Tests drag and drop slider functionality by navigating to the sliders page and adjusting each slider to value 85 using arrow key presses

Starting URL: https://www.lambdatest.com/selenium-playground

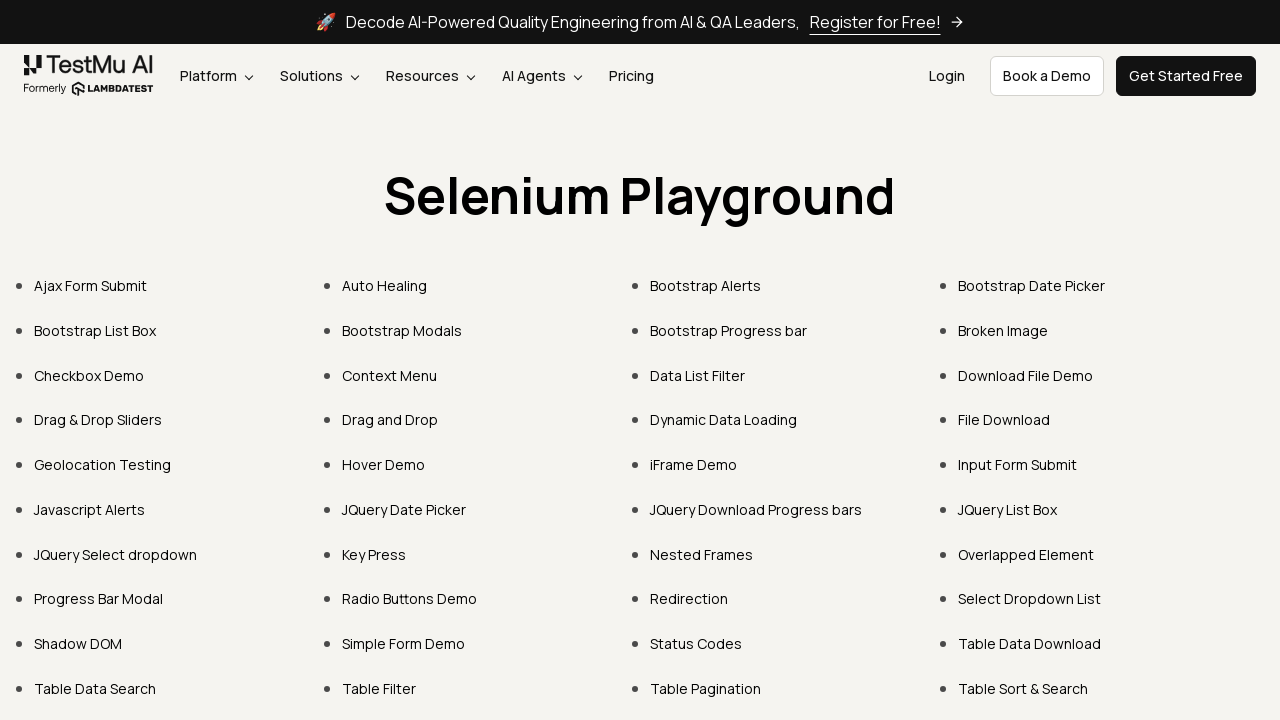

Clicked on 'Drag & Drop Sliders' link at (98, 420) on xpath=//a[contains(.,'Drag & Drop Sliders')]
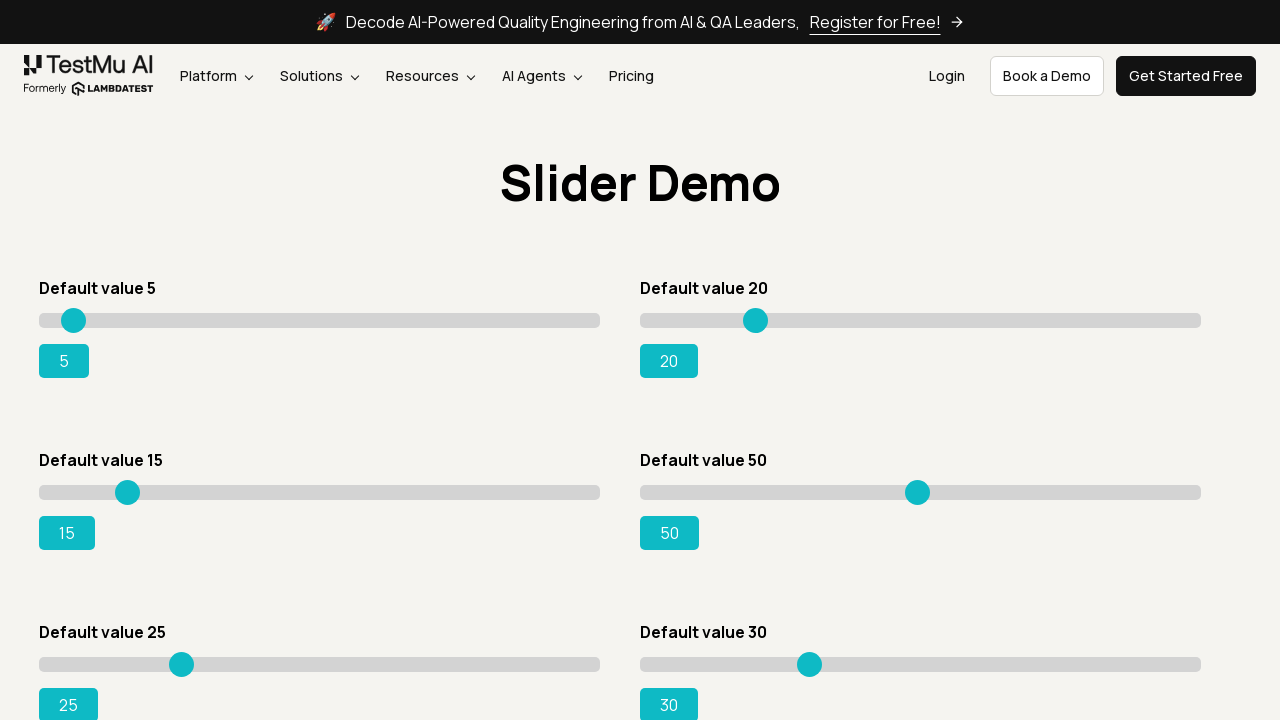

Sliders page loaded - range inputs are visible
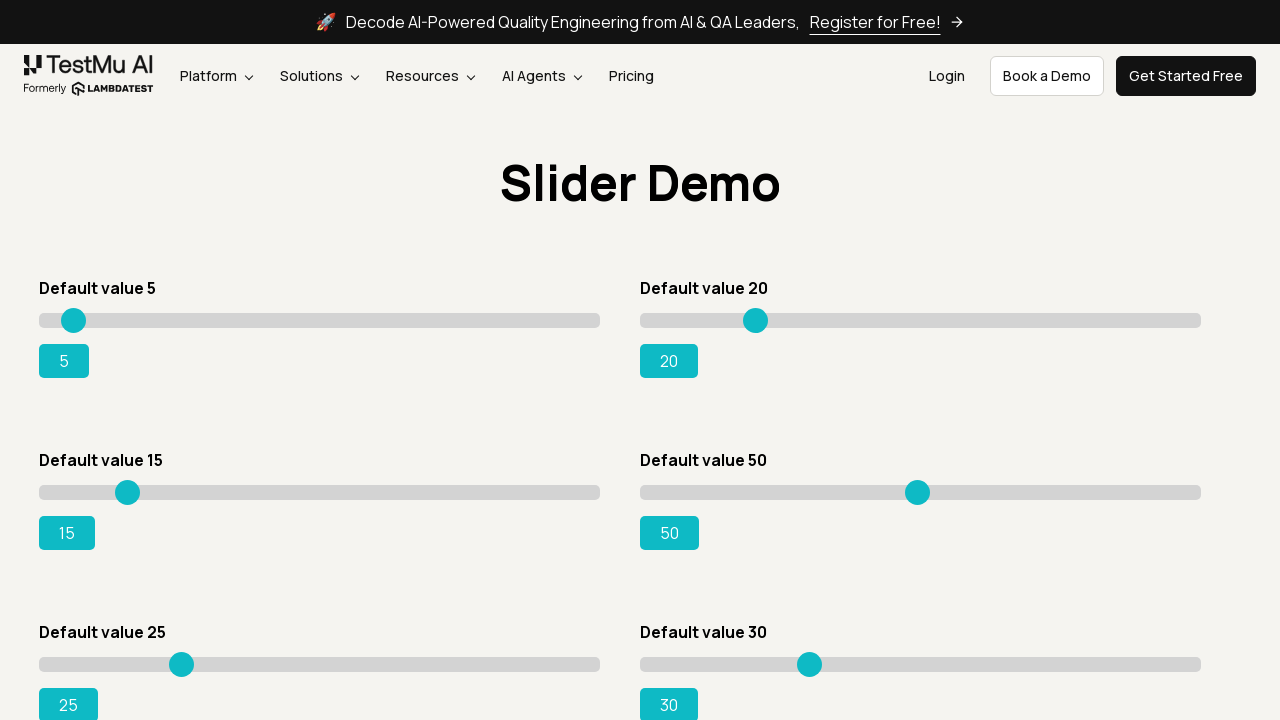

Retrieved all 8 slider inputs
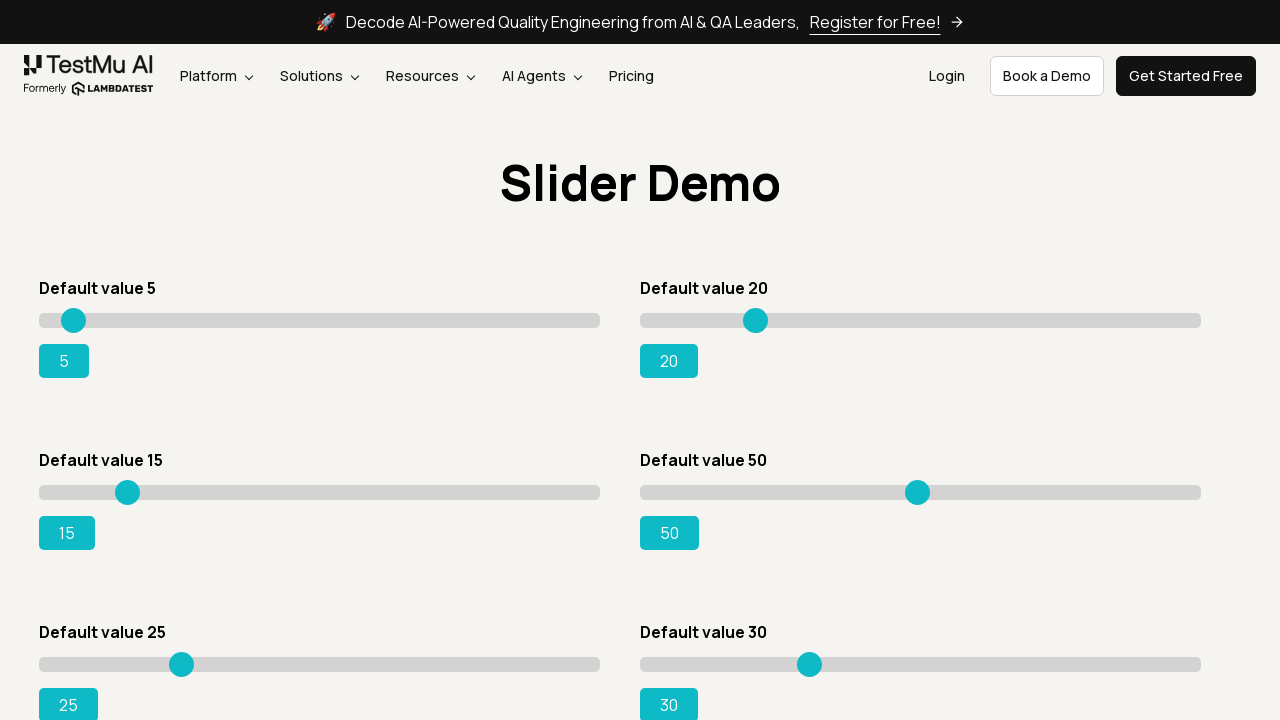

Retrieved all 8 output displays
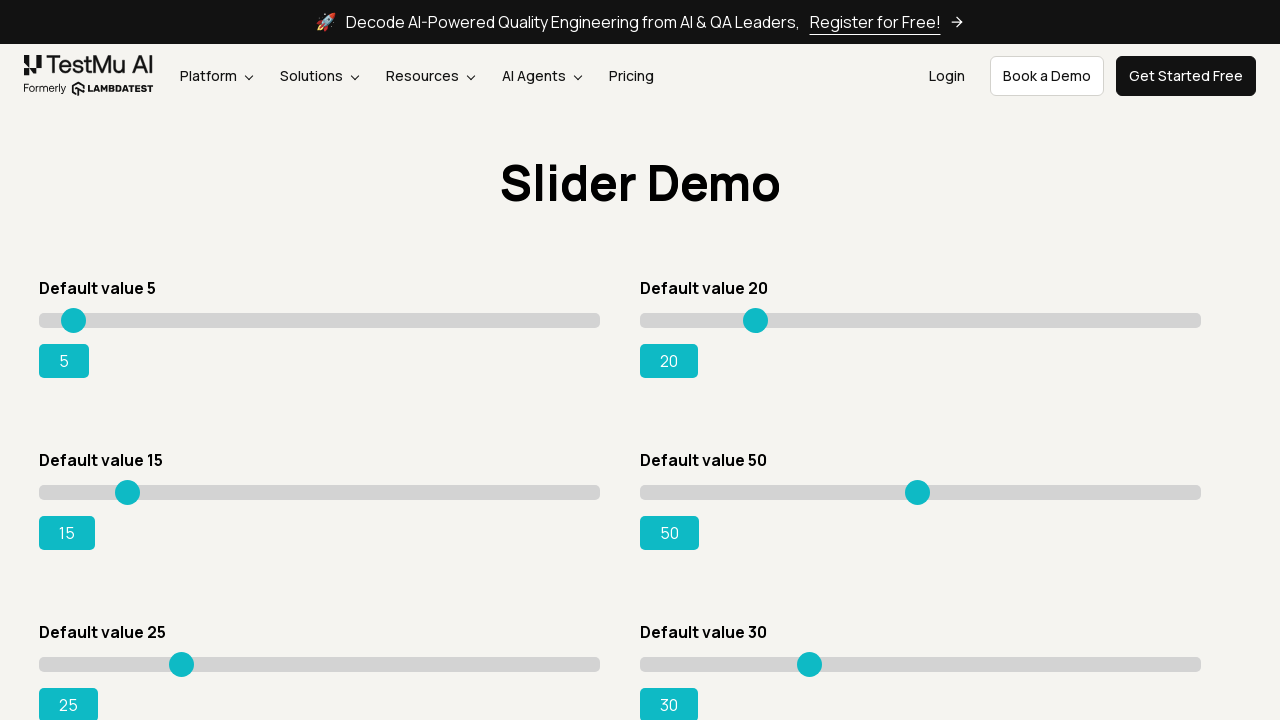

Pressed ArrowRight on slider 1 (attempt 1) on input[type='range'] >> nth=0
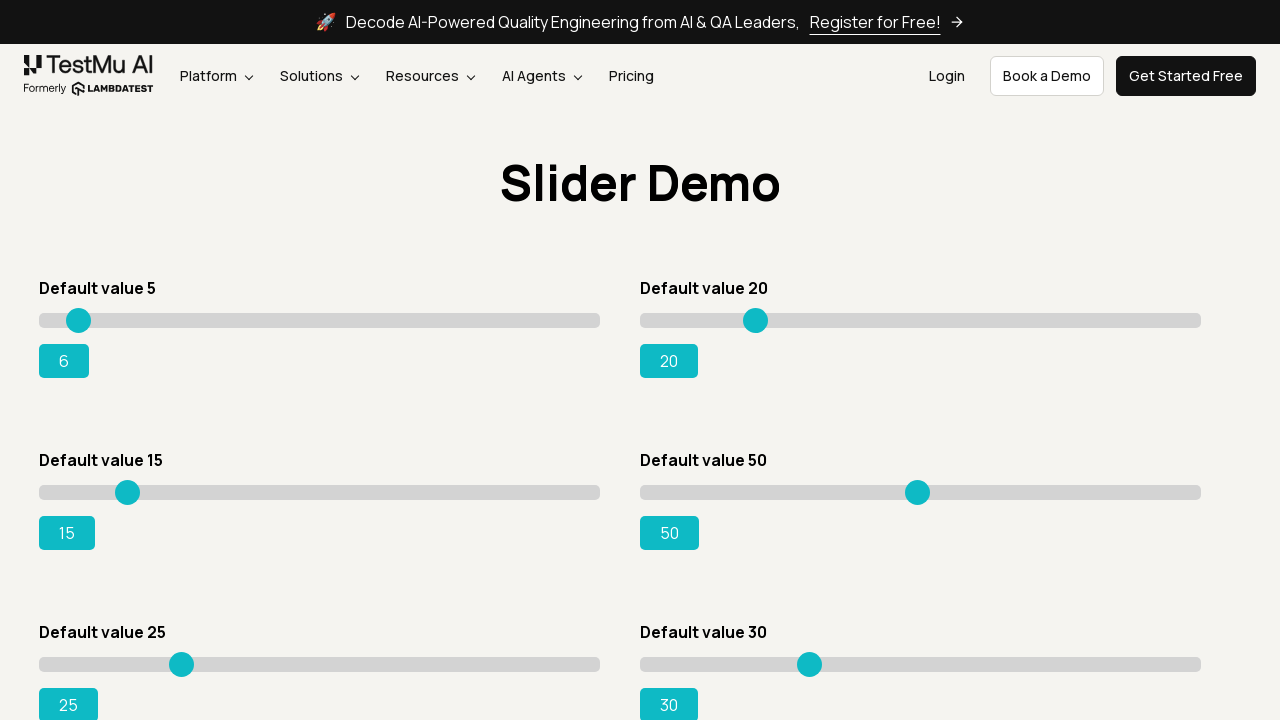

Pressed ArrowRight on slider 1 (attempt 2) on input[type='range'] >> nth=0
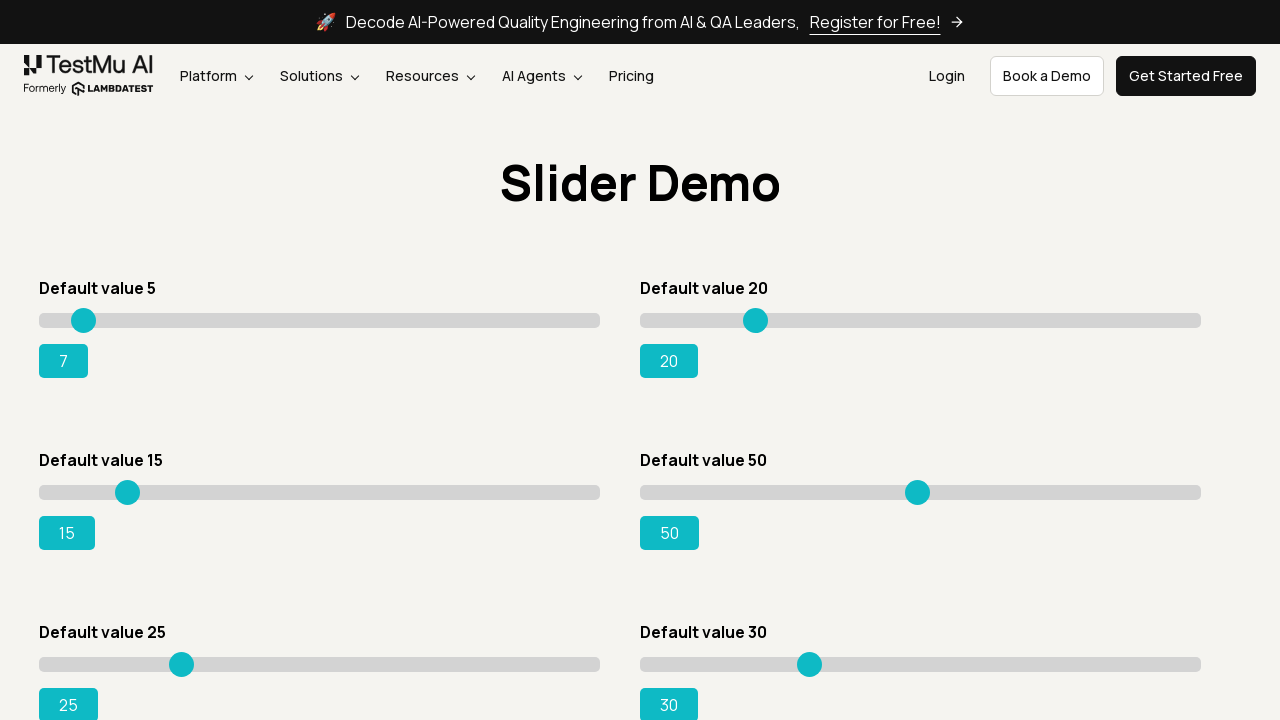

Pressed ArrowRight on slider 1 (attempt 3) on input[type='range'] >> nth=0
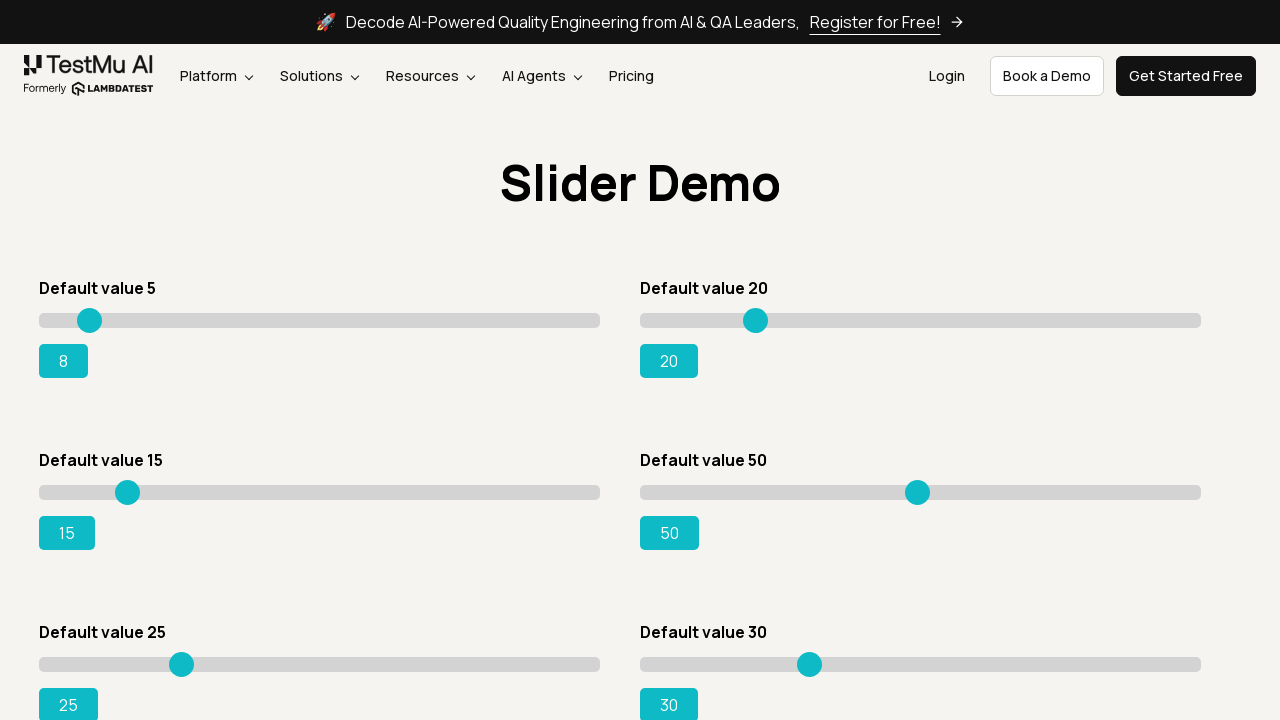

Pressed ArrowRight on slider 1 (attempt 4) on input[type='range'] >> nth=0
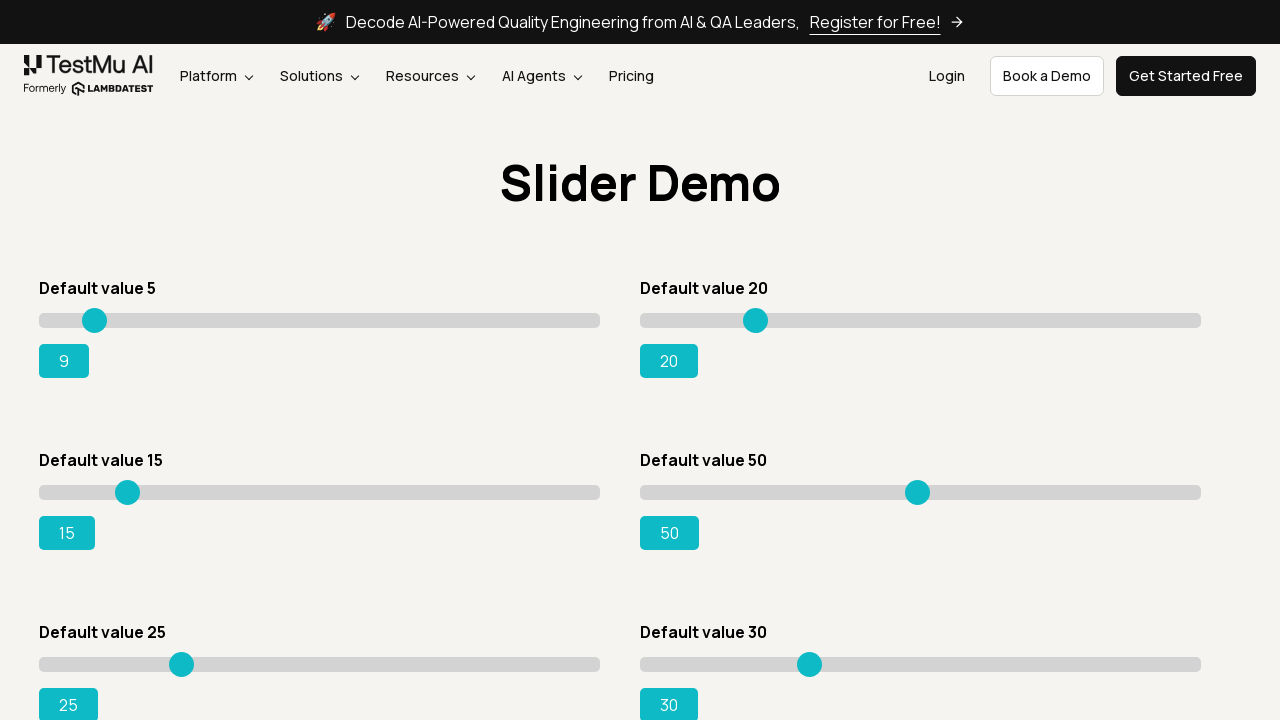

Pressed ArrowRight on slider 1 (attempt 5) on input[type='range'] >> nth=0
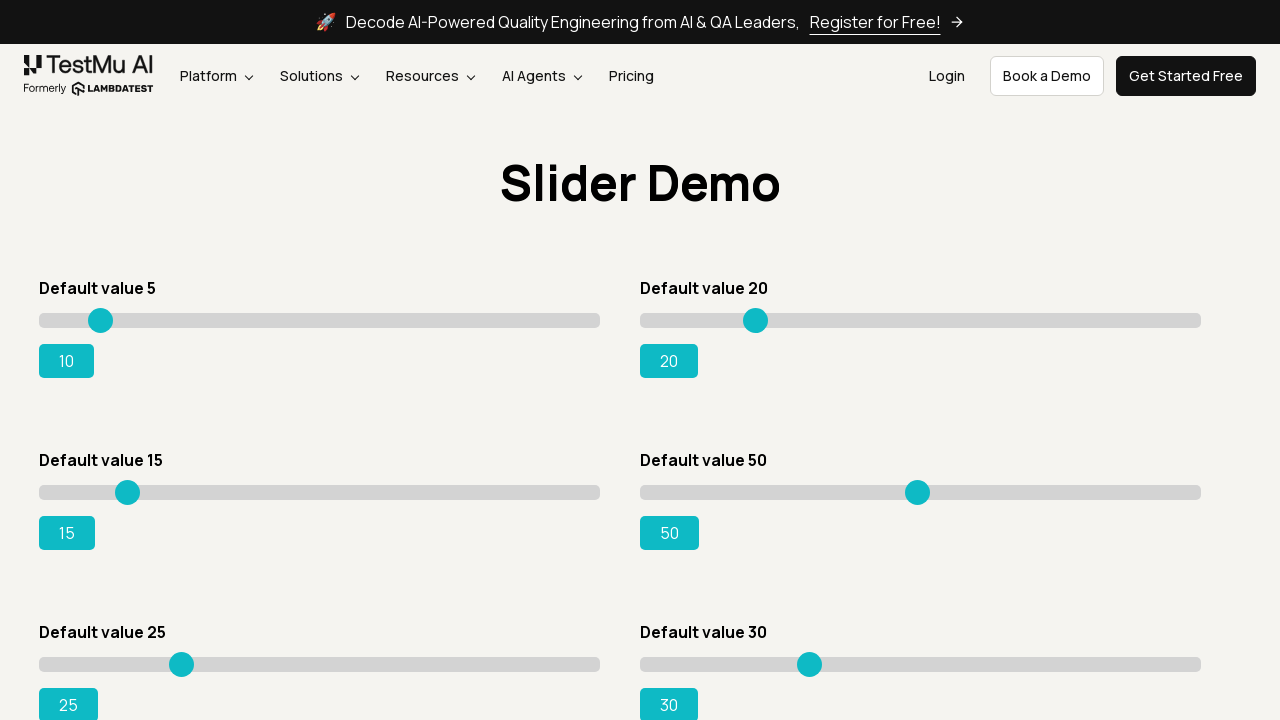

Pressed ArrowRight on slider 1 (attempt 6) on input[type='range'] >> nth=0
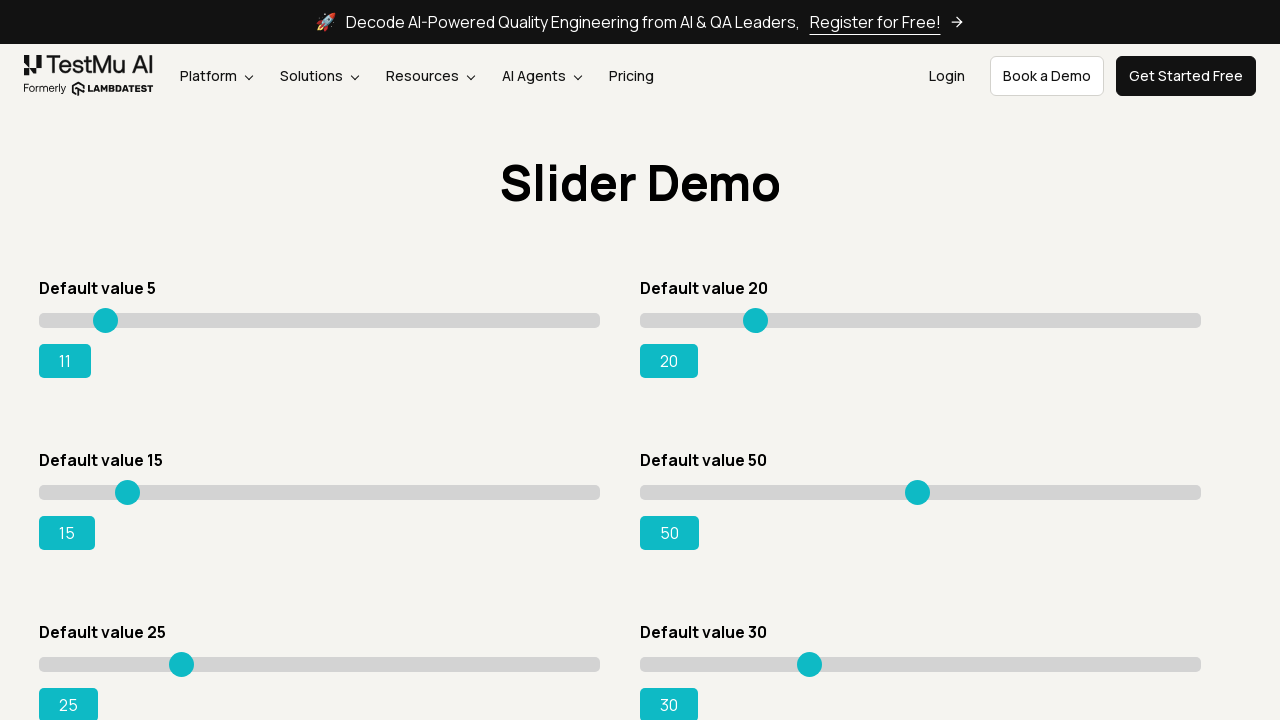

Pressed ArrowRight on slider 1 (attempt 7) on input[type='range'] >> nth=0
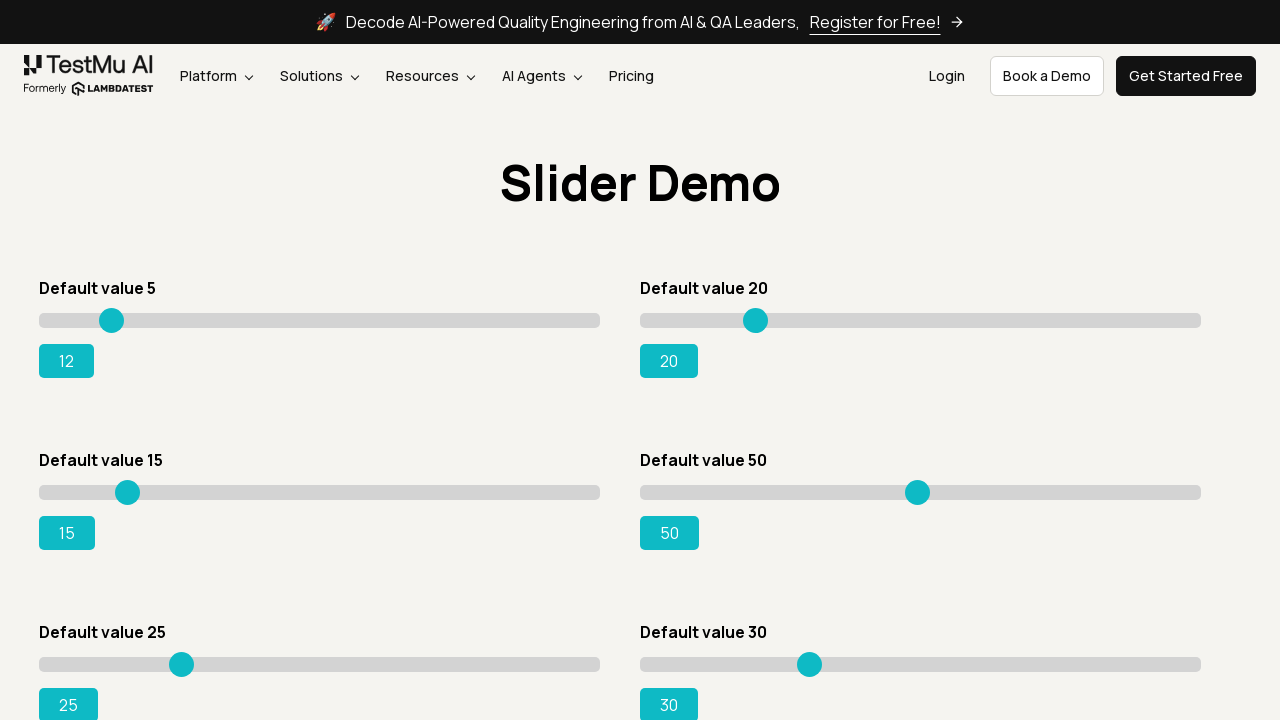

Pressed ArrowRight on slider 1 (attempt 8) on input[type='range'] >> nth=0
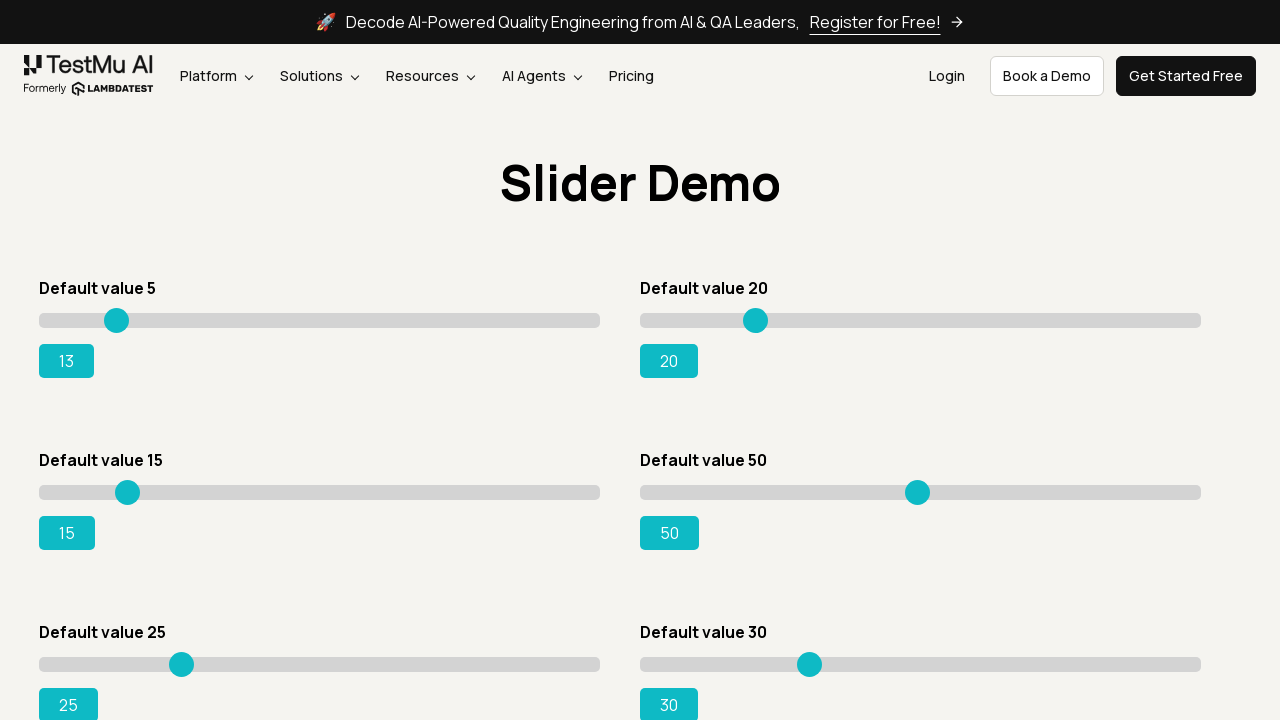

Pressed ArrowRight on slider 1 (attempt 9) on input[type='range'] >> nth=0
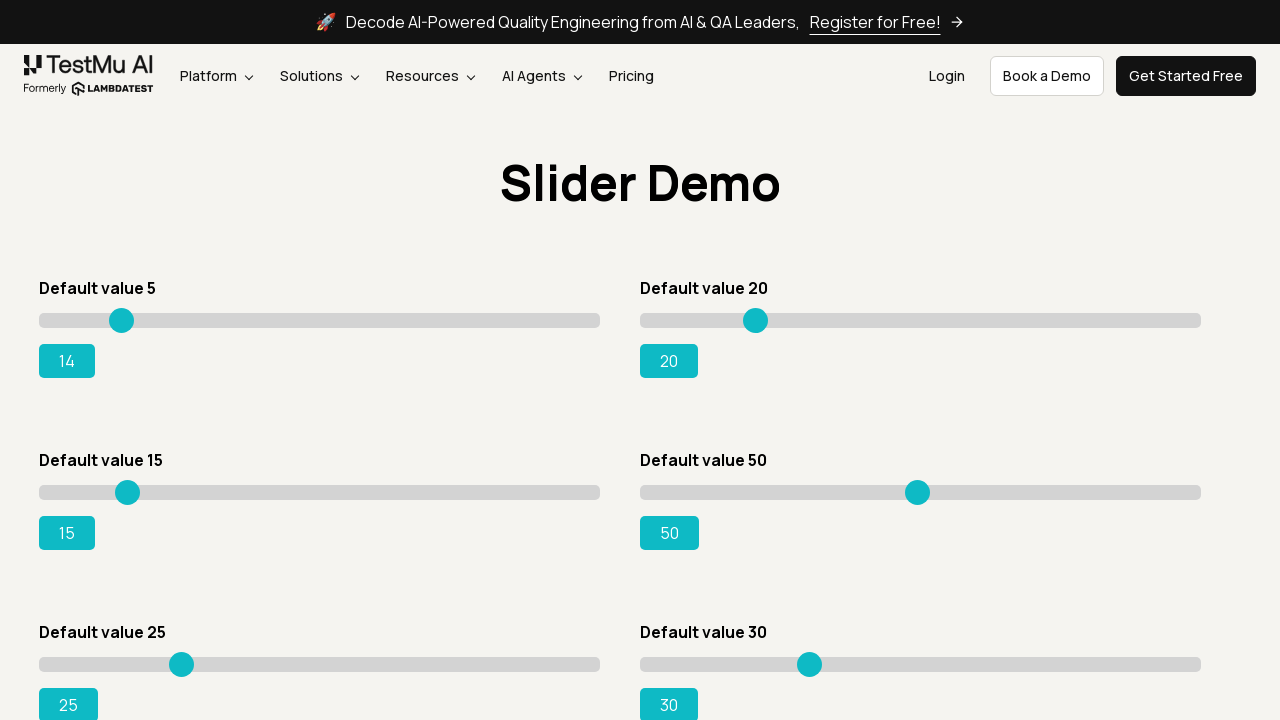

Pressed ArrowRight on slider 1 (attempt 10) on input[type='range'] >> nth=0
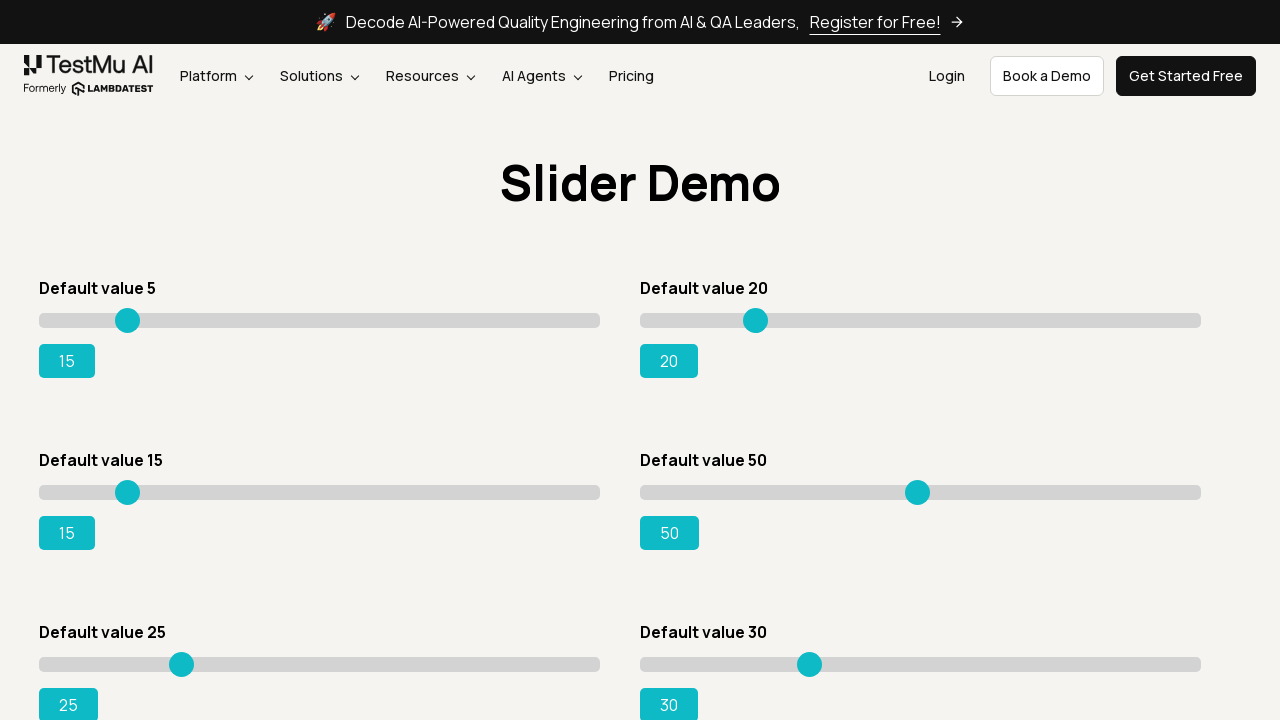

Pressed ArrowRight on slider 1 (attempt 11) on input[type='range'] >> nth=0
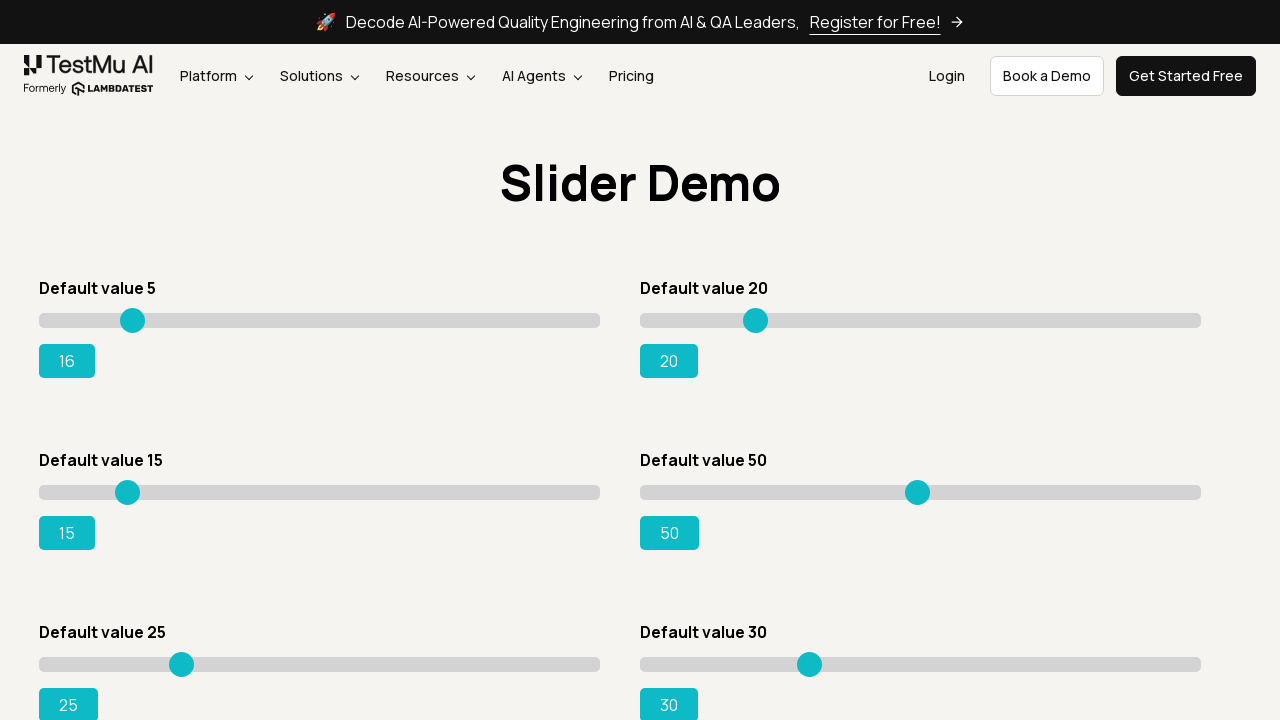

Pressed ArrowRight on slider 1 (attempt 12) on input[type='range'] >> nth=0
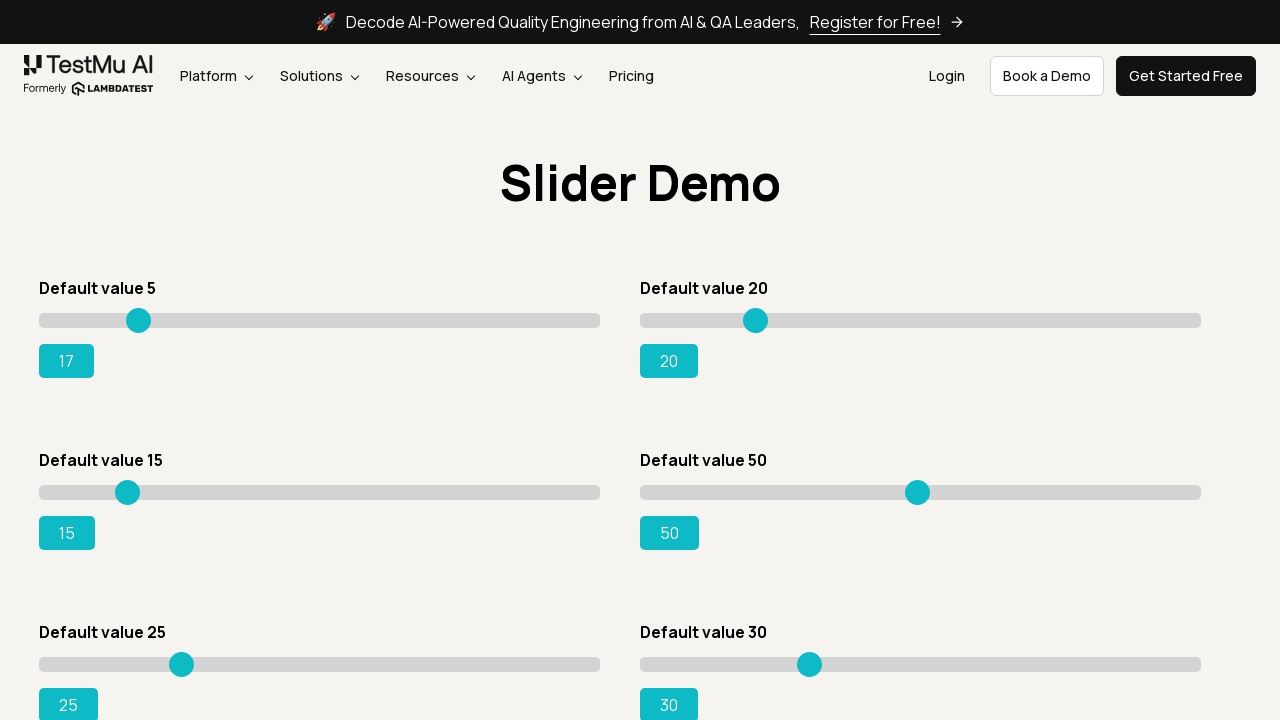

Pressed ArrowRight on slider 1 (attempt 13) on input[type='range'] >> nth=0
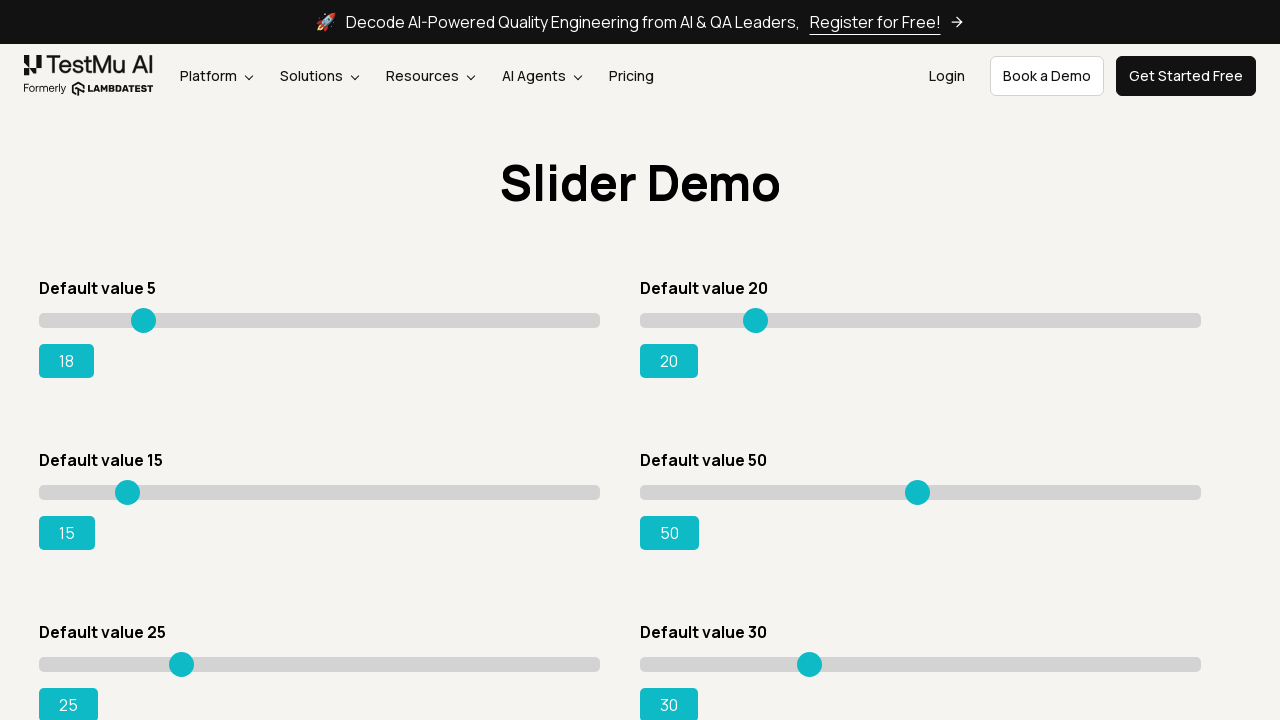

Pressed ArrowRight on slider 1 (attempt 14) on input[type='range'] >> nth=0
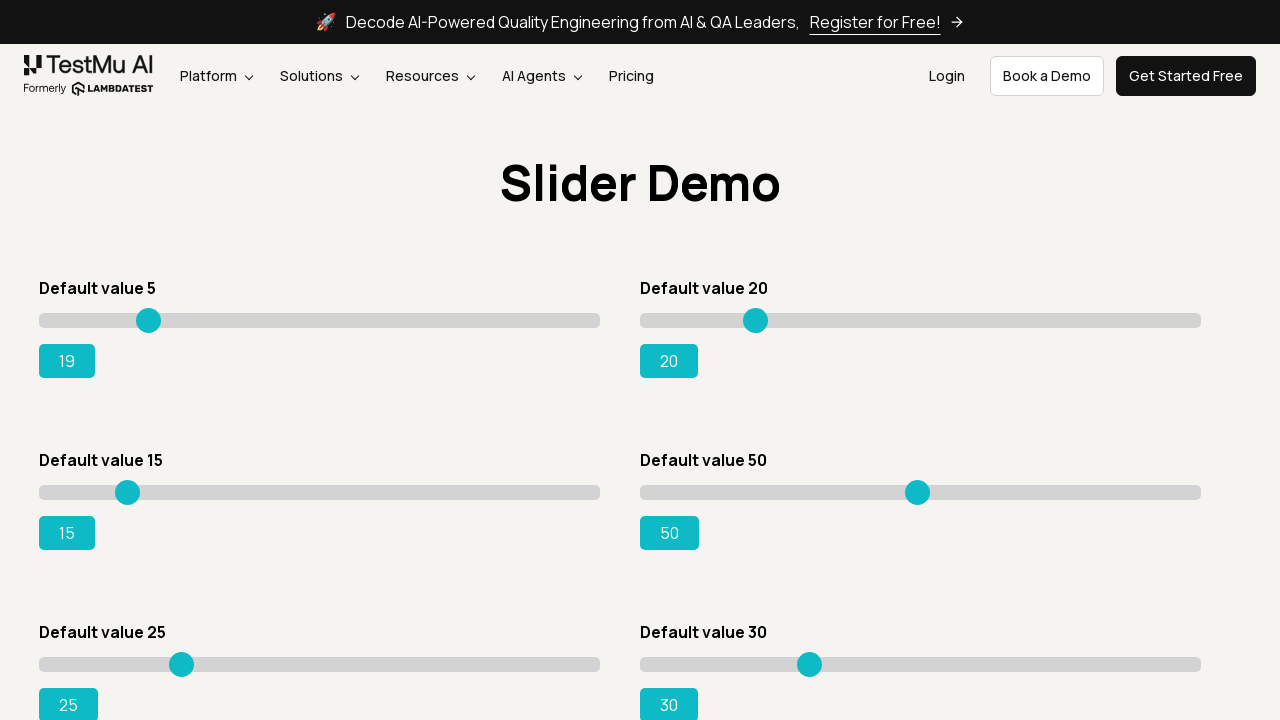

Pressed ArrowRight on slider 1 (attempt 15) on input[type='range'] >> nth=0
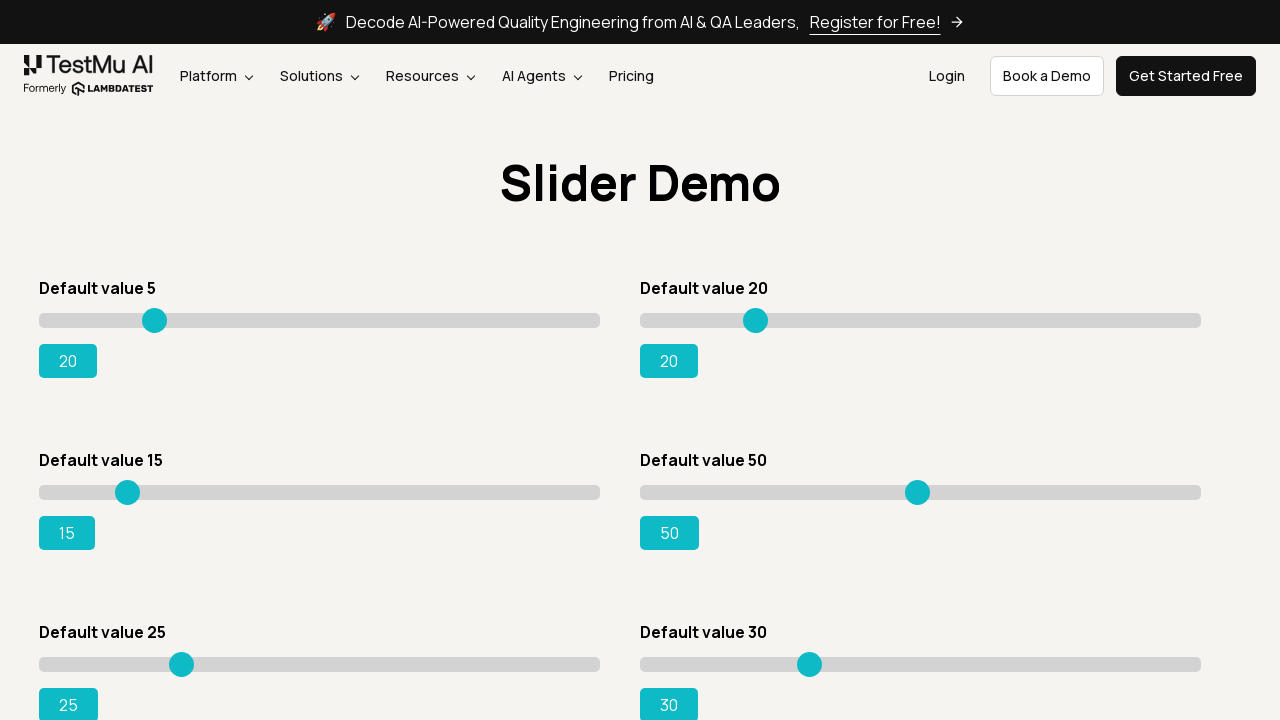

Pressed ArrowRight on slider 1 (attempt 16) on input[type='range'] >> nth=0
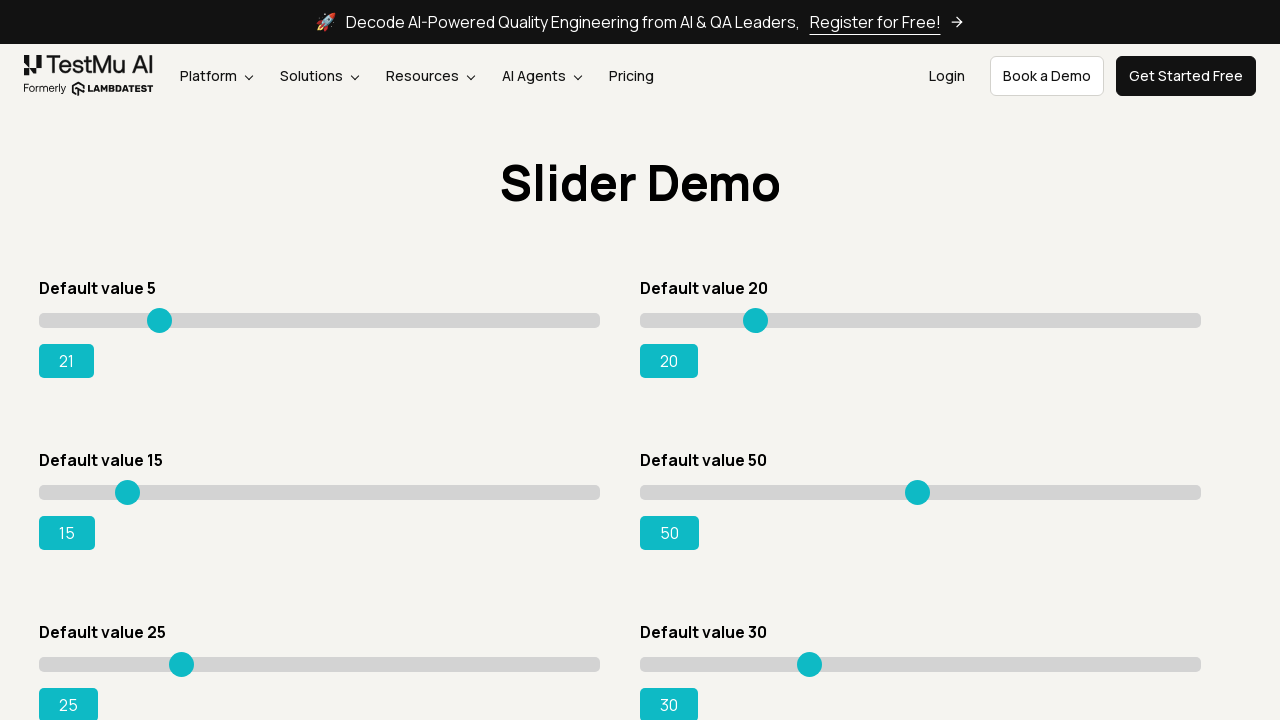

Pressed ArrowRight on slider 1 (attempt 17) on input[type='range'] >> nth=0
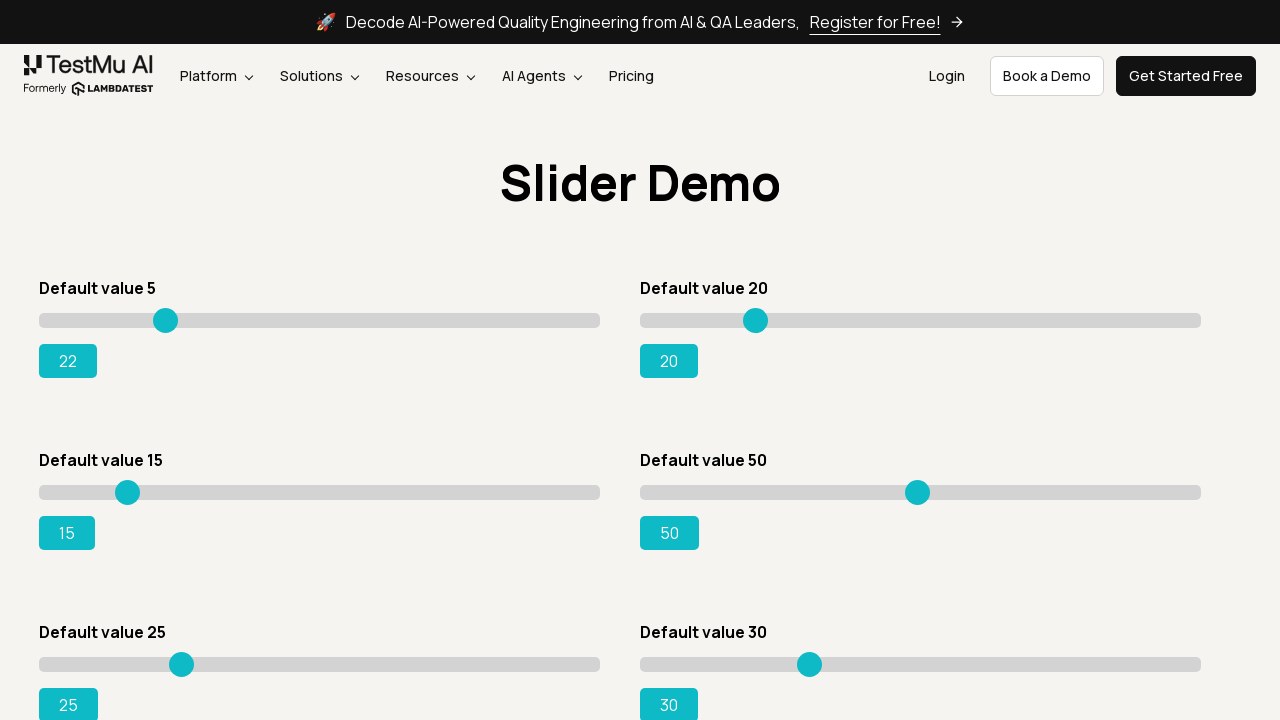

Pressed ArrowRight on slider 1 (attempt 18) on input[type='range'] >> nth=0
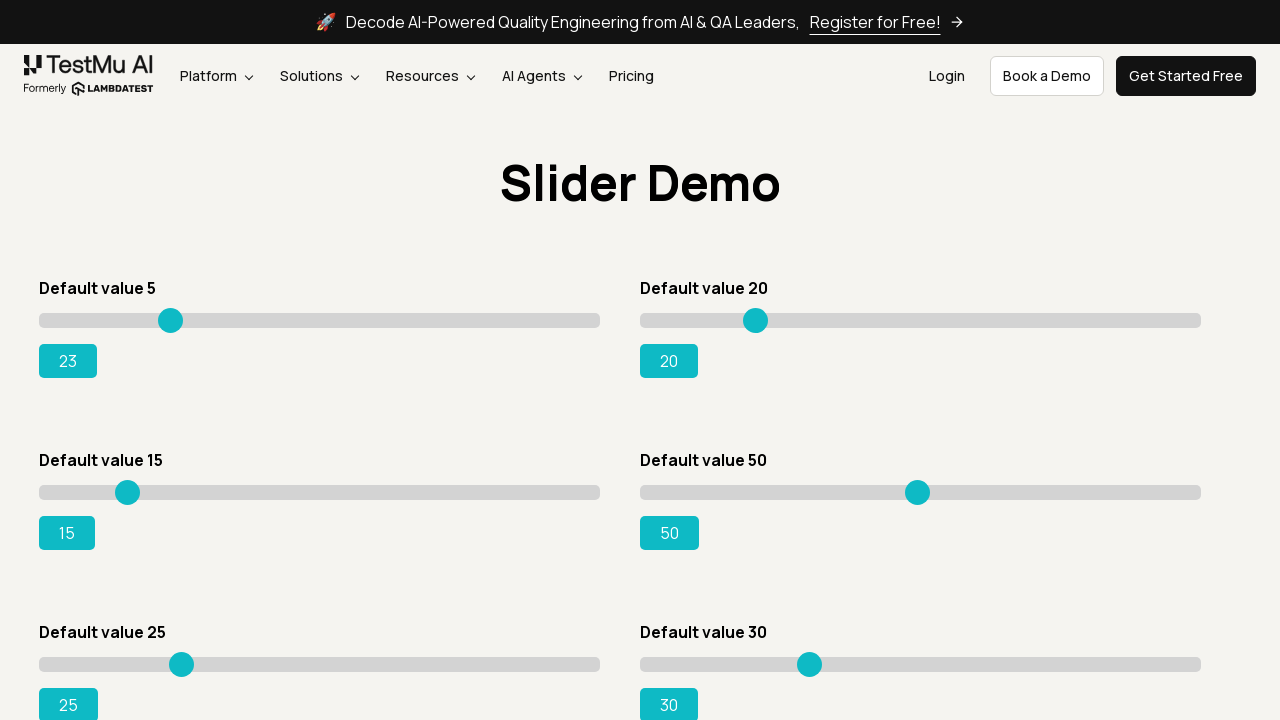

Pressed ArrowRight on slider 1 (attempt 19) on input[type='range'] >> nth=0
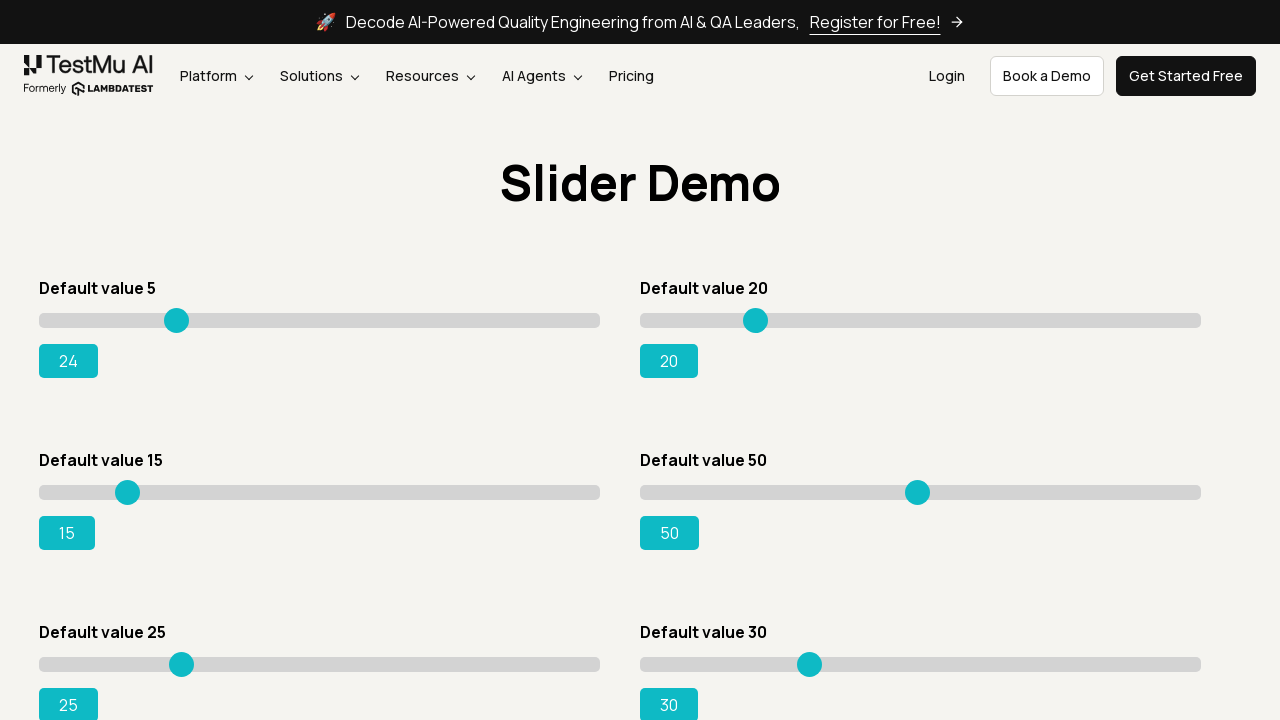

Pressed ArrowRight on slider 1 (attempt 20) on input[type='range'] >> nth=0
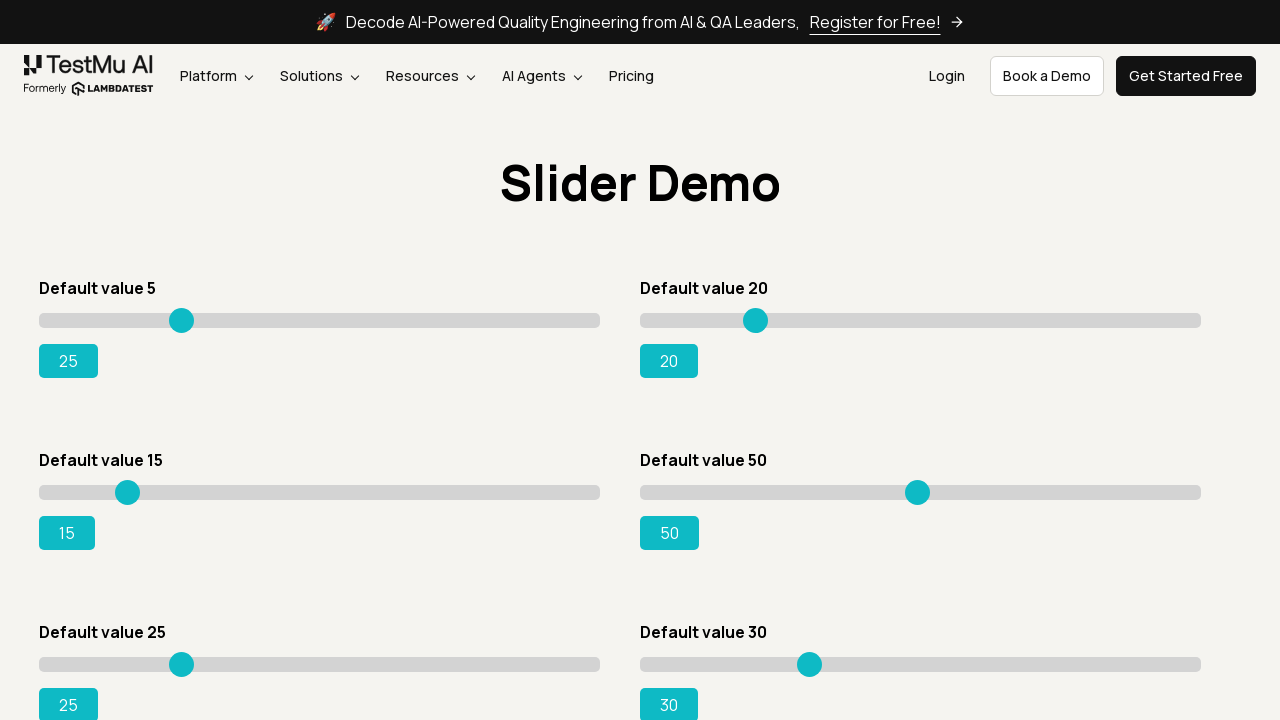

Pressed ArrowRight on slider 1 (attempt 21) on input[type='range'] >> nth=0
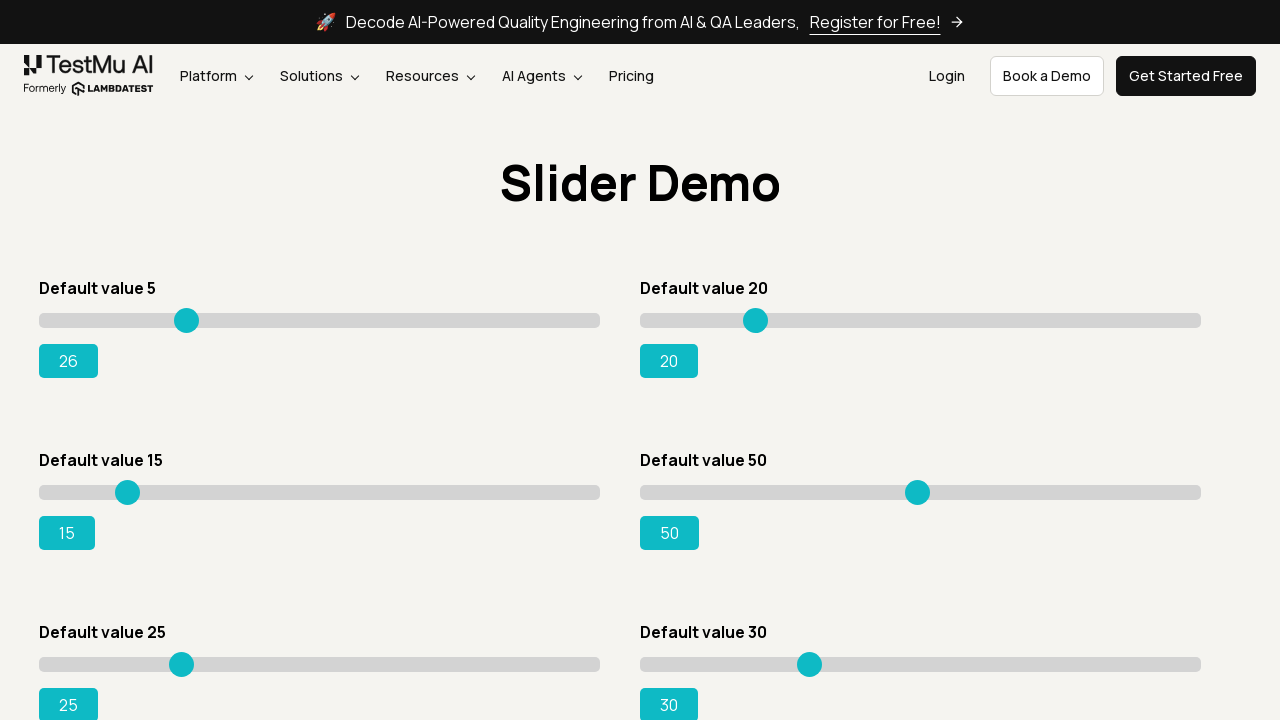

Pressed ArrowRight on slider 1 (attempt 22) on input[type='range'] >> nth=0
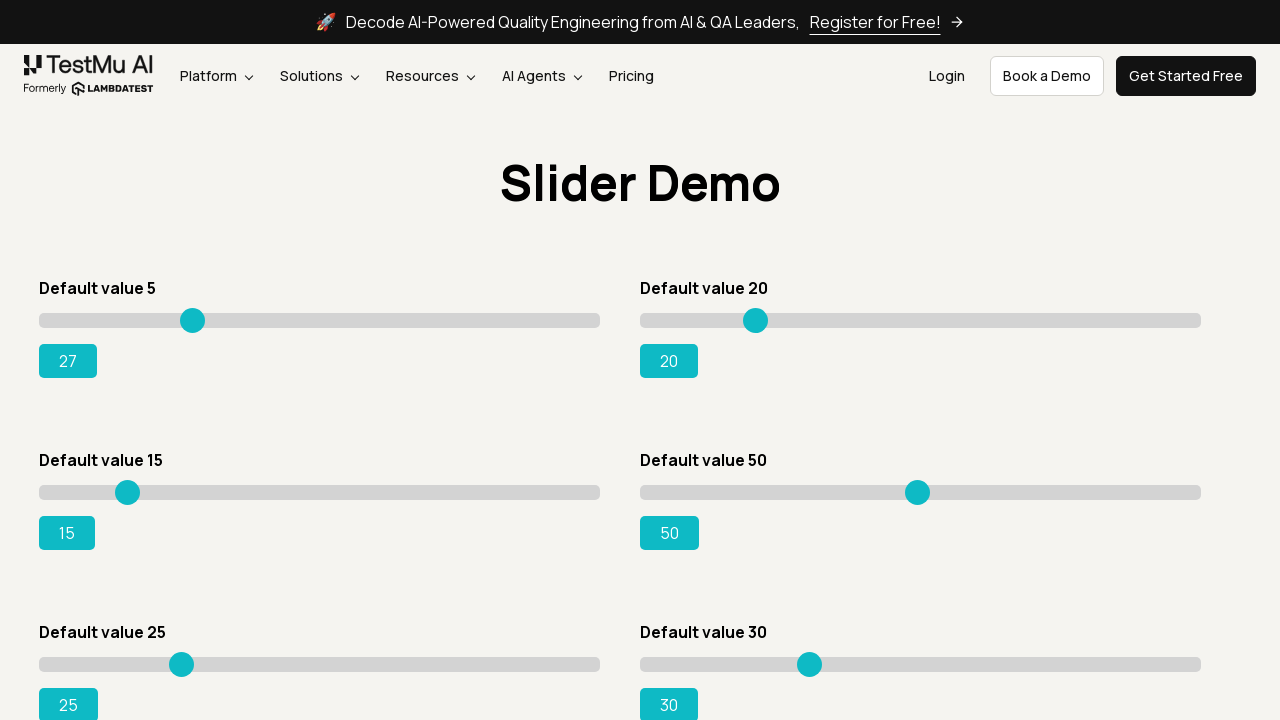

Pressed ArrowRight on slider 1 (attempt 23) on input[type='range'] >> nth=0
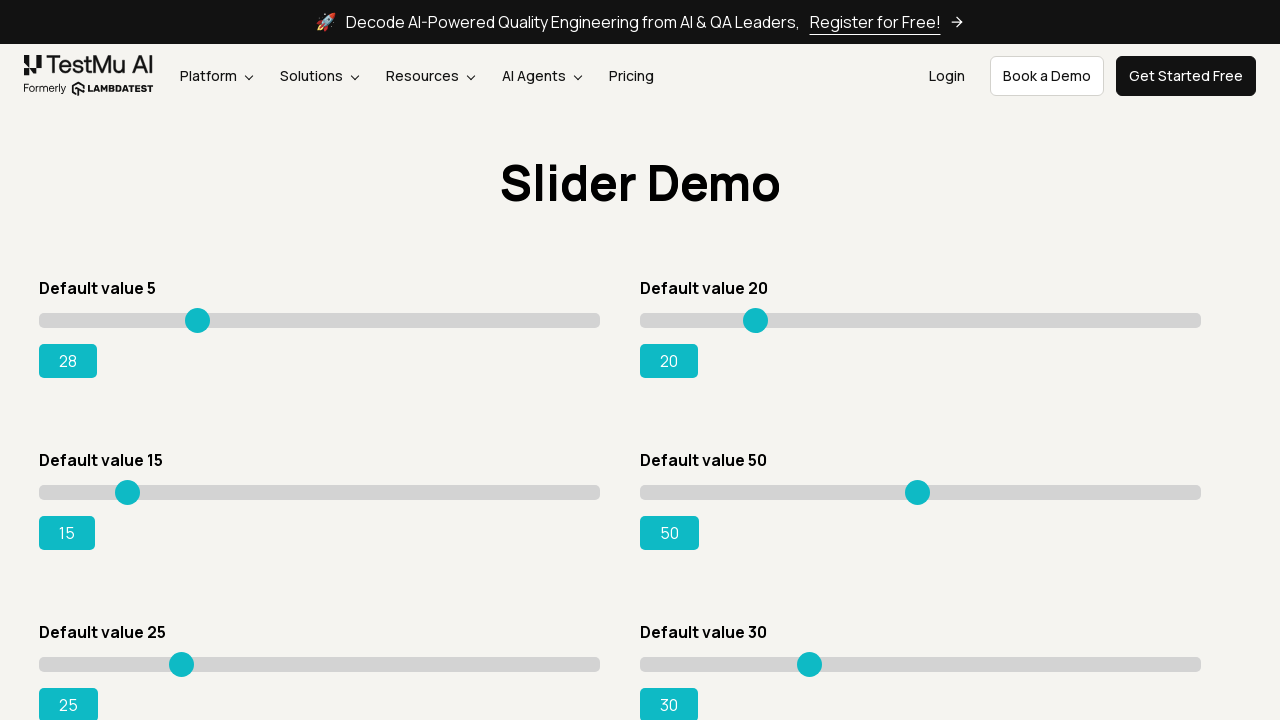

Pressed ArrowRight on slider 1 (attempt 24) on input[type='range'] >> nth=0
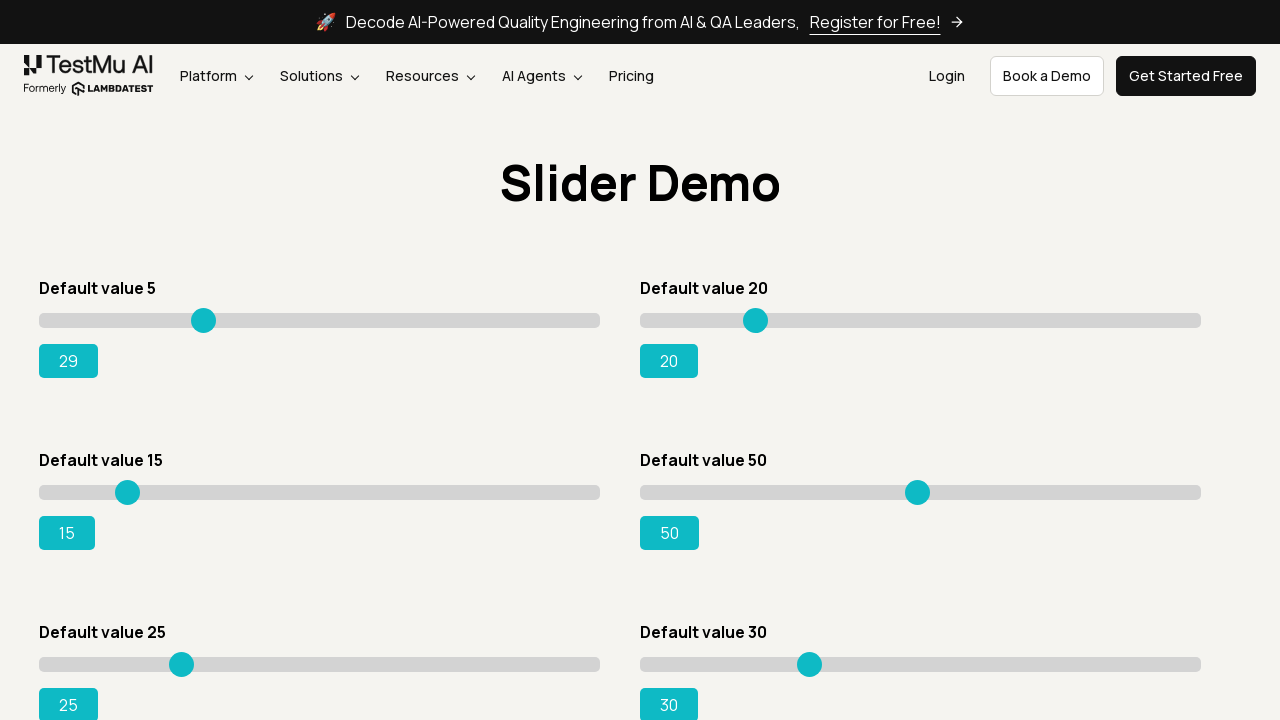

Pressed ArrowRight on slider 1 (attempt 25) on input[type='range'] >> nth=0
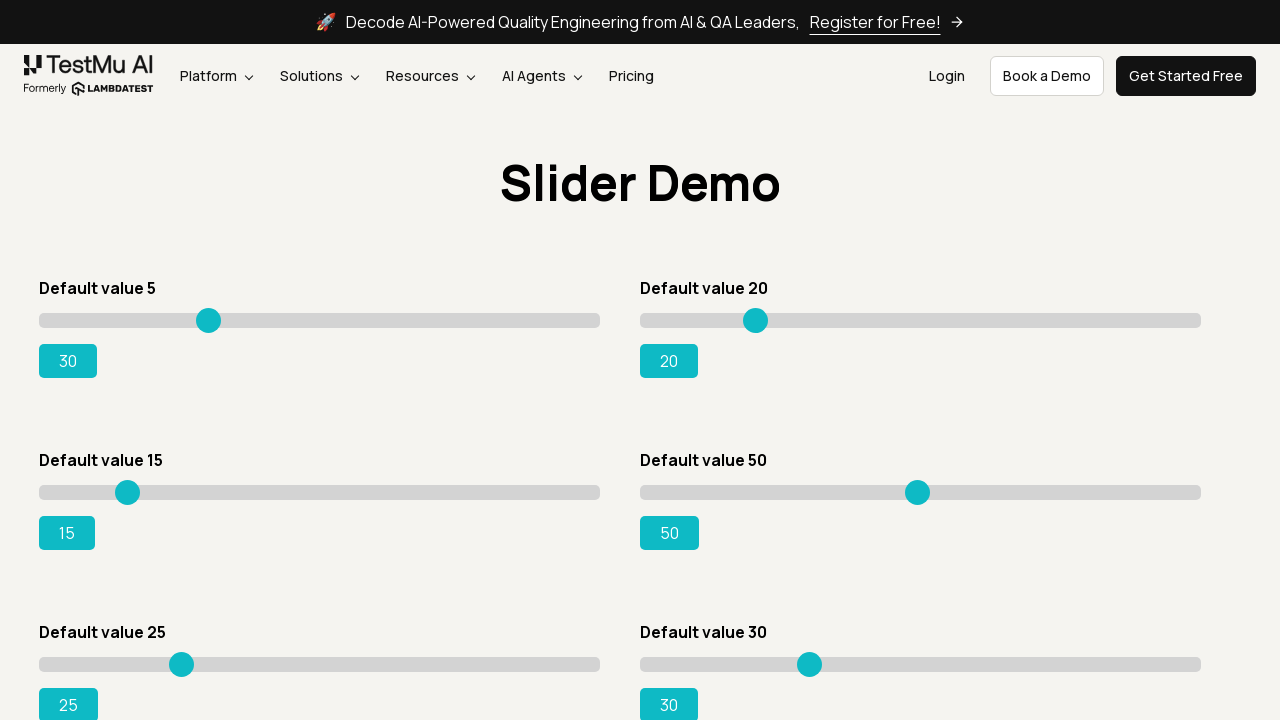

Pressed ArrowRight on slider 1 (attempt 26) on input[type='range'] >> nth=0
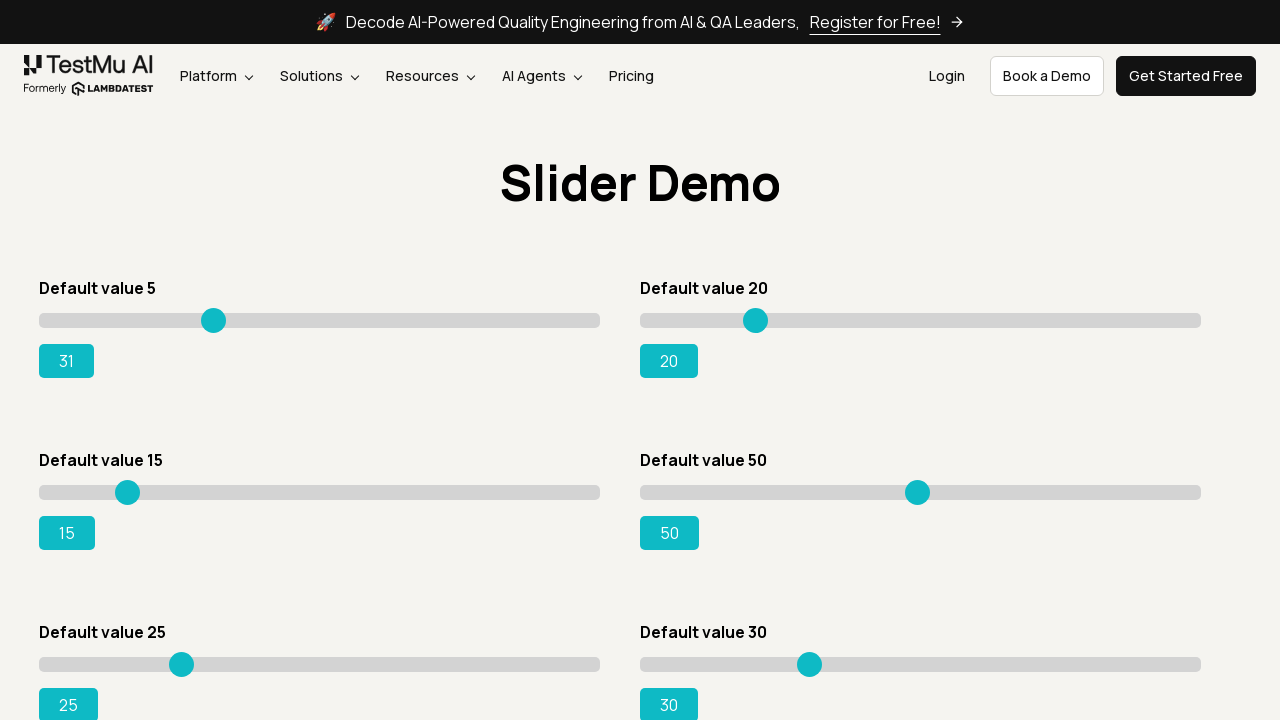

Pressed ArrowRight on slider 1 (attempt 27) on input[type='range'] >> nth=0
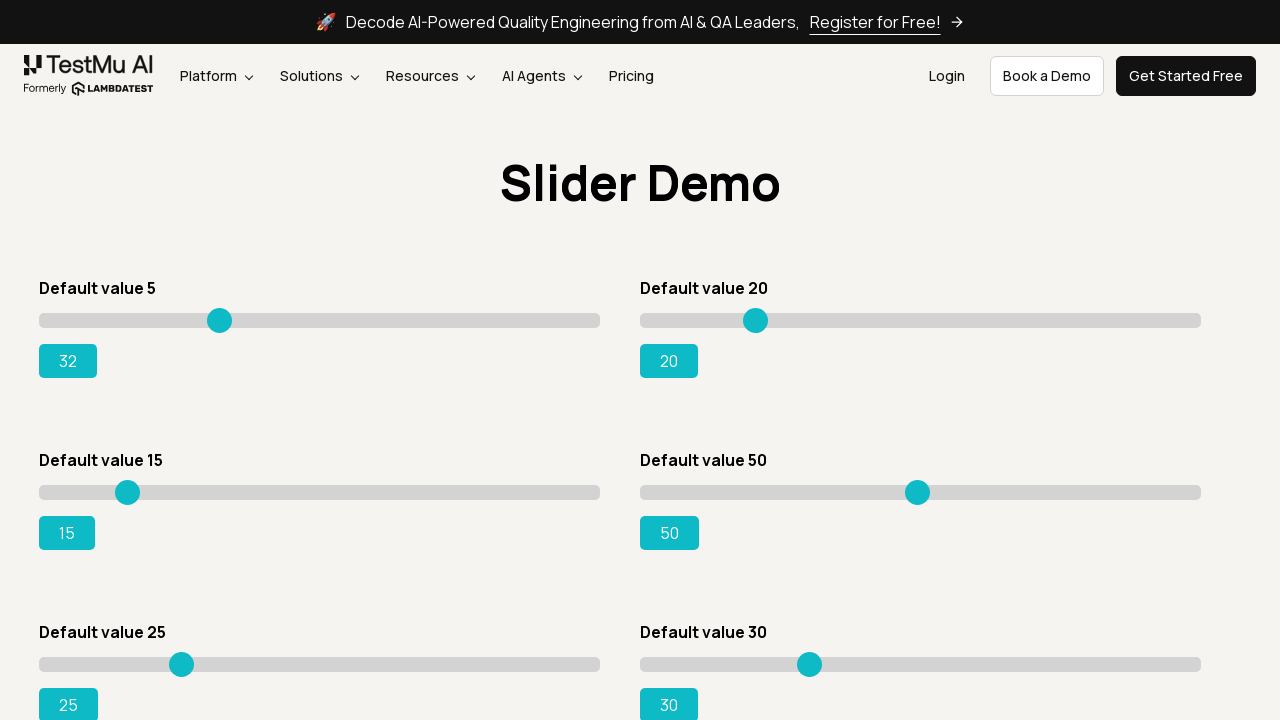

Pressed ArrowRight on slider 1 (attempt 28) on input[type='range'] >> nth=0
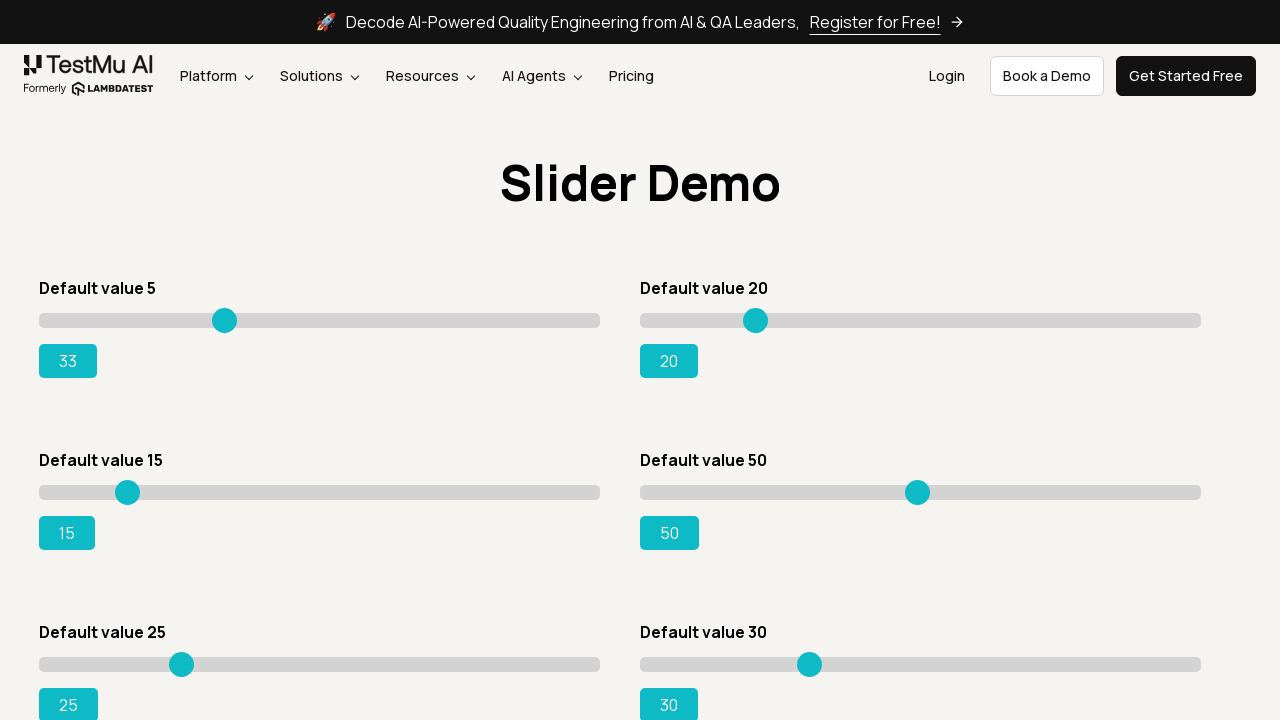

Pressed ArrowRight on slider 1 (attempt 29) on input[type='range'] >> nth=0
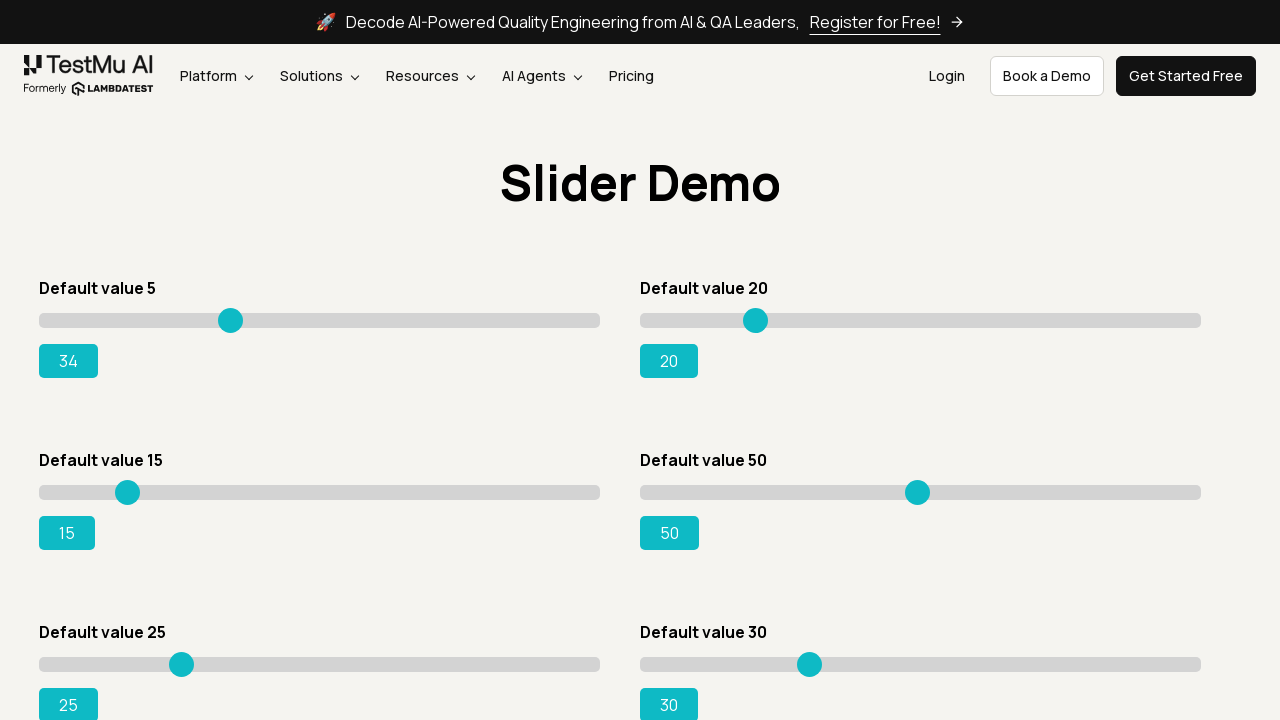

Pressed ArrowRight on slider 1 (attempt 30) on input[type='range'] >> nth=0
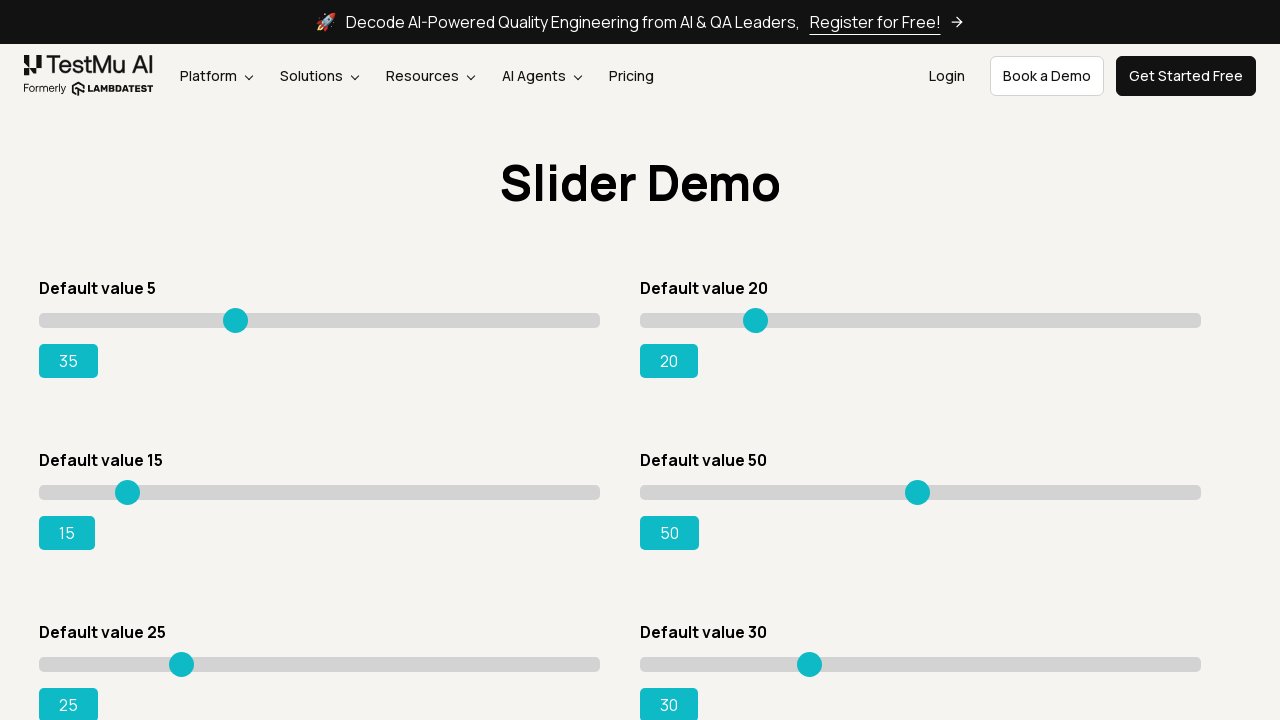

Pressed ArrowRight on slider 1 (attempt 31) on input[type='range'] >> nth=0
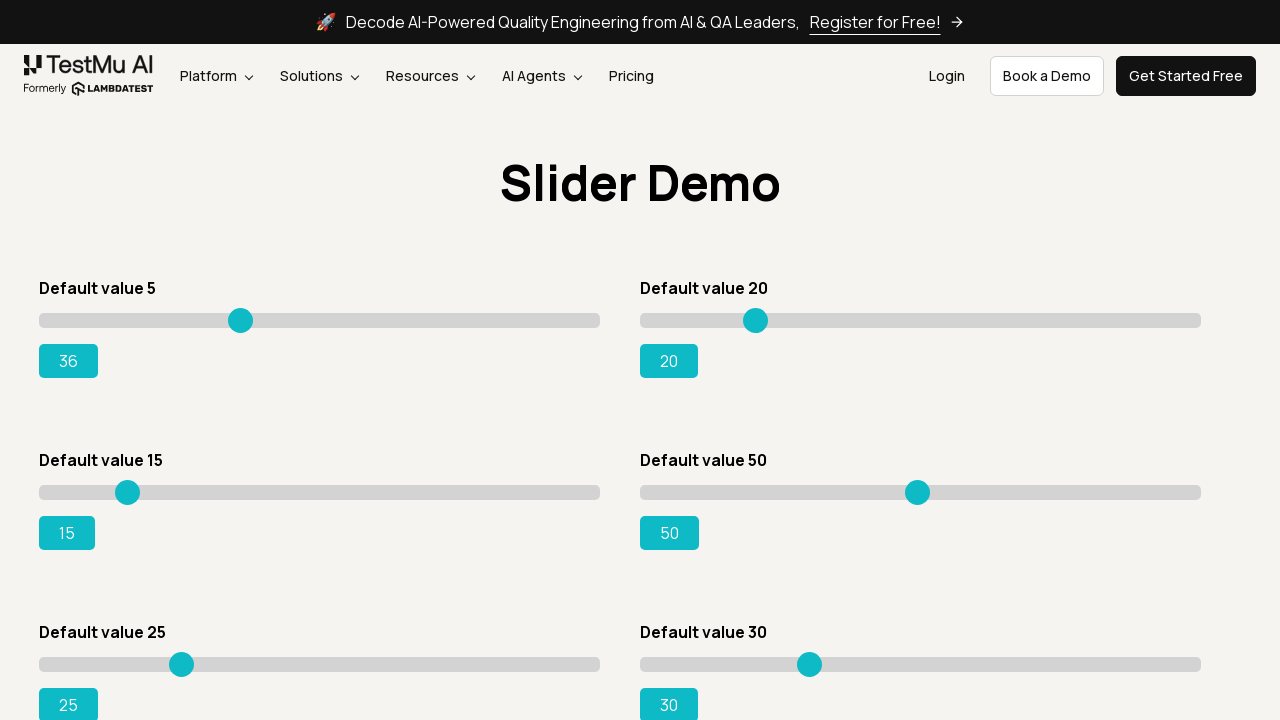

Pressed ArrowRight on slider 1 (attempt 32) on input[type='range'] >> nth=0
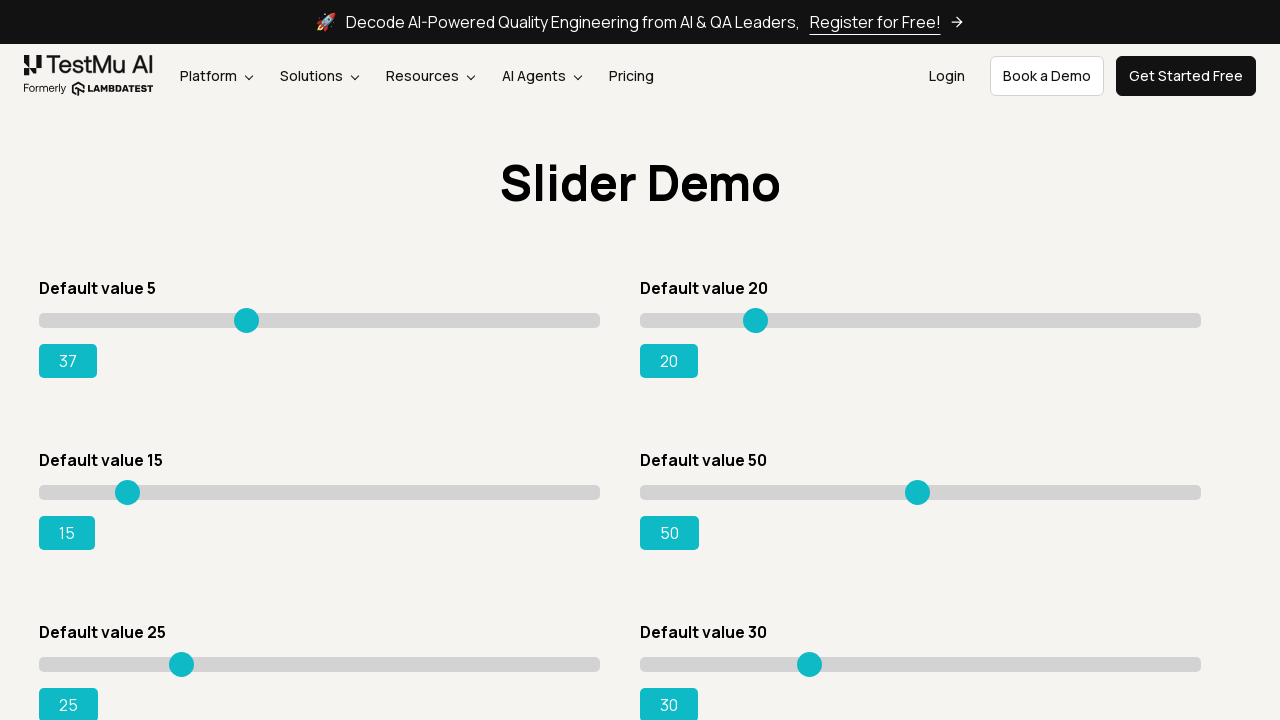

Pressed ArrowRight on slider 1 (attempt 33) on input[type='range'] >> nth=0
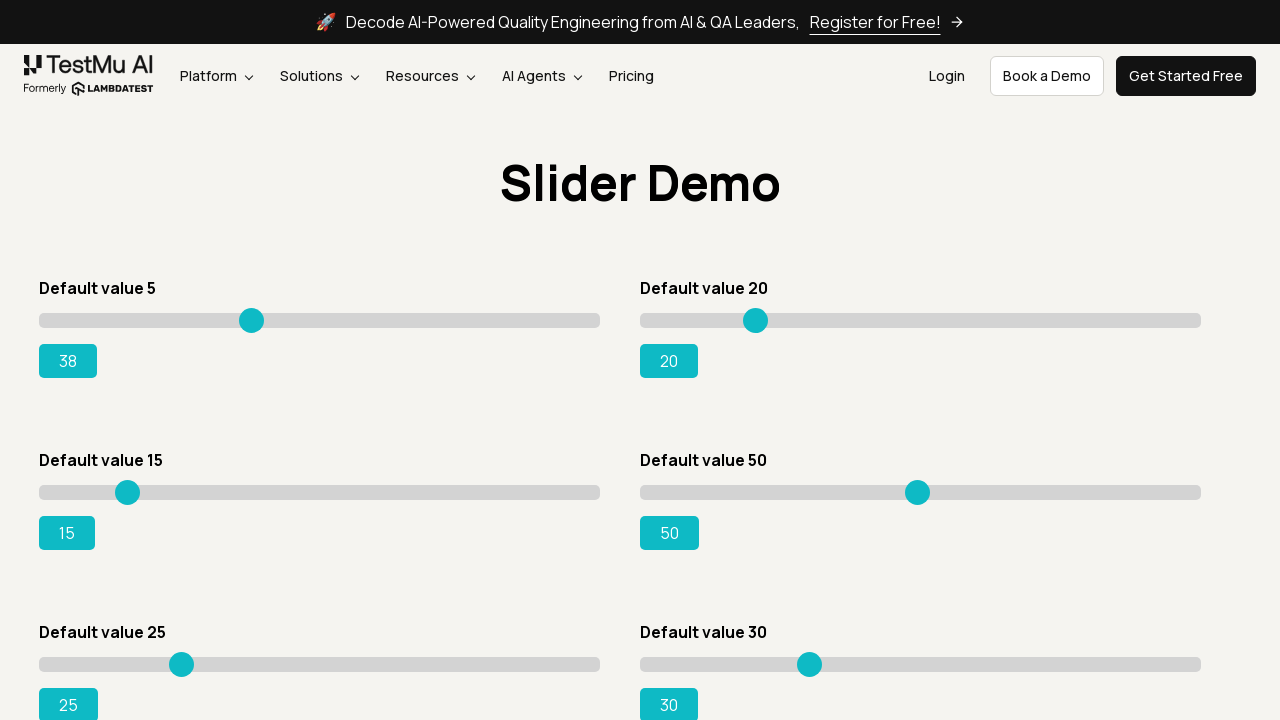

Pressed ArrowRight on slider 1 (attempt 34) on input[type='range'] >> nth=0
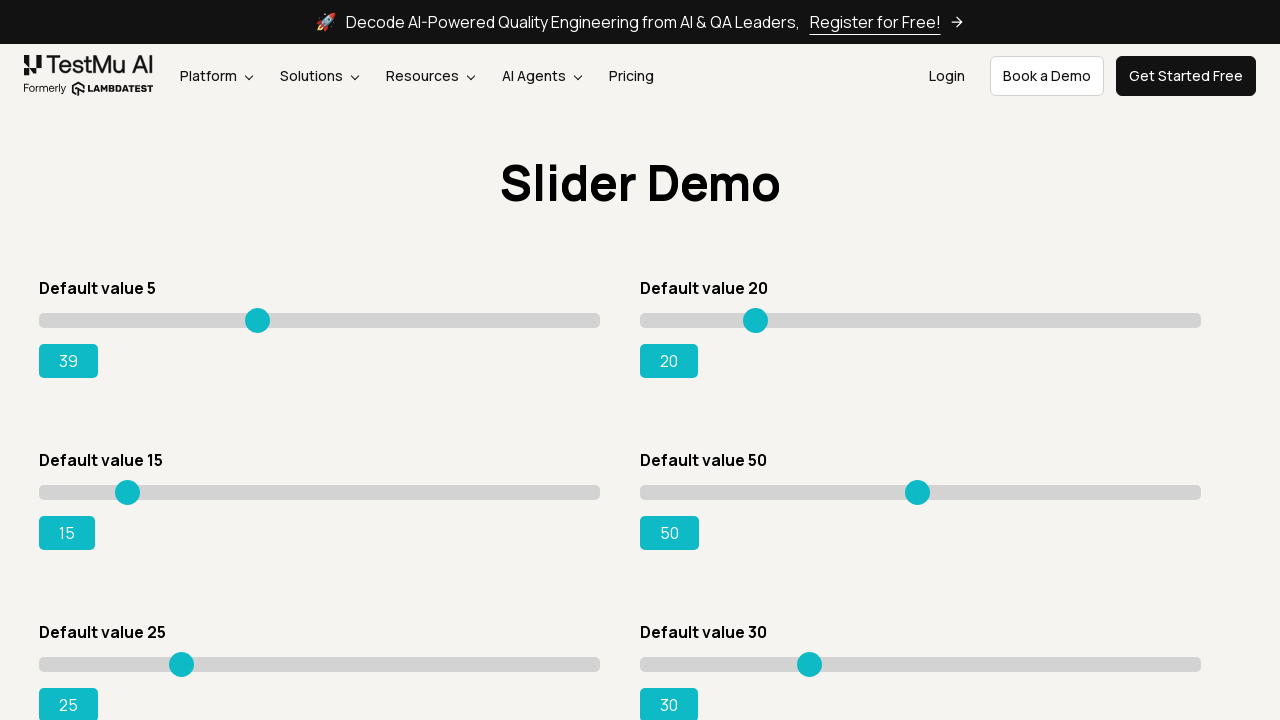

Pressed ArrowRight on slider 1 (attempt 35) on input[type='range'] >> nth=0
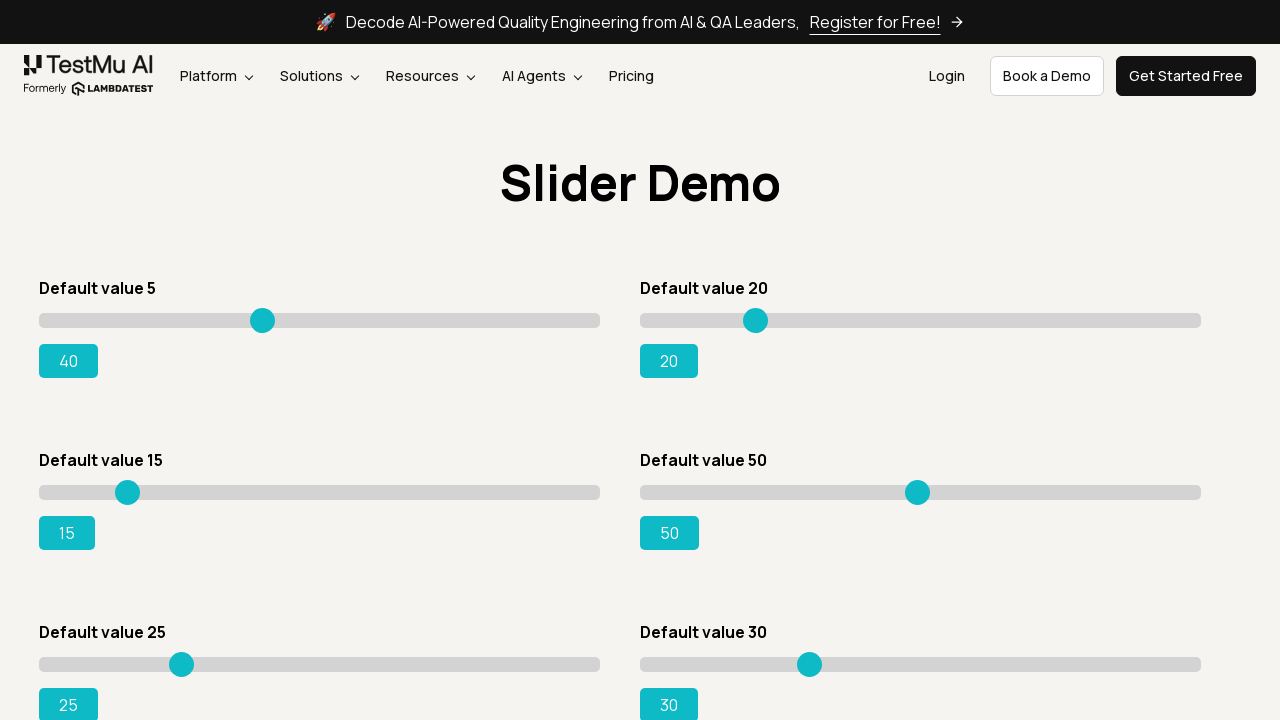

Pressed ArrowRight on slider 1 (attempt 36) on input[type='range'] >> nth=0
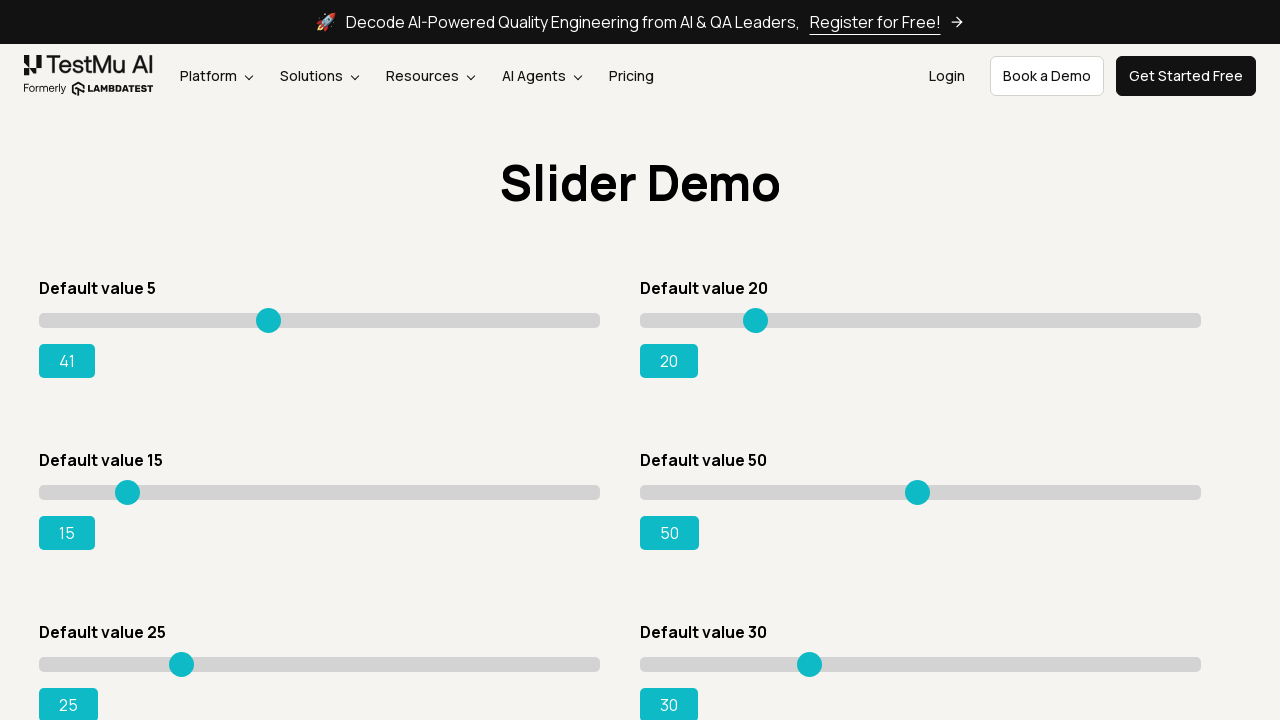

Pressed ArrowRight on slider 1 (attempt 37) on input[type='range'] >> nth=0
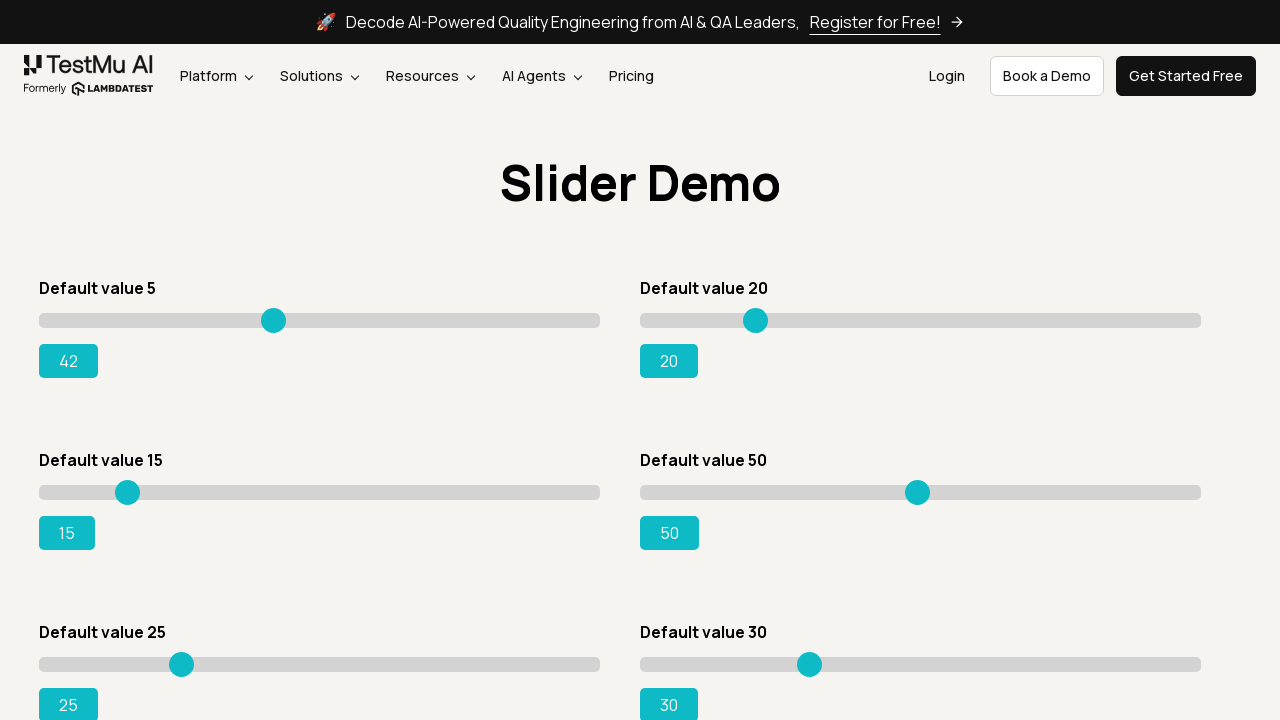

Pressed ArrowRight on slider 1 (attempt 38) on input[type='range'] >> nth=0
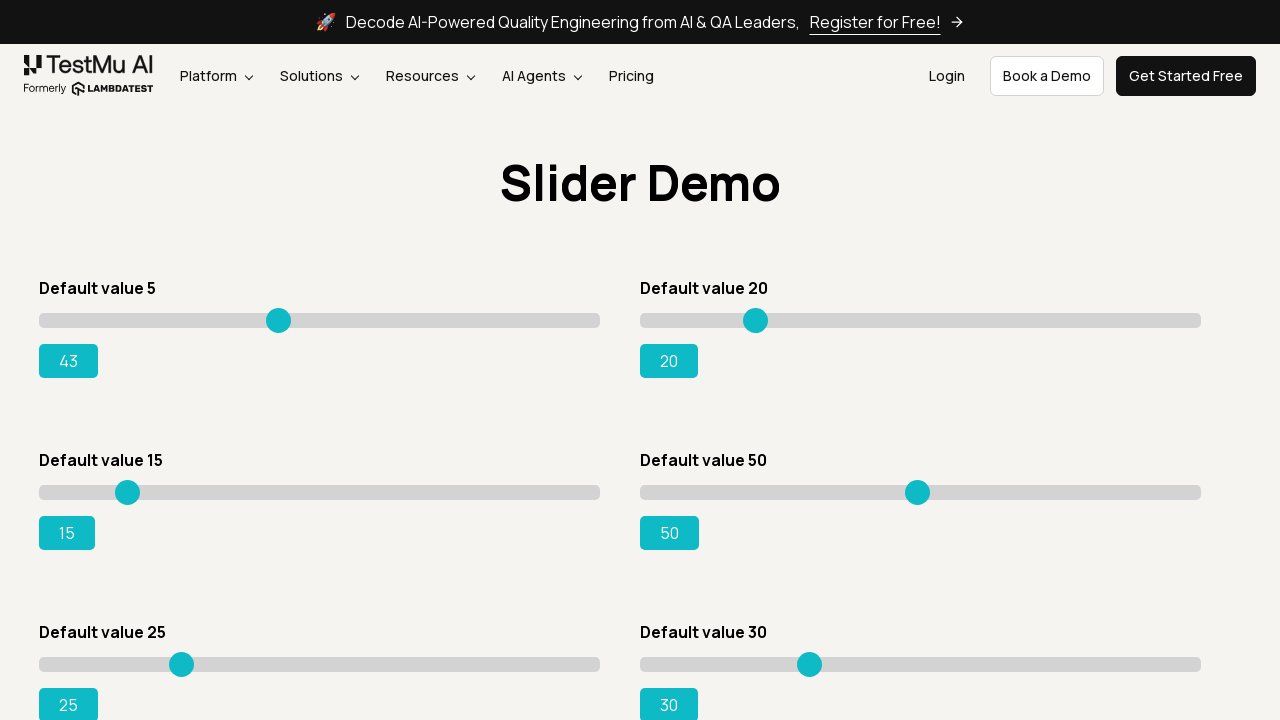

Pressed ArrowRight on slider 1 (attempt 39) on input[type='range'] >> nth=0
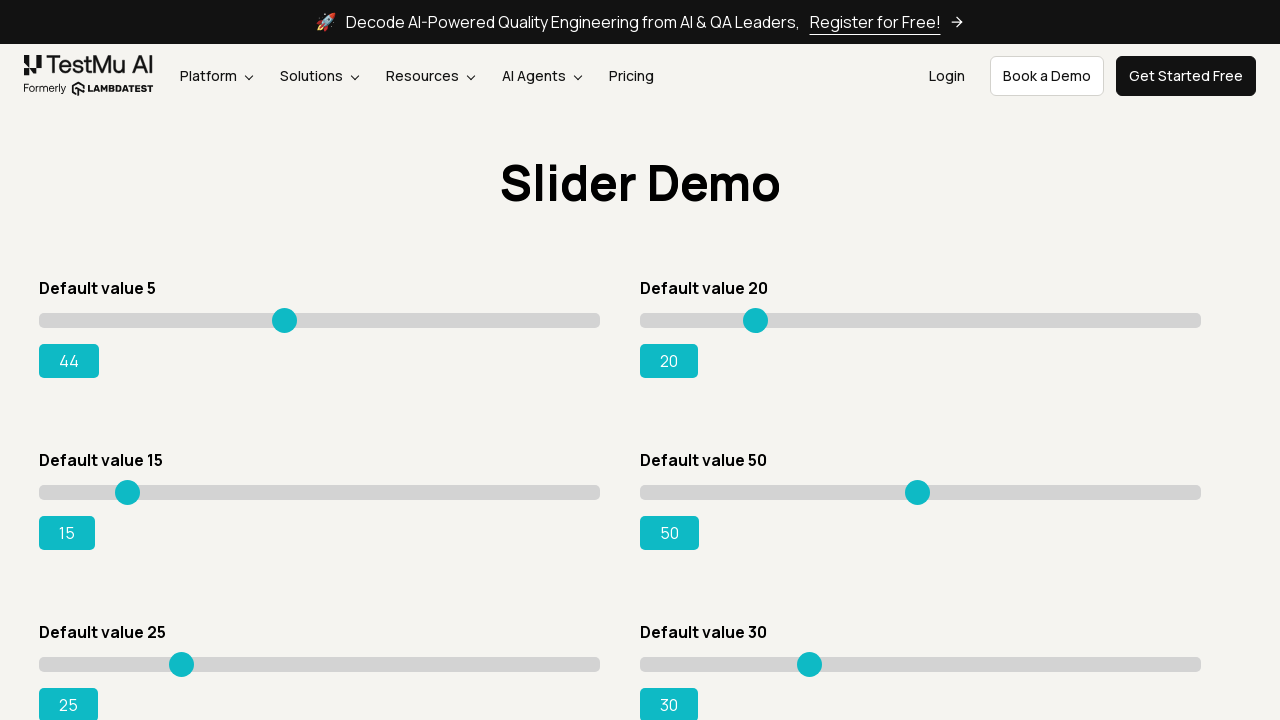

Pressed ArrowRight on slider 1 (attempt 40) on input[type='range'] >> nth=0
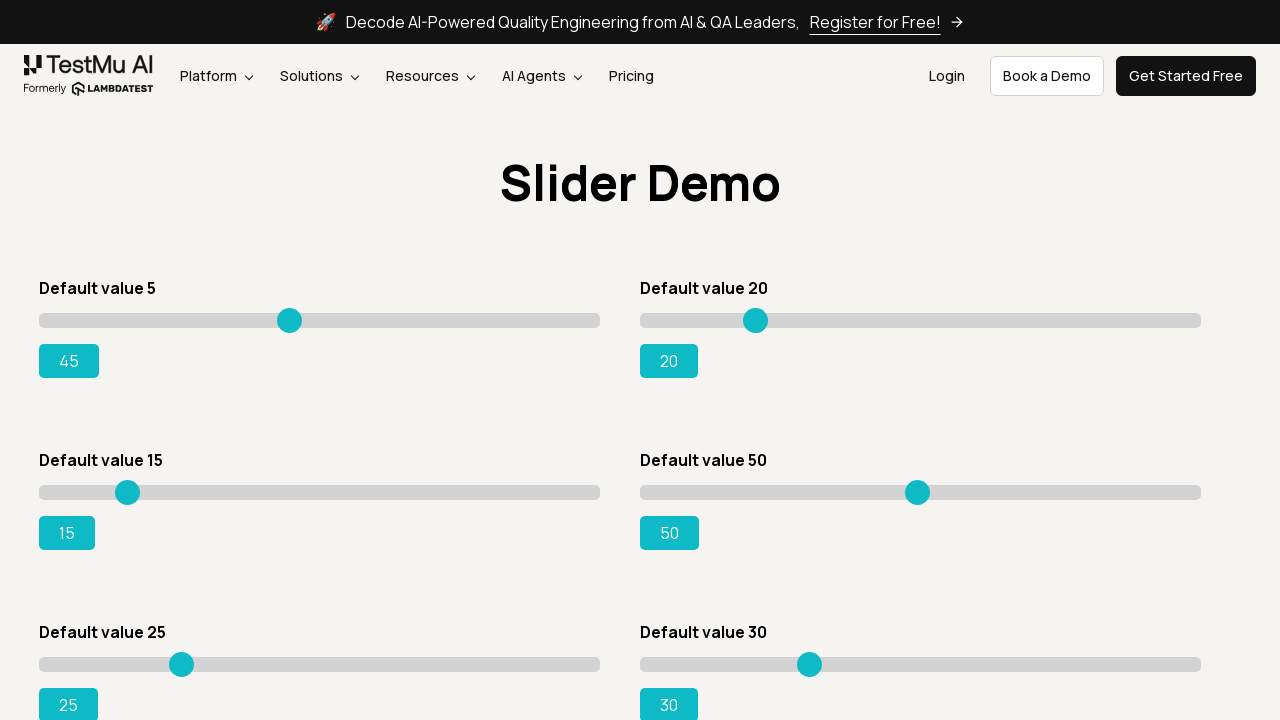

Pressed ArrowRight on slider 1 (attempt 41) on input[type='range'] >> nth=0
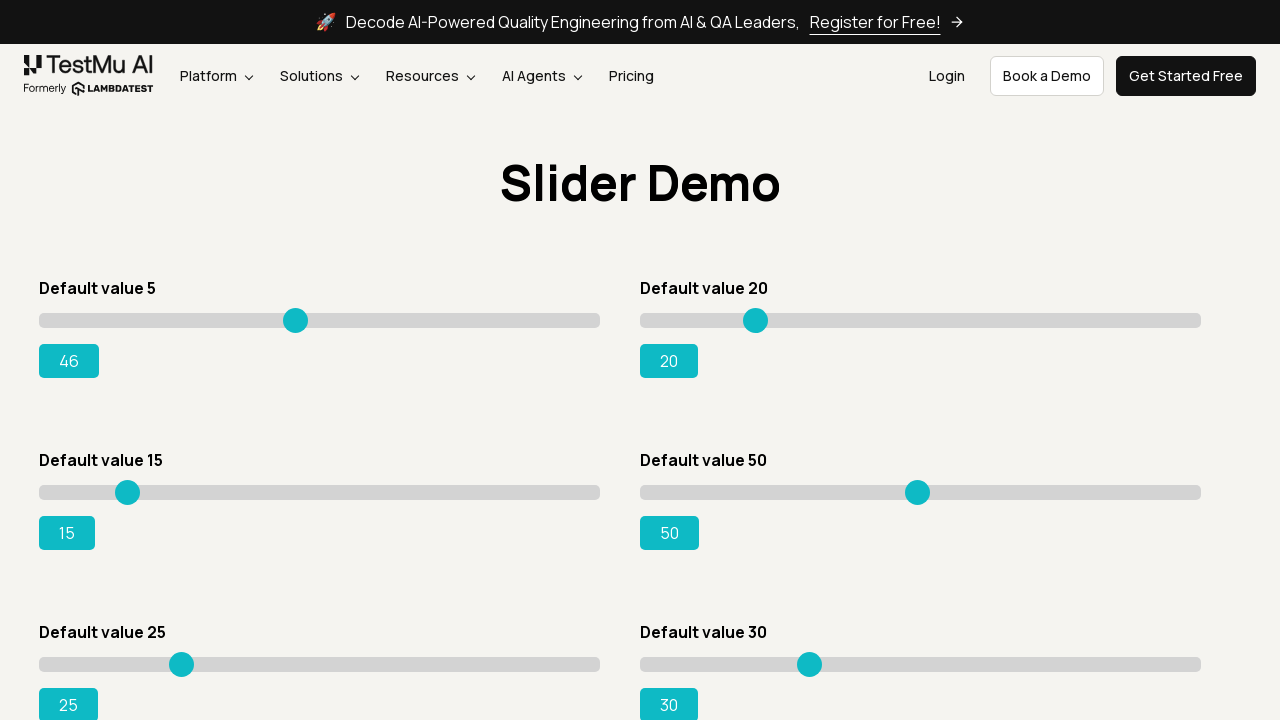

Pressed ArrowRight on slider 1 (attempt 42) on input[type='range'] >> nth=0
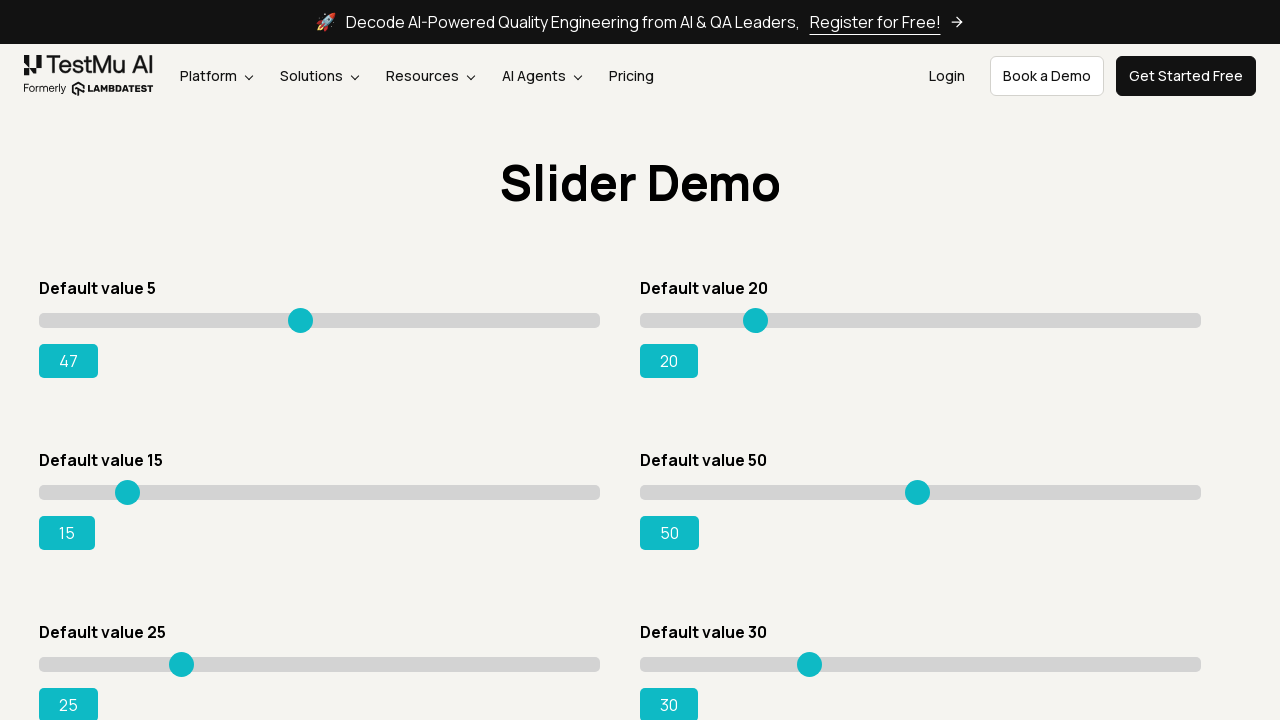

Pressed ArrowRight on slider 1 (attempt 43) on input[type='range'] >> nth=0
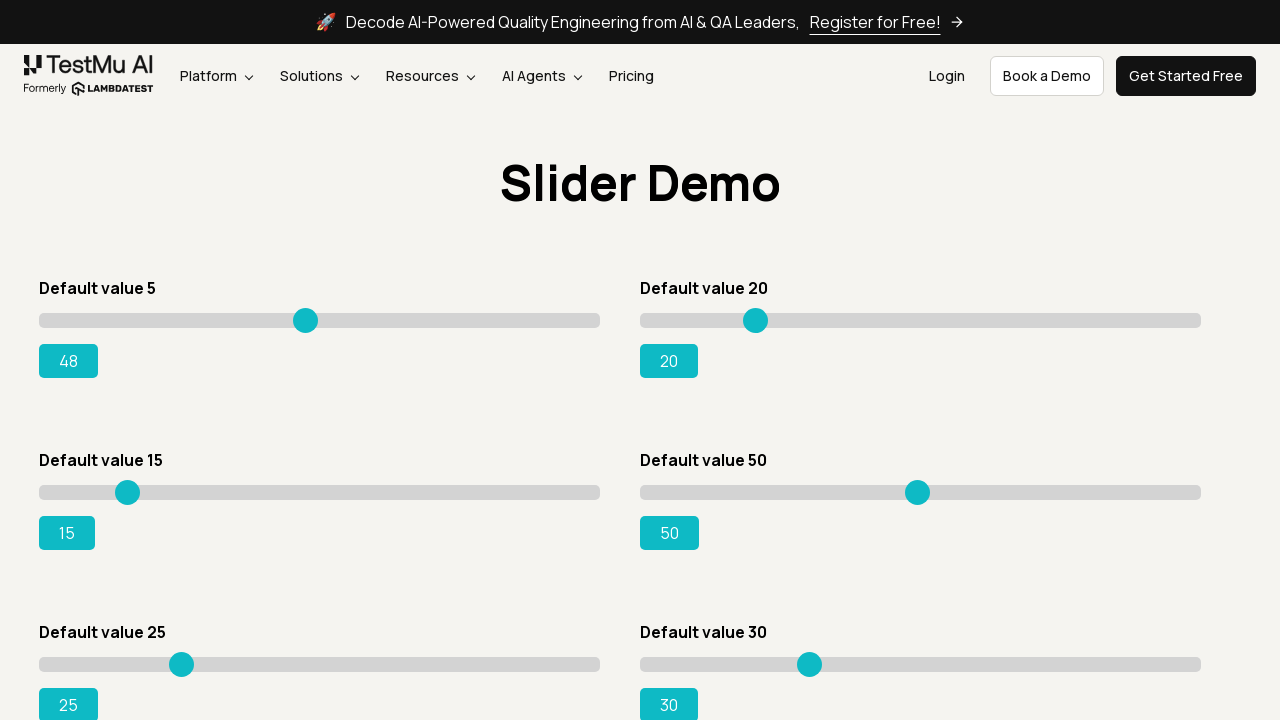

Pressed ArrowRight on slider 1 (attempt 44) on input[type='range'] >> nth=0
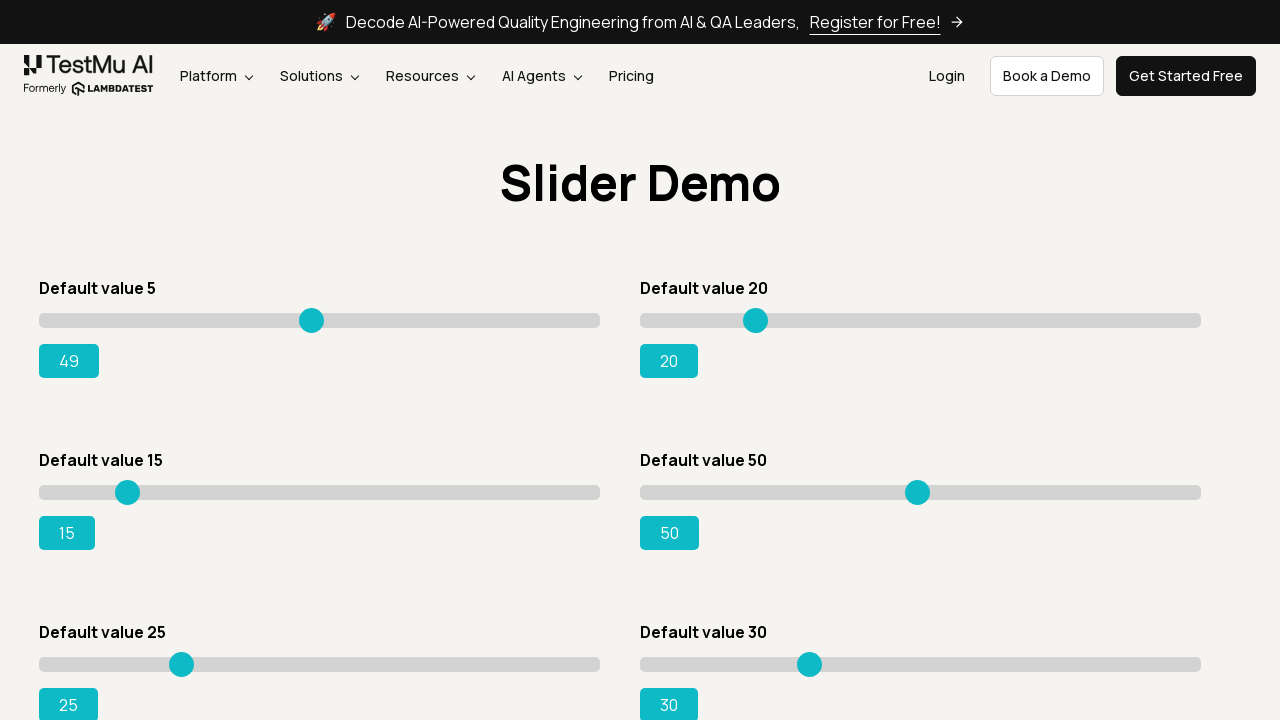

Pressed ArrowRight on slider 1 (attempt 45) on input[type='range'] >> nth=0
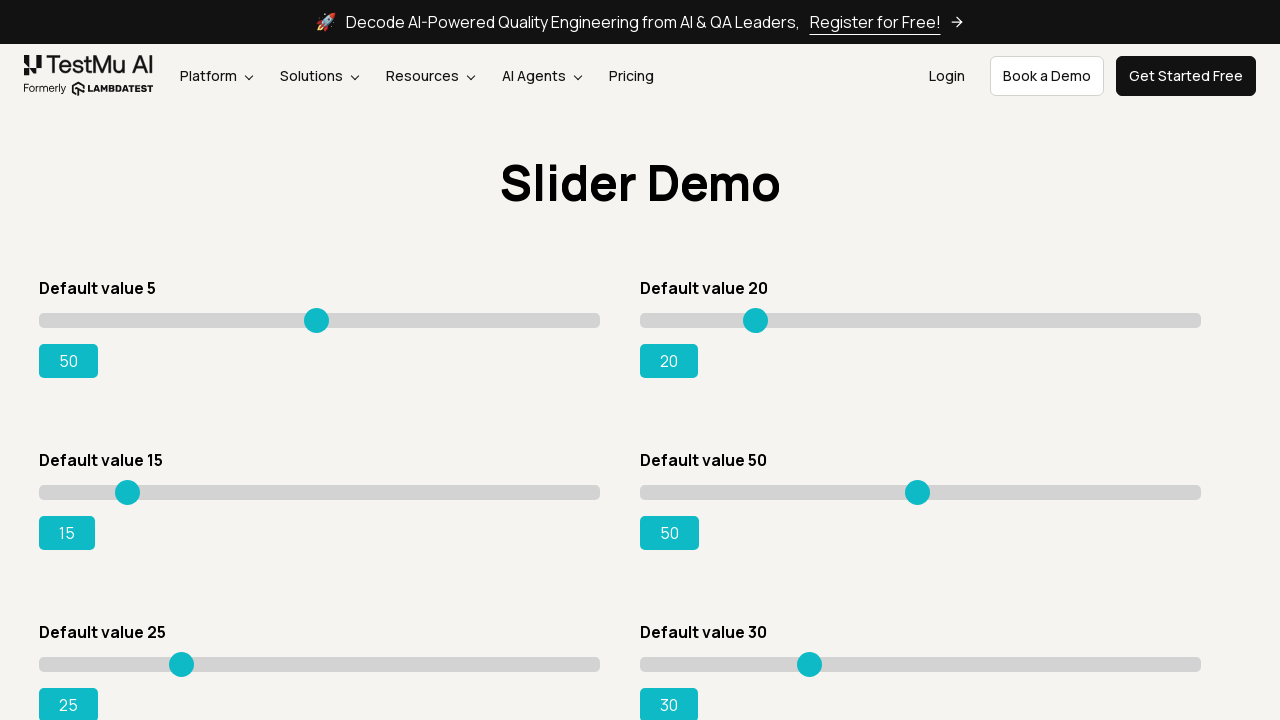

Pressed ArrowRight on slider 1 (attempt 46) on input[type='range'] >> nth=0
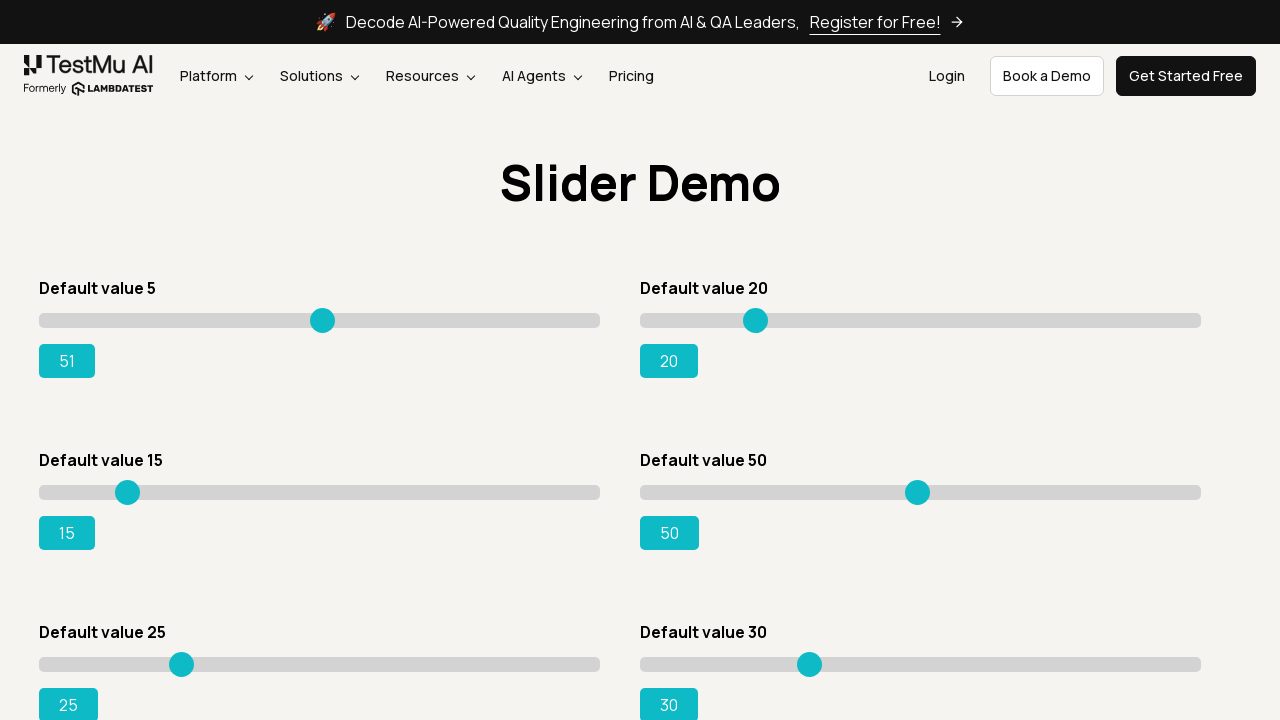

Pressed ArrowRight on slider 1 (attempt 47) on input[type='range'] >> nth=0
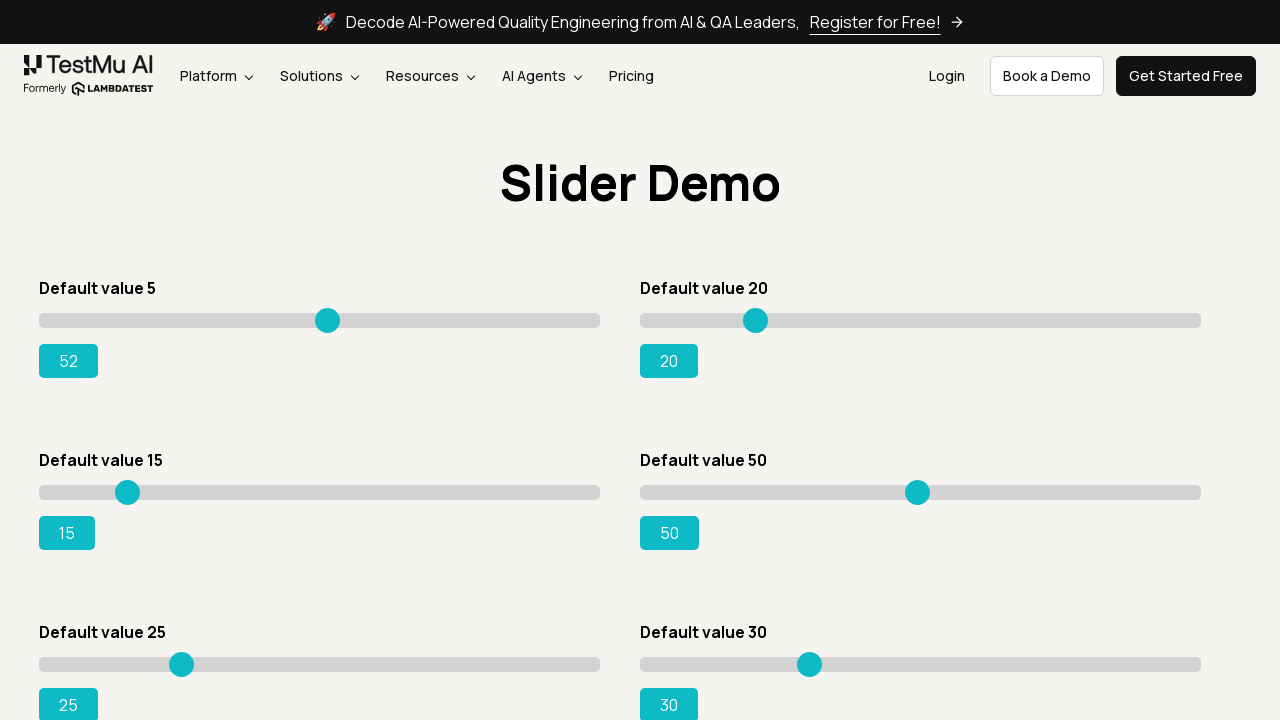

Pressed ArrowRight on slider 1 (attempt 48) on input[type='range'] >> nth=0
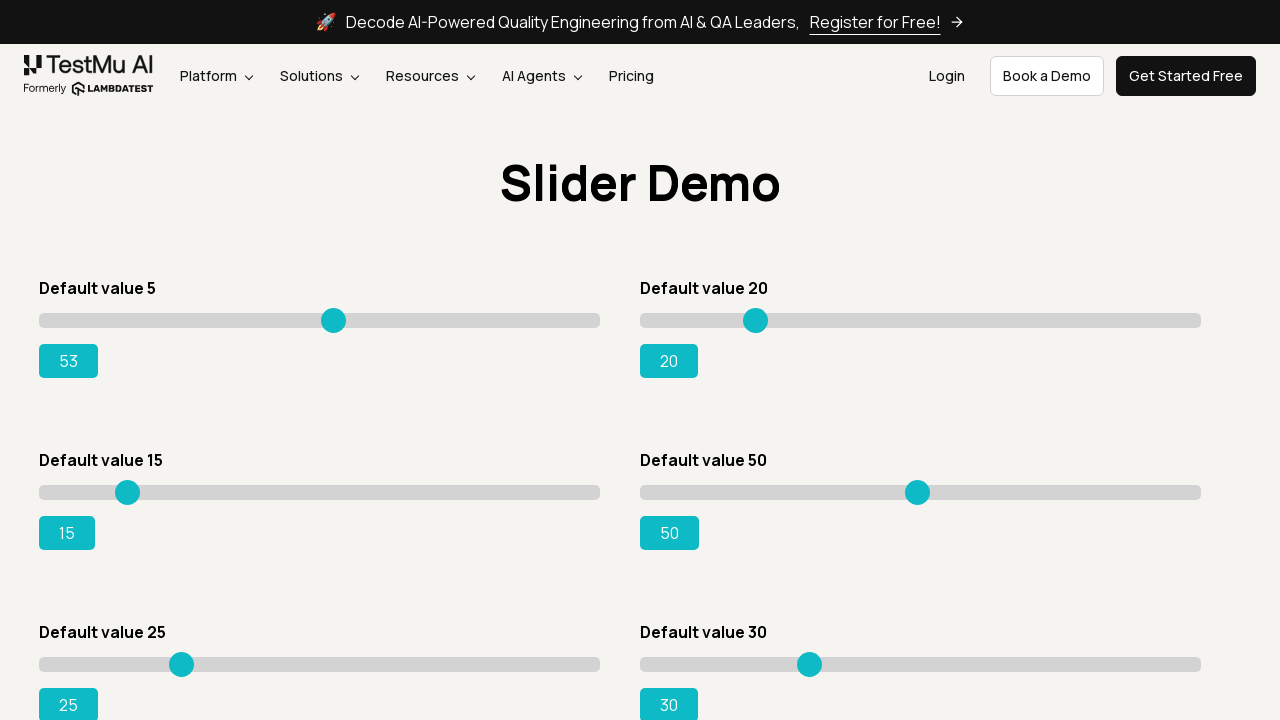

Pressed ArrowRight on slider 1 (attempt 49) on input[type='range'] >> nth=0
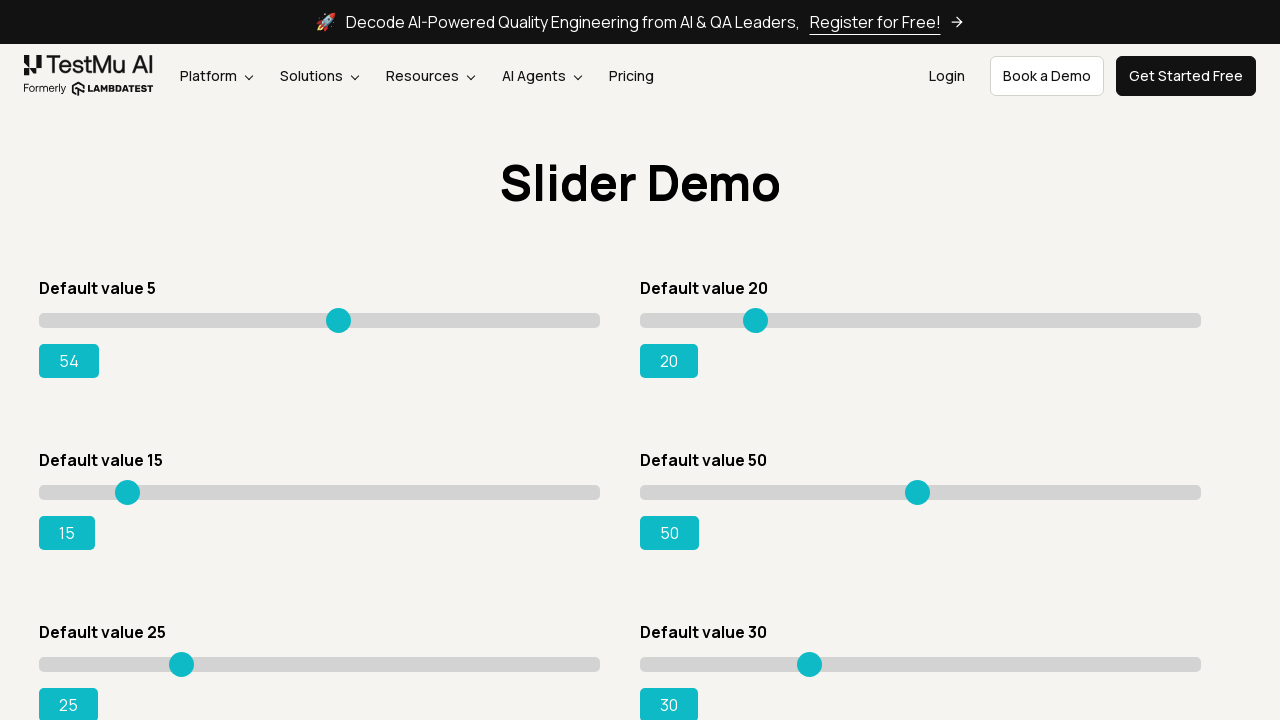

Pressed ArrowRight on slider 1 (attempt 50) on input[type='range'] >> nth=0
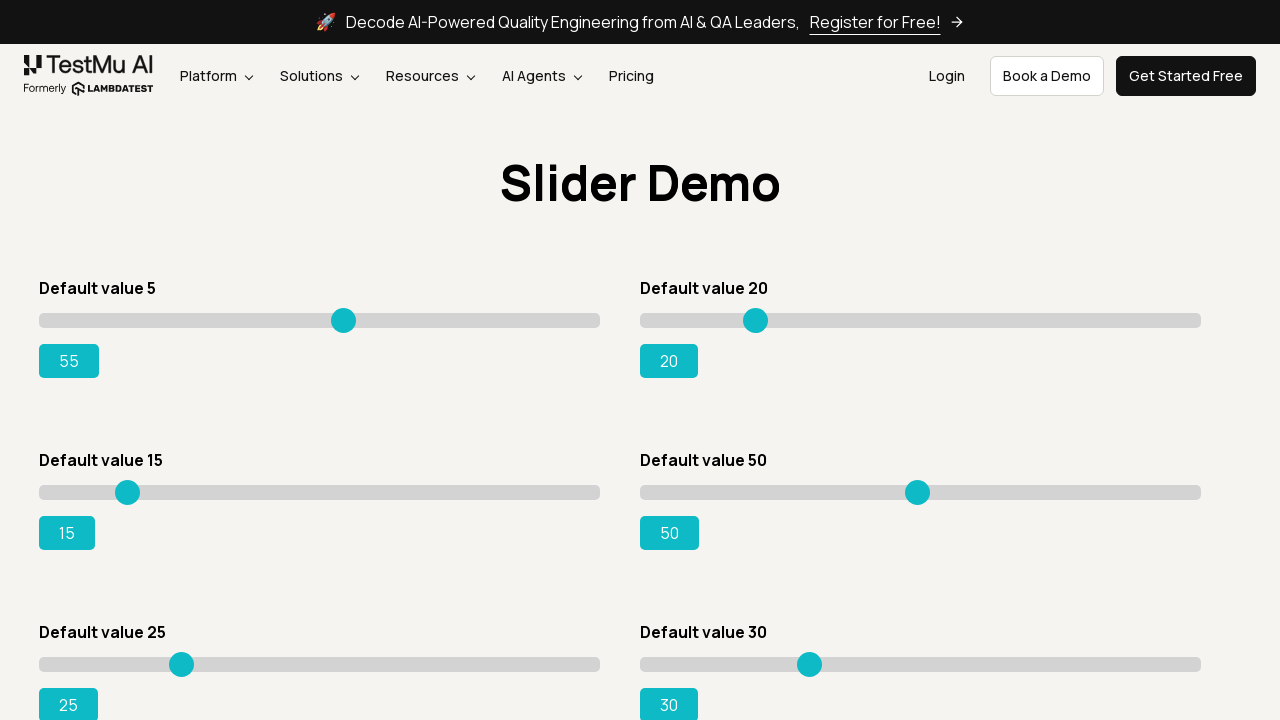

Pressed ArrowRight on slider 1 (attempt 51) on input[type='range'] >> nth=0
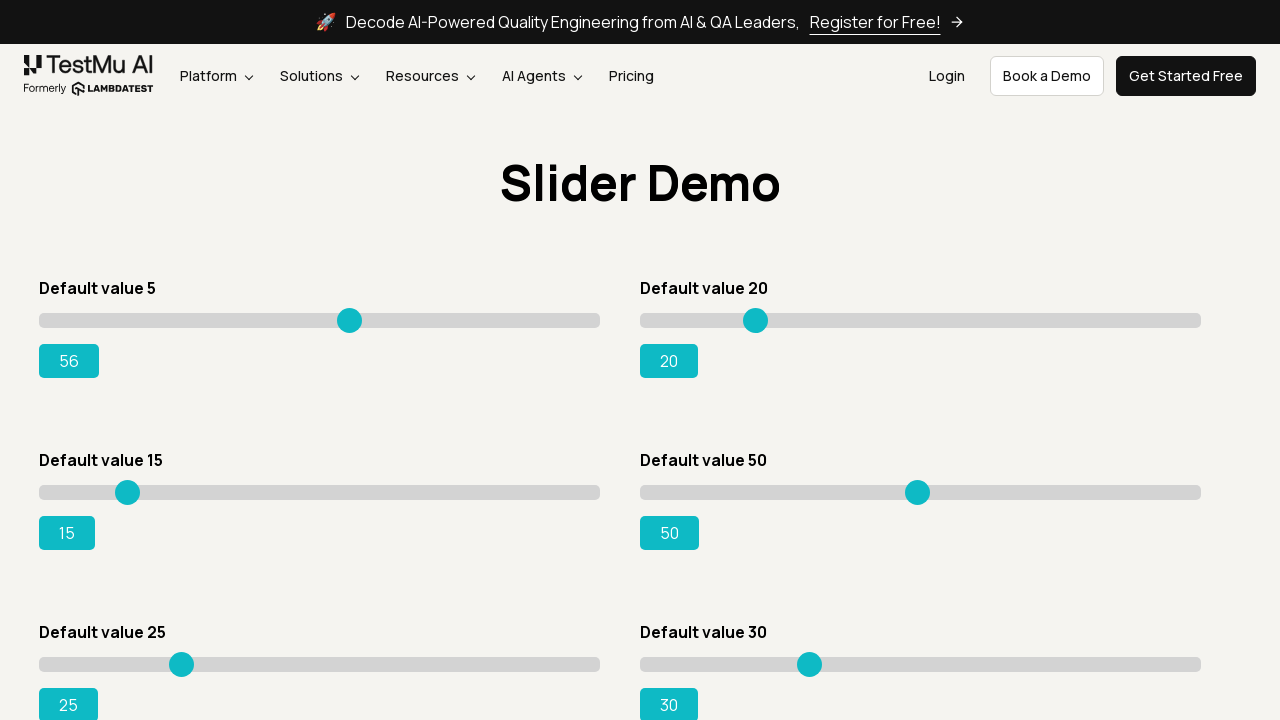

Pressed ArrowRight on slider 1 (attempt 52) on input[type='range'] >> nth=0
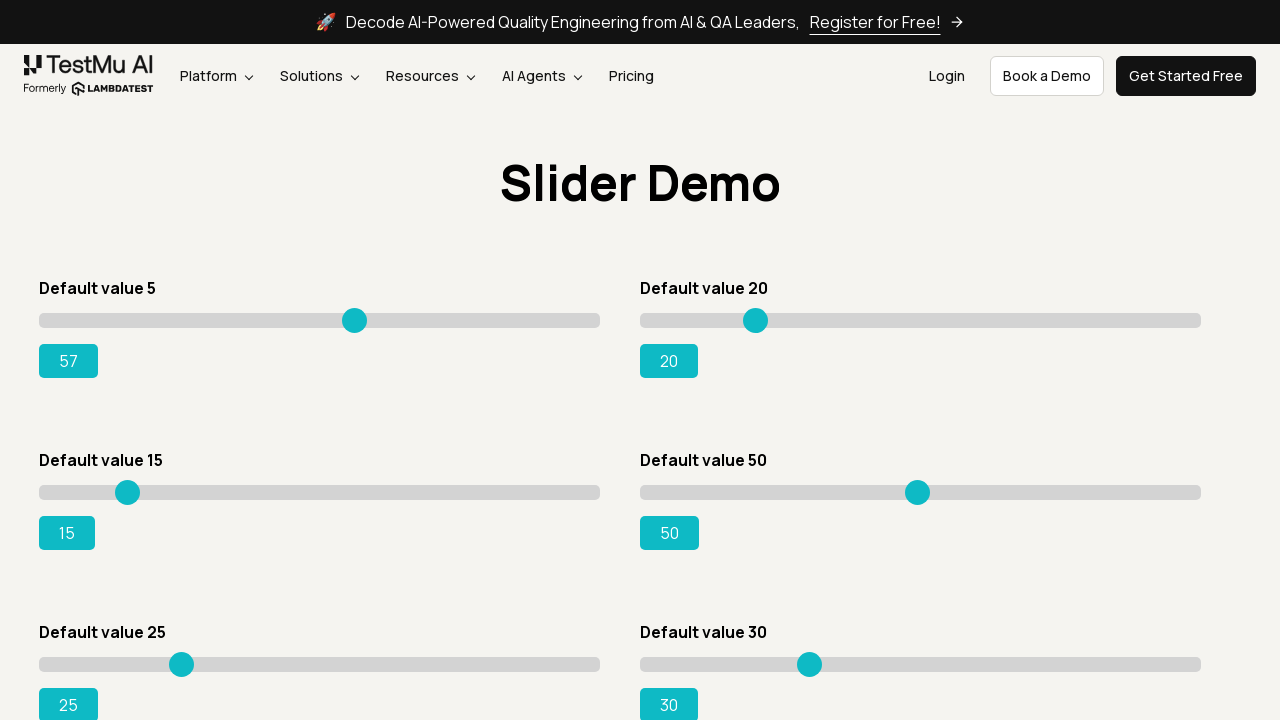

Pressed ArrowRight on slider 1 (attempt 53) on input[type='range'] >> nth=0
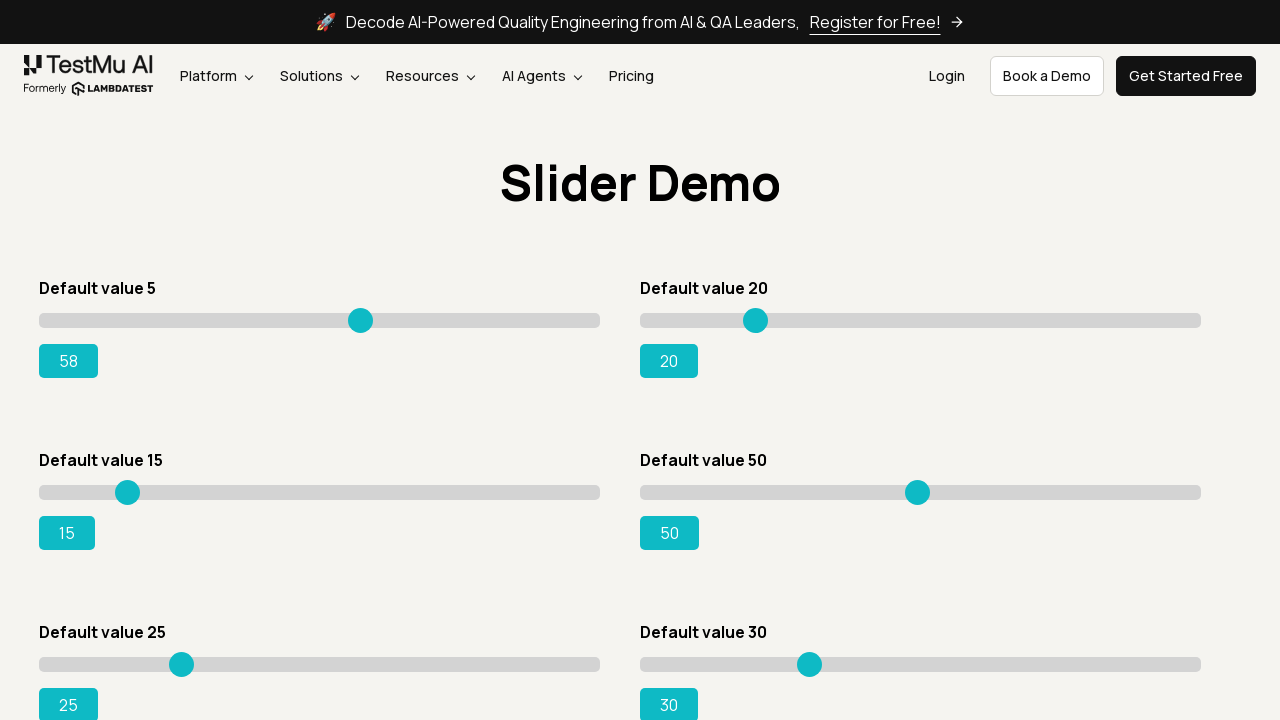

Pressed ArrowRight on slider 1 (attempt 54) on input[type='range'] >> nth=0
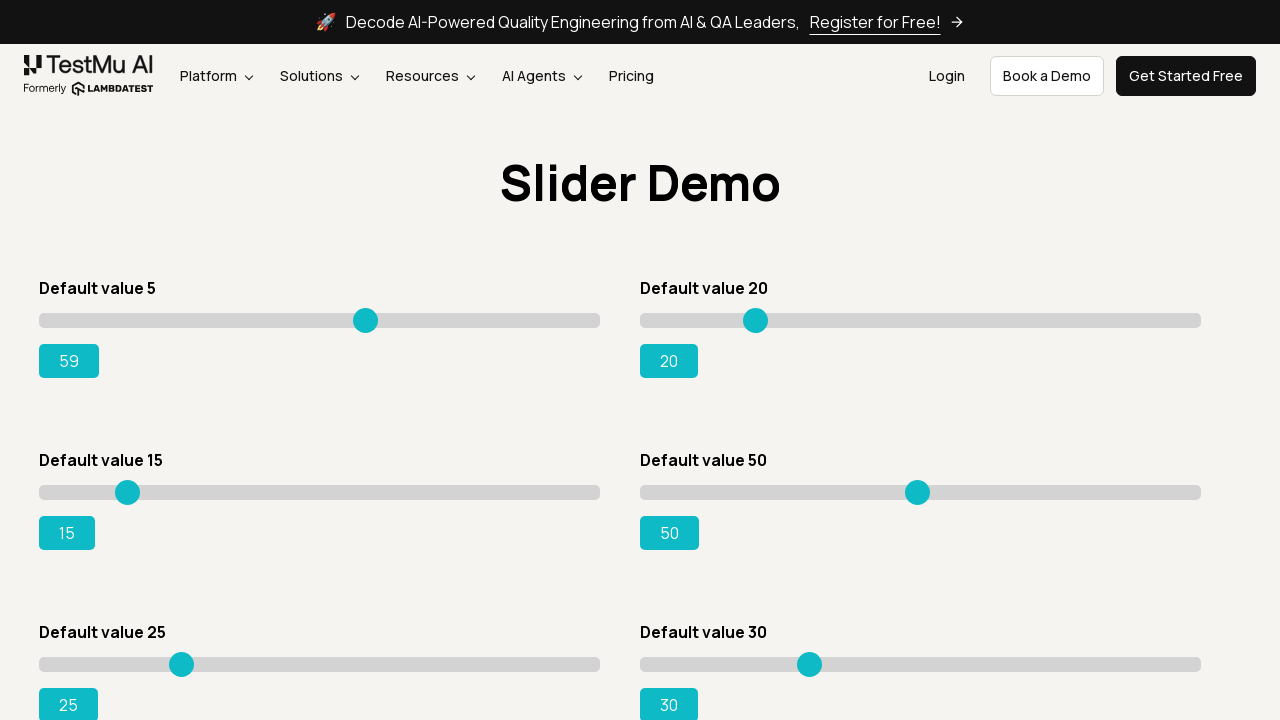

Pressed ArrowRight on slider 1 (attempt 55) on input[type='range'] >> nth=0
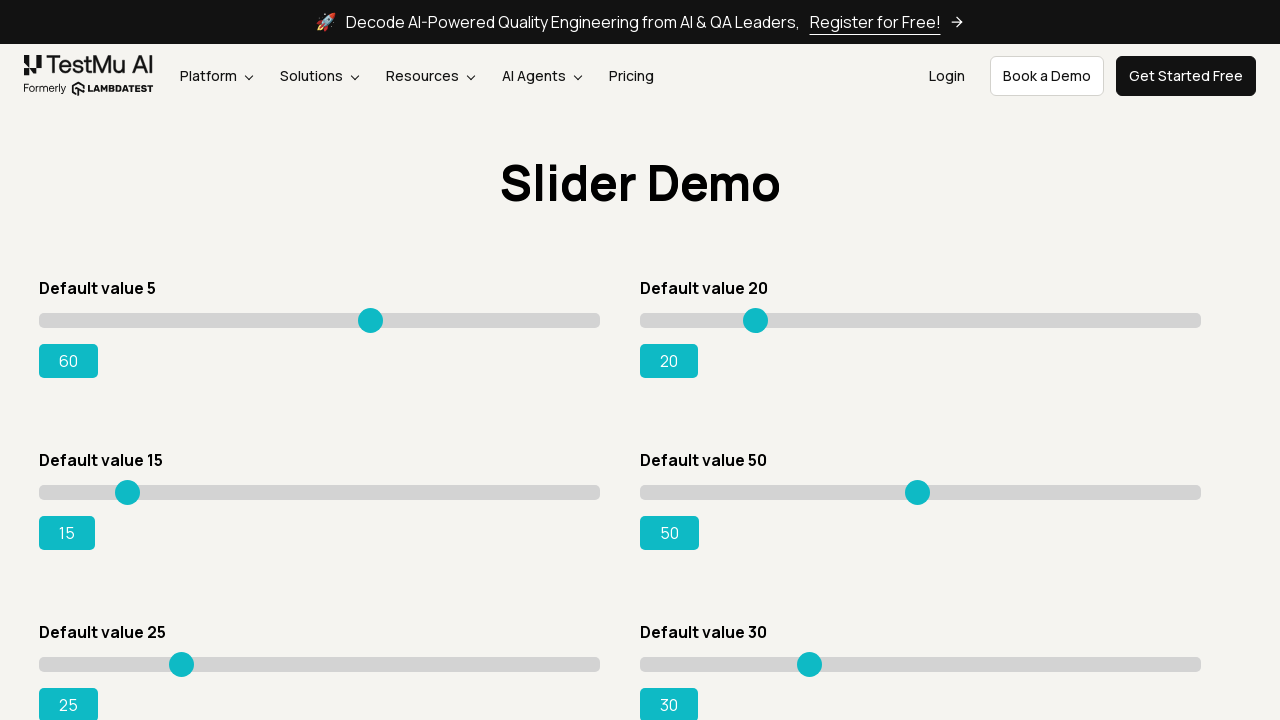

Pressed ArrowRight on slider 1 (attempt 56) on input[type='range'] >> nth=0
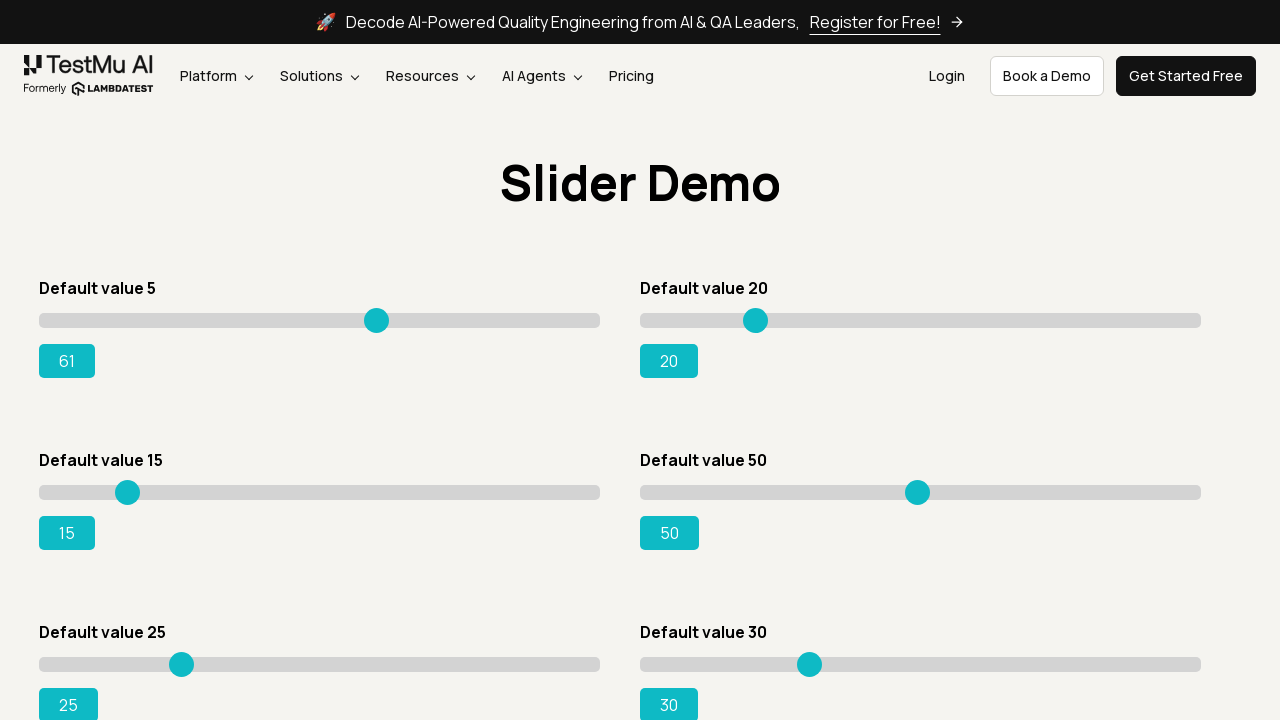

Pressed ArrowRight on slider 1 (attempt 57) on input[type='range'] >> nth=0
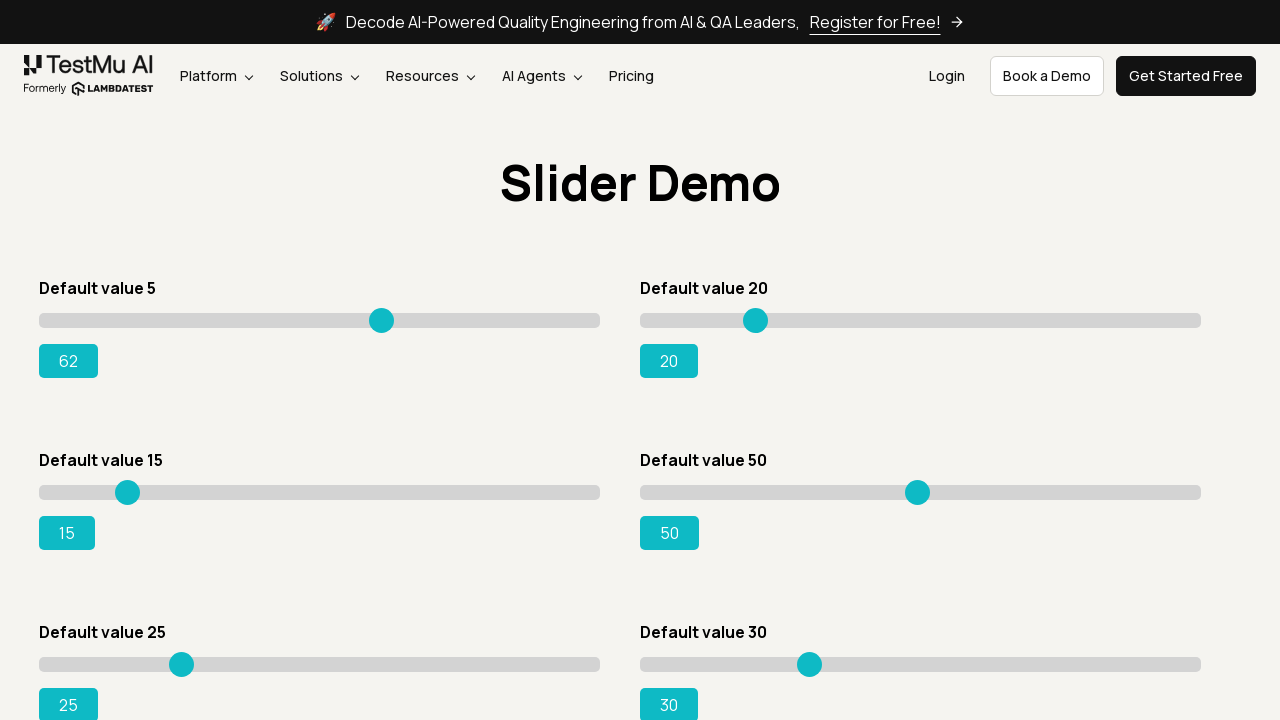

Pressed ArrowRight on slider 1 (attempt 58) on input[type='range'] >> nth=0
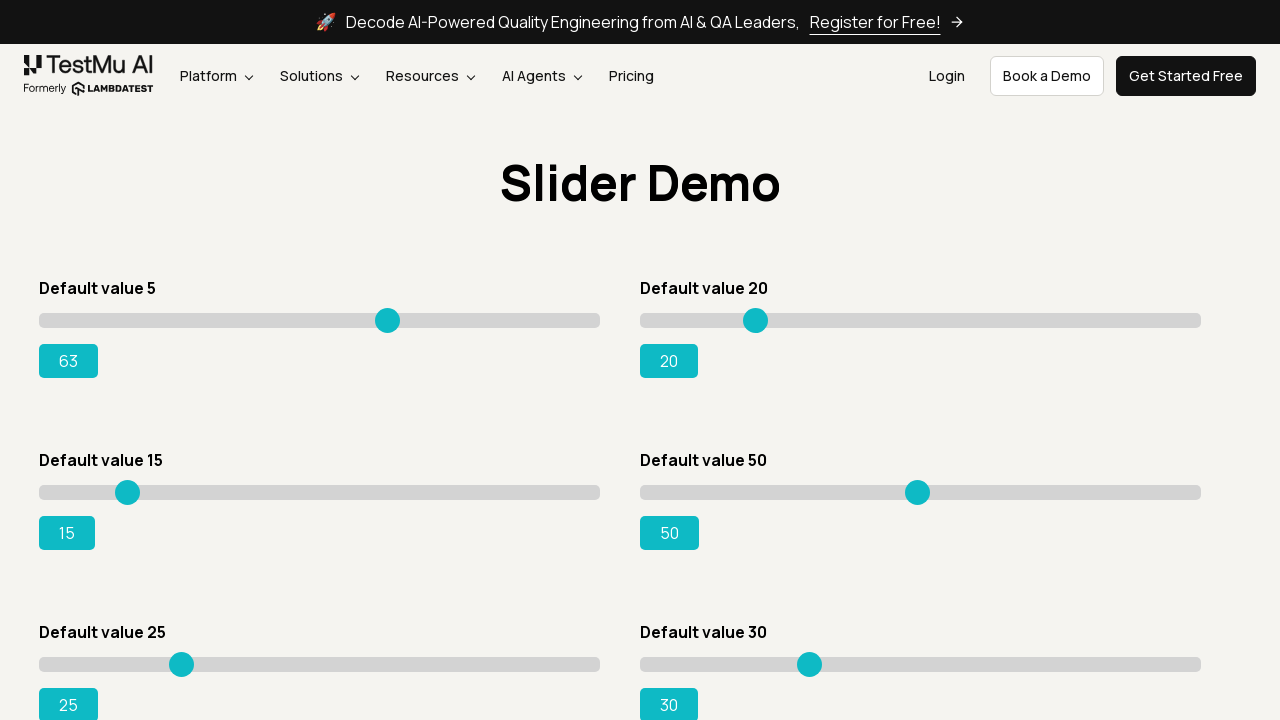

Pressed ArrowRight on slider 1 (attempt 59) on input[type='range'] >> nth=0
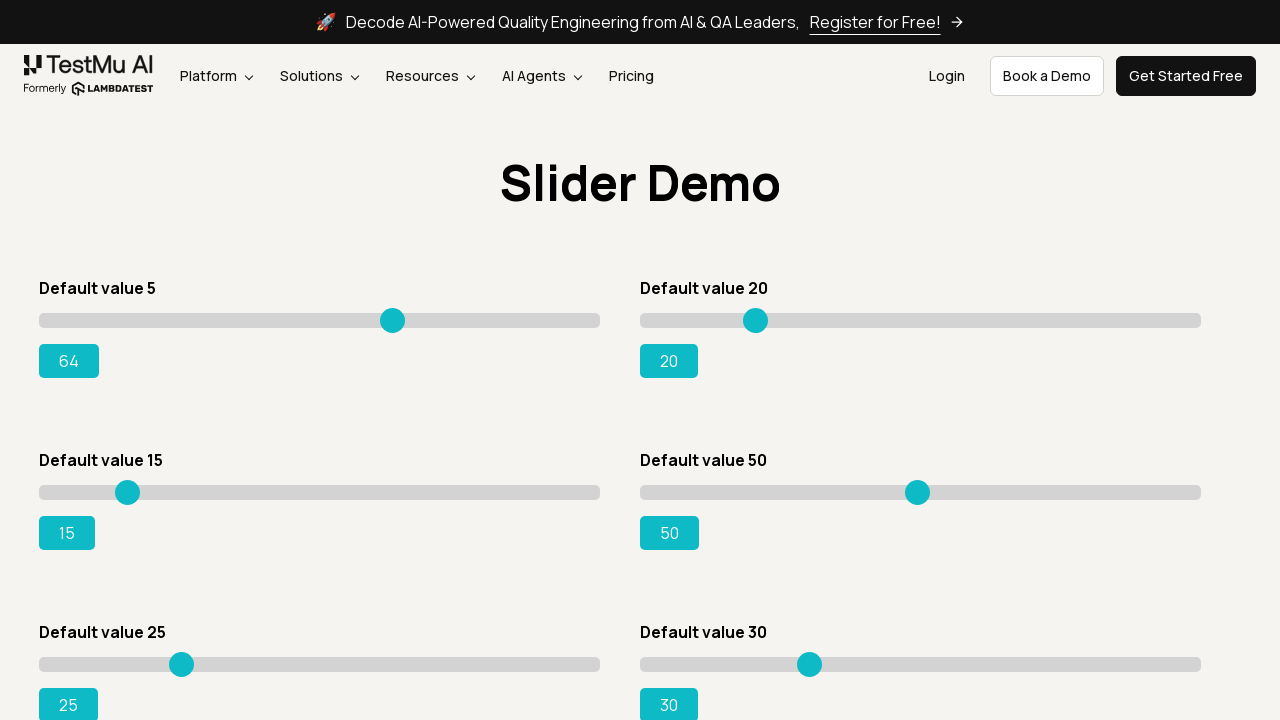

Pressed ArrowRight on slider 1 (attempt 60) on input[type='range'] >> nth=0
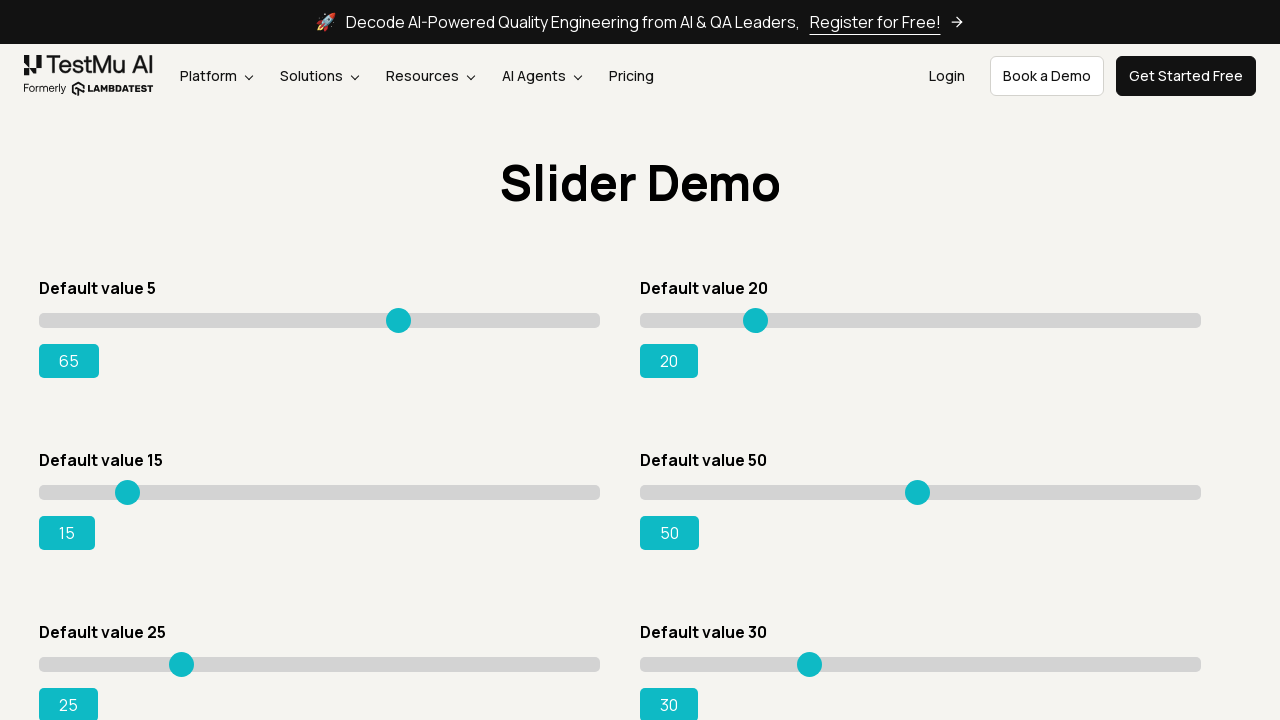

Pressed ArrowRight on slider 1 (attempt 61) on input[type='range'] >> nth=0
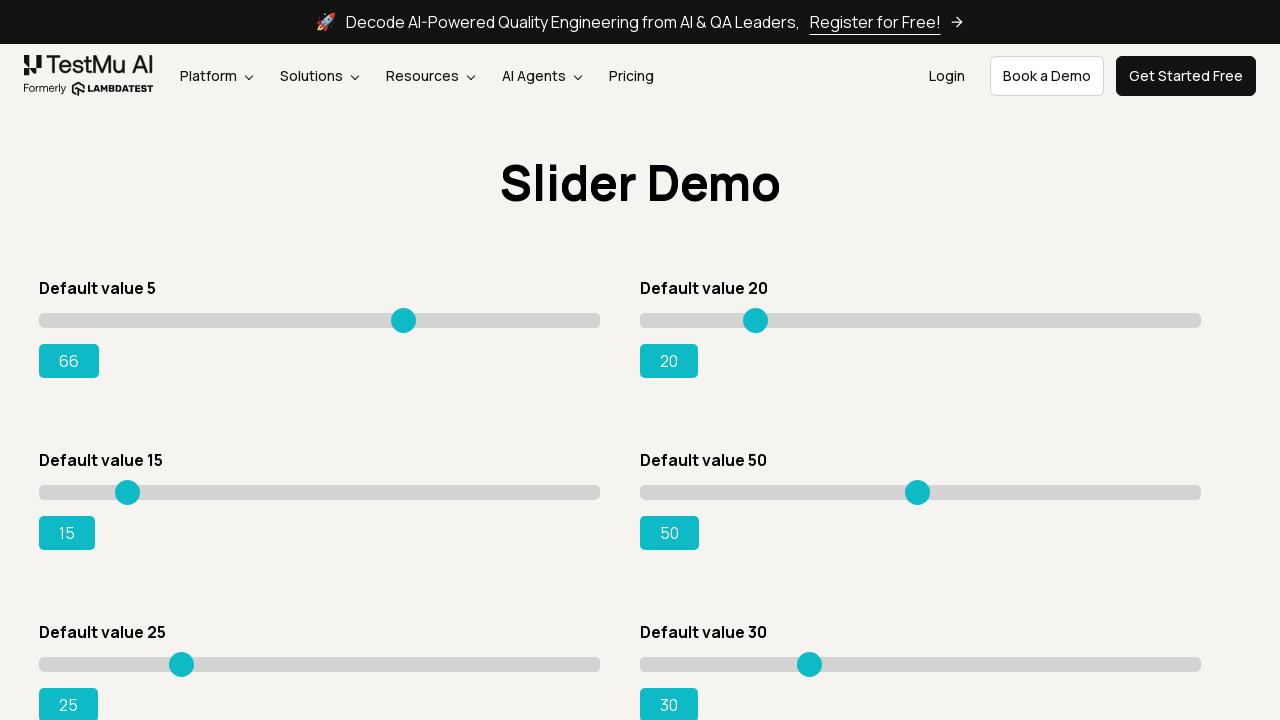

Pressed ArrowRight on slider 1 (attempt 62) on input[type='range'] >> nth=0
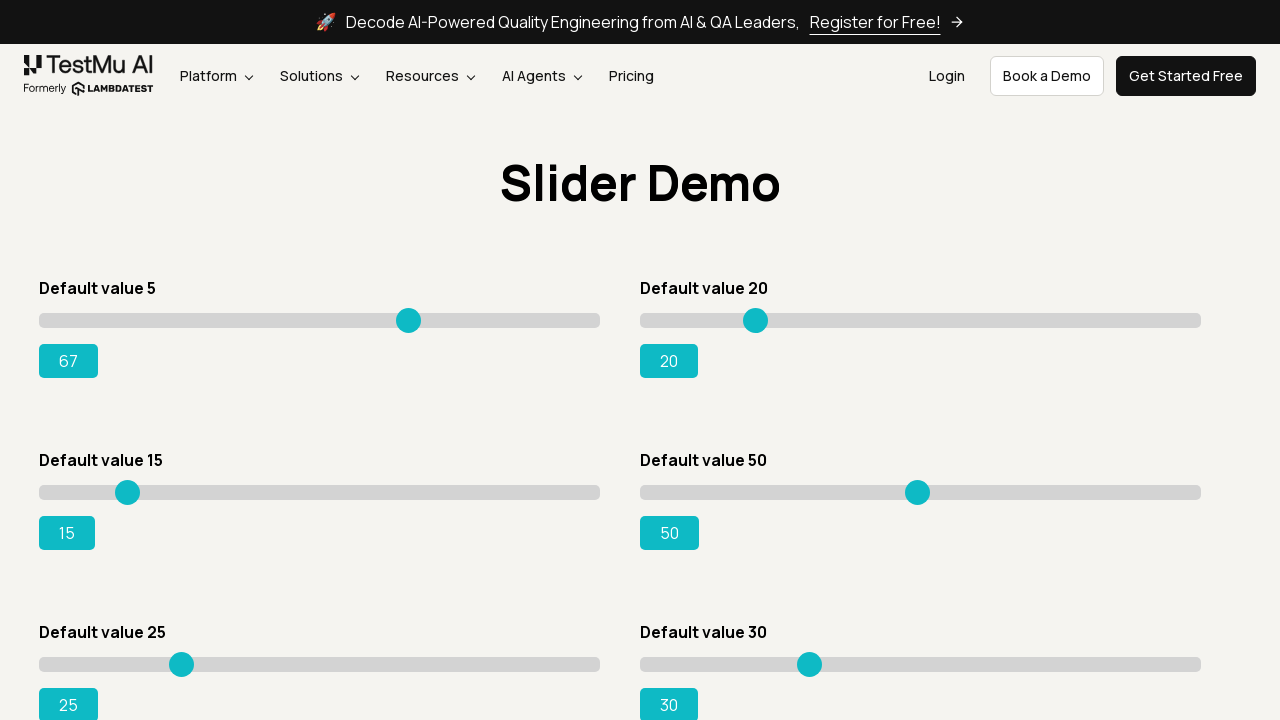

Pressed ArrowRight on slider 1 (attempt 63) on input[type='range'] >> nth=0
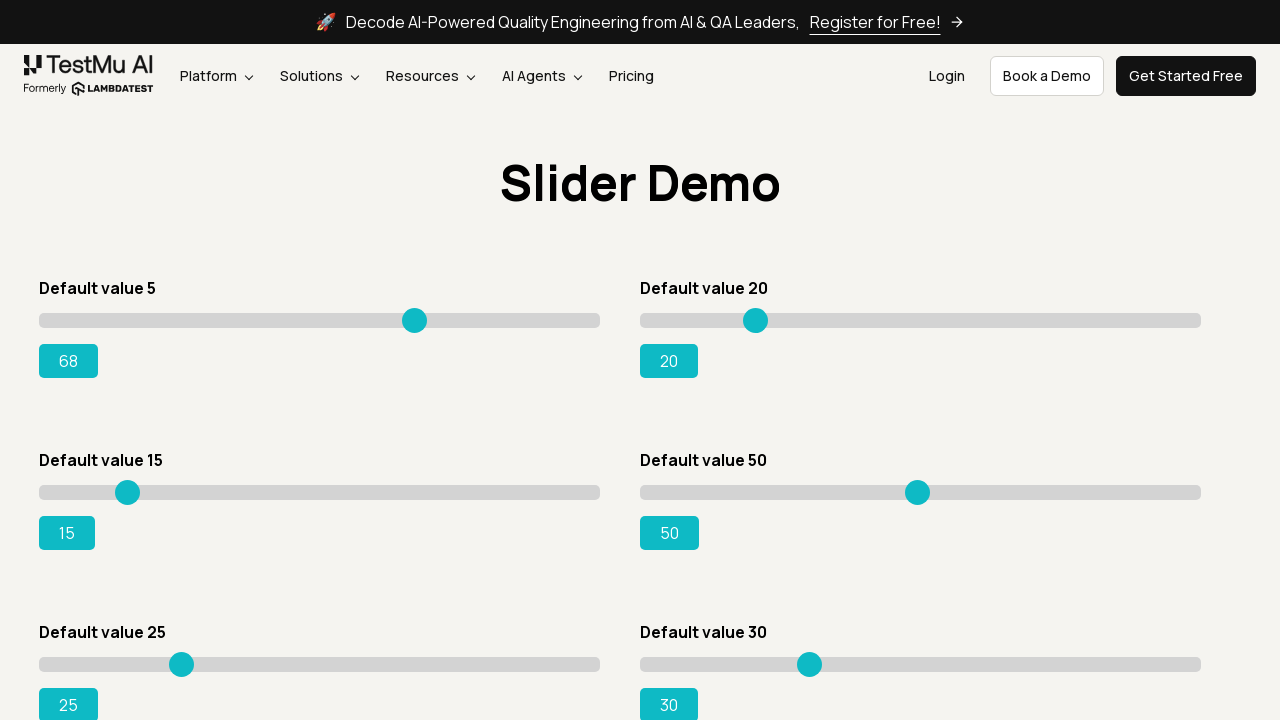

Pressed ArrowRight on slider 1 (attempt 64) on input[type='range'] >> nth=0
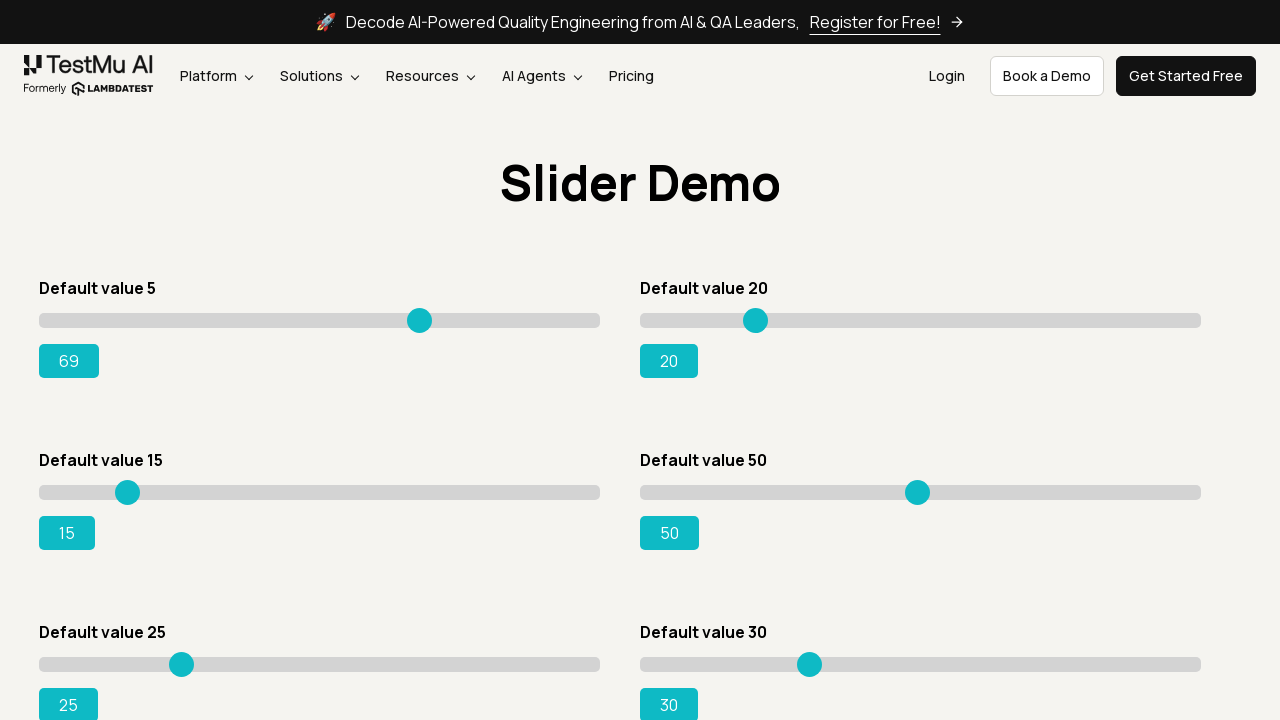

Pressed ArrowRight on slider 1 (attempt 65) on input[type='range'] >> nth=0
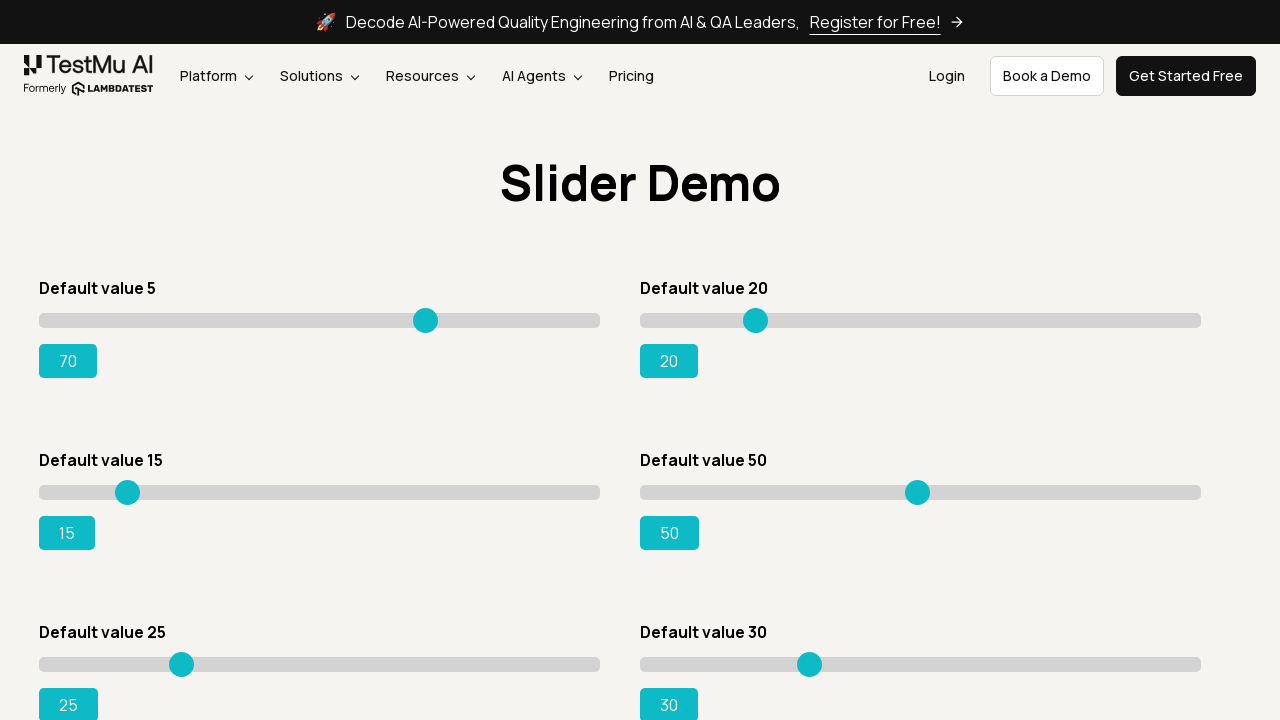

Pressed ArrowRight on slider 1 (attempt 66) on input[type='range'] >> nth=0
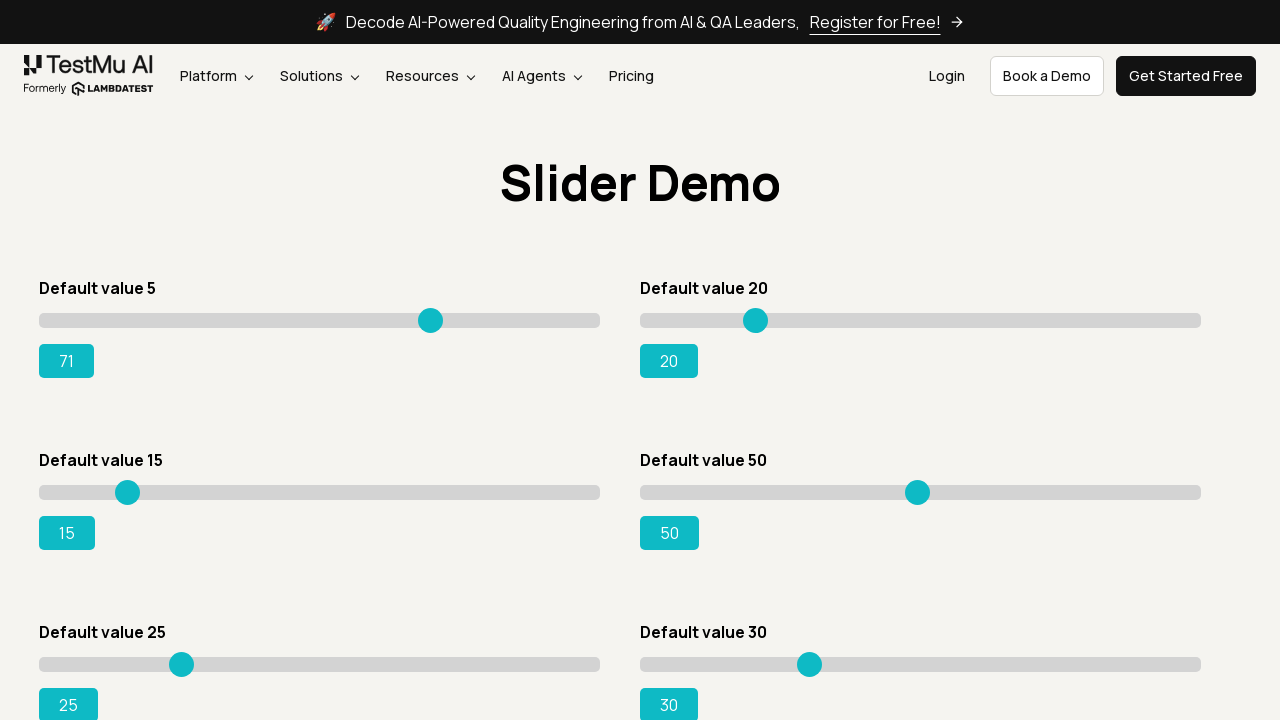

Pressed ArrowRight on slider 1 (attempt 67) on input[type='range'] >> nth=0
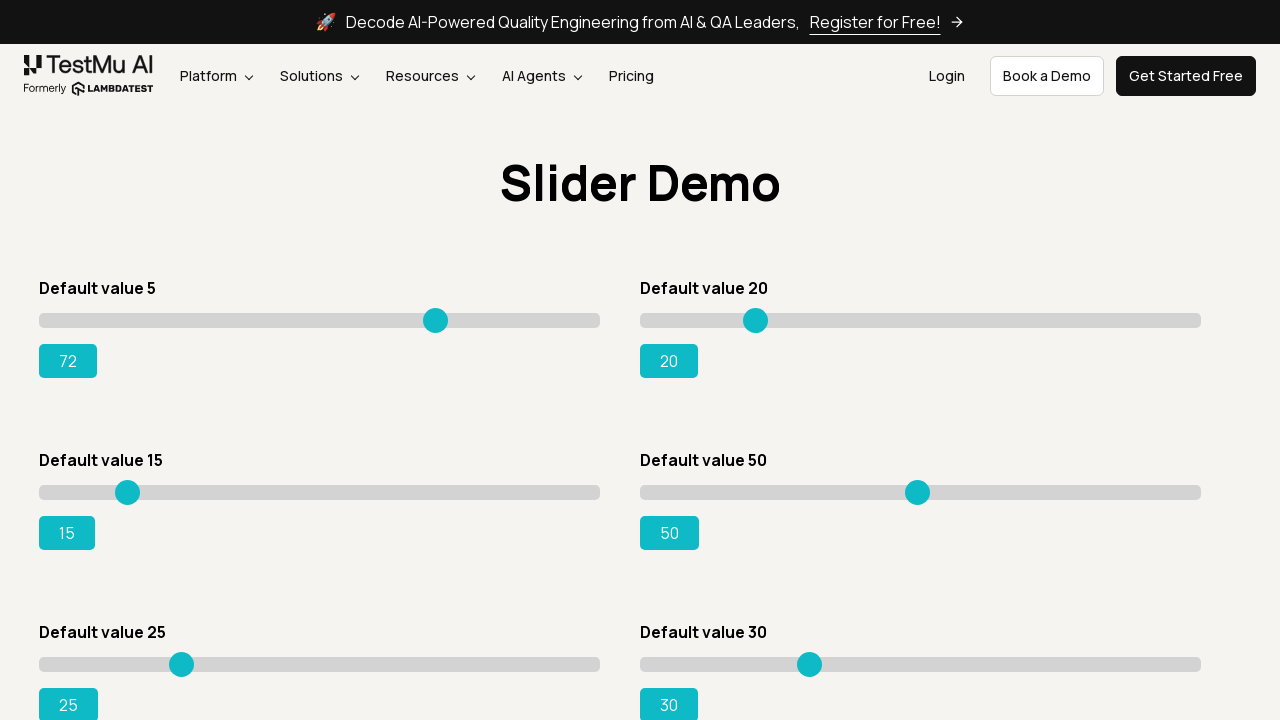

Pressed ArrowRight on slider 1 (attempt 68) on input[type='range'] >> nth=0
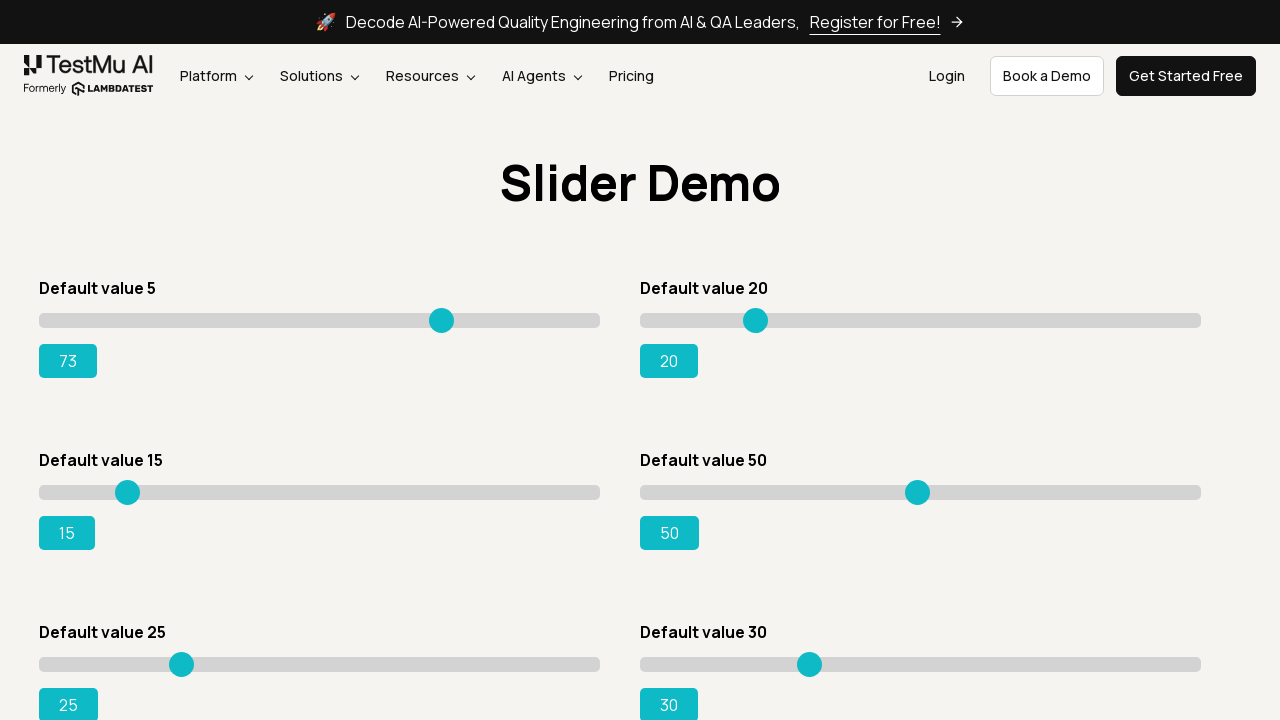

Pressed ArrowRight on slider 1 (attempt 69) on input[type='range'] >> nth=0
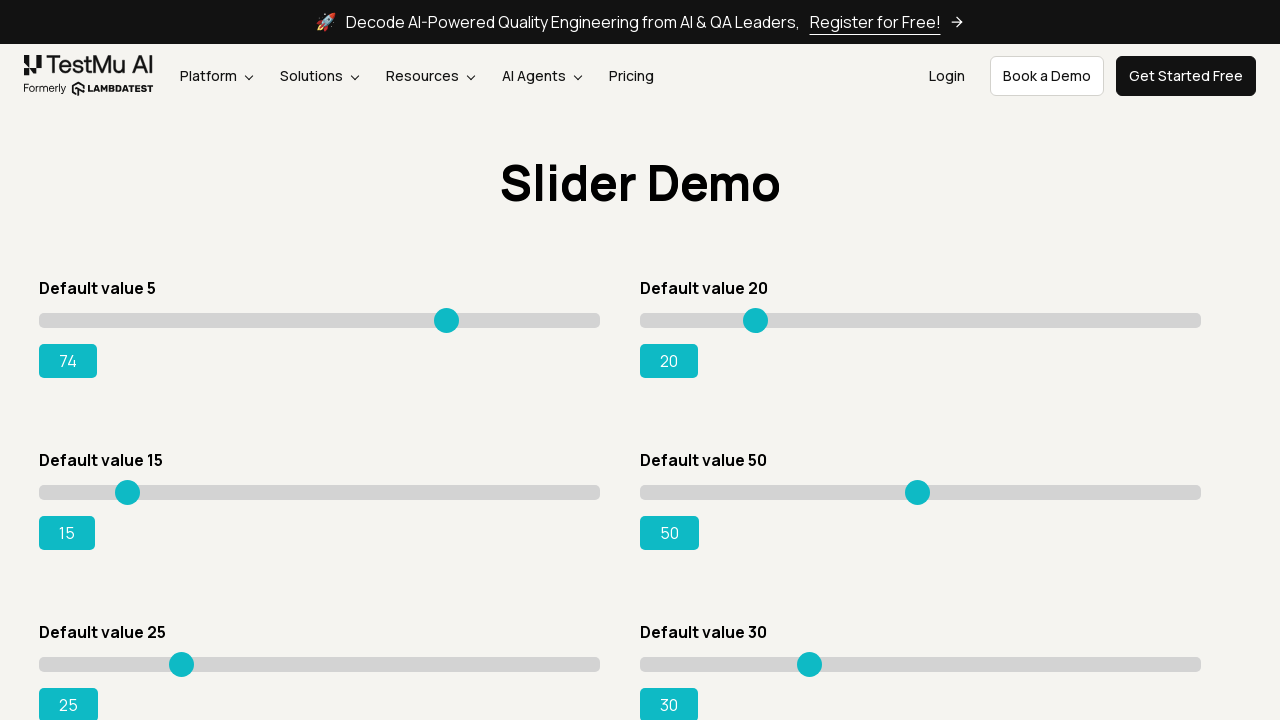

Pressed ArrowRight on slider 1 (attempt 70) on input[type='range'] >> nth=0
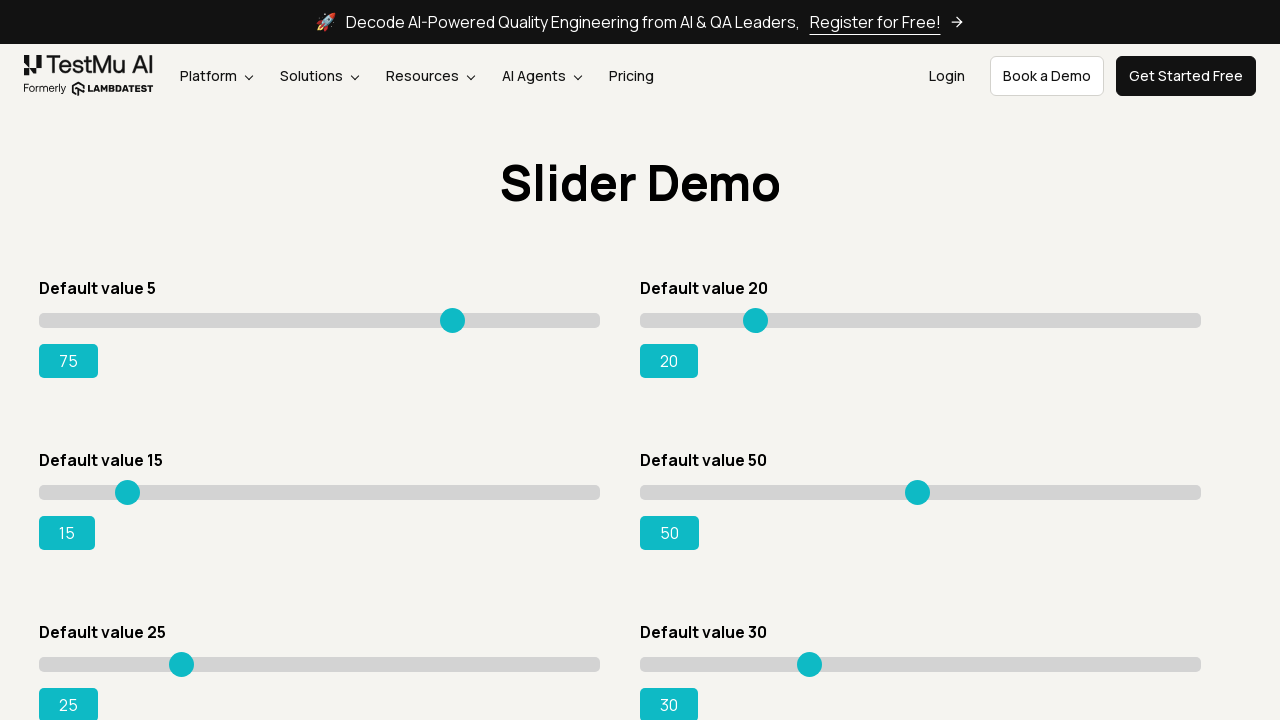

Pressed ArrowRight on slider 1 (attempt 71) on input[type='range'] >> nth=0
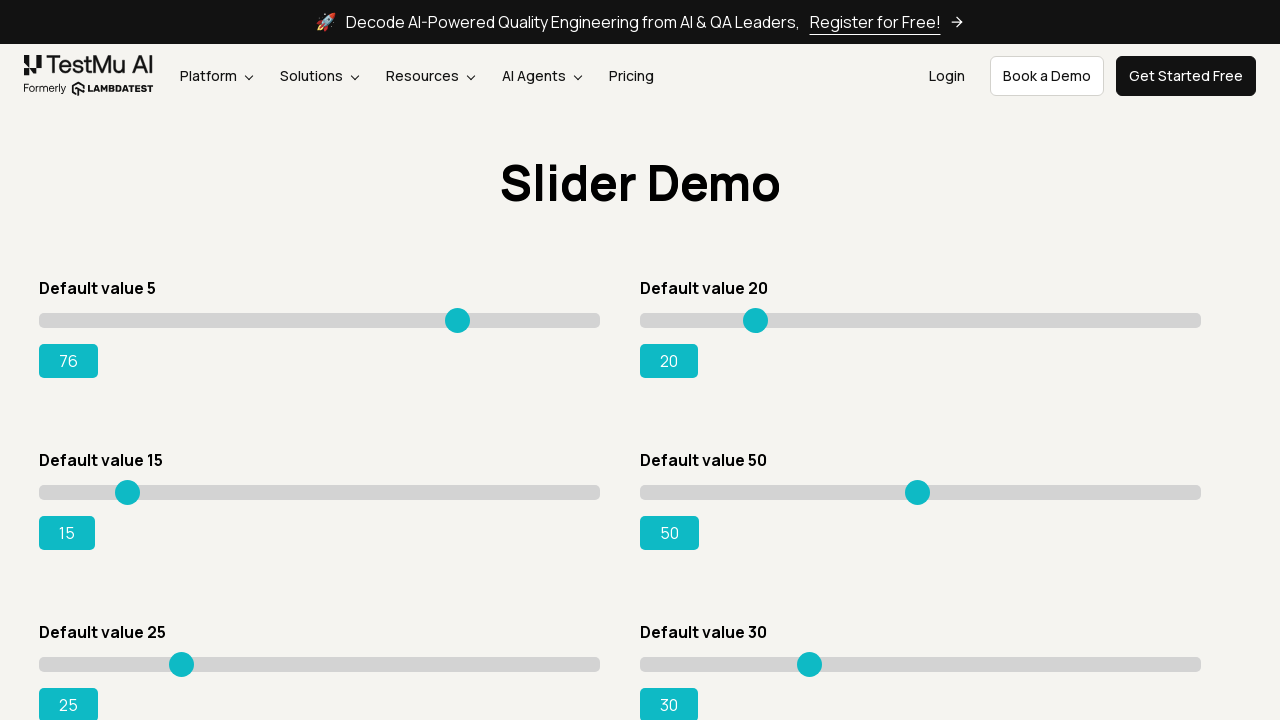

Pressed ArrowRight on slider 1 (attempt 72) on input[type='range'] >> nth=0
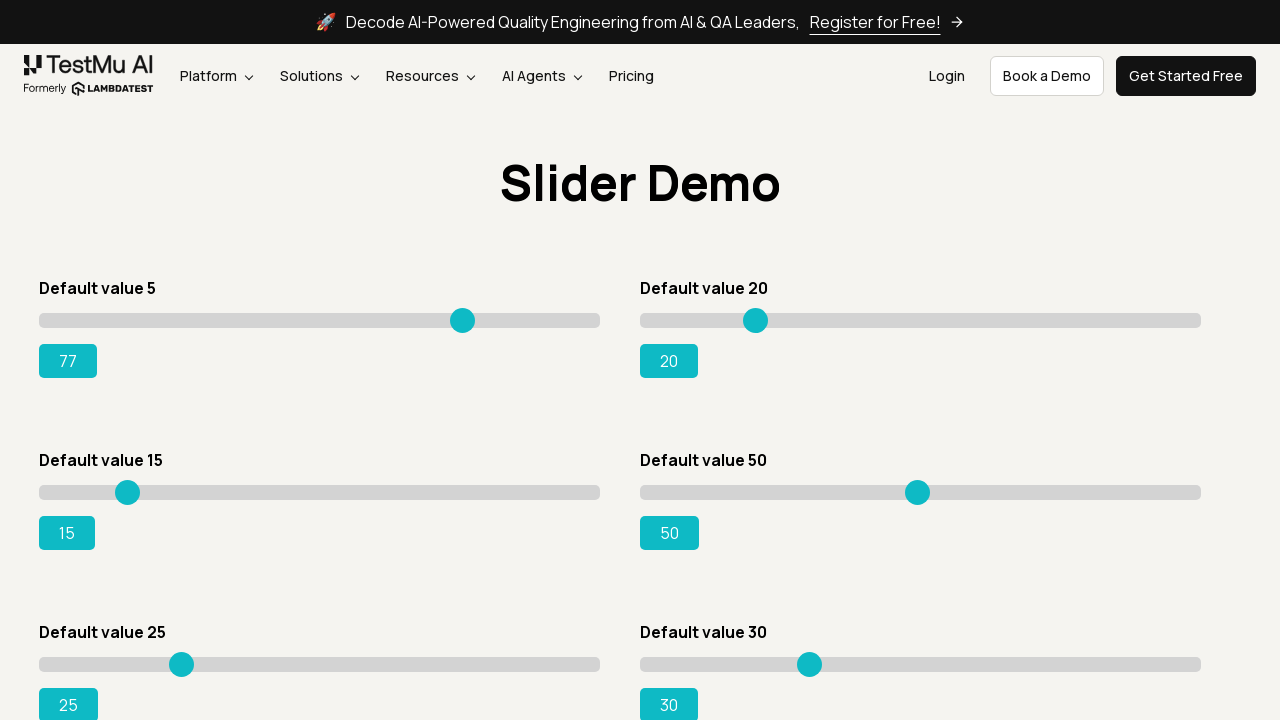

Pressed ArrowRight on slider 1 (attempt 73) on input[type='range'] >> nth=0
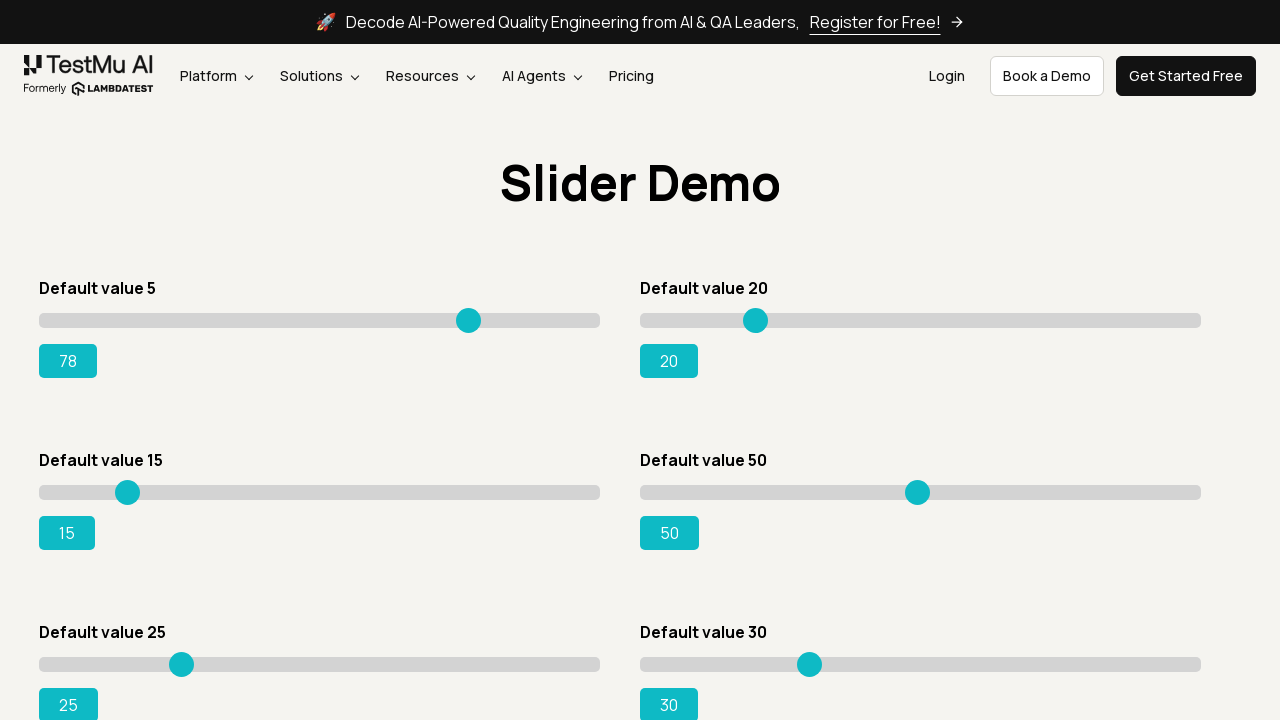

Pressed ArrowRight on slider 1 (attempt 74) on input[type='range'] >> nth=0
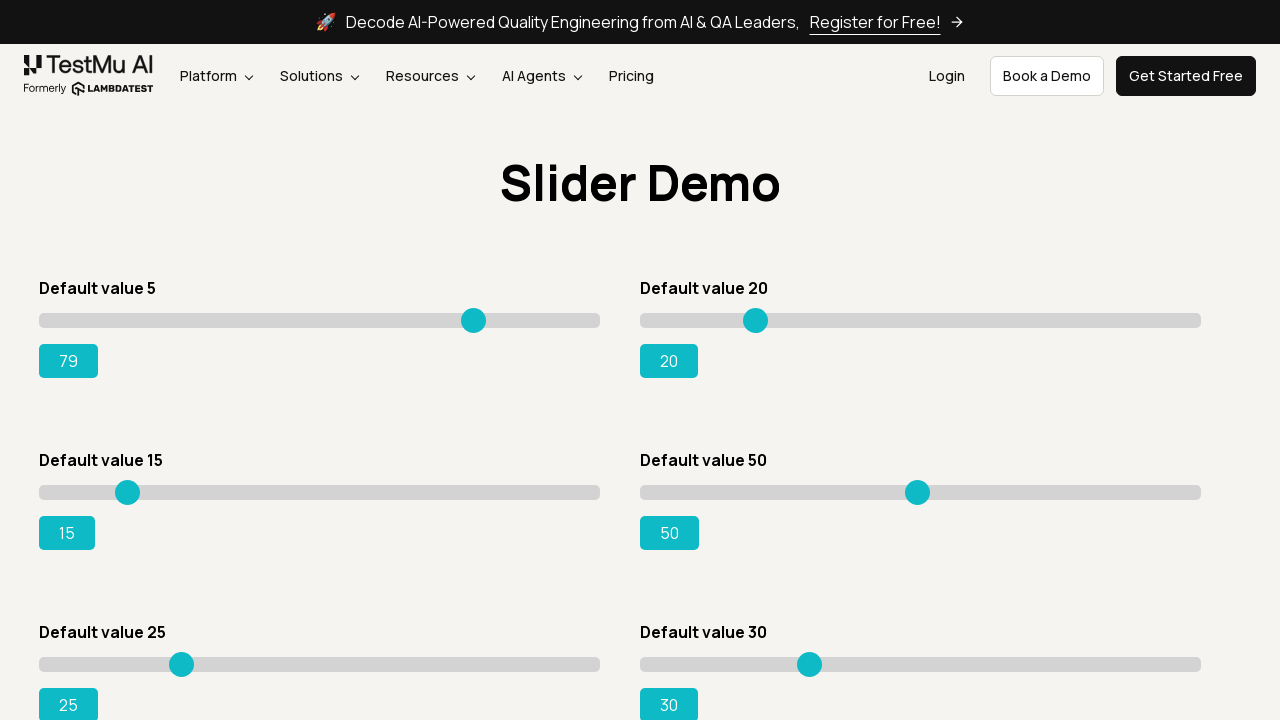

Pressed ArrowRight on slider 1 (attempt 75) on input[type='range'] >> nth=0
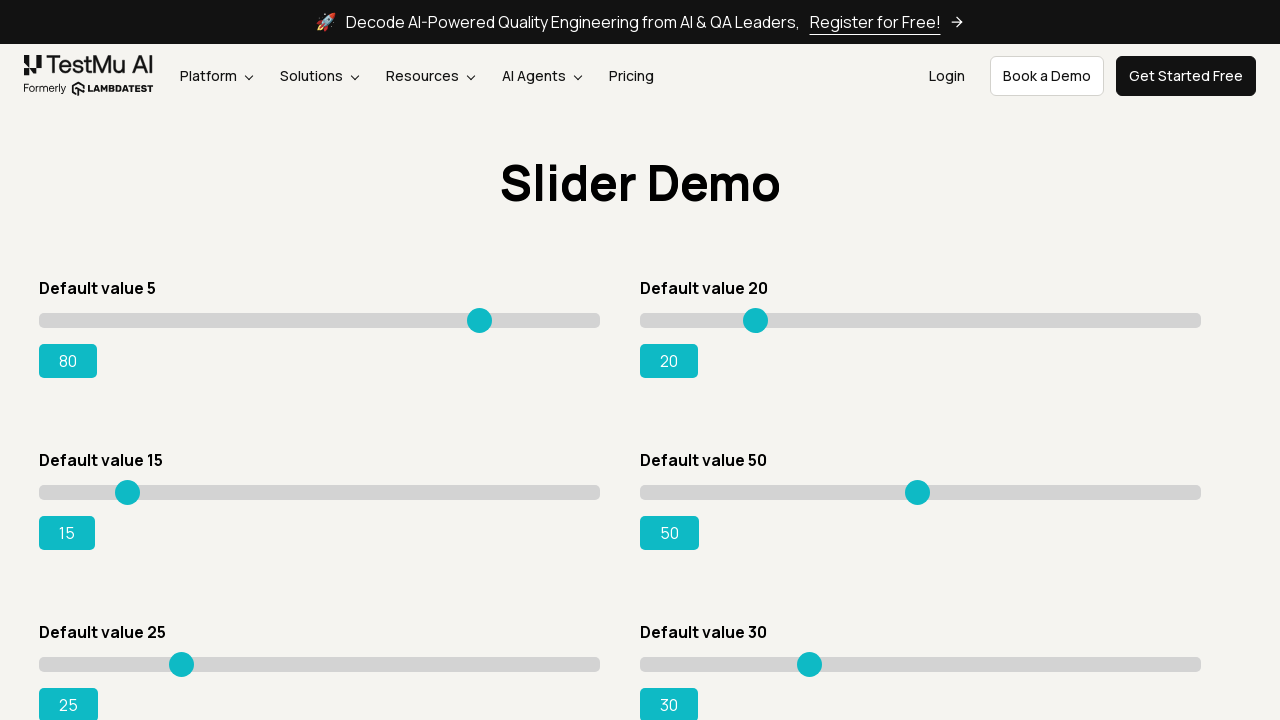

Pressed ArrowRight on slider 1 (attempt 76) on input[type='range'] >> nth=0
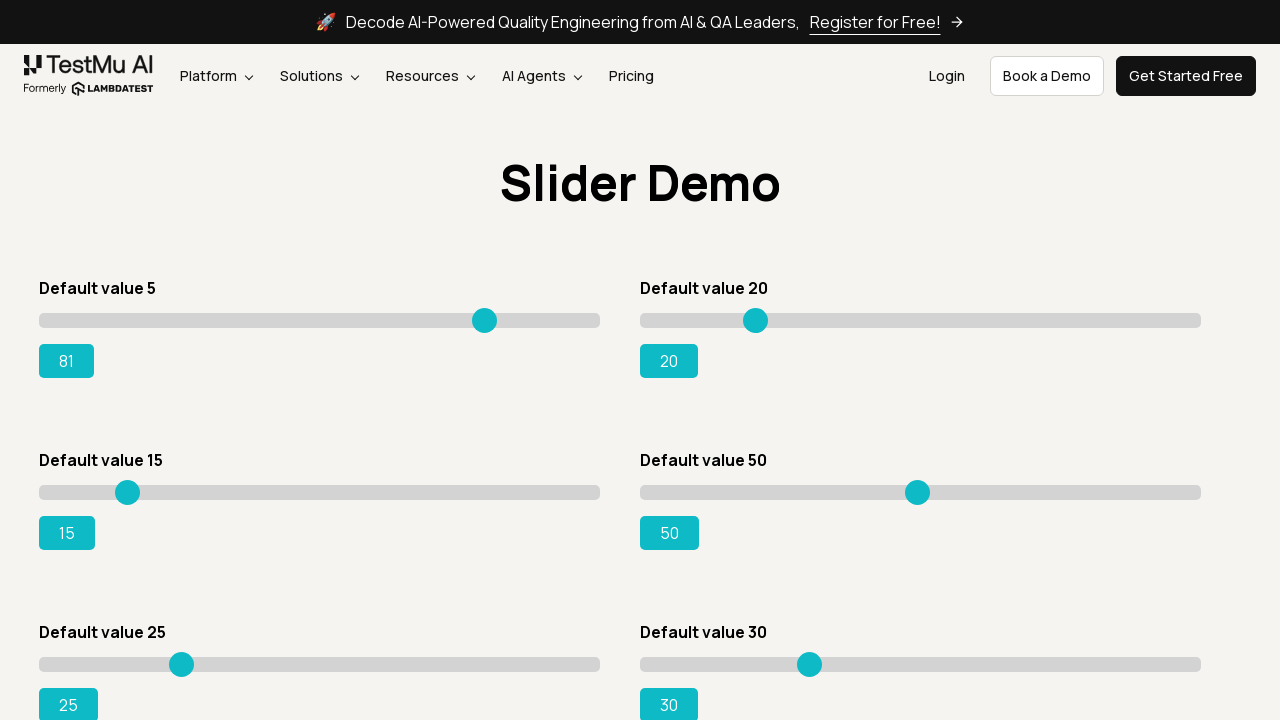

Pressed ArrowRight on slider 1 (attempt 77) on input[type='range'] >> nth=0
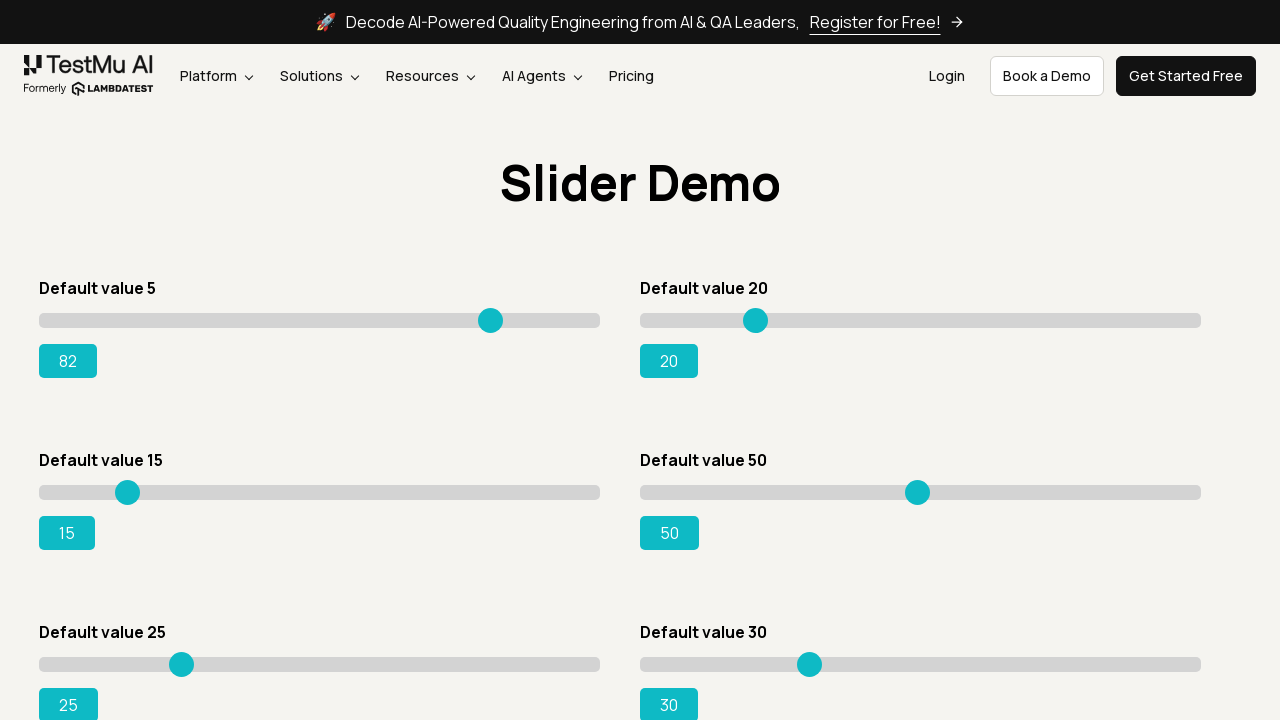

Pressed ArrowRight on slider 1 (attempt 78) on input[type='range'] >> nth=0
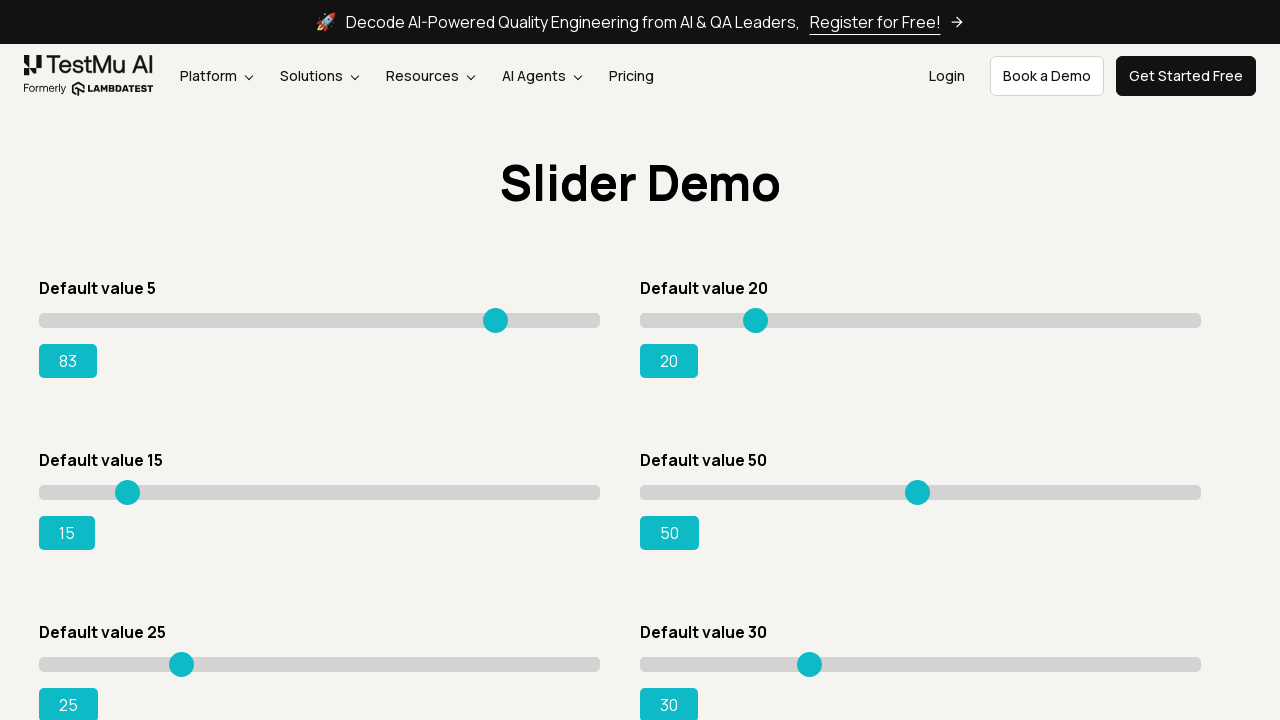

Pressed ArrowRight on slider 1 (attempt 79) on input[type='range'] >> nth=0
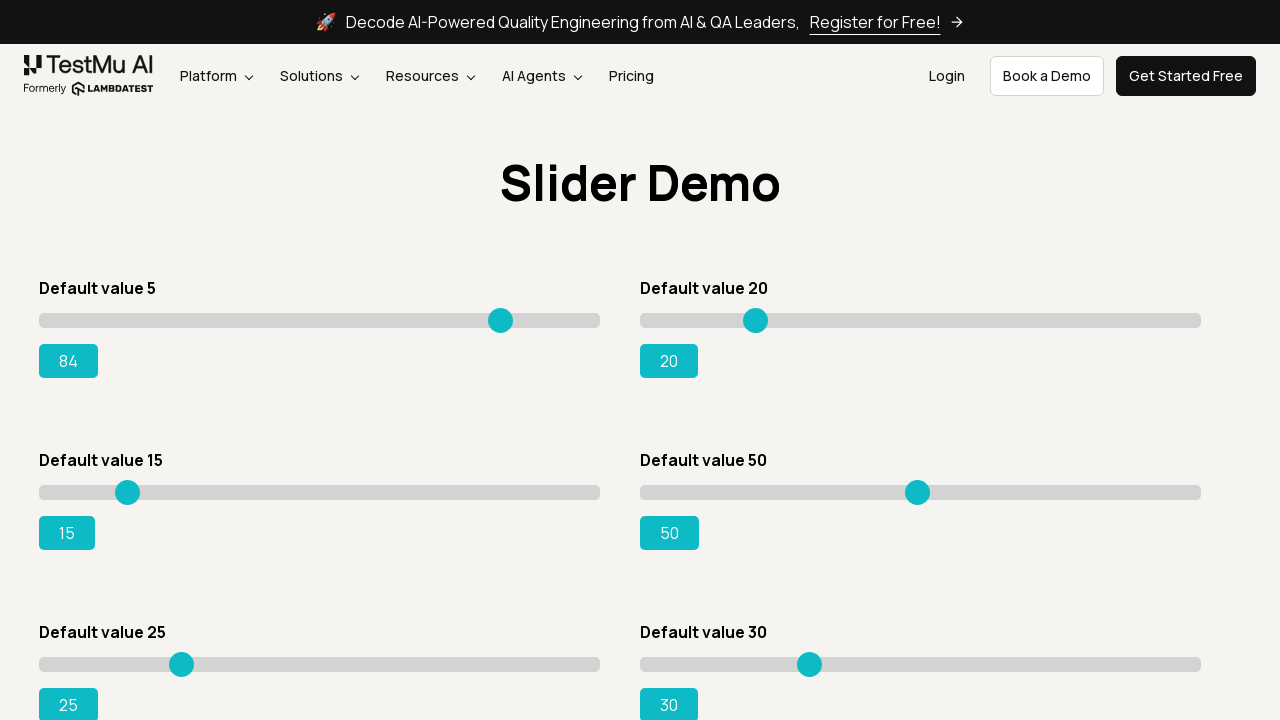

Pressed ArrowRight on slider 1 (attempt 80) on input[type='range'] >> nth=0
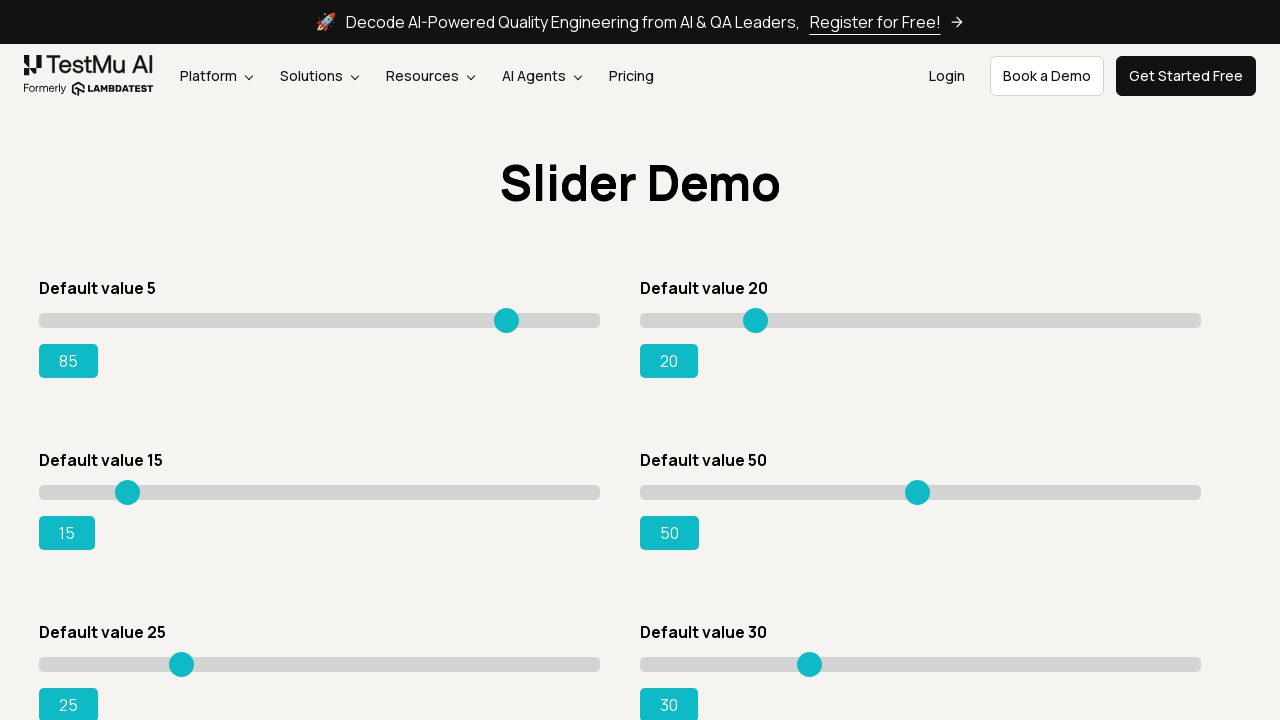

Slider 1 successfully adjusted to value 85
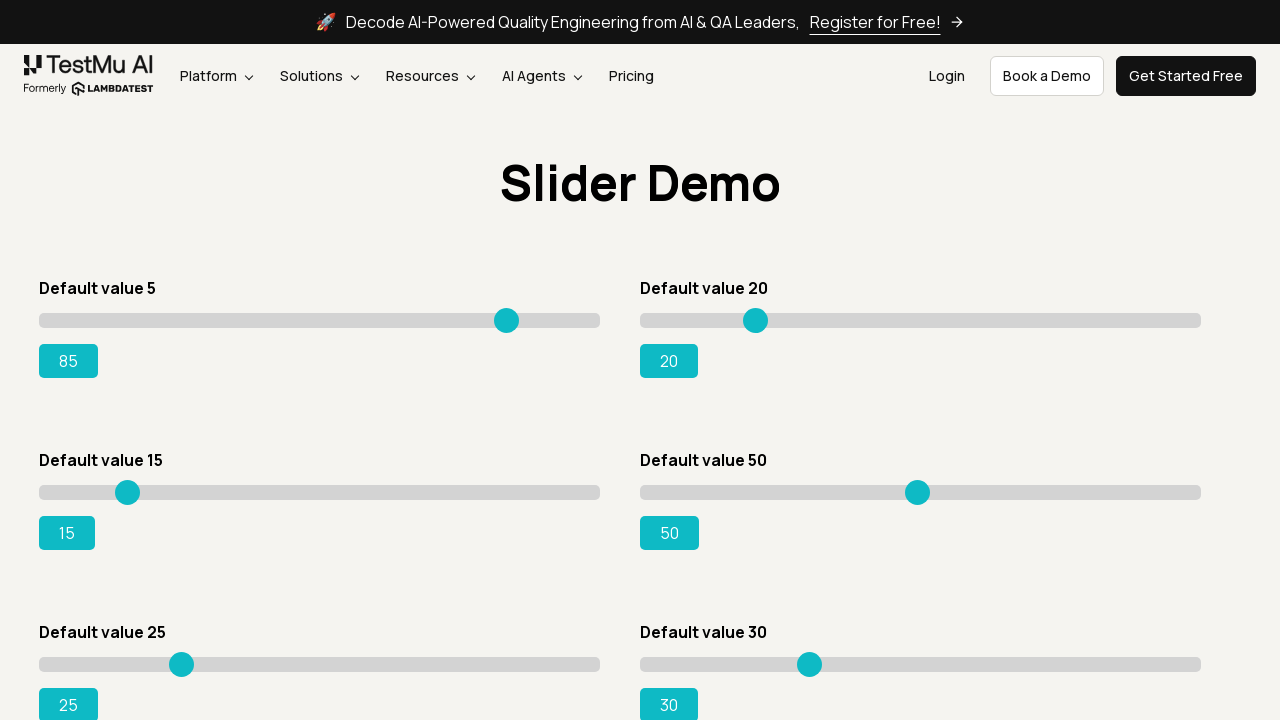

Pressed ArrowRight on slider 2 (attempt 1) on input[type='range'] >> nth=1
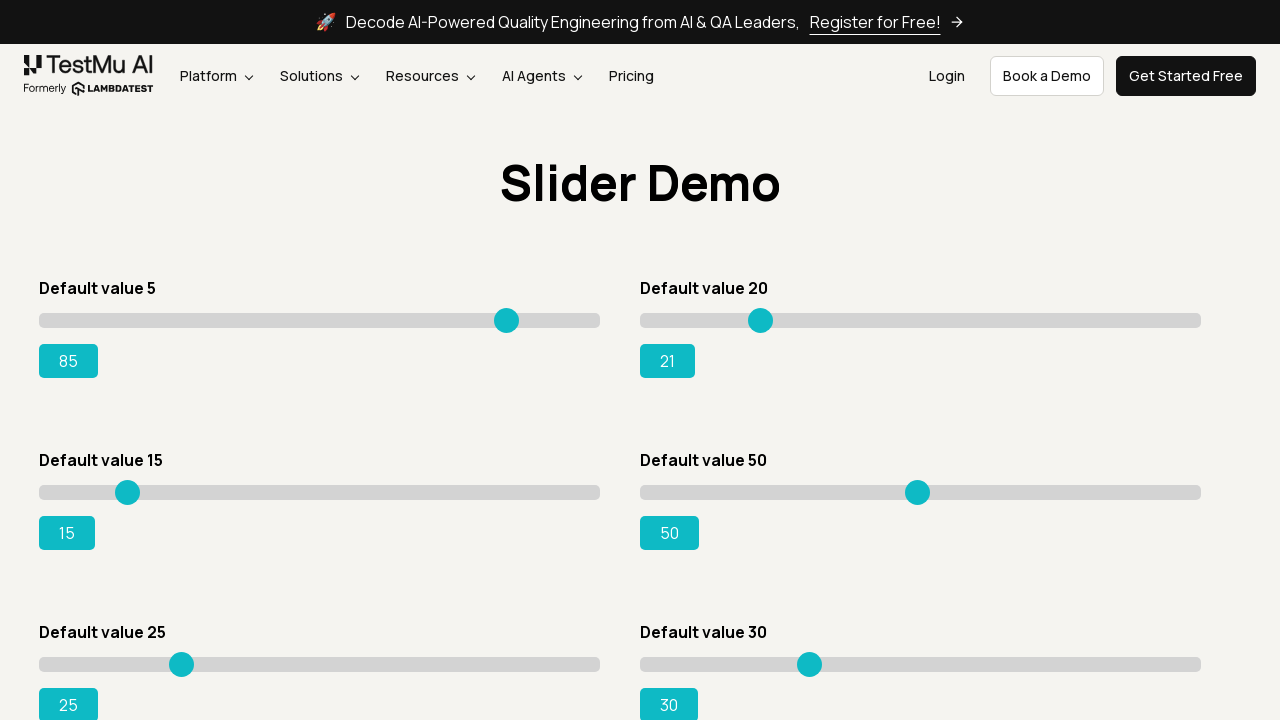

Pressed ArrowRight on slider 2 (attempt 2) on input[type='range'] >> nth=1
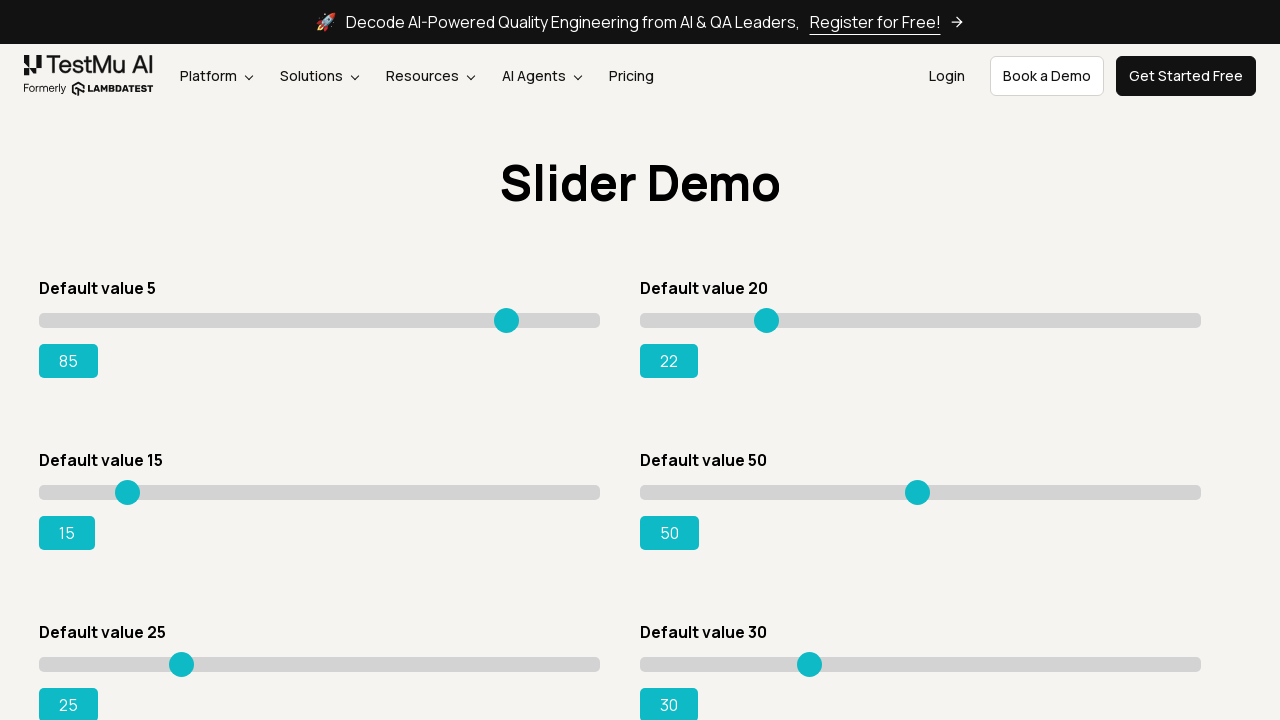

Pressed ArrowRight on slider 2 (attempt 3) on input[type='range'] >> nth=1
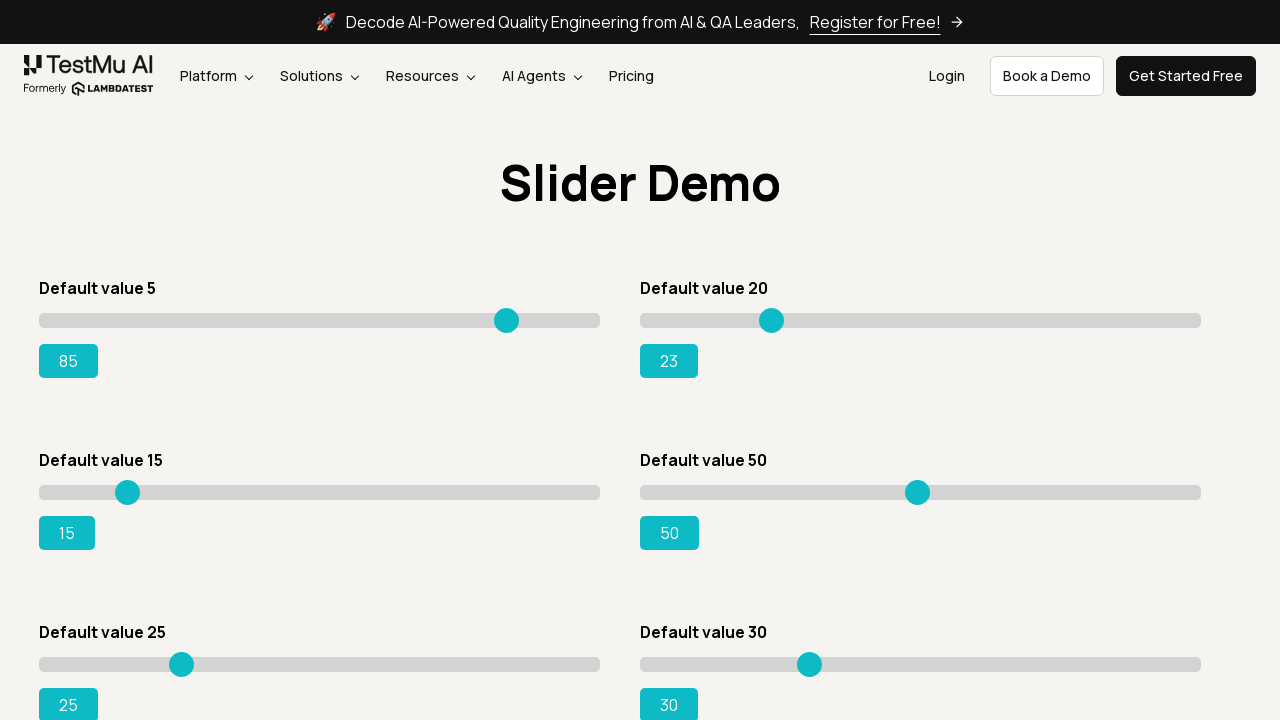

Pressed ArrowRight on slider 2 (attempt 4) on input[type='range'] >> nth=1
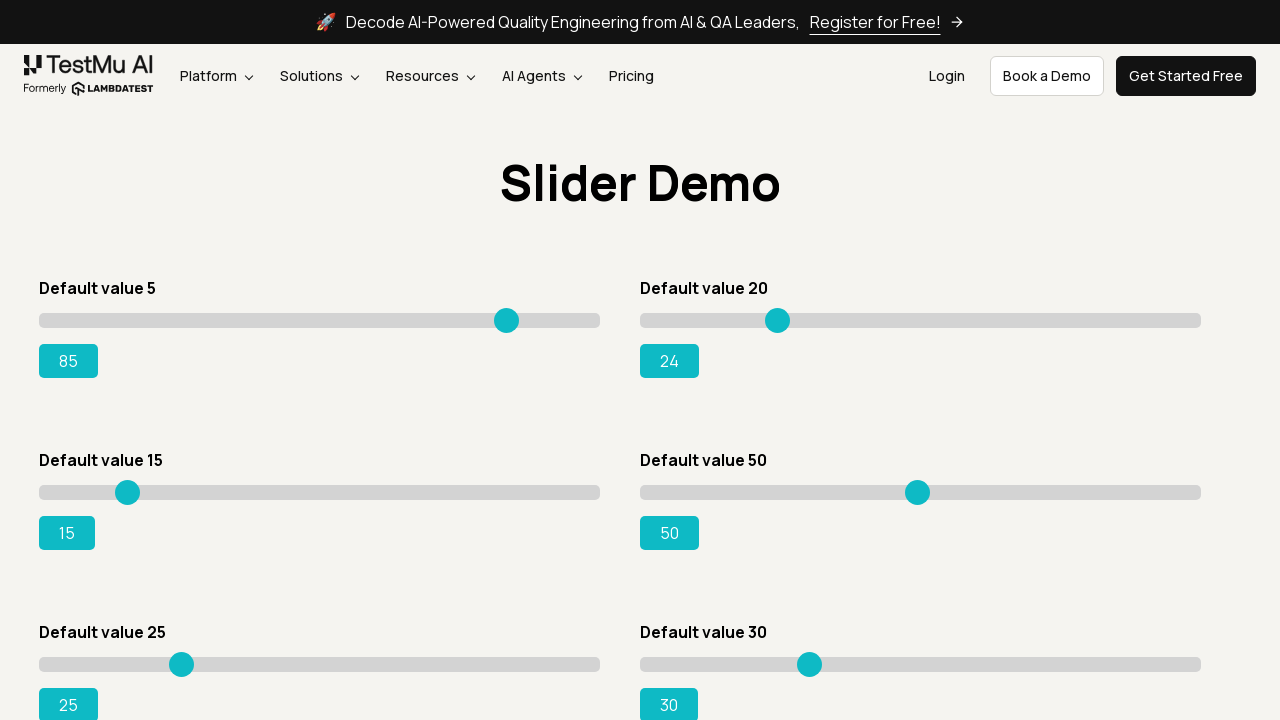

Pressed ArrowRight on slider 2 (attempt 5) on input[type='range'] >> nth=1
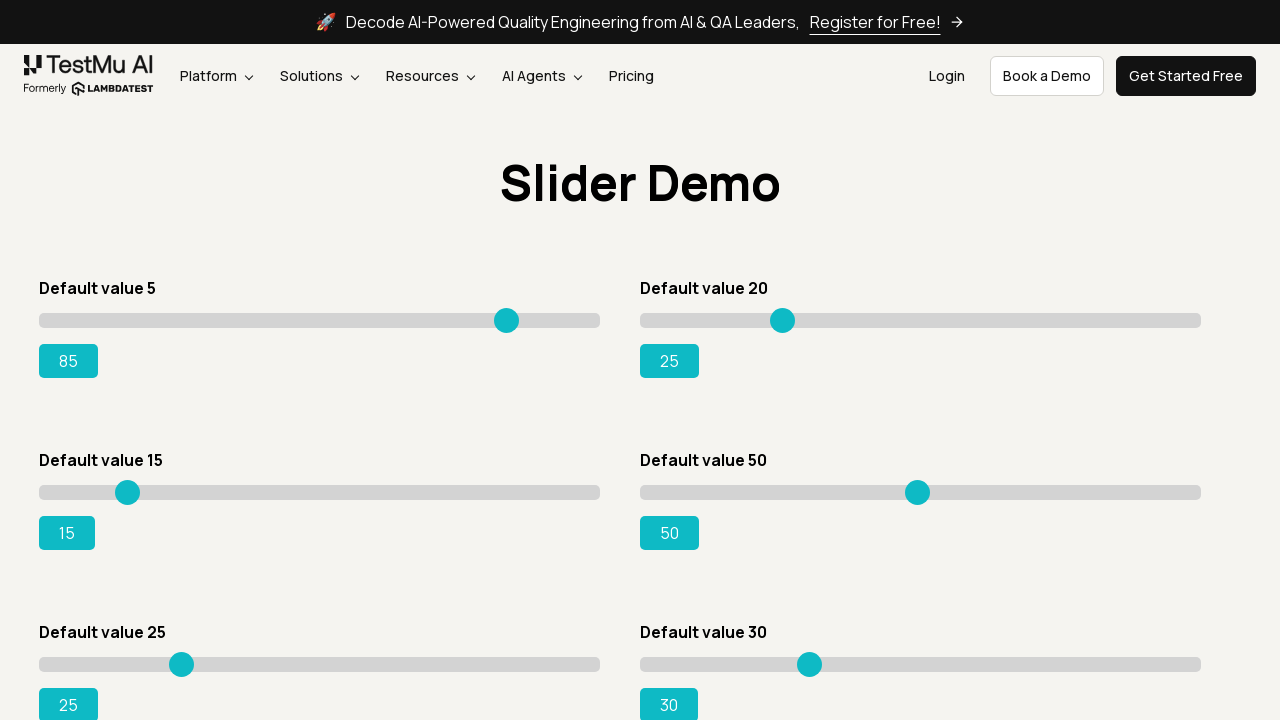

Pressed ArrowRight on slider 2 (attempt 6) on input[type='range'] >> nth=1
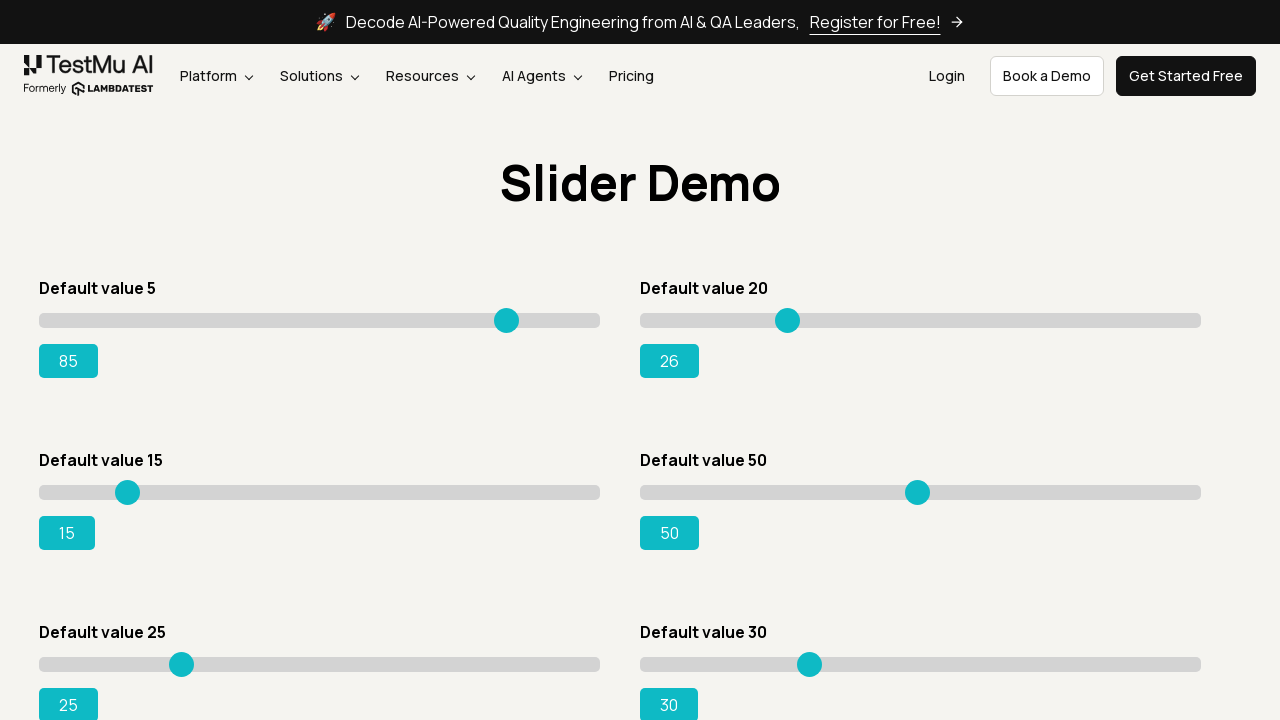

Pressed ArrowRight on slider 2 (attempt 7) on input[type='range'] >> nth=1
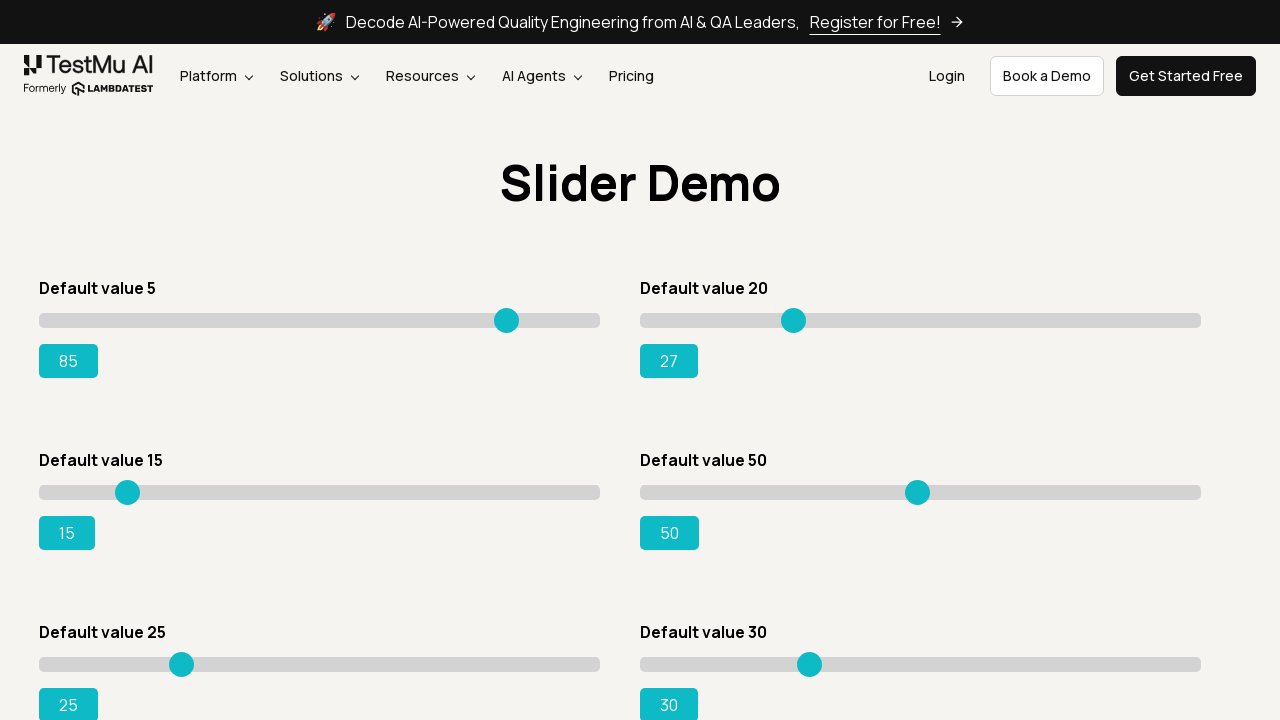

Pressed ArrowRight on slider 2 (attempt 8) on input[type='range'] >> nth=1
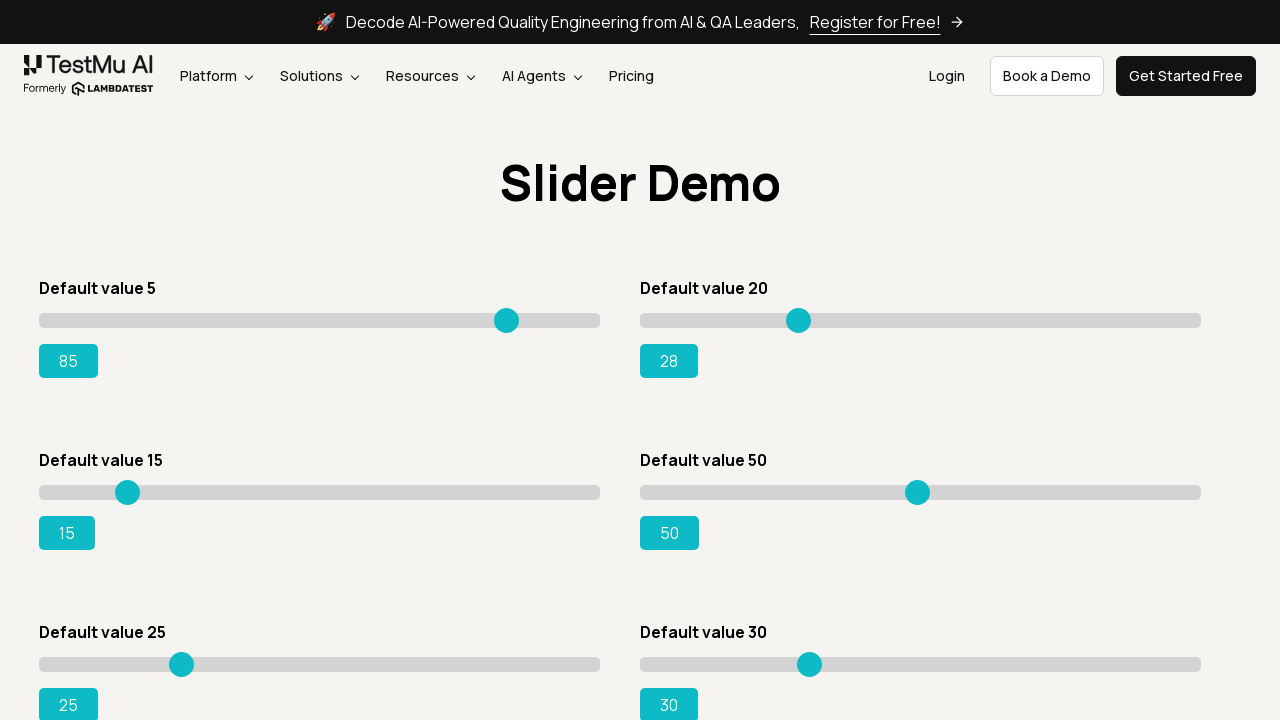

Pressed ArrowRight on slider 2 (attempt 9) on input[type='range'] >> nth=1
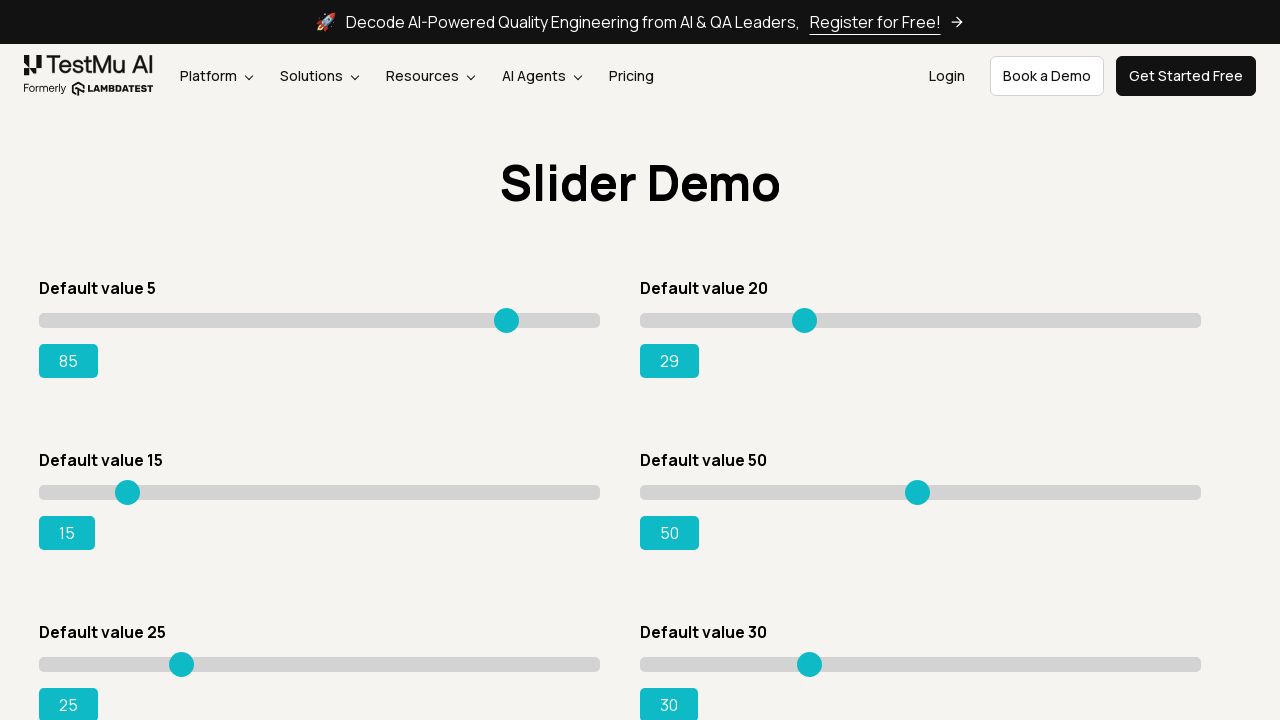

Pressed ArrowRight on slider 2 (attempt 10) on input[type='range'] >> nth=1
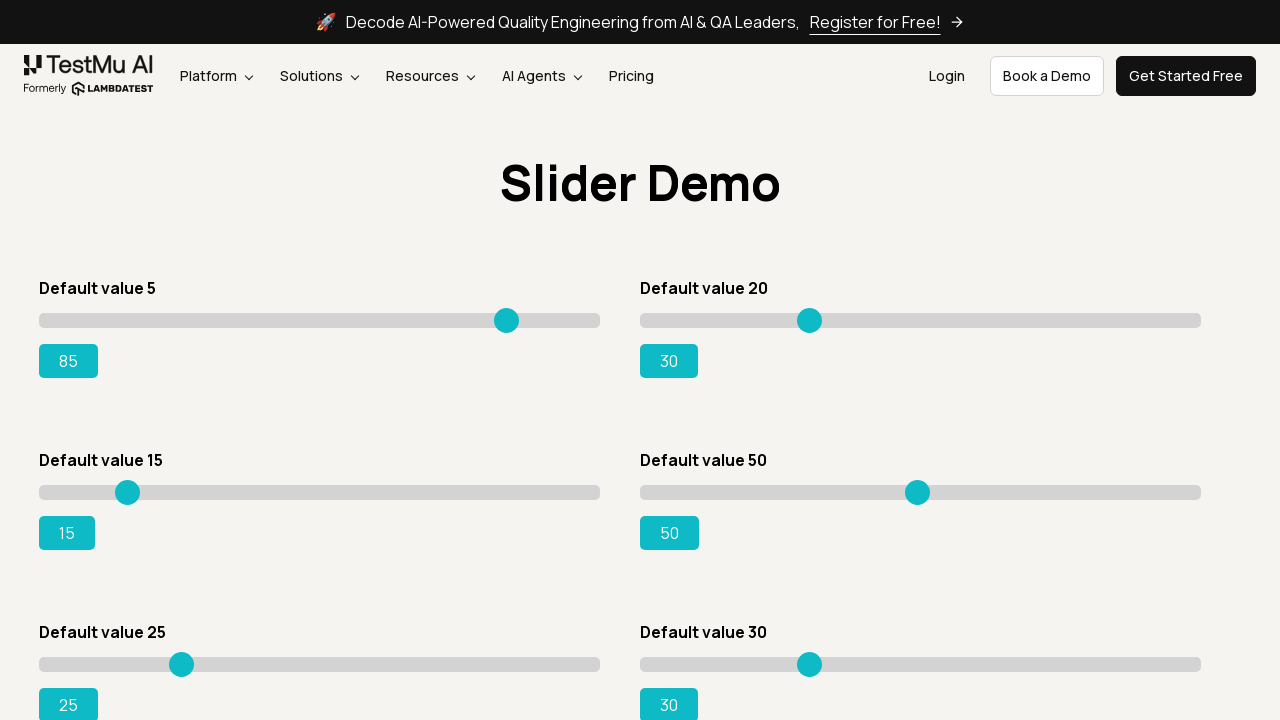

Pressed ArrowRight on slider 2 (attempt 11) on input[type='range'] >> nth=1
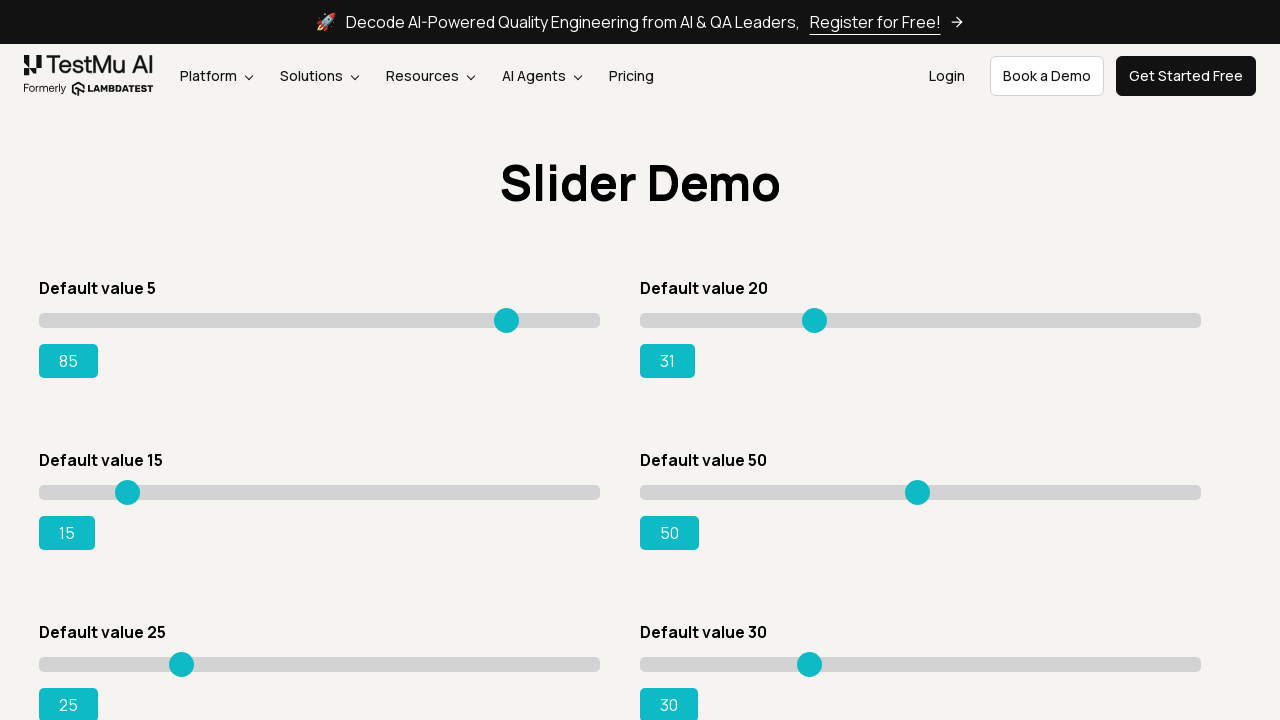

Pressed ArrowRight on slider 2 (attempt 12) on input[type='range'] >> nth=1
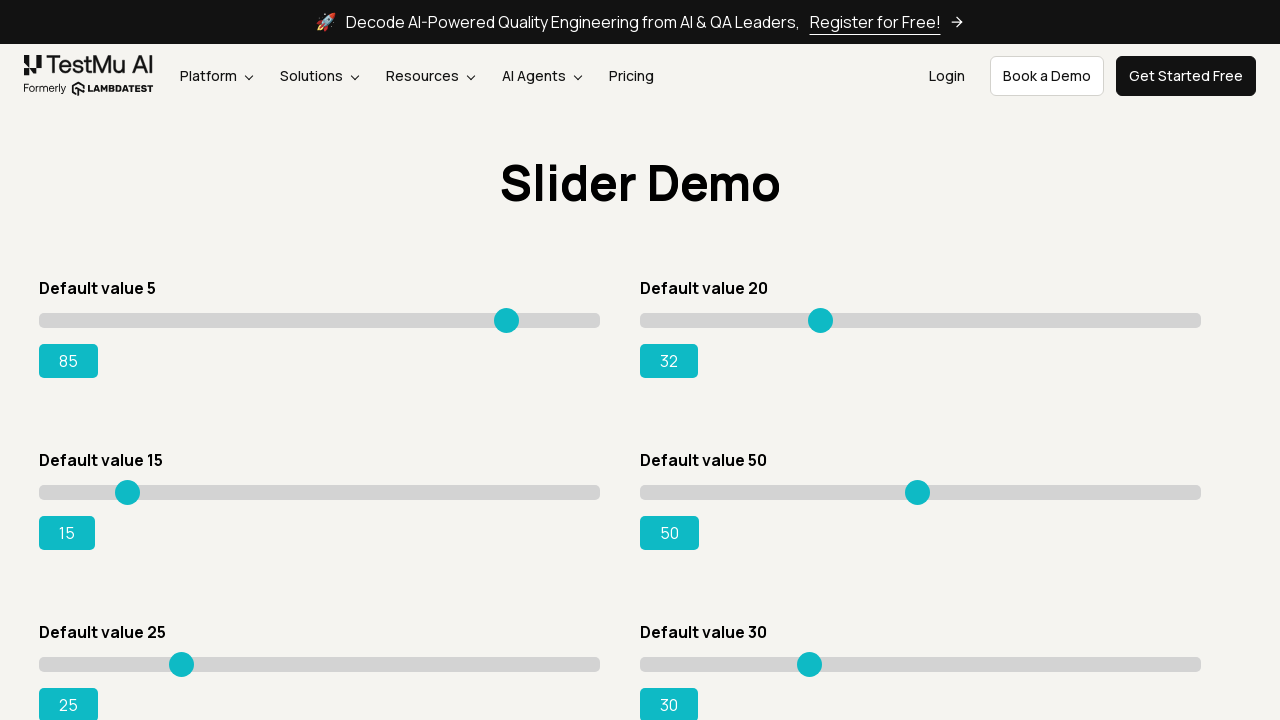

Pressed ArrowRight on slider 2 (attempt 13) on input[type='range'] >> nth=1
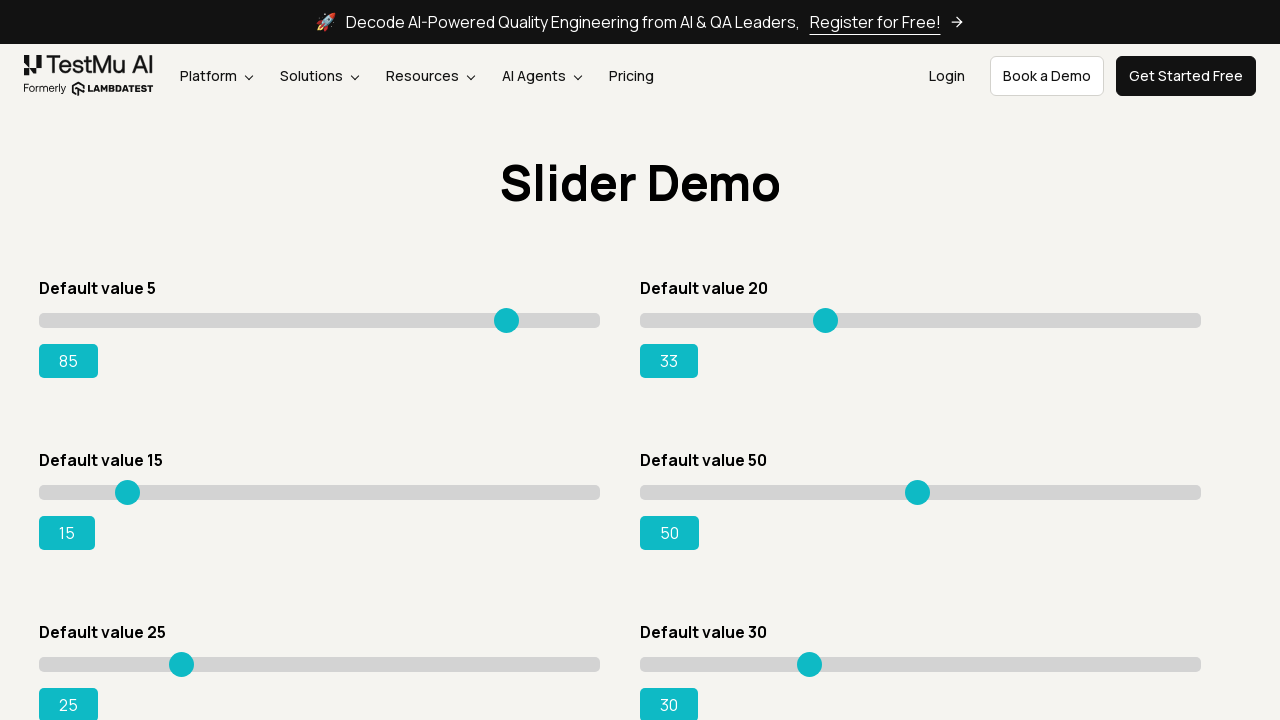

Pressed ArrowRight on slider 2 (attempt 14) on input[type='range'] >> nth=1
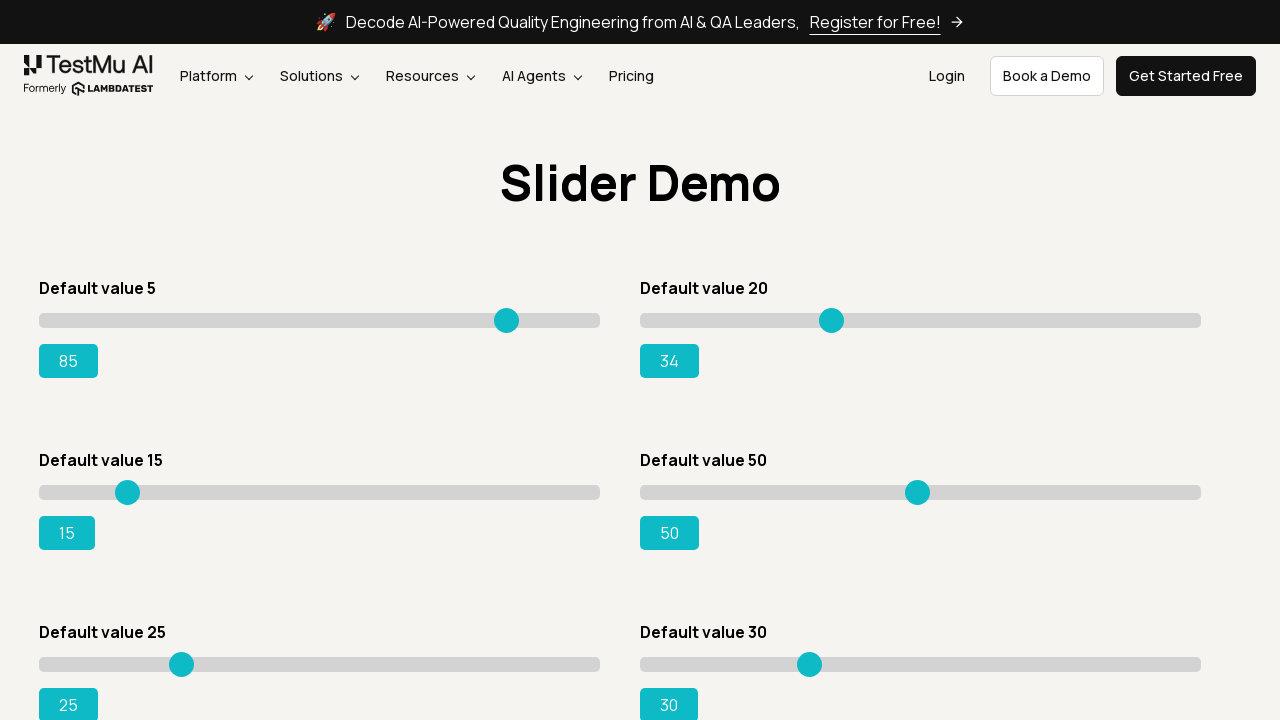

Pressed ArrowRight on slider 2 (attempt 15) on input[type='range'] >> nth=1
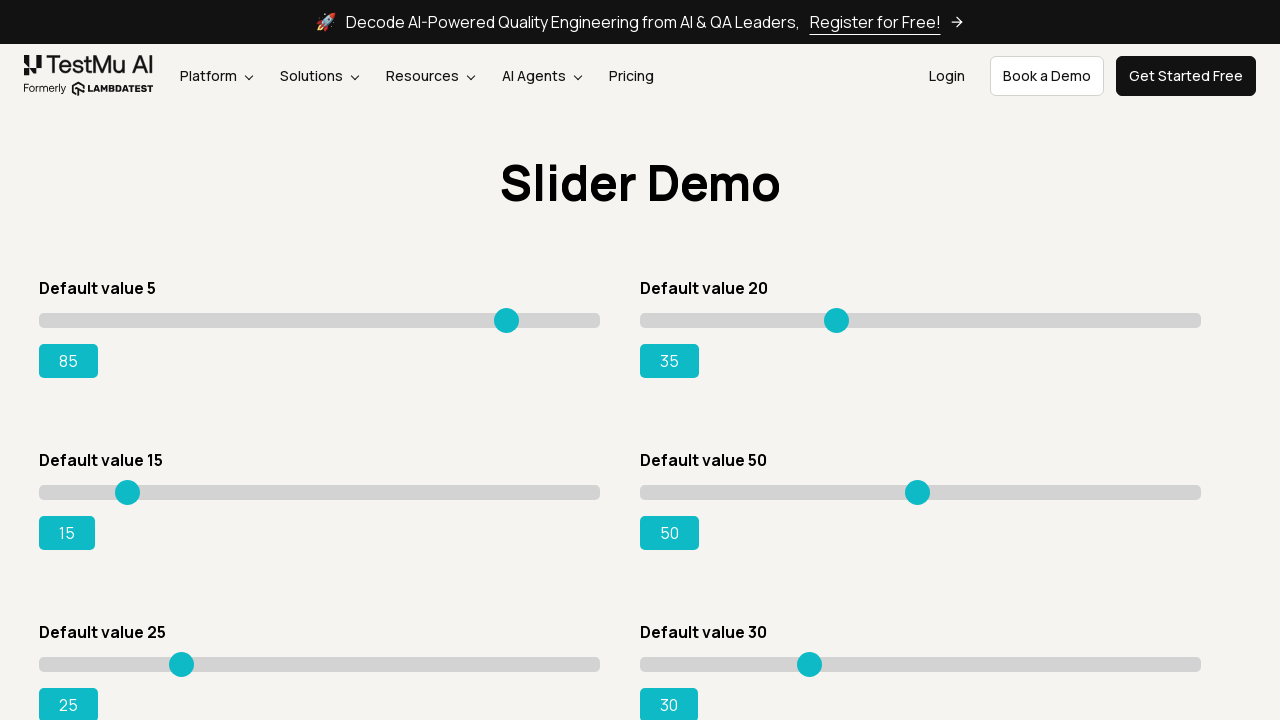

Pressed ArrowRight on slider 2 (attempt 16) on input[type='range'] >> nth=1
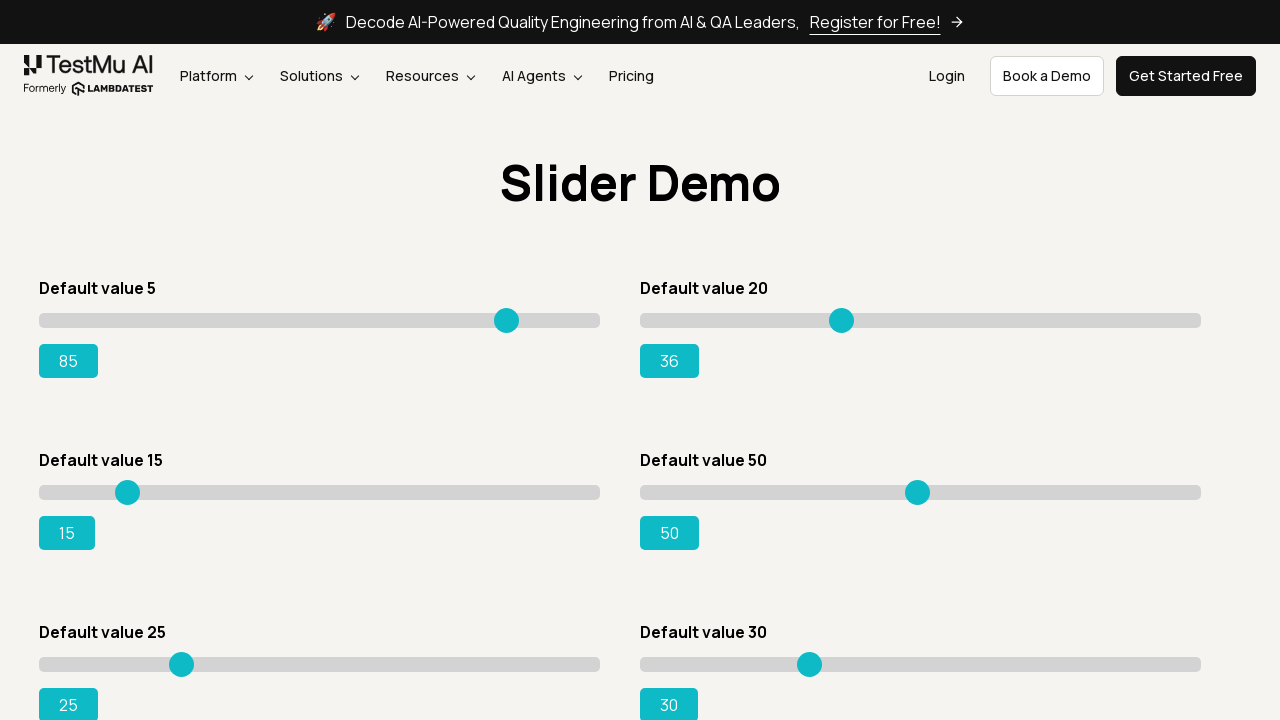

Pressed ArrowRight on slider 2 (attempt 17) on input[type='range'] >> nth=1
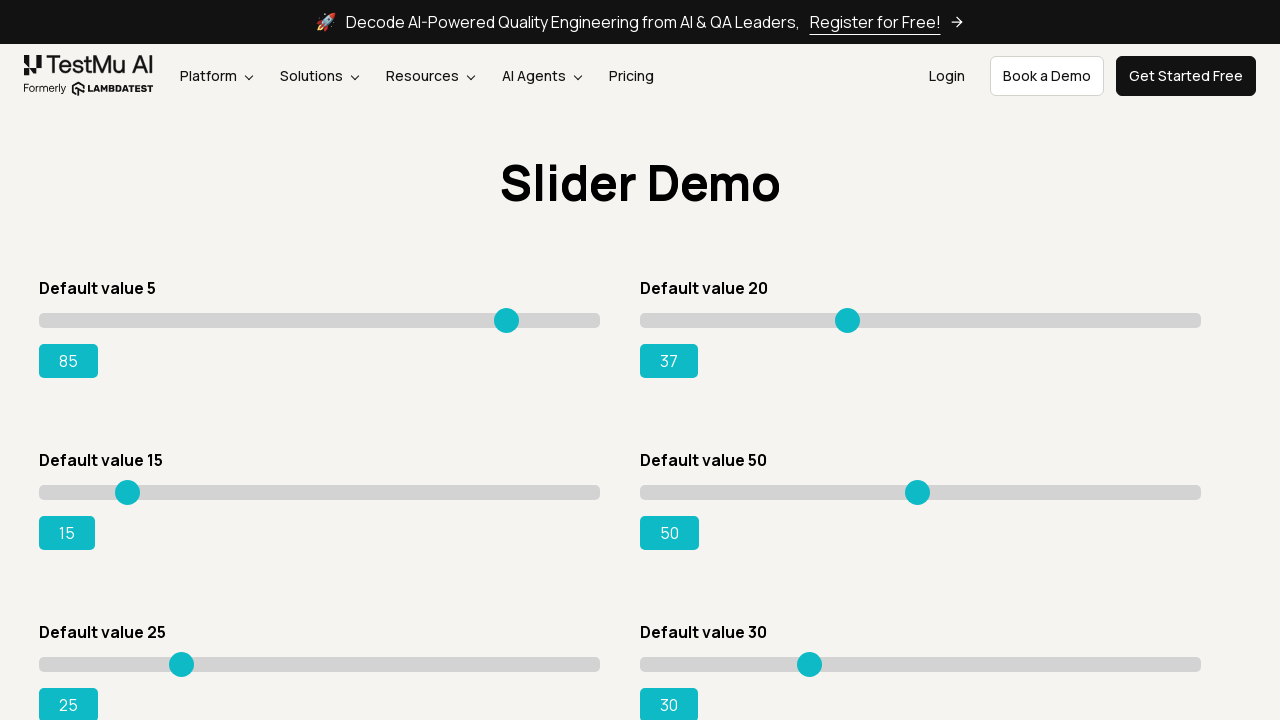

Pressed ArrowRight on slider 2 (attempt 18) on input[type='range'] >> nth=1
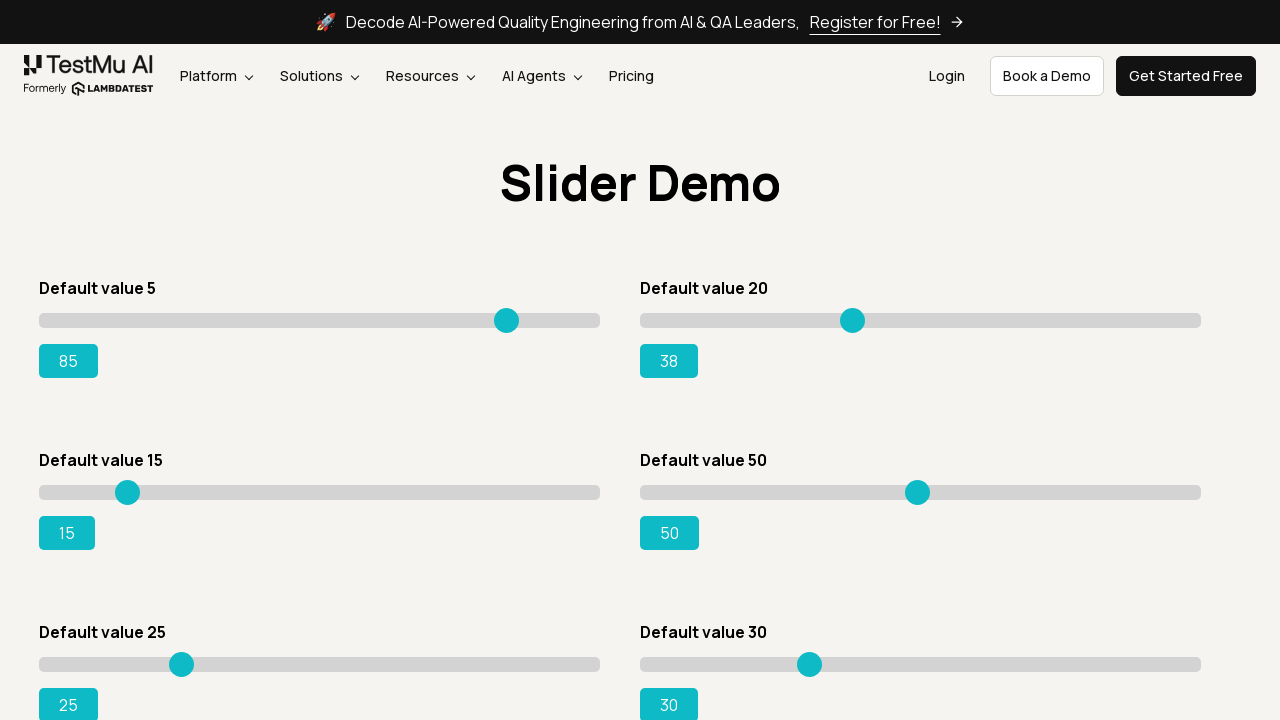

Pressed ArrowRight on slider 2 (attempt 19) on input[type='range'] >> nth=1
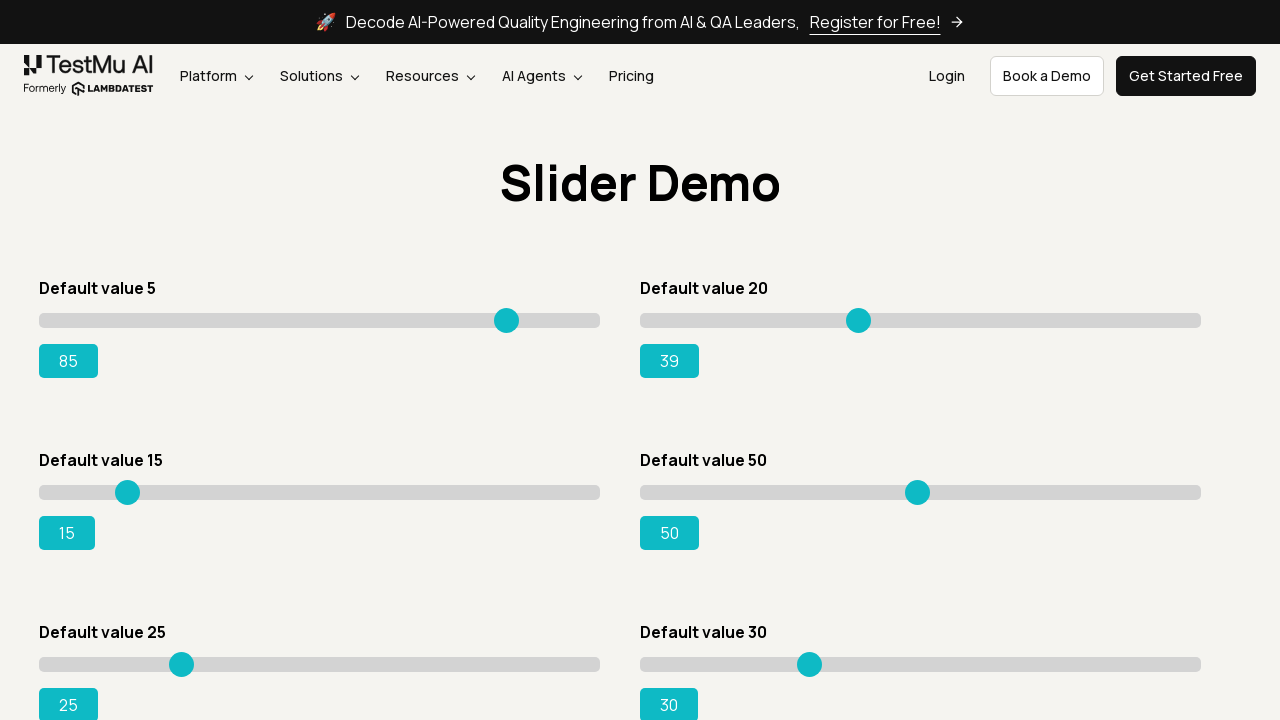

Pressed ArrowRight on slider 2 (attempt 20) on input[type='range'] >> nth=1
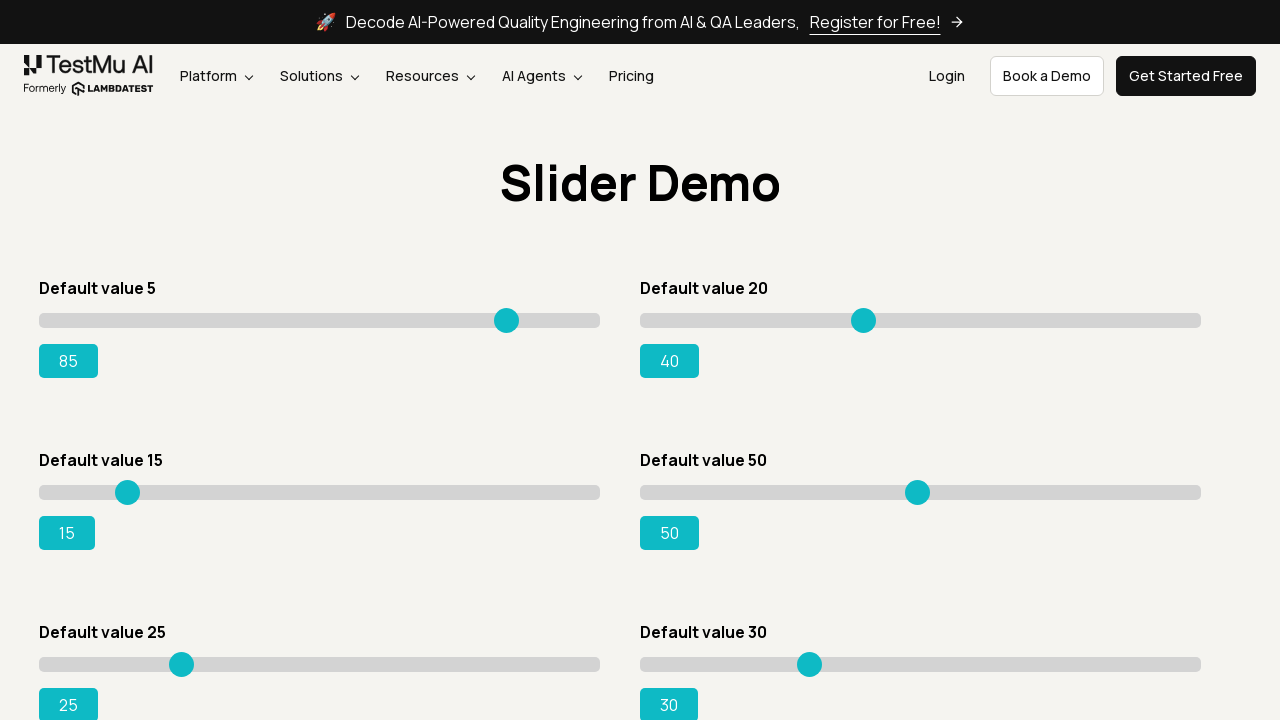

Pressed ArrowRight on slider 2 (attempt 21) on input[type='range'] >> nth=1
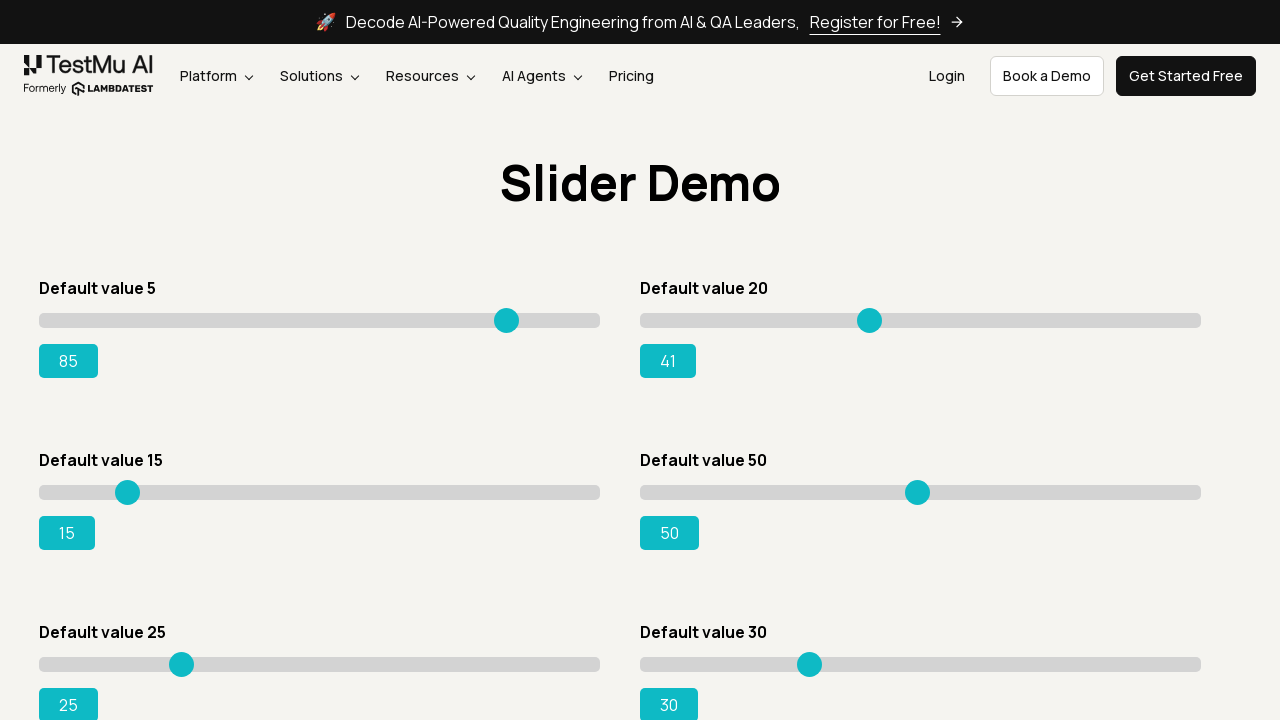

Pressed ArrowRight on slider 2 (attempt 22) on input[type='range'] >> nth=1
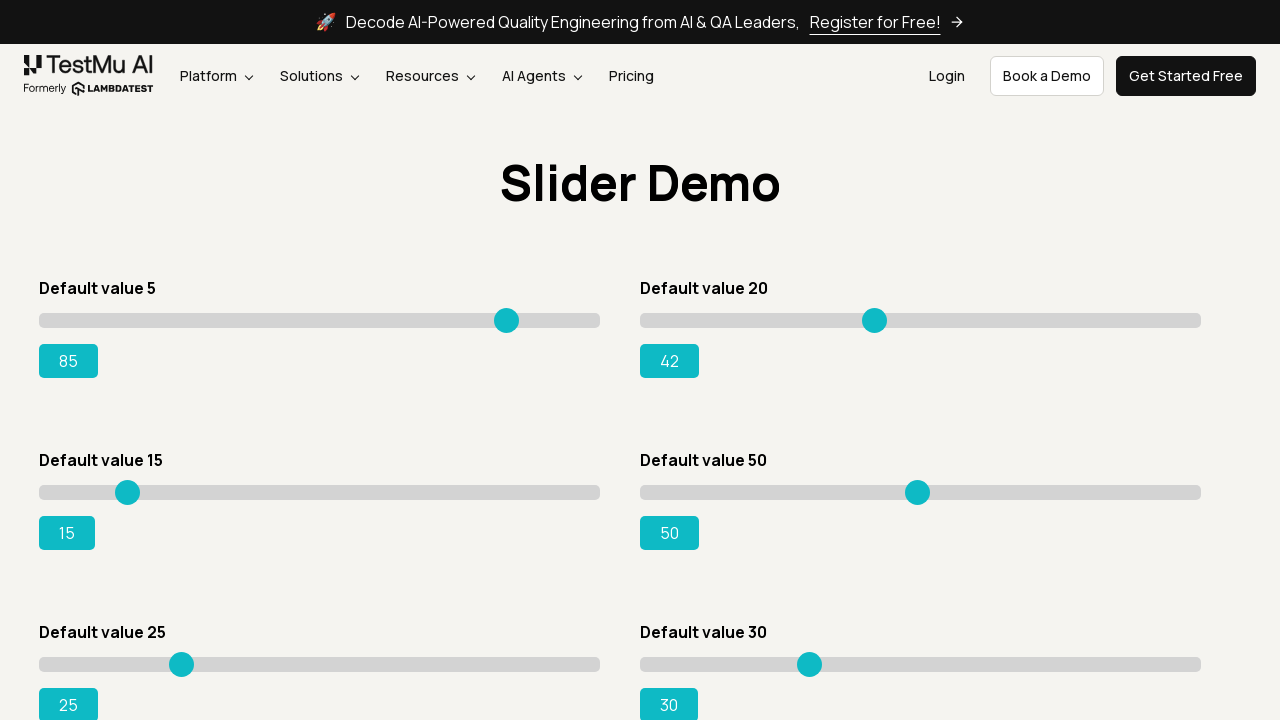

Pressed ArrowRight on slider 2 (attempt 23) on input[type='range'] >> nth=1
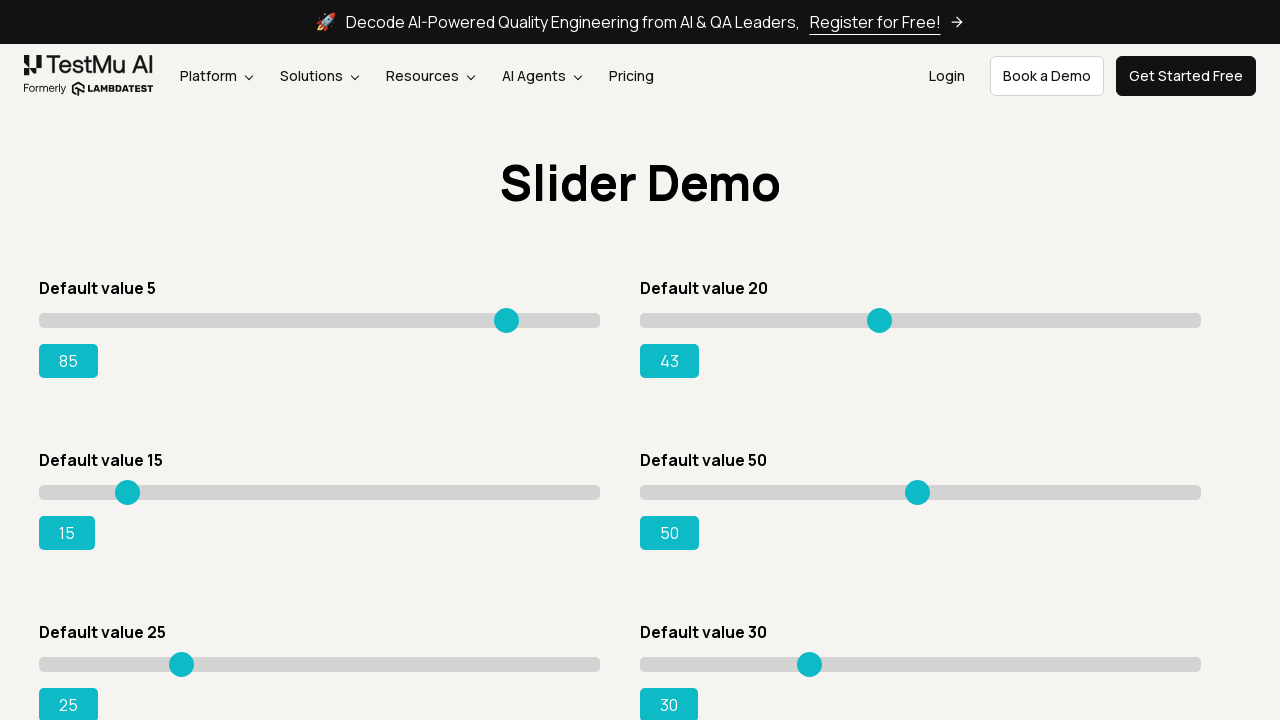

Pressed ArrowRight on slider 2 (attempt 24) on input[type='range'] >> nth=1
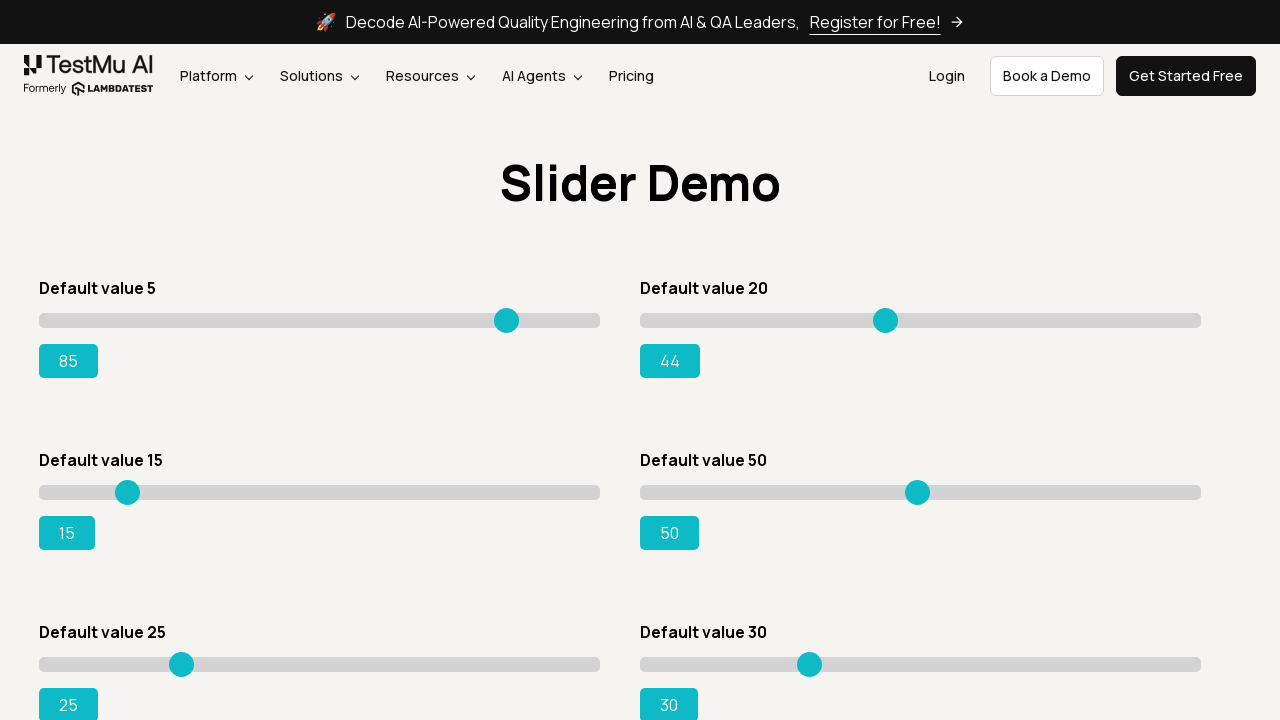

Pressed ArrowRight on slider 2 (attempt 25) on input[type='range'] >> nth=1
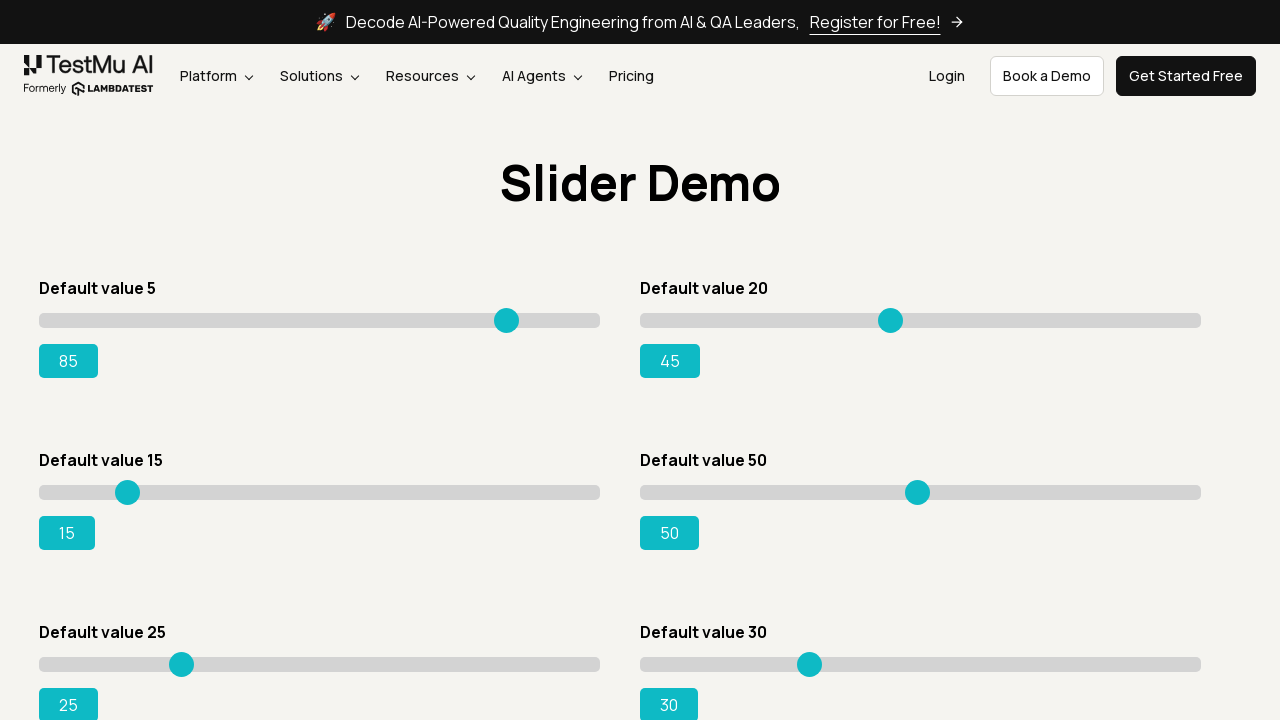

Pressed ArrowRight on slider 2 (attempt 26) on input[type='range'] >> nth=1
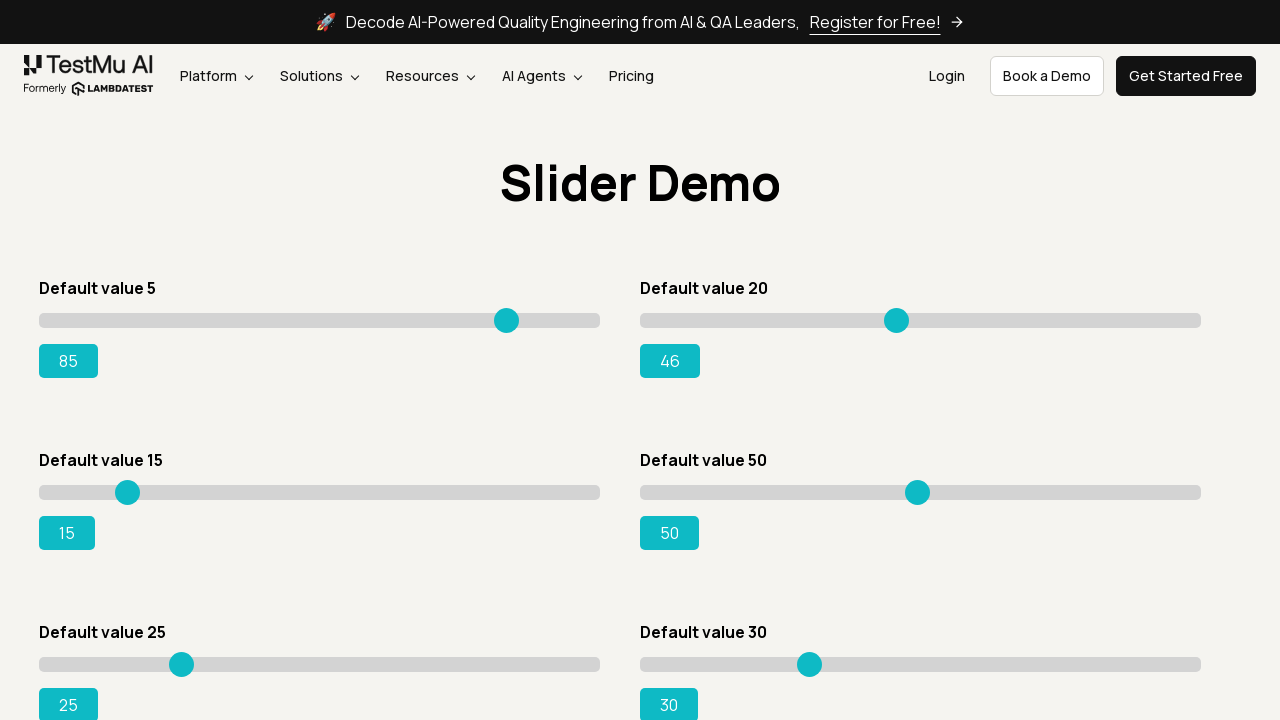

Pressed ArrowRight on slider 2 (attempt 27) on input[type='range'] >> nth=1
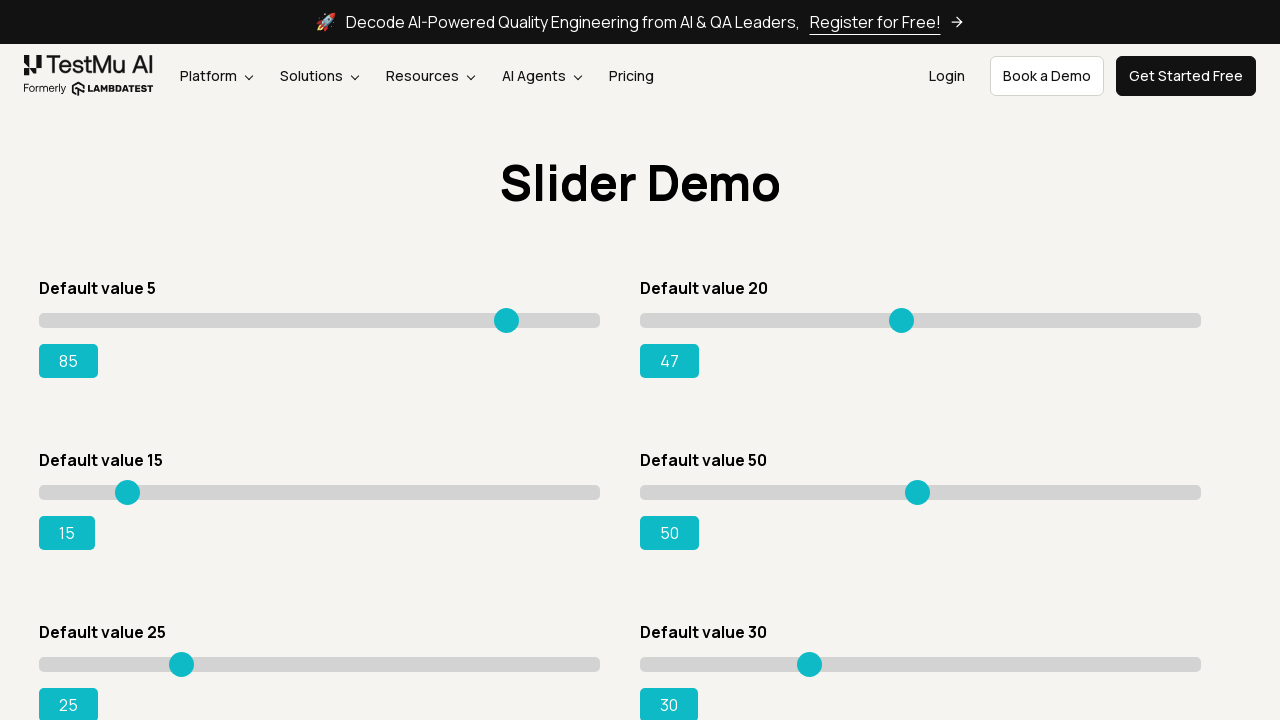

Pressed ArrowRight on slider 2 (attempt 28) on input[type='range'] >> nth=1
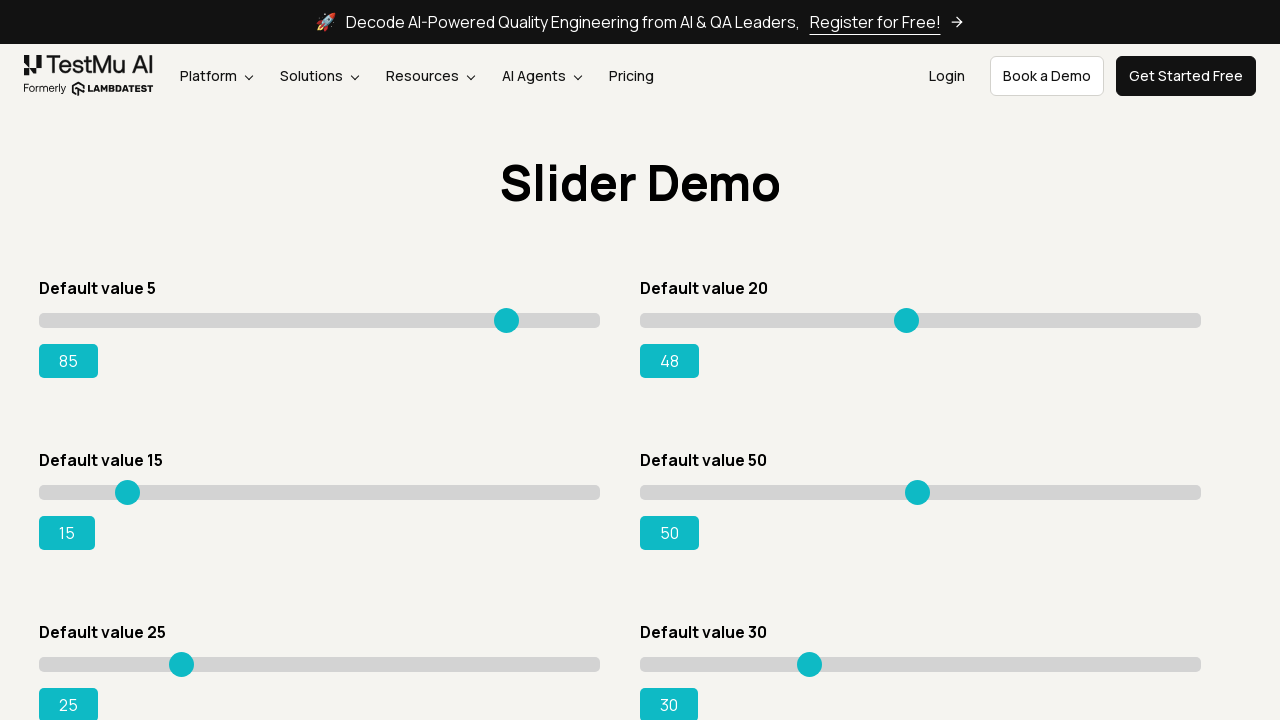

Pressed ArrowRight on slider 2 (attempt 29) on input[type='range'] >> nth=1
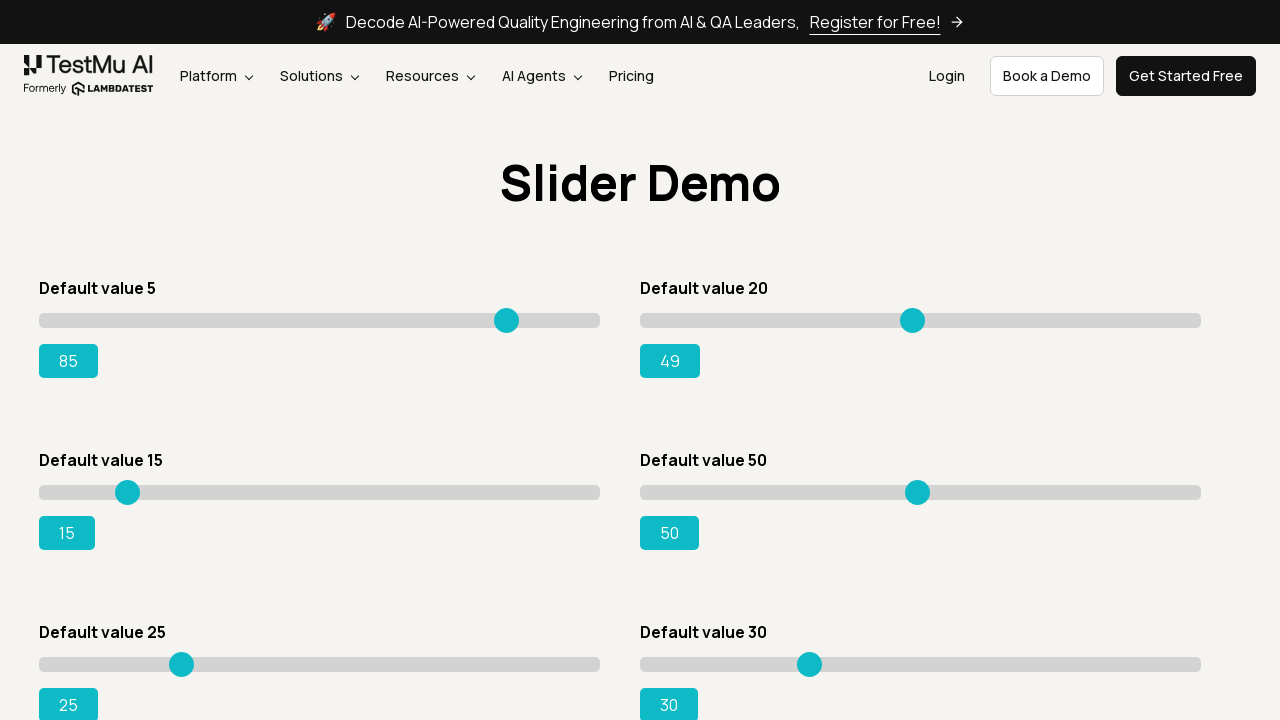

Pressed ArrowRight on slider 2 (attempt 30) on input[type='range'] >> nth=1
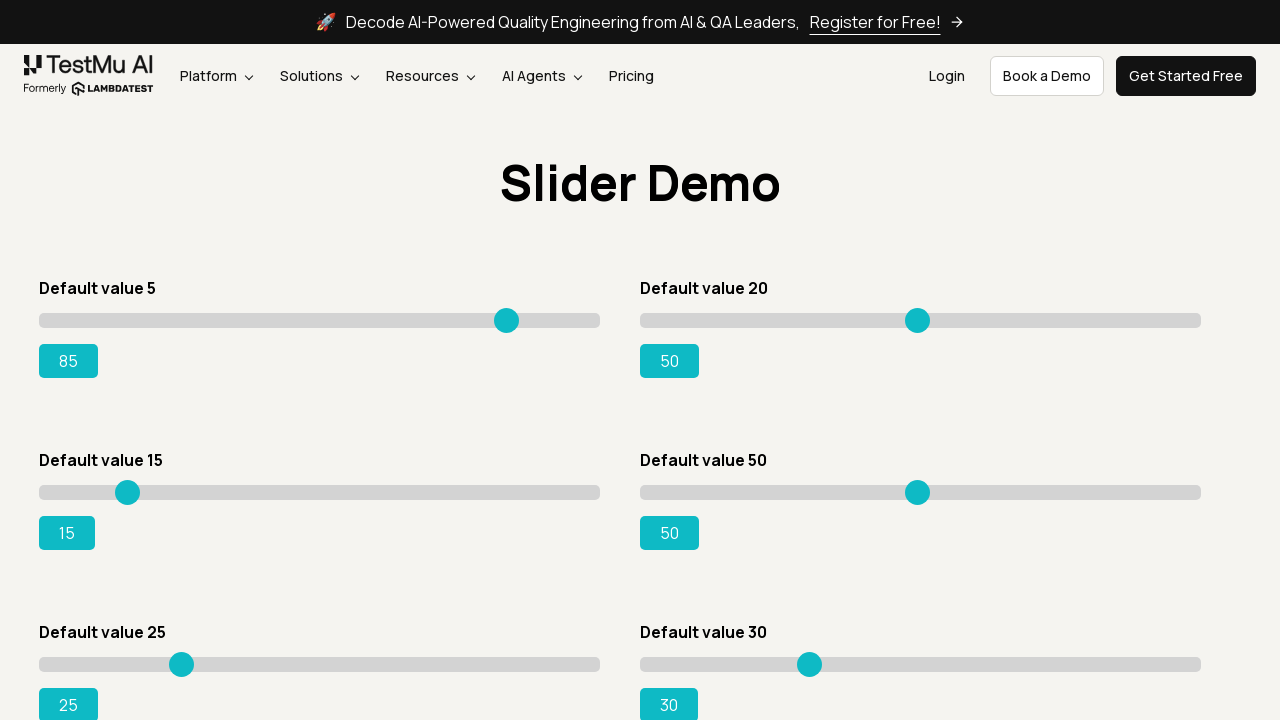

Pressed ArrowRight on slider 2 (attempt 31) on input[type='range'] >> nth=1
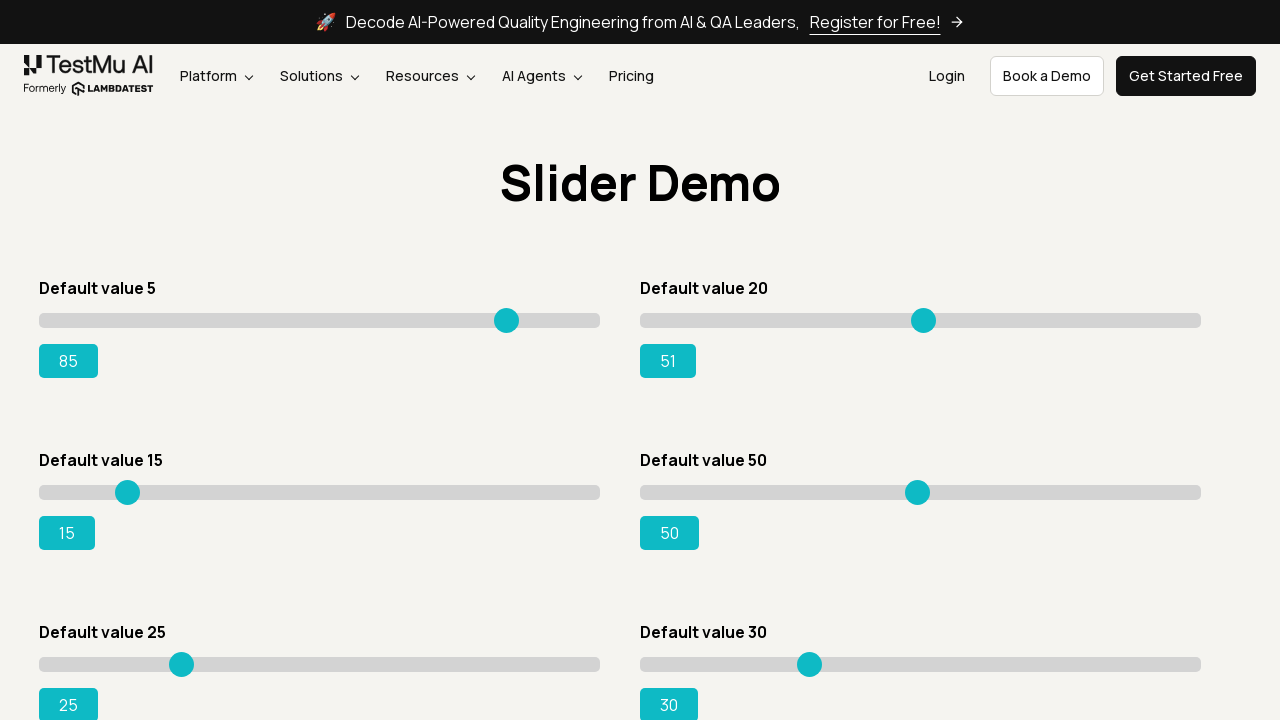

Pressed ArrowRight on slider 2 (attempt 32) on input[type='range'] >> nth=1
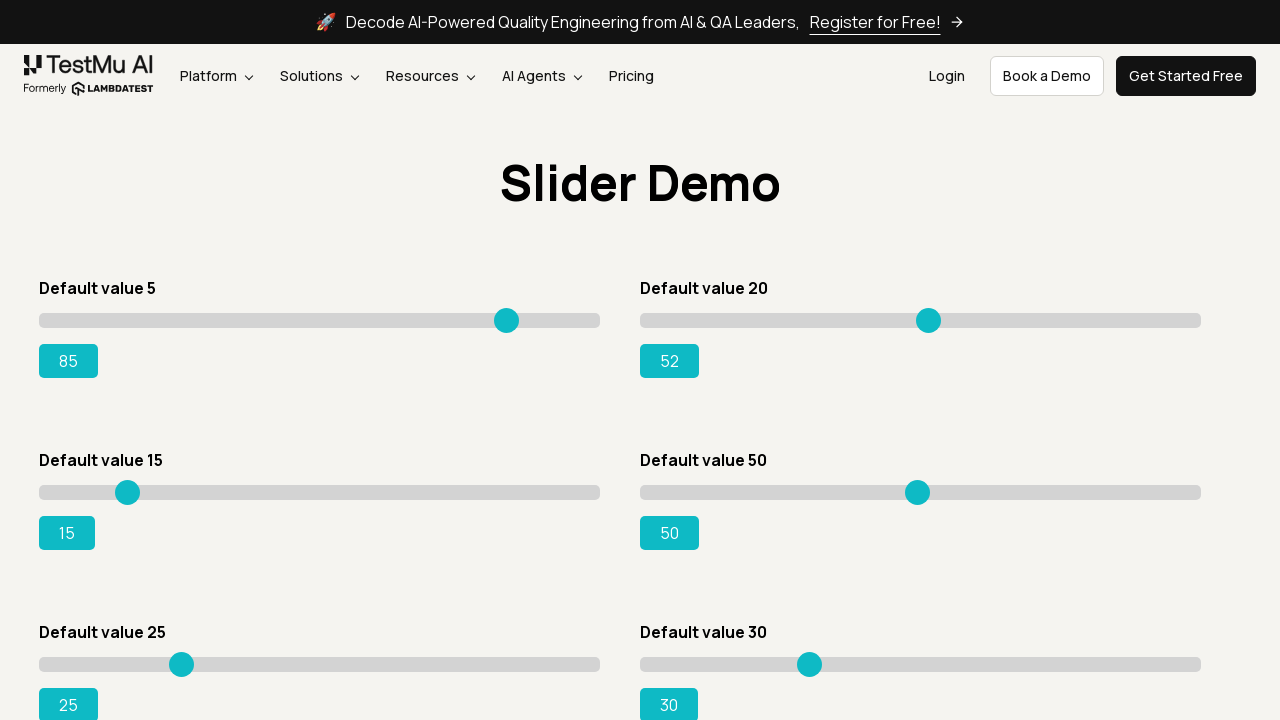

Pressed ArrowRight on slider 2 (attempt 33) on input[type='range'] >> nth=1
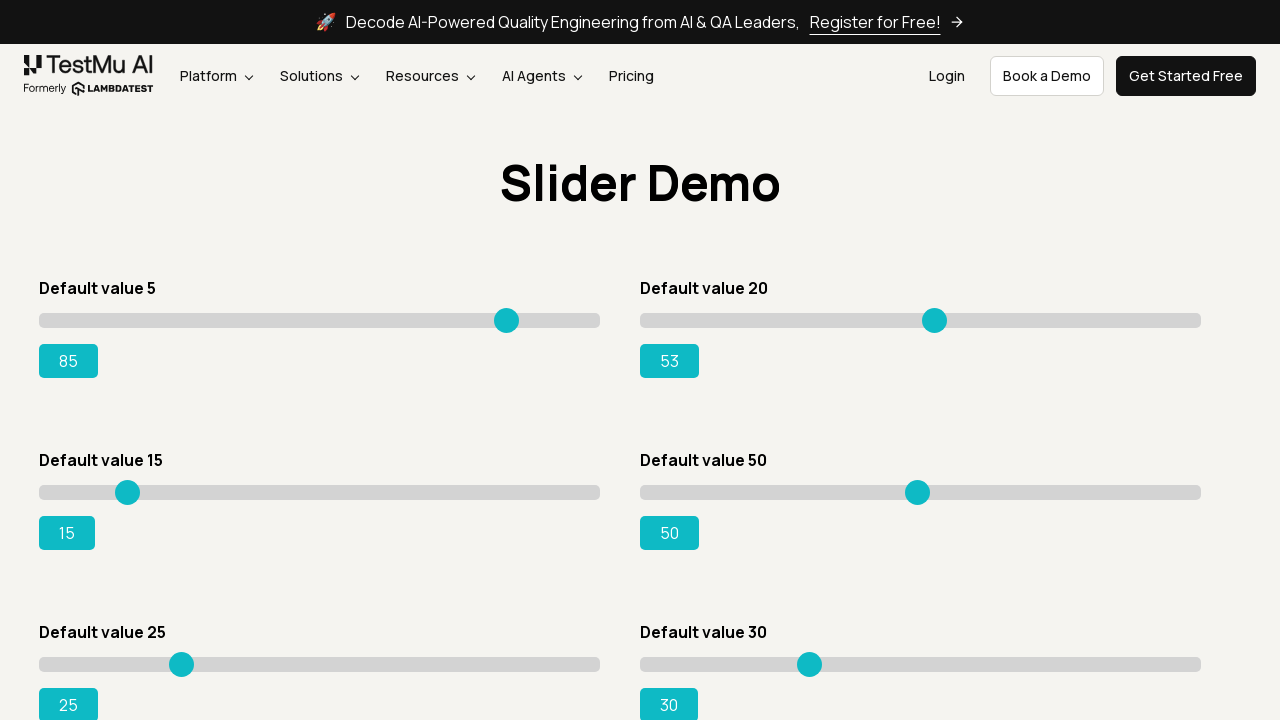

Pressed ArrowRight on slider 2 (attempt 34) on input[type='range'] >> nth=1
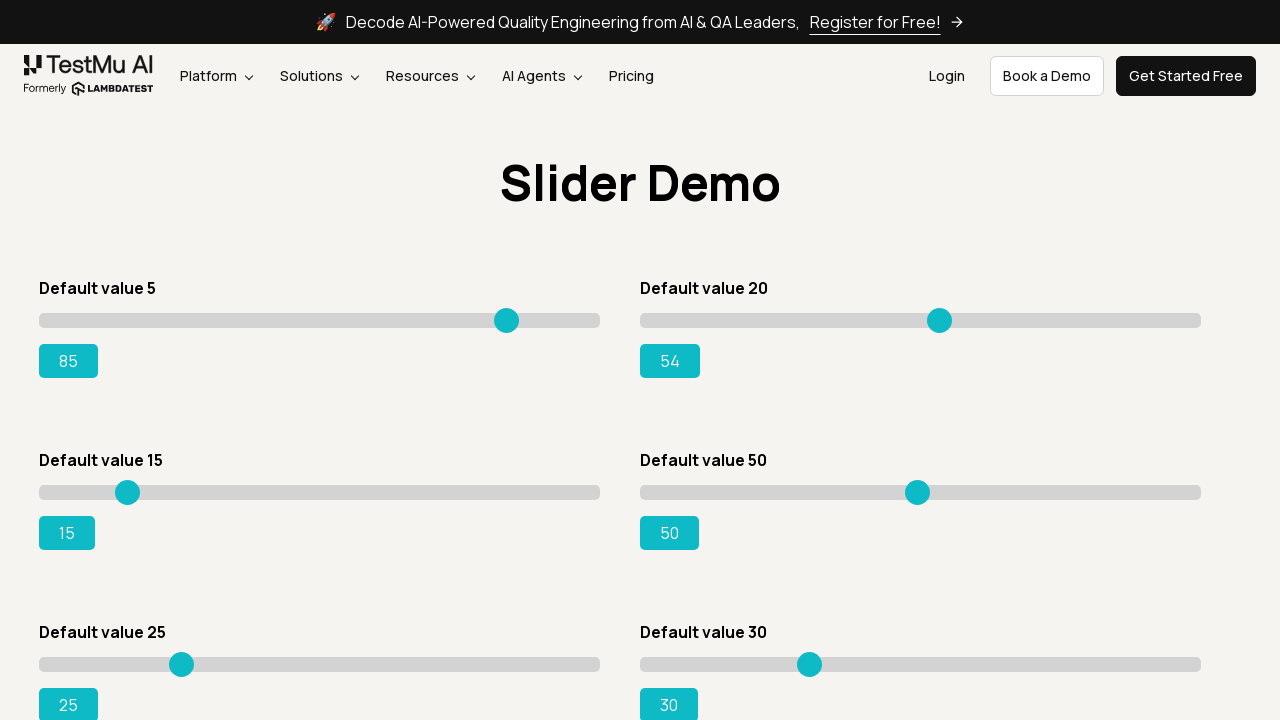

Pressed ArrowRight on slider 2 (attempt 35) on input[type='range'] >> nth=1
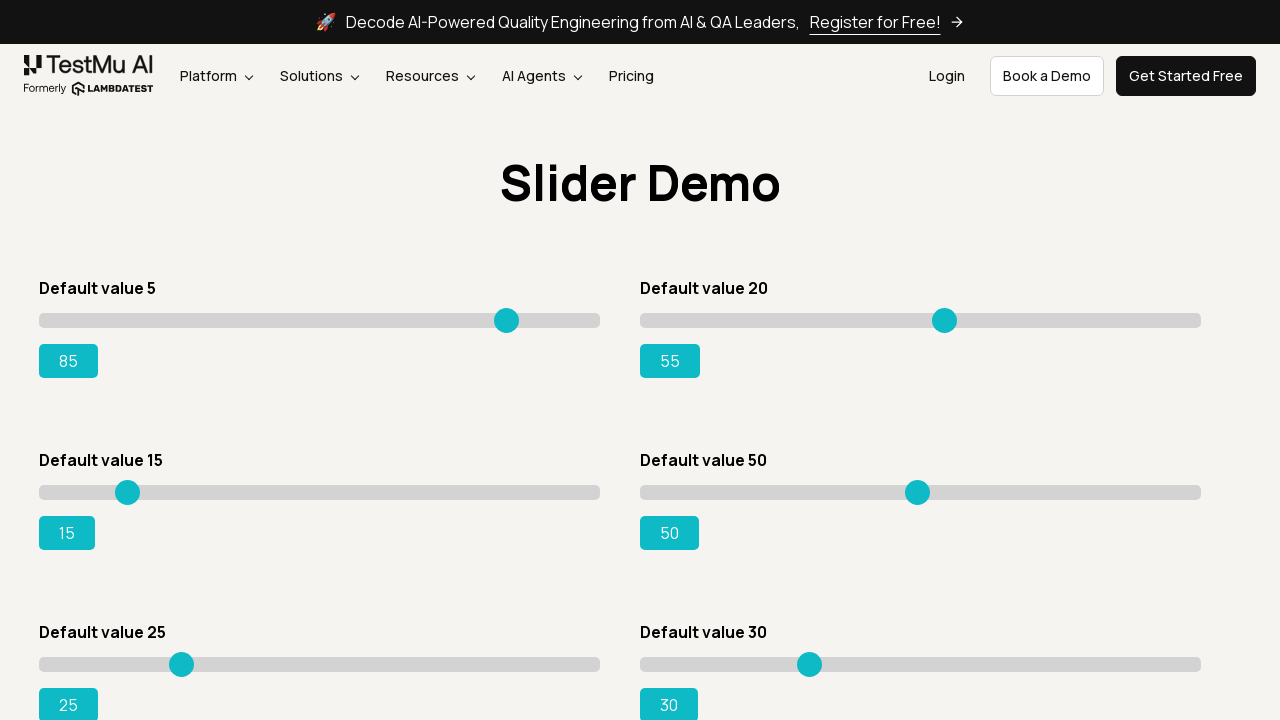

Pressed ArrowRight on slider 2 (attempt 36) on input[type='range'] >> nth=1
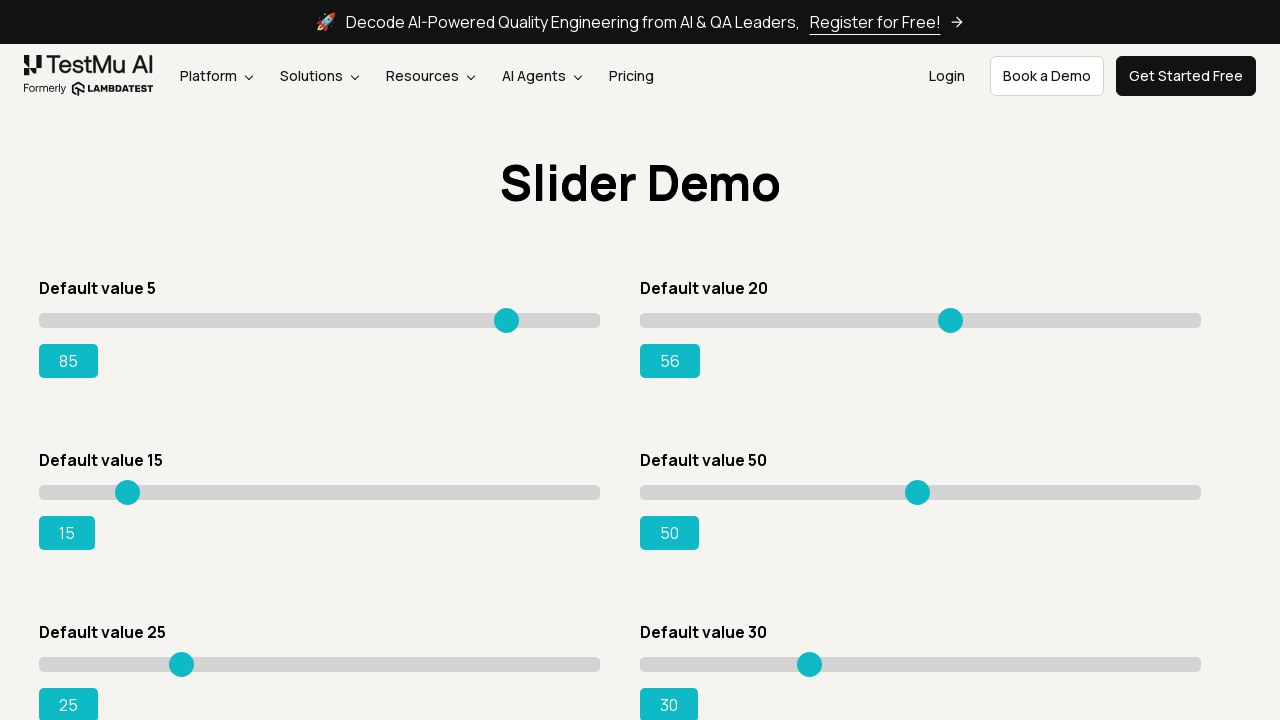

Pressed ArrowRight on slider 2 (attempt 37) on input[type='range'] >> nth=1
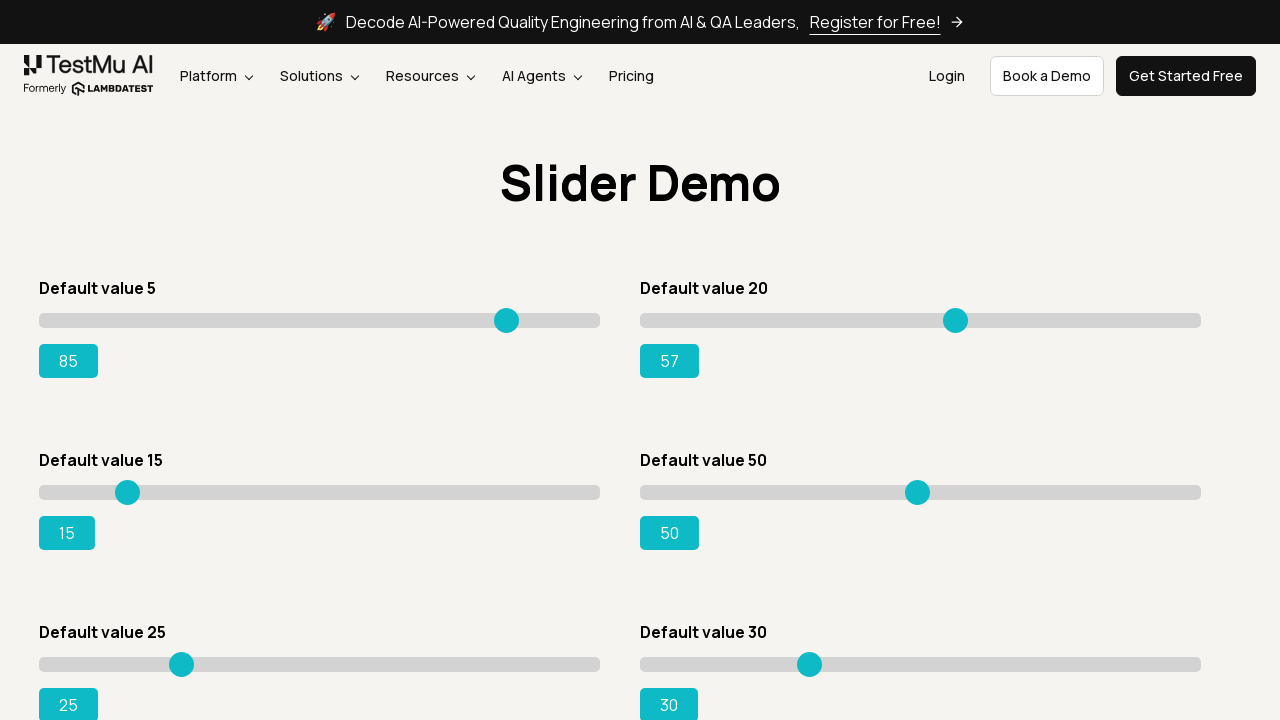

Pressed ArrowRight on slider 2 (attempt 38) on input[type='range'] >> nth=1
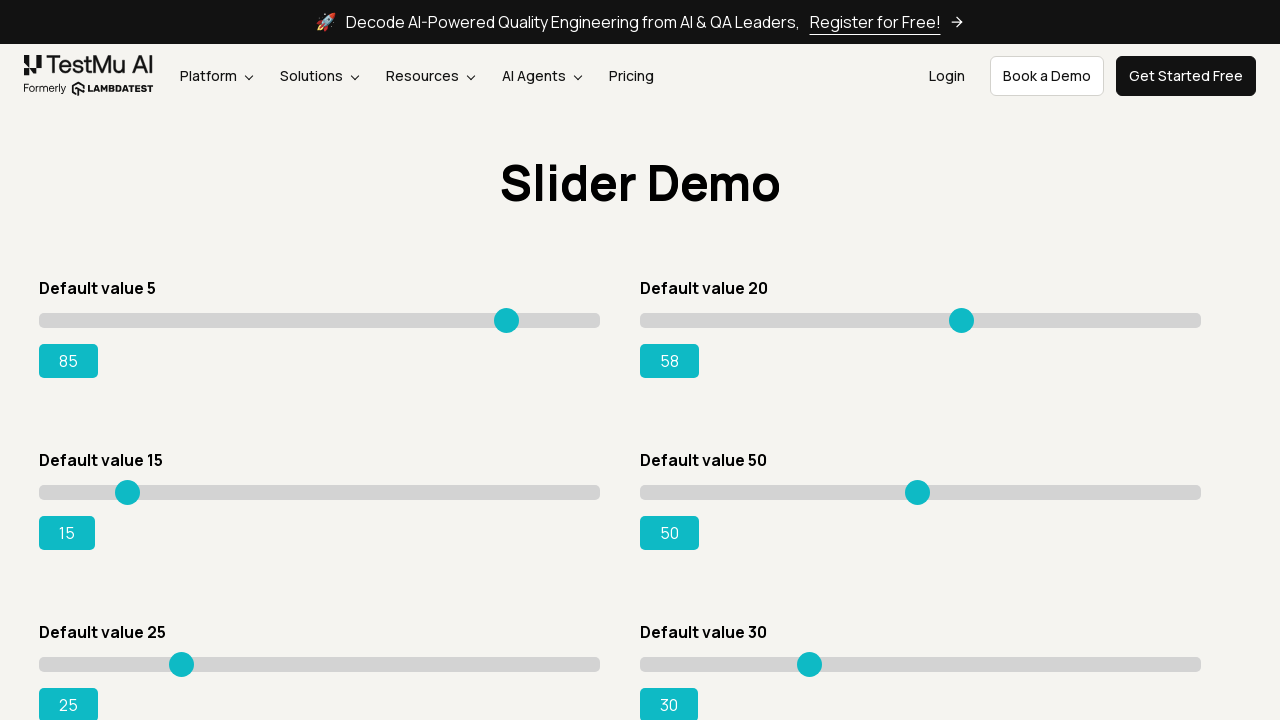

Pressed ArrowRight on slider 2 (attempt 39) on input[type='range'] >> nth=1
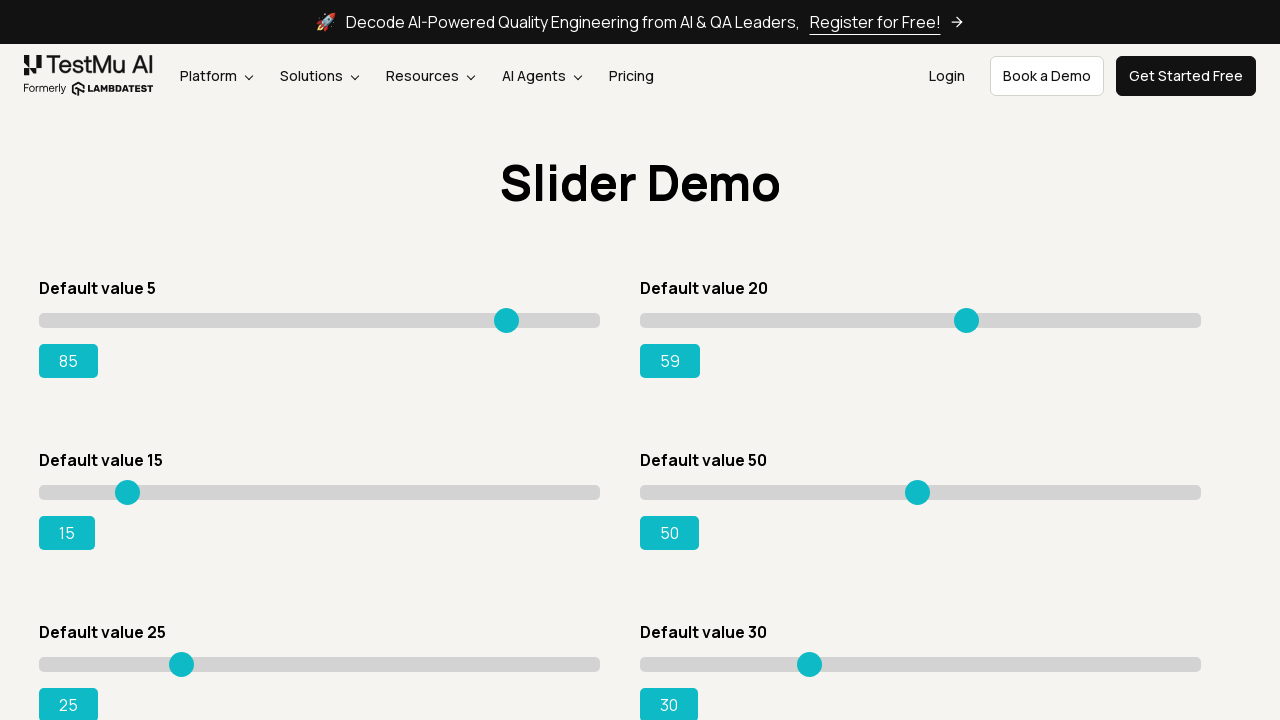

Pressed ArrowRight on slider 2 (attempt 40) on input[type='range'] >> nth=1
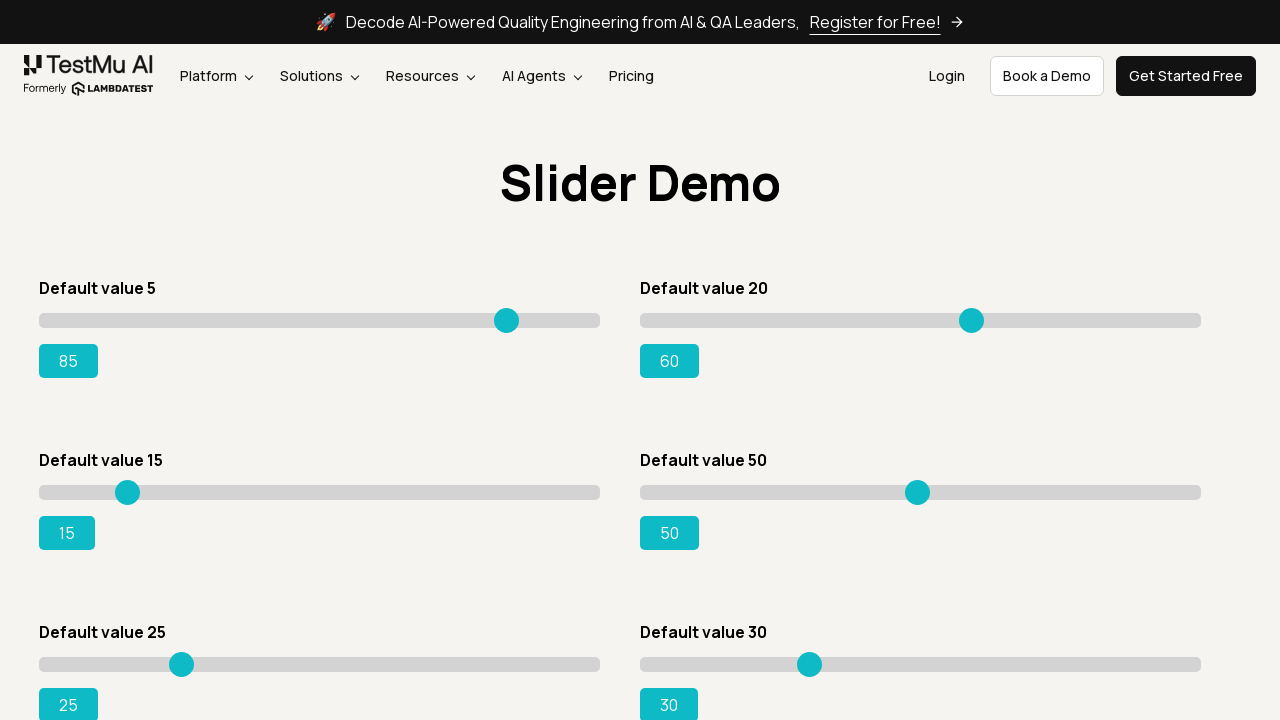

Pressed ArrowRight on slider 2 (attempt 41) on input[type='range'] >> nth=1
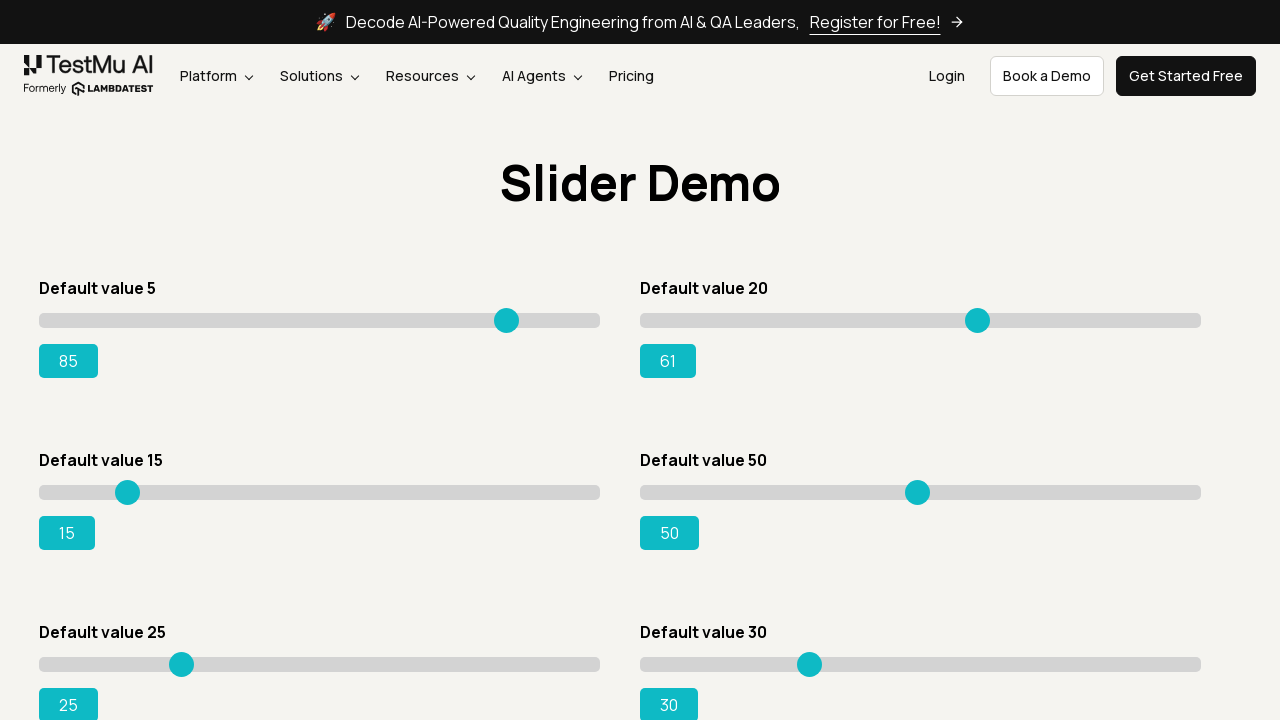

Pressed ArrowRight on slider 2 (attempt 42) on input[type='range'] >> nth=1
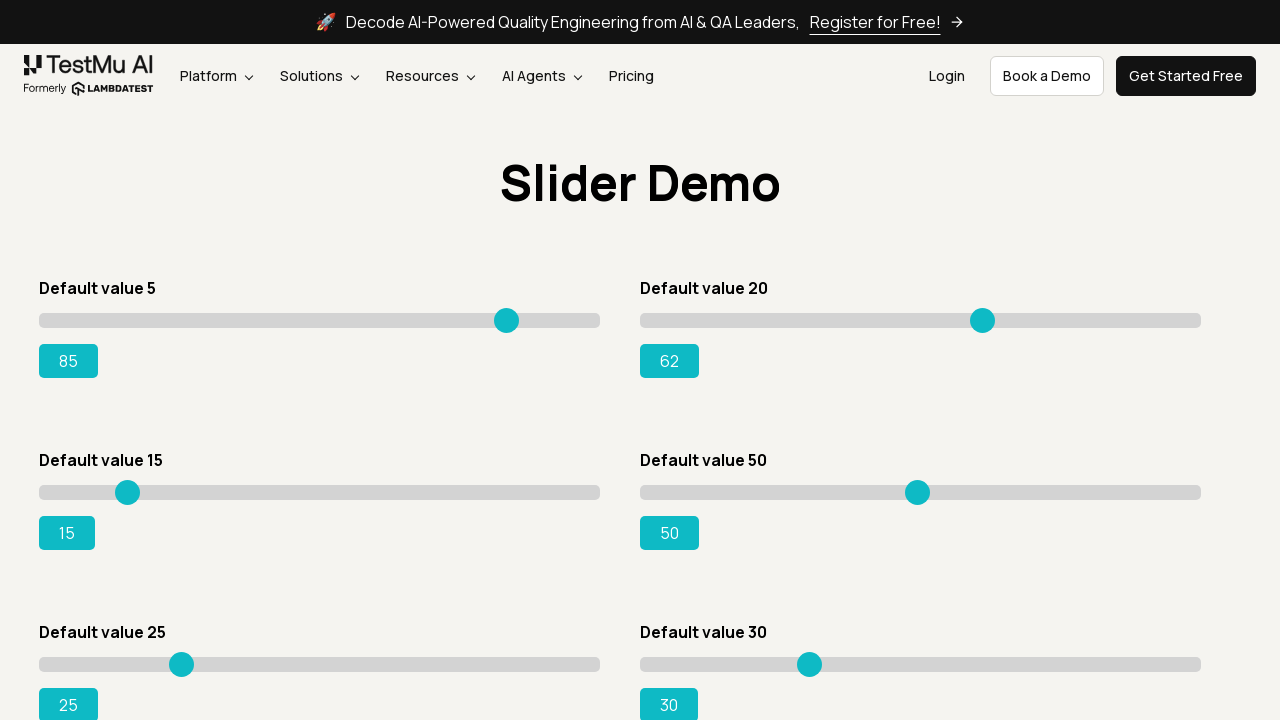

Pressed ArrowRight on slider 2 (attempt 43) on input[type='range'] >> nth=1
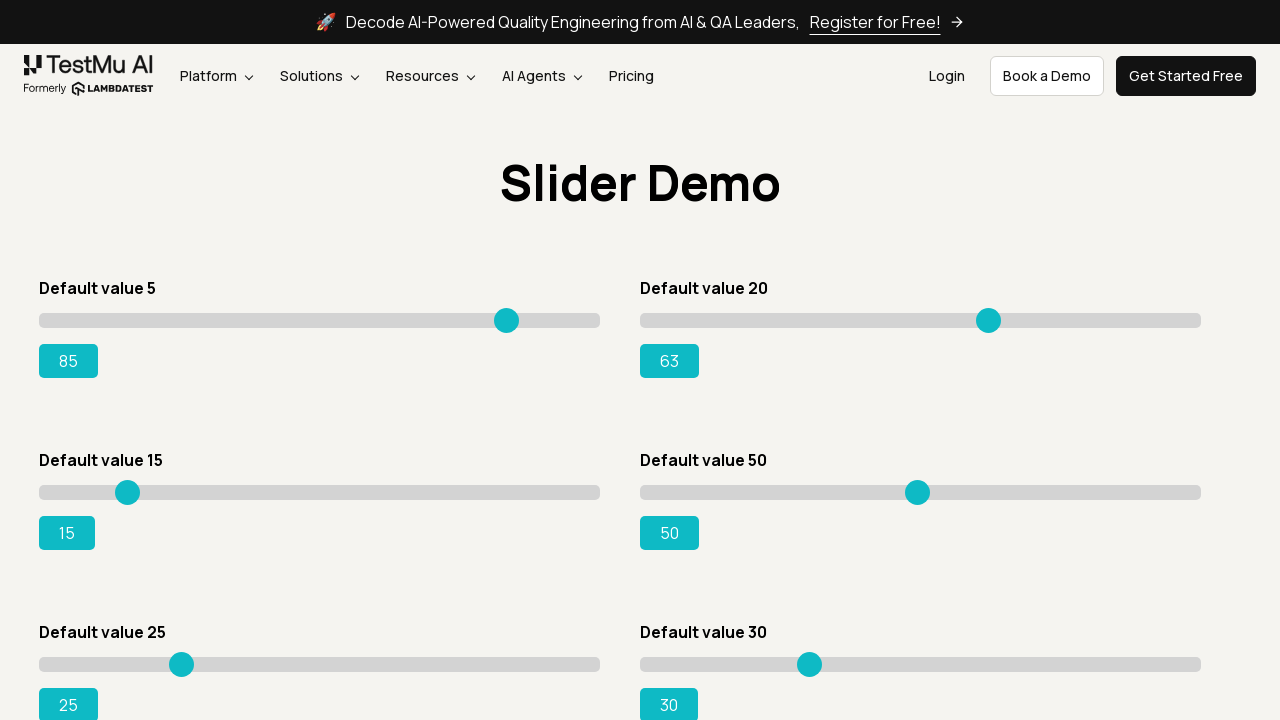

Pressed ArrowRight on slider 2 (attempt 44) on input[type='range'] >> nth=1
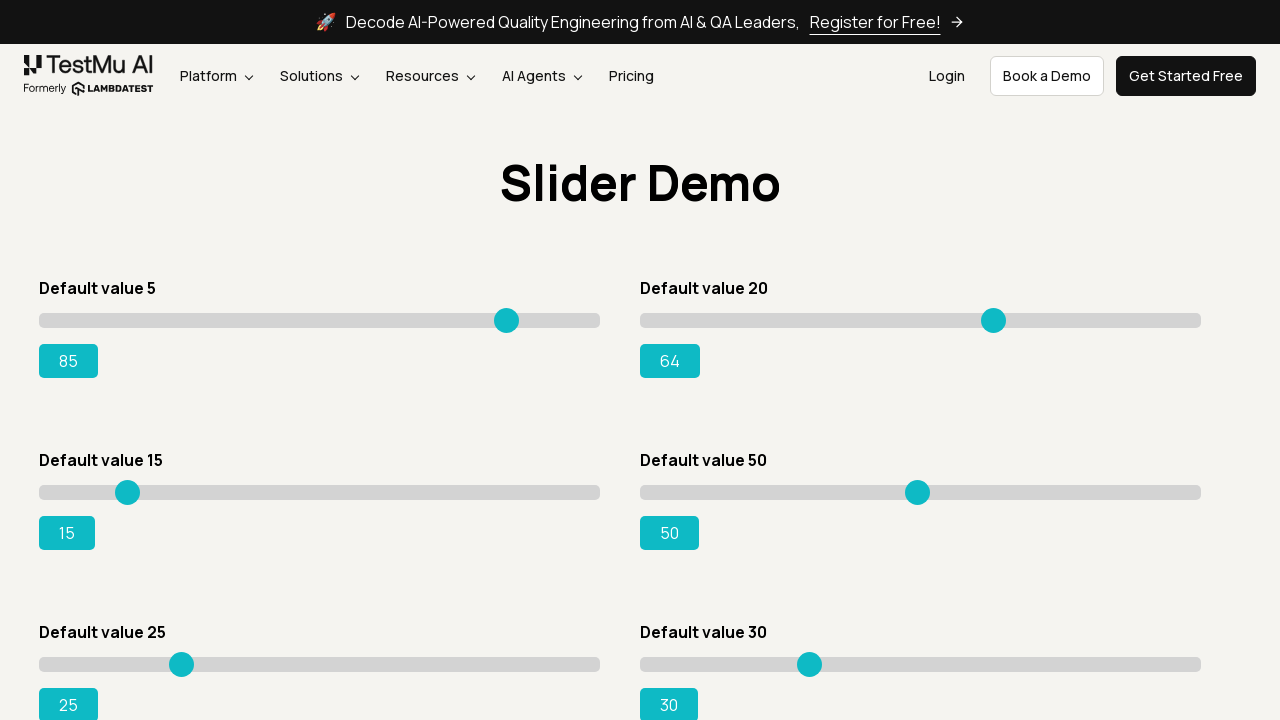

Pressed ArrowRight on slider 2 (attempt 45) on input[type='range'] >> nth=1
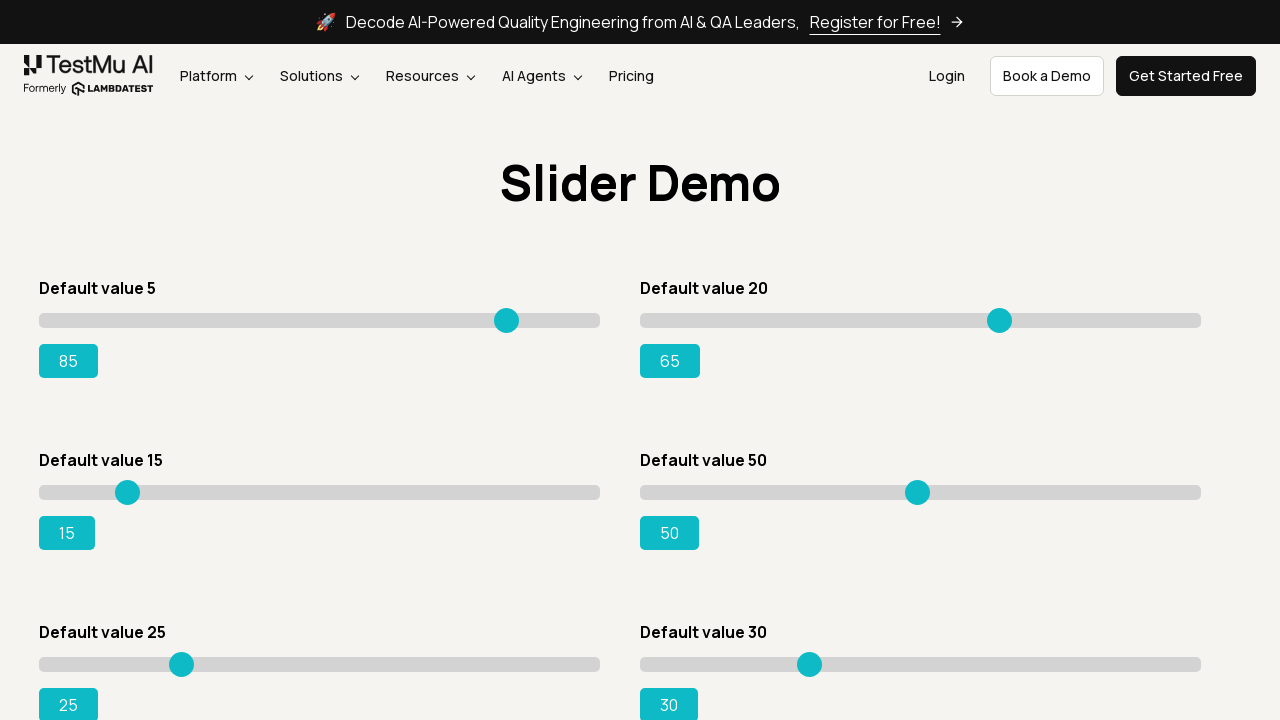

Pressed ArrowRight on slider 2 (attempt 46) on input[type='range'] >> nth=1
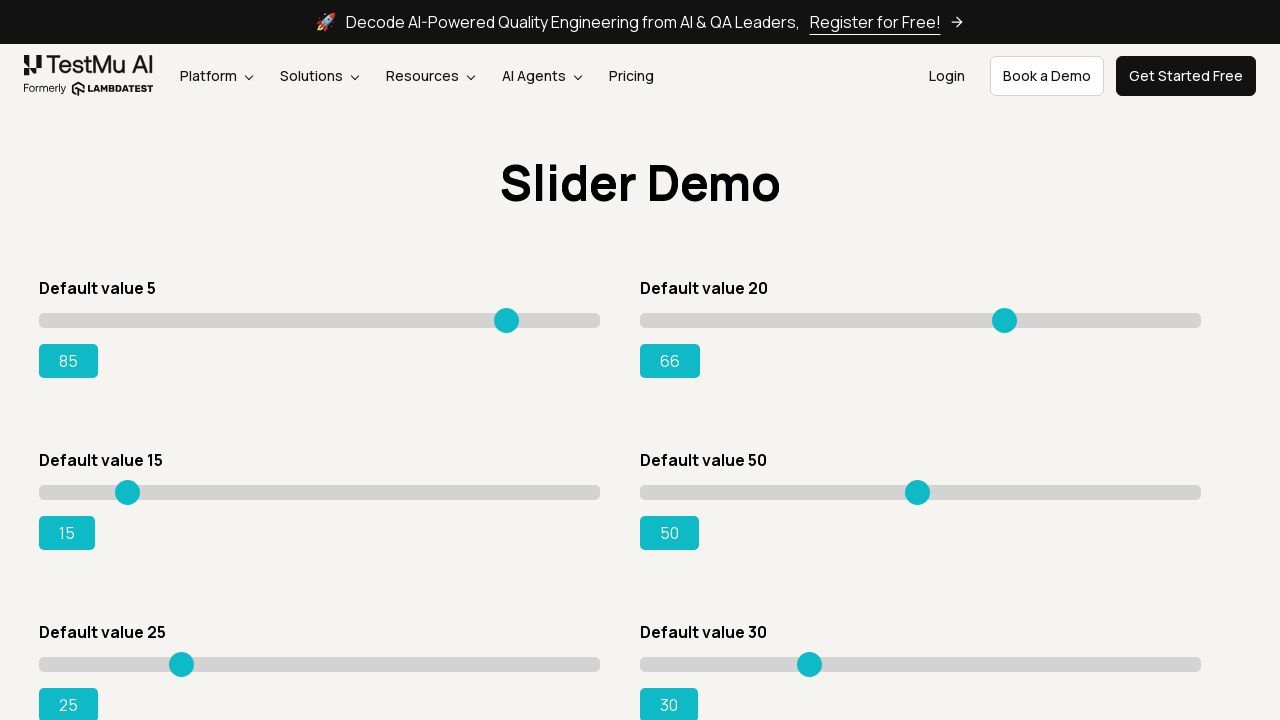

Pressed ArrowRight on slider 2 (attempt 47) on input[type='range'] >> nth=1
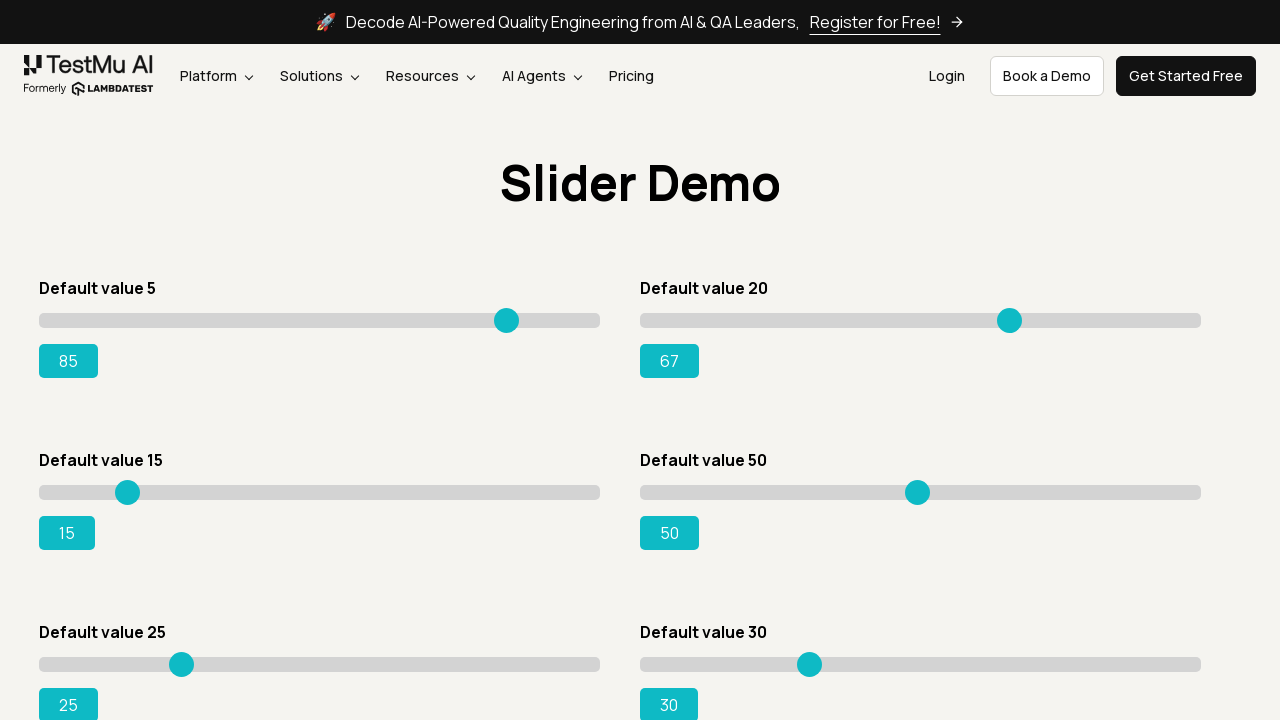

Pressed ArrowRight on slider 2 (attempt 48) on input[type='range'] >> nth=1
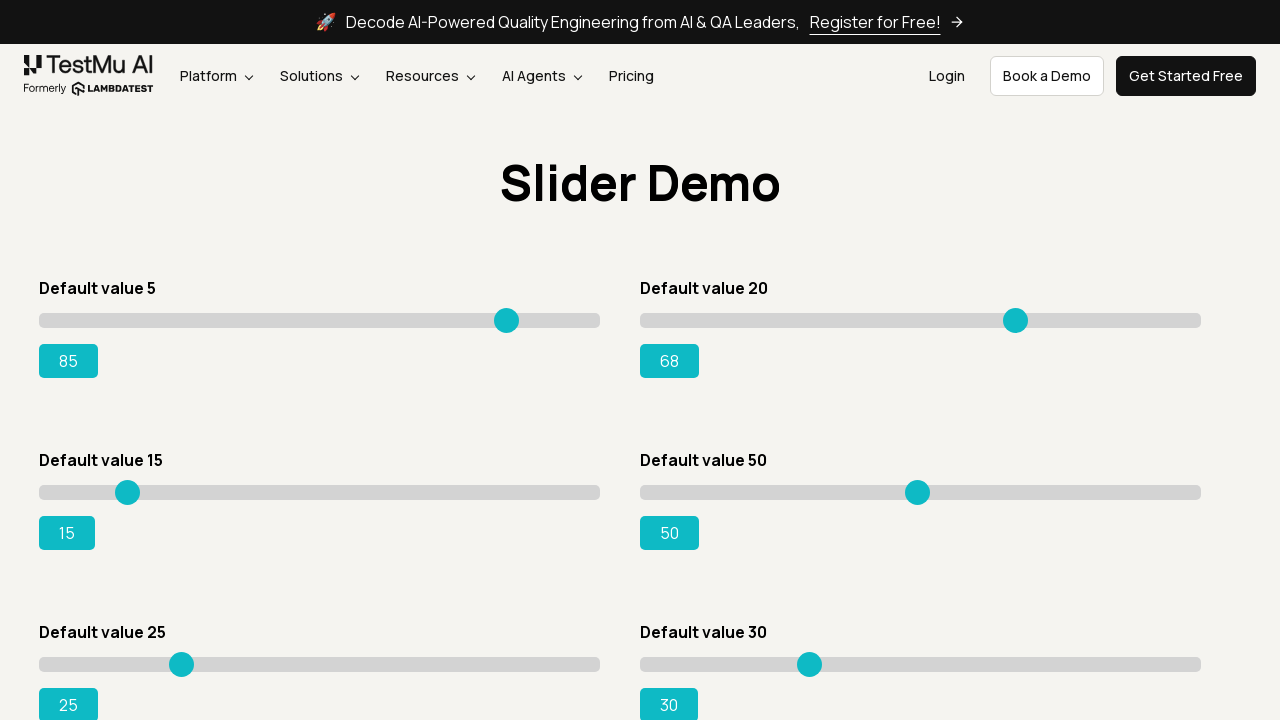

Pressed ArrowRight on slider 2 (attempt 49) on input[type='range'] >> nth=1
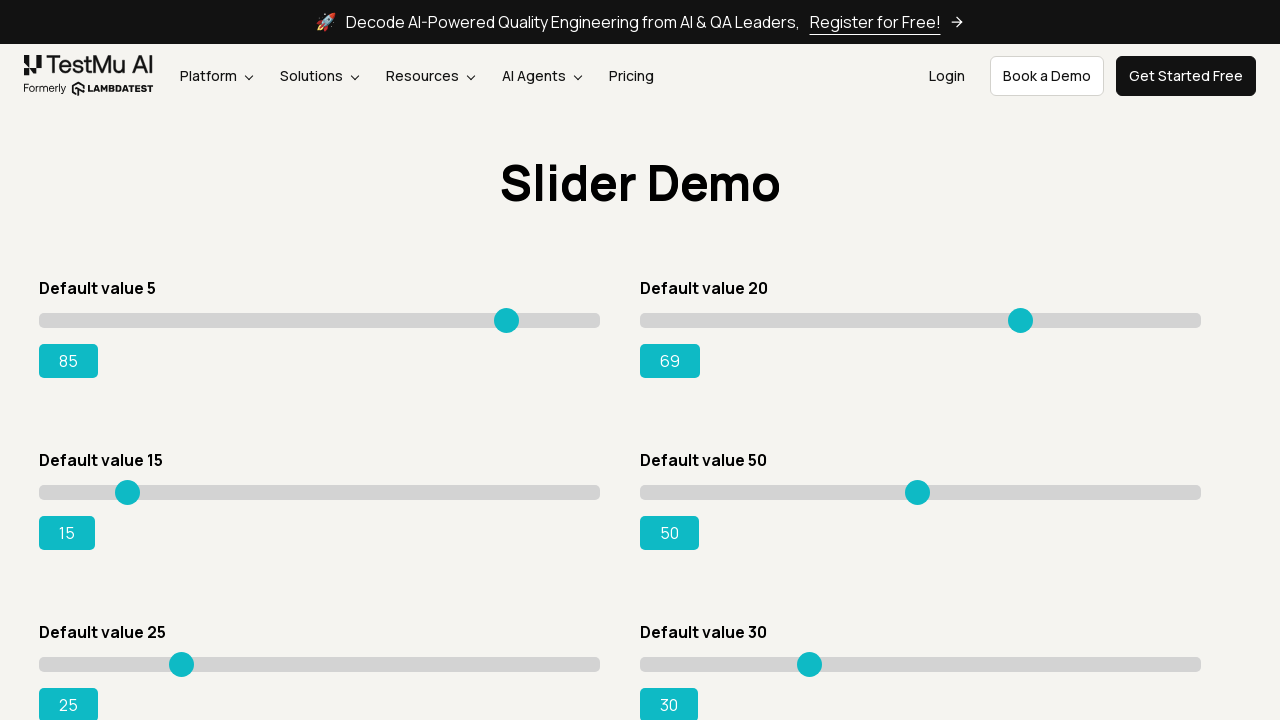

Pressed ArrowRight on slider 2 (attempt 50) on input[type='range'] >> nth=1
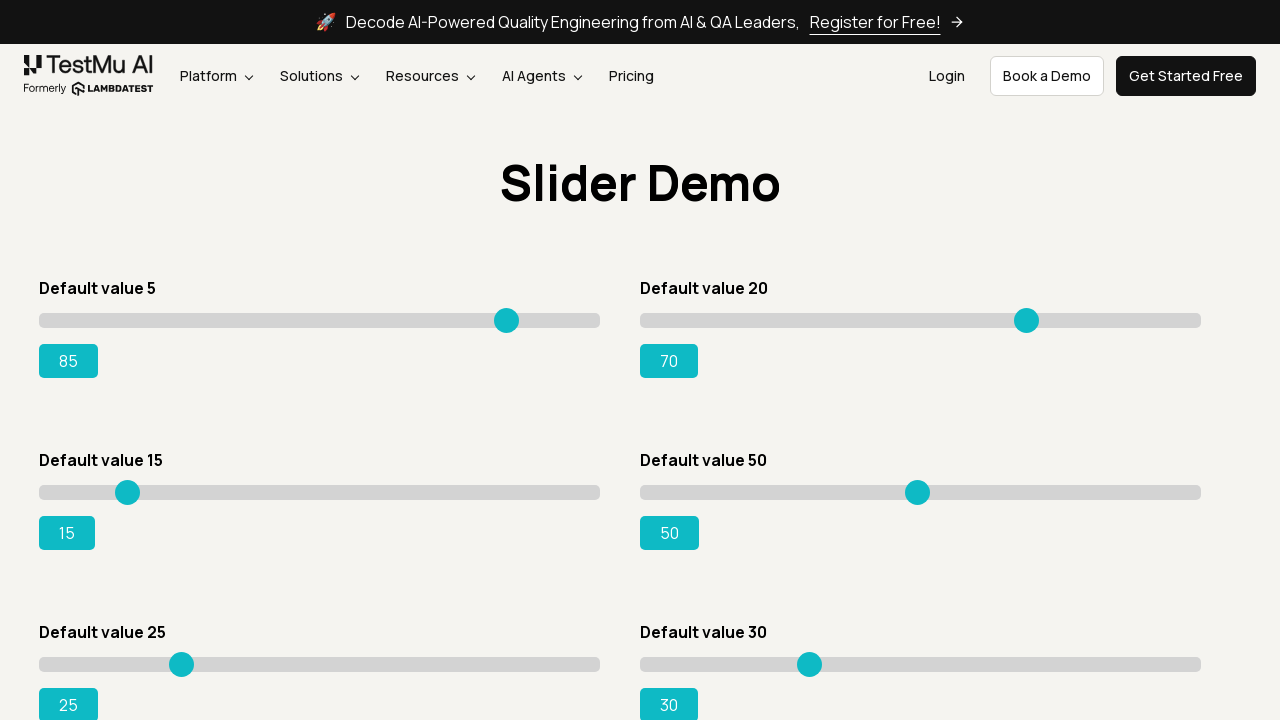

Pressed ArrowRight on slider 2 (attempt 51) on input[type='range'] >> nth=1
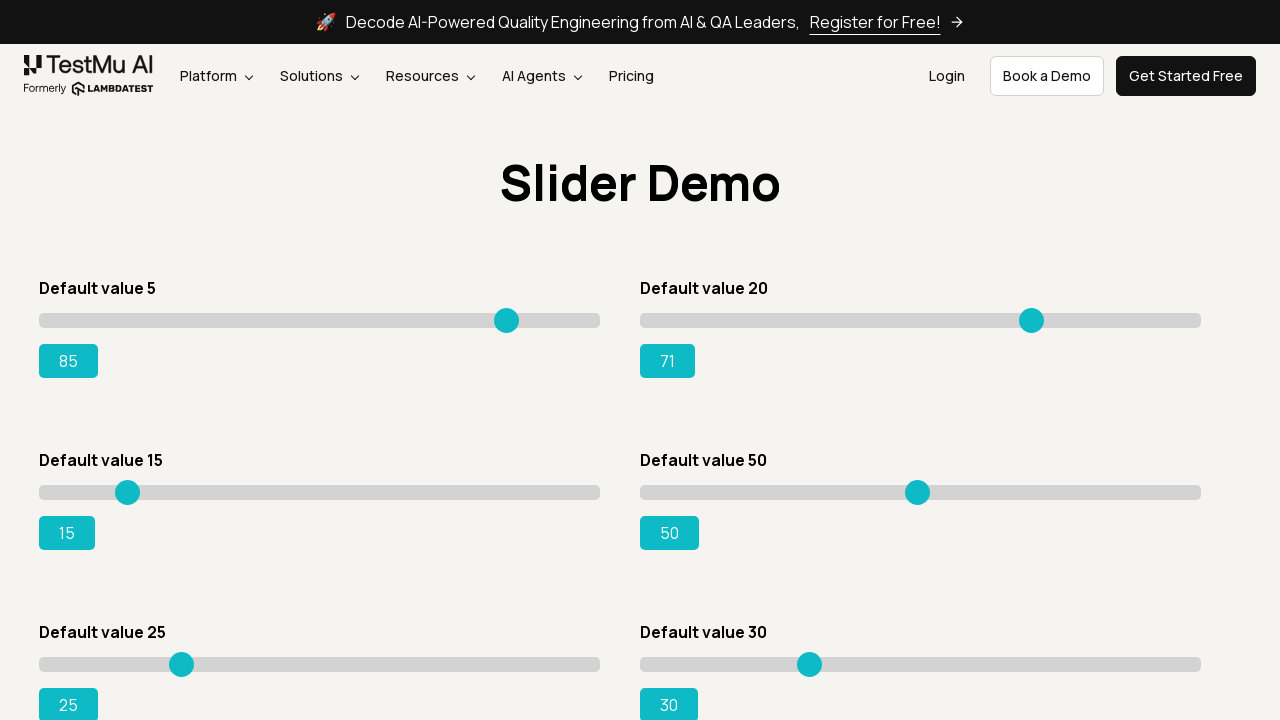

Pressed ArrowRight on slider 2 (attempt 52) on input[type='range'] >> nth=1
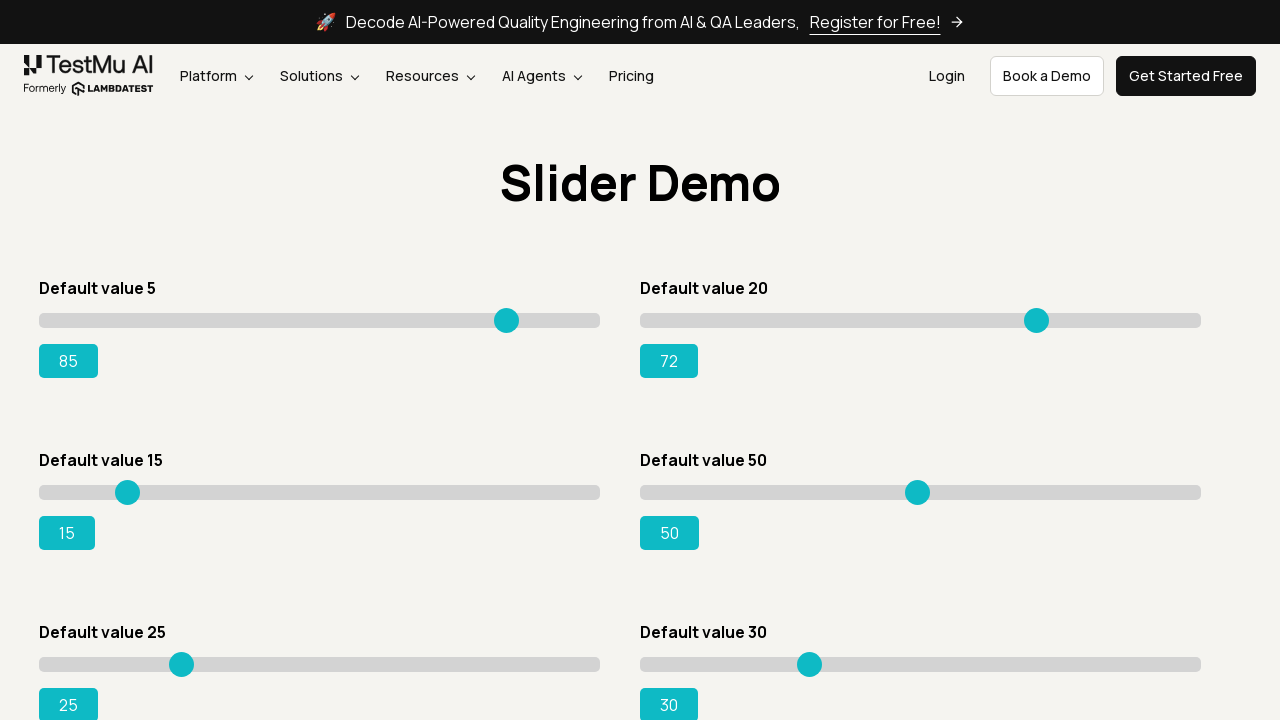

Pressed ArrowRight on slider 2 (attempt 53) on input[type='range'] >> nth=1
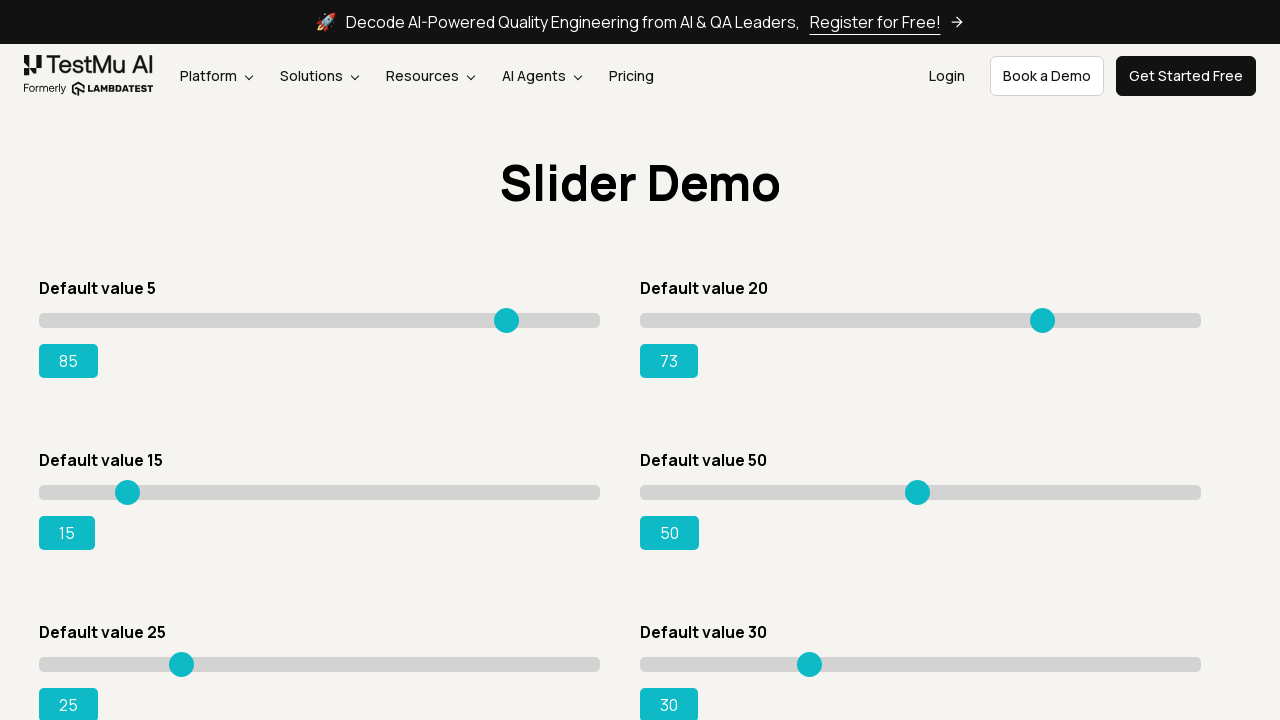

Pressed ArrowRight on slider 2 (attempt 54) on input[type='range'] >> nth=1
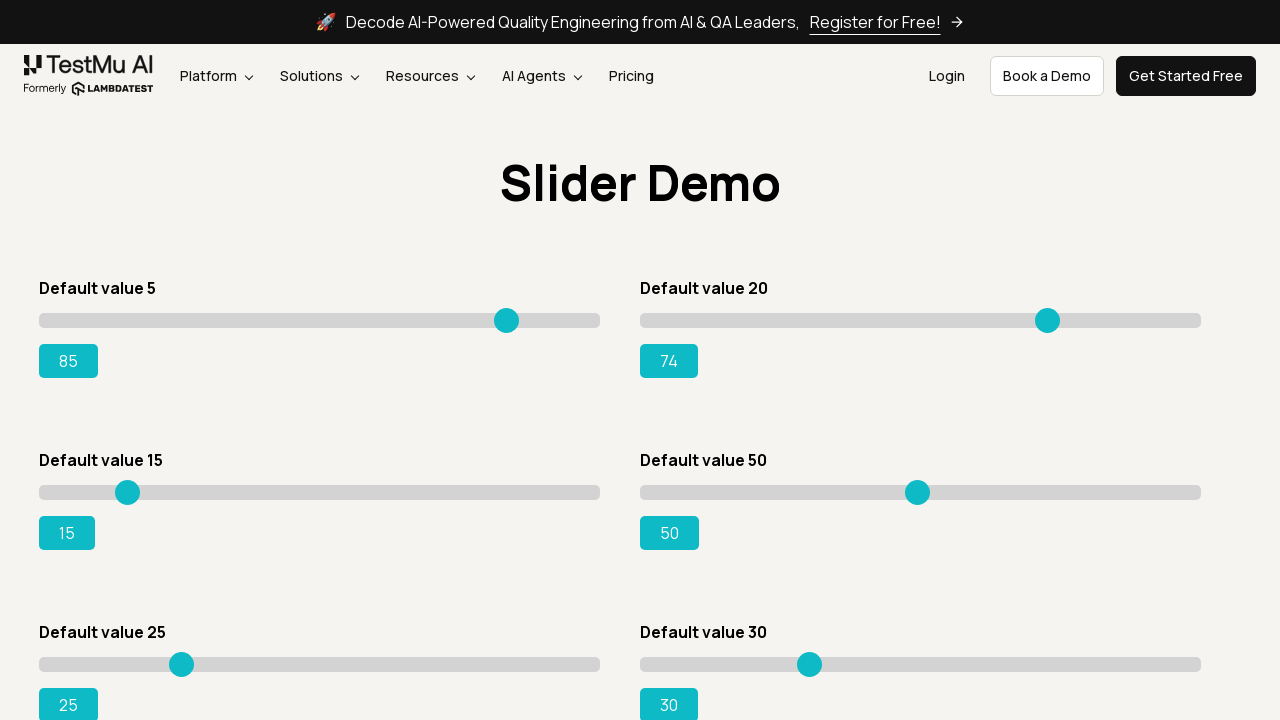

Pressed ArrowRight on slider 2 (attempt 55) on input[type='range'] >> nth=1
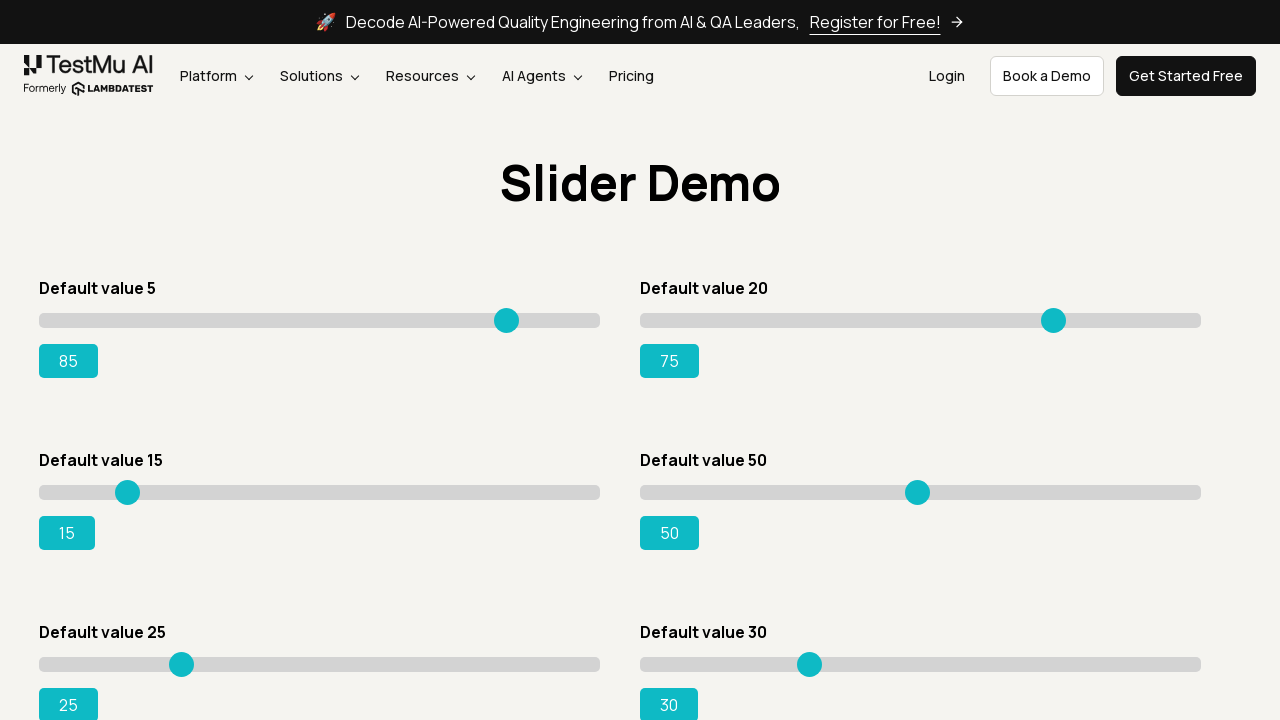

Pressed ArrowRight on slider 2 (attempt 56) on input[type='range'] >> nth=1
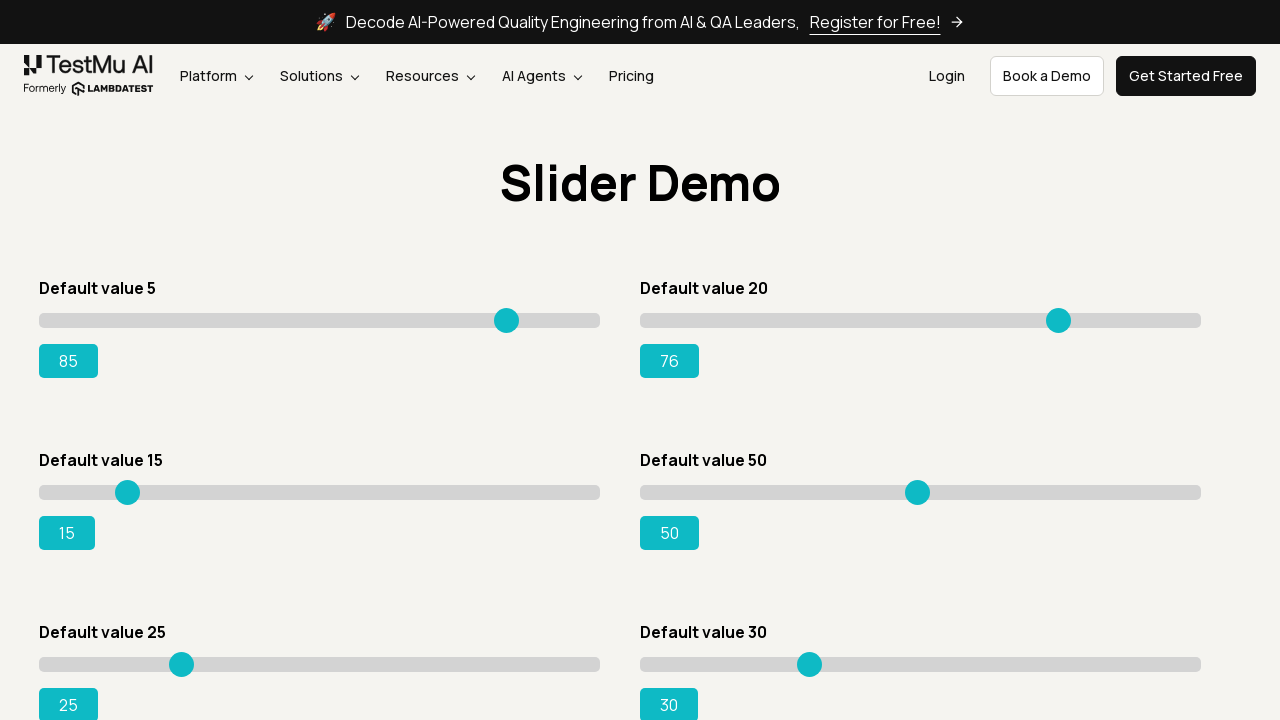

Pressed ArrowRight on slider 2 (attempt 57) on input[type='range'] >> nth=1
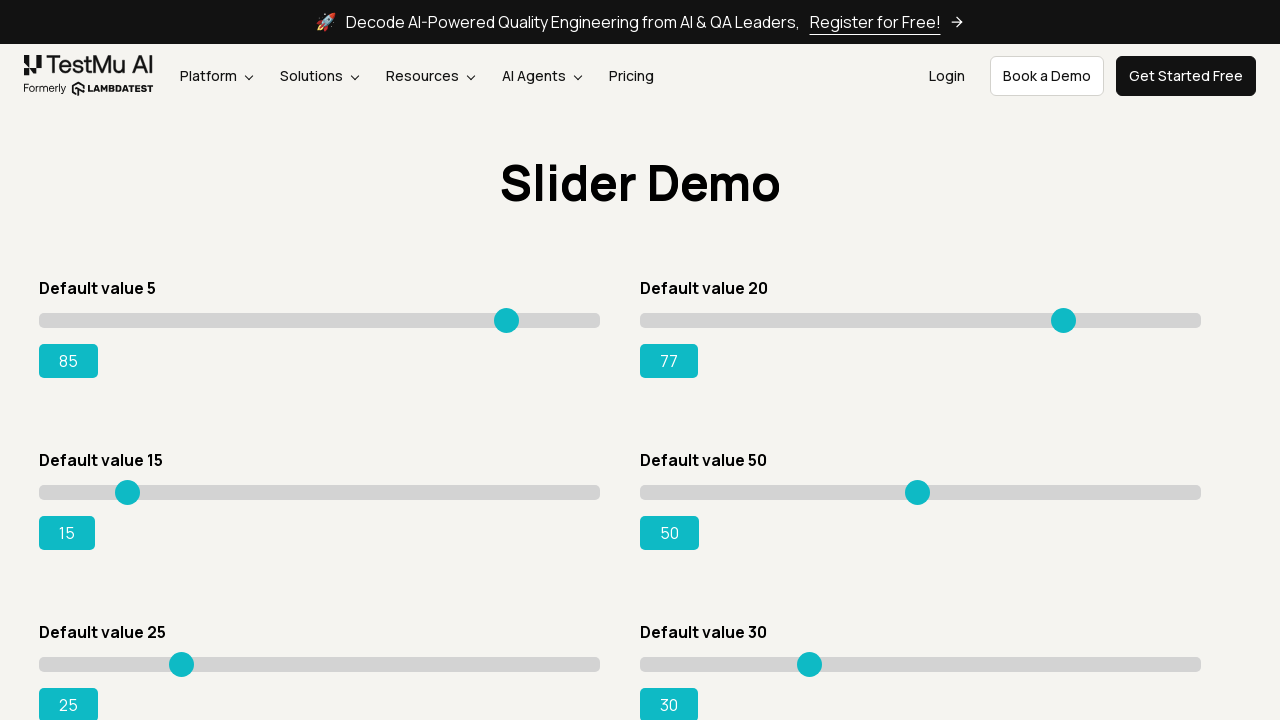

Pressed ArrowRight on slider 2 (attempt 58) on input[type='range'] >> nth=1
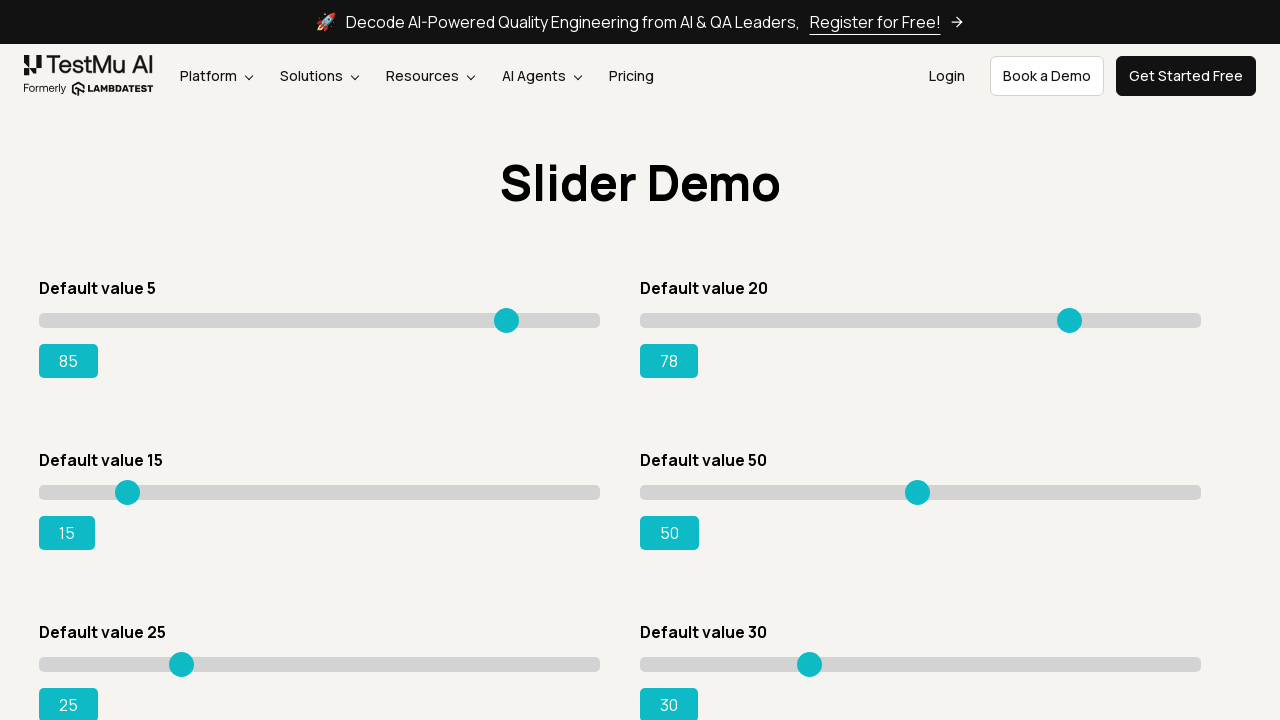

Pressed ArrowRight on slider 2 (attempt 59) on input[type='range'] >> nth=1
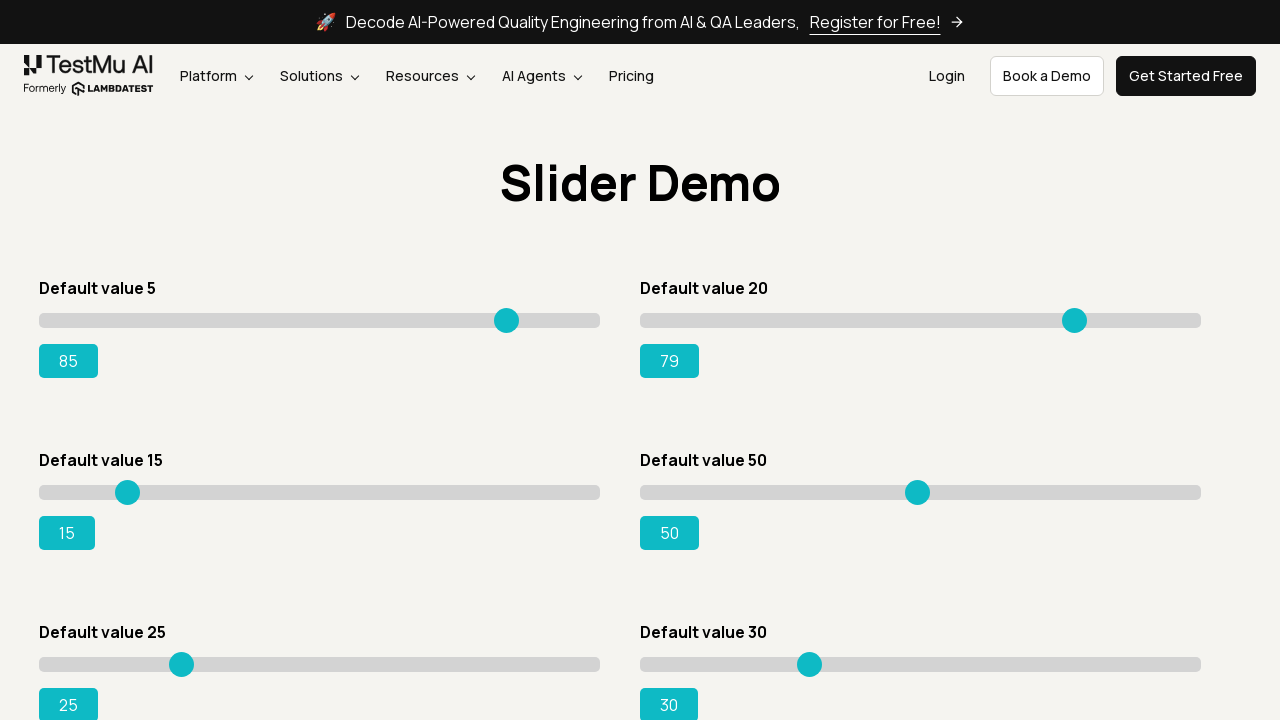

Pressed ArrowRight on slider 2 (attempt 60) on input[type='range'] >> nth=1
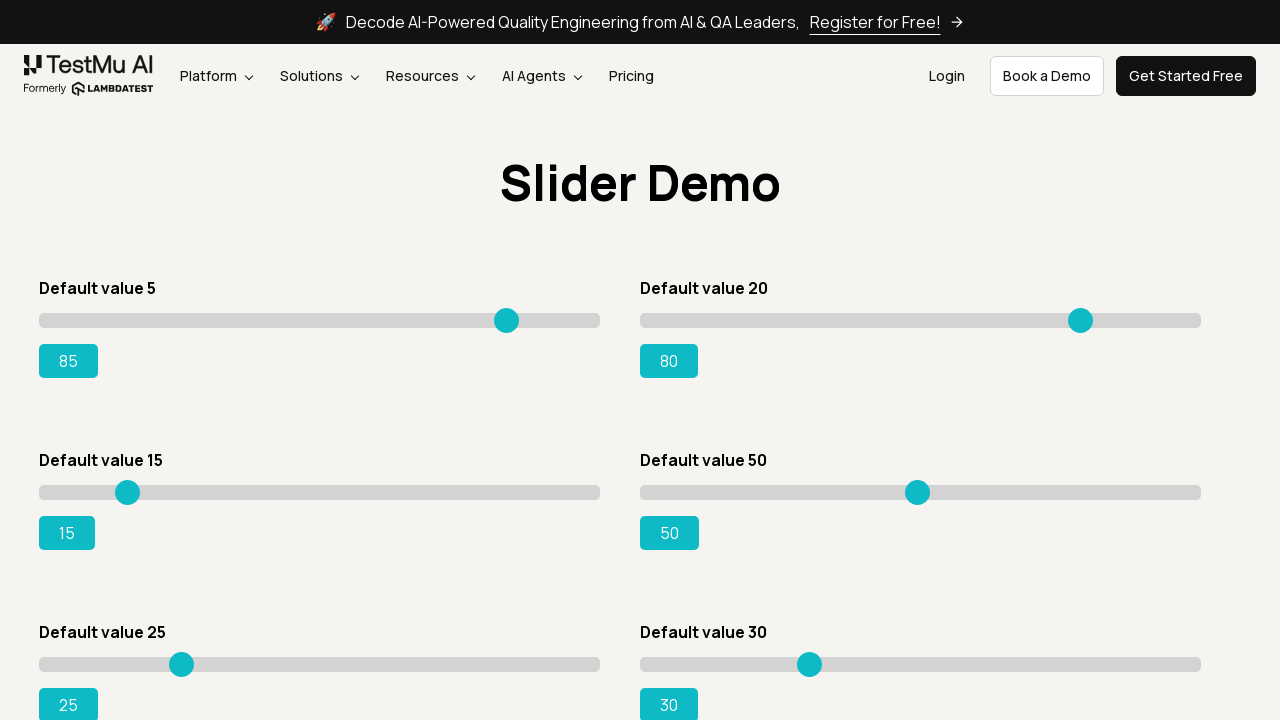

Pressed ArrowRight on slider 2 (attempt 61) on input[type='range'] >> nth=1
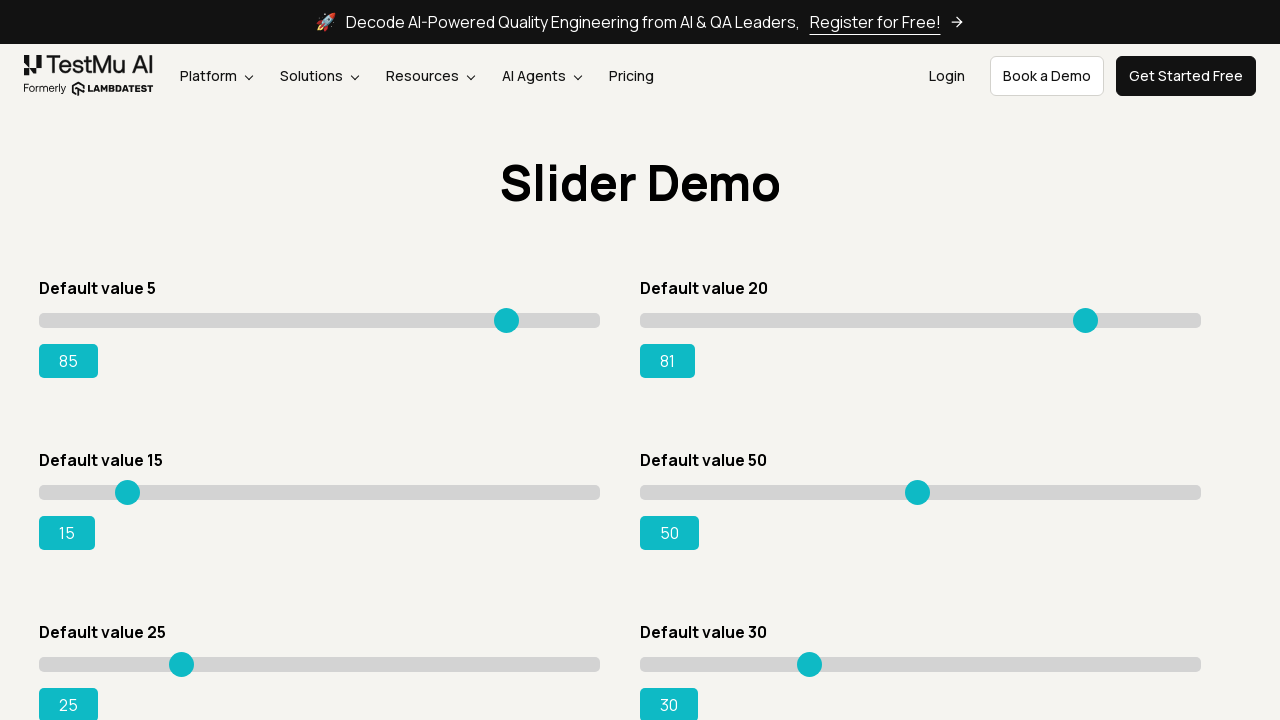

Pressed ArrowRight on slider 2 (attempt 62) on input[type='range'] >> nth=1
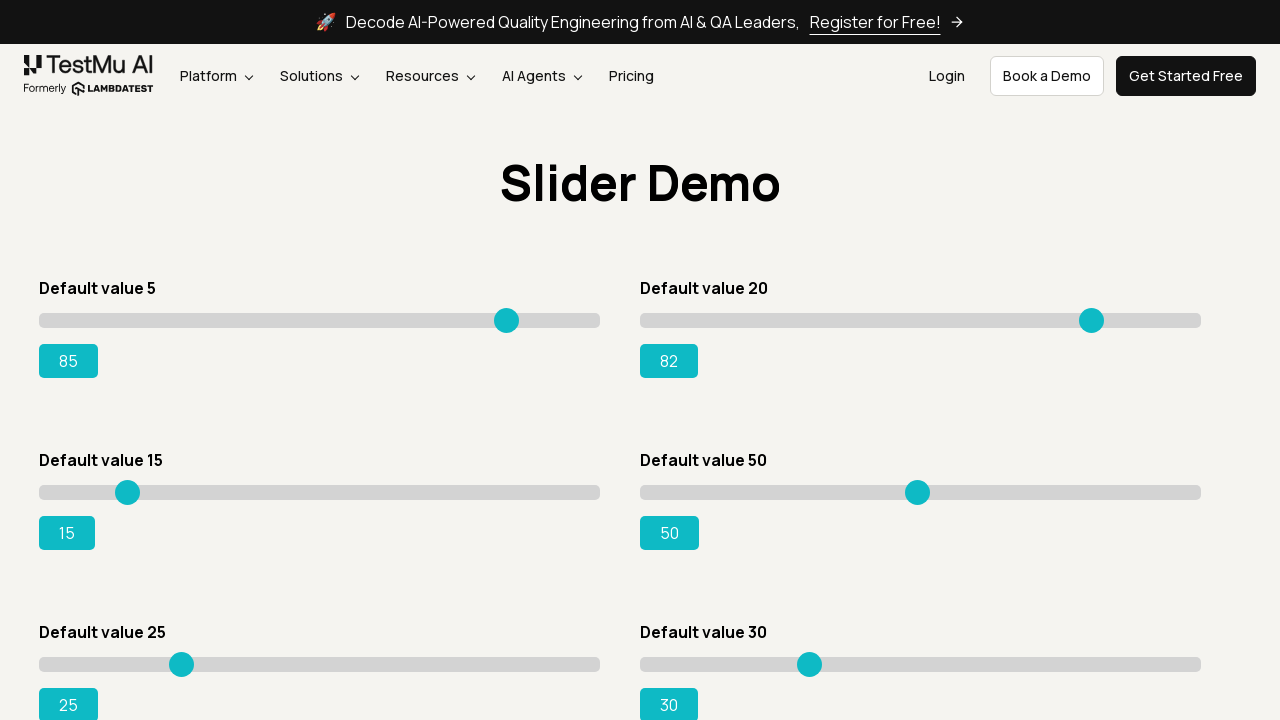

Pressed ArrowRight on slider 2 (attempt 63) on input[type='range'] >> nth=1
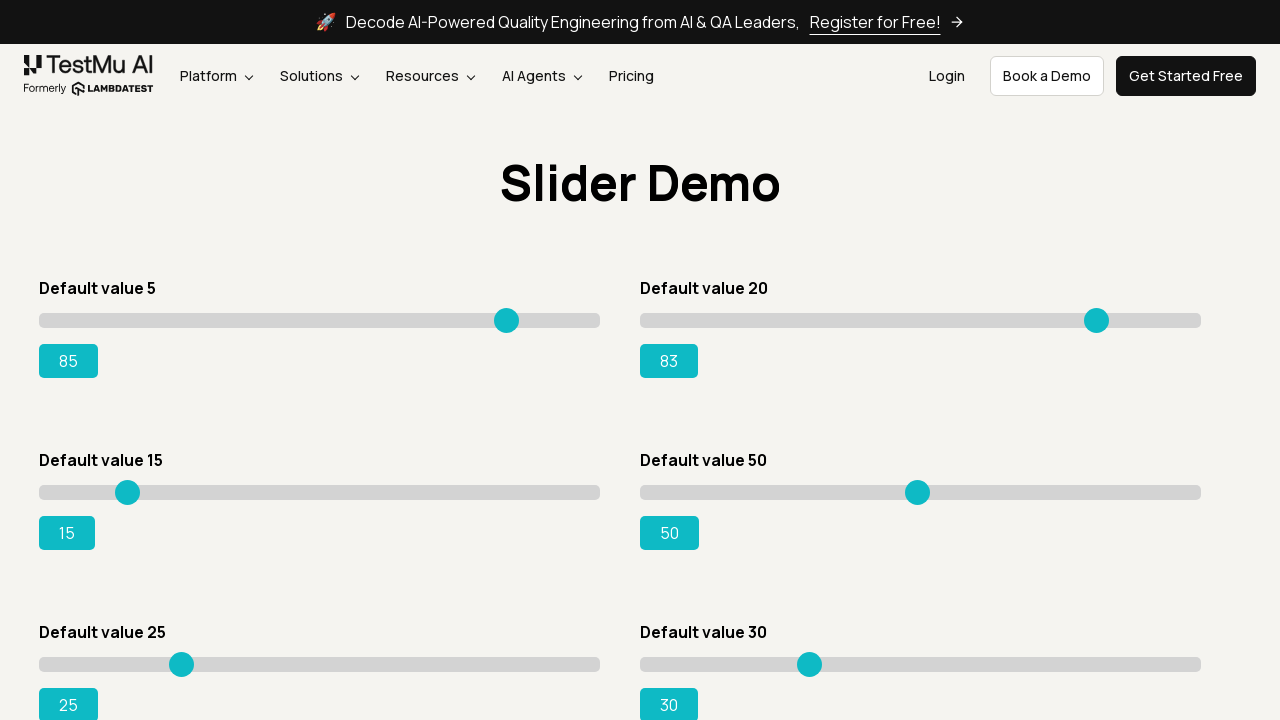

Pressed ArrowRight on slider 2 (attempt 64) on input[type='range'] >> nth=1
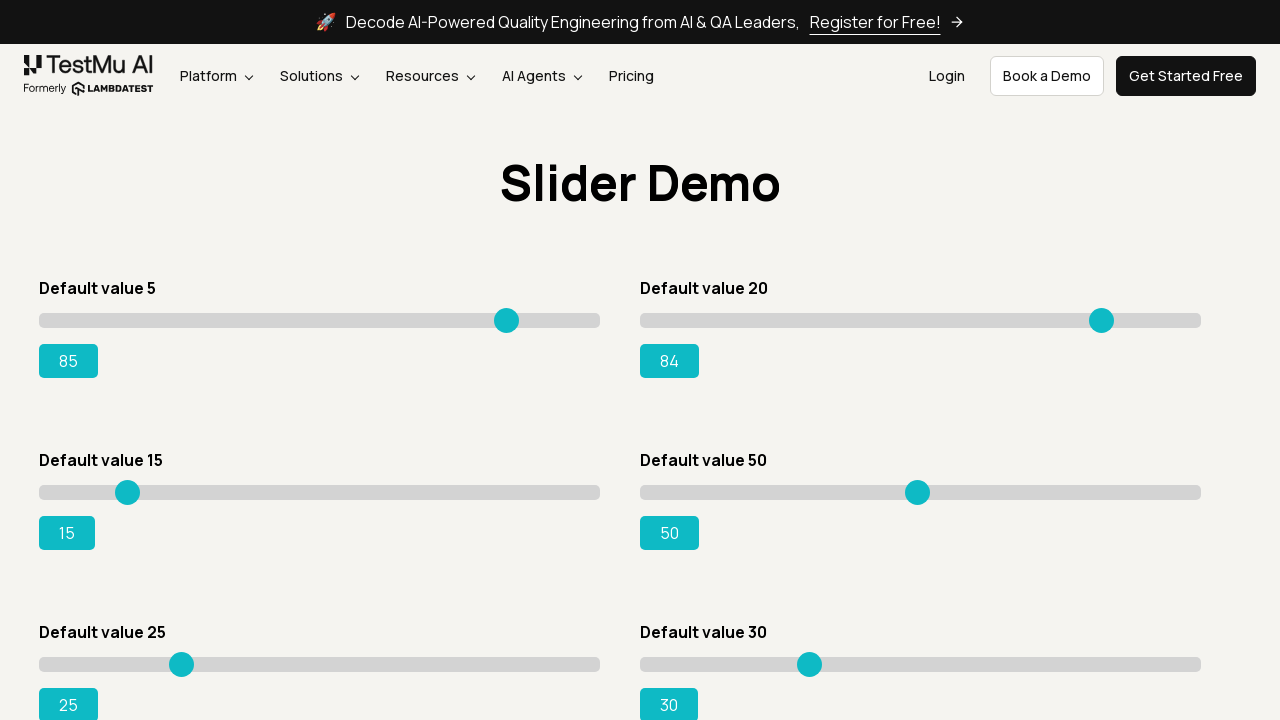

Pressed ArrowRight on slider 2 (attempt 65) on input[type='range'] >> nth=1
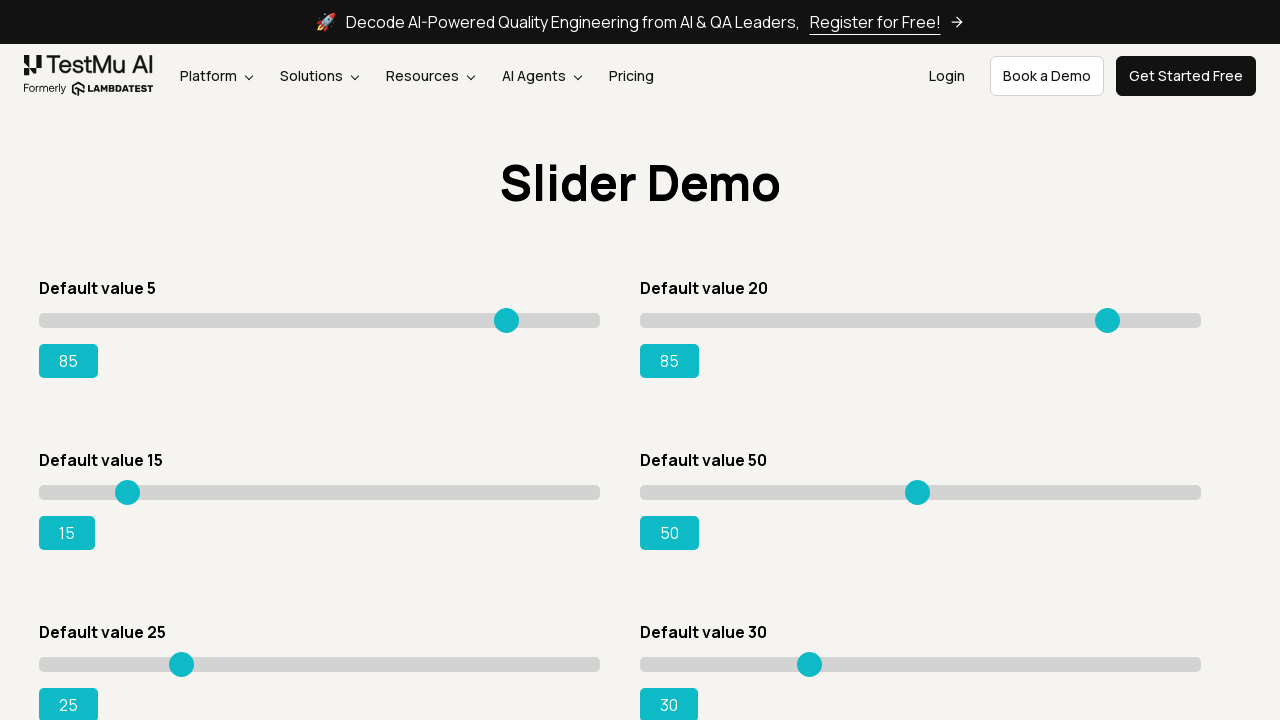

Slider 2 successfully adjusted to value 85
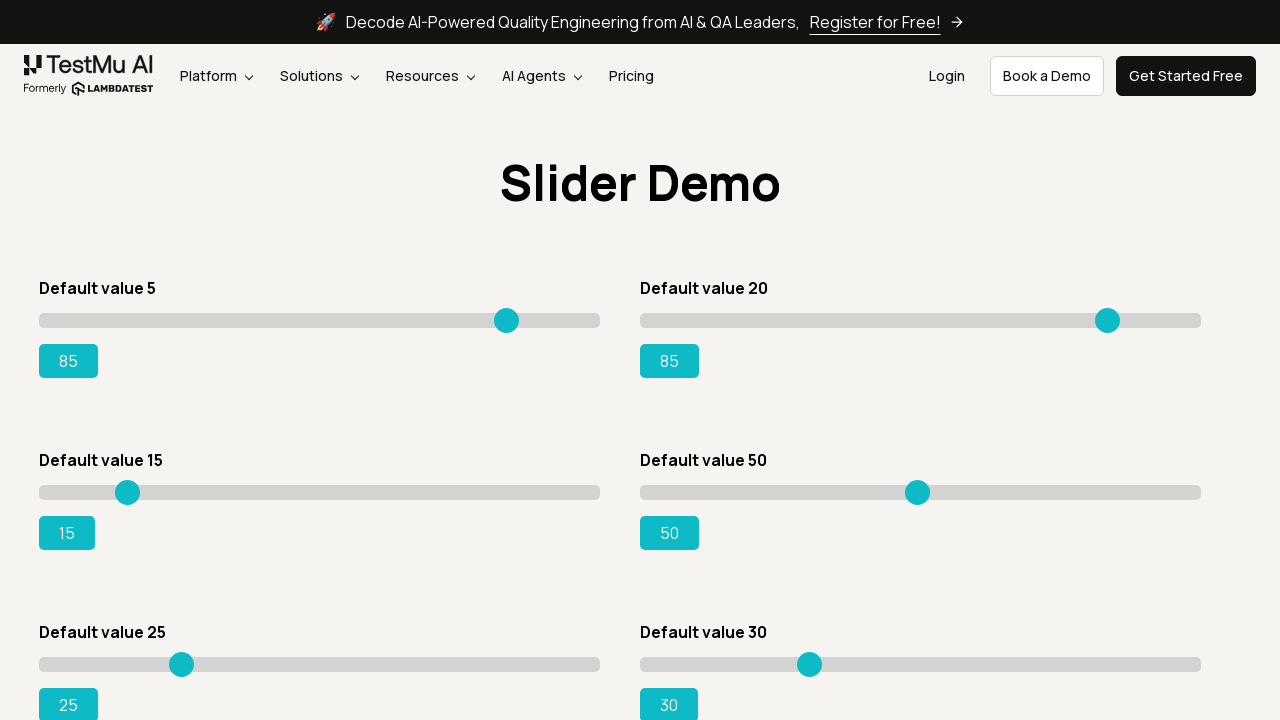

Pressed ArrowRight on slider 3 (attempt 1) on input[type='range'] >> nth=2
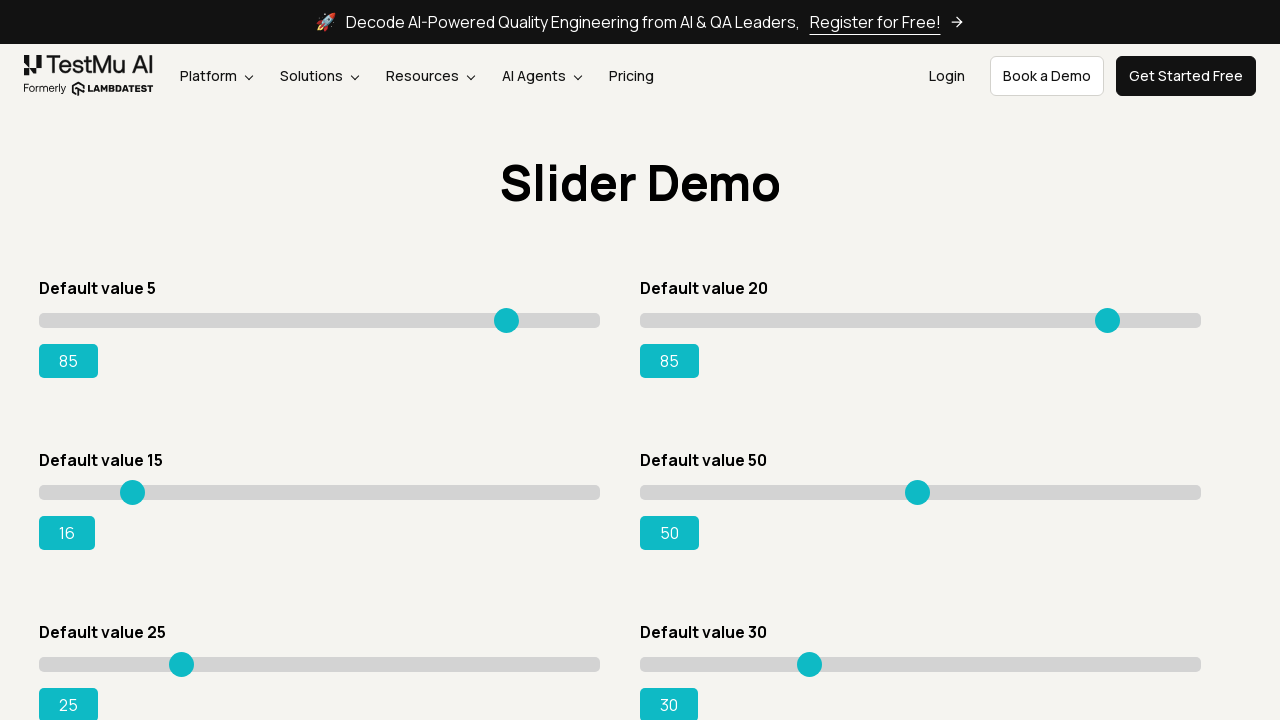

Pressed ArrowRight on slider 3 (attempt 2) on input[type='range'] >> nth=2
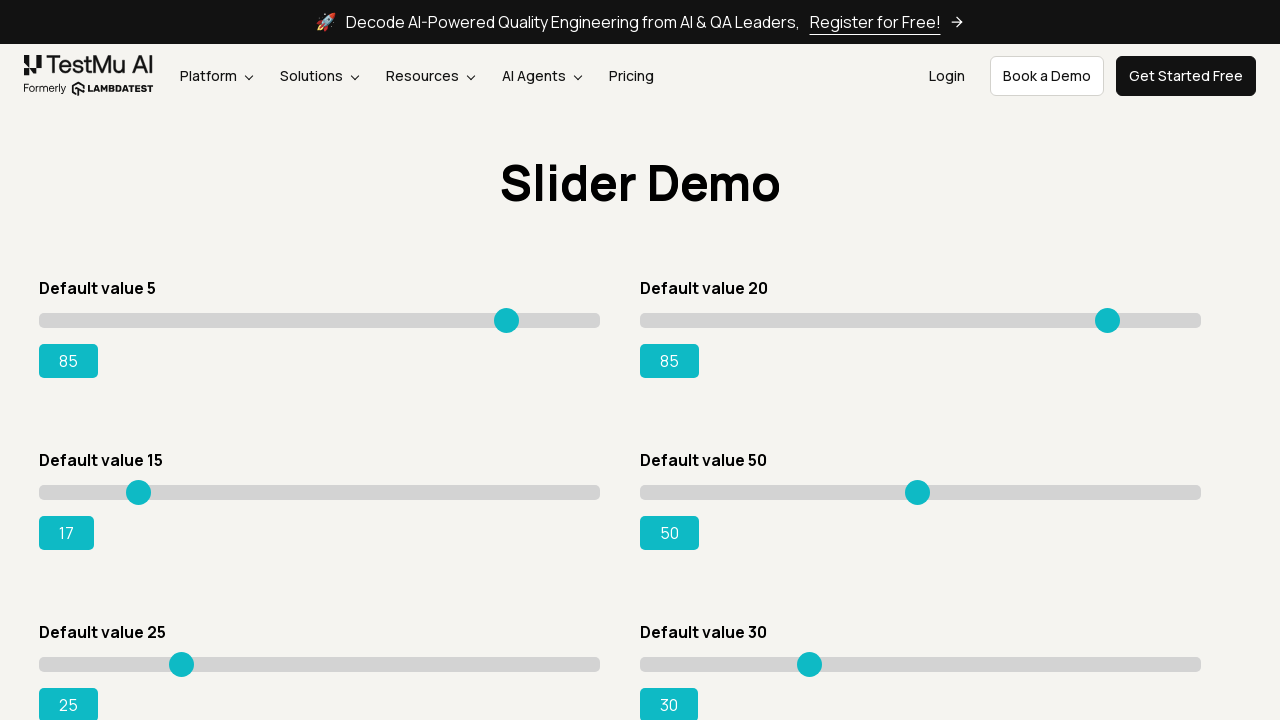

Pressed ArrowRight on slider 3 (attempt 3) on input[type='range'] >> nth=2
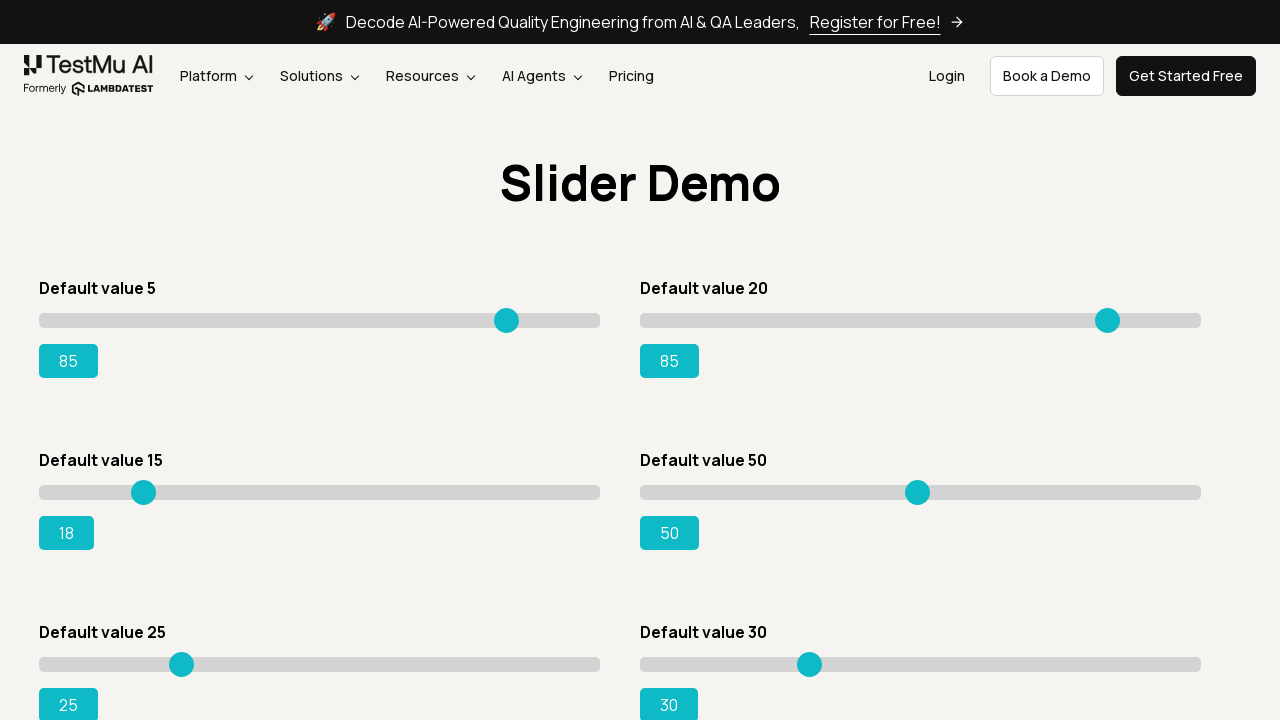

Pressed ArrowRight on slider 3 (attempt 4) on input[type='range'] >> nth=2
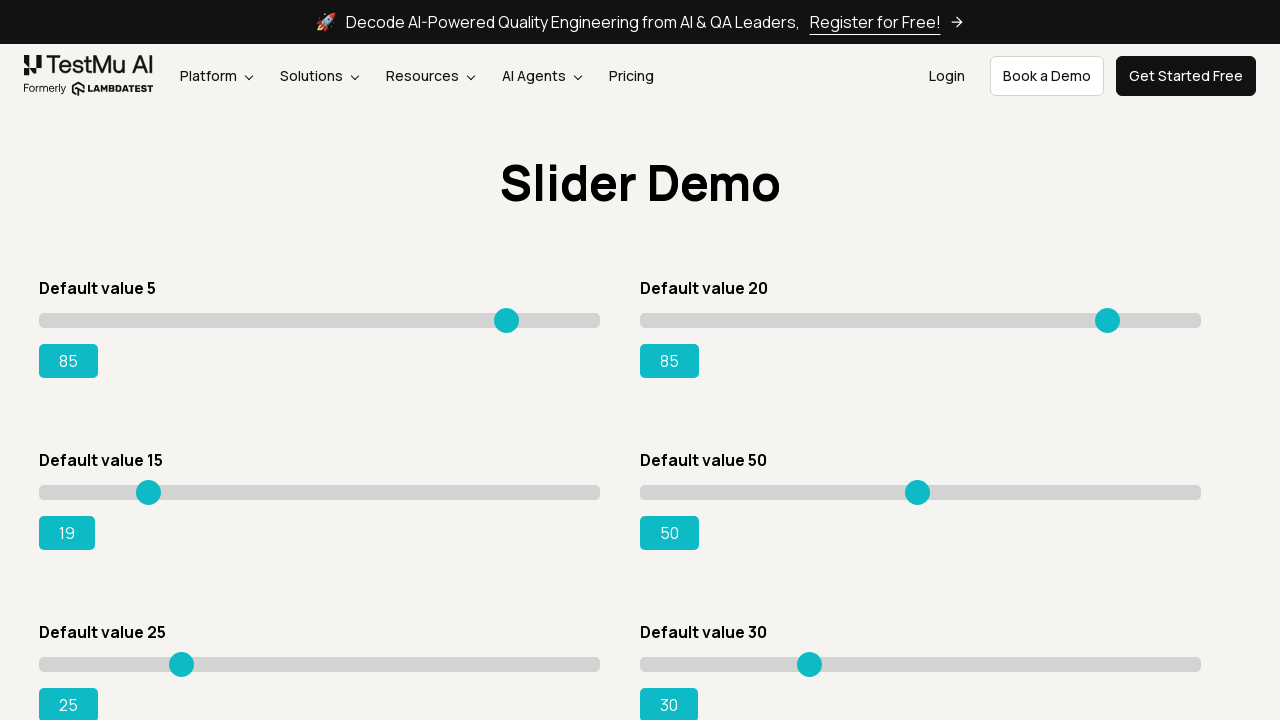

Pressed ArrowRight on slider 3 (attempt 5) on input[type='range'] >> nth=2
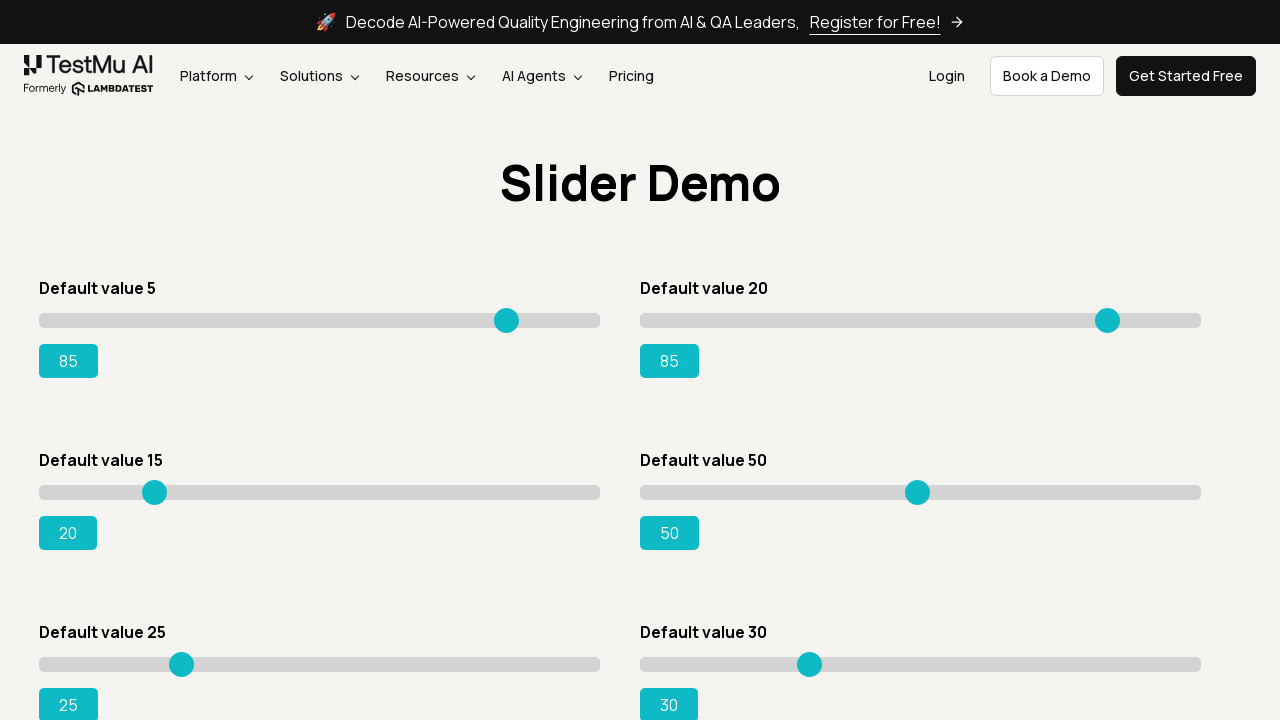

Pressed ArrowRight on slider 3 (attempt 6) on input[type='range'] >> nth=2
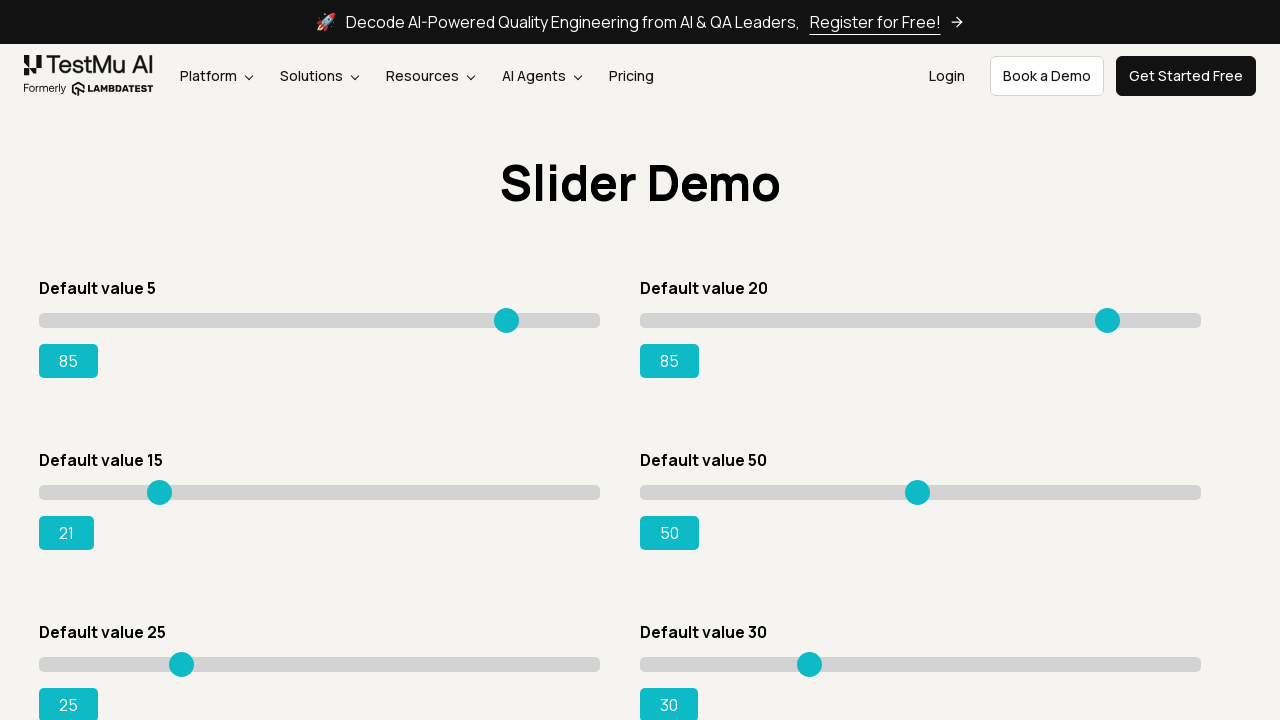

Pressed ArrowRight on slider 3 (attempt 7) on input[type='range'] >> nth=2
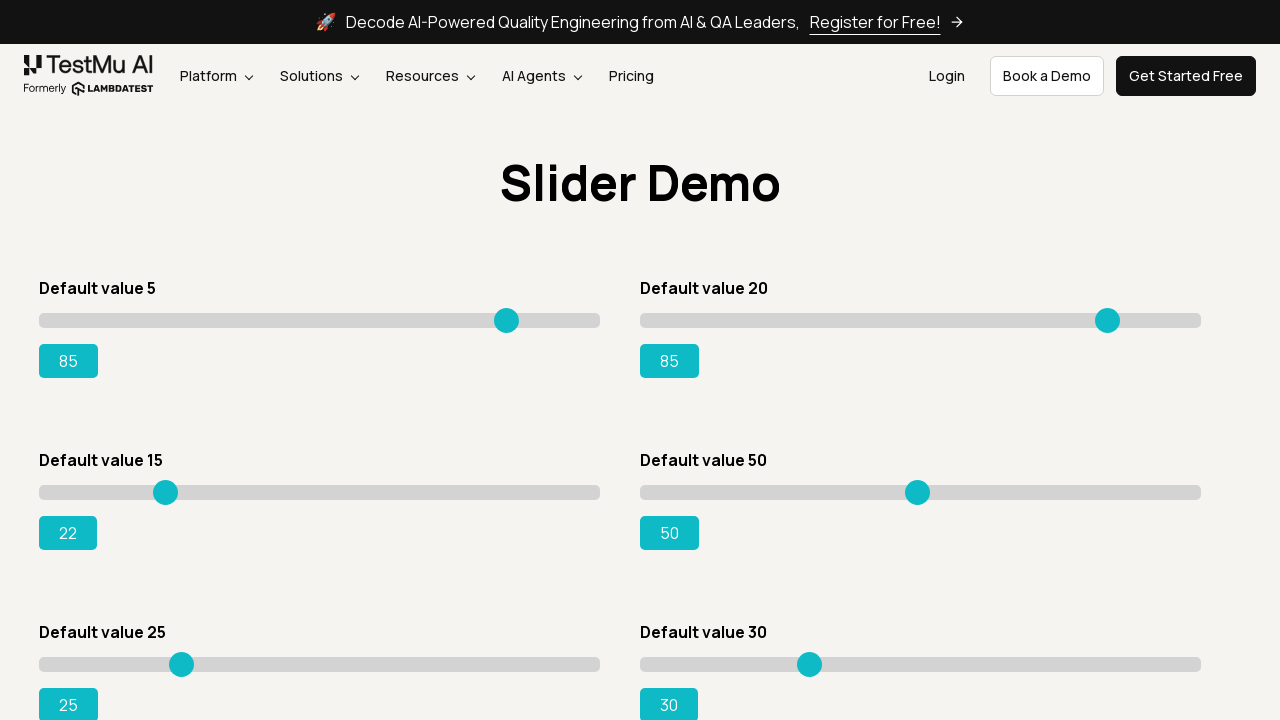

Pressed ArrowRight on slider 3 (attempt 8) on input[type='range'] >> nth=2
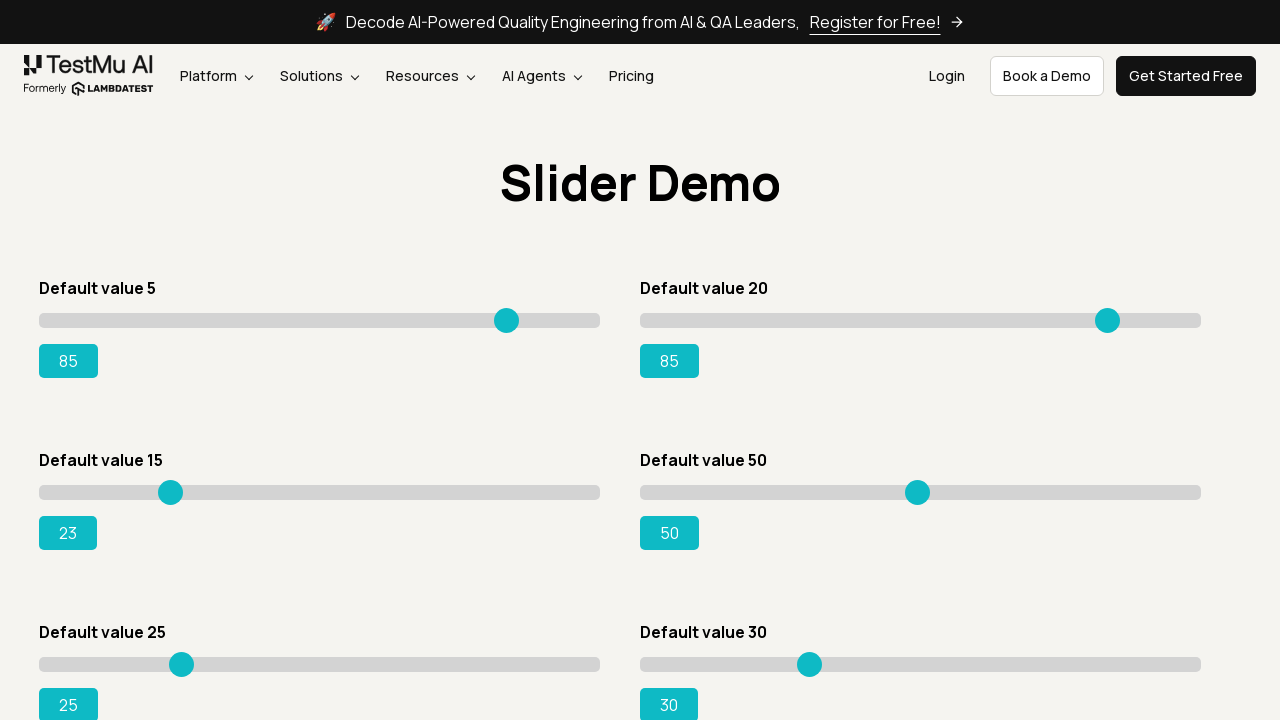

Pressed ArrowRight on slider 3 (attempt 9) on input[type='range'] >> nth=2
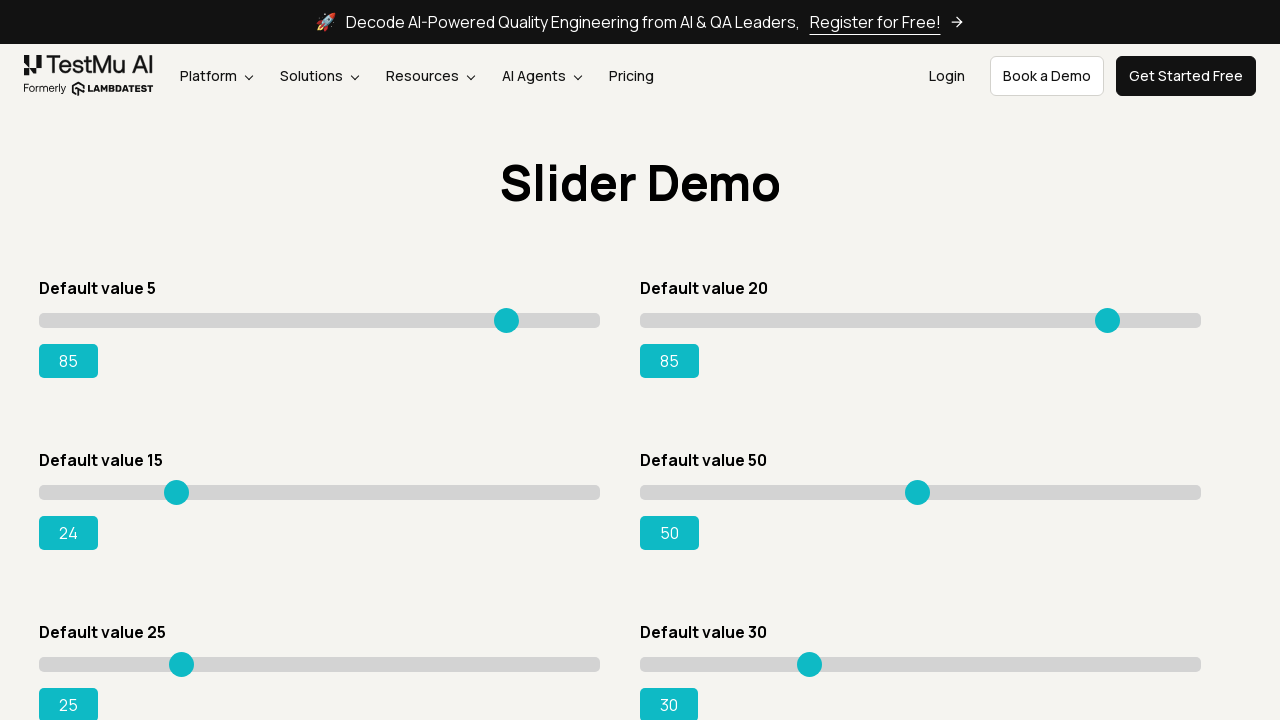

Pressed ArrowRight on slider 3 (attempt 10) on input[type='range'] >> nth=2
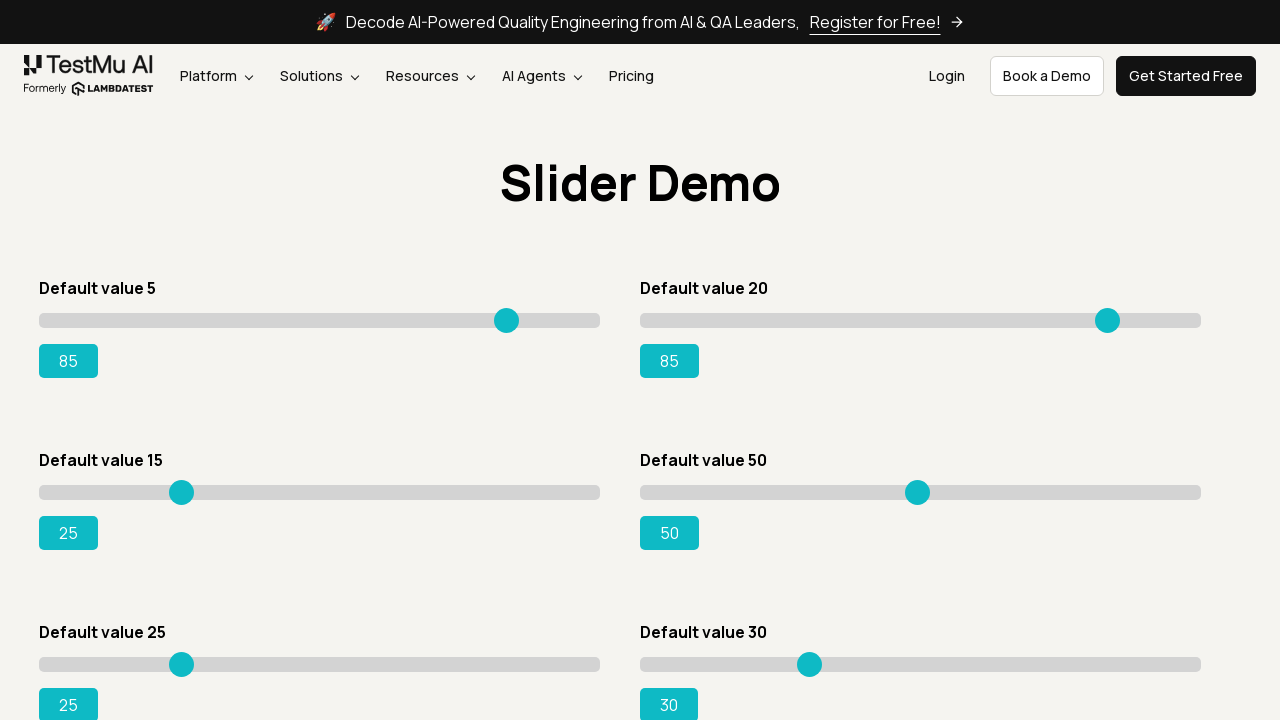

Pressed ArrowRight on slider 3 (attempt 11) on input[type='range'] >> nth=2
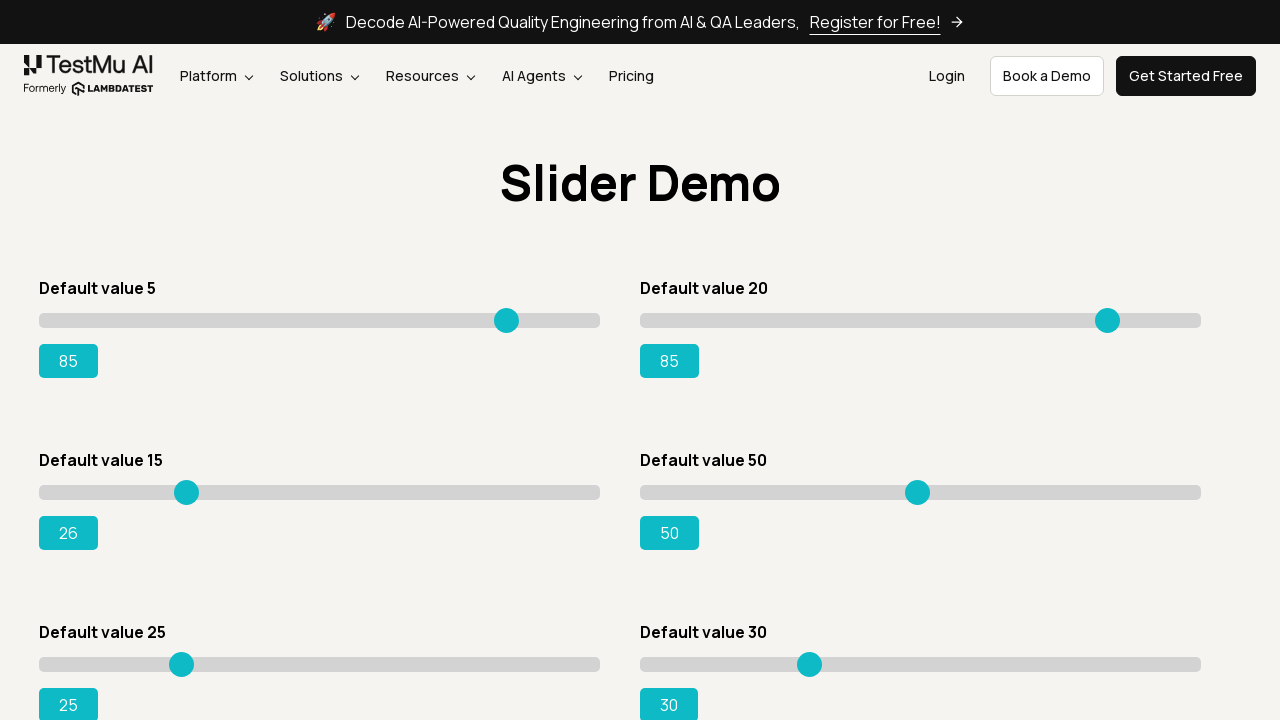

Pressed ArrowRight on slider 3 (attempt 12) on input[type='range'] >> nth=2
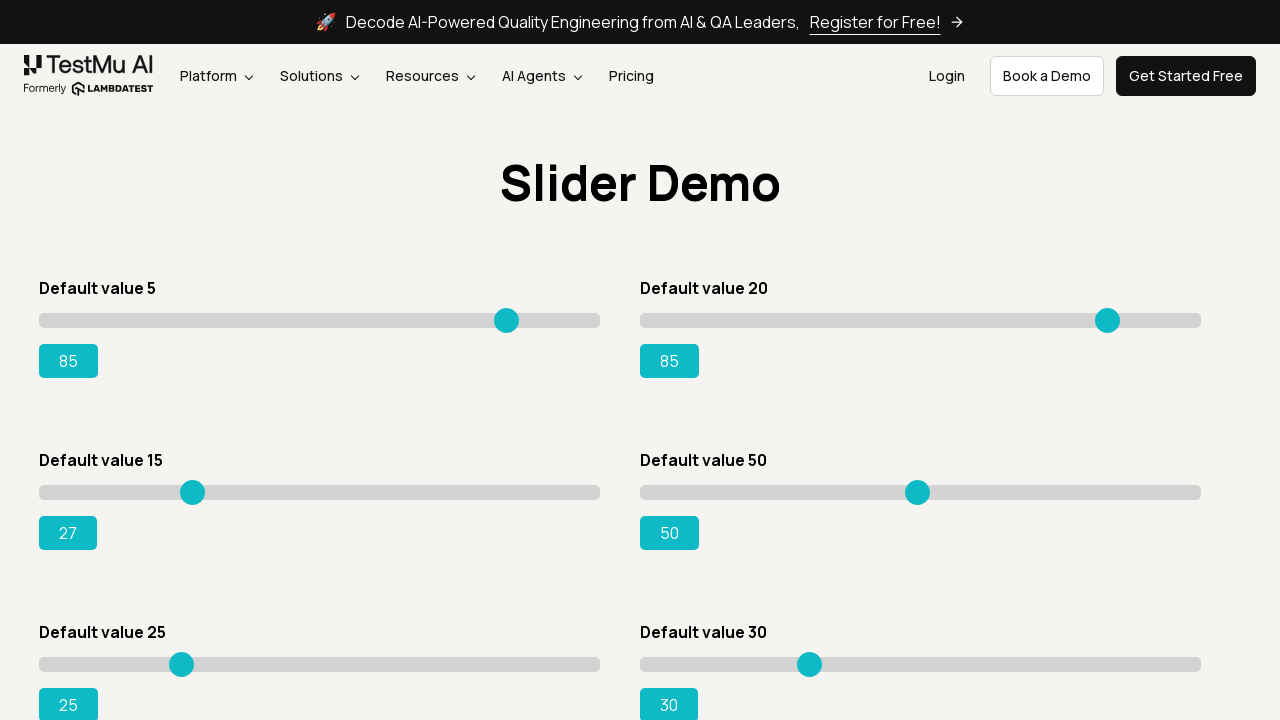

Pressed ArrowRight on slider 3 (attempt 13) on input[type='range'] >> nth=2
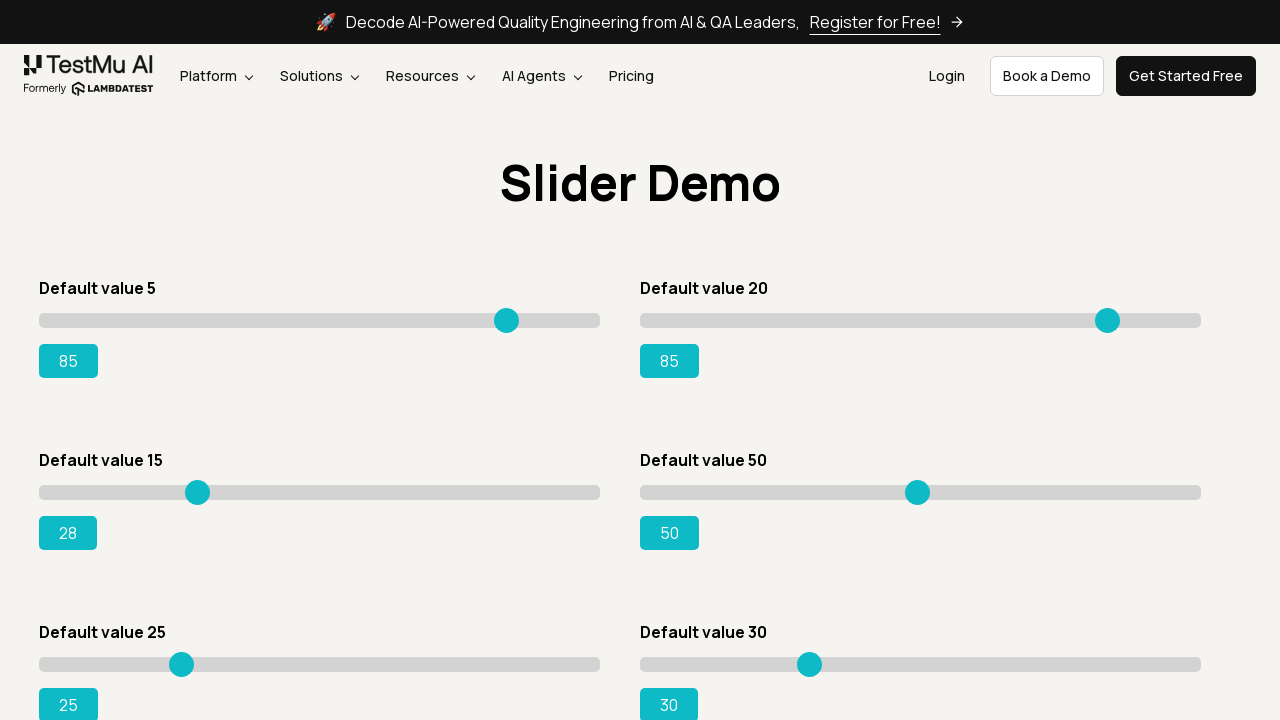

Pressed ArrowRight on slider 3 (attempt 14) on input[type='range'] >> nth=2
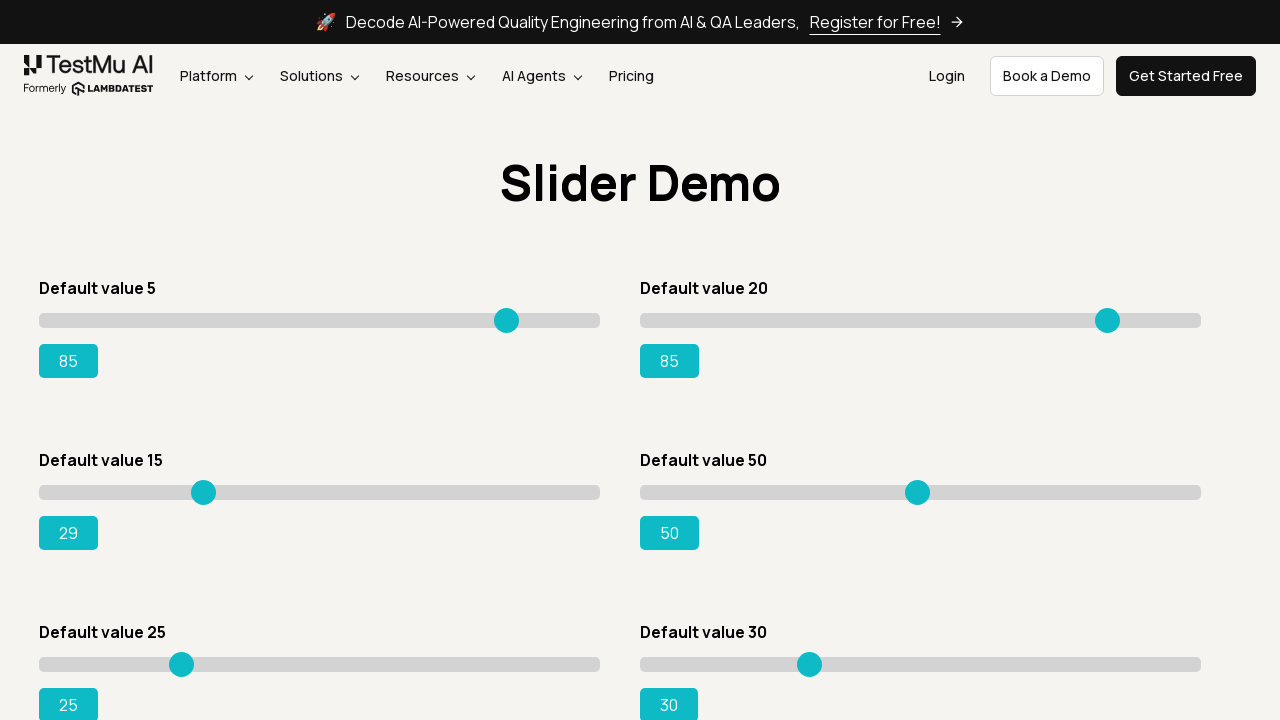

Pressed ArrowRight on slider 3 (attempt 15) on input[type='range'] >> nth=2
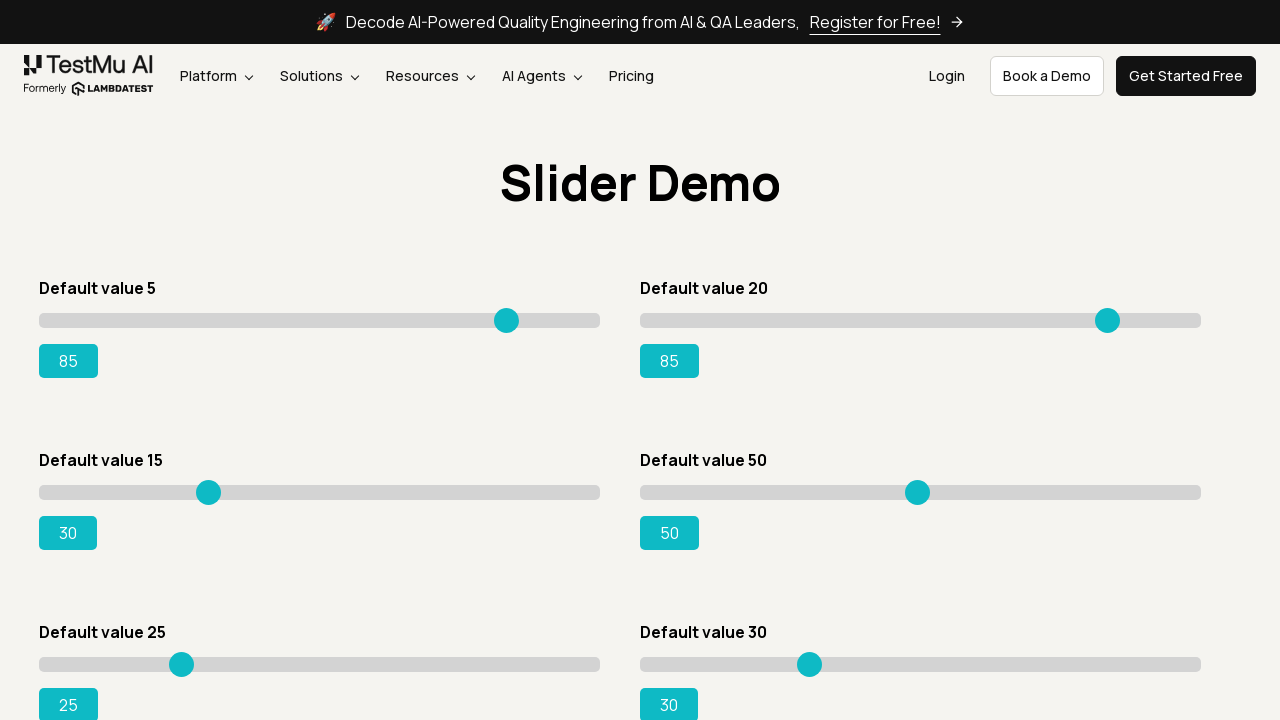

Pressed ArrowRight on slider 3 (attempt 16) on input[type='range'] >> nth=2
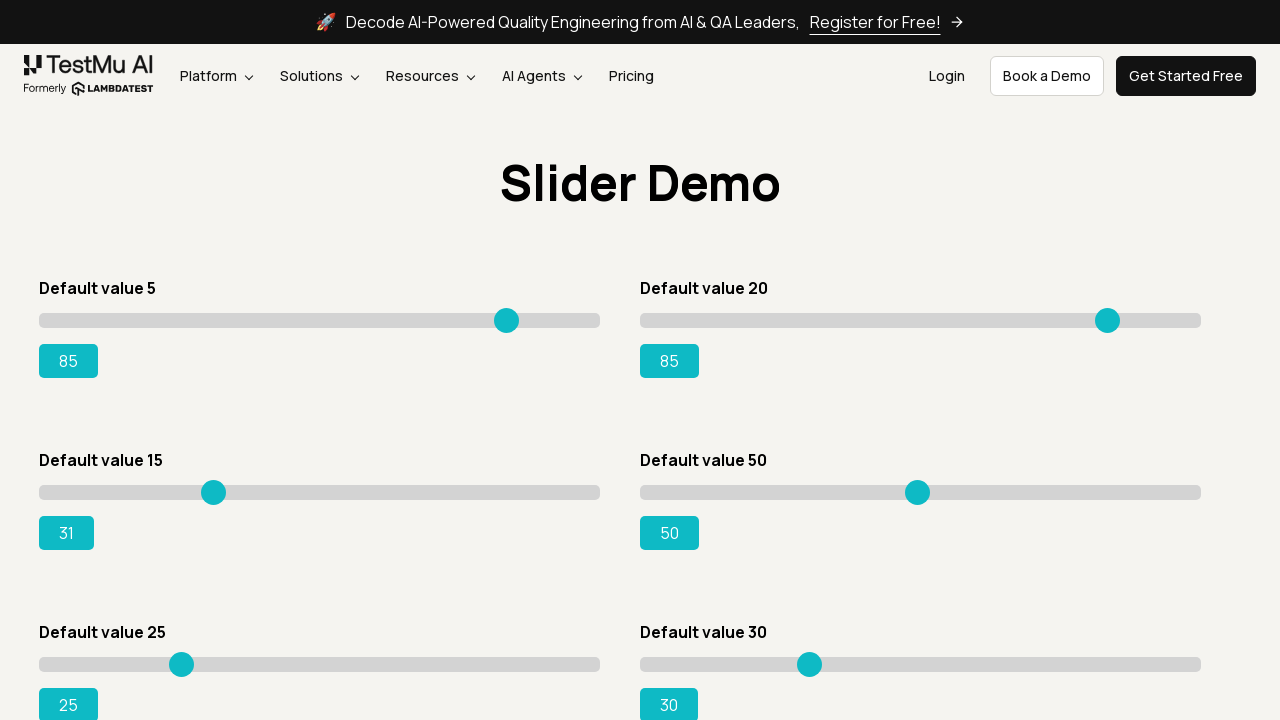

Pressed ArrowRight on slider 3 (attempt 17) on input[type='range'] >> nth=2
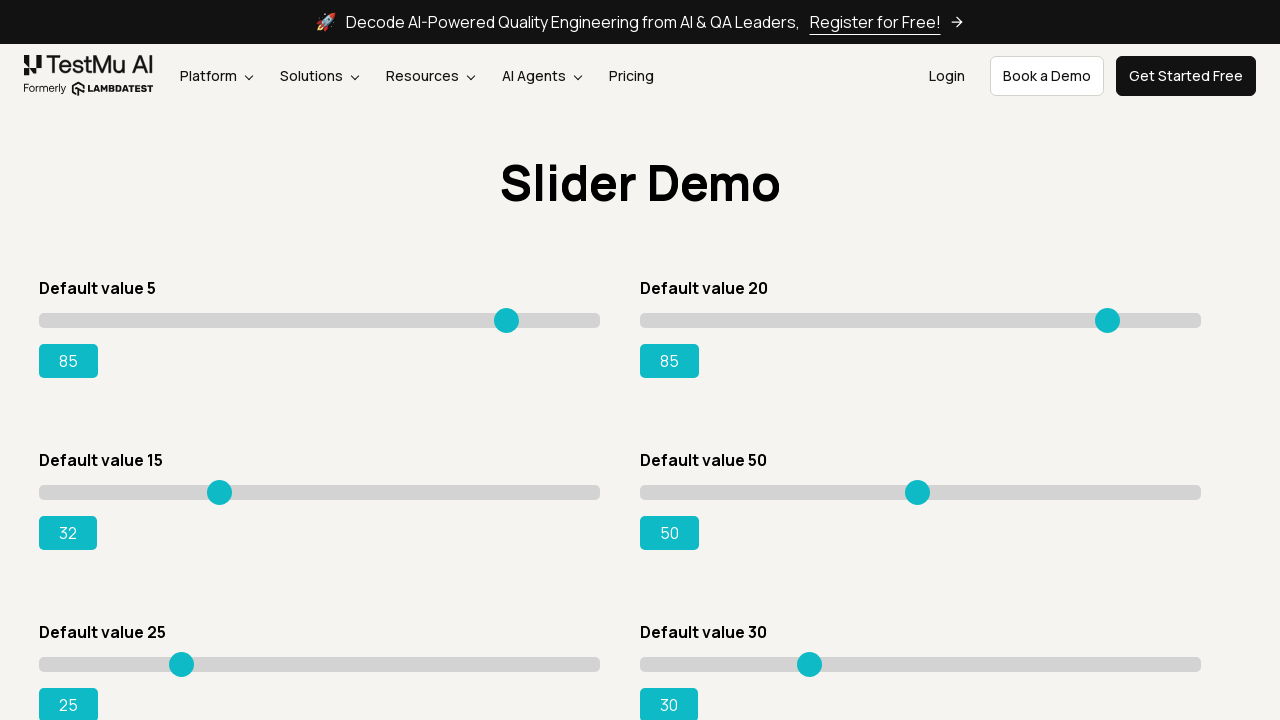

Pressed ArrowRight on slider 3 (attempt 18) on input[type='range'] >> nth=2
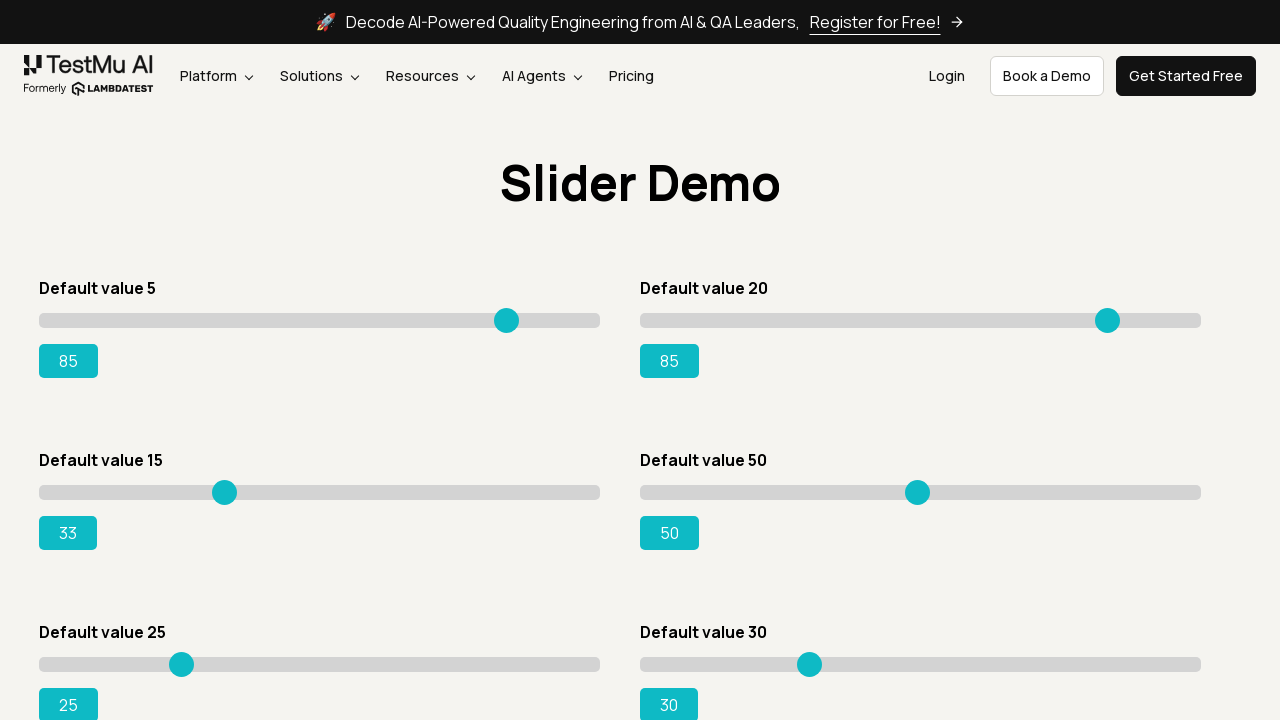

Pressed ArrowRight on slider 3 (attempt 19) on input[type='range'] >> nth=2
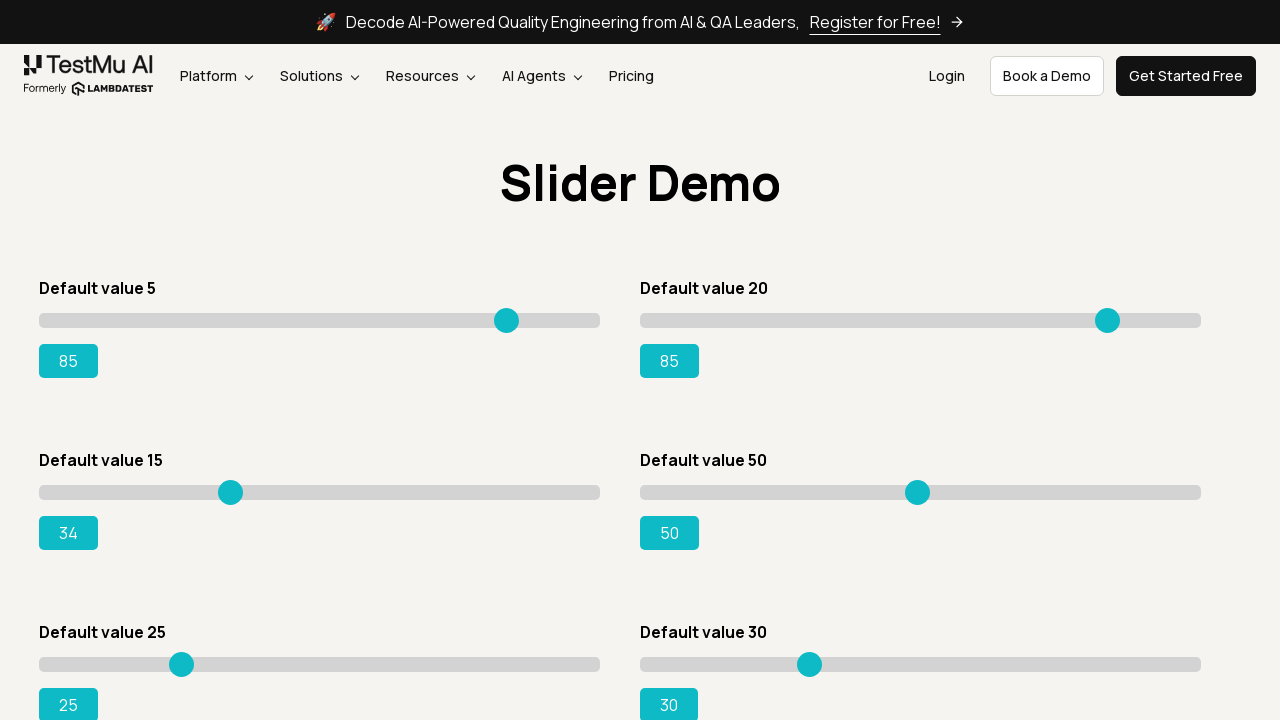

Pressed ArrowRight on slider 3 (attempt 20) on input[type='range'] >> nth=2
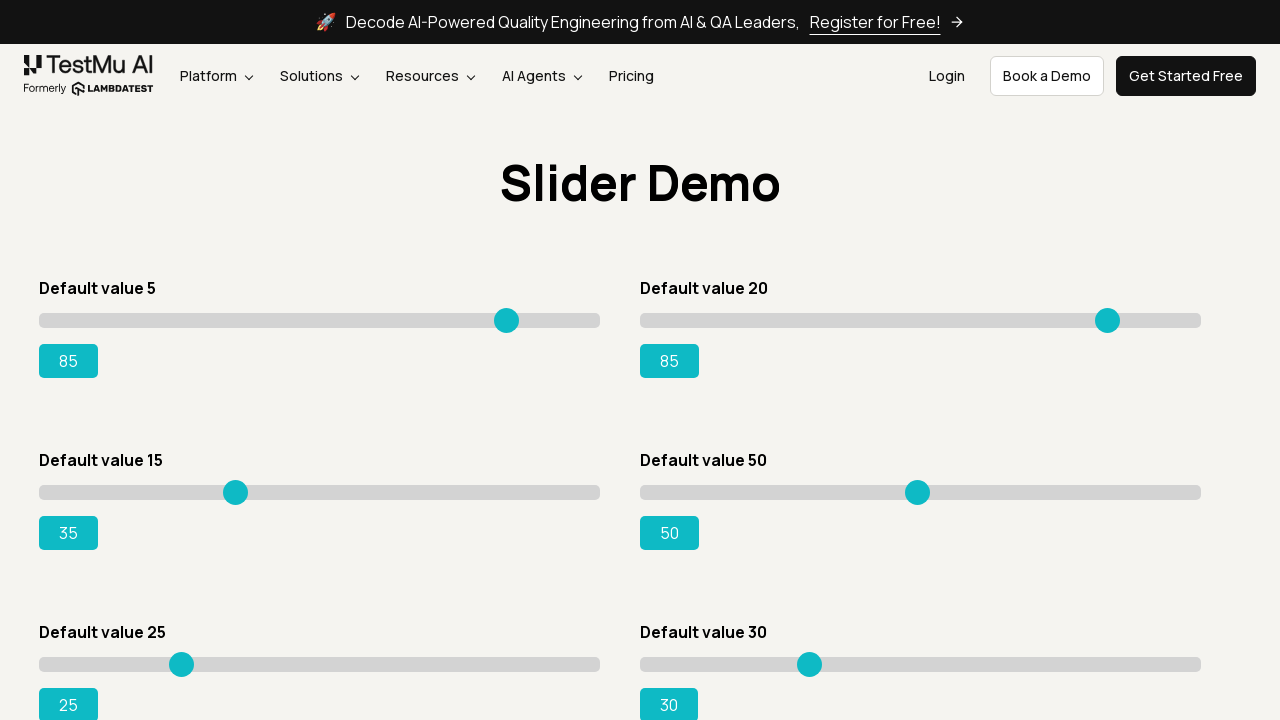

Pressed ArrowRight on slider 3 (attempt 21) on input[type='range'] >> nth=2
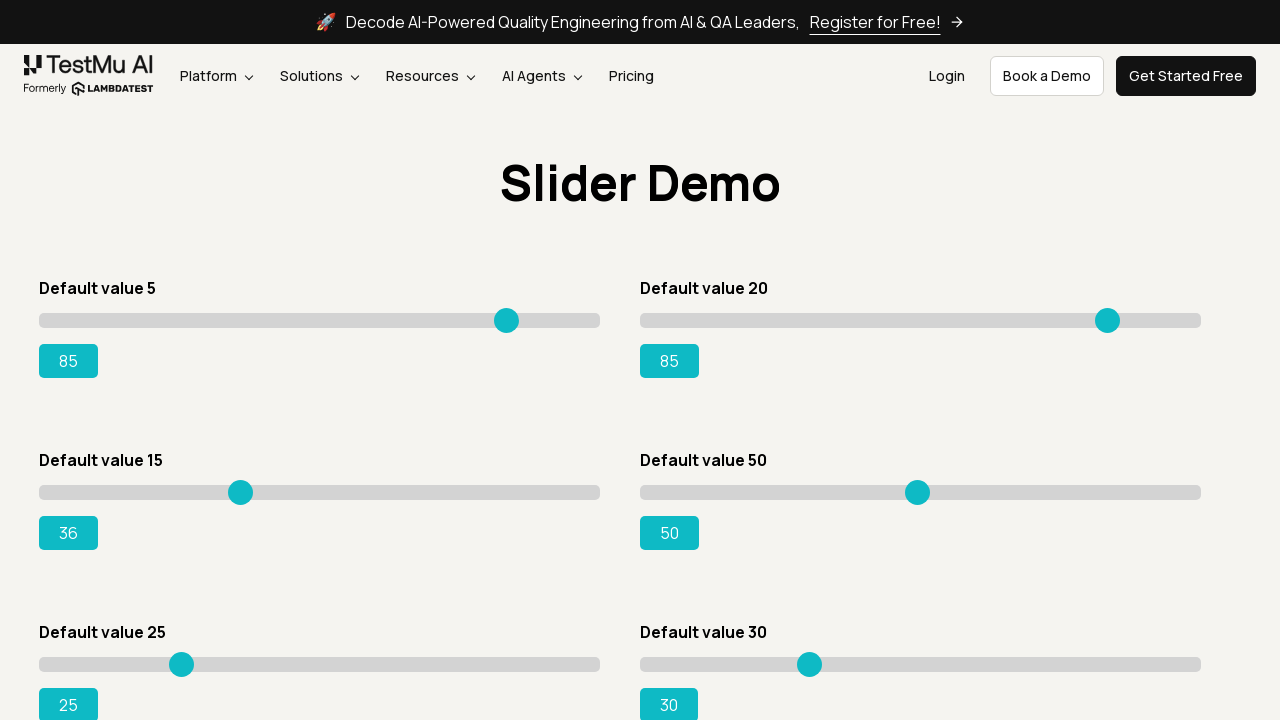

Pressed ArrowRight on slider 3 (attempt 22) on input[type='range'] >> nth=2
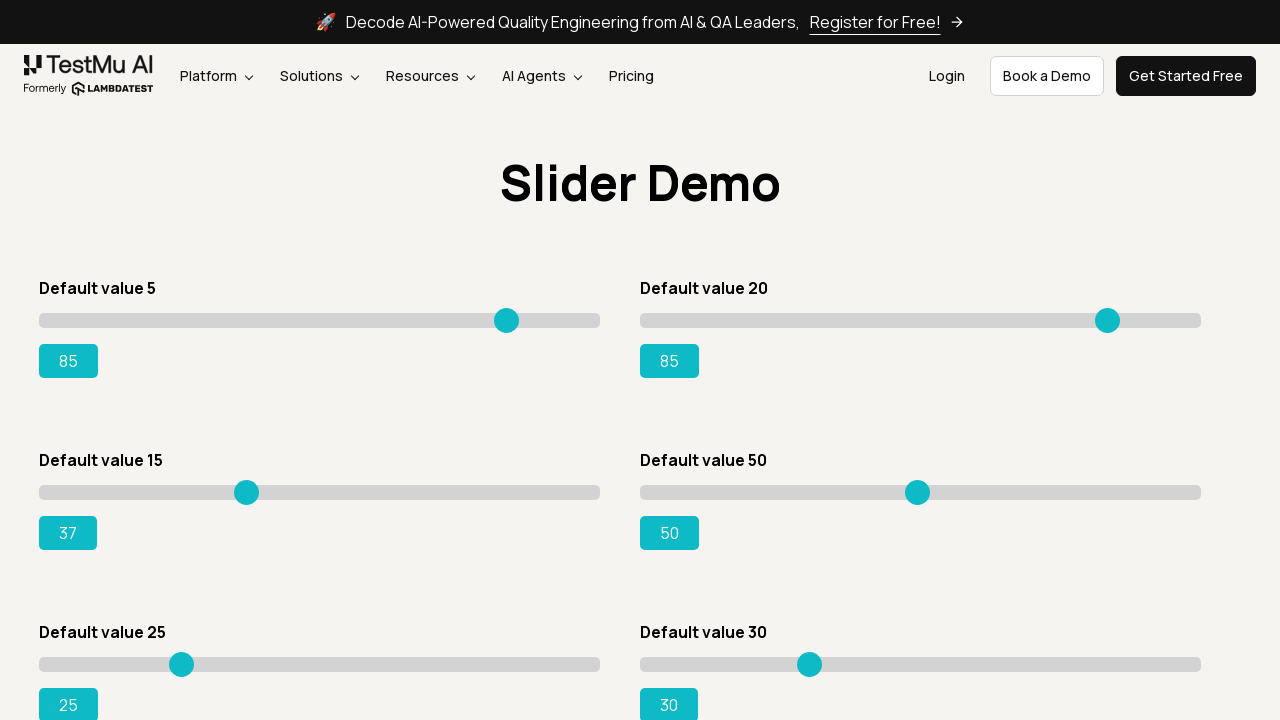

Pressed ArrowRight on slider 3 (attempt 23) on input[type='range'] >> nth=2
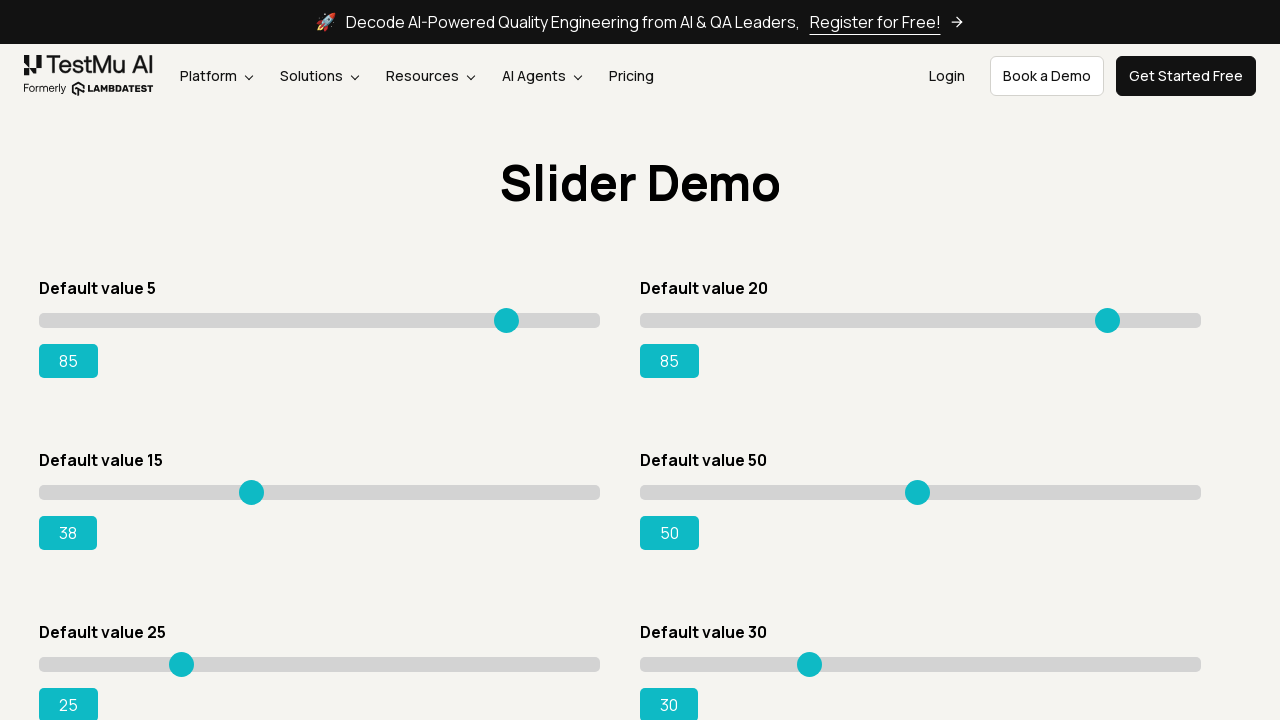

Pressed ArrowRight on slider 3 (attempt 24) on input[type='range'] >> nth=2
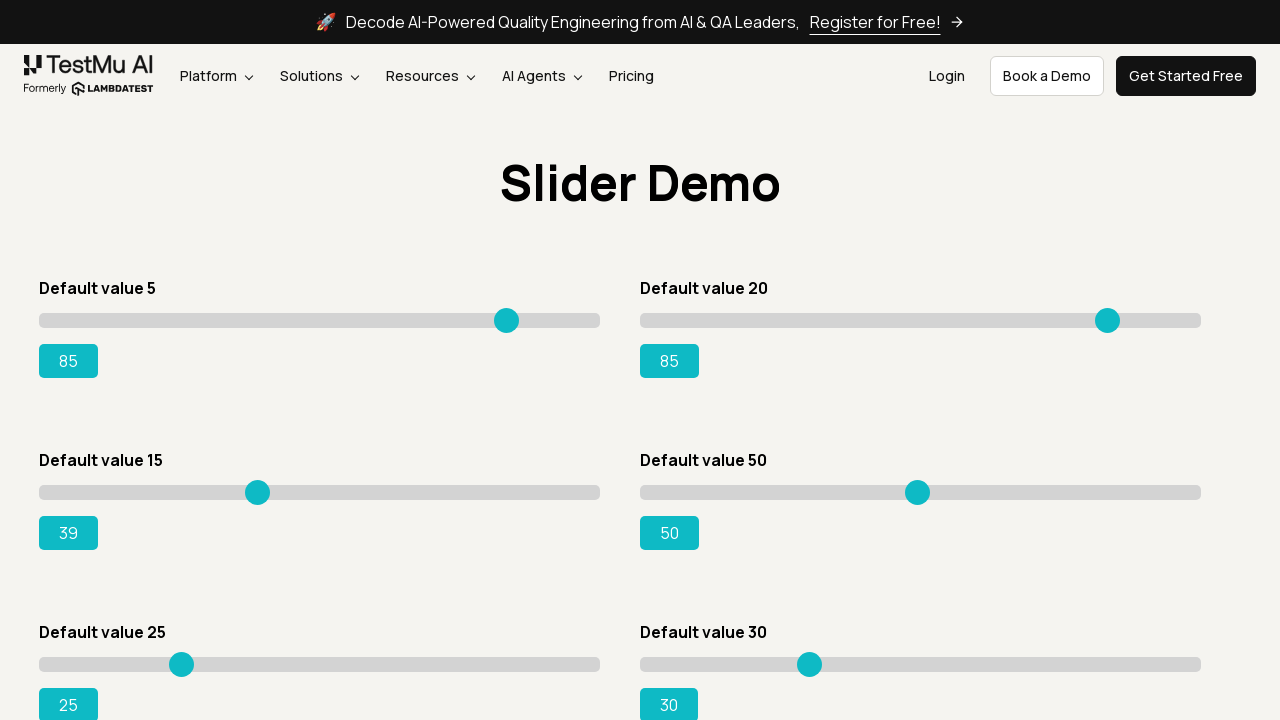

Pressed ArrowRight on slider 3 (attempt 25) on input[type='range'] >> nth=2
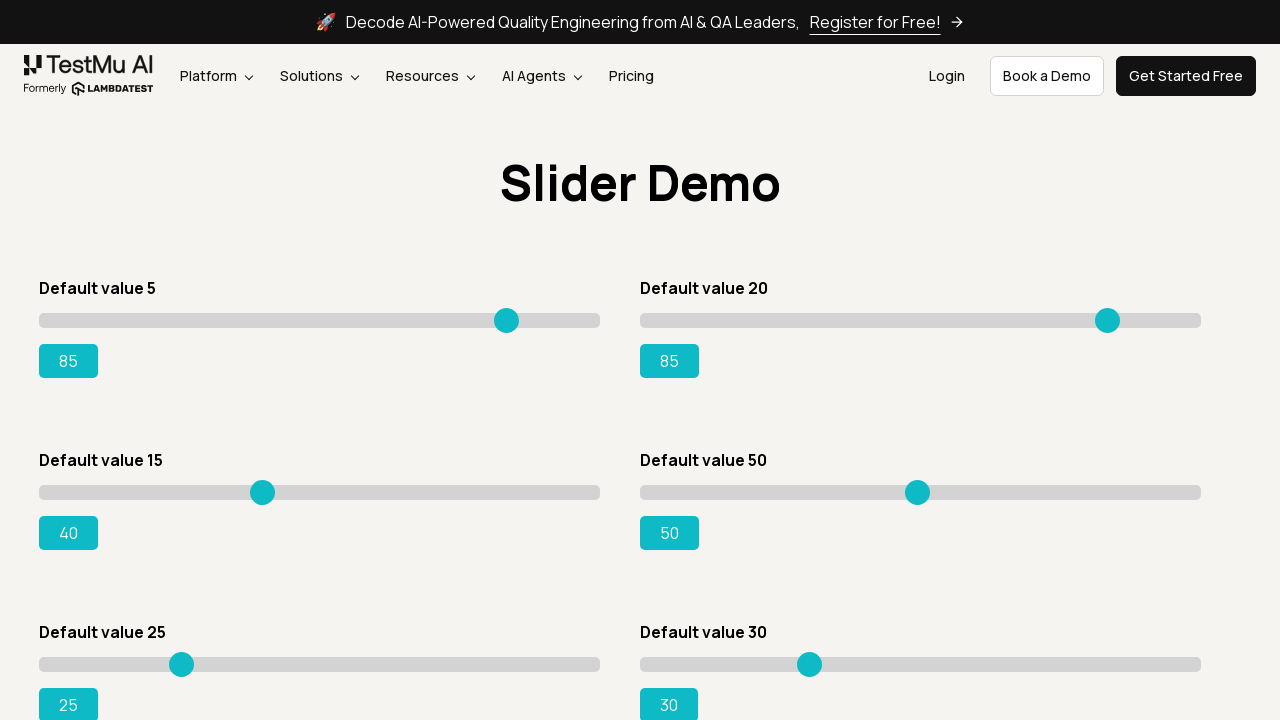

Pressed ArrowRight on slider 3 (attempt 26) on input[type='range'] >> nth=2
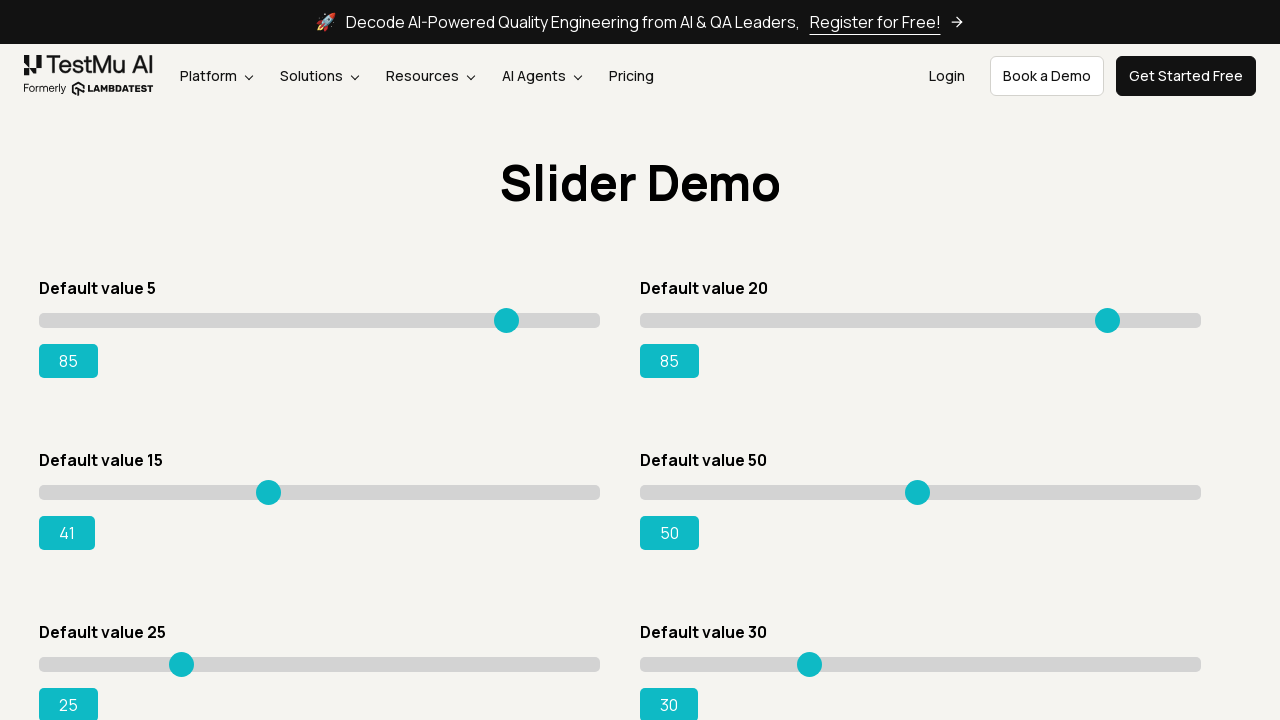

Pressed ArrowRight on slider 3 (attempt 27) on input[type='range'] >> nth=2
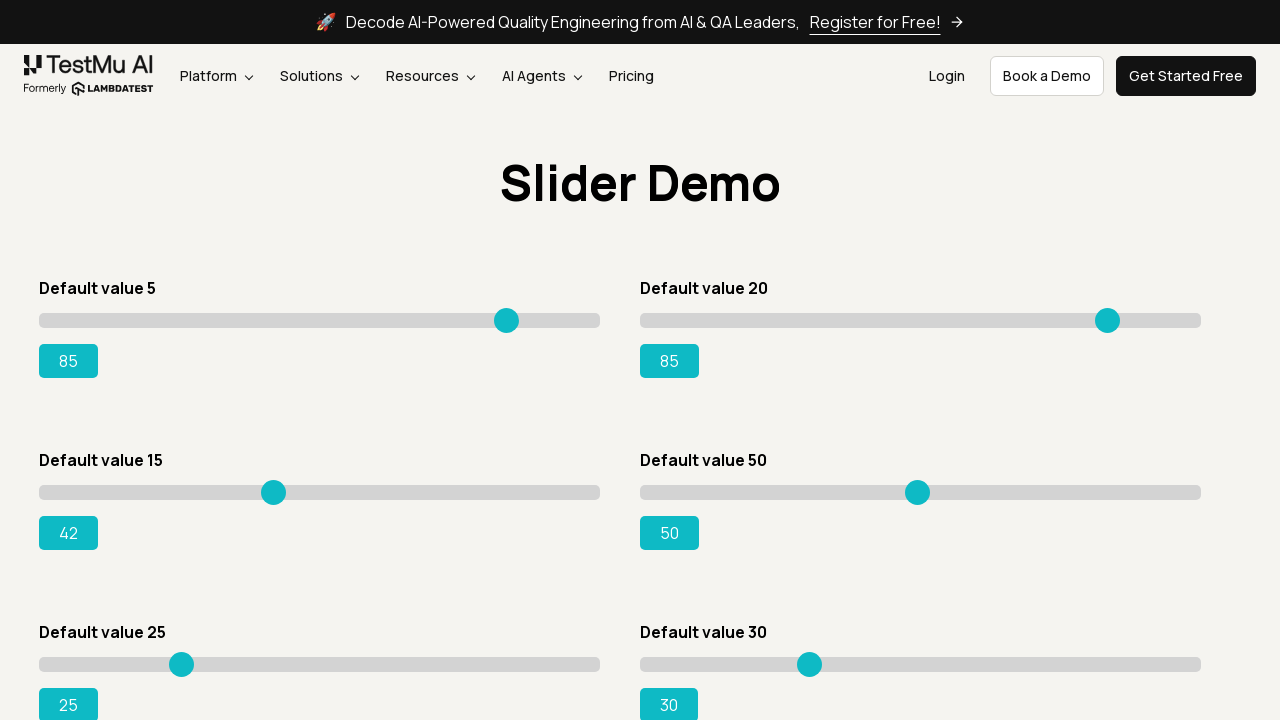

Pressed ArrowRight on slider 3 (attempt 28) on input[type='range'] >> nth=2
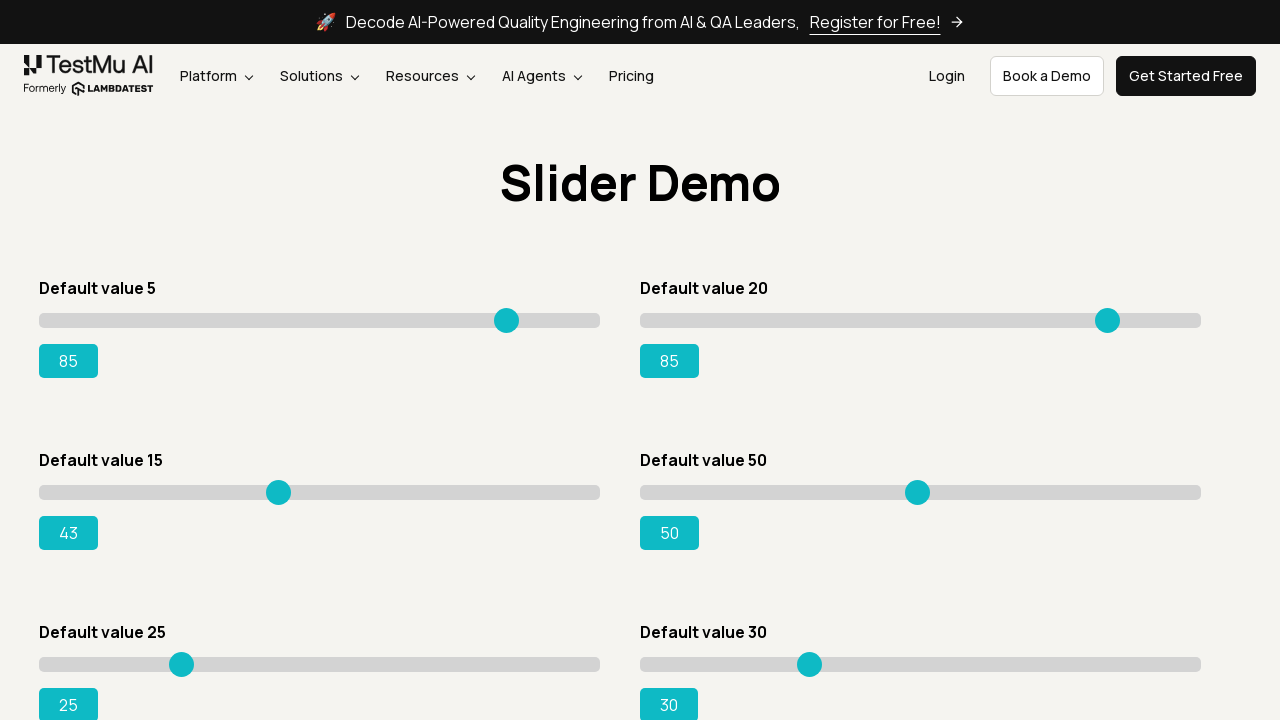

Pressed ArrowRight on slider 3 (attempt 29) on input[type='range'] >> nth=2
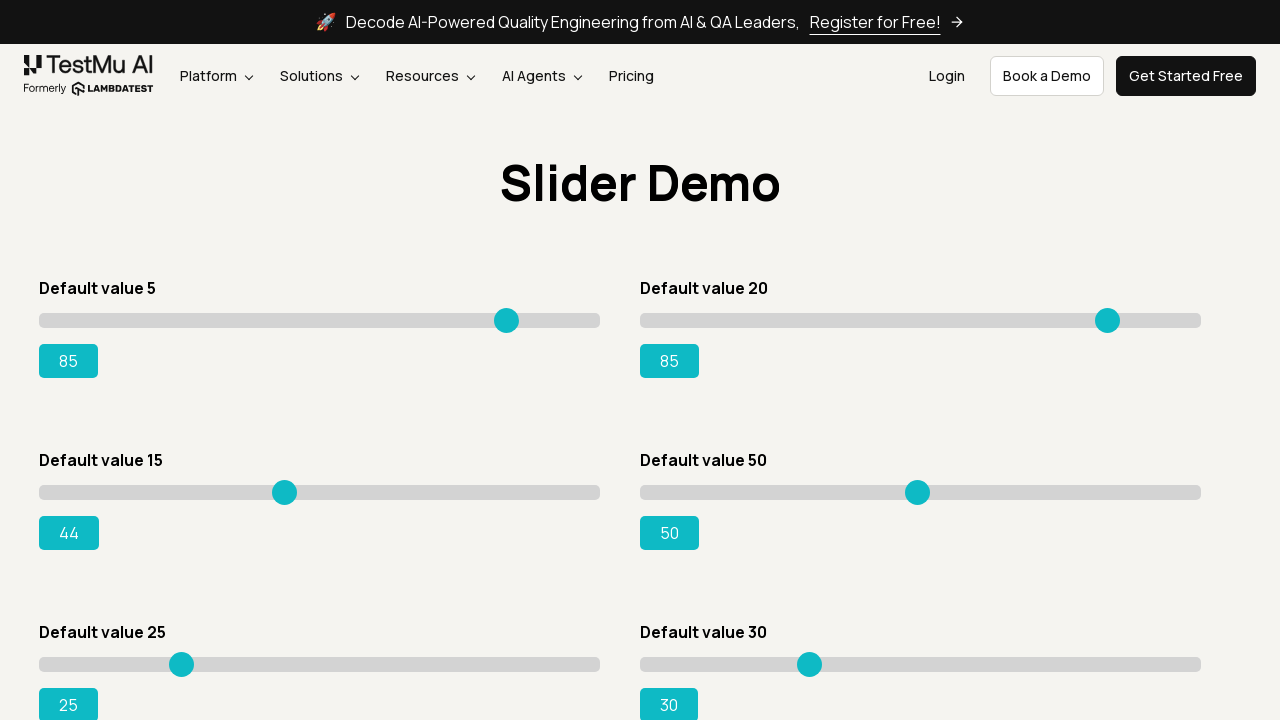

Pressed ArrowRight on slider 3 (attempt 30) on input[type='range'] >> nth=2
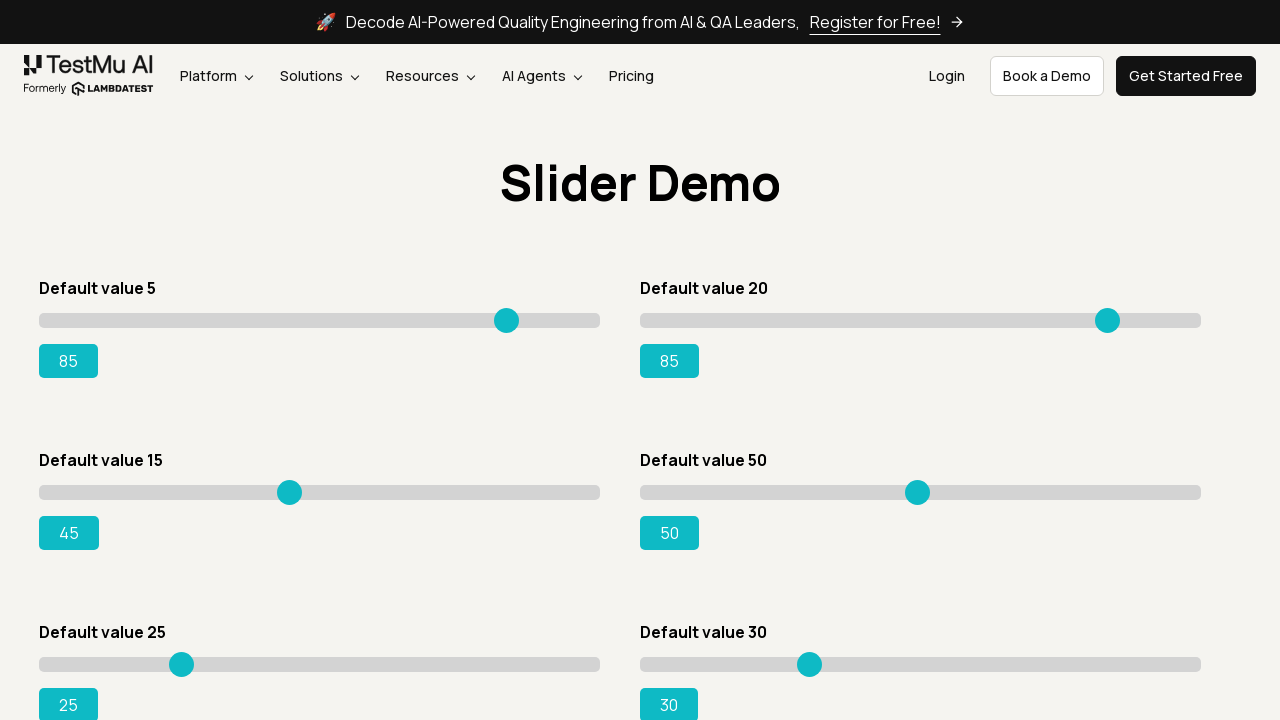

Pressed ArrowRight on slider 3 (attempt 31) on input[type='range'] >> nth=2
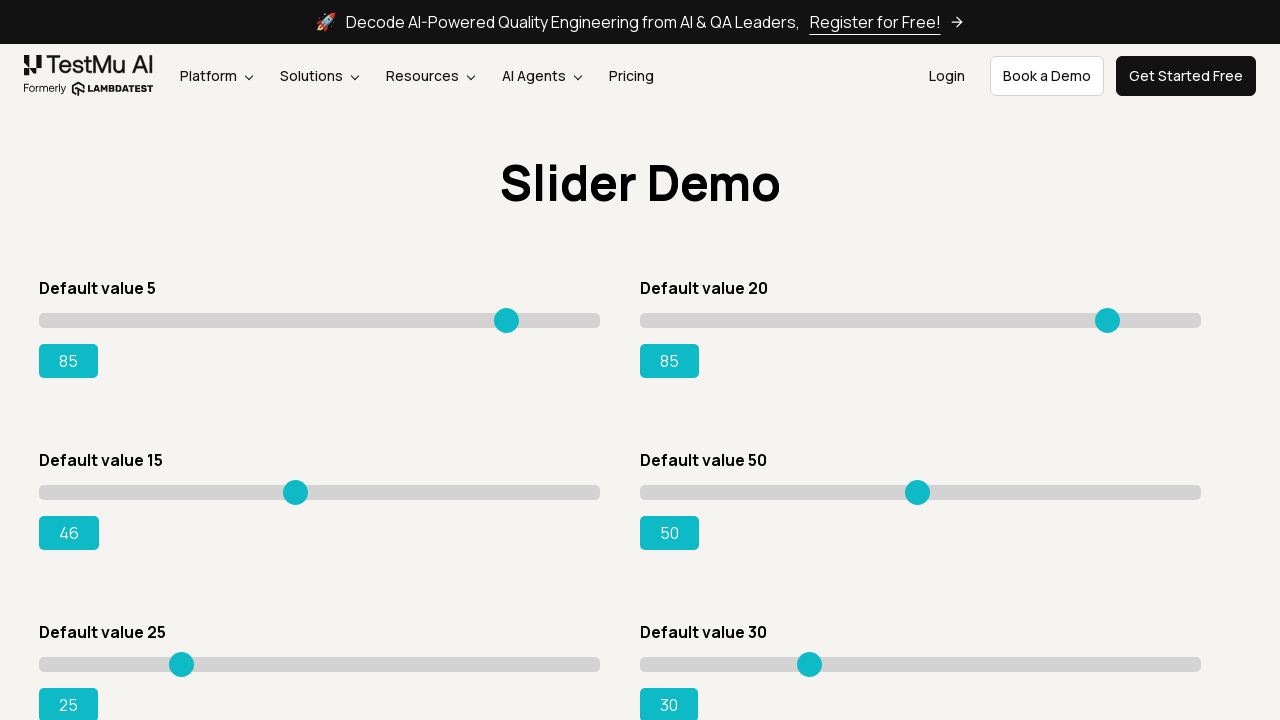

Pressed ArrowRight on slider 3 (attempt 32) on input[type='range'] >> nth=2
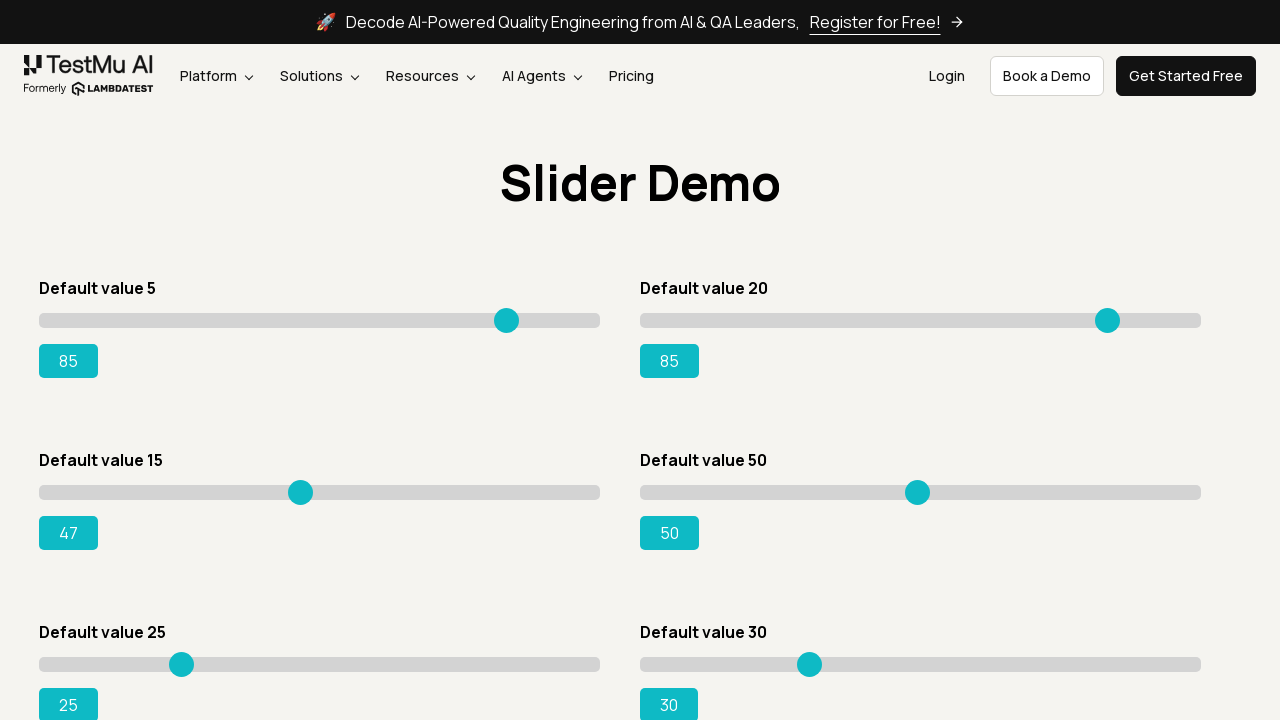

Pressed ArrowRight on slider 3 (attempt 33) on input[type='range'] >> nth=2
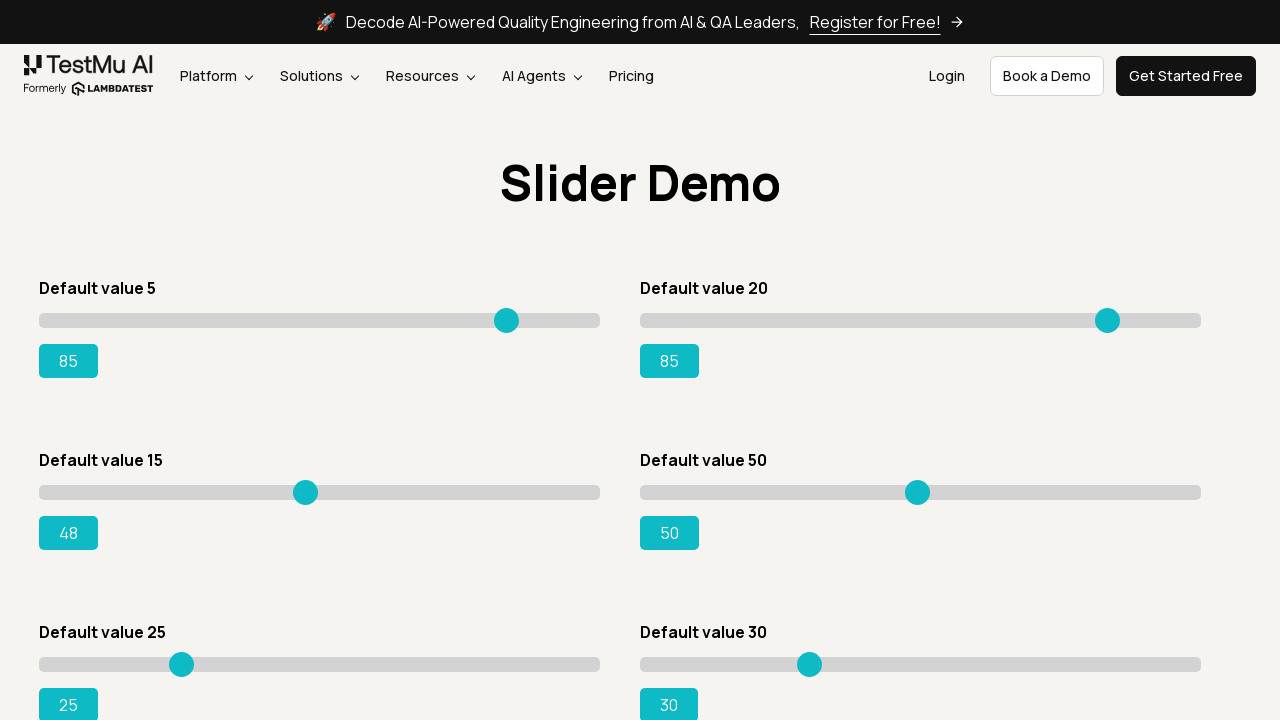

Pressed ArrowRight on slider 3 (attempt 34) on input[type='range'] >> nth=2
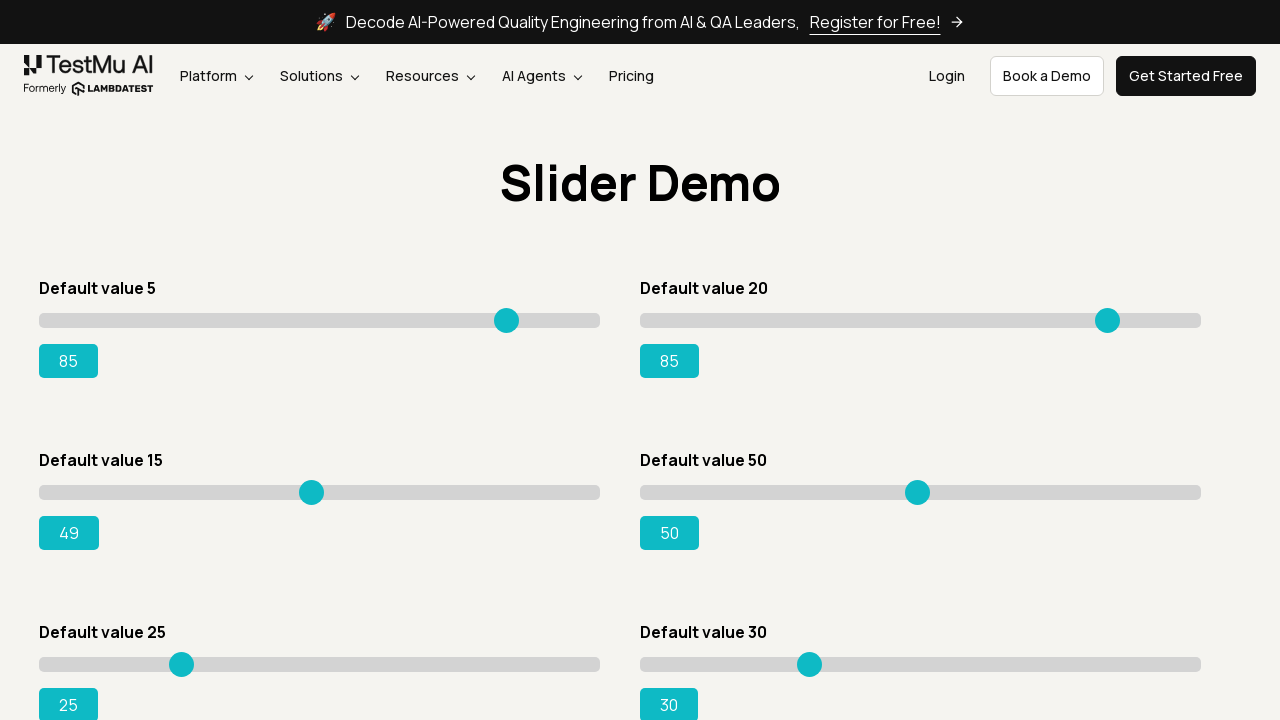

Pressed ArrowRight on slider 3 (attempt 35) on input[type='range'] >> nth=2
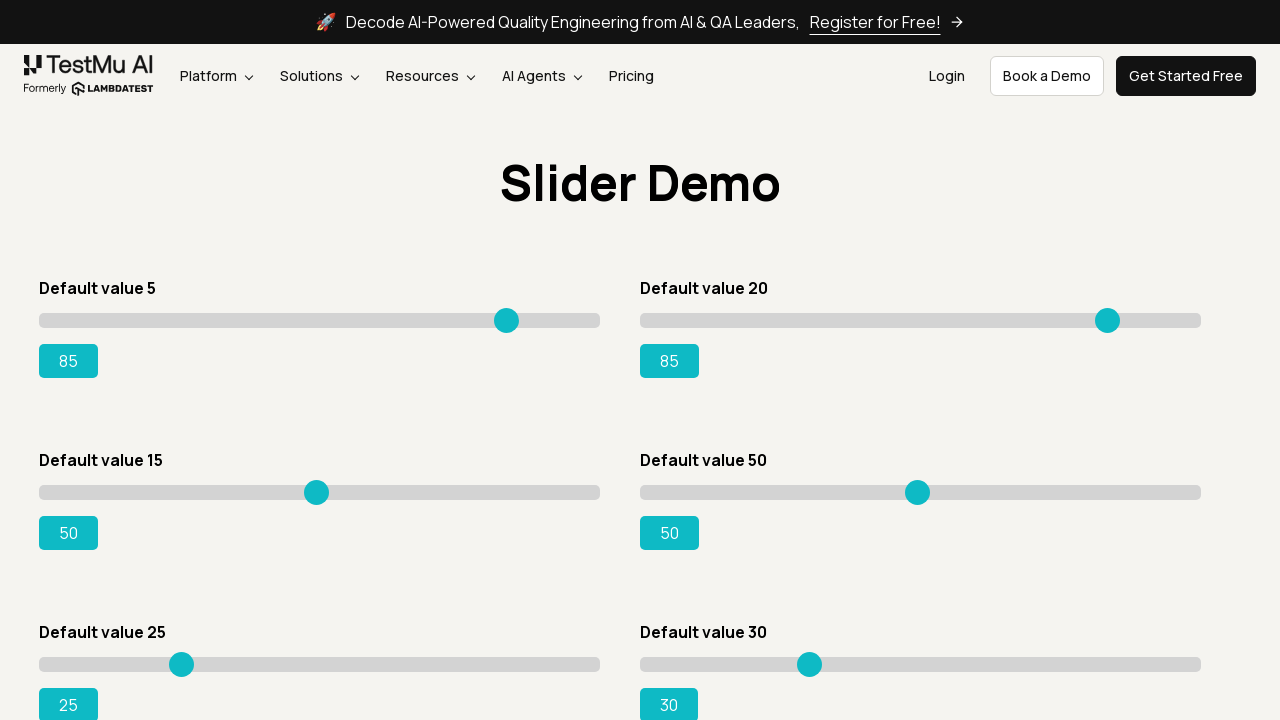

Pressed ArrowRight on slider 3 (attempt 36) on input[type='range'] >> nth=2
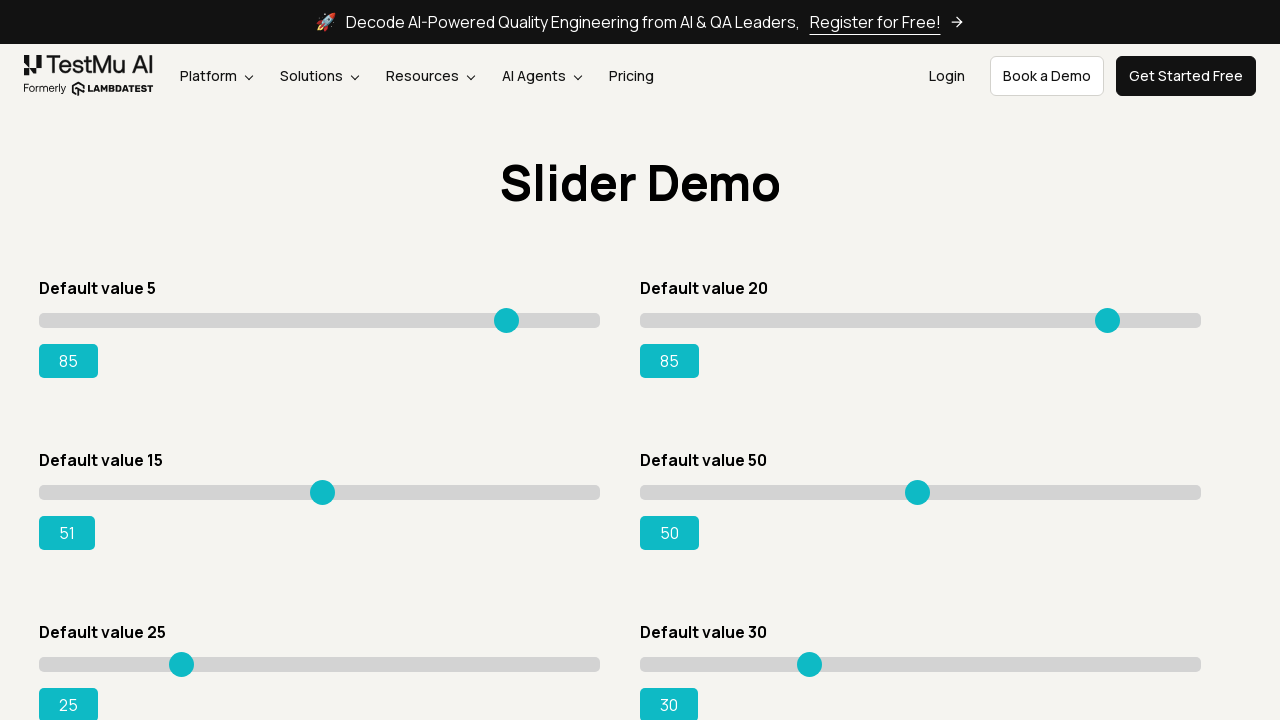

Pressed ArrowRight on slider 3 (attempt 37) on input[type='range'] >> nth=2
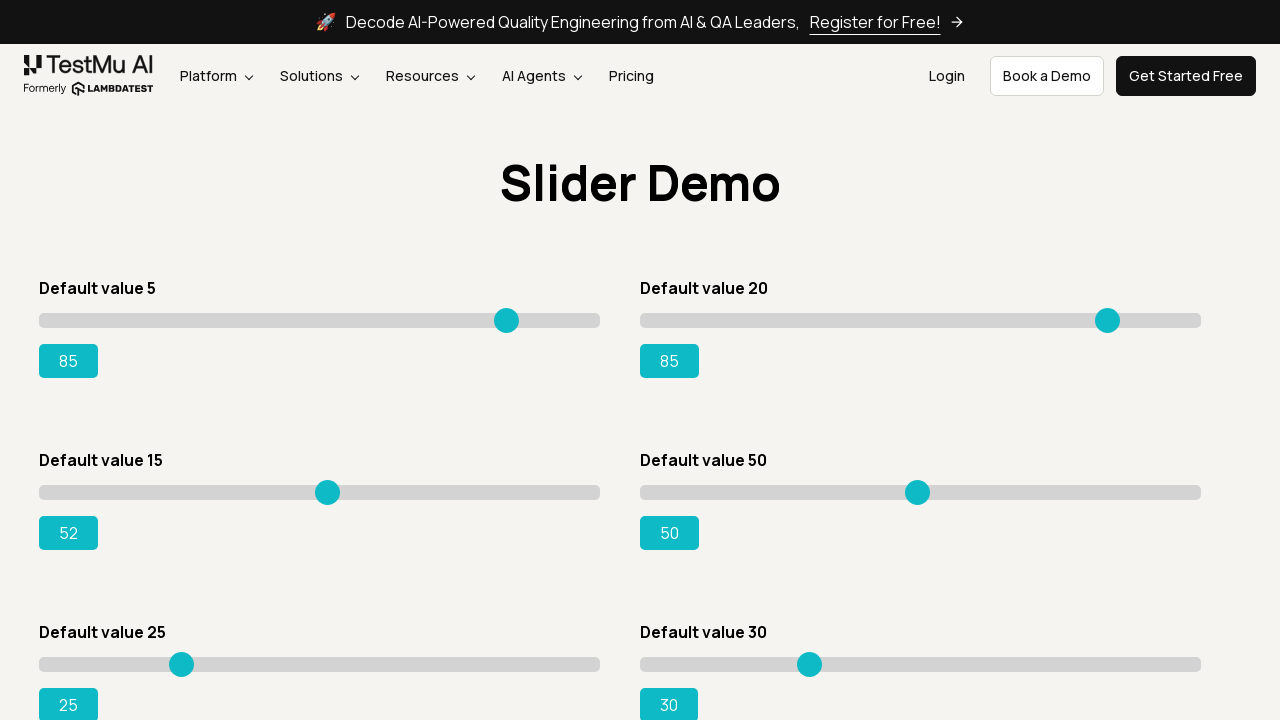

Pressed ArrowRight on slider 3 (attempt 38) on input[type='range'] >> nth=2
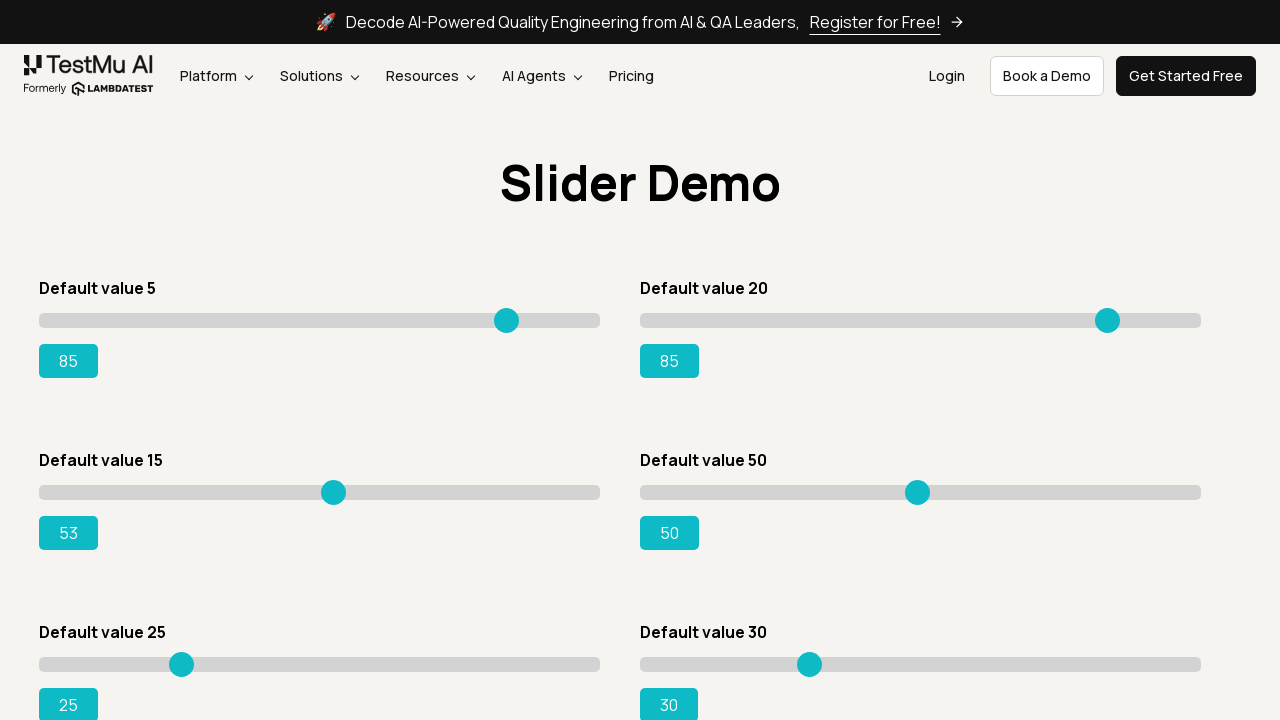

Pressed ArrowRight on slider 3 (attempt 39) on input[type='range'] >> nth=2
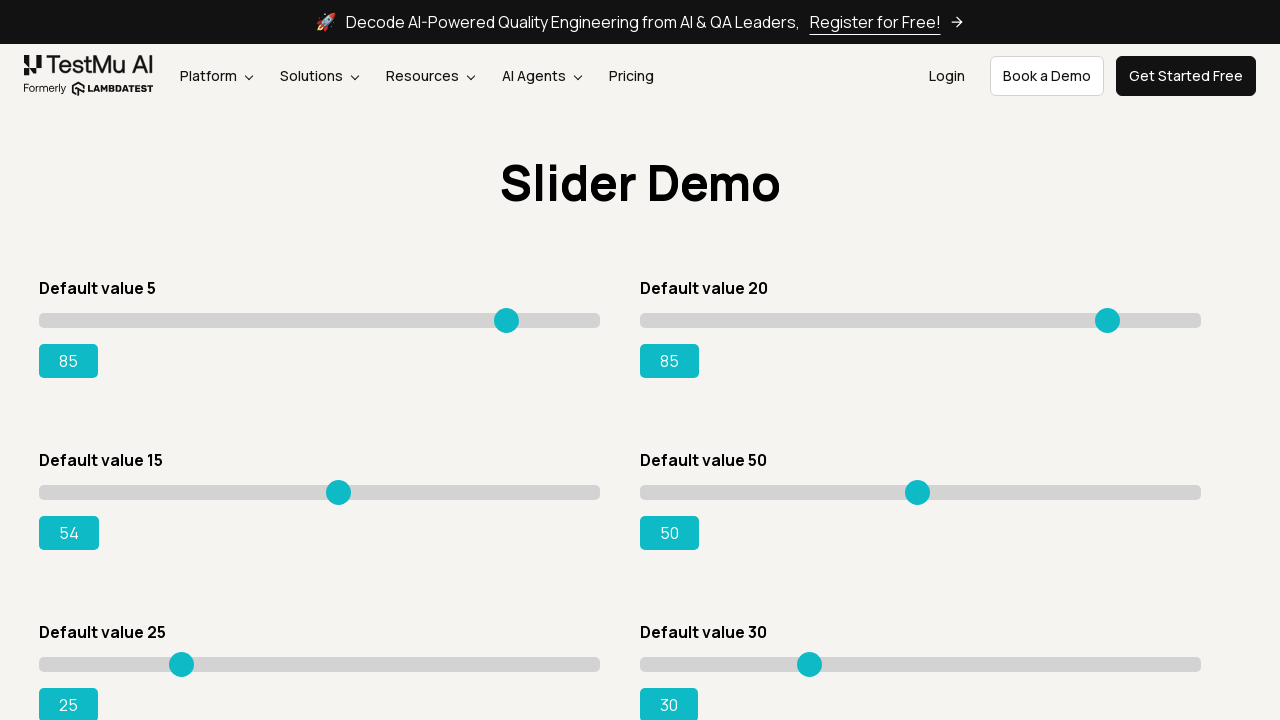

Pressed ArrowRight on slider 3 (attempt 40) on input[type='range'] >> nth=2
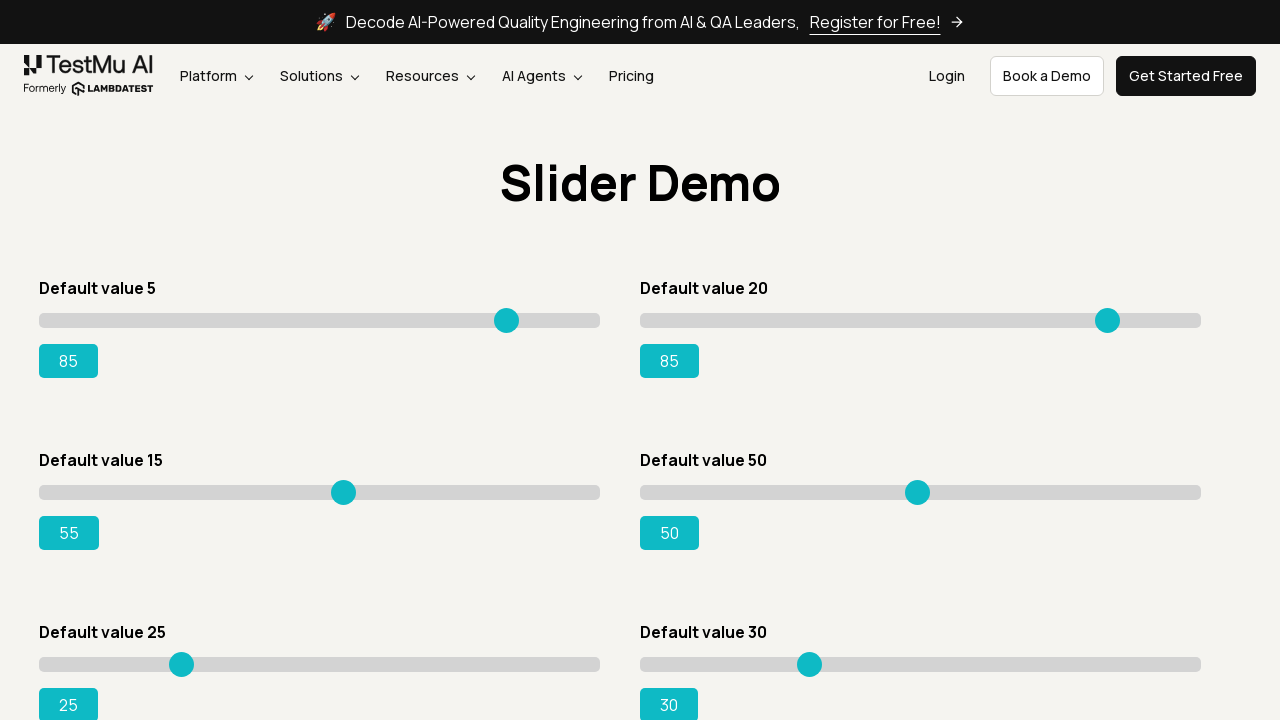

Pressed ArrowRight on slider 3 (attempt 41) on input[type='range'] >> nth=2
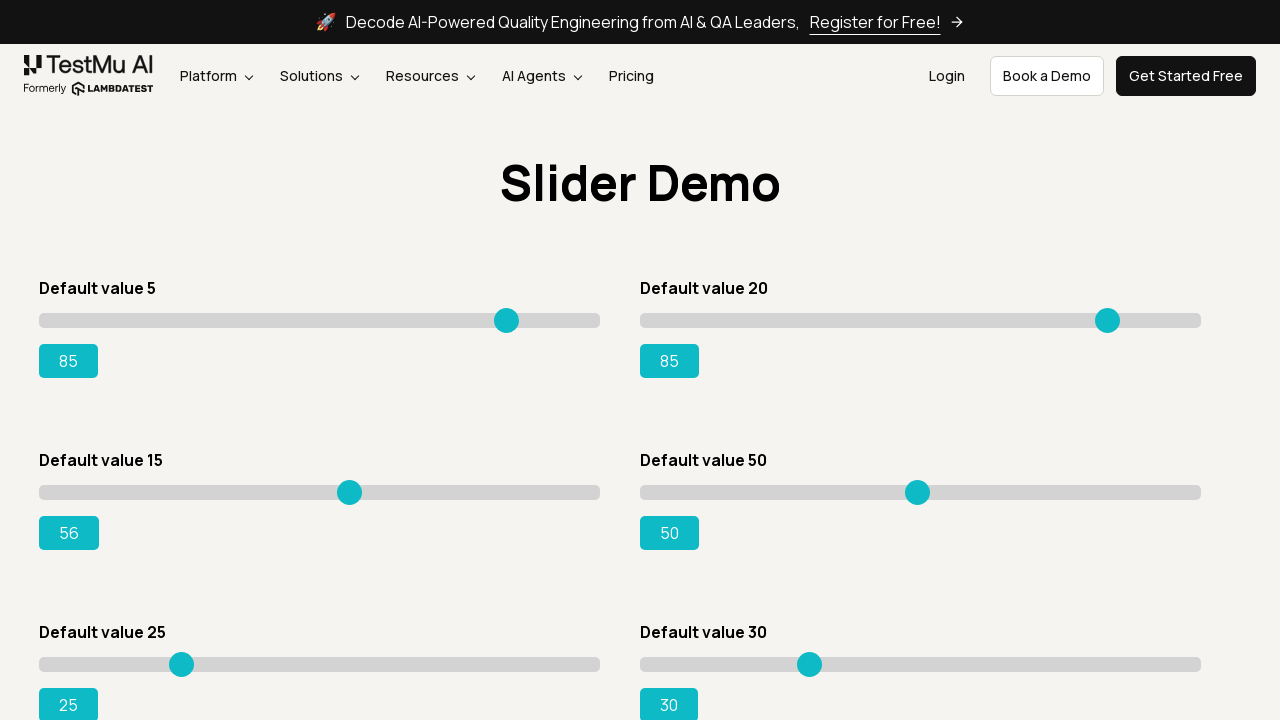

Pressed ArrowRight on slider 3 (attempt 42) on input[type='range'] >> nth=2
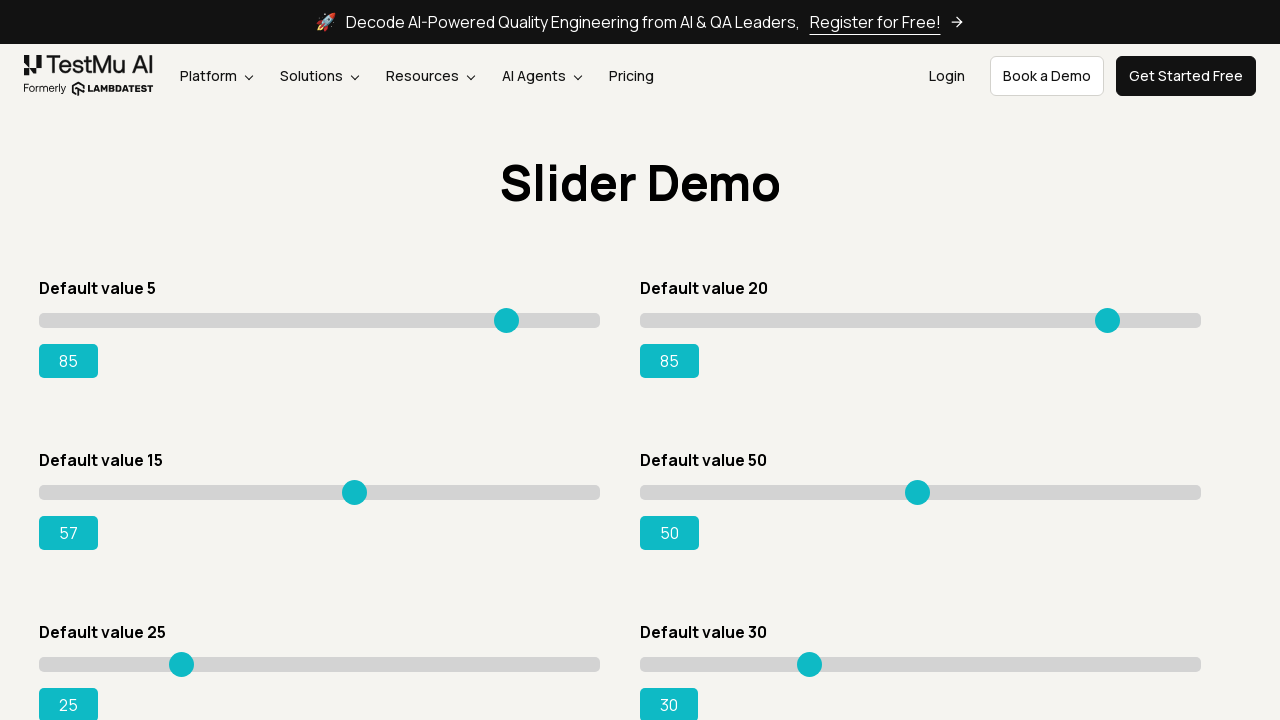

Pressed ArrowRight on slider 3 (attempt 43) on input[type='range'] >> nth=2
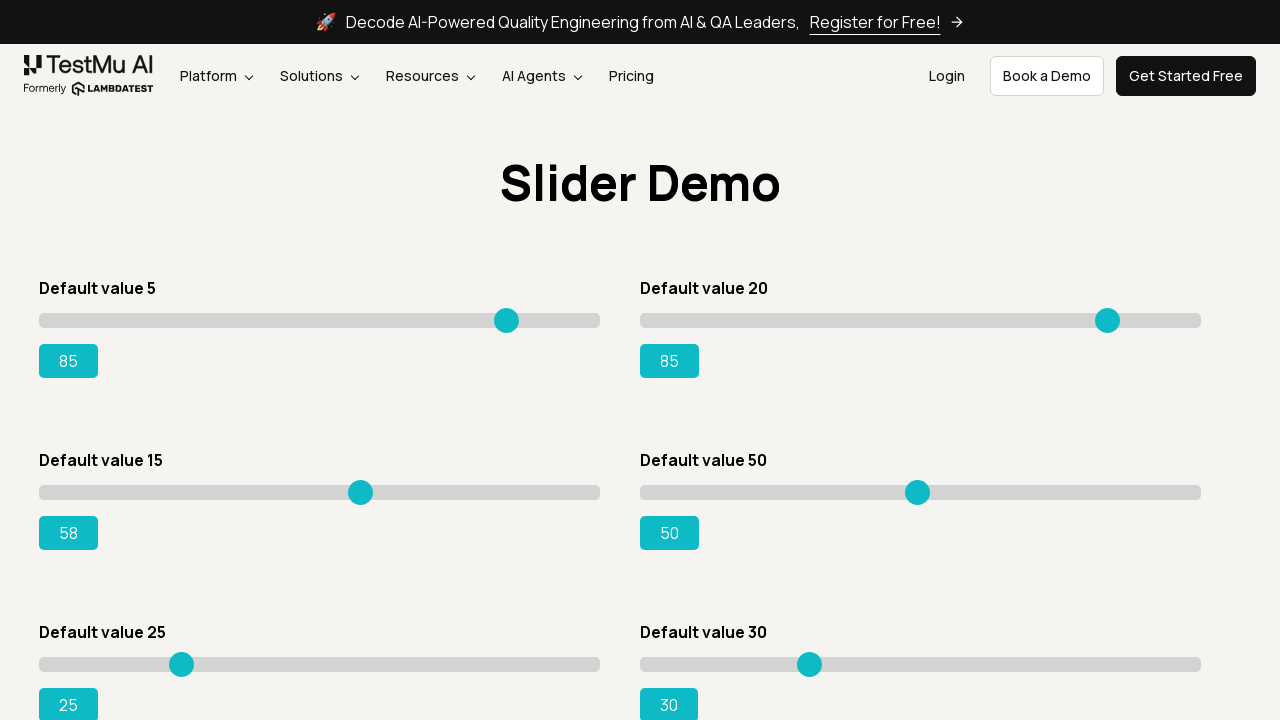

Pressed ArrowRight on slider 3 (attempt 44) on input[type='range'] >> nth=2
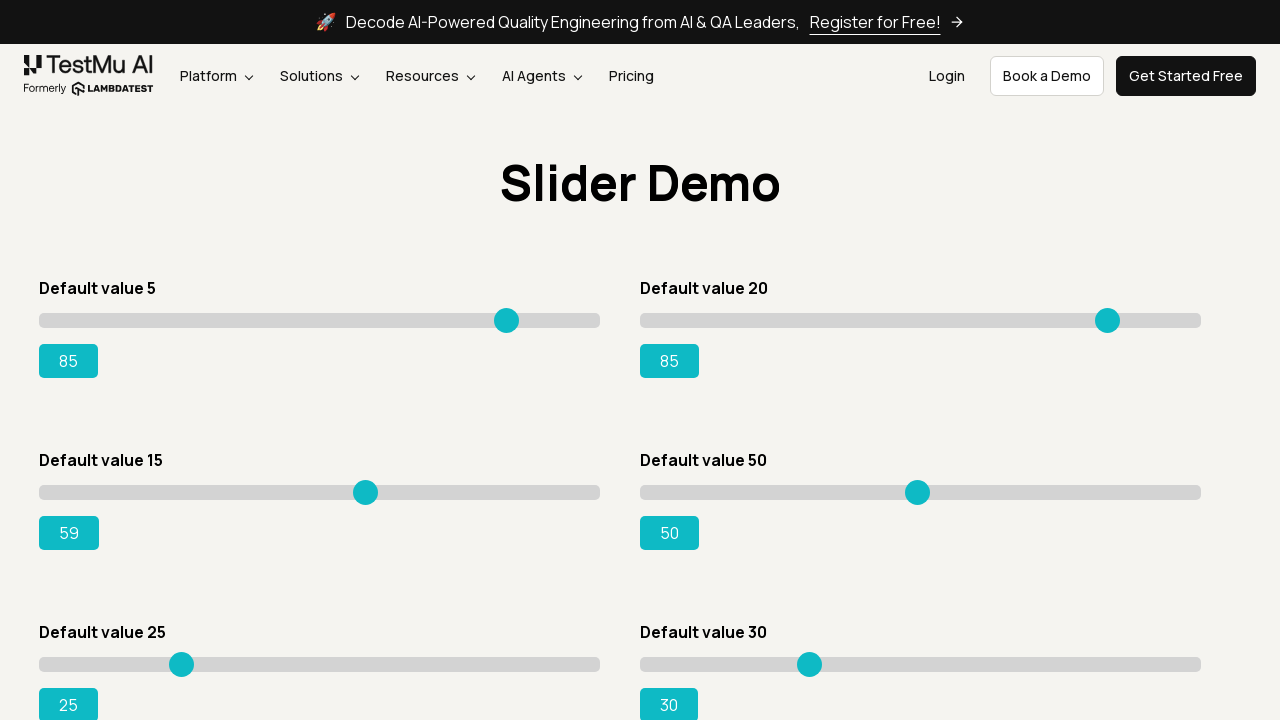

Pressed ArrowRight on slider 3 (attempt 45) on input[type='range'] >> nth=2
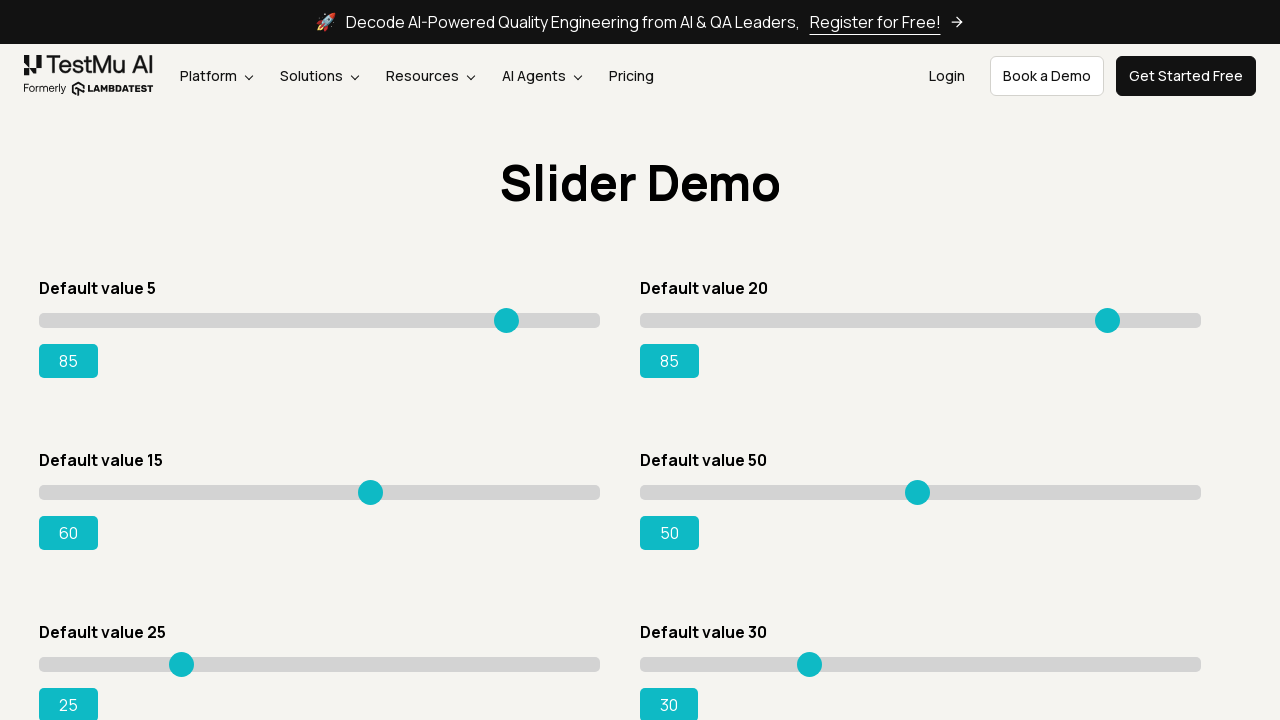

Pressed ArrowRight on slider 3 (attempt 46) on input[type='range'] >> nth=2
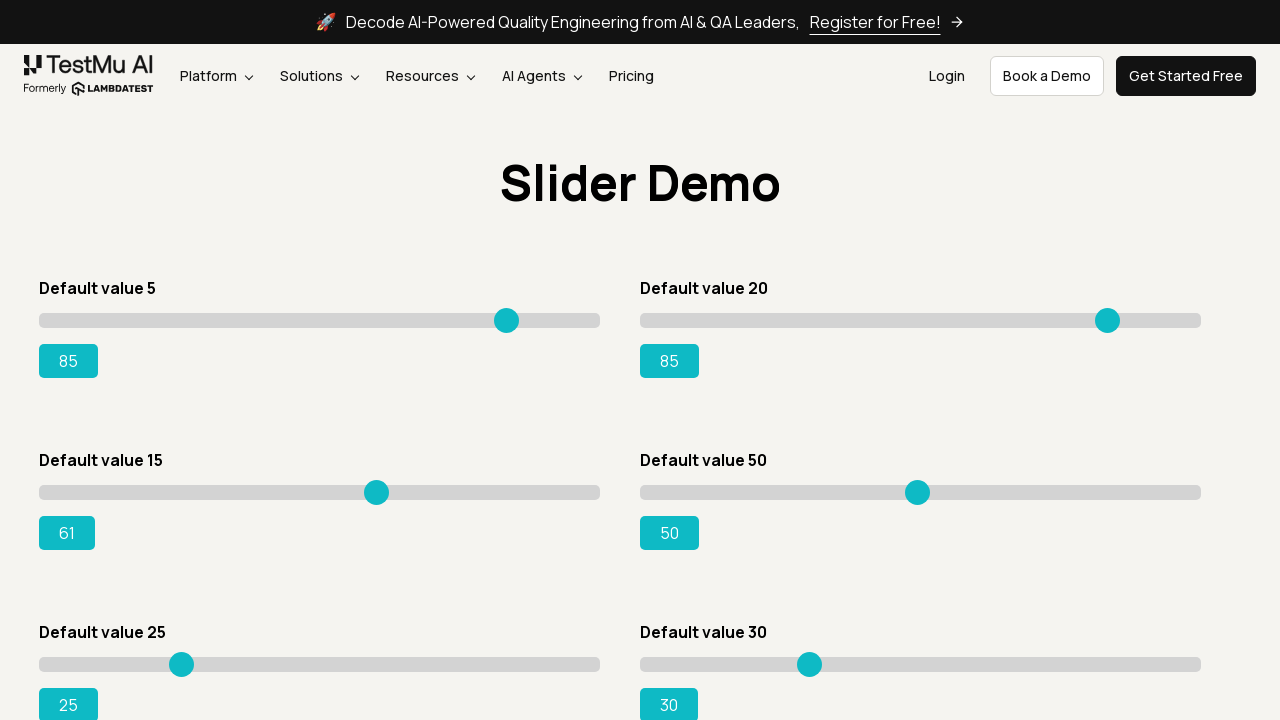

Pressed ArrowRight on slider 3 (attempt 47) on input[type='range'] >> nth=2
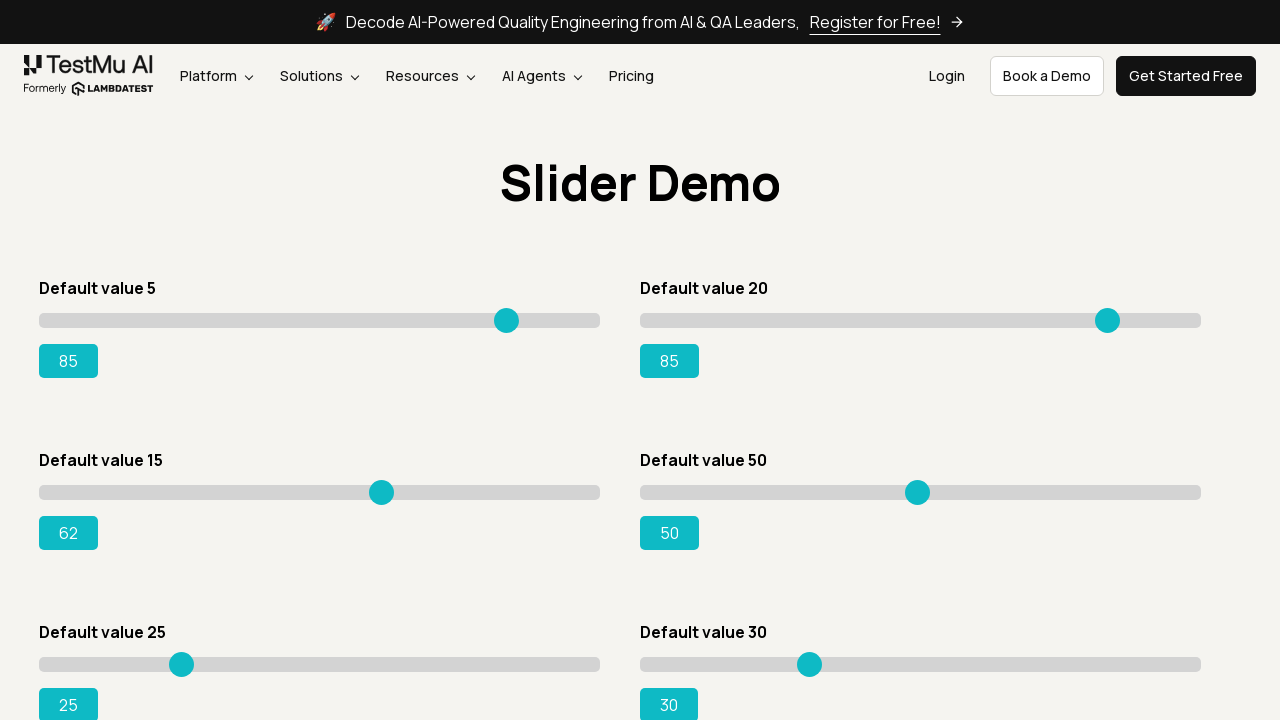

Pressed ArrowRight on slider 3 (attempt 48) on input[type='range'] >> nth=2
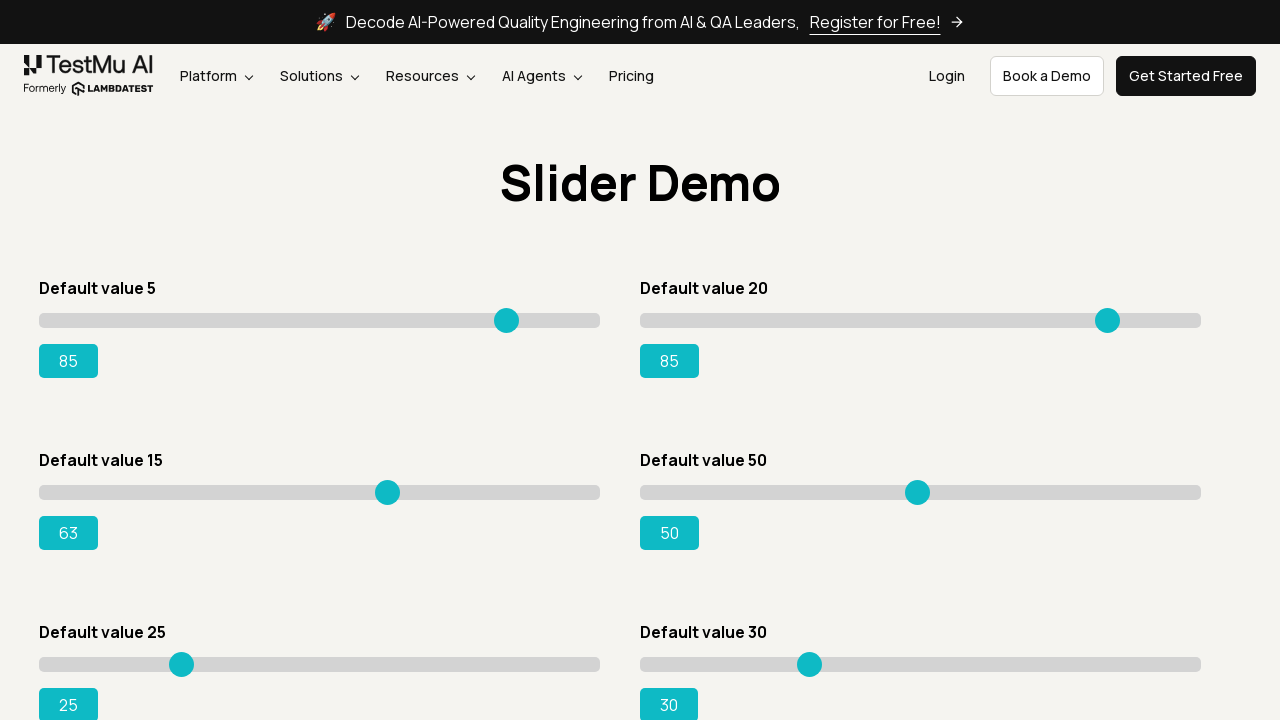

Pressed ArrowRight on slider 3 (attempt 49) on input[type='range'] >> nth=2
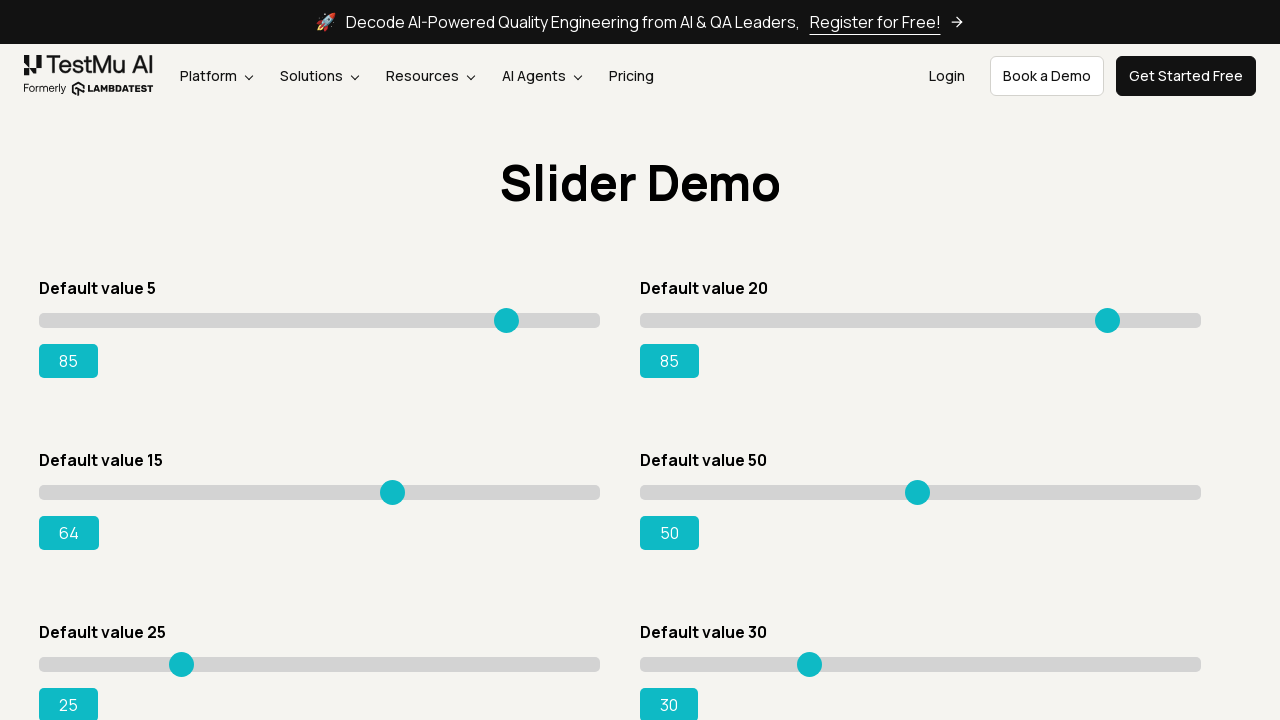

Pressed ArrowRight on slider 3 (attempt 50) on input[type='range'] >> nth=2
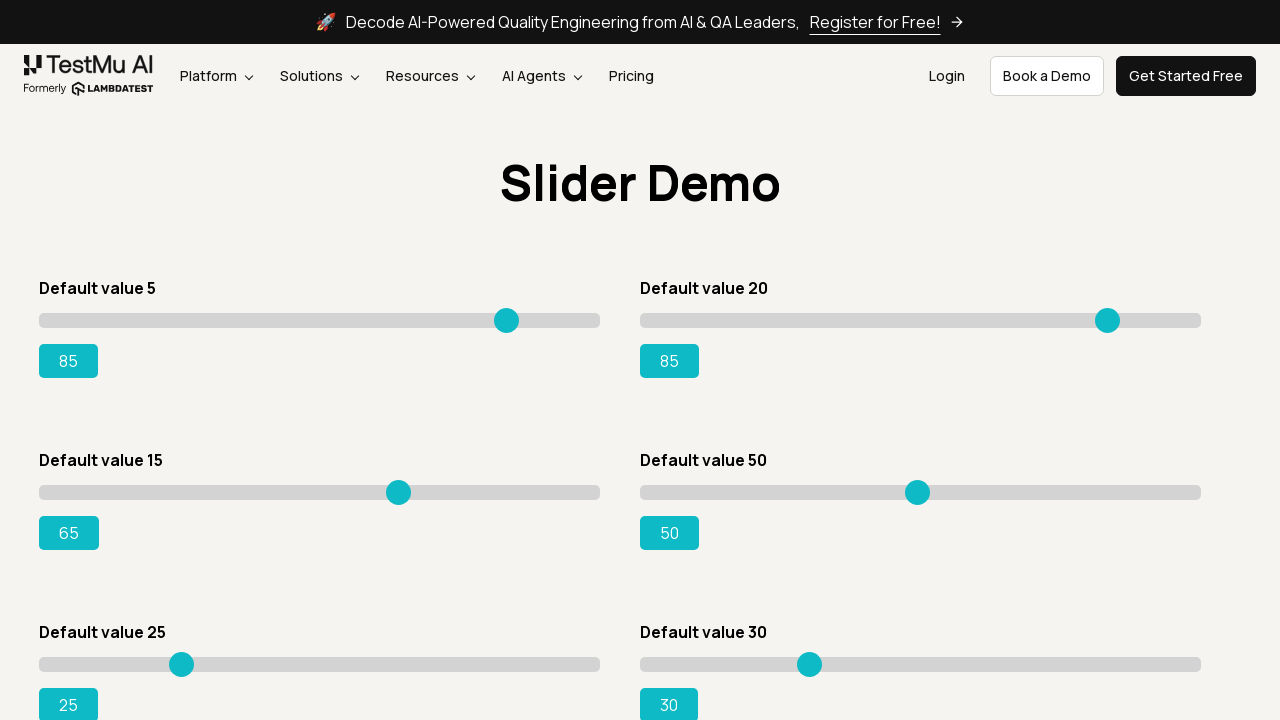

Pressed ArrowRight on slider 3 (attempt 51) on input[type='range'] >> nth=2
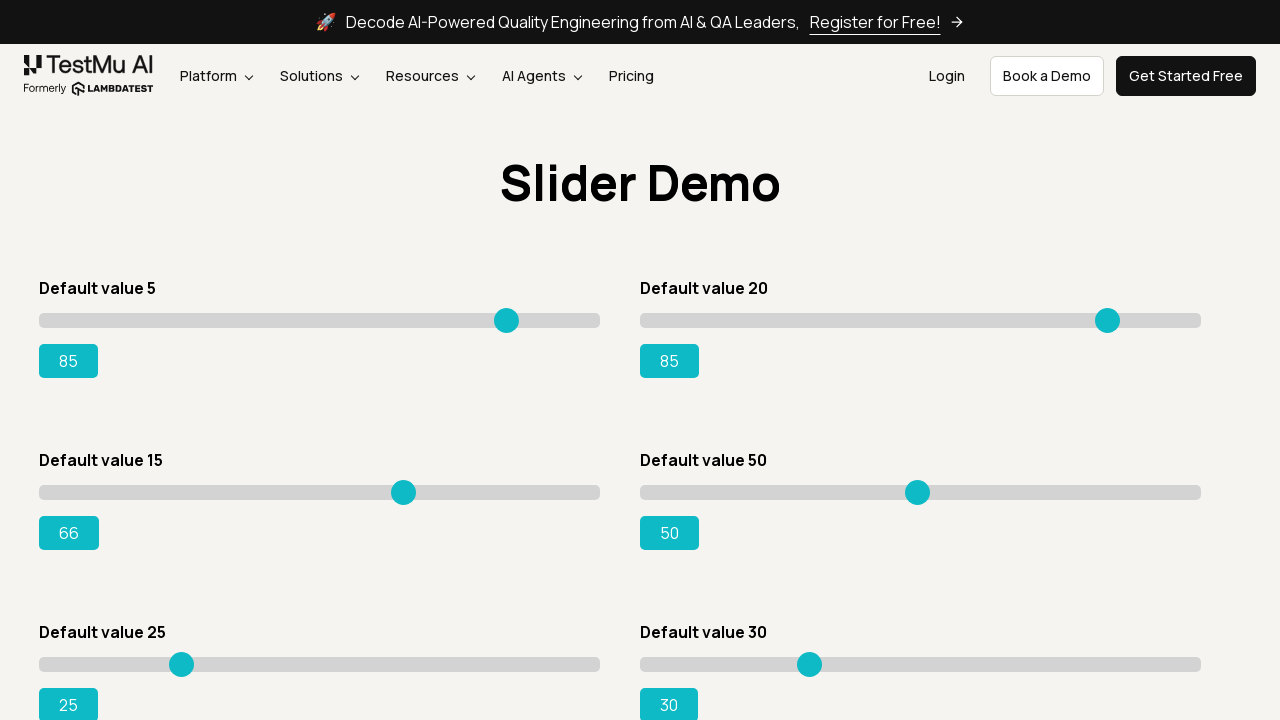

Pressed ArrowRight on slider 3 (attempt 52) on input[type='range'] >> nth=2
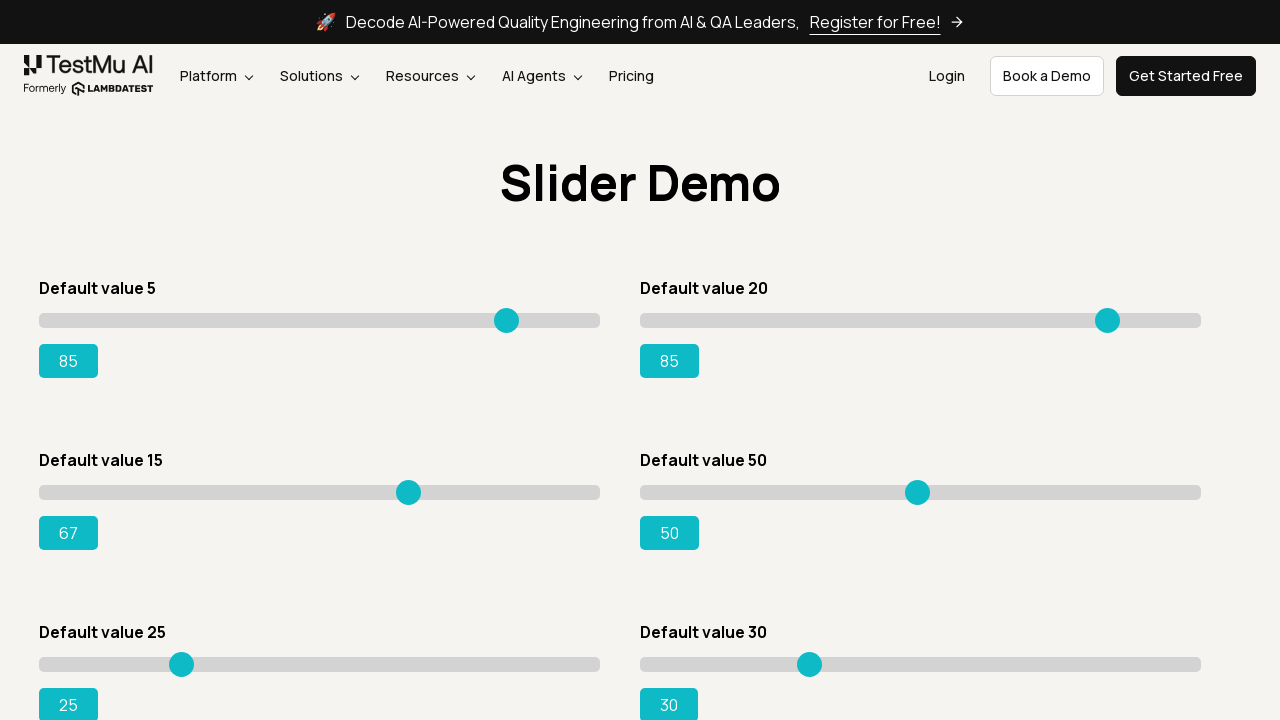

Pressed ArrowRight on slider 3 (attempt 53) on input[type='range'] >> nth=2
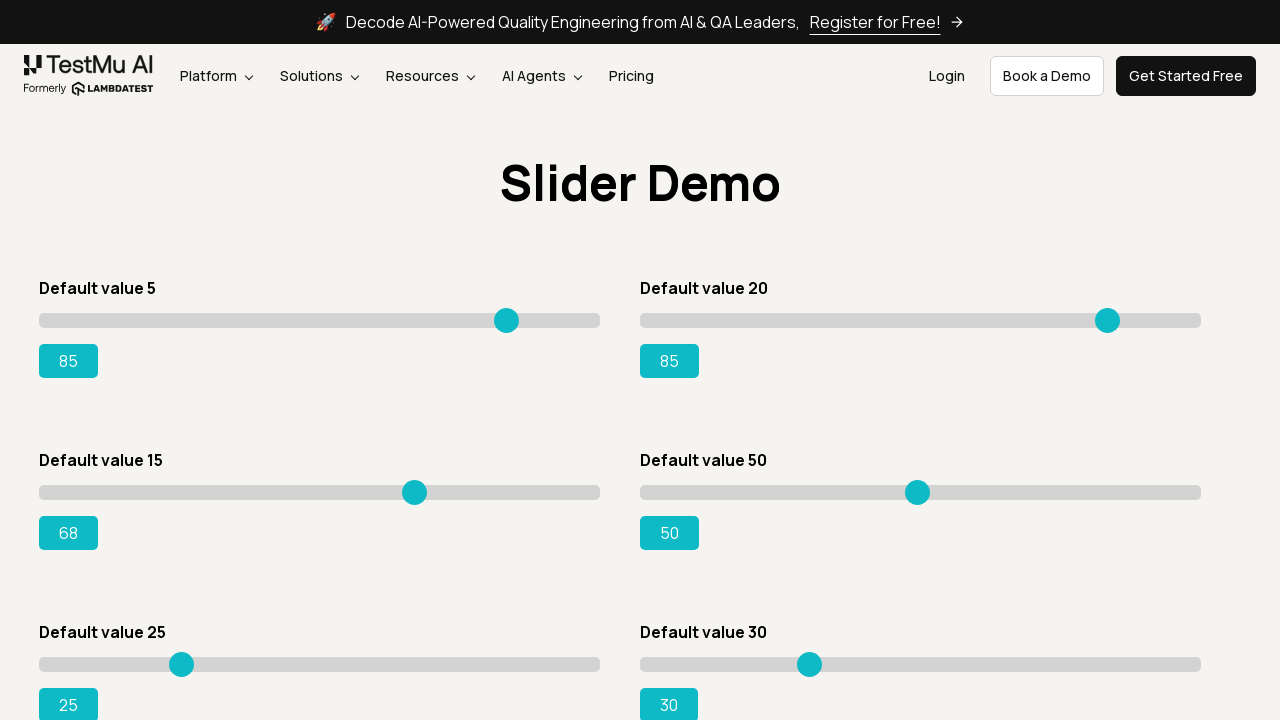

Pressed ArrowRight on slider 3 (attempt 54) on input[type='range'] >> nth=2
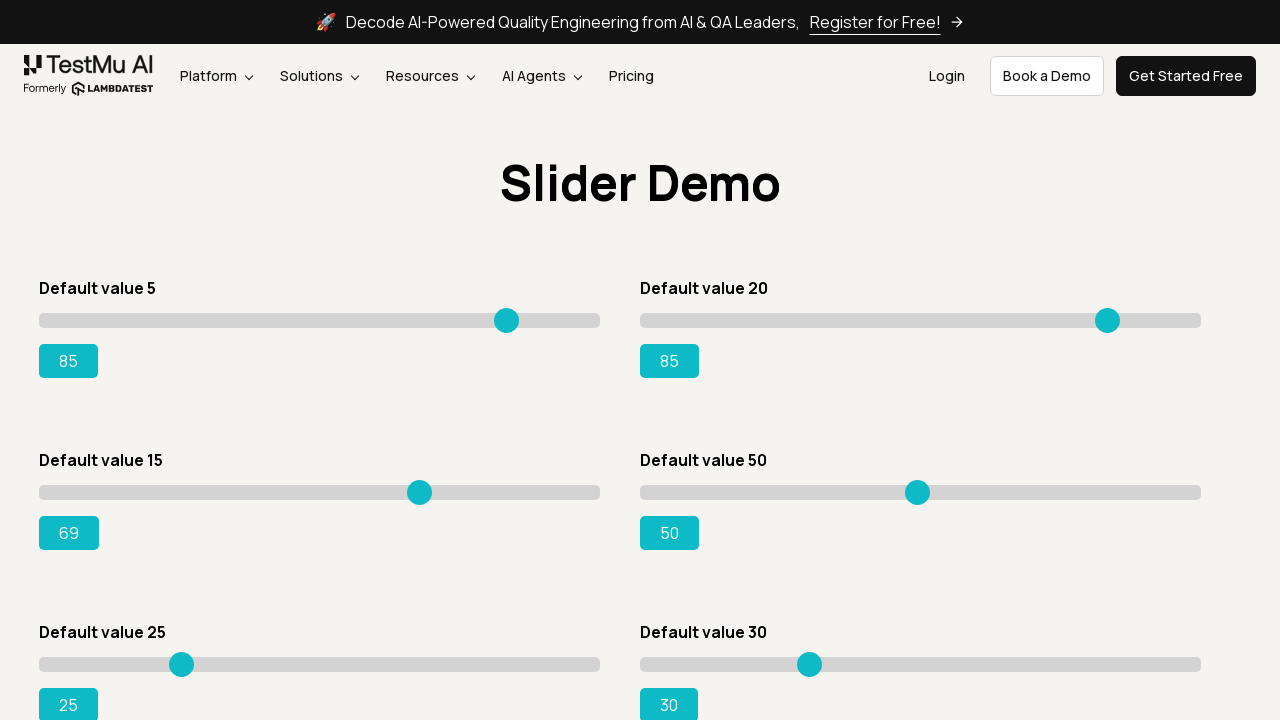

Pressed ArrowRight on slider 3 (attempt 55) on input[type='range'] >> nth=2
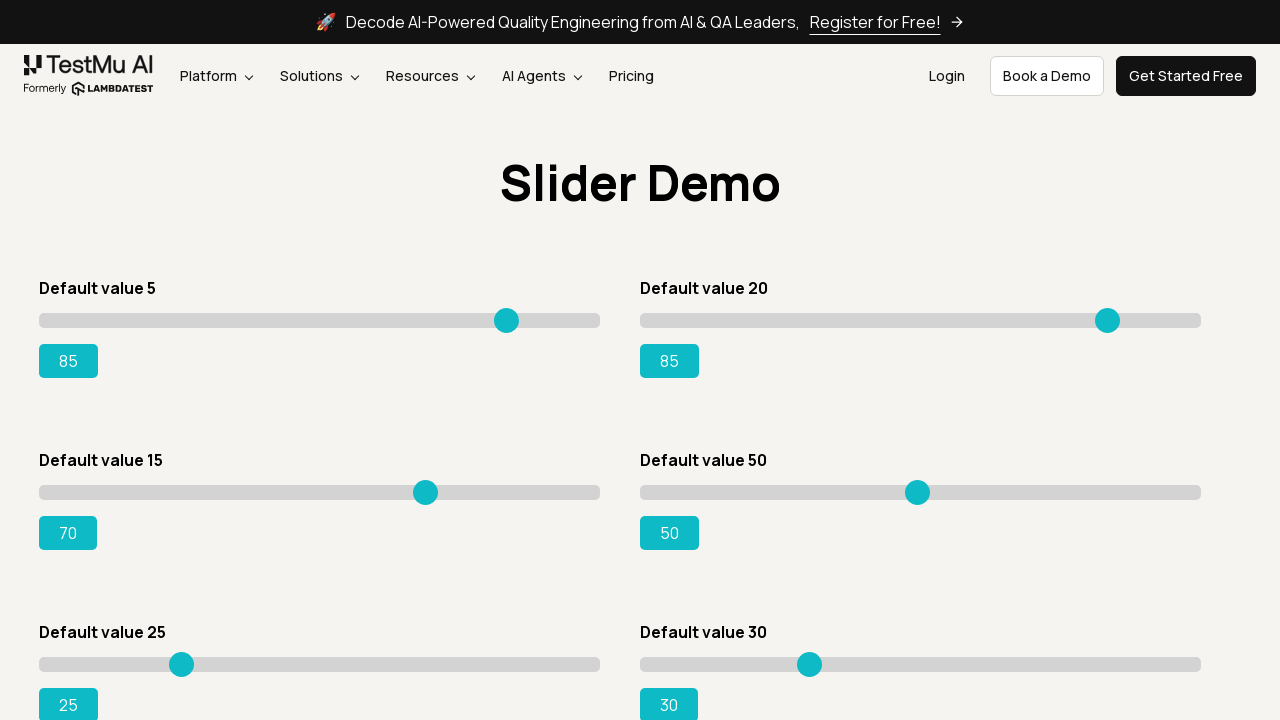

Pressed ArrowRight on slider 3 (attempt 56) on input[type='range'] >> nth=2
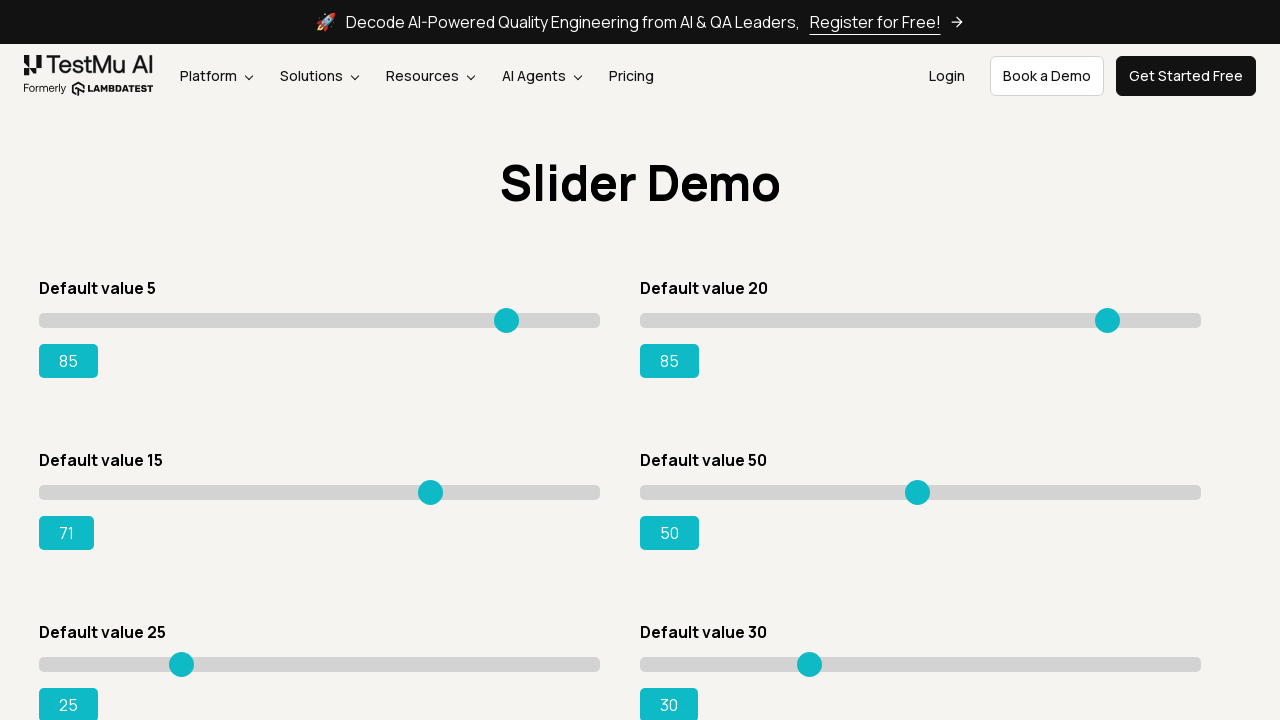

Pressed ArrowRight on slider 3 (attempt 57) on input[type='range'] >> nth=2
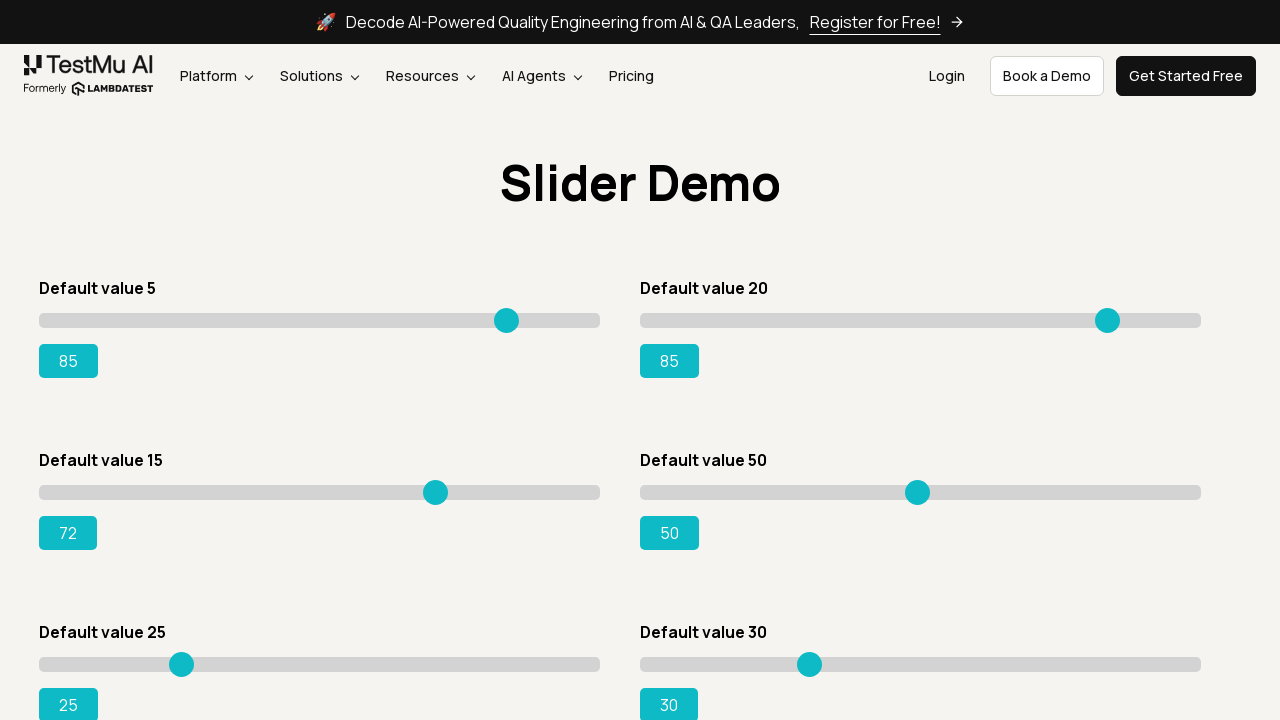

Pressed ArrowRight on slider 3 (attempt 58) on input[type='range'] >> nth=2
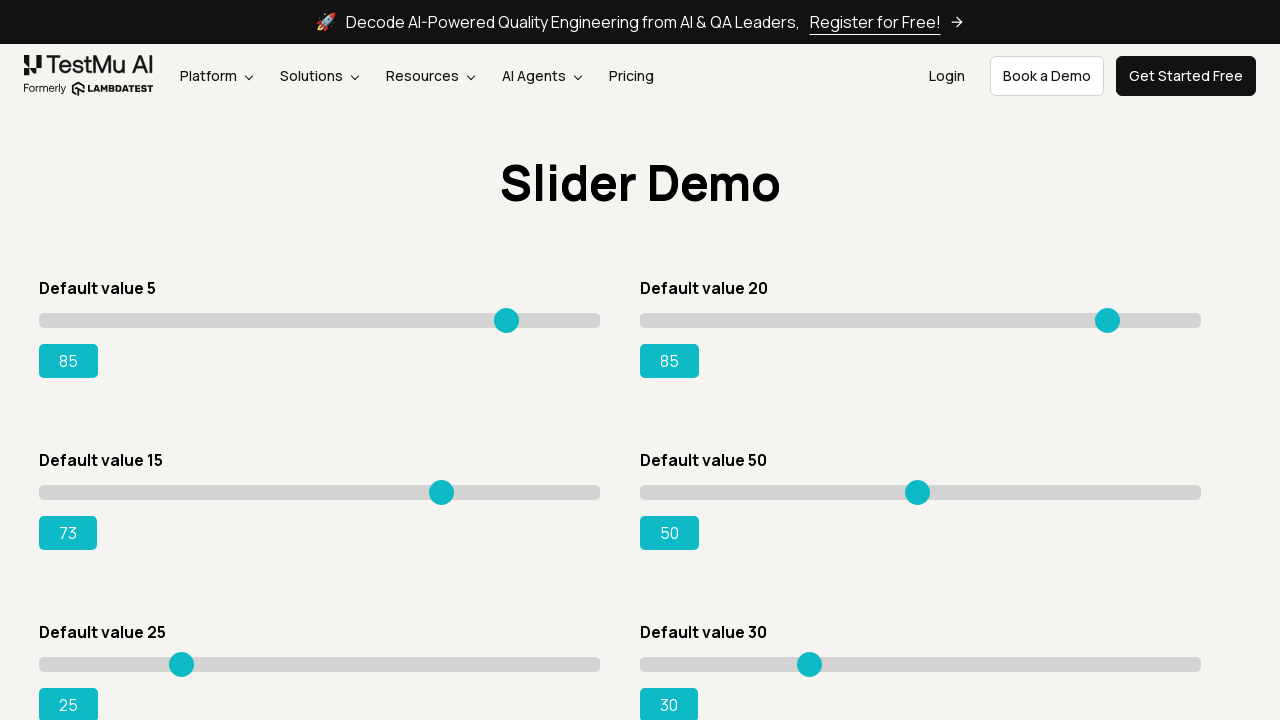

Pressed ArrowRight on slider 3 (attempt 59) on input[type='range'] >> nth=2
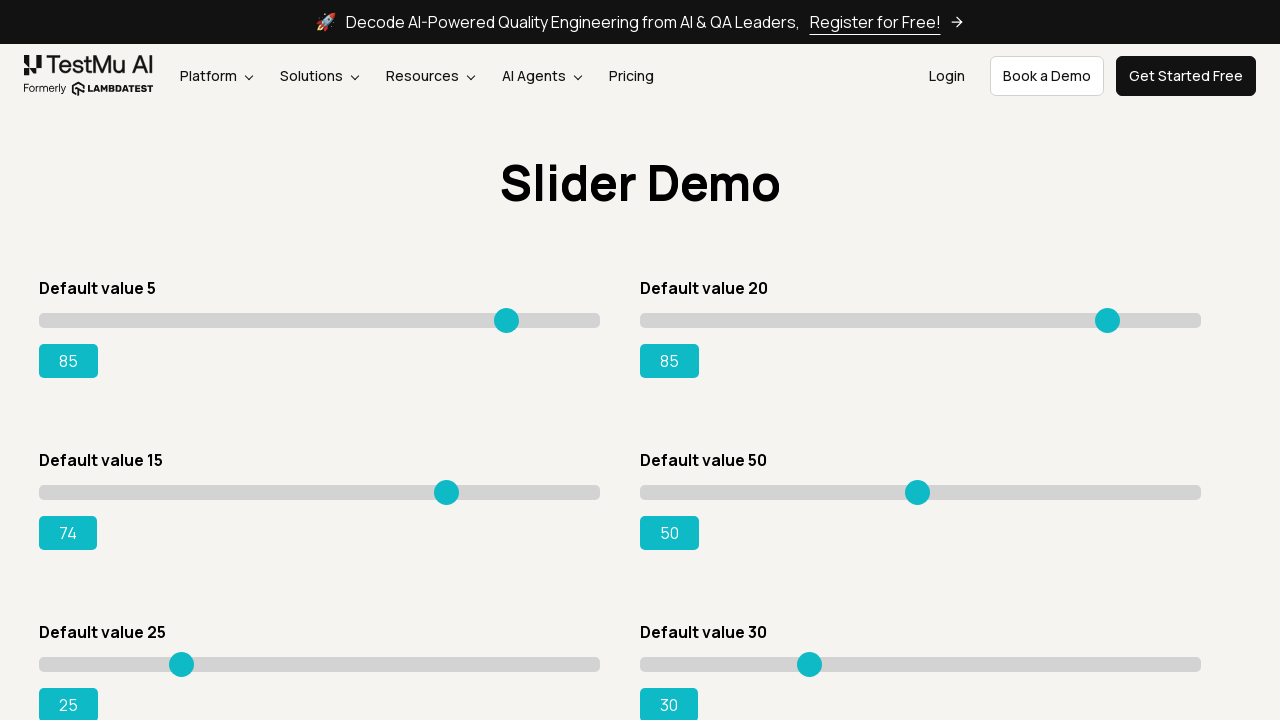

Pressed ArrowRight on slider 3 (attempt 60) on input[type='range'] >> nth=2
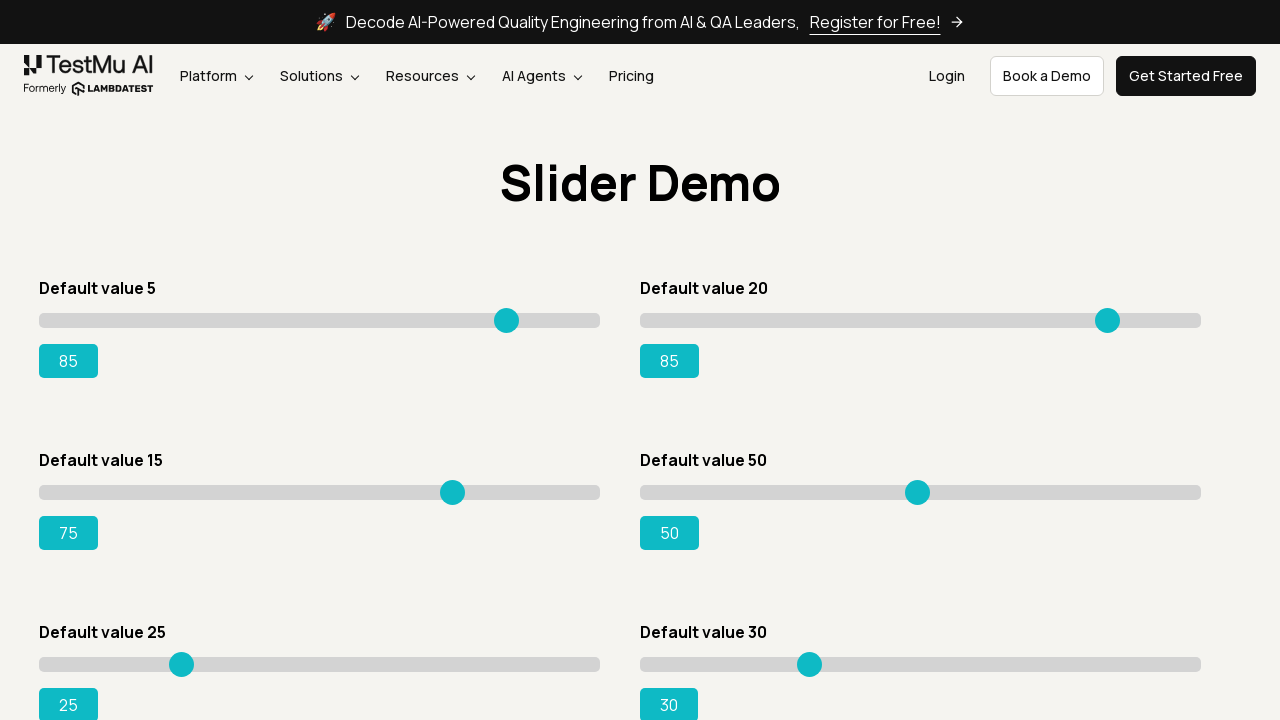

Pressed ArrowRight on slider 3 (attempt 61) on input[type='range'] >> nth=2
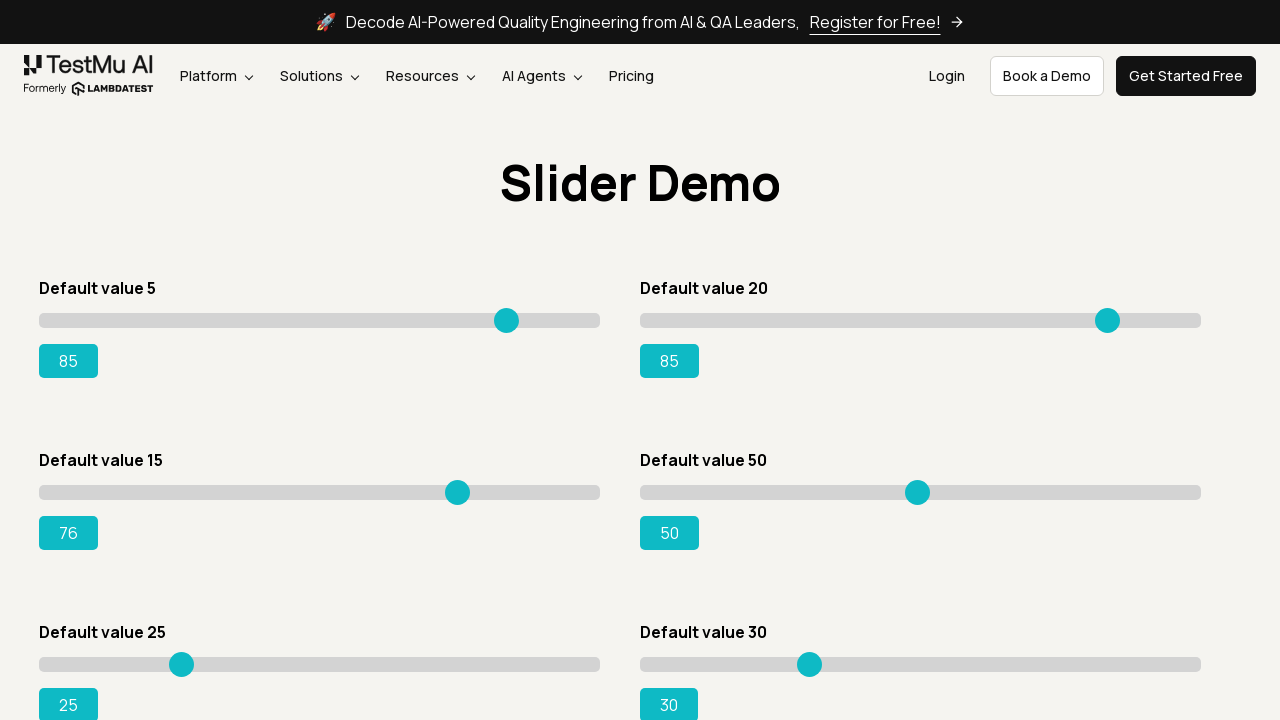

Pressed ArrowRight on slider 3 (attempt 62) on input[type='range'] >> nth=2
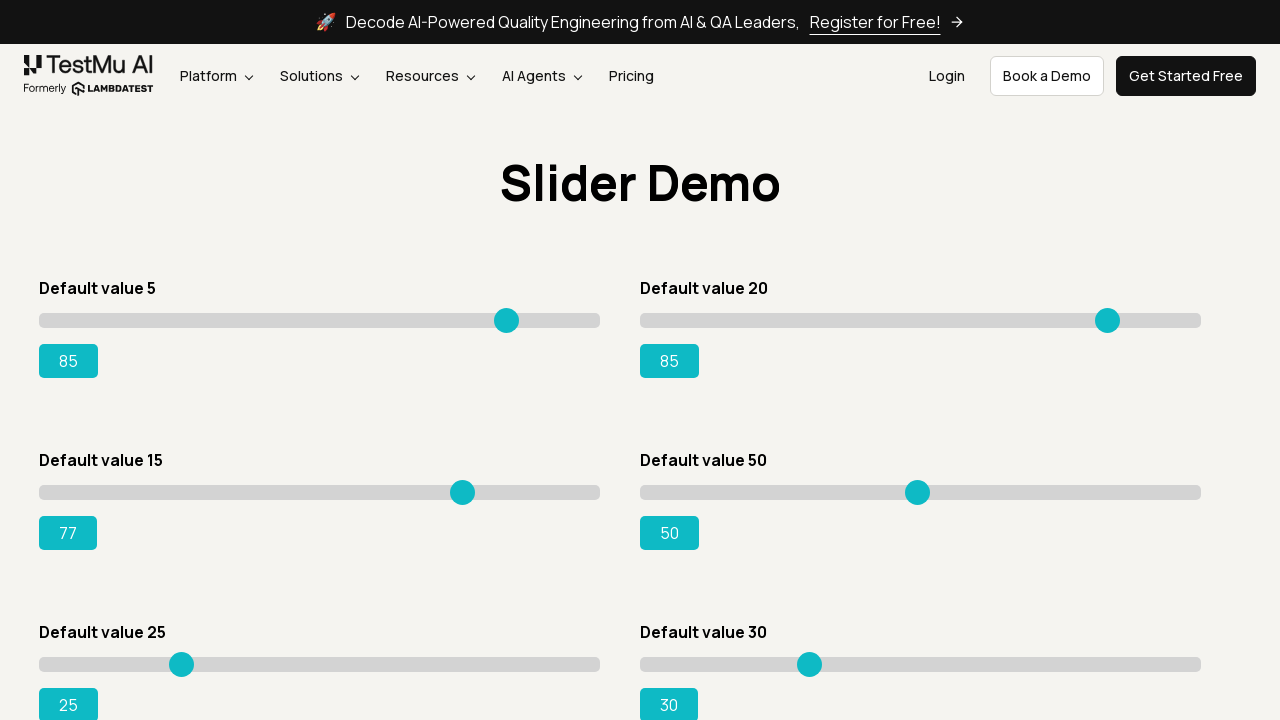

Pressed ArrowRight on slider 3 (attempt 63) on input[type='range'] >> nth=2
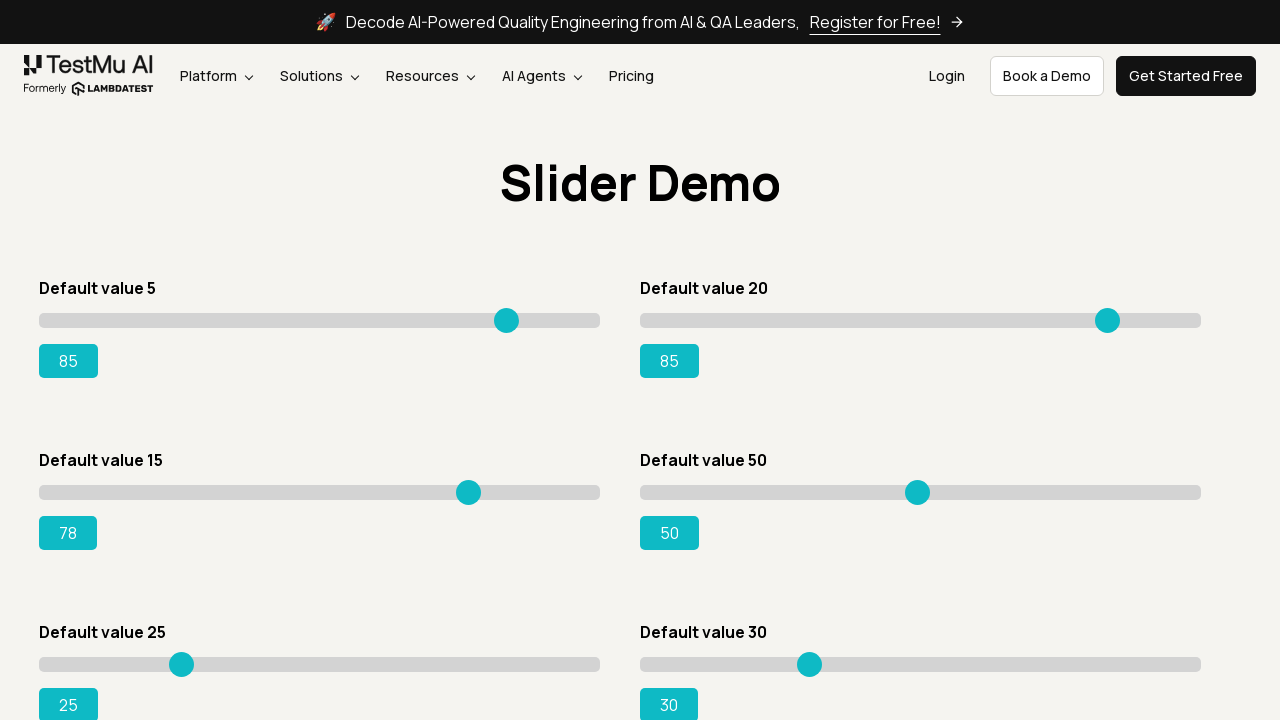

Pressed ArrowRight on slider 3 (attempt 64) on input[type='range'] >> nth=2
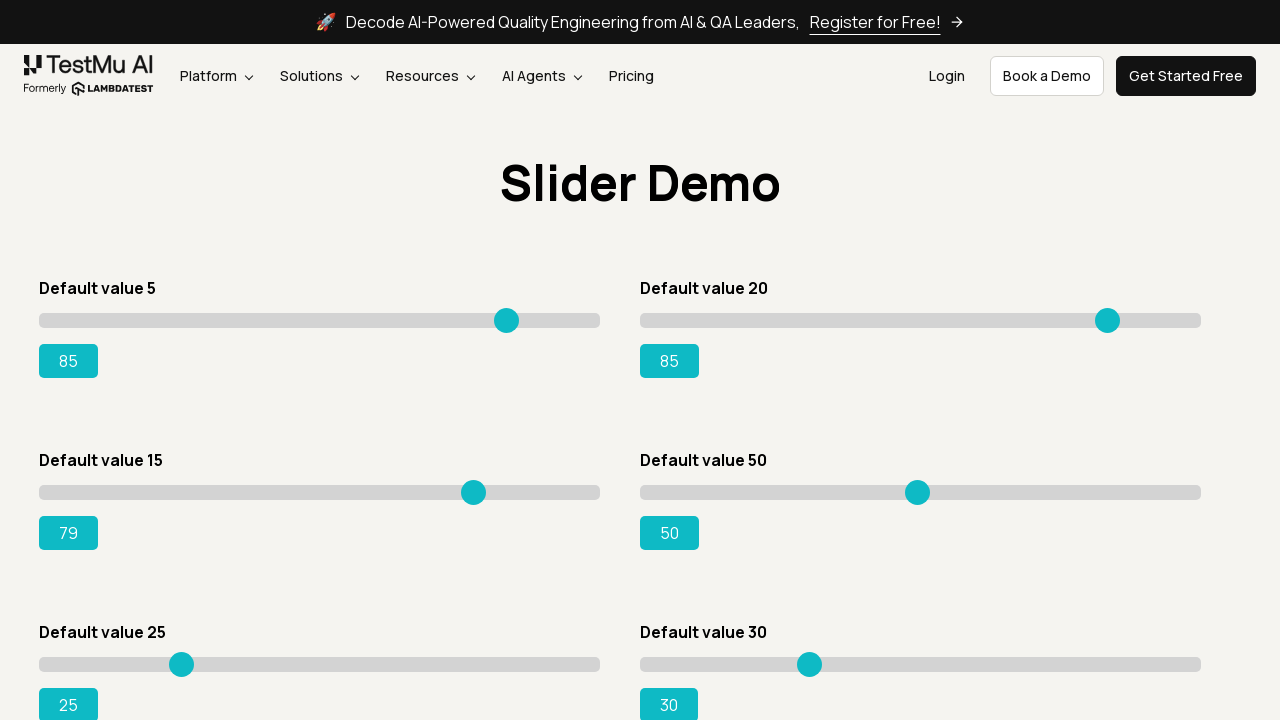

Pressed ArrowRight on slider 3 (attempt 65) on input[type='range'] >> nth=2
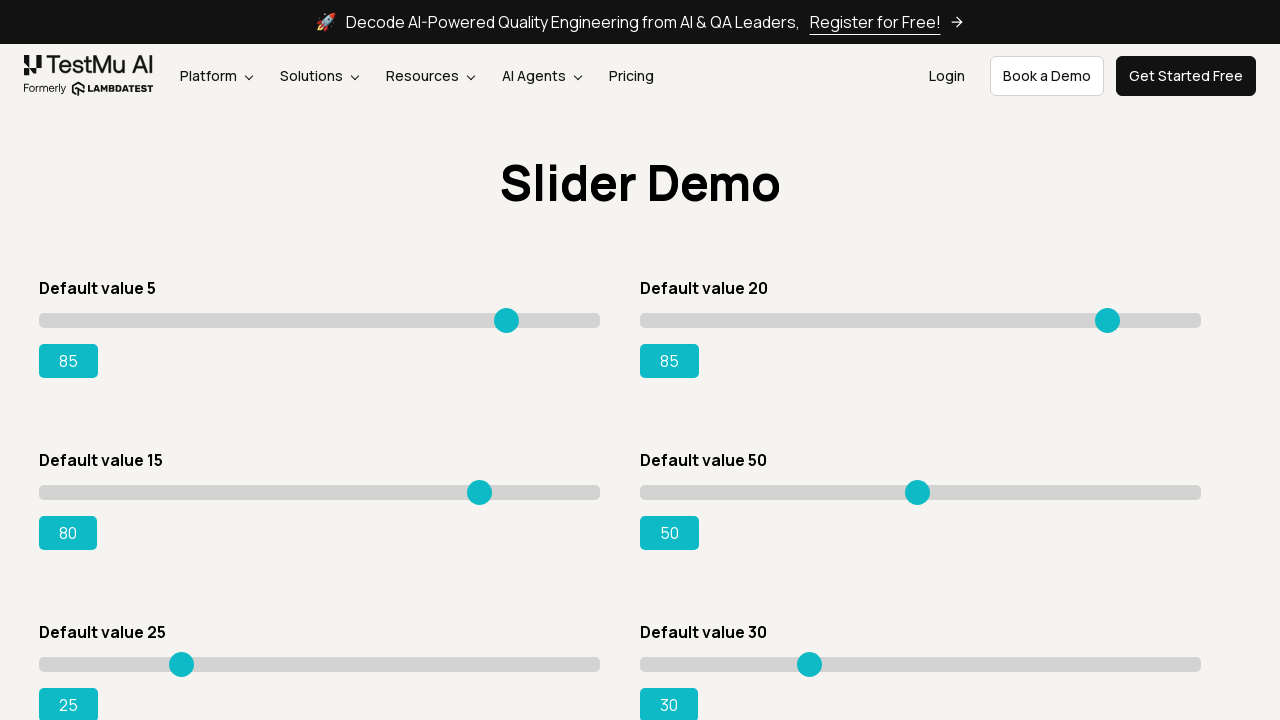

Pressed ArrowRight on slider 3 (attempt 66) on input[type='range'] >> nth=2
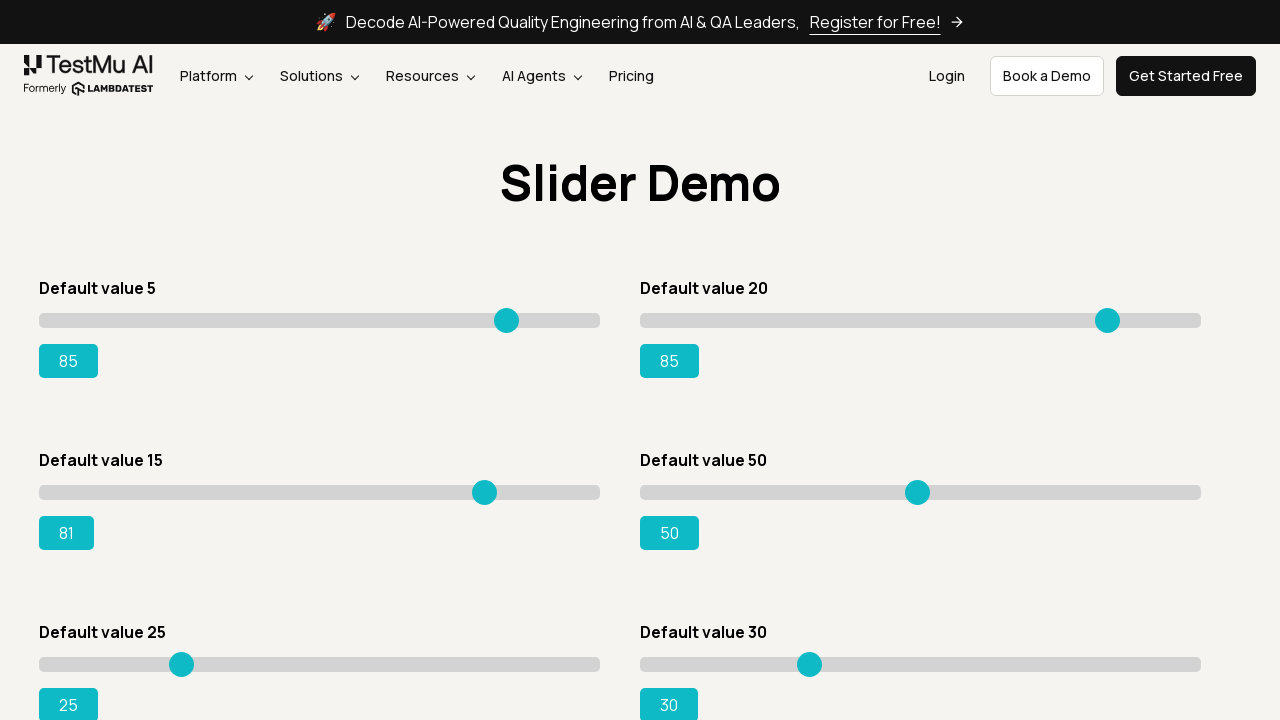

Pressed ArrowRight on slider 3 (attempt 67) on input[type='range'] >> nth=2
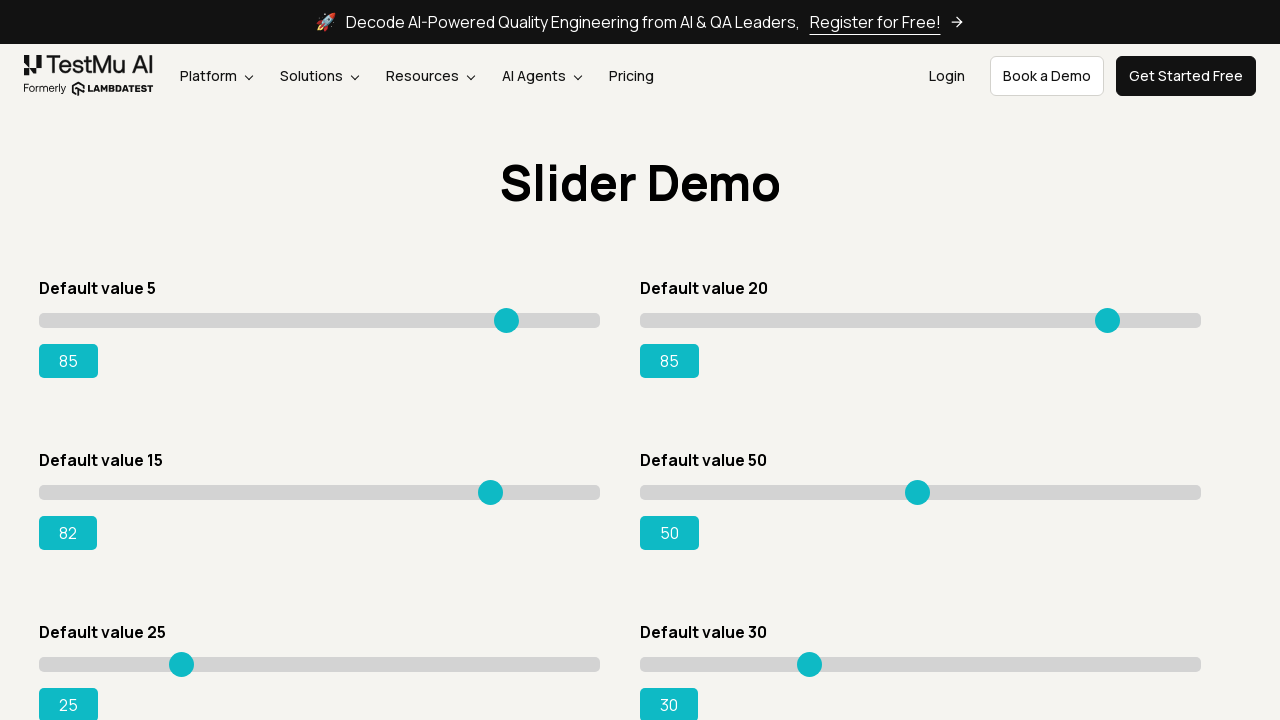

Pressed ArrowRight on slider 3 (attempt 68) on input[type='range'] >> nth=2
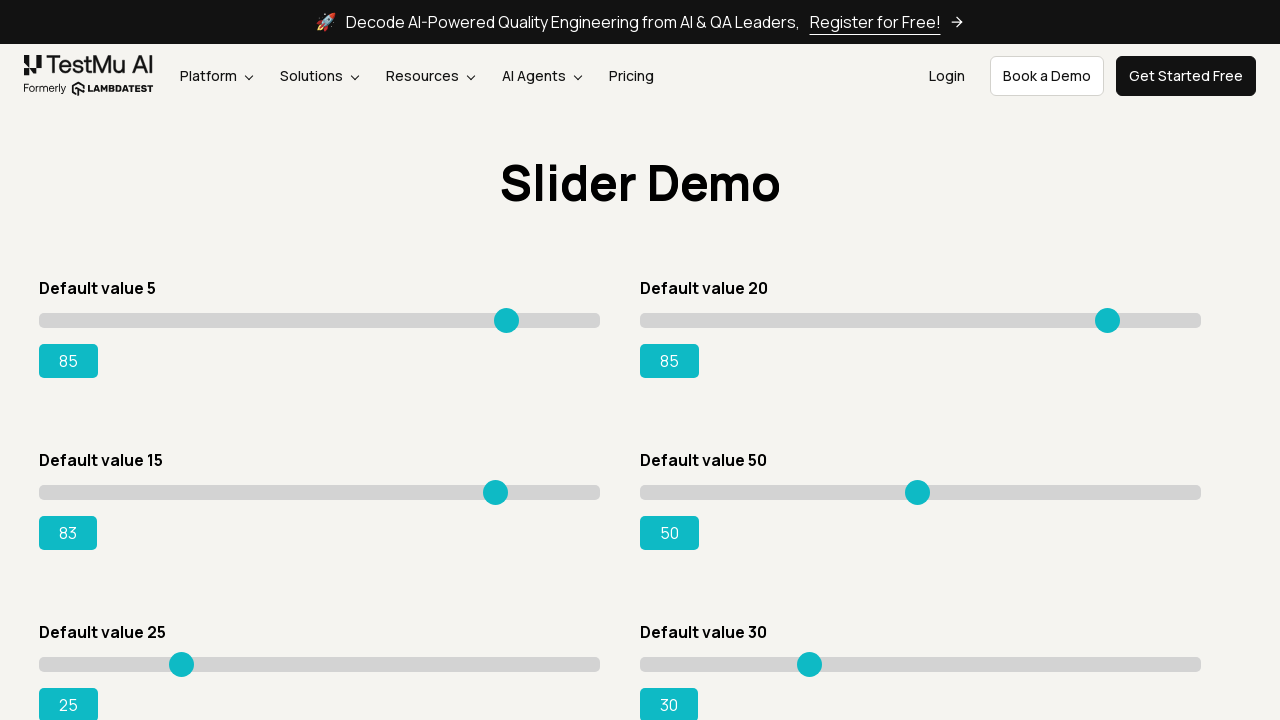

Pressed ArrowRight on slider 3 (attempt 69) on input[type='range'] >> nth=2
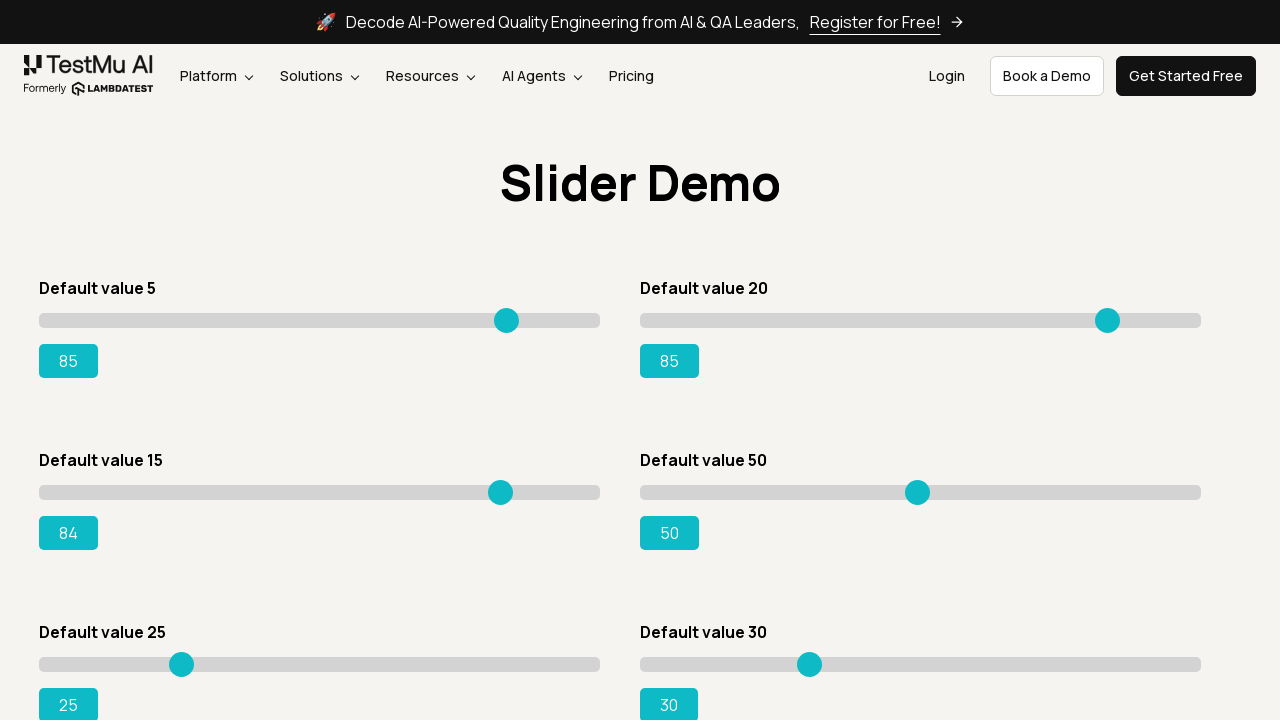

Pressed ArrowRight on slider 3 (attempt 70) on input[type='range'] >> nth=2
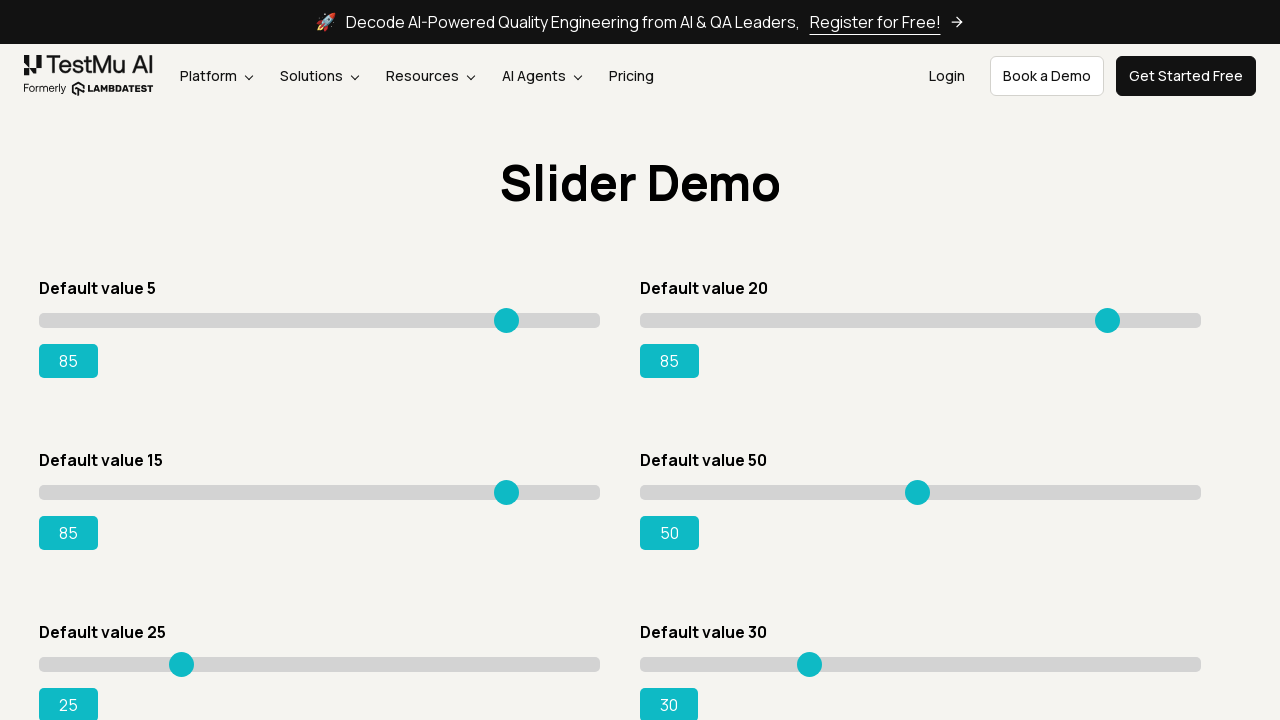

Slider 3 successfully adjusted to value 85
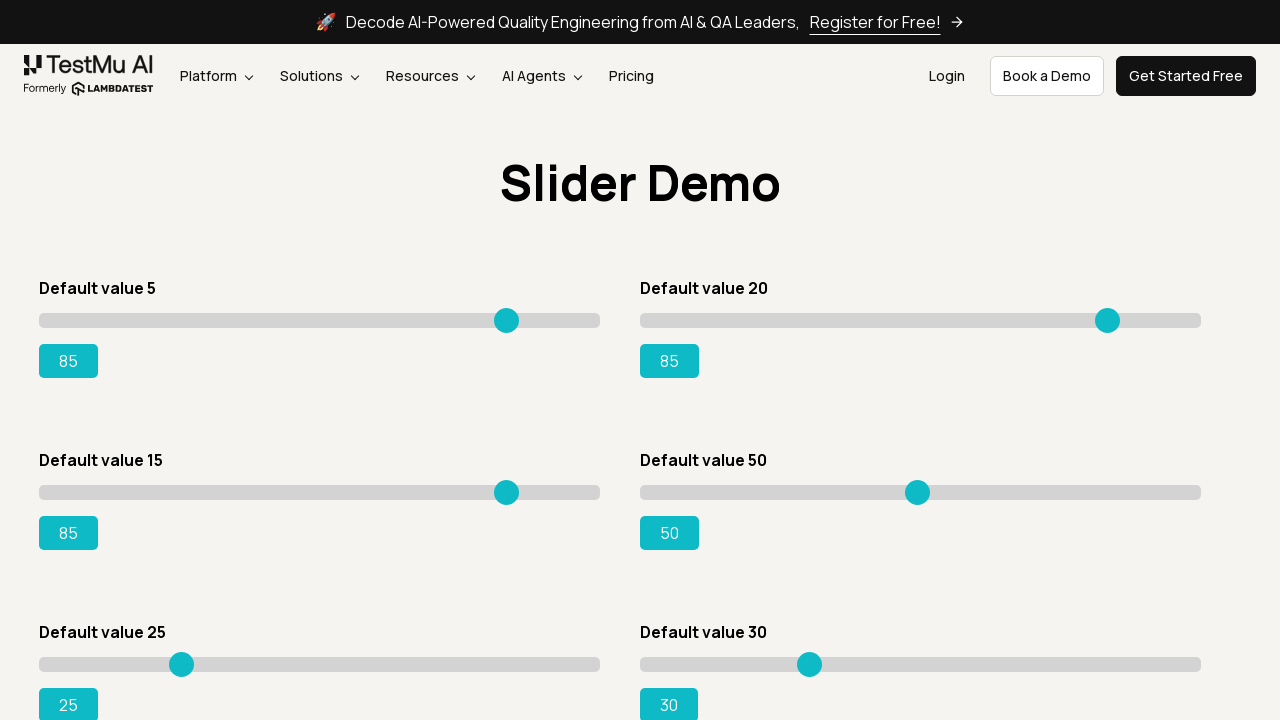

Pressed ArrowRight on slider 4 (attempt 1) on input[type='range'] >> nth=3
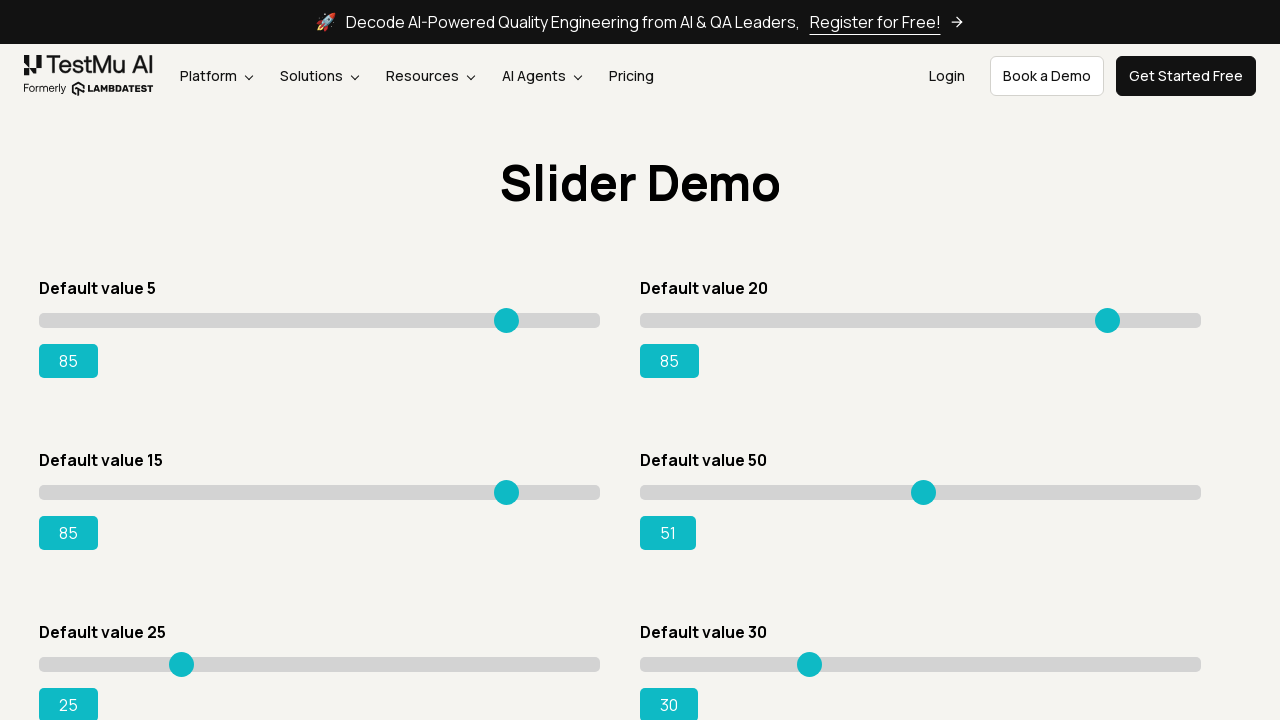

Pressed ArrowRight on slider 4 (attempt 2) on input[type='range'] >> nth=3
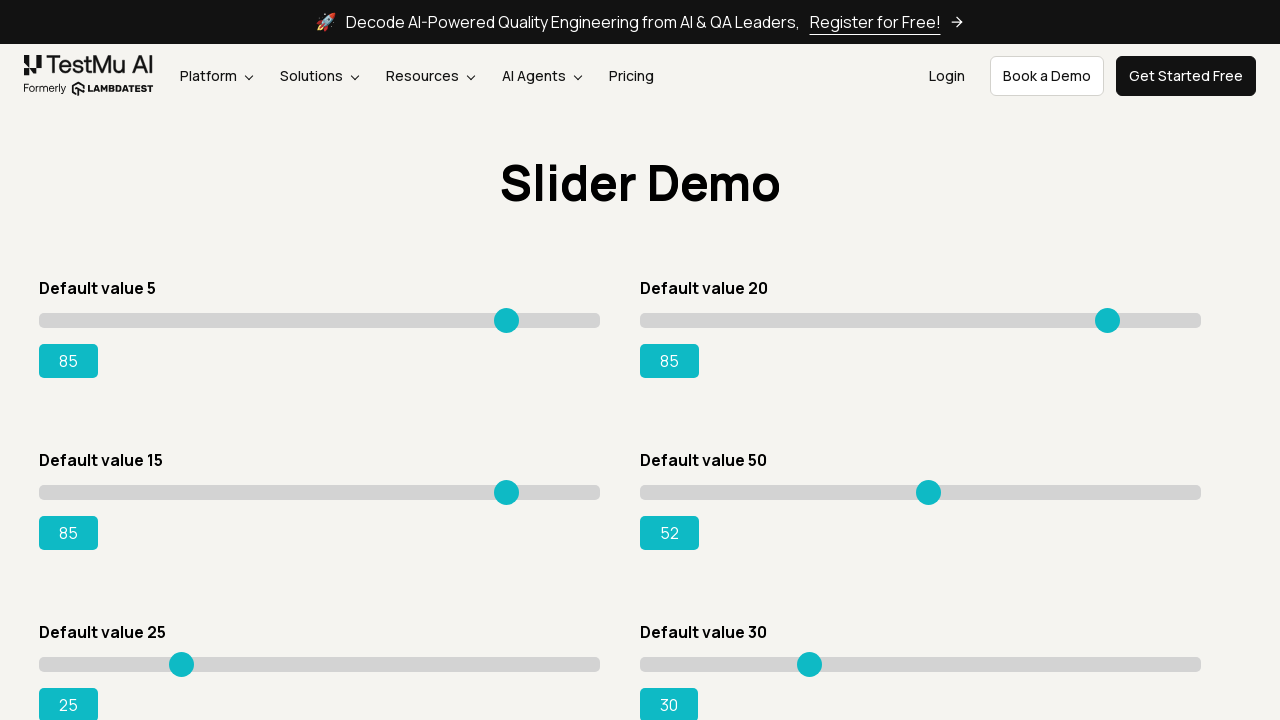

Pressed ArrowRight on slider 4 (attempt 3) on input[type='range'] >> nth=3
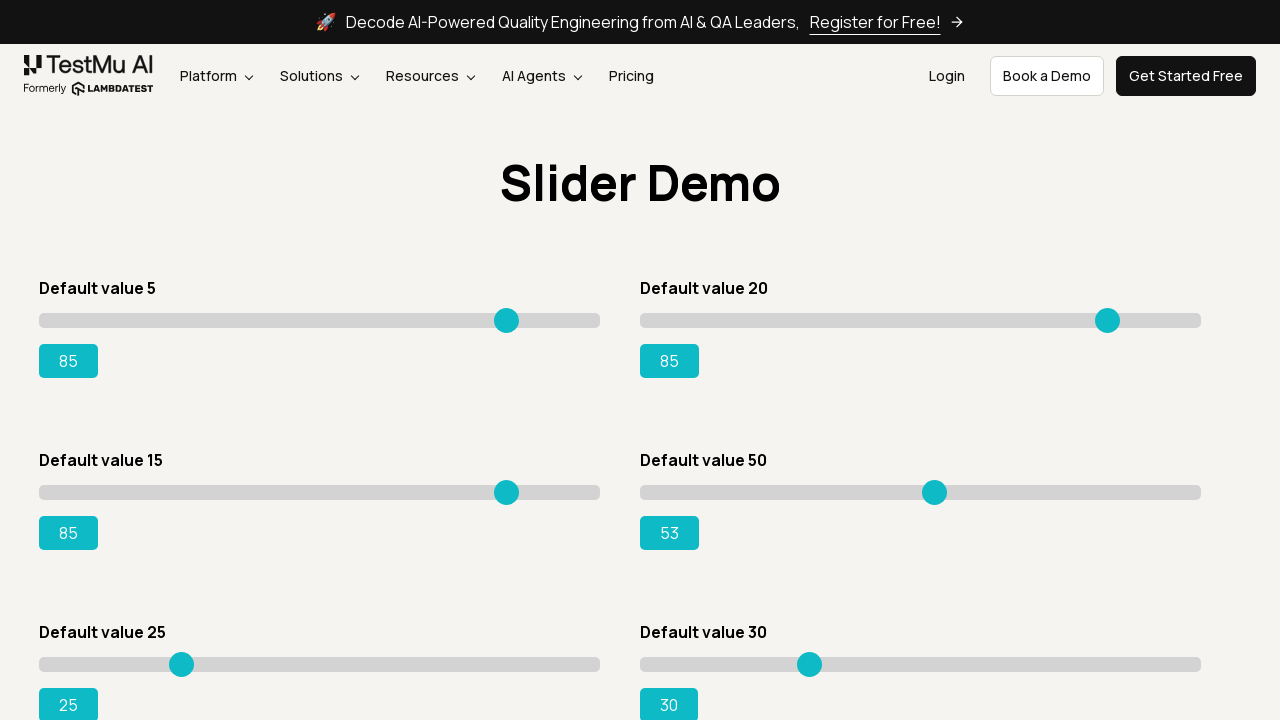

Pressed ArrowRight on slider 4 (attempt 4) on input[type='range'] >> nth=3
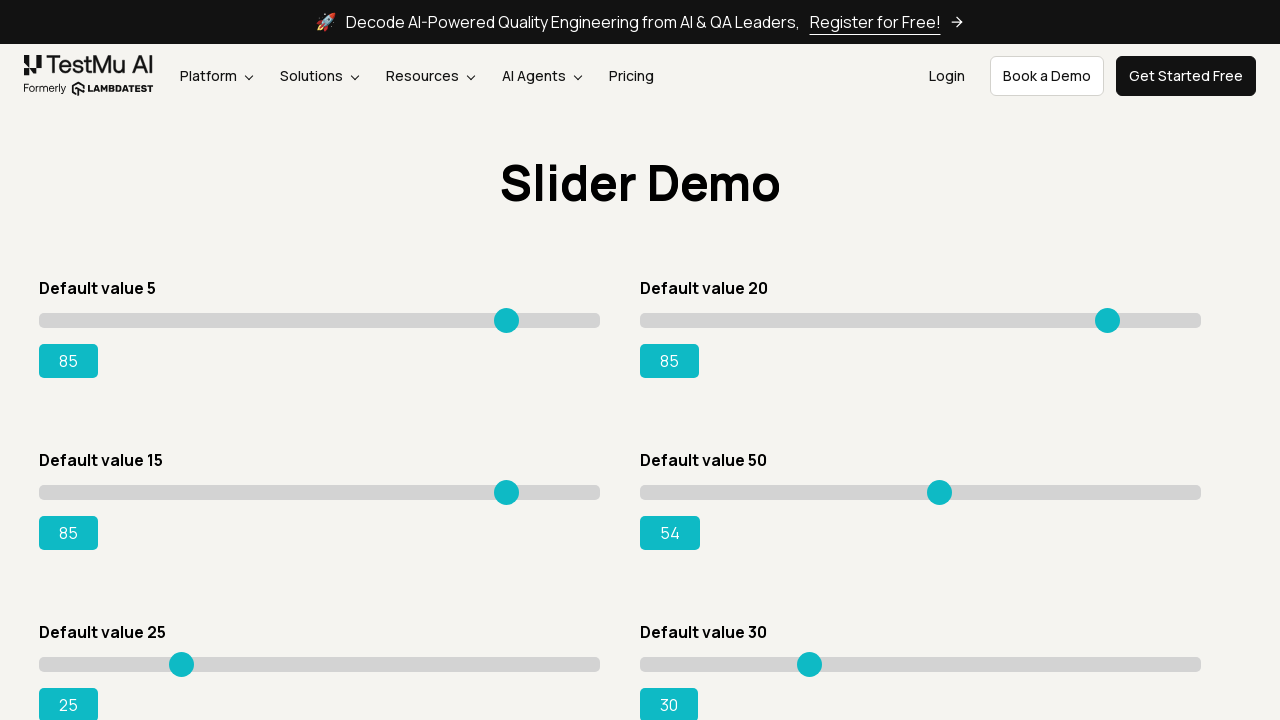

Pressed ArrowRight on slider 4 (attempt 5) on input[type='range'] >> nth=3
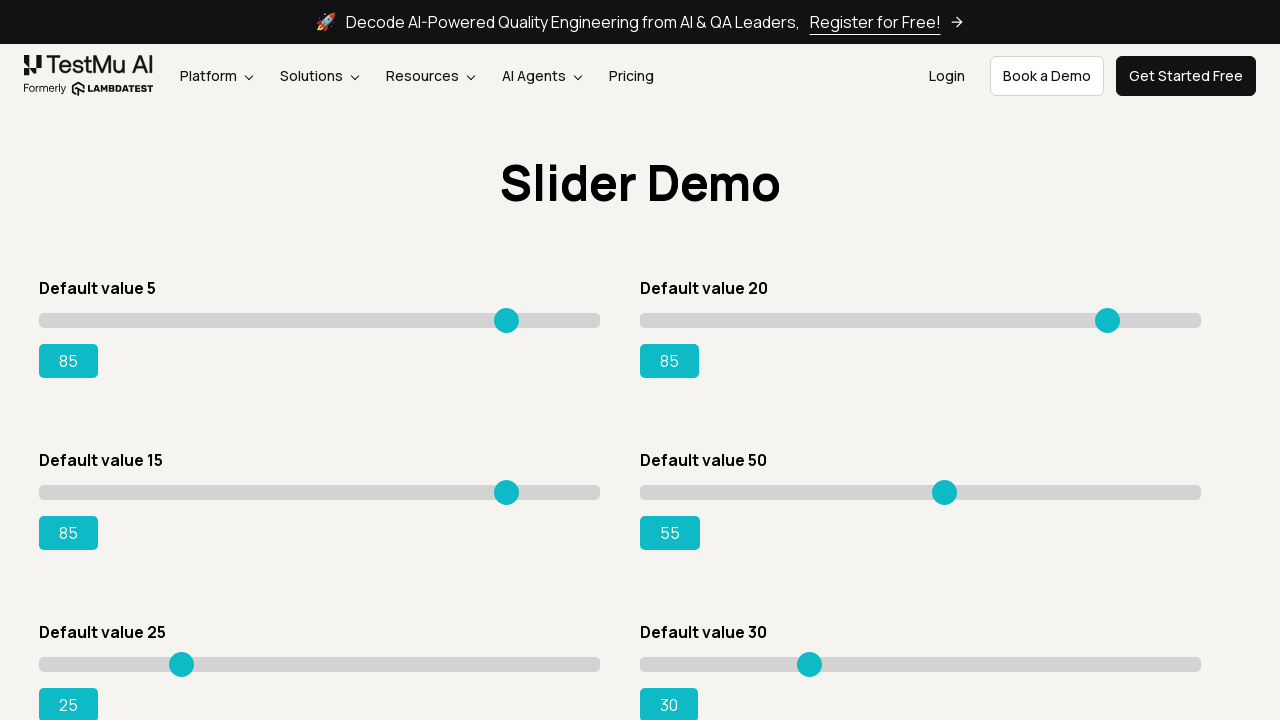

Pressed ArrowRight on slider 4 (attempt 6) on input[type='range'] >> nth=3
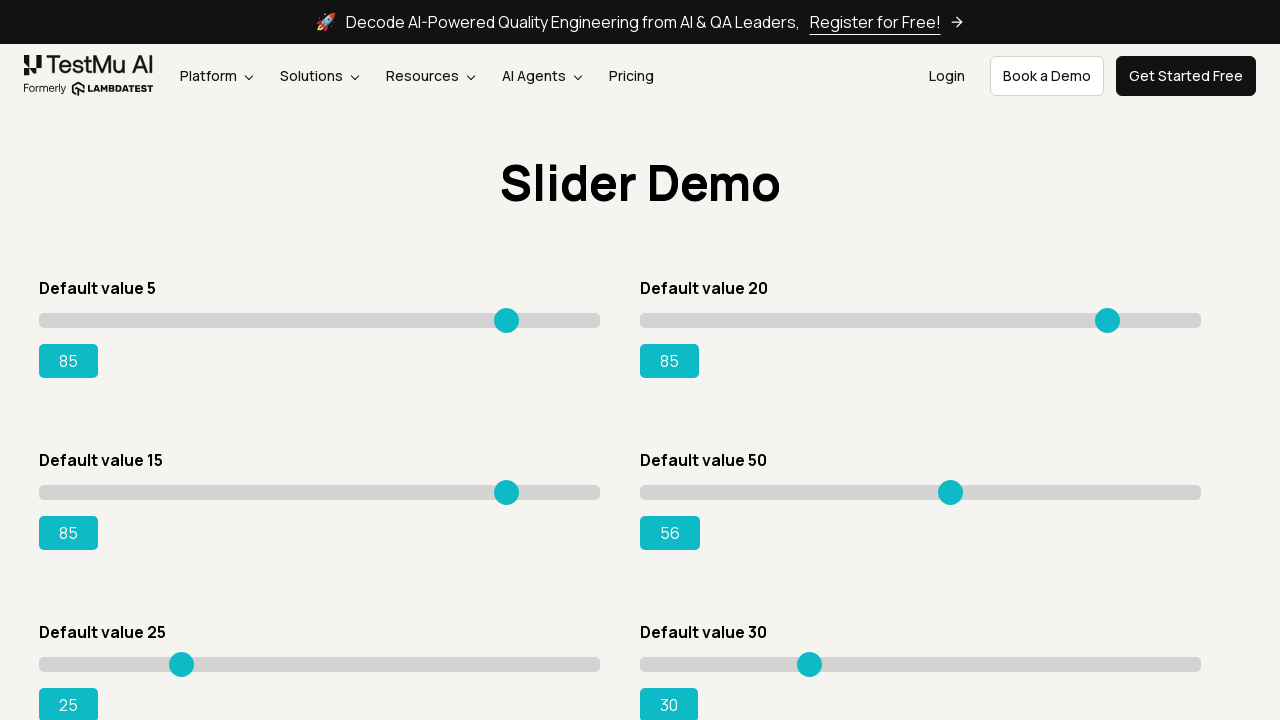

Pressed ArrowRight on slider 4 (attempt 7) on input[type='range'] >> nth=3
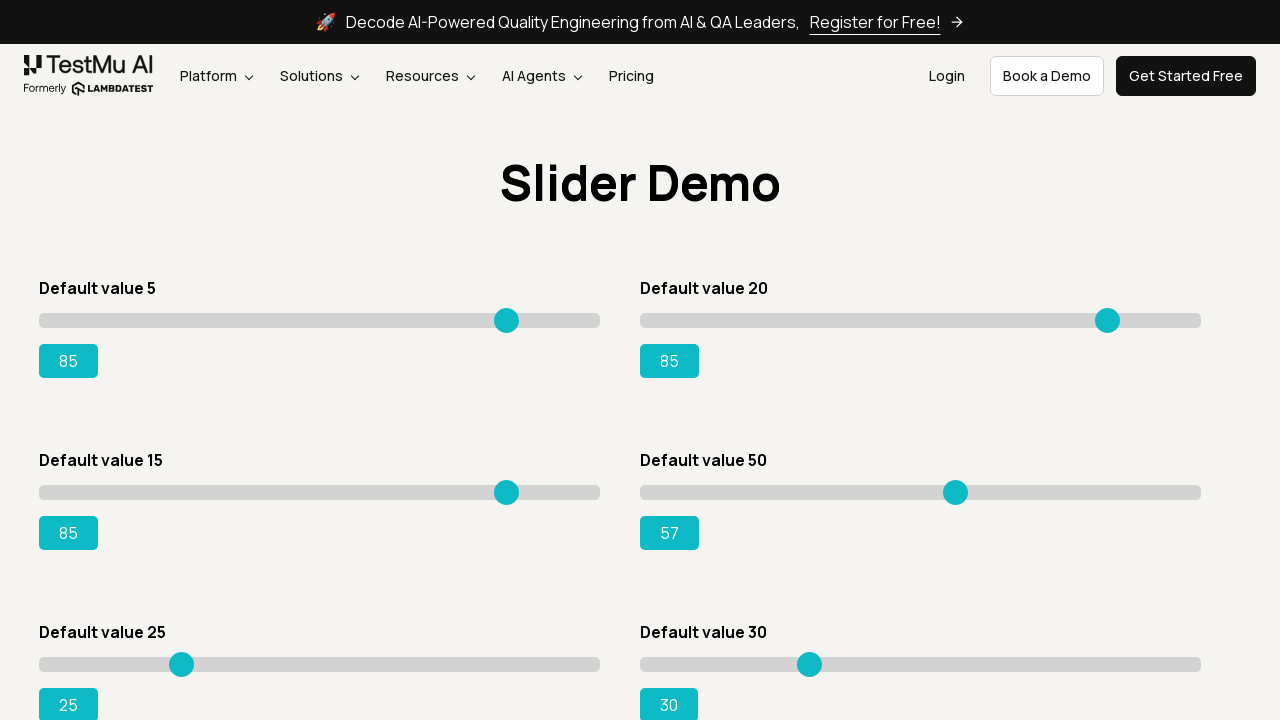

Pressed ArrowRight on slider 4 (attempt 8) on input[type='range'] >> nth=3
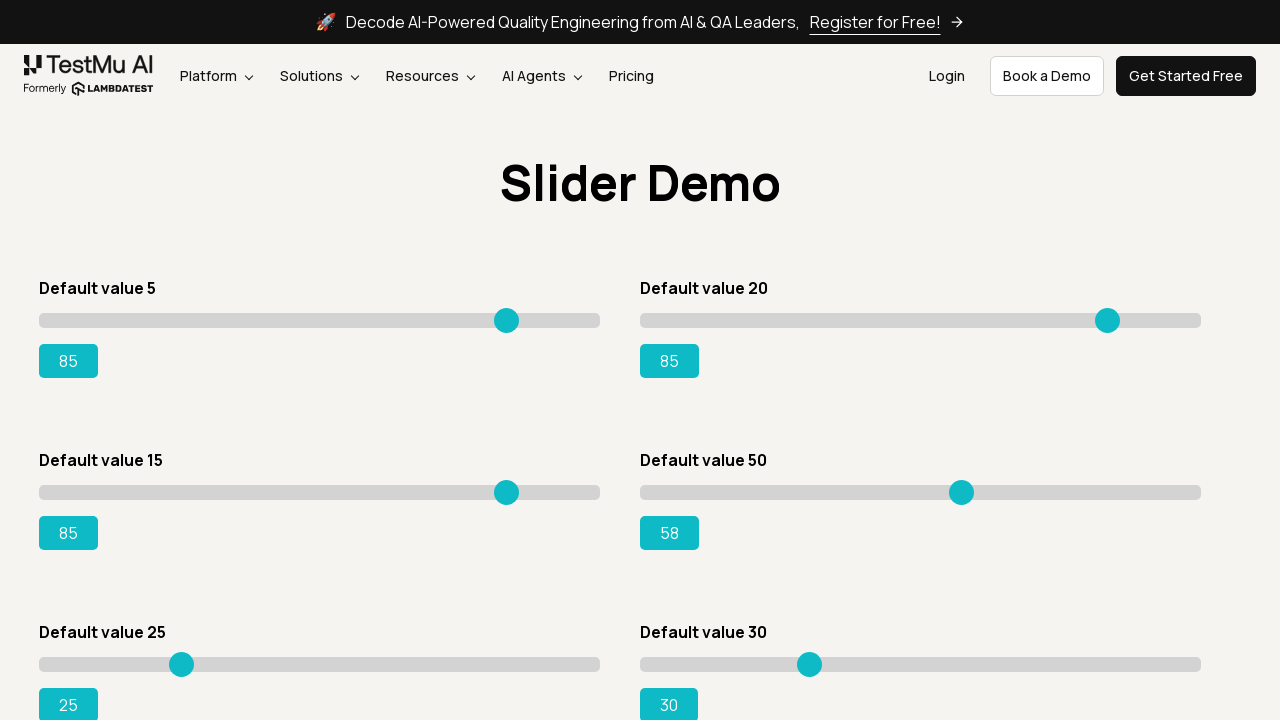

Pressed ArrowRight on slider 4 (attempt 9) on input[type='range'] >> nth=3
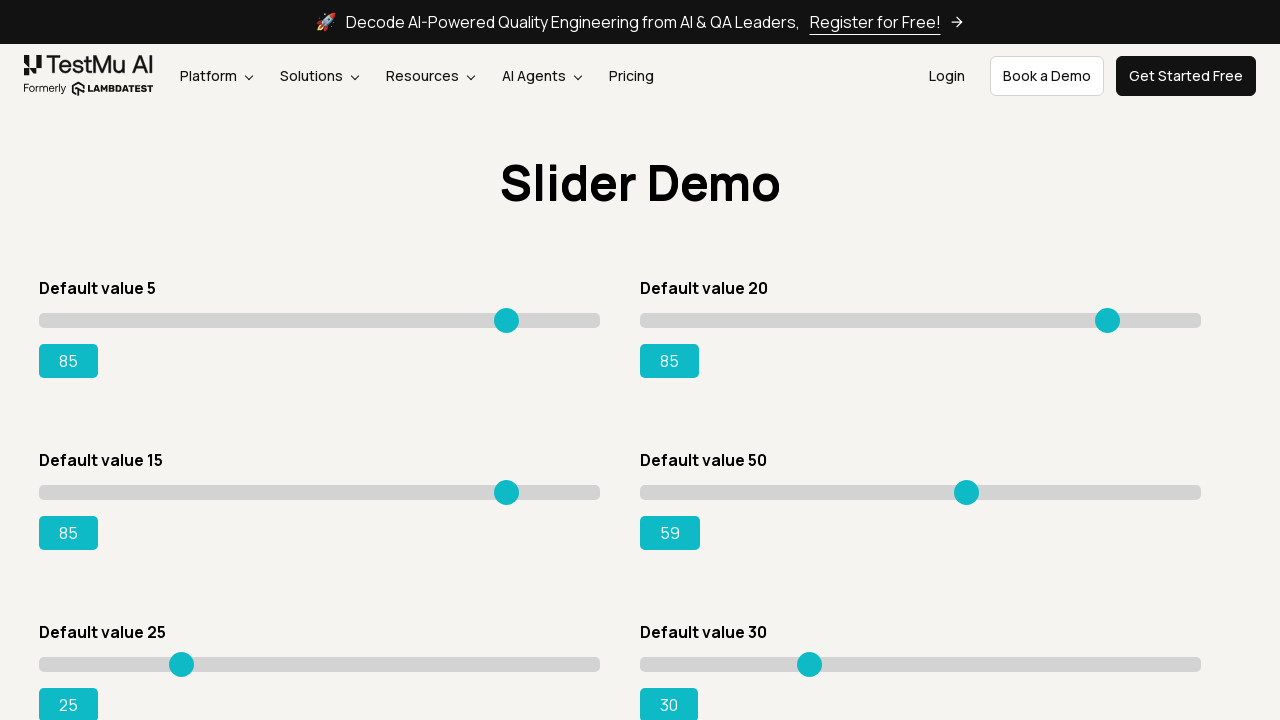

Pressed ArrowRight on slider 4 (attempt 10) on input[type='range'] >> nth=3
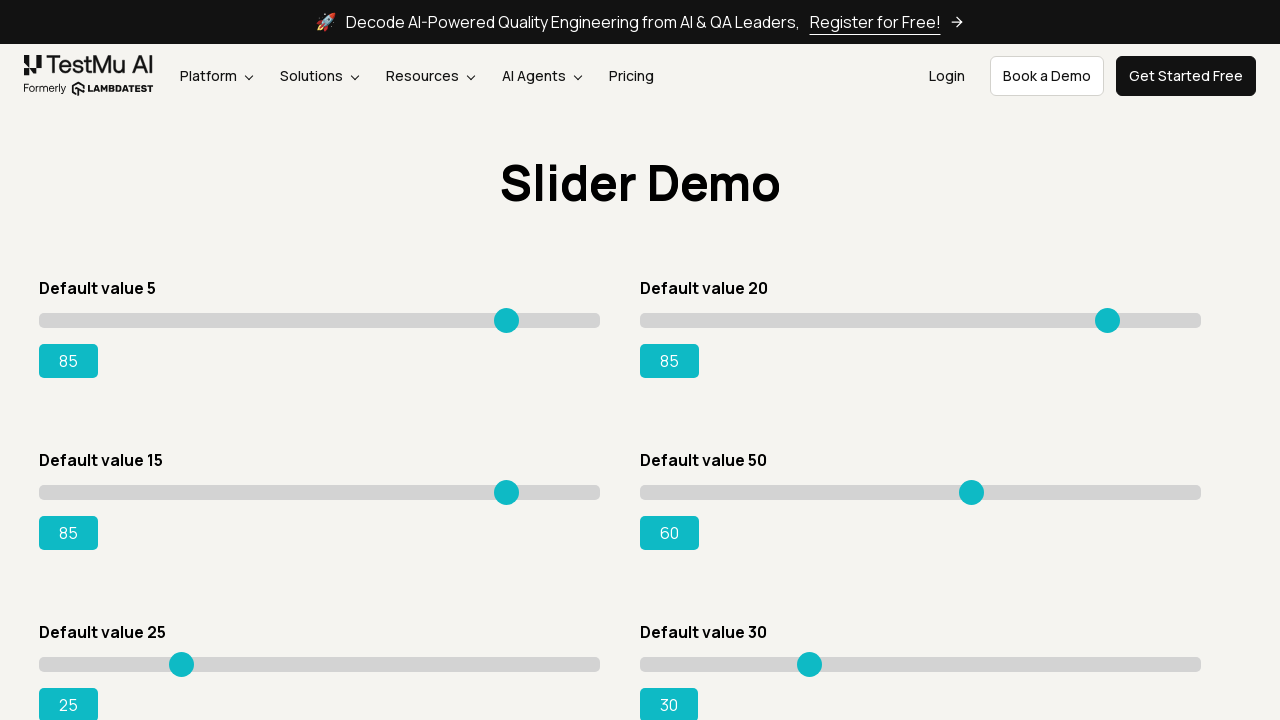

Pressed ArrowRight on slider 4 (attempt 11) on input[type='range'] >> nth=3
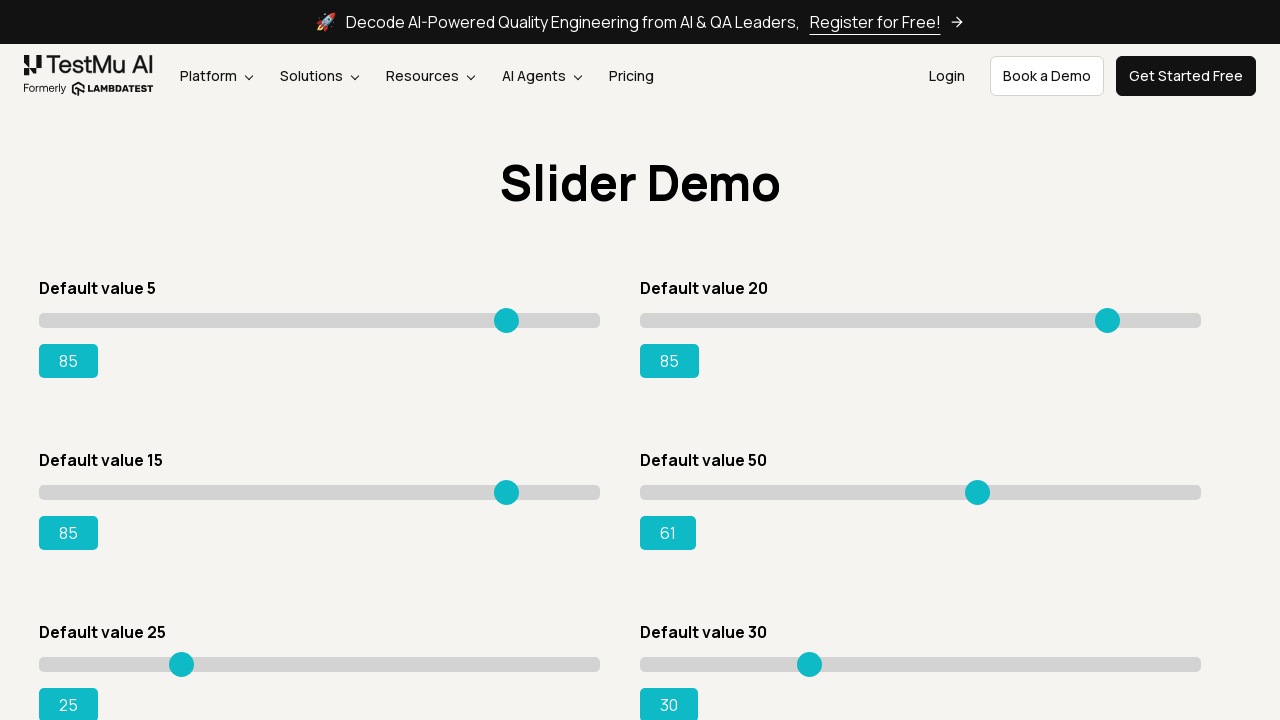

Pressed ArrowRight on slider 4 (attempt 12) on input[type='range'] >> nth=3
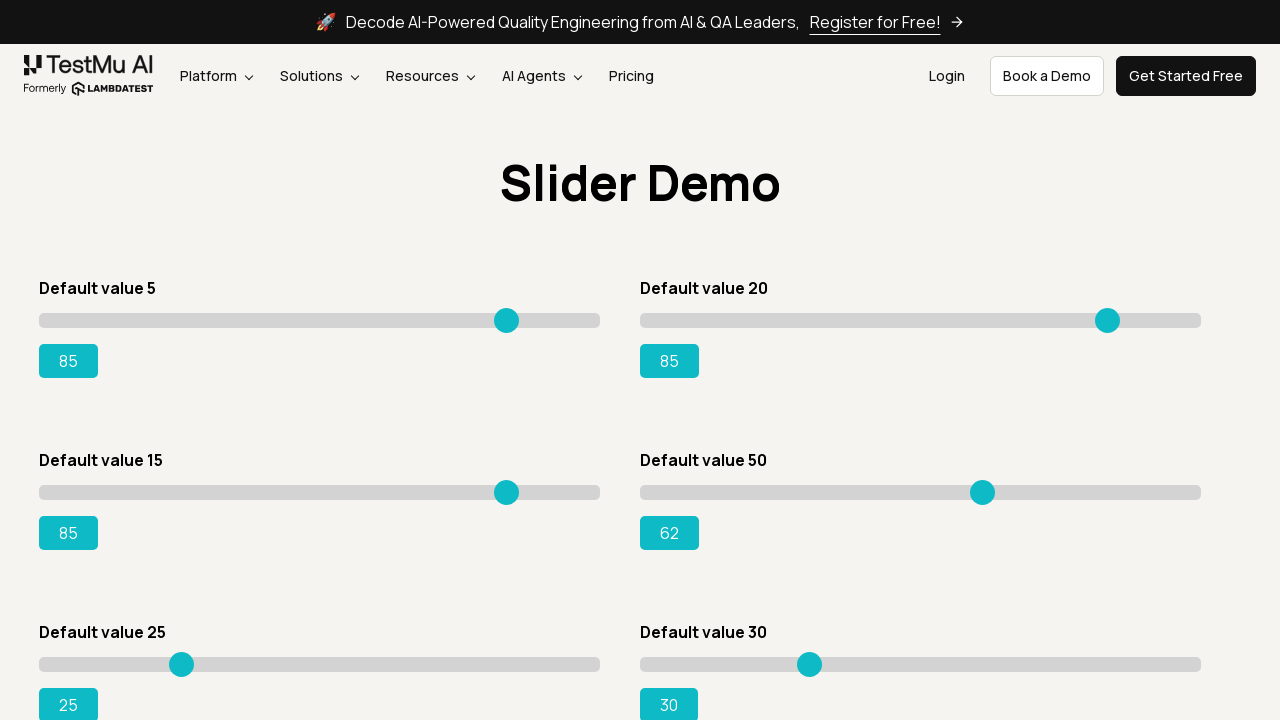

Pressed ArrowRight on slider 4 (attempt 13) on input[type='range'] >> nth=3
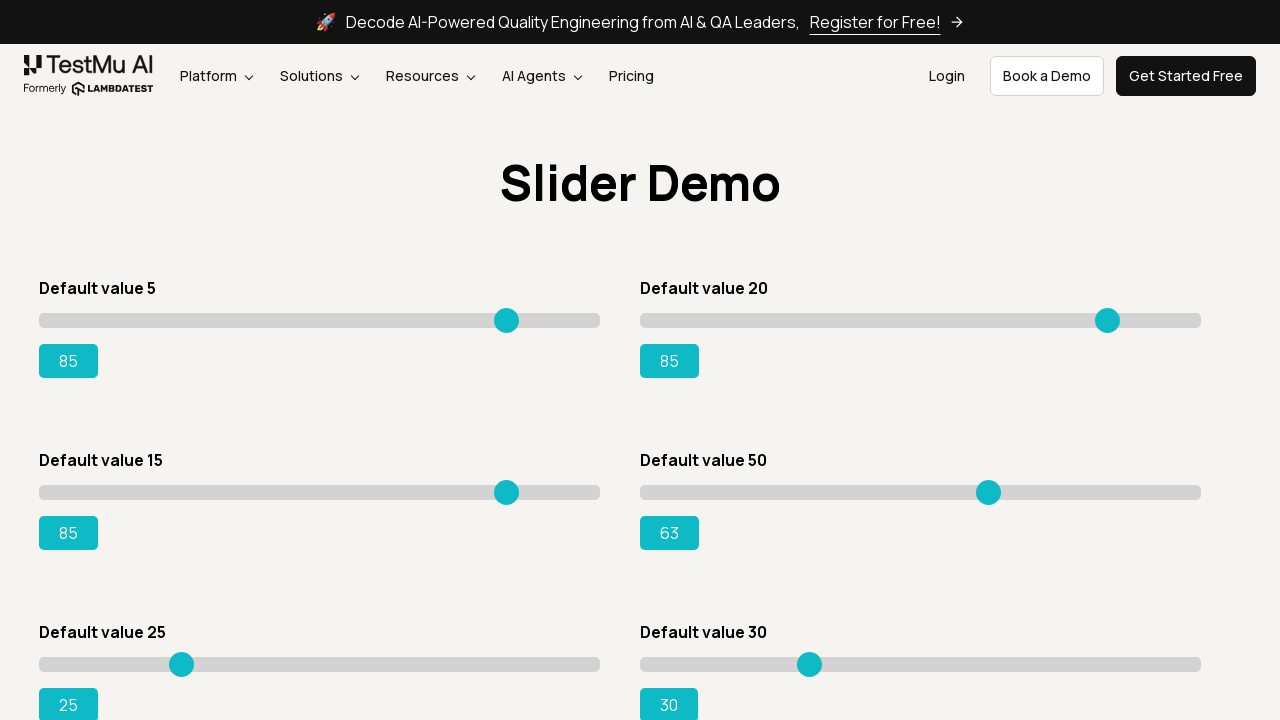

Pressed ArrowRight on slider 4 (attempt 14) on input[type='range'] >> nth=3
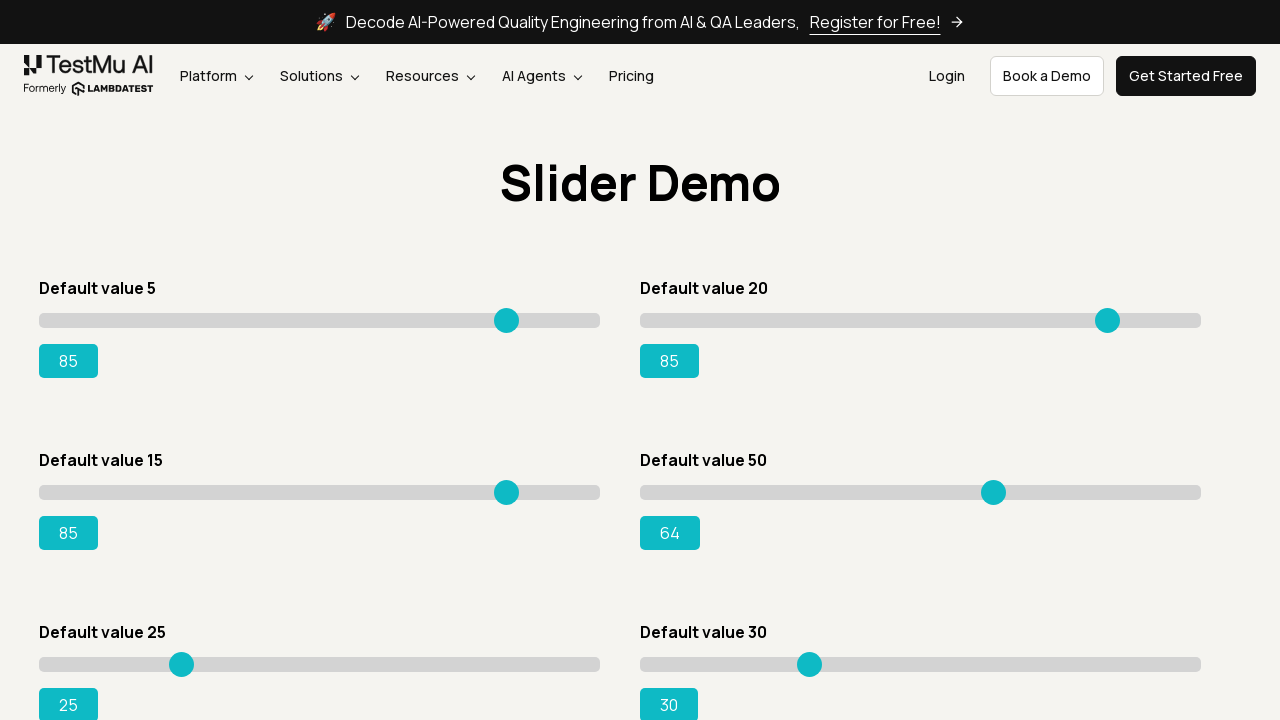

Pressed ArrowRight on slider 4 (attempt 15) on input[type='range'] >> nth=3
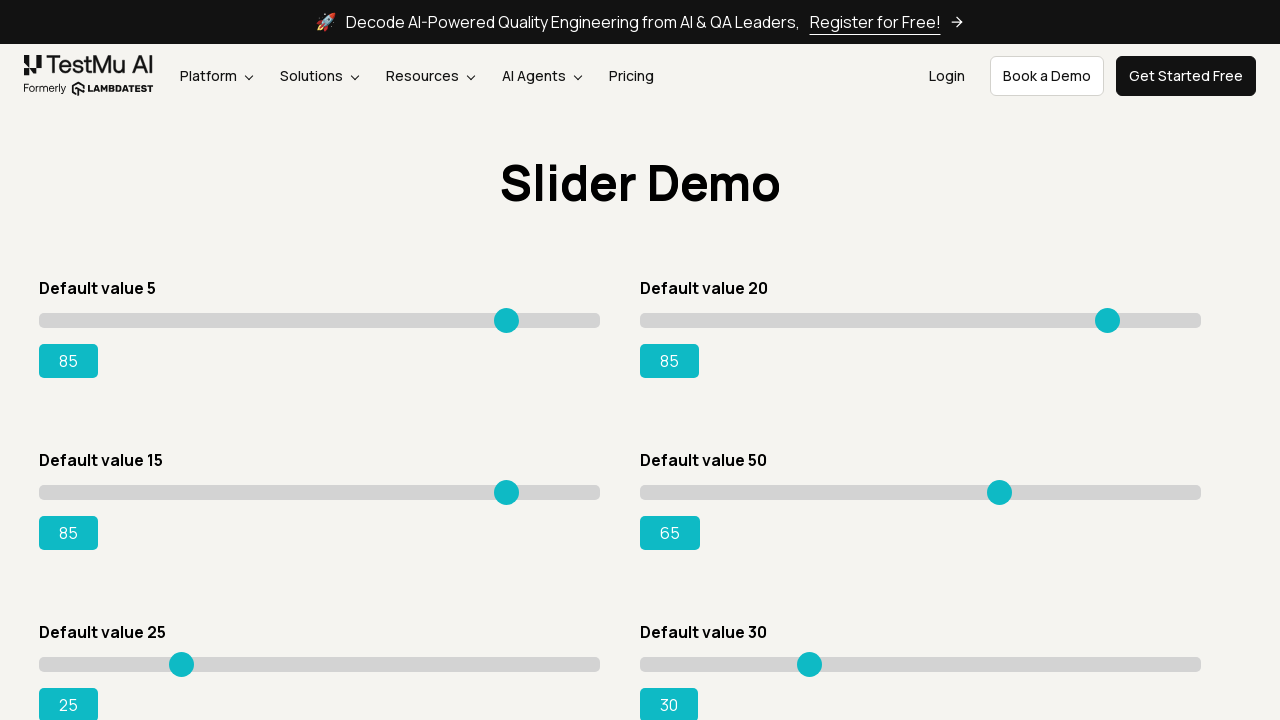

Pressed ArrowRight on slider 4 (attempt 16) on input[type='range'] >> nth=3
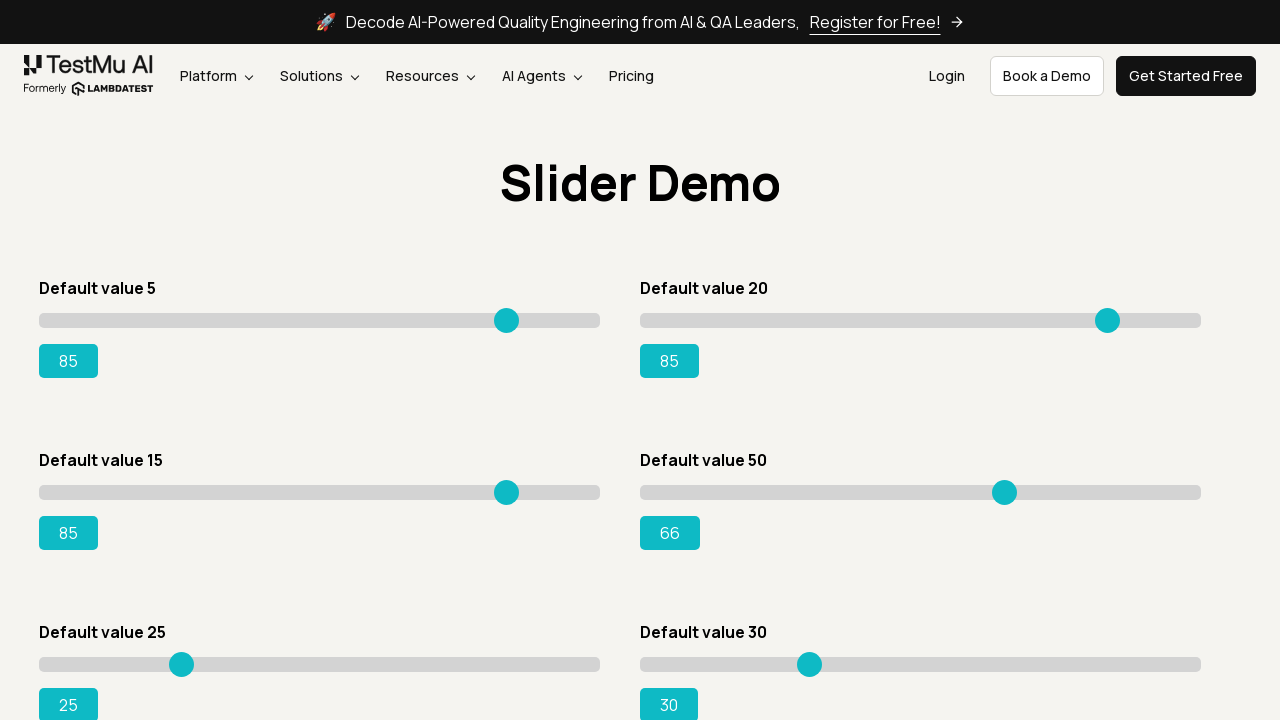

Pressed ArrowRight on slider 4 (attempt 17) on input[type='range'] >> nth=3
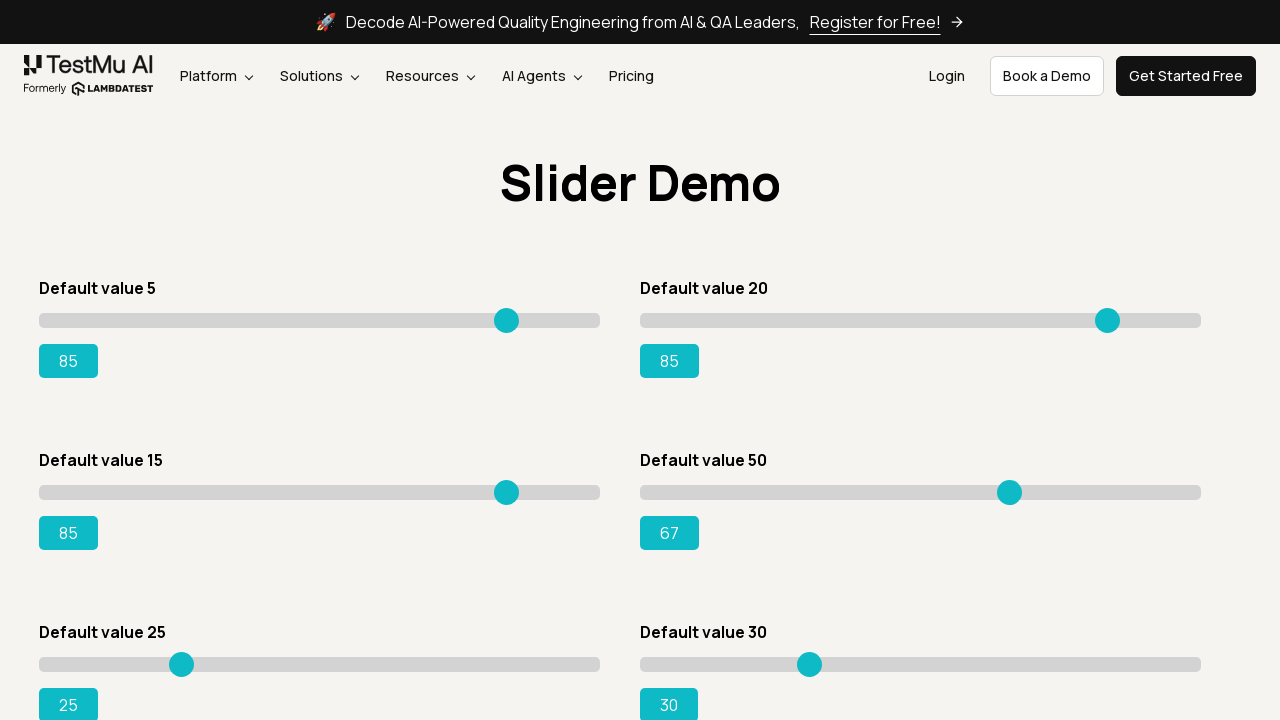

Pressed ArrowRight on slider 4 (attempt 18) on input[type='range'] >> nth=3
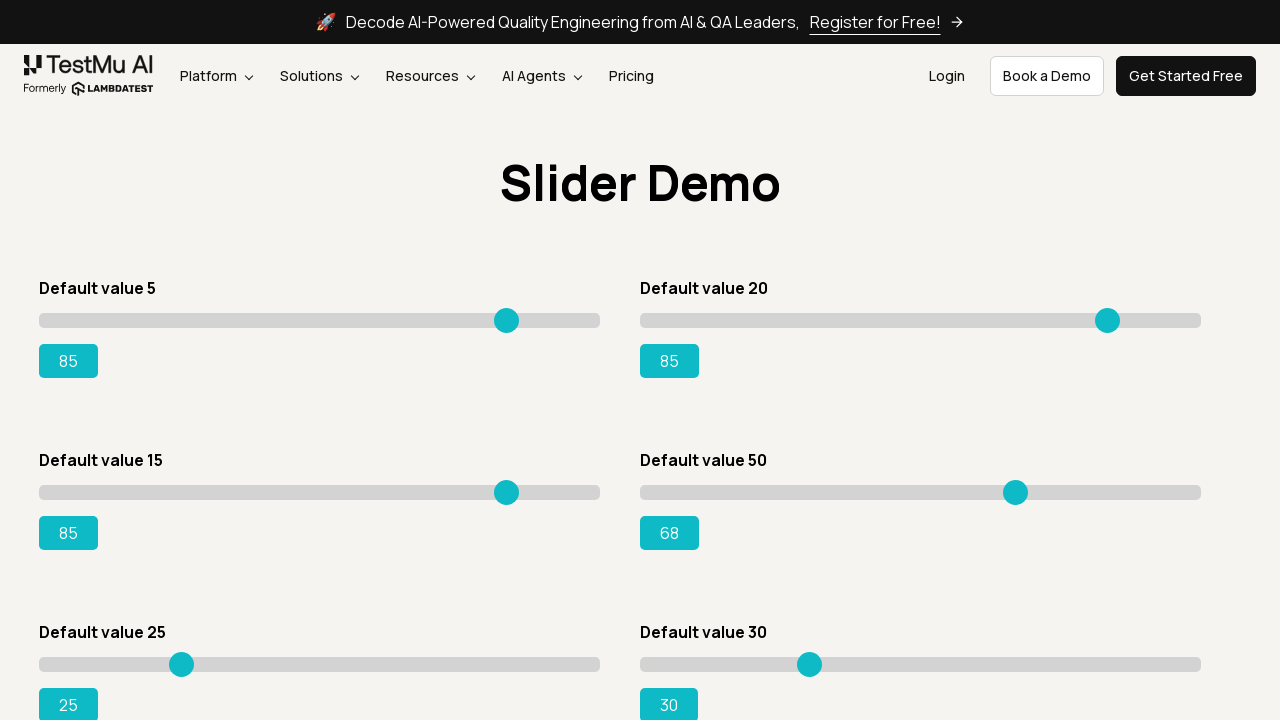

Pressed ArrowRight on slider 4 (attempt 19) on input[type='range'] >> nth=3
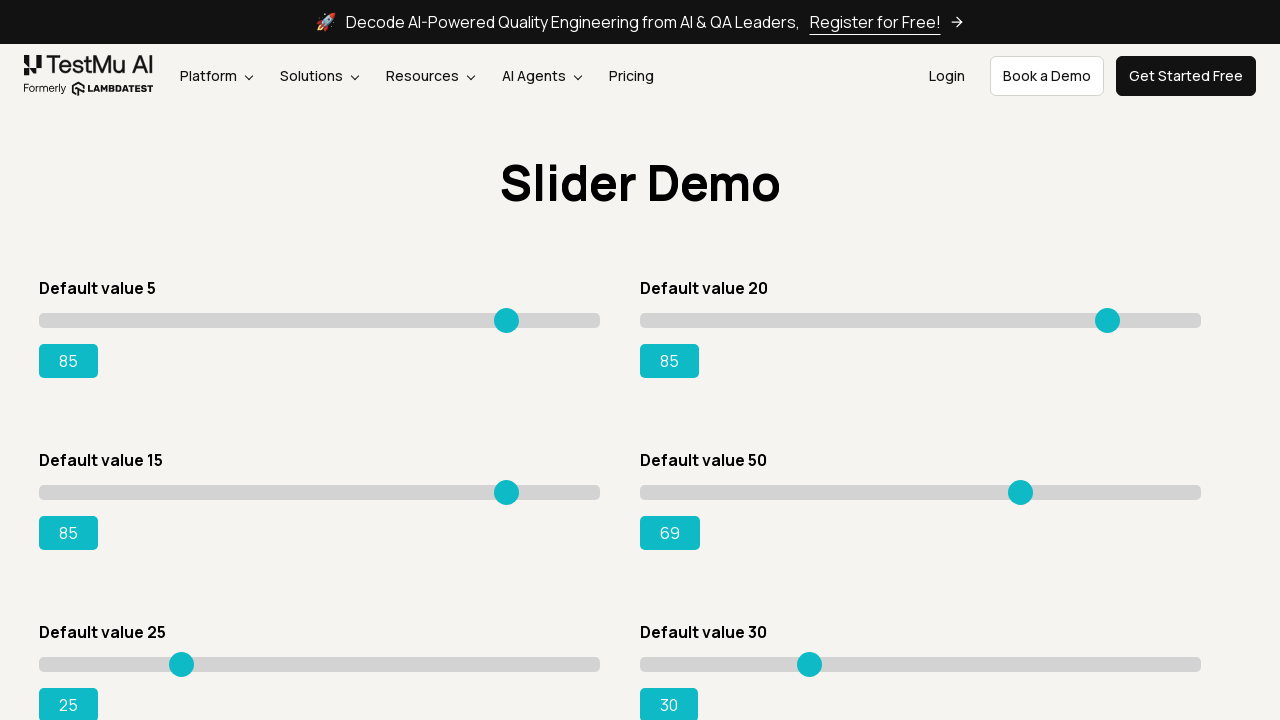

Pressed ArrowRight on slider 4 (attempt 20) on input[type='range'] >> nth=3
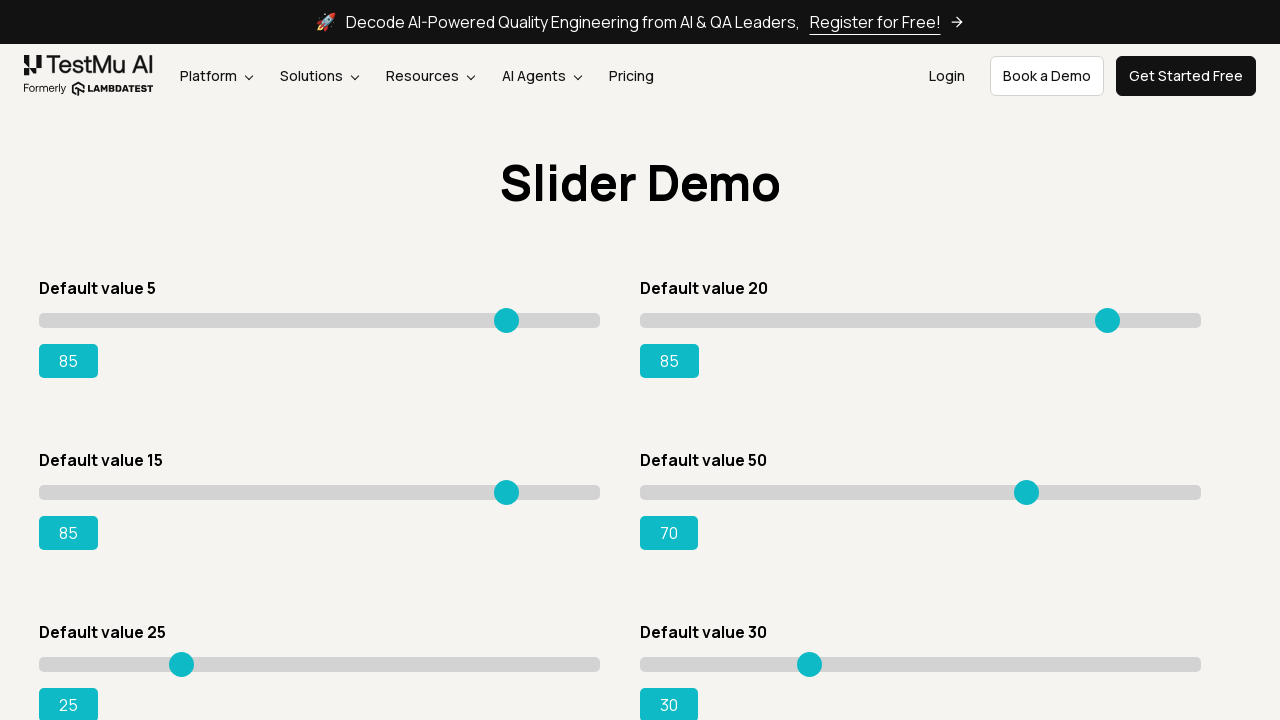

Pressed ArrowRight on slider 4 (attempt 21) on input[type='range'] >> nth=3
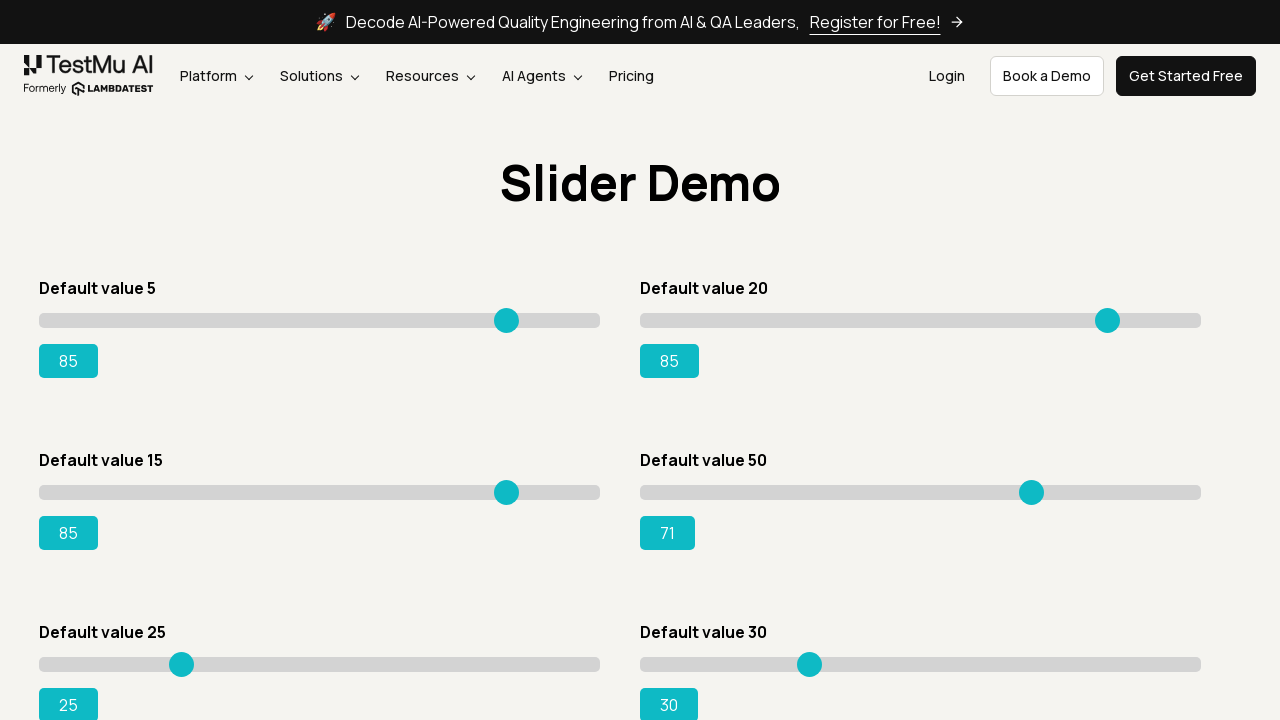

Pressed ArrowRight on slider 4 (attempt 22) on input[type='range'] >> nth=3
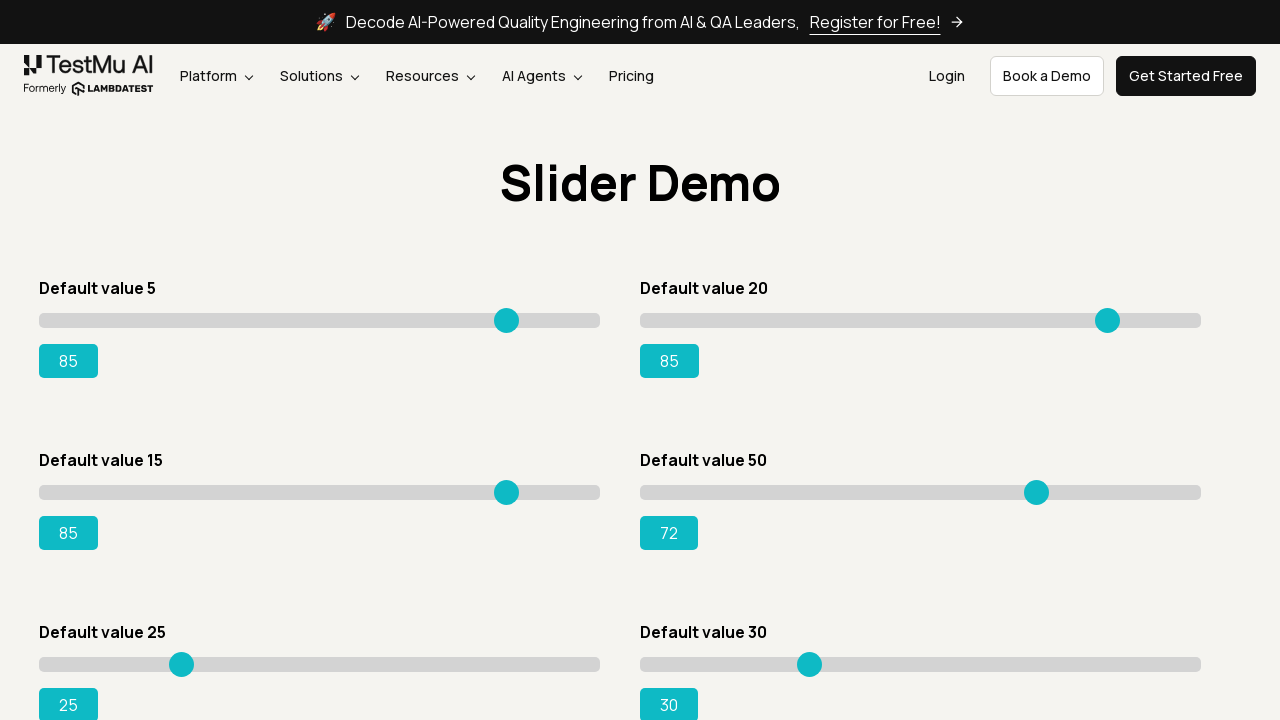

Pressed ArrowRight on slider 4 (attempt 23) on input[type='range'] >> nth=3
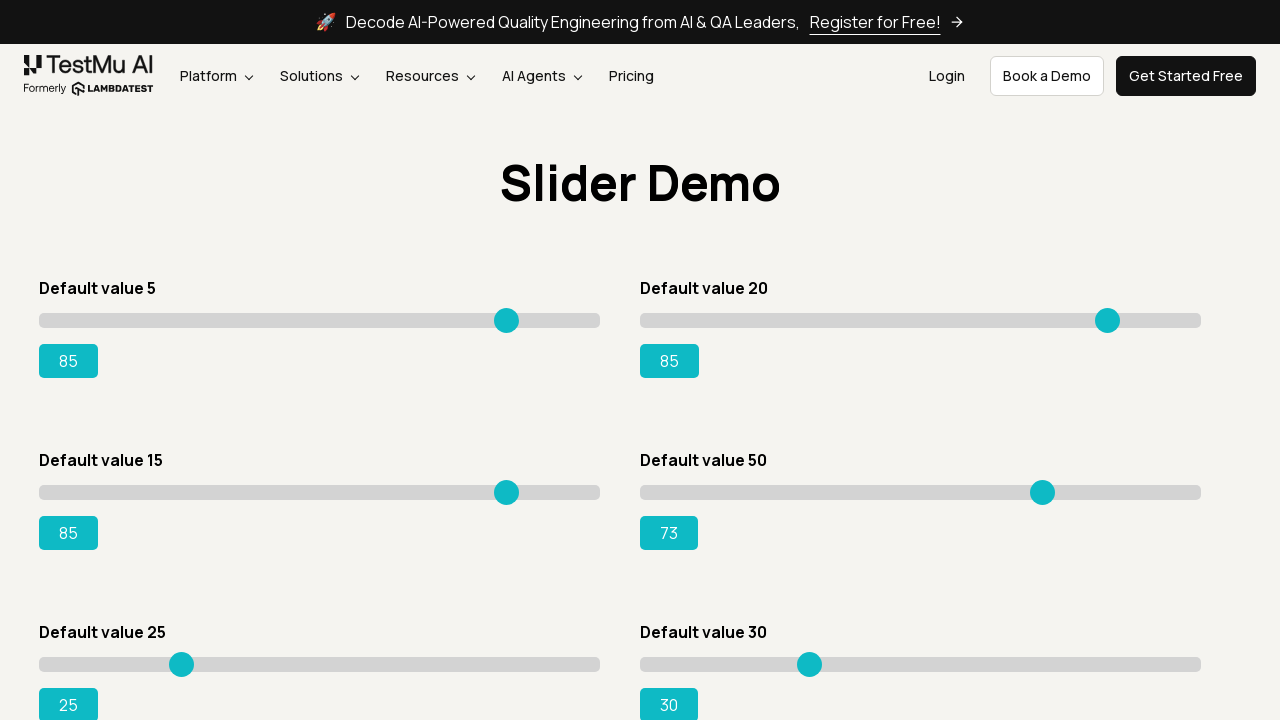

Pressed ArrowRight on slider 4 (attempt 24) on input[type='range'] >> nth=3
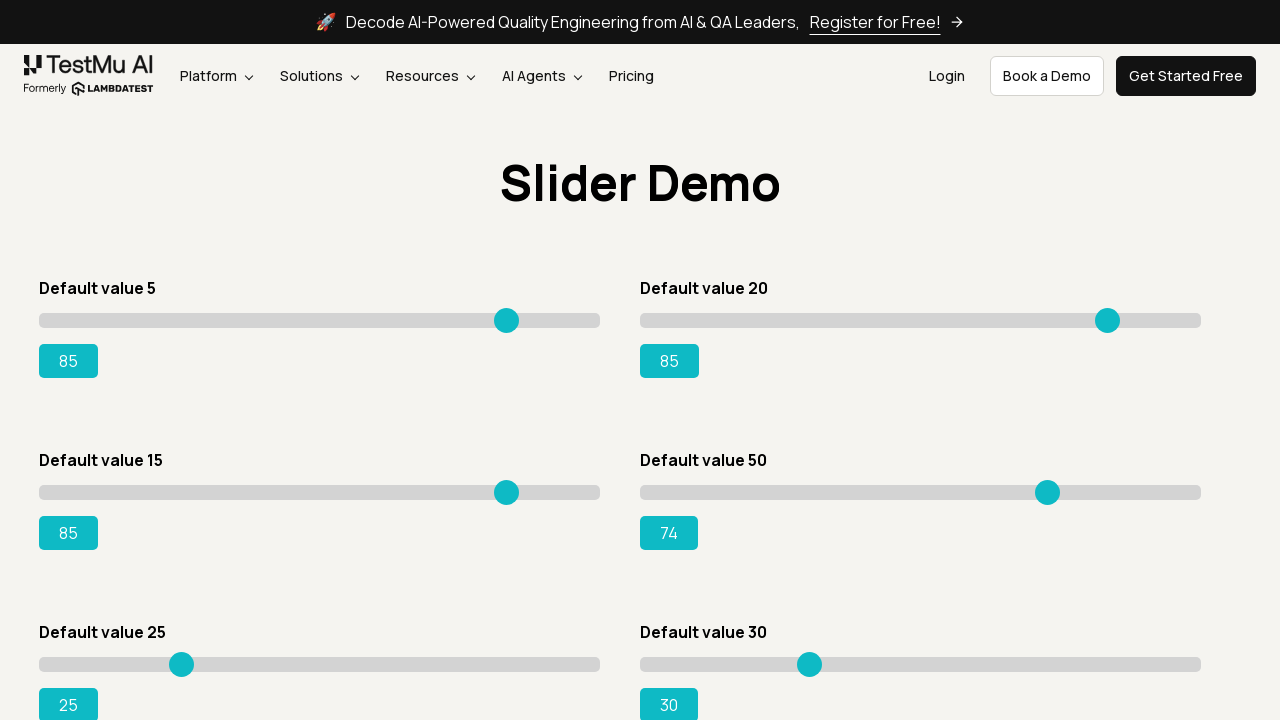

Pressed ArrowRight on slider 4 (attempt 25) on input[type='range'] >> nth=3
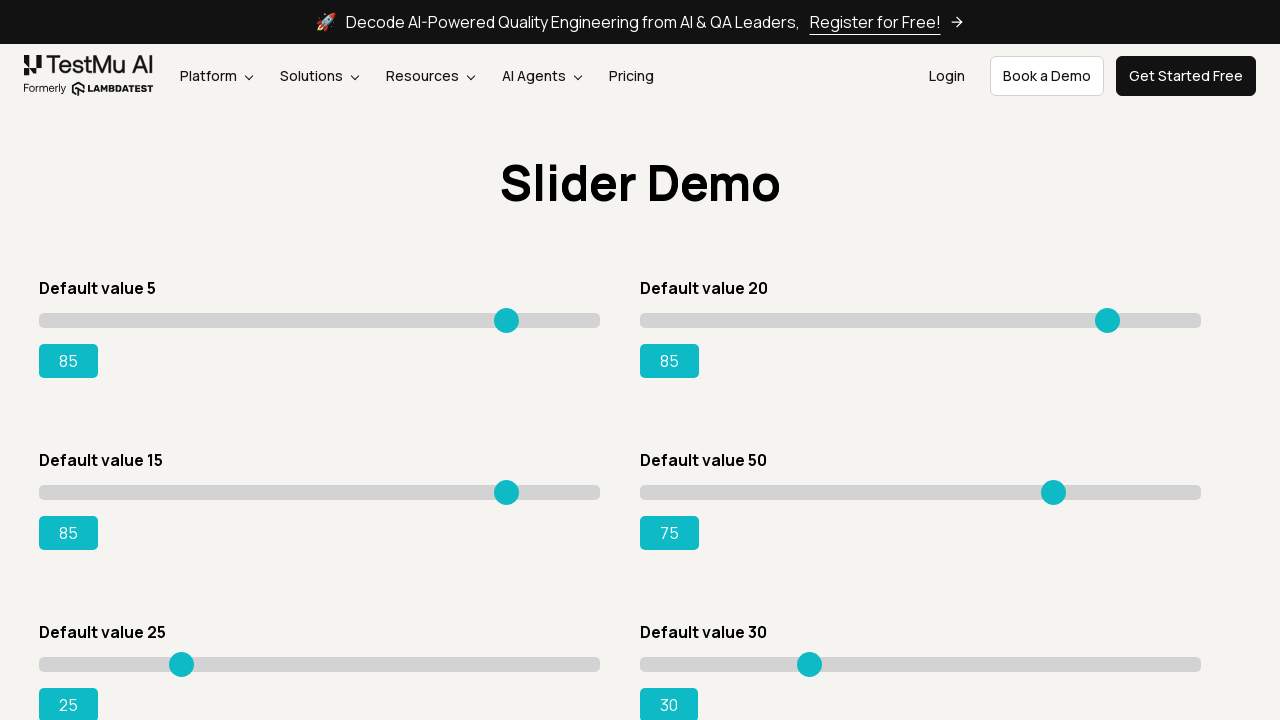

Pressed ArrowRight on slider 4 (attempt 26) on input[type='range'] >> nth=3
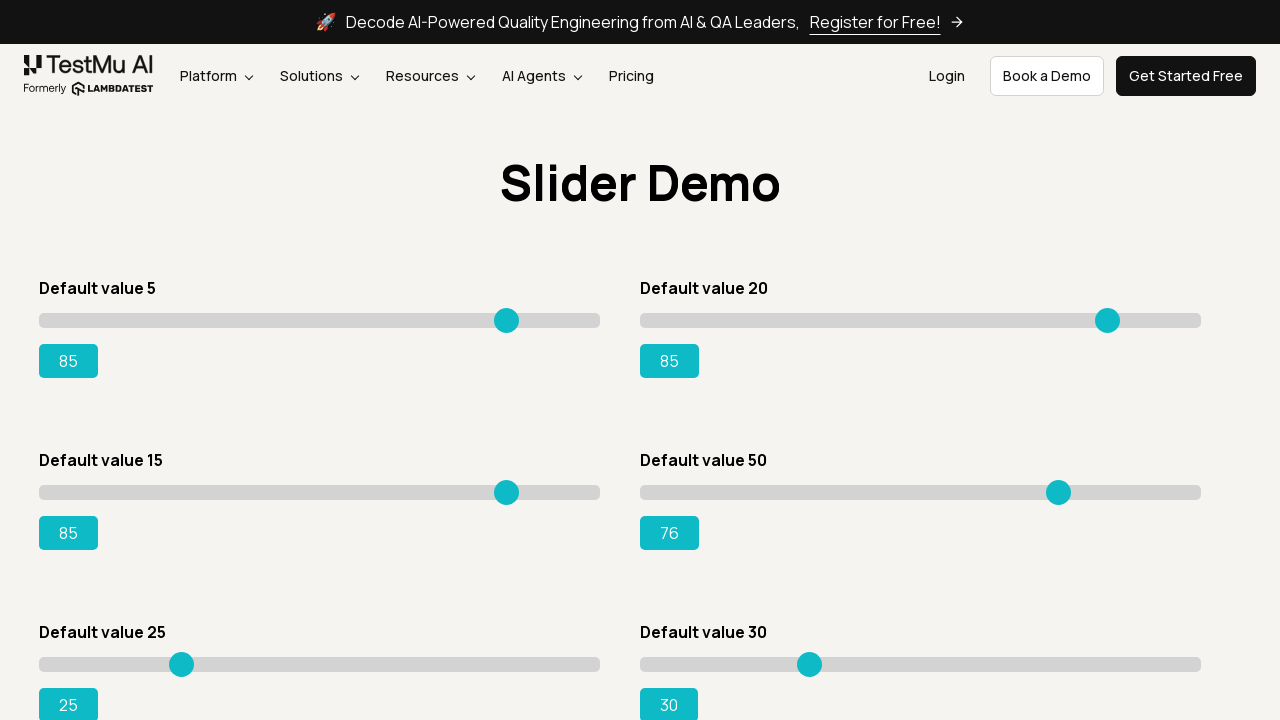

Pressed ArrowRight on slider 4 (attempt 27) on input[type='range'] >> nth=3
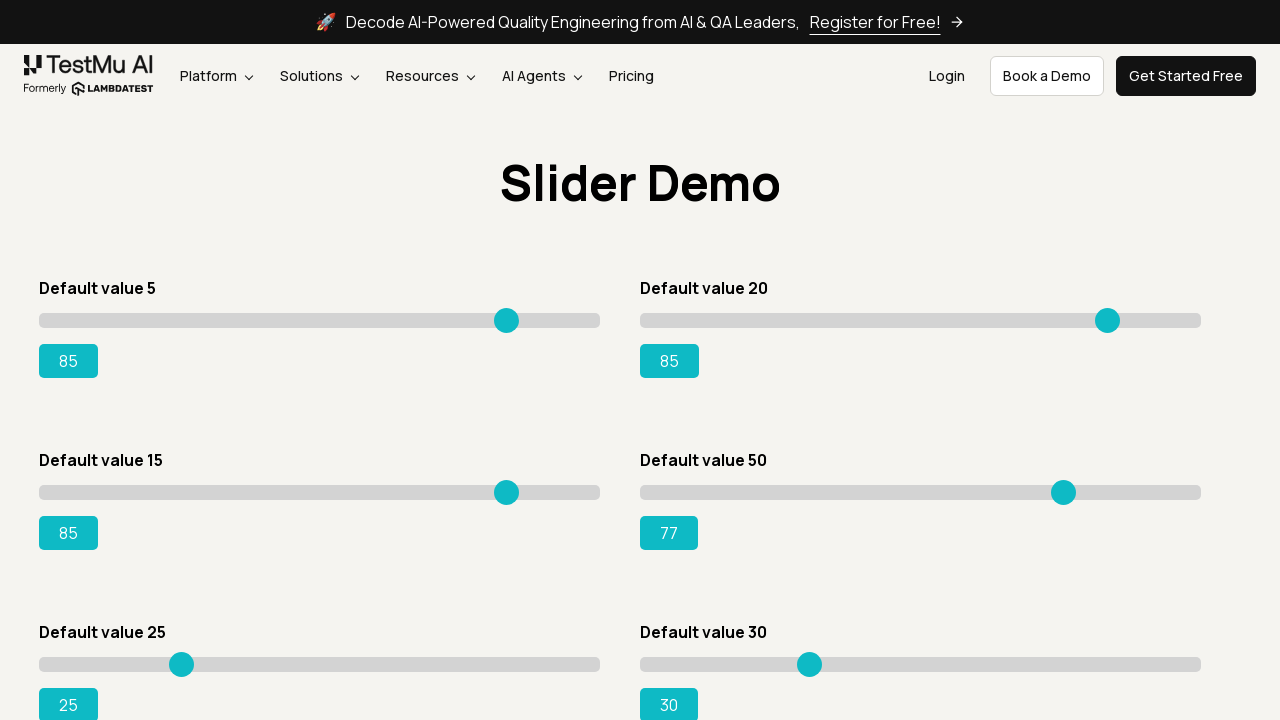

Pressed ArrowRight on slider 4 (attempt 28) on input[type='range'] >> nth=3
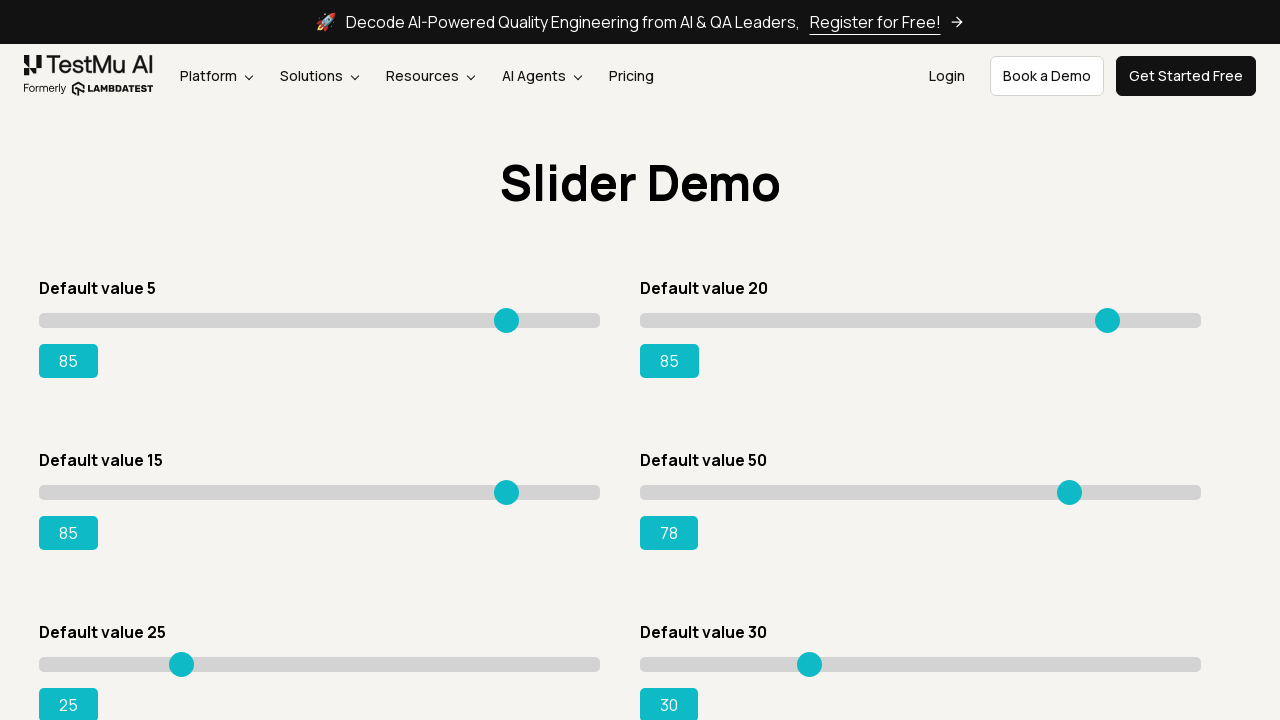

Pressed ArrowRight on slider 4 (attempt 29) on input[type='range'] >> nth=3
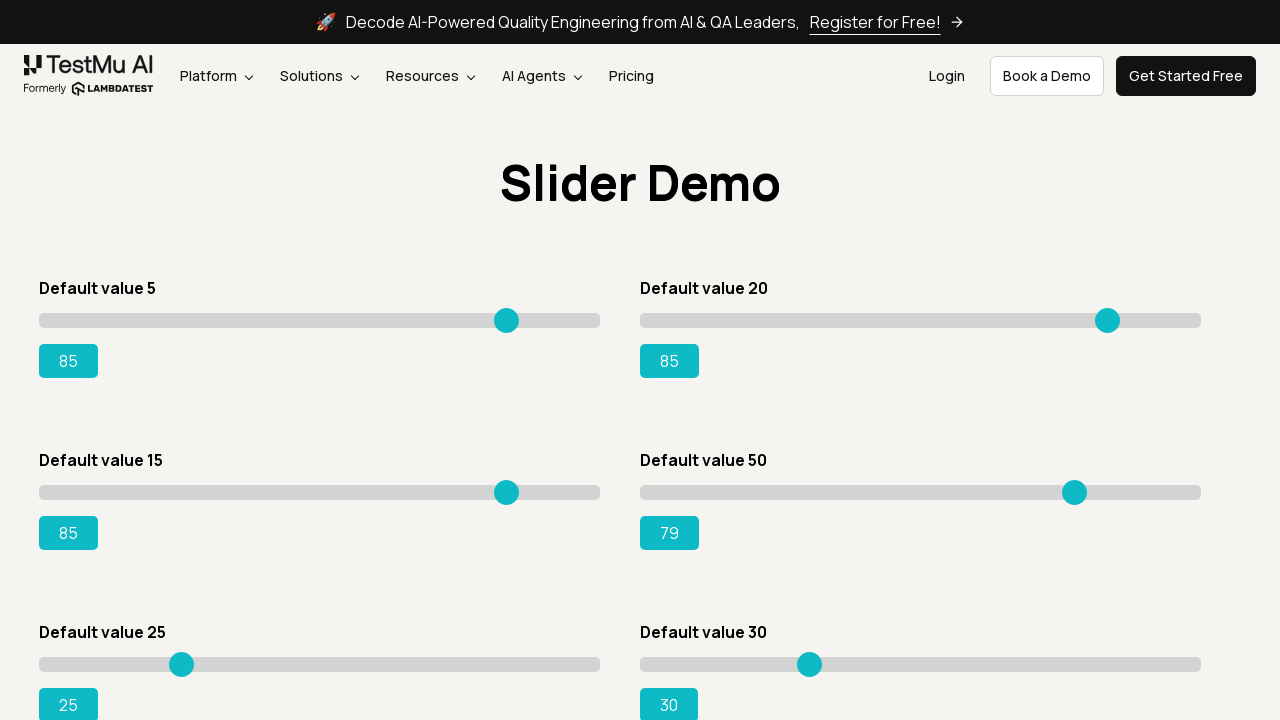

Pressed ArrowRight on slider 4 (attempt 30) on input[type='range'] >> nth=3
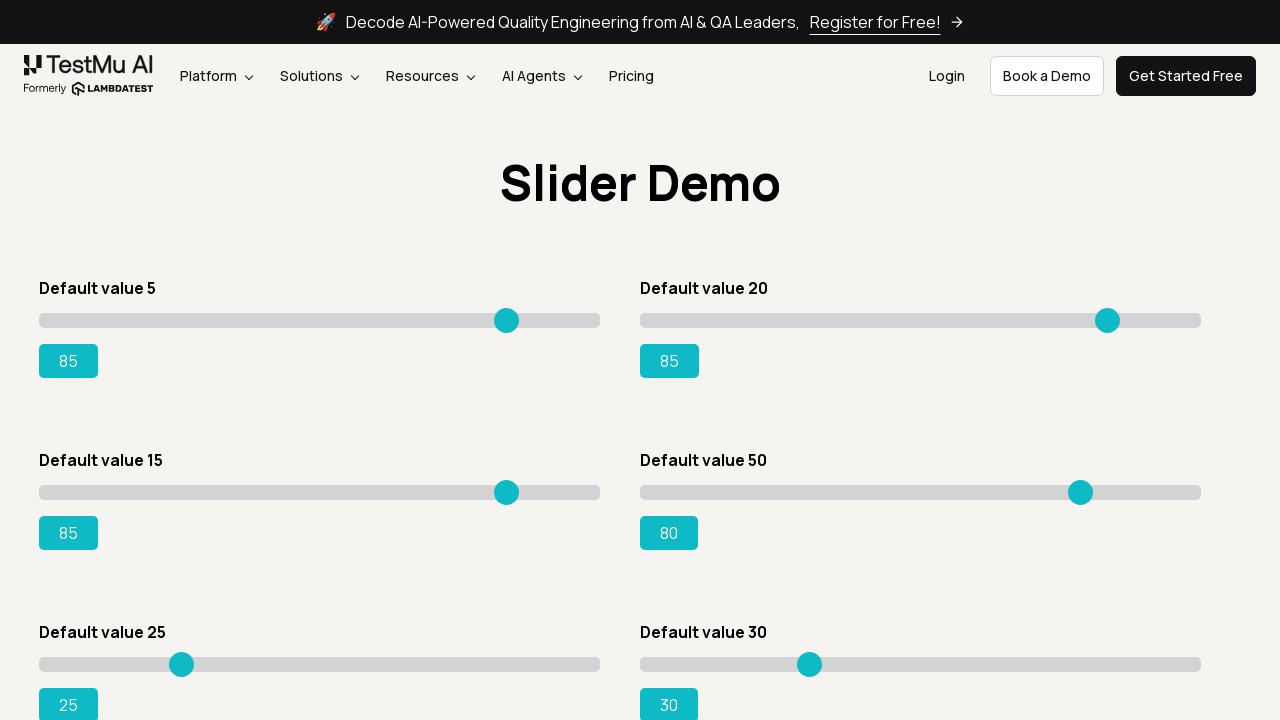

Pressed ArrowRight on slider 4 (attempt 31) on input[type='range'] >> nth=3
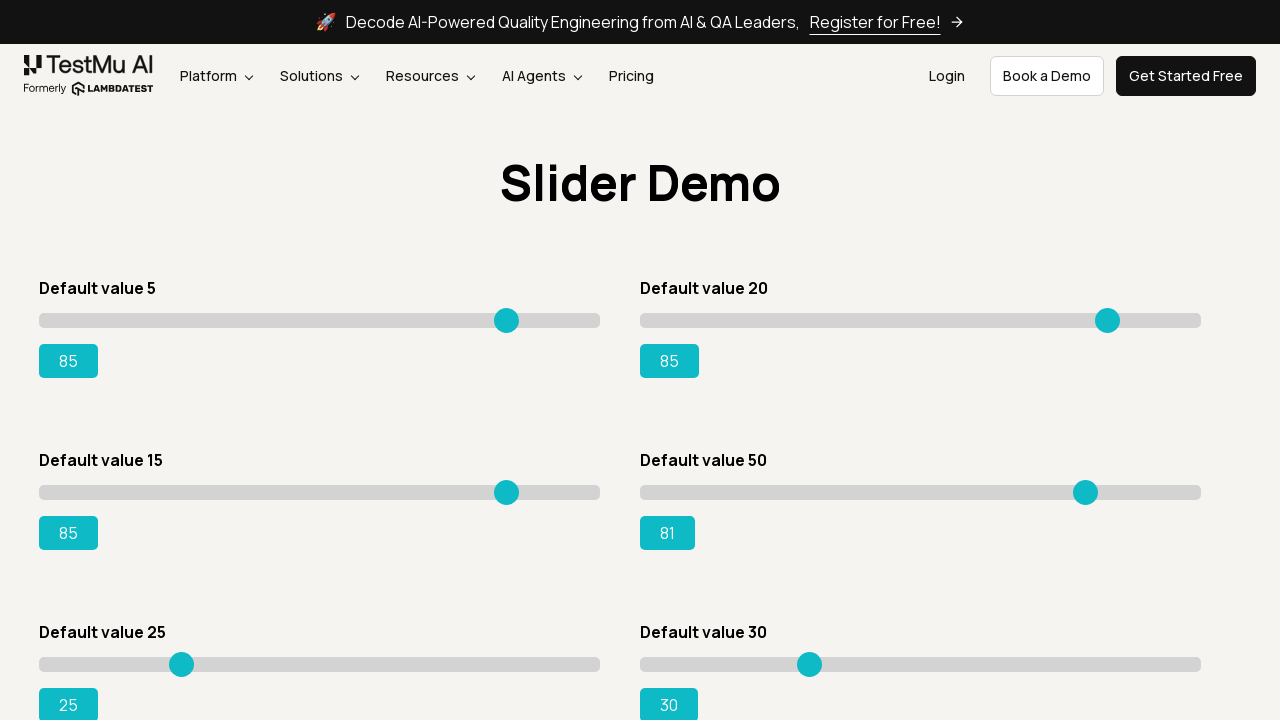

Pressed ArrowRight on slider 4 (attempt 32) on input[type='range'] >> nth=3
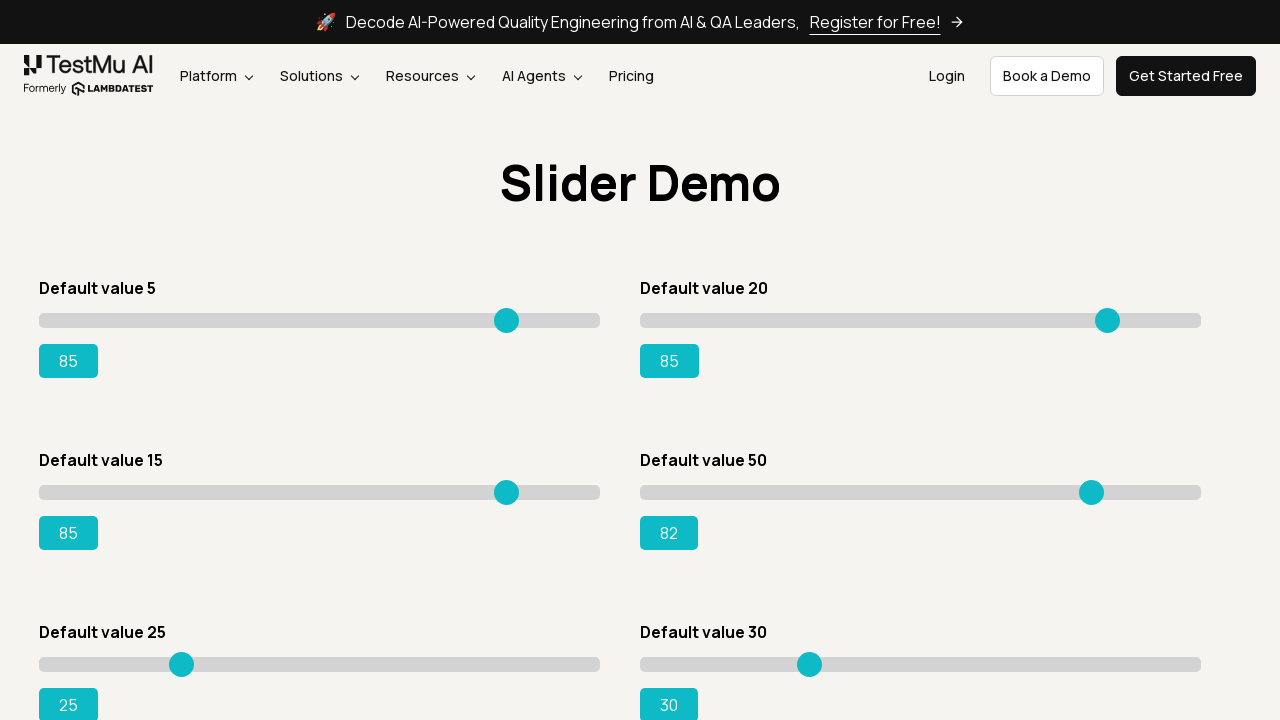

Pressed ArrowRight on slider 4 (attempt 33) on input[type='range'] >> nth=3
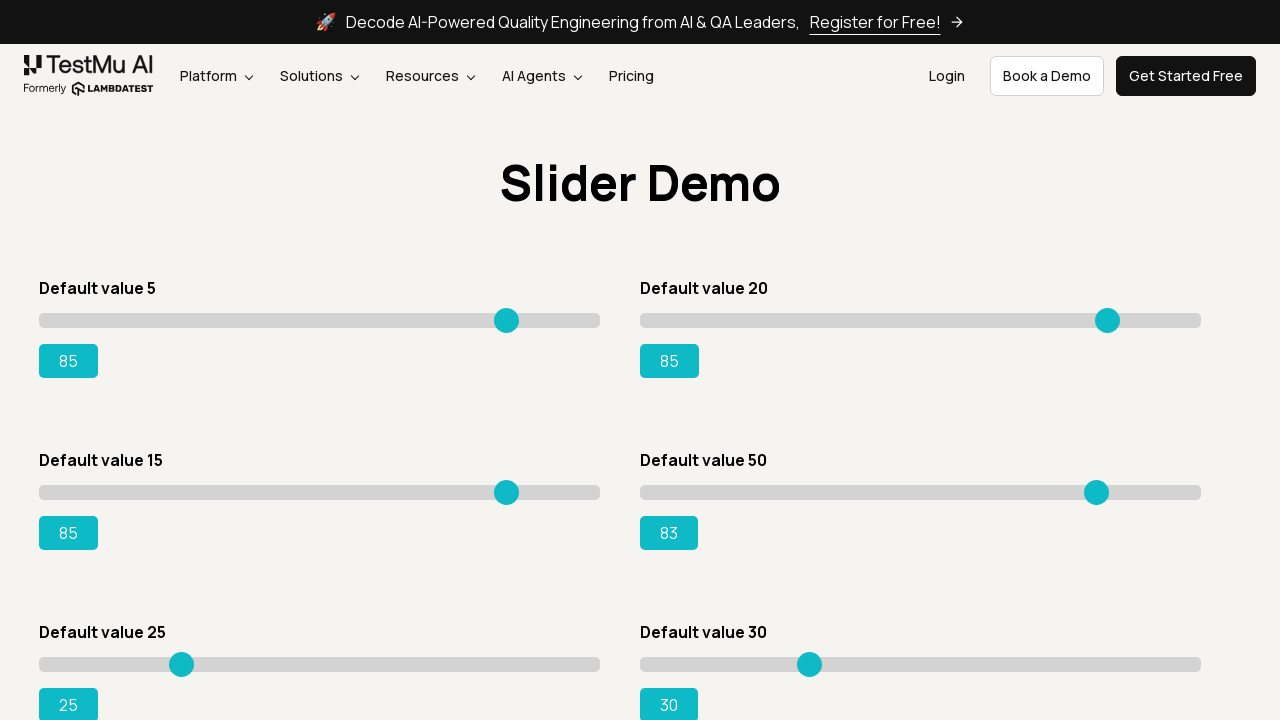

Pressed ArrowRight on slider 4 (attempt 34) on input[type='range'] >> nth=3
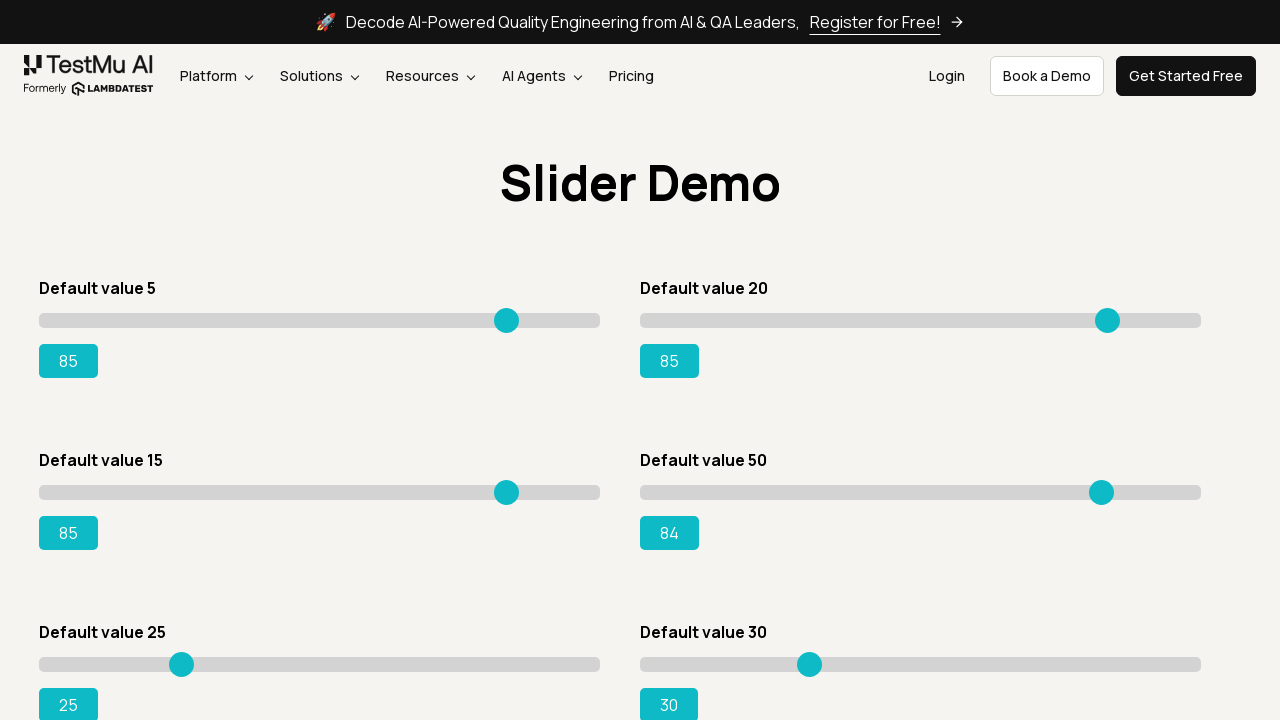

Pressed ArrowRight on slider 4 (attempt 35) on input[type='range'] >> nth=3
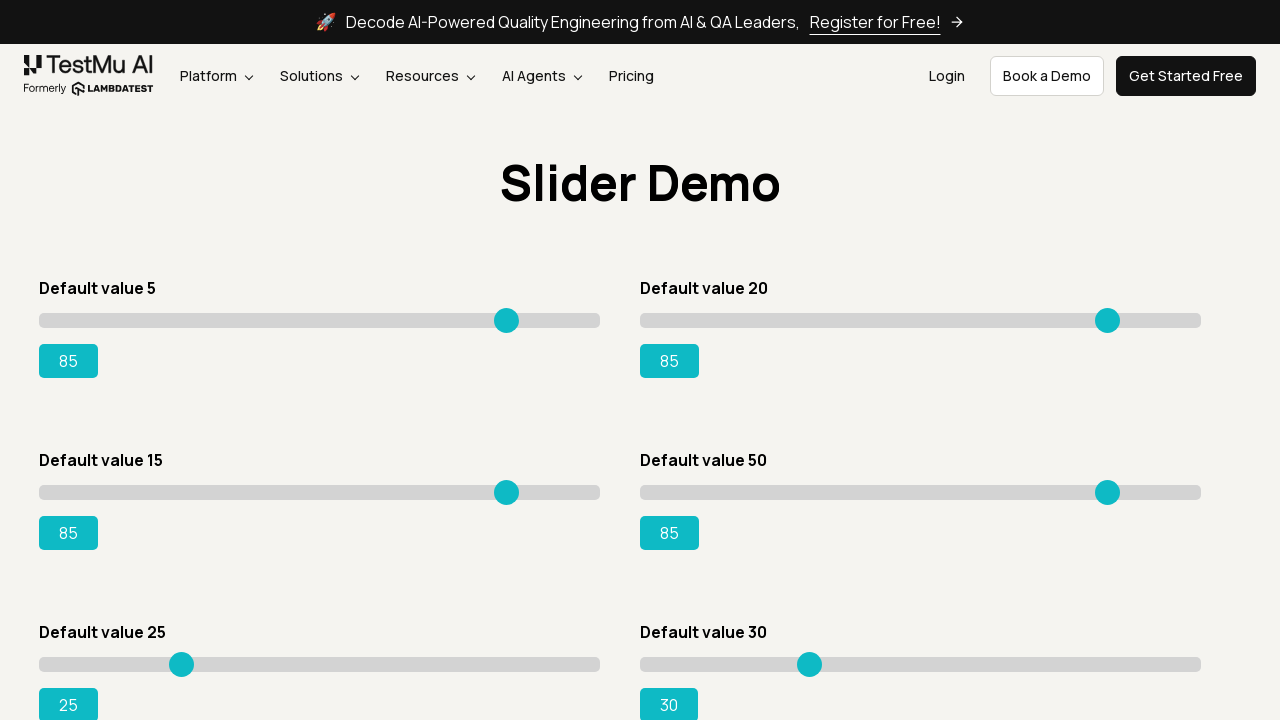

Slider 4 successfully adjusted to value 85
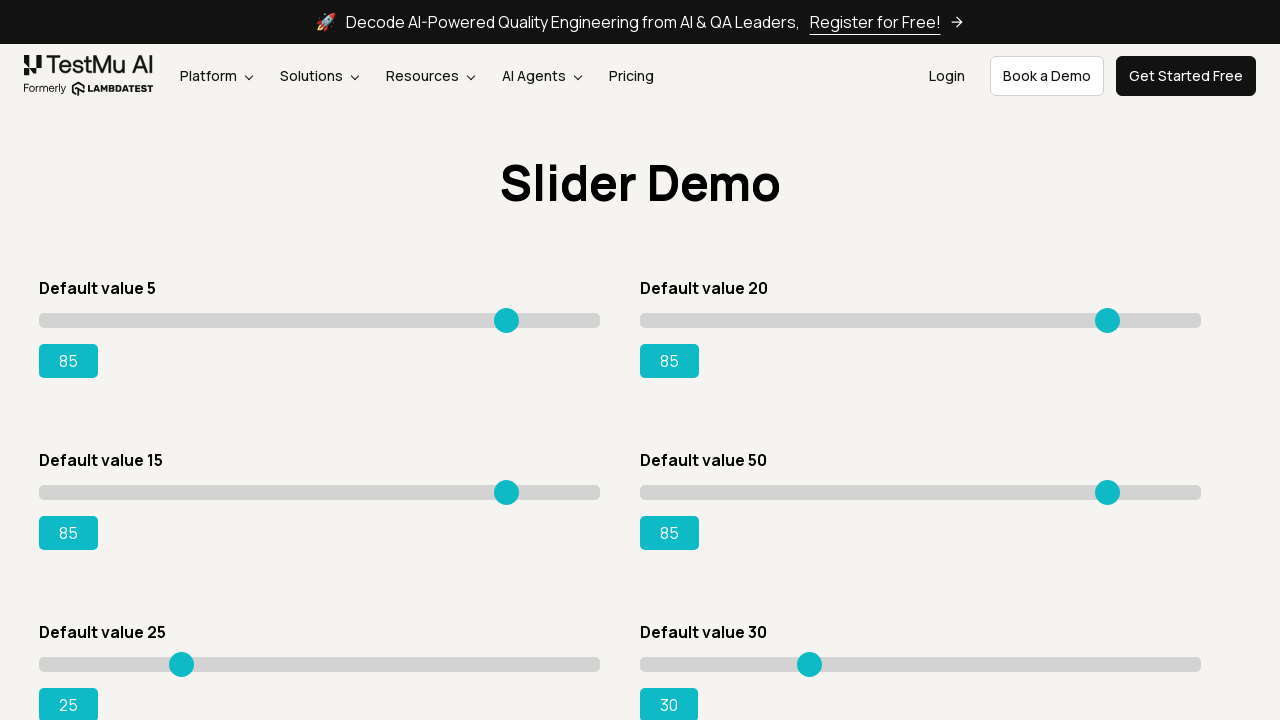

Pressed ArrowRight on slider 5 (attempt 1) on input[type='range'] >> nth=4
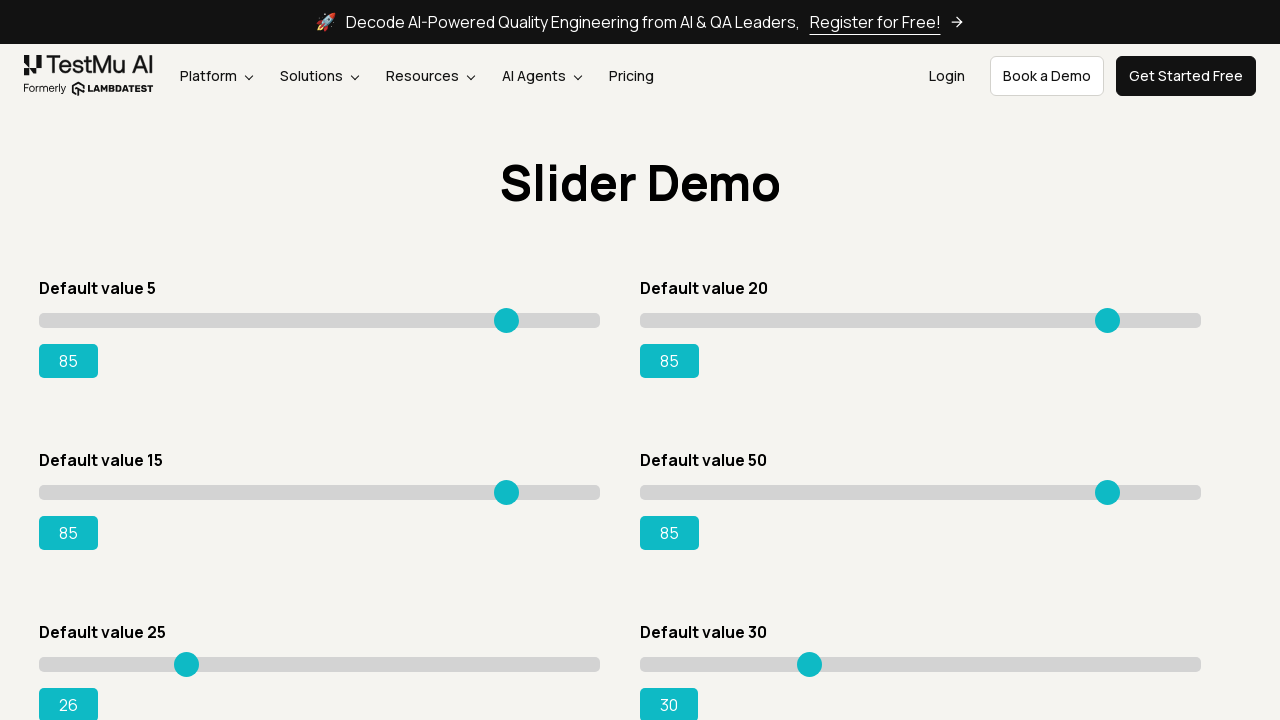

Pressed ArrowRight on slider 5 (attempt 2) on input[type='range'] >> nth=4
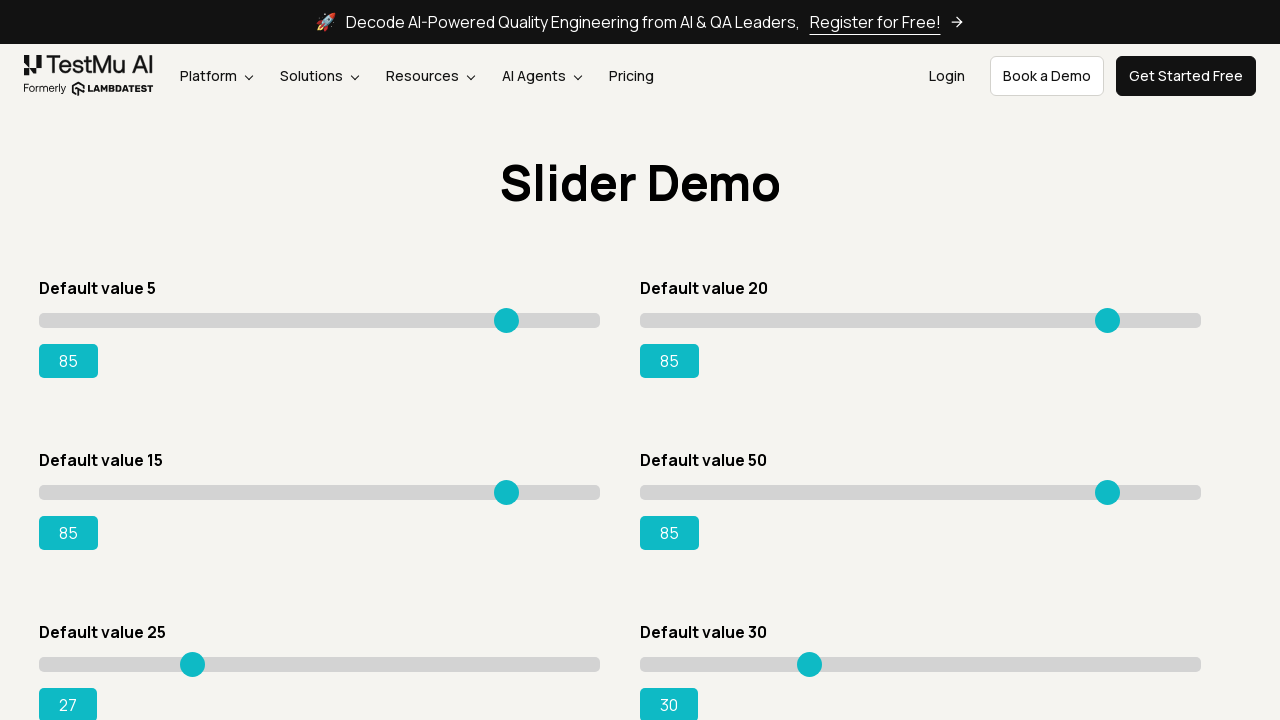

Pressed ArrowRight on slider 5 (attempt 3) on input[type='range'] >> nth=4
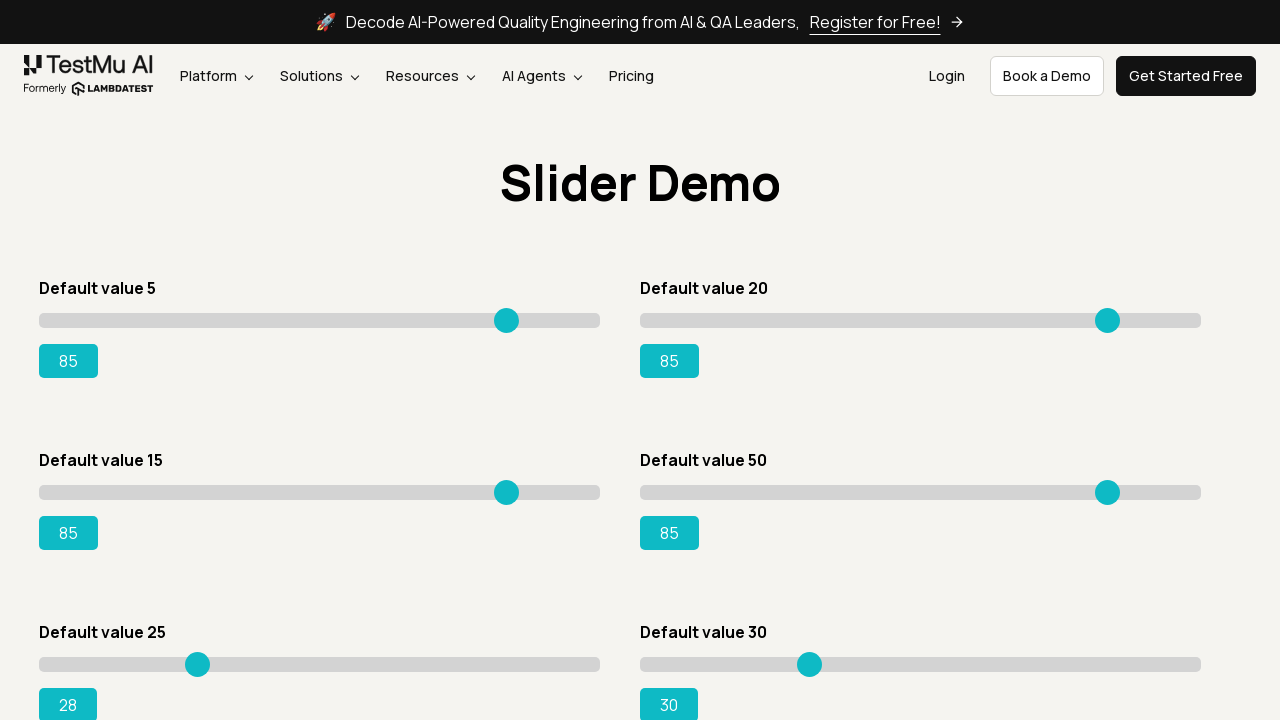

Pressed ArrowRight on slider 5 (attempt 4) on input[type='range'] >> nth=4
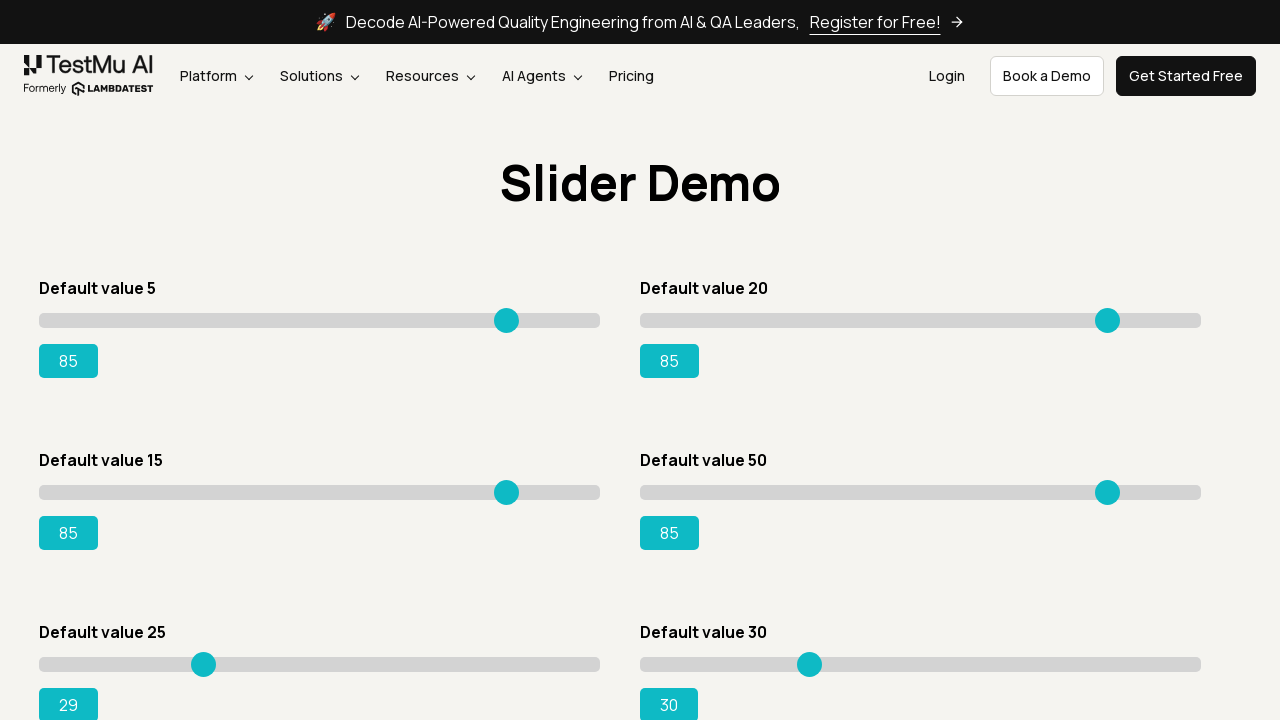

Pressed ArrowRight on slider 5 (attempt 5) on input[type='range'] >> nth=4
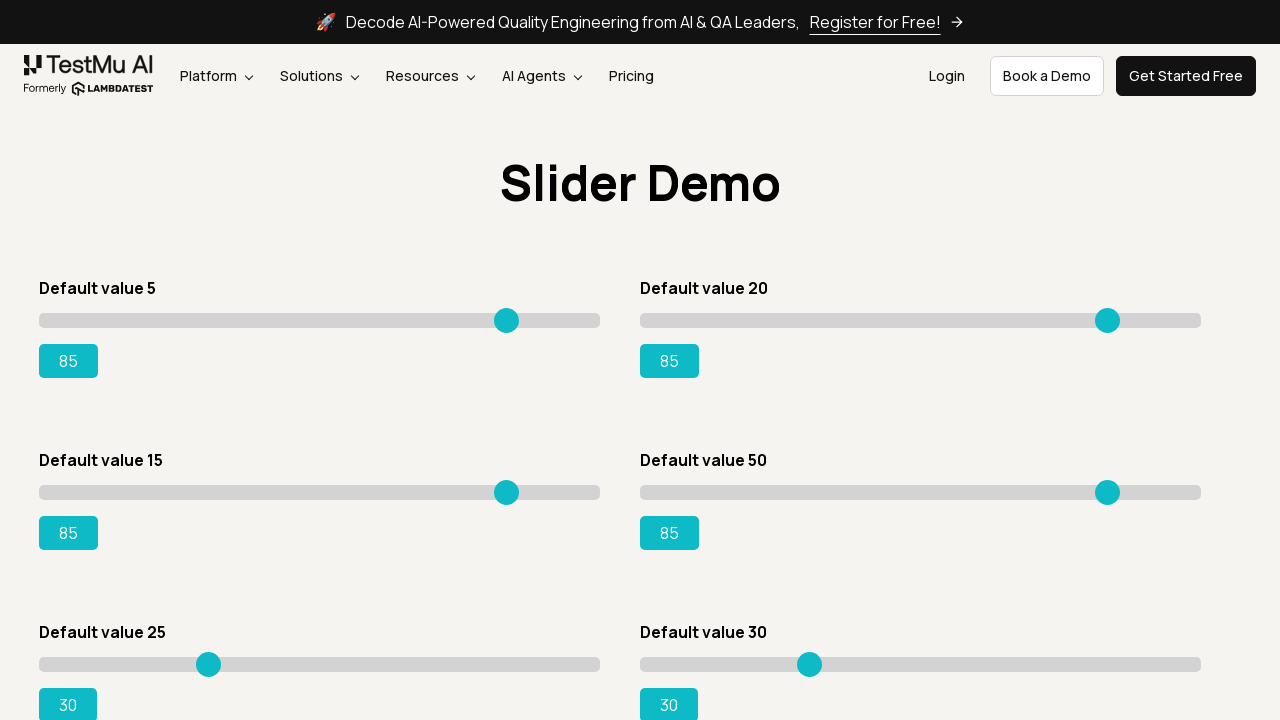

Pressed ArrowRight on slider 5 (attempt 6) on input[type='range'] >> nth=4
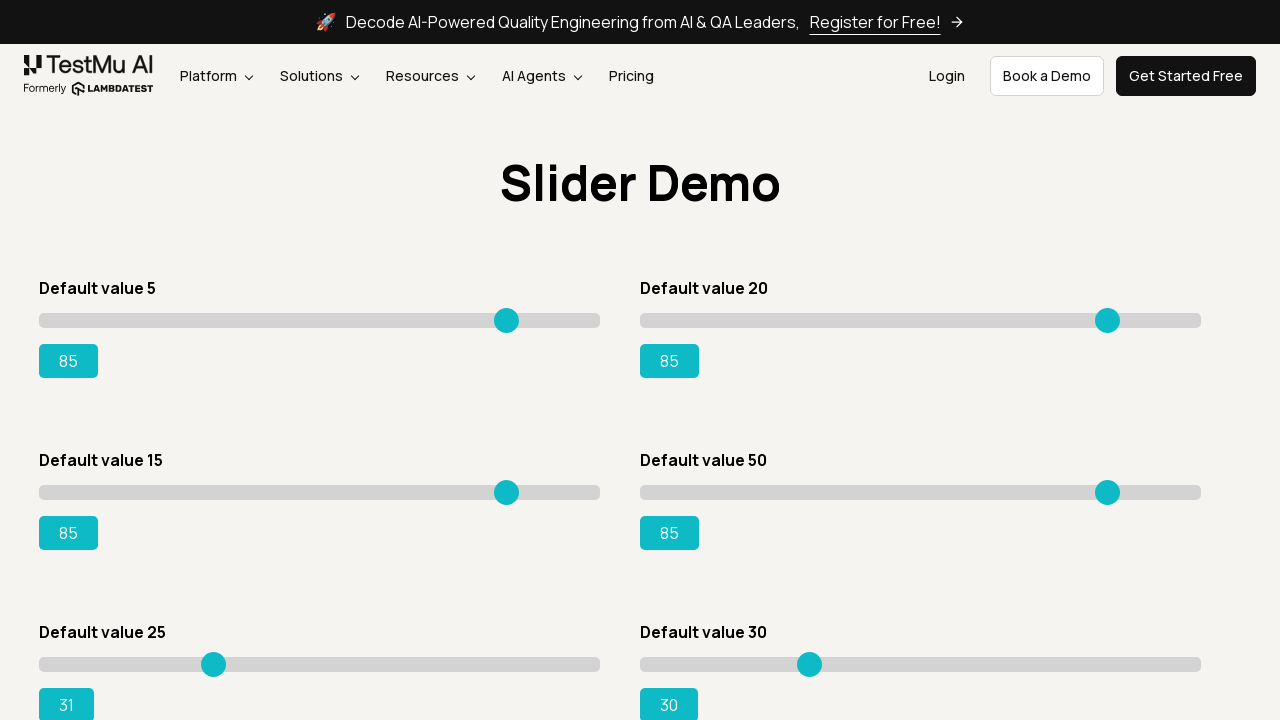

Pressed ArrowRight on slider 5 (attempt 7) on input[type='range'] >> nth=4
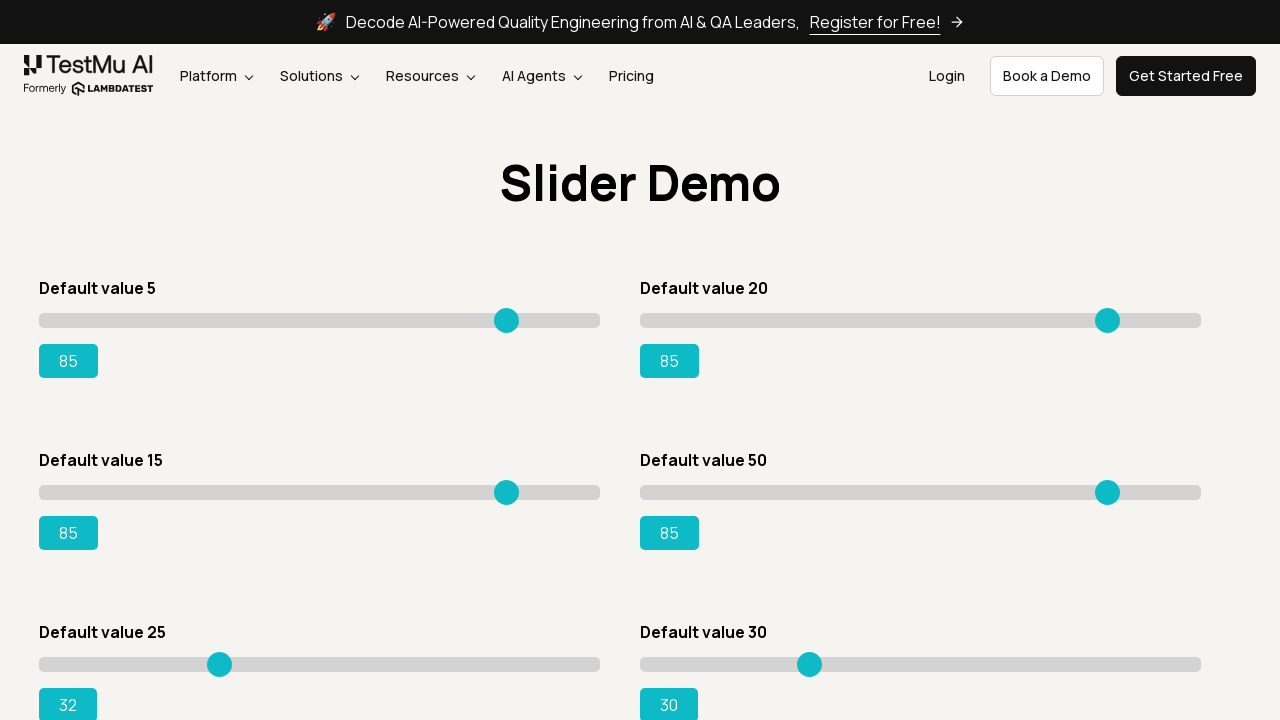

Pressed ArrowRight on slider 5 (attempt 8) on input[type='range'] >> nth=4
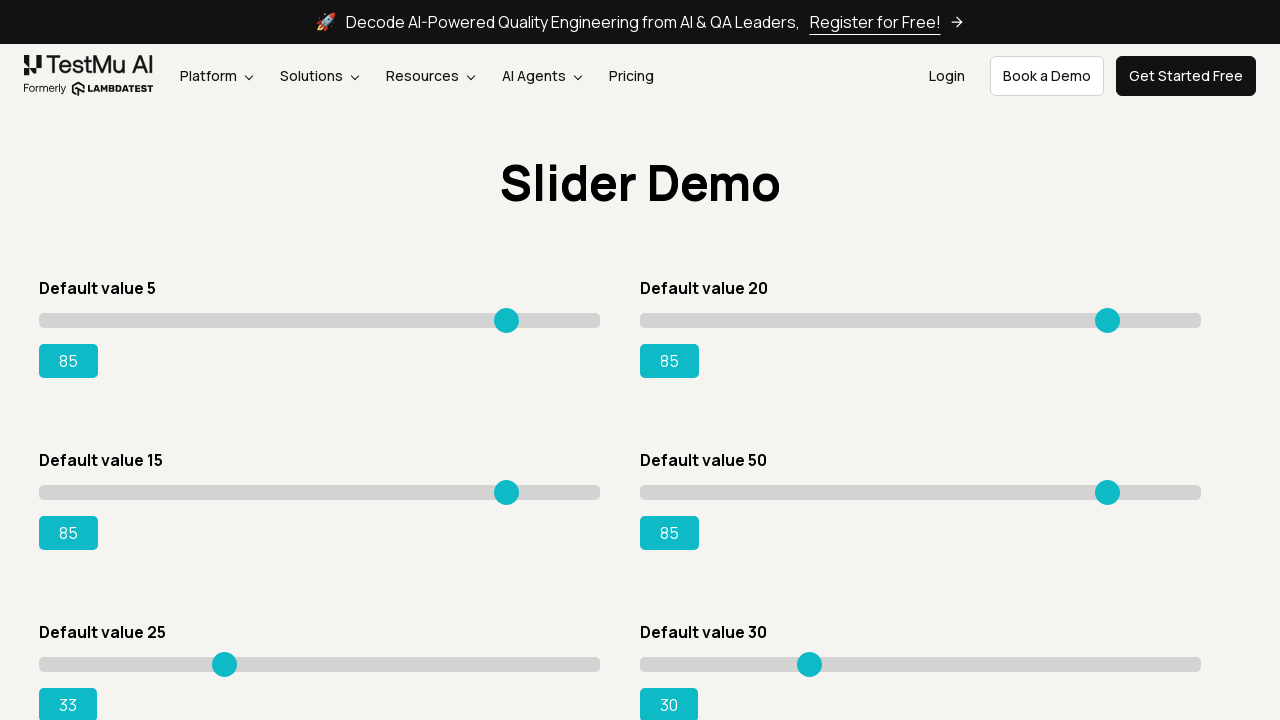

Pressed ArrowRight on slider 5 (attempt 9) on input[type='range'] >> nth=4
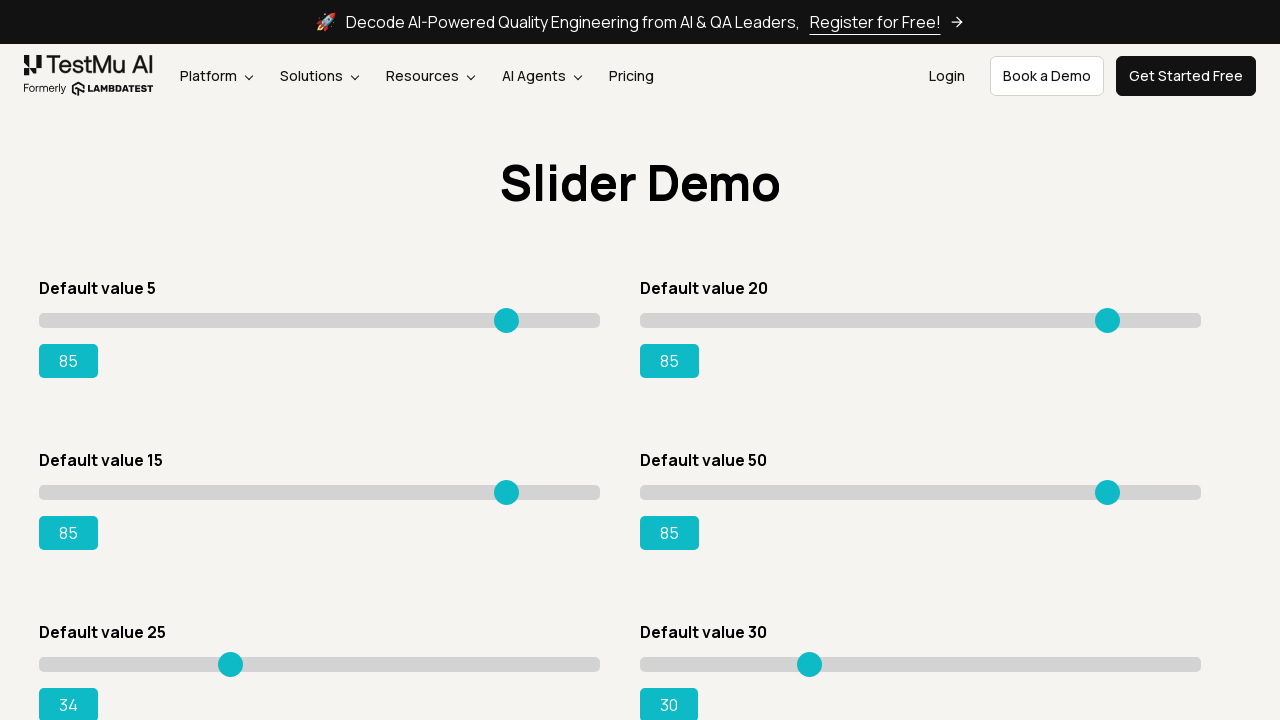

Pressed ArrowRight on slider 5 (attempt 10) on input[type='range'] >> nth=4
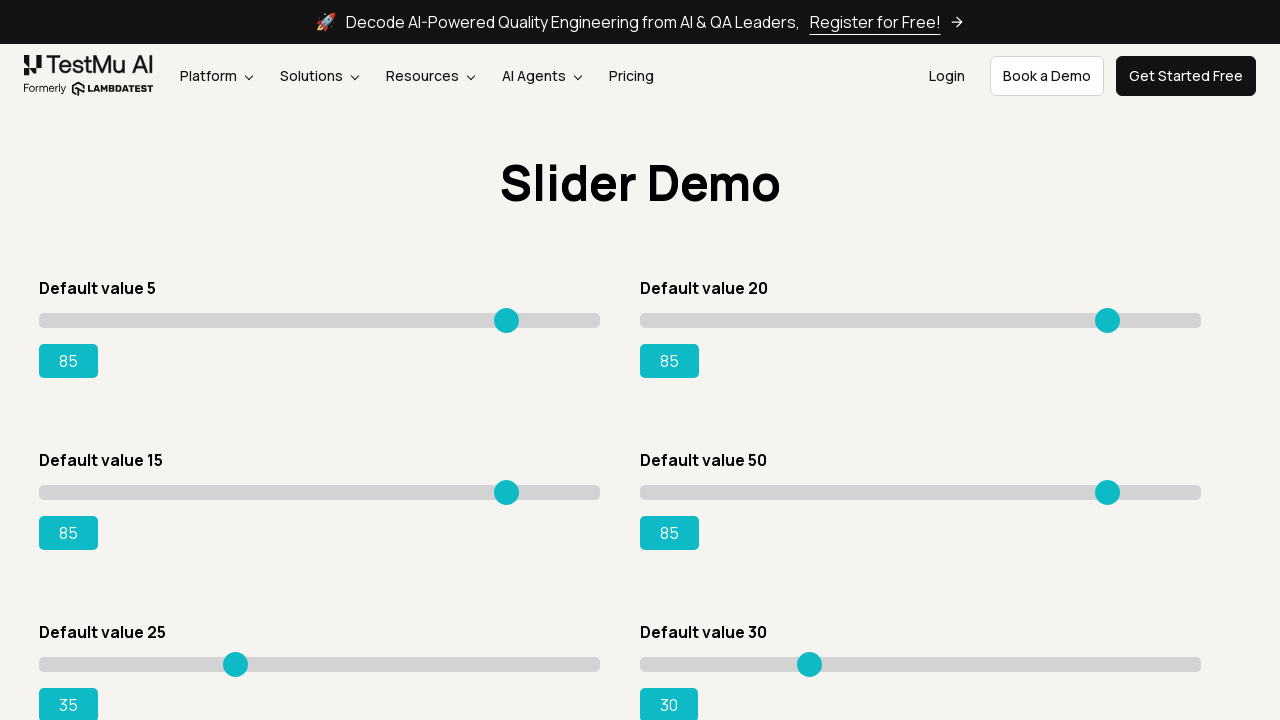

Pressed ArrowRight on slider 5 (attempt 11) on input[type='range'] >> nth=4
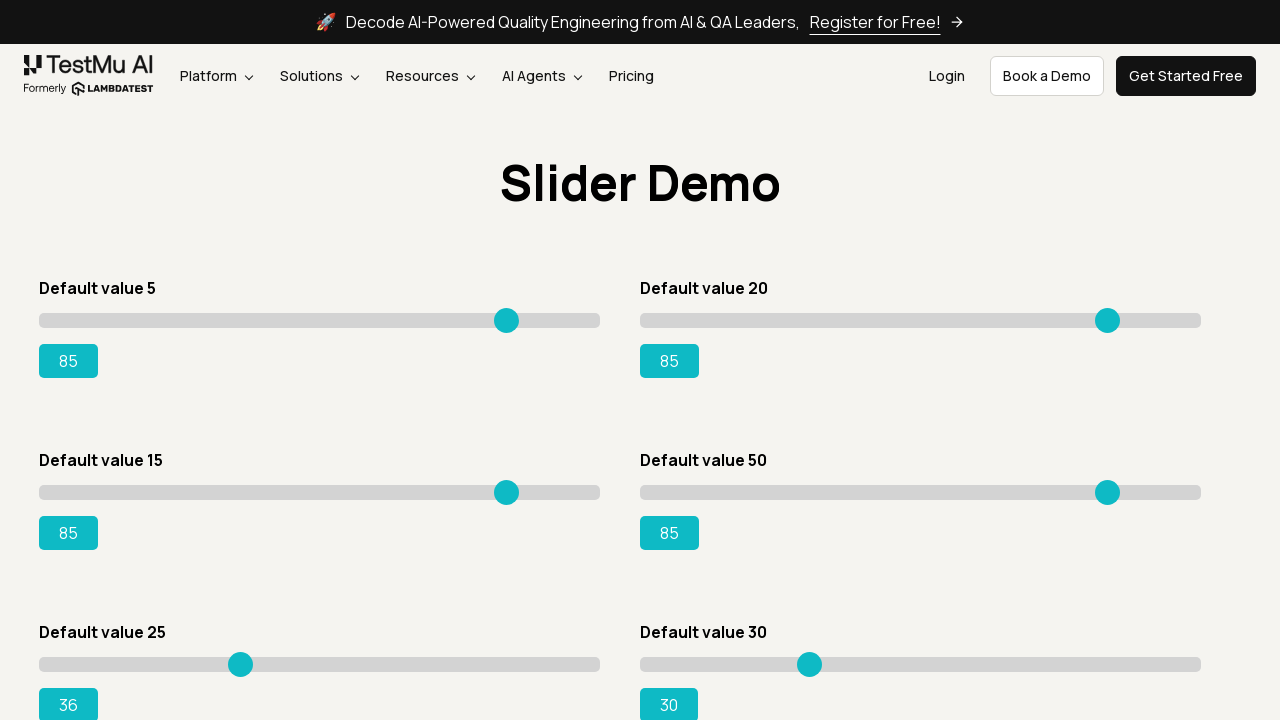

Pressed ArrowRight on slider 5 (attempt 12) on input[type='range'] >> nth=4
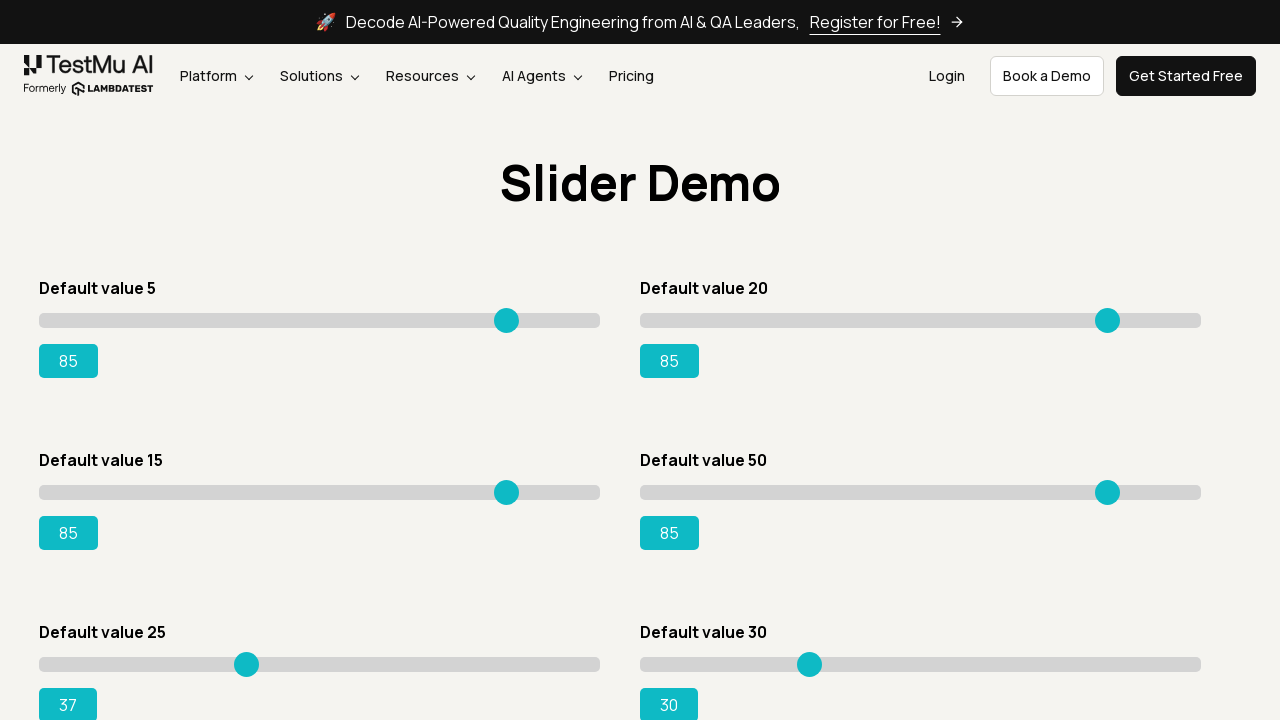

Pressed ArrowRight on slider 5 (attempt 13) on input[type='range'] >> nth=4
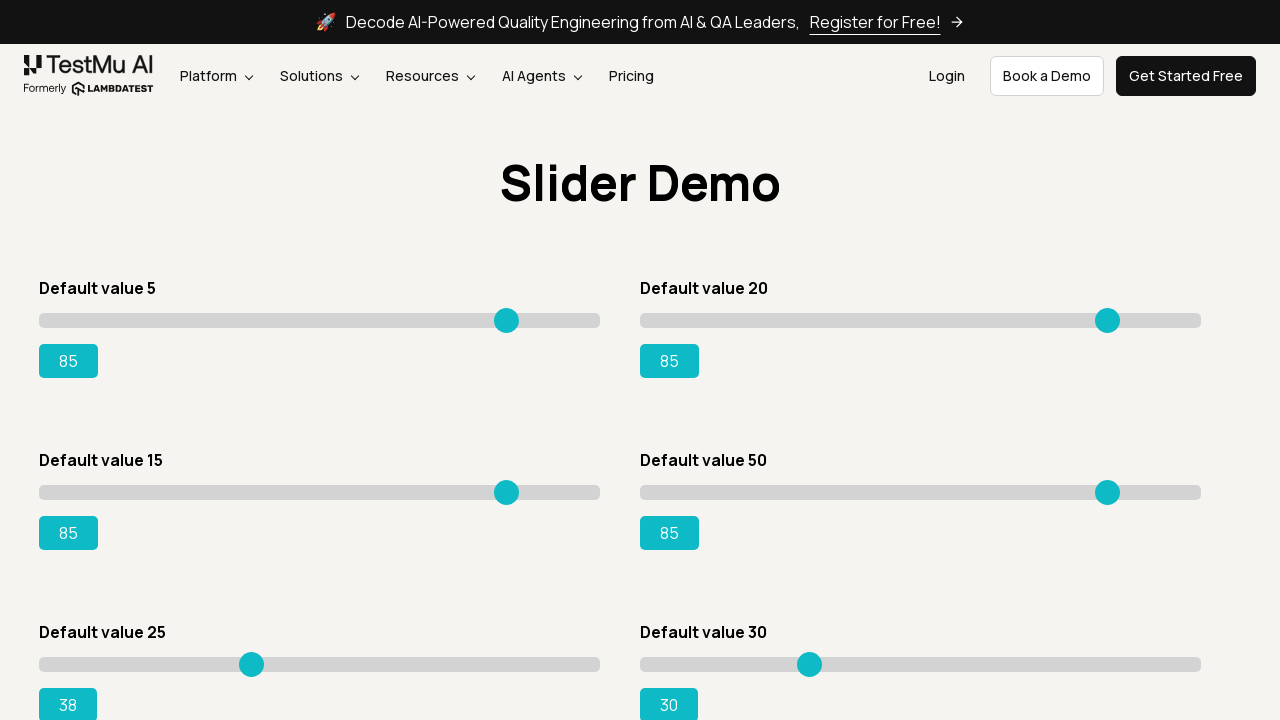

Pressed ArrowRight on slider 5 (attempt 14) on input[type='range'] >> nth=4
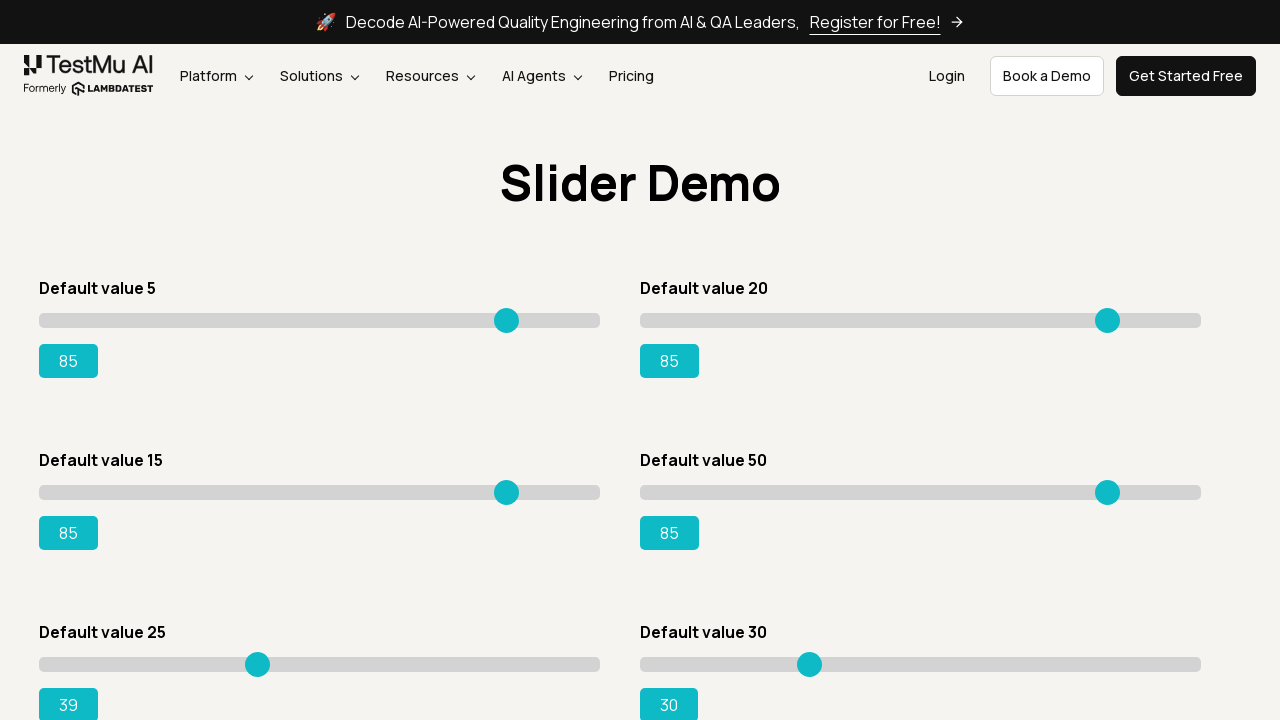

Pressed ArrowRight on slider 5 (attempt 15) on input[type='range'] >> nth=4
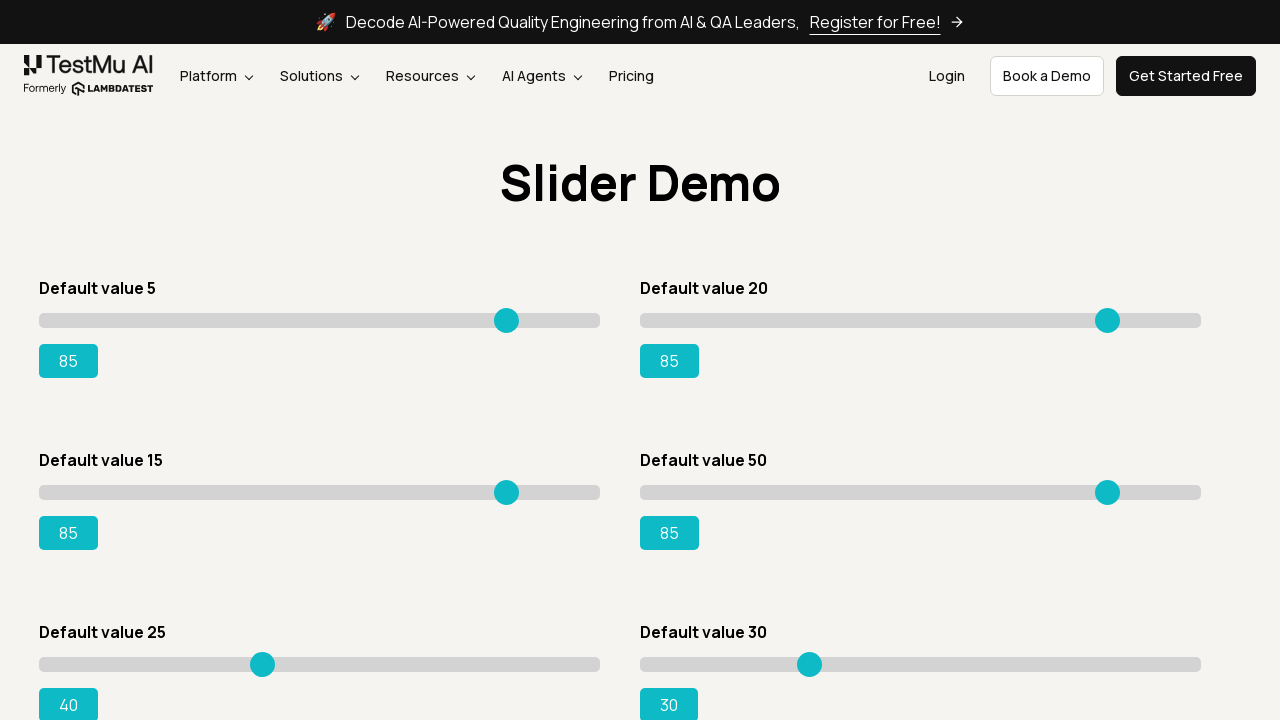

Pressed ArrowRight on slider 5 (attempt 16) on input[type='range'] >> nth=4
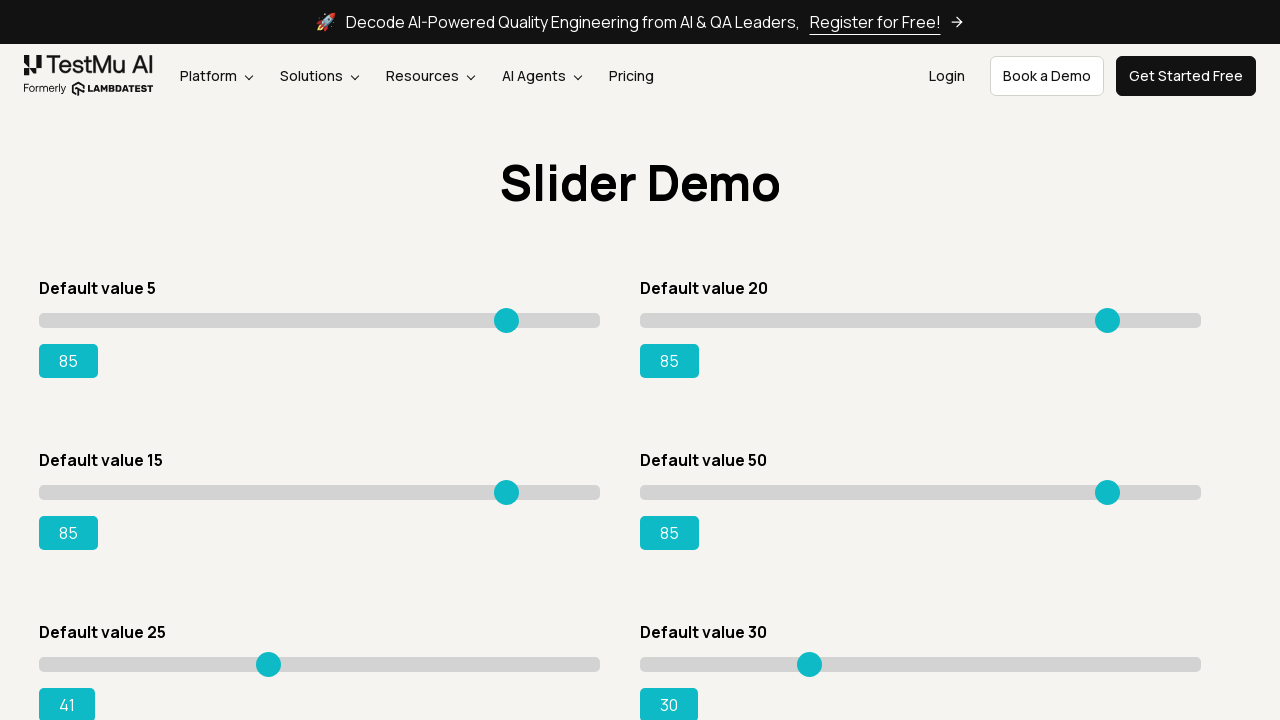

Pressed ArrowRight on slider 5 (attempt 17) on input[type='range'] >> nth=4
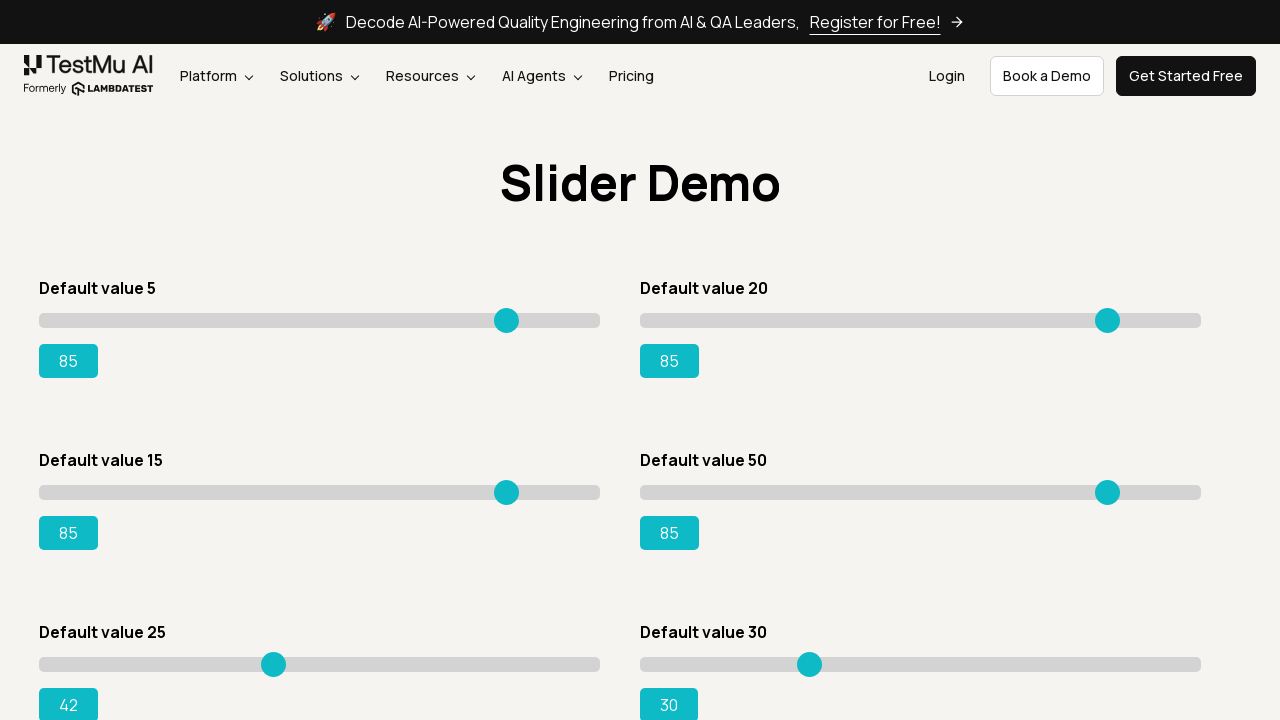

Pressed ArrowRight on slider 5 (attempt 18) on input[type='range'] >> nth=4
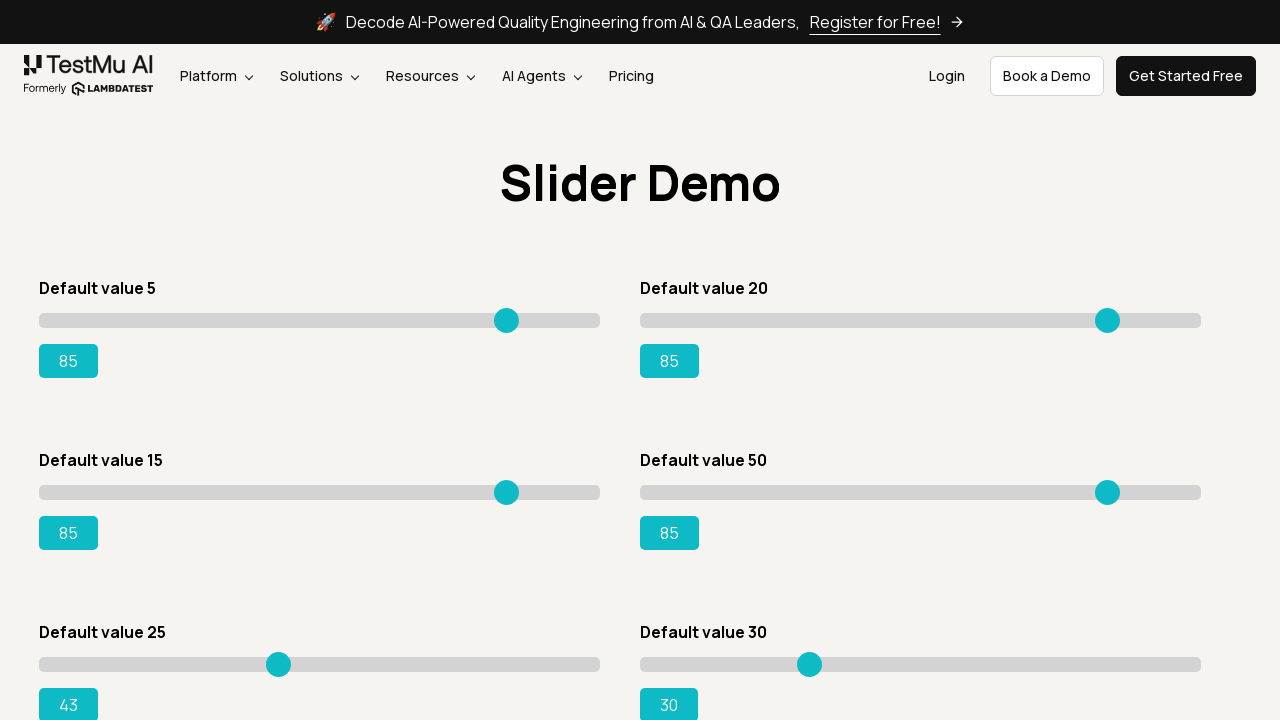

Pressed ArrowRight on slider 5 (attempt 19) on input[type='range'] >> nth=4
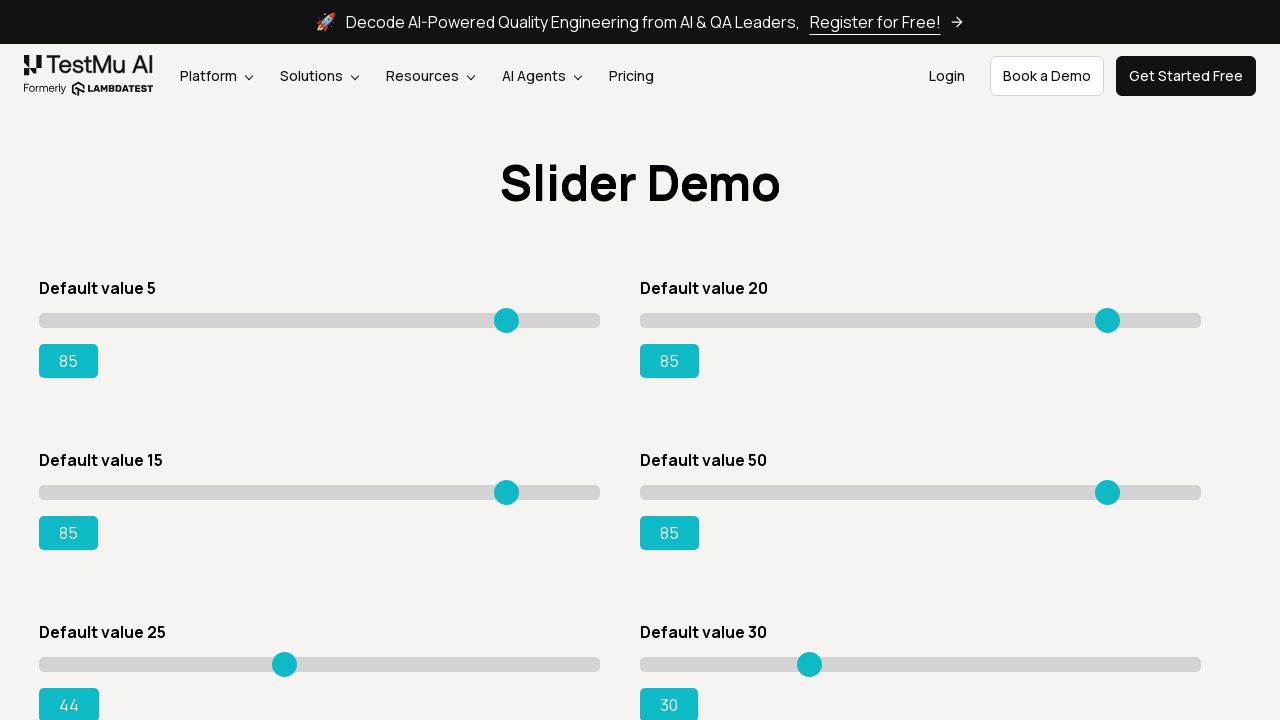

Pressed ArrowRight on slider 5 (attempt 20) on input[type='range'] >> nth=4
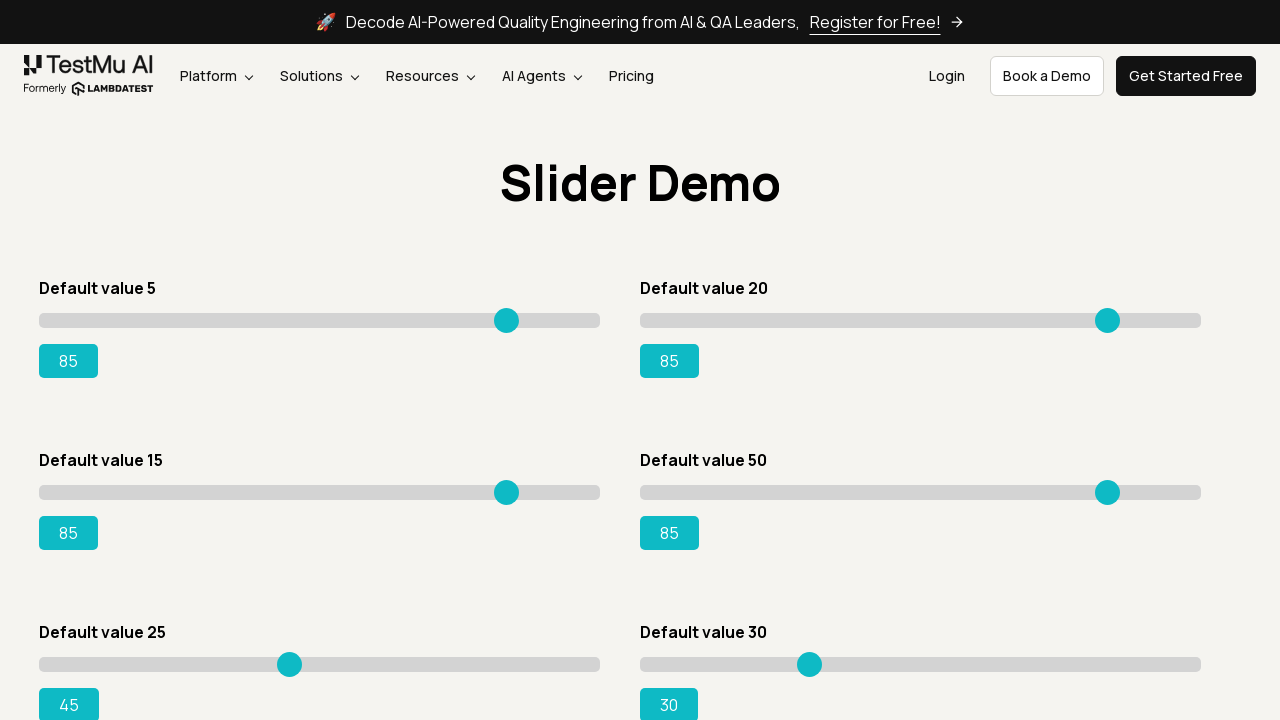

Pressed ArrowRight on slider 5 (attempt 21) on input[type='range'] >> nth=4
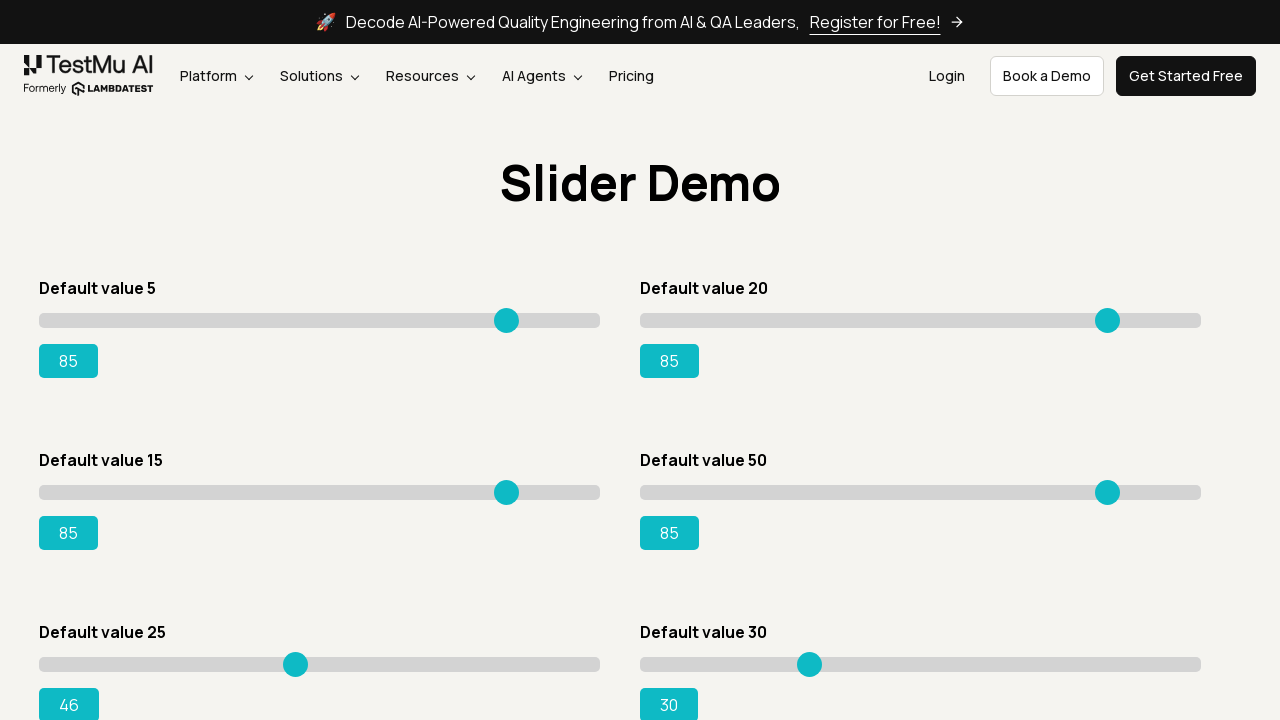

Pressed ArrowRight on slider 5 (attempt 22) on input[type='range'] >> nth=4
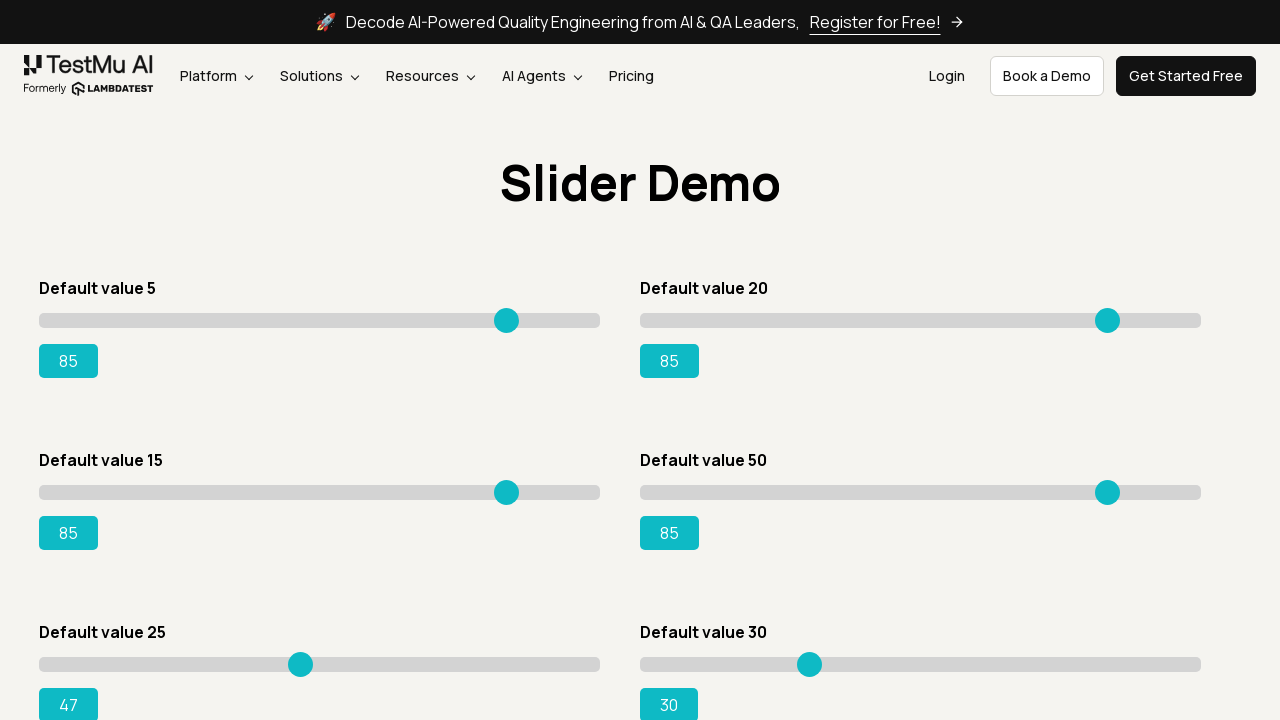

Pressed ArrowRight on slider 5 (attempt 23) on input[type='range'] >> nth=4
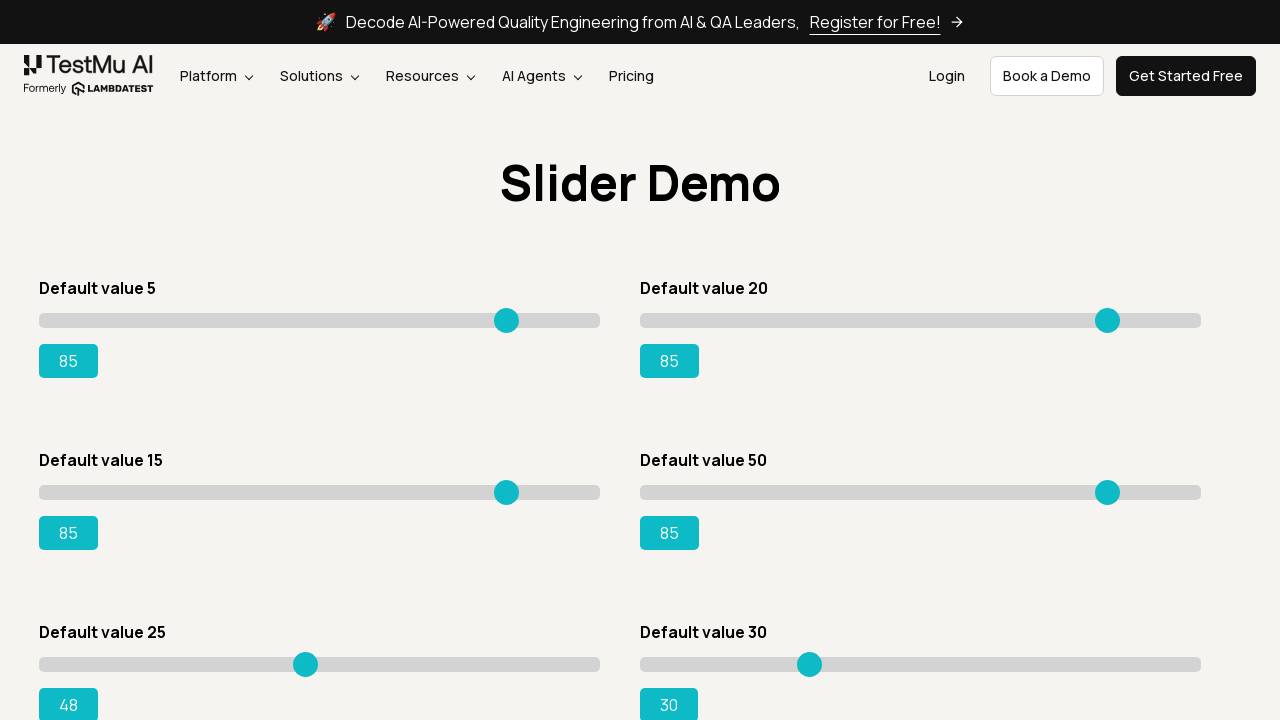

Pressed ArrowRight on slider 5 (attempt 24) on input[type='range'] >> nth=4
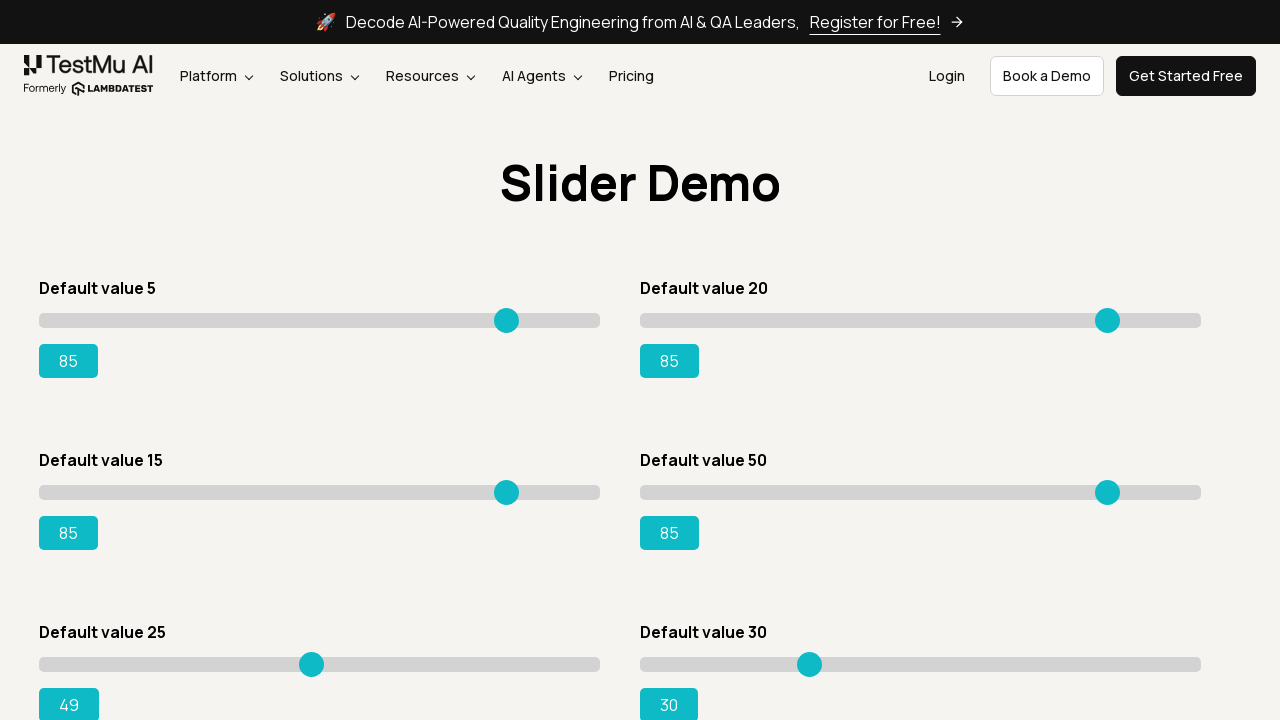

Pressed ArrowRight on slider 5 (attempt 25) on input[type='range'] >> nth=4
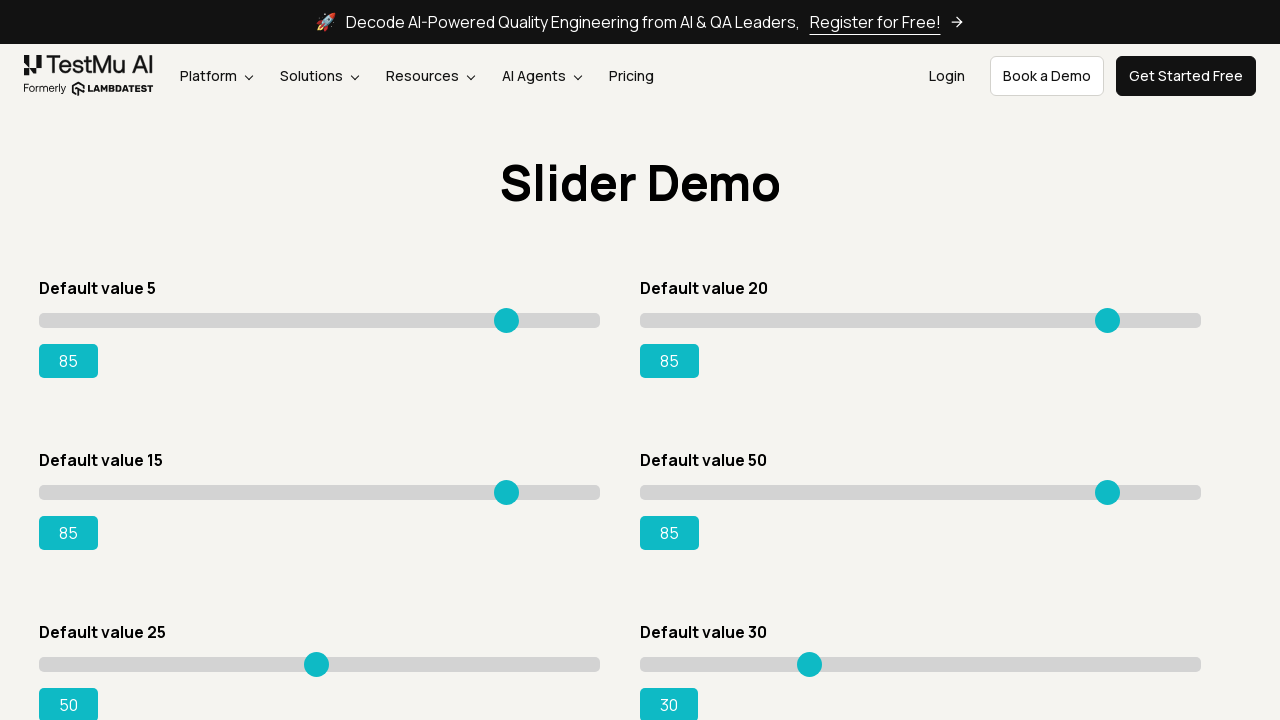

Pressed ArrowRight on slider 5 (attempt 26) on input[type='range'] >> nth=4
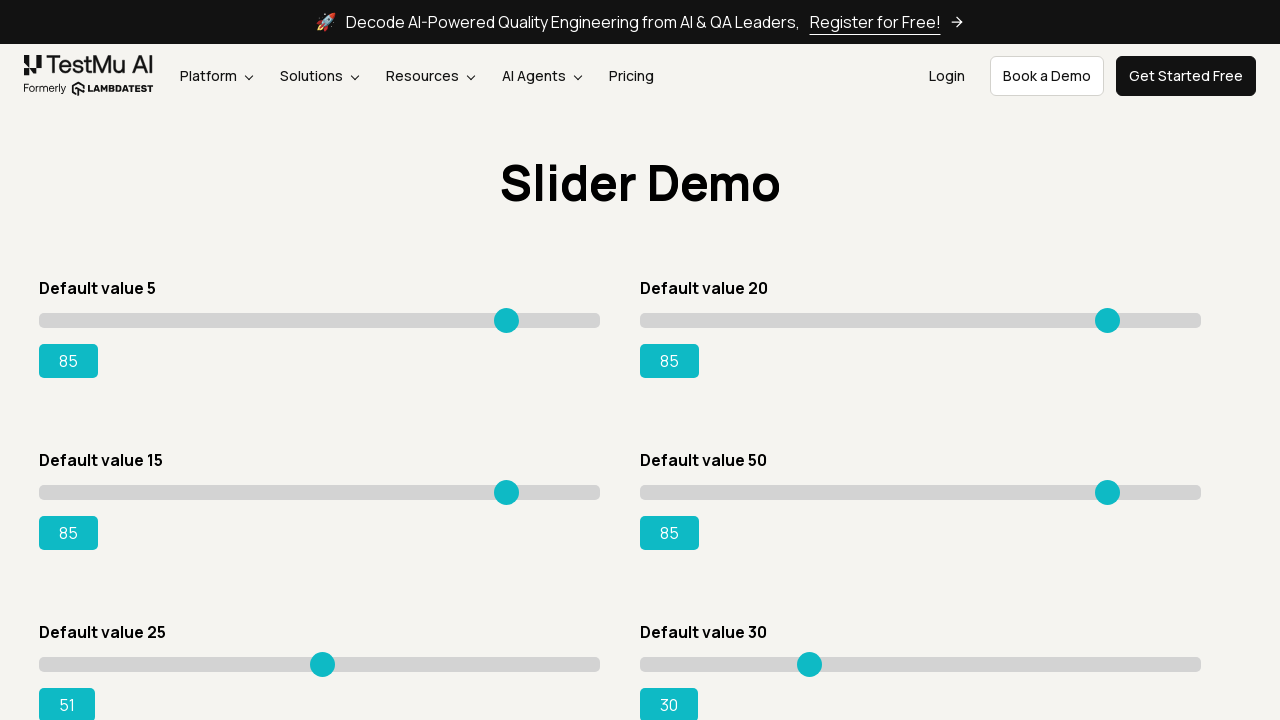

Pressed ArrowRight on slider 5 (attempt 27) on input[type='range'] >> nth=4
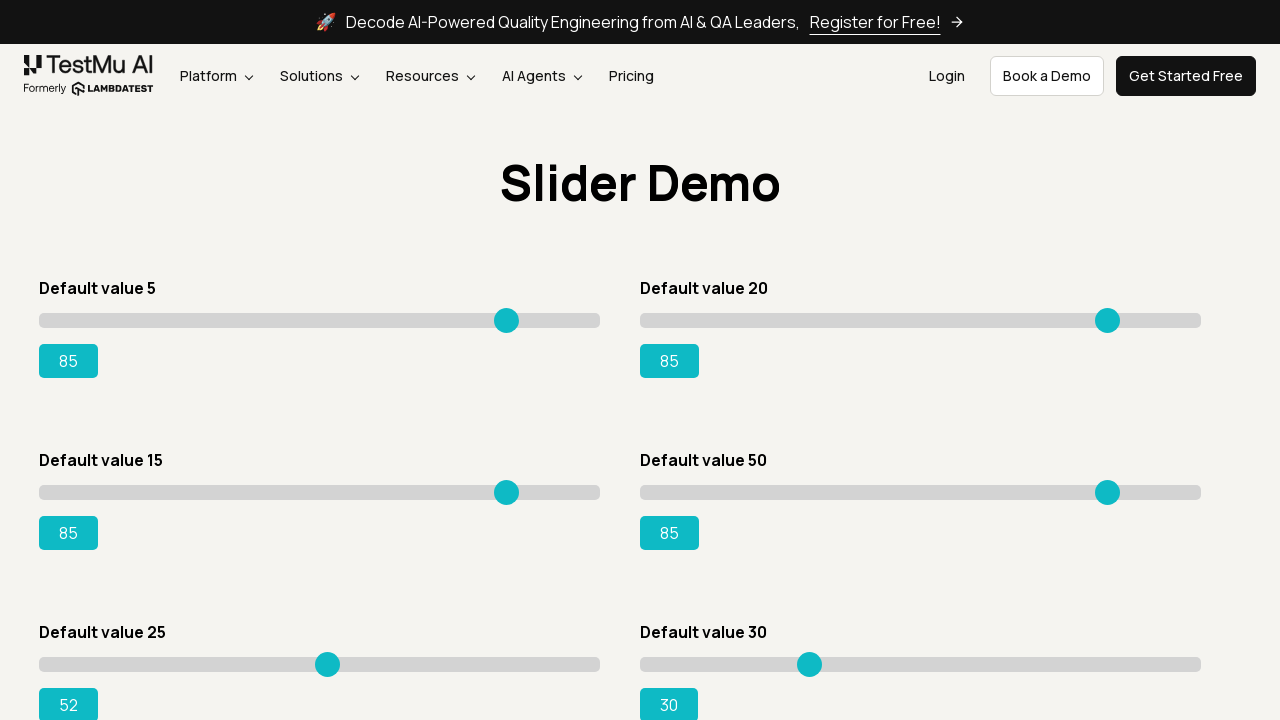

Pressed ArrowRight on slider 5 (attempt 28) on input[type='range'] >> nth=4
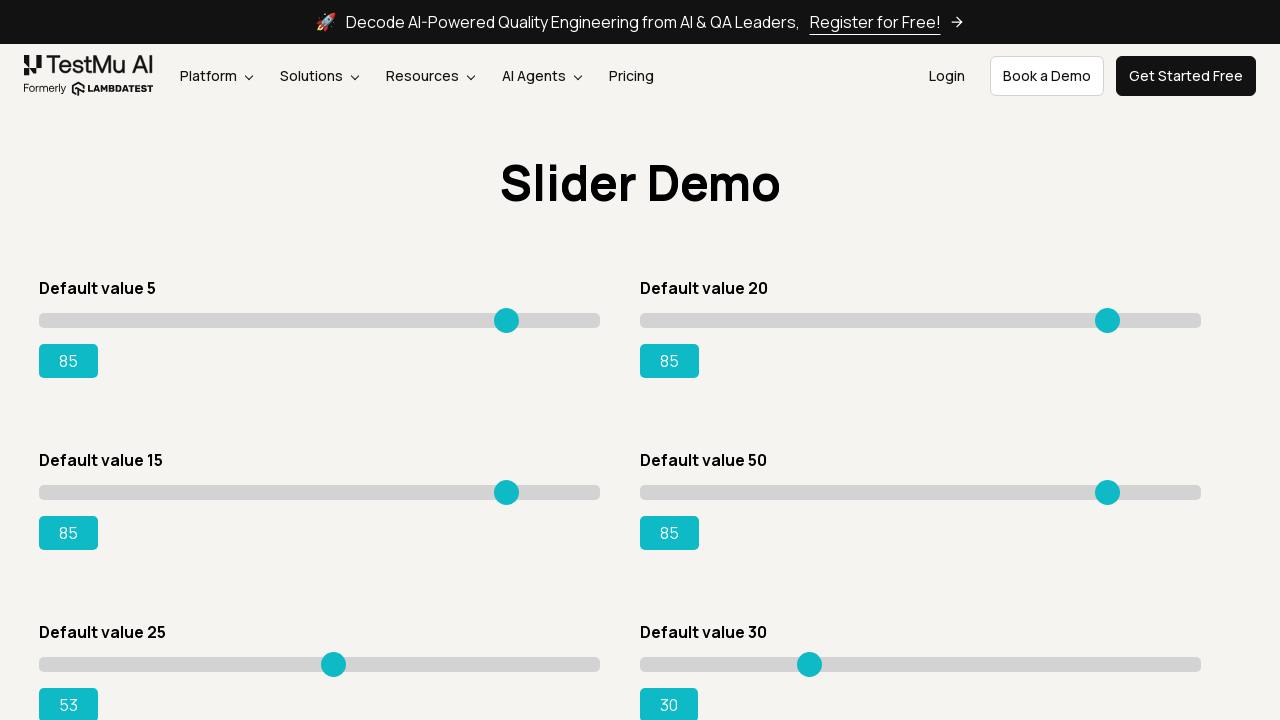

Pressed ArrowRight on slider 5 (attempt 29) on input[type='range'] >> nth=4
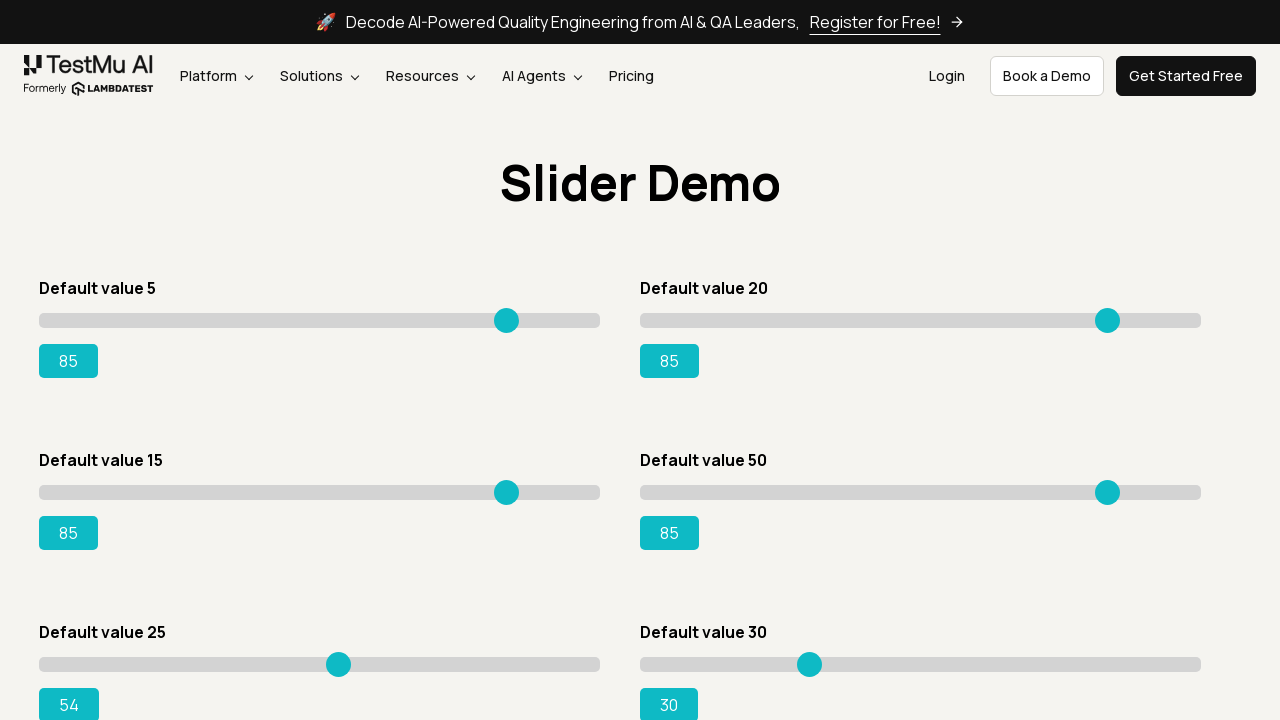

Pressed ArrowRight on slider 5 (attempt 30) on input[type='range'] >> nth=4
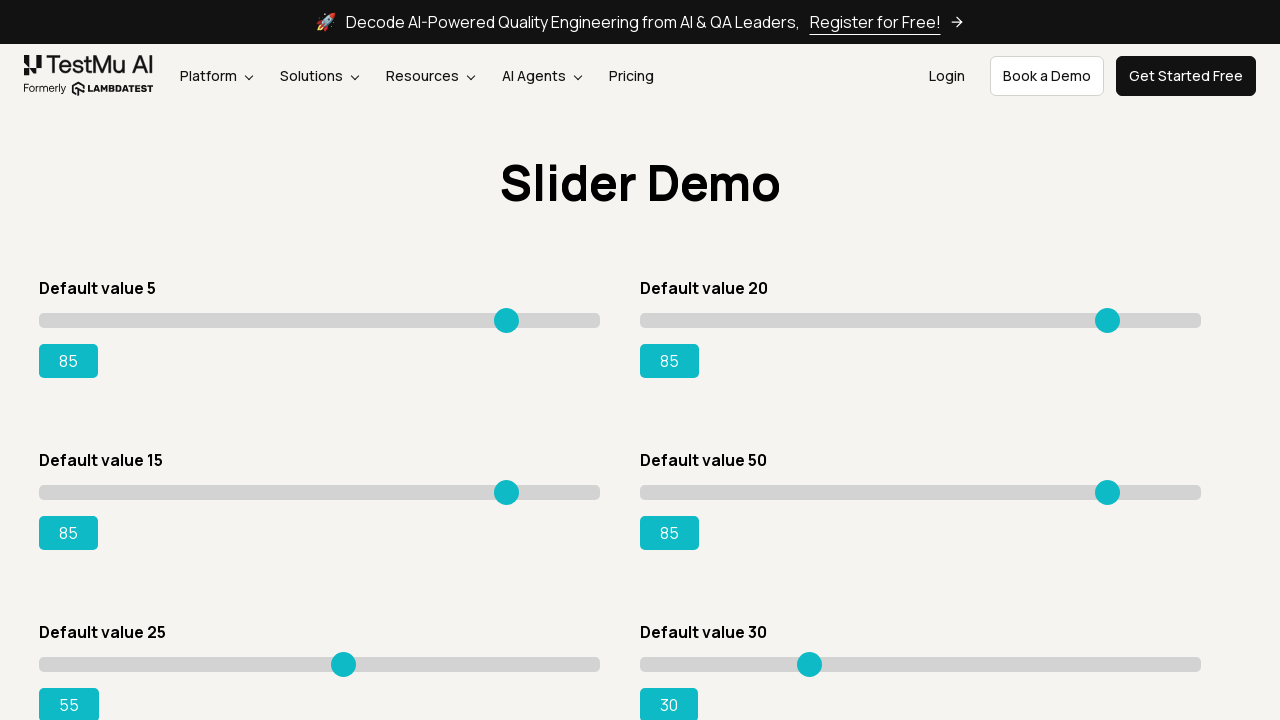

Pressed ArrowRight on slider 5 (attempt 31) on input[type='range'] >> nth=4
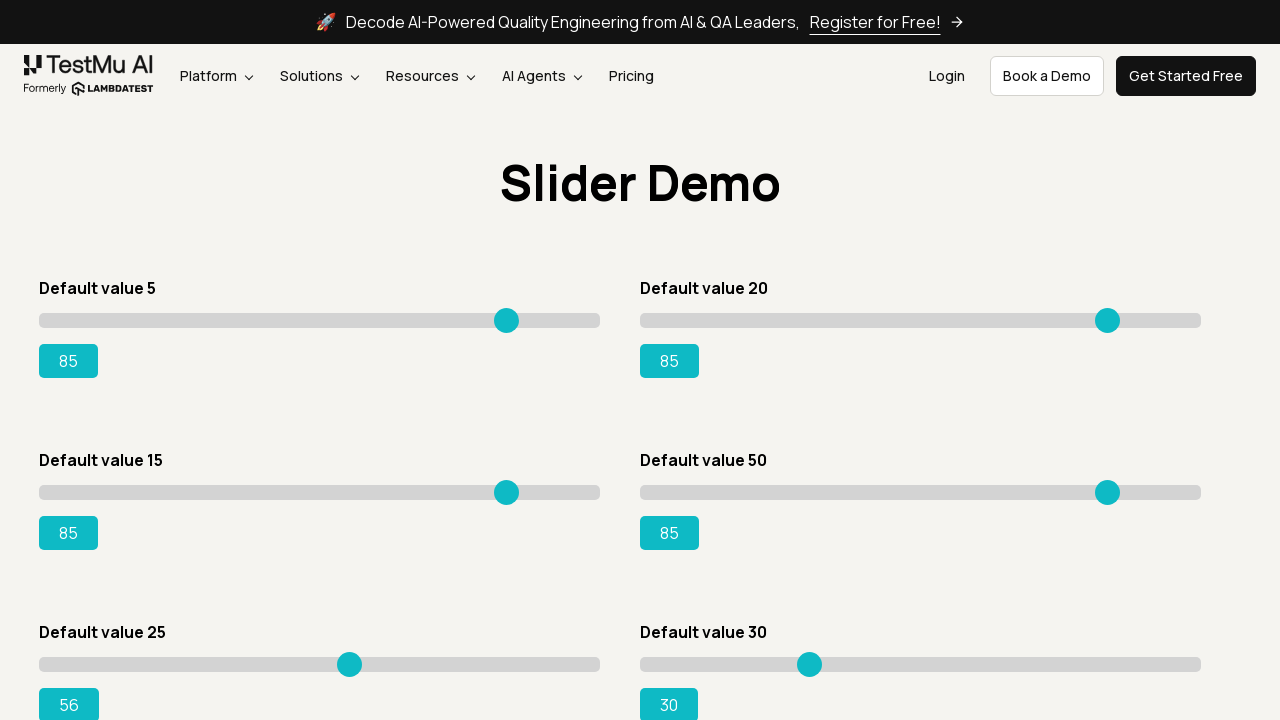

Pressed ArrowRight on slider 5 (attempt 32) on input[type='range'] >> nth=4
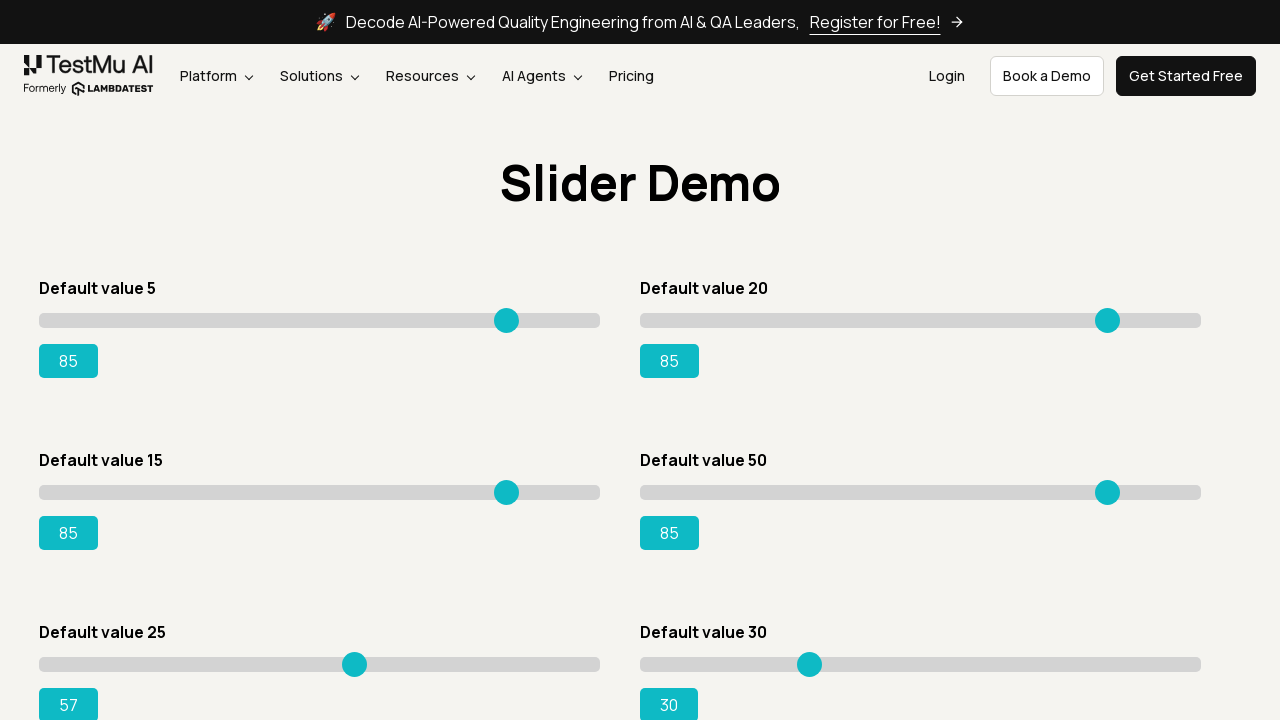

Pressed ArrowRight on slider 5 (attempt 33) on input[type='range'] >> nth=4
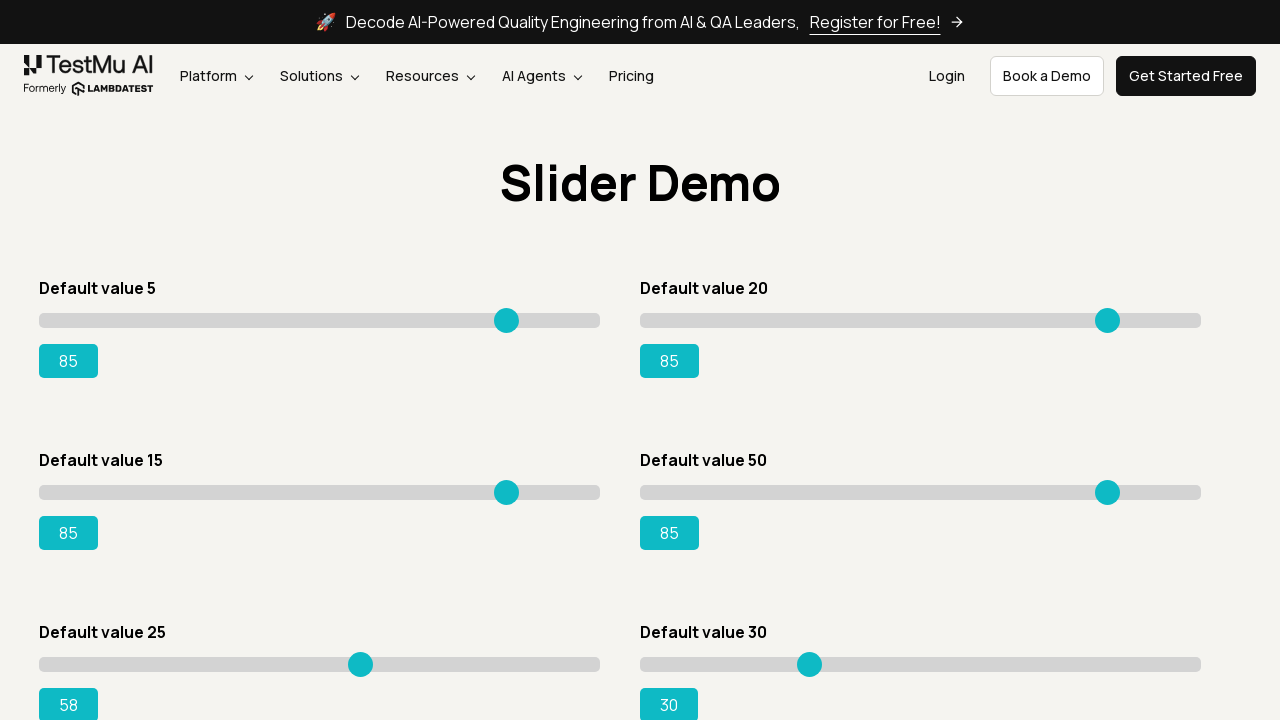

Pressed ArrowRight on slider 5 (attempt 34) on input[type='range'] >> nth=4
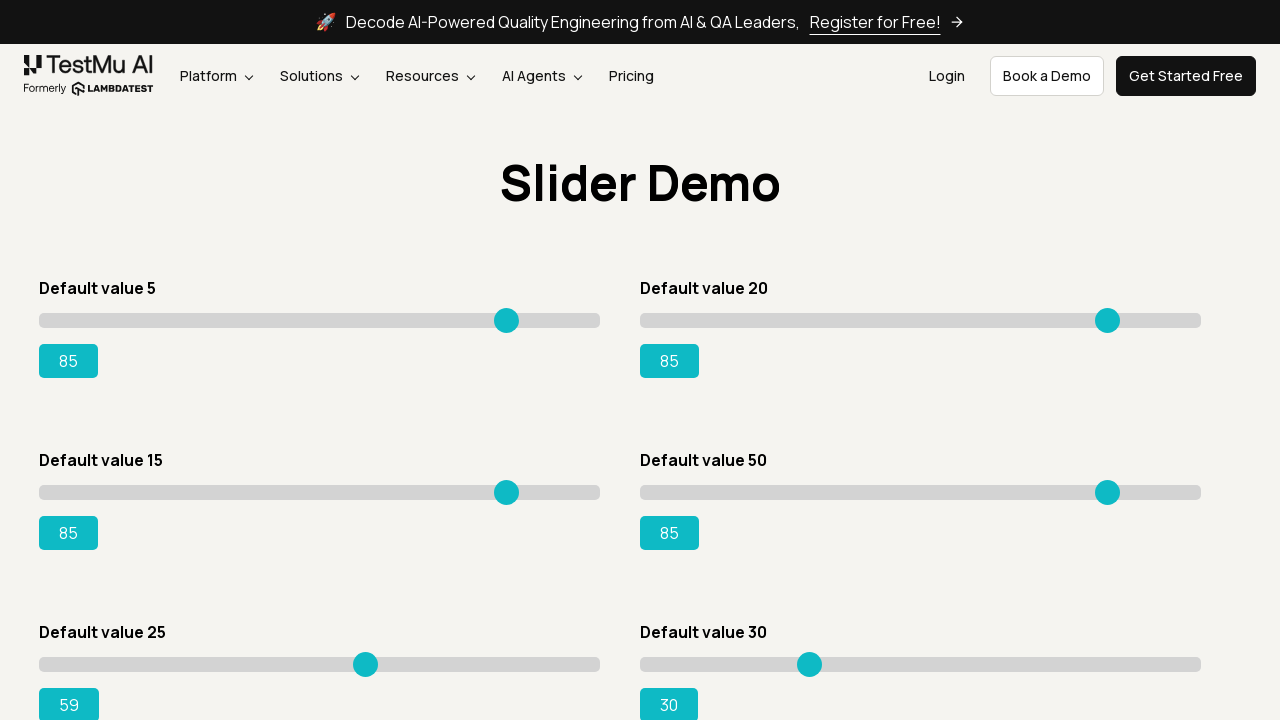

Pressed ArrowRight on slider 5 (attempt 35) on input[type='range'] >> nth=4
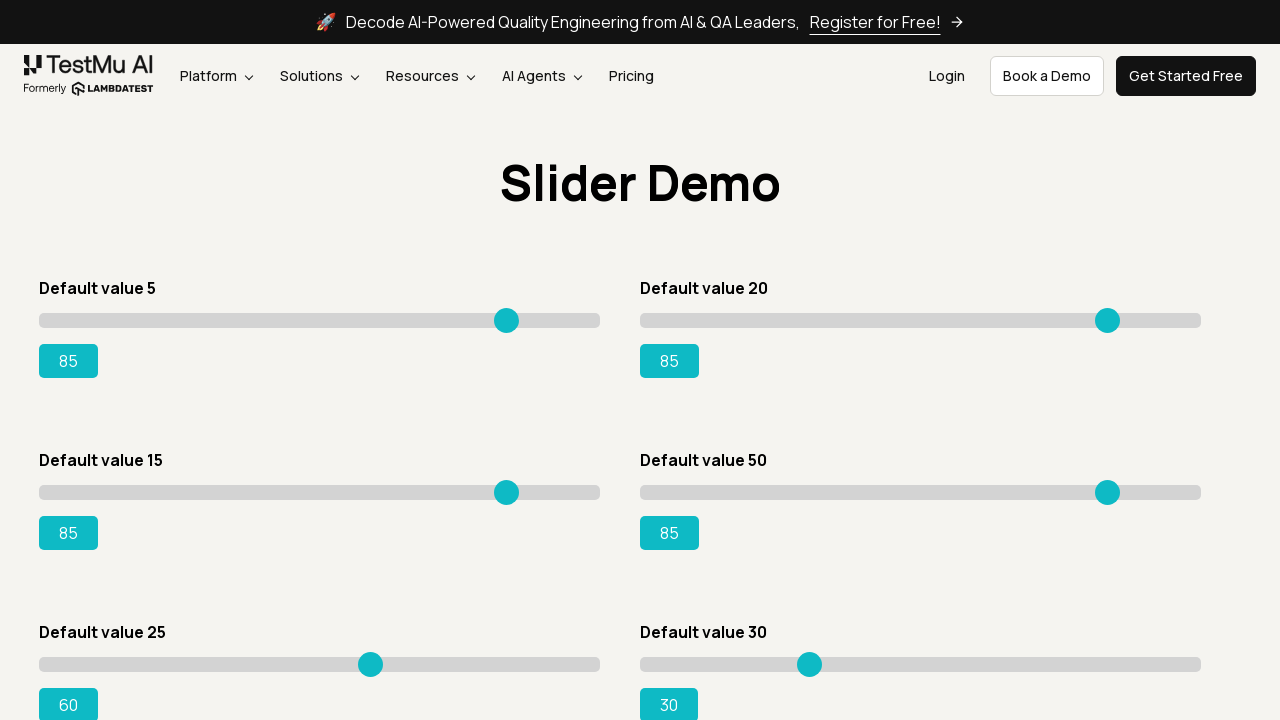

Pressed ArrowRight on slider 5 (attempt 36) on input[type='range'] >> nth=4
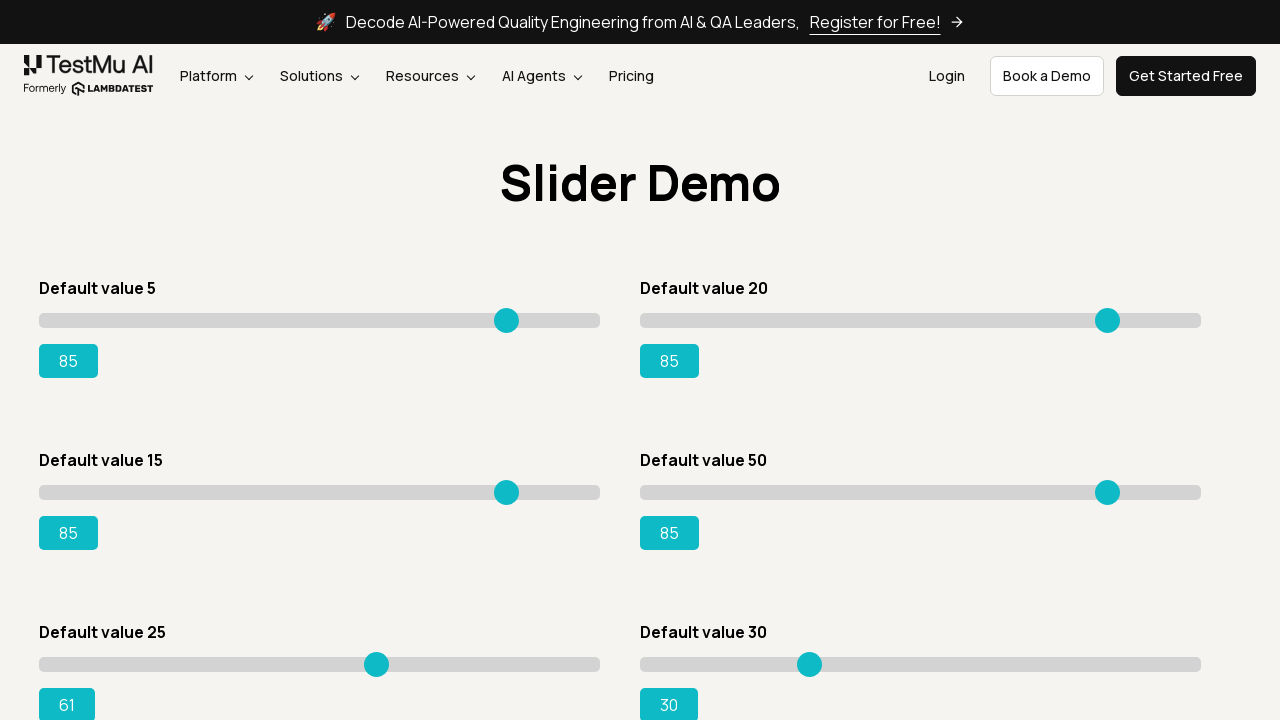

Pressed ArrowRight on slider 5 (attempt 37) on input[type='range'] >> nth=4
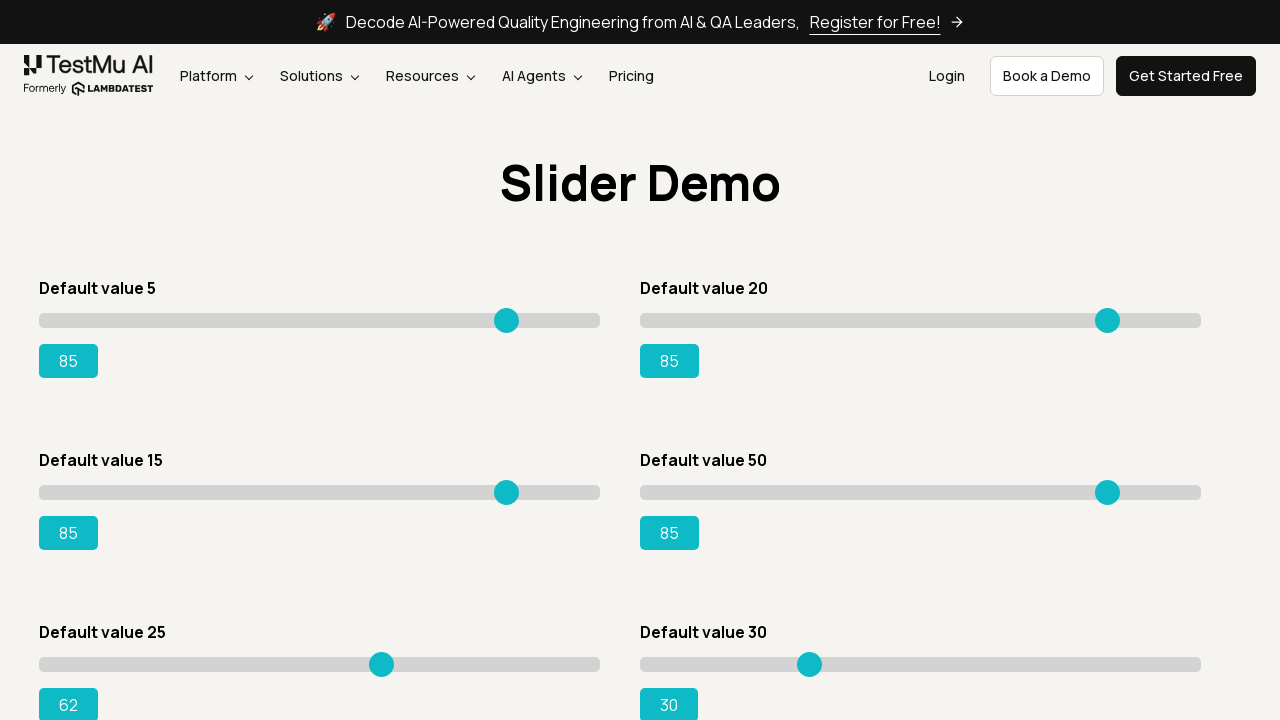

Pressed ArrowRight on slider 5 (attempt 38) on input[type='range'] >> nth=4
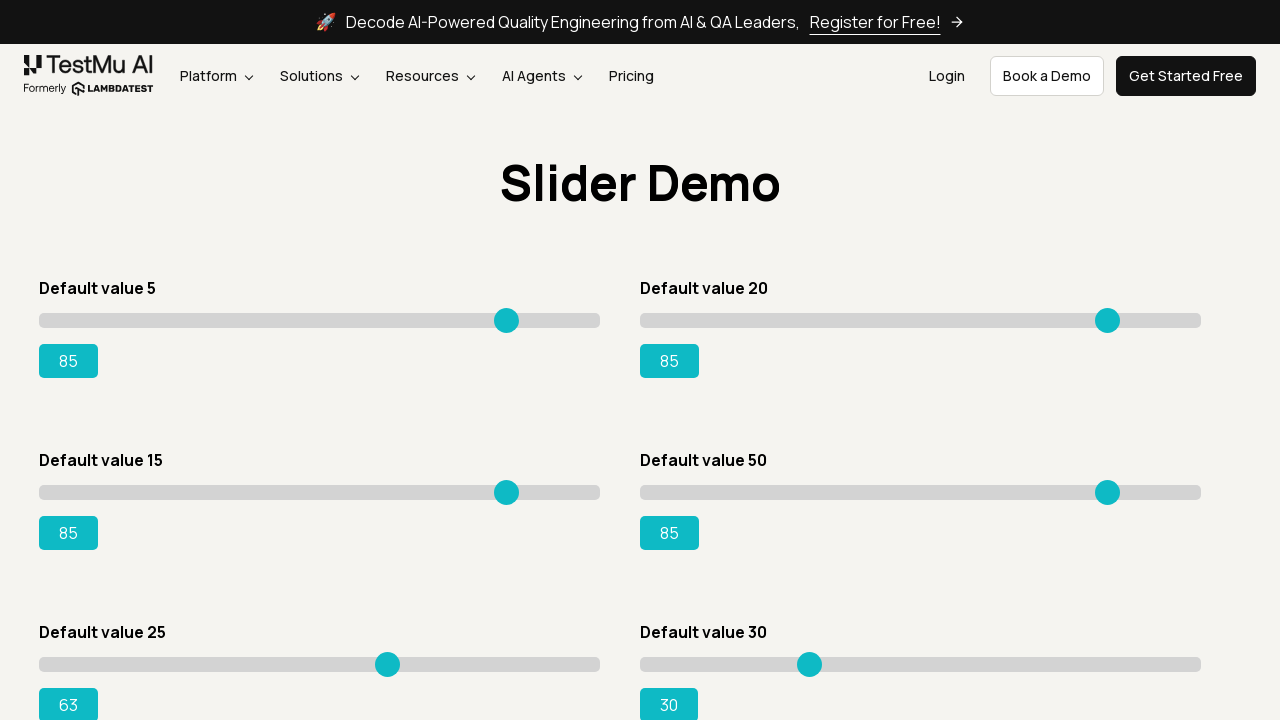

Pressed ArrowRight on slider 5 (attempt 39) on input[type='range'] >> nth=4
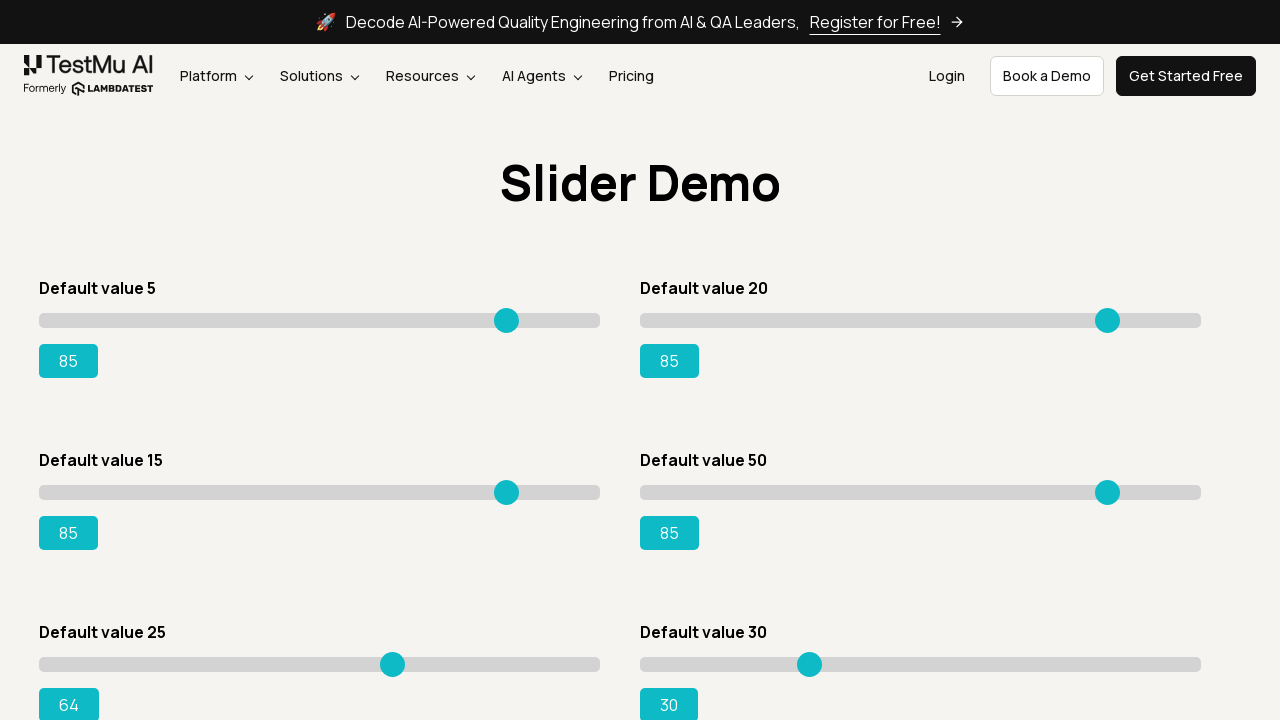

Pressed ArrowRight on slider 5 (attempt 40) on input[type='range'] >> nth=4
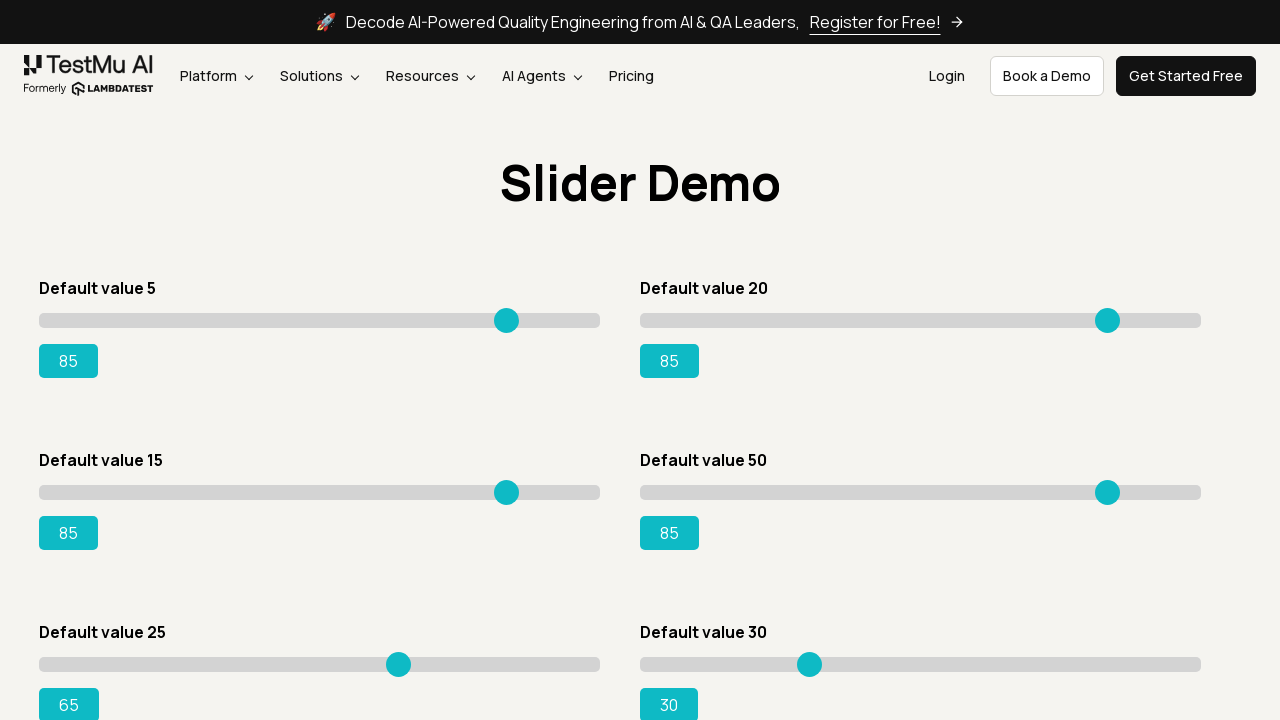

Pressed ArrowRight on slider 5 (attempt 41) on input[type='range'] >> nth=4
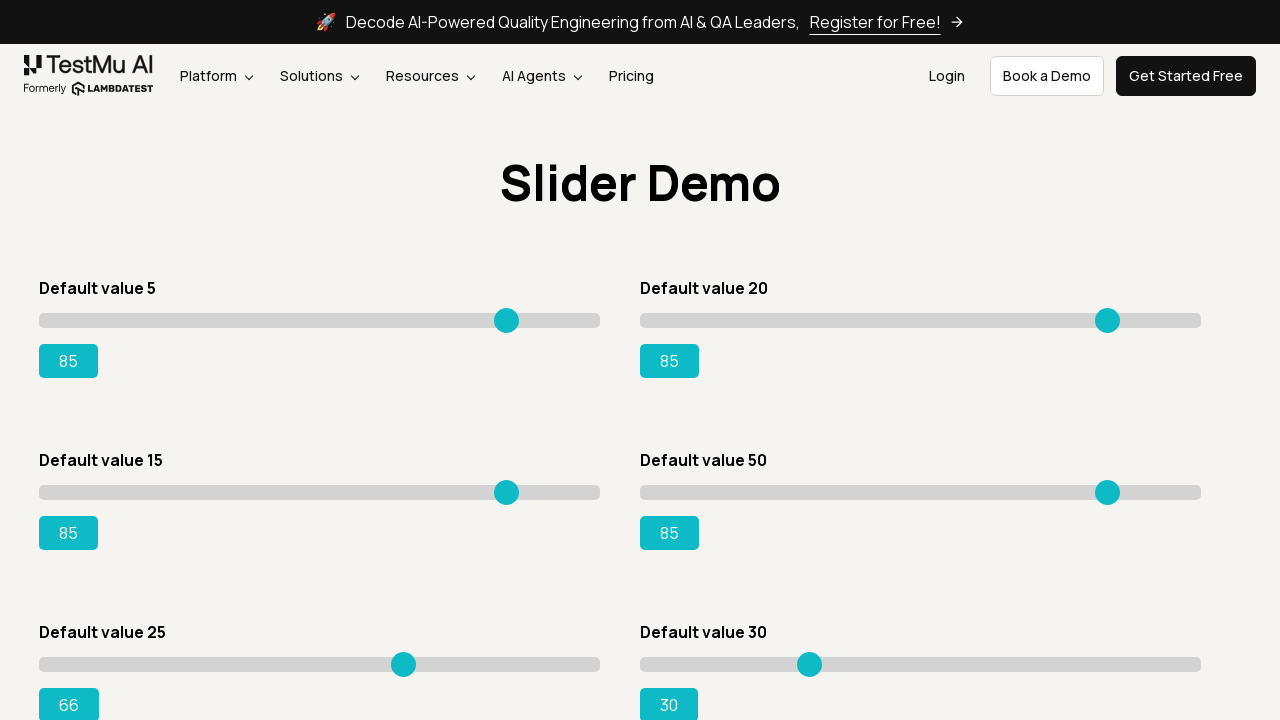

Pressed ArrowRight on slider 5 (attempt 42) on input[type='range'] >> nth=4
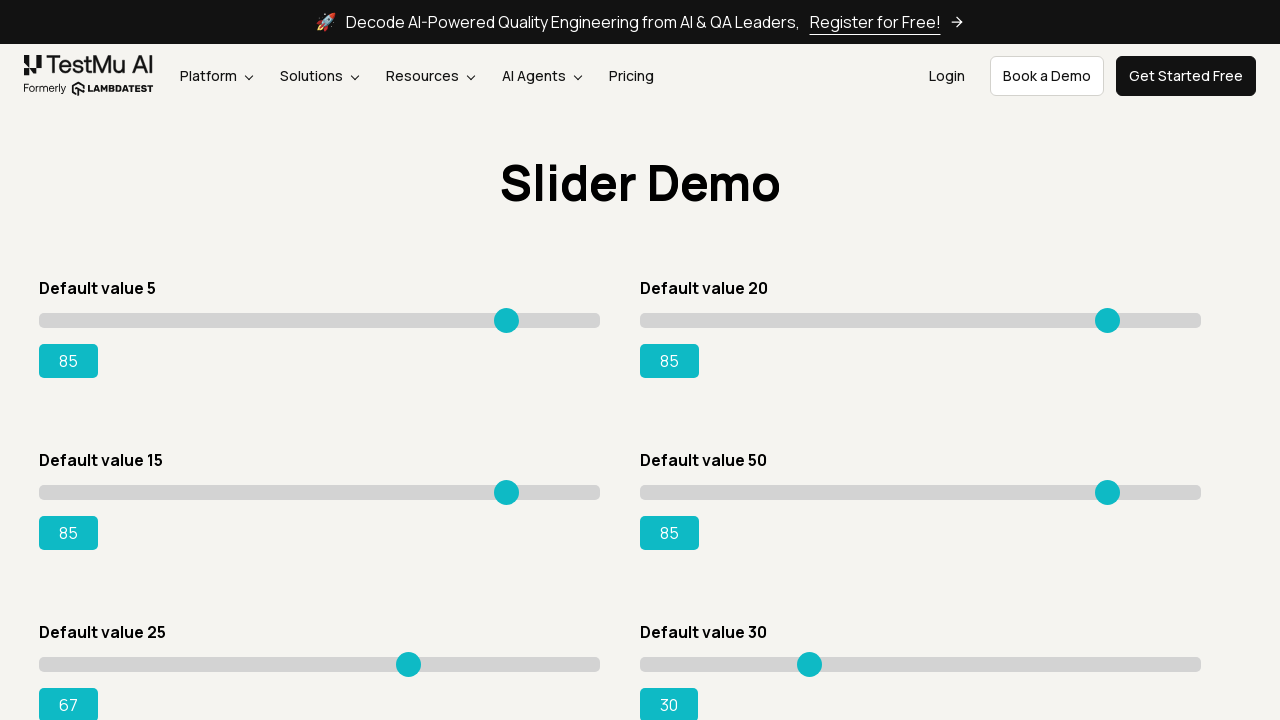

Pressed ArrowRight on slider 5 (attempt 43) on input[type='range'] >> nth=4
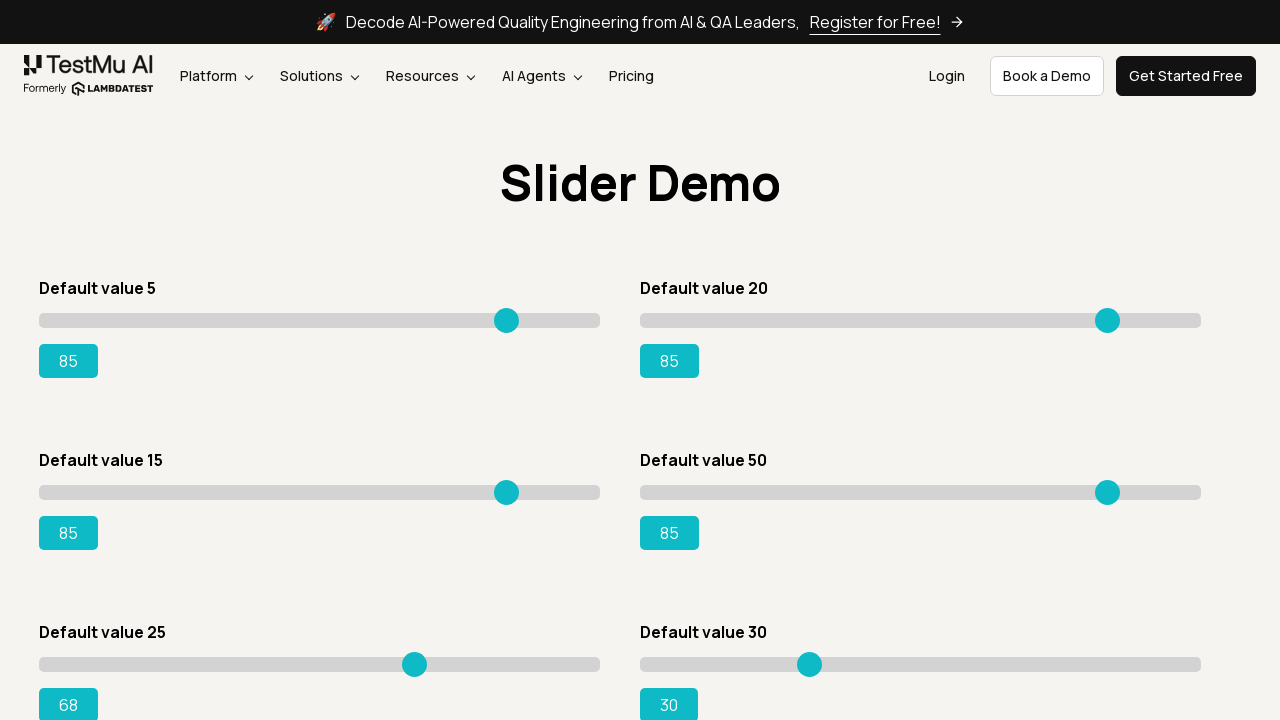

Pressed ArrowRight on slider 5 (attempt 44) on input[type='range'] >> nth=4
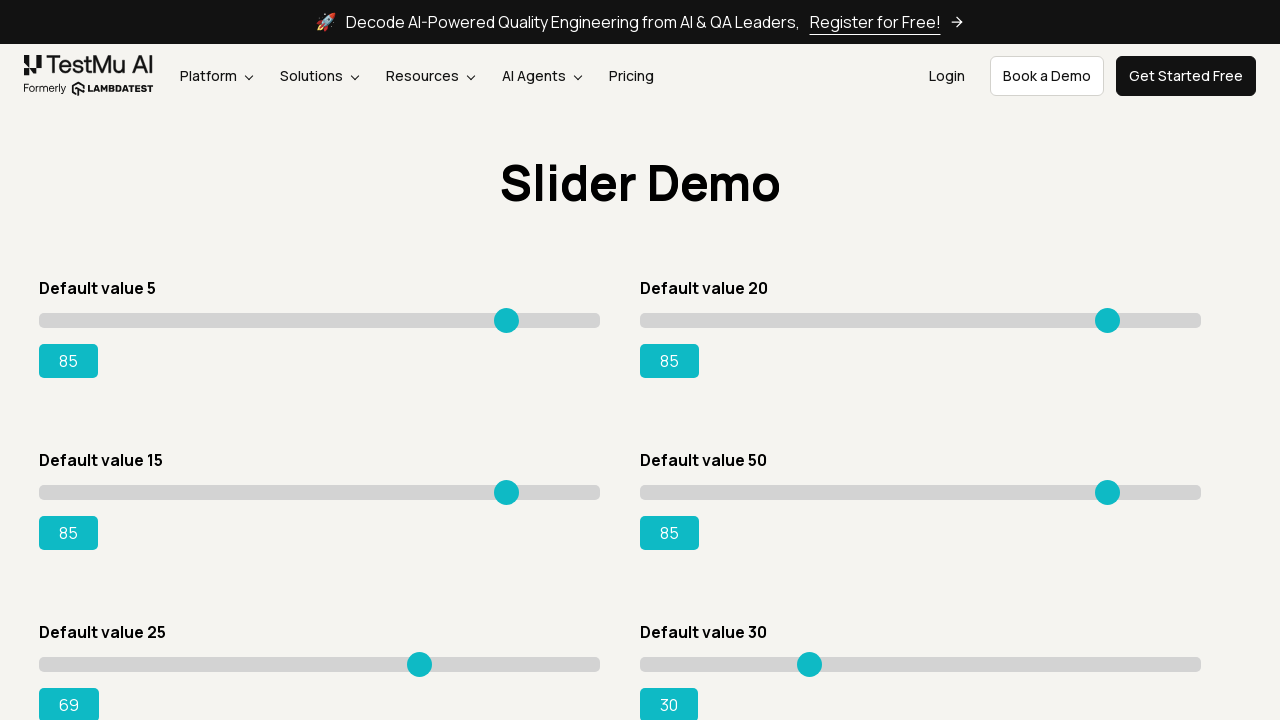

Pressed ArrowRight on slider 5 (attempt 45) on input[type='range'] >> nth=4
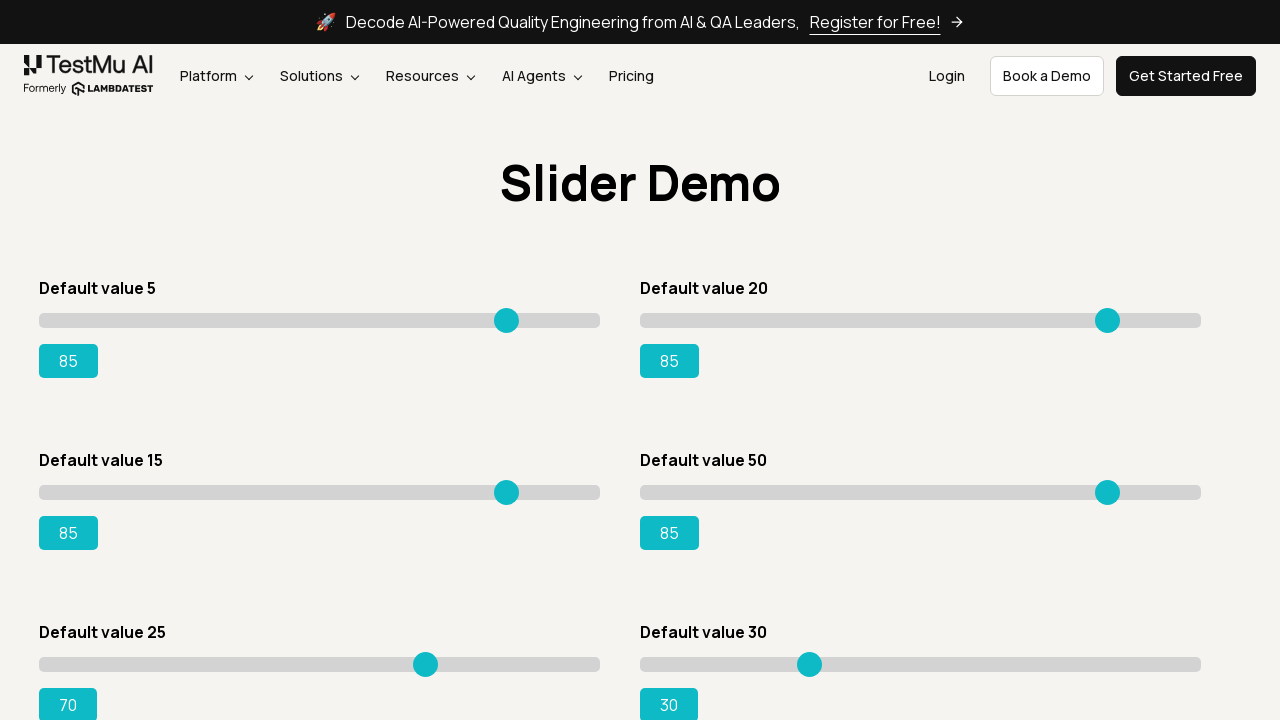

Pressed ArrowRight on slider 5 (attempt 46) on input[type='range'] >> nth=4
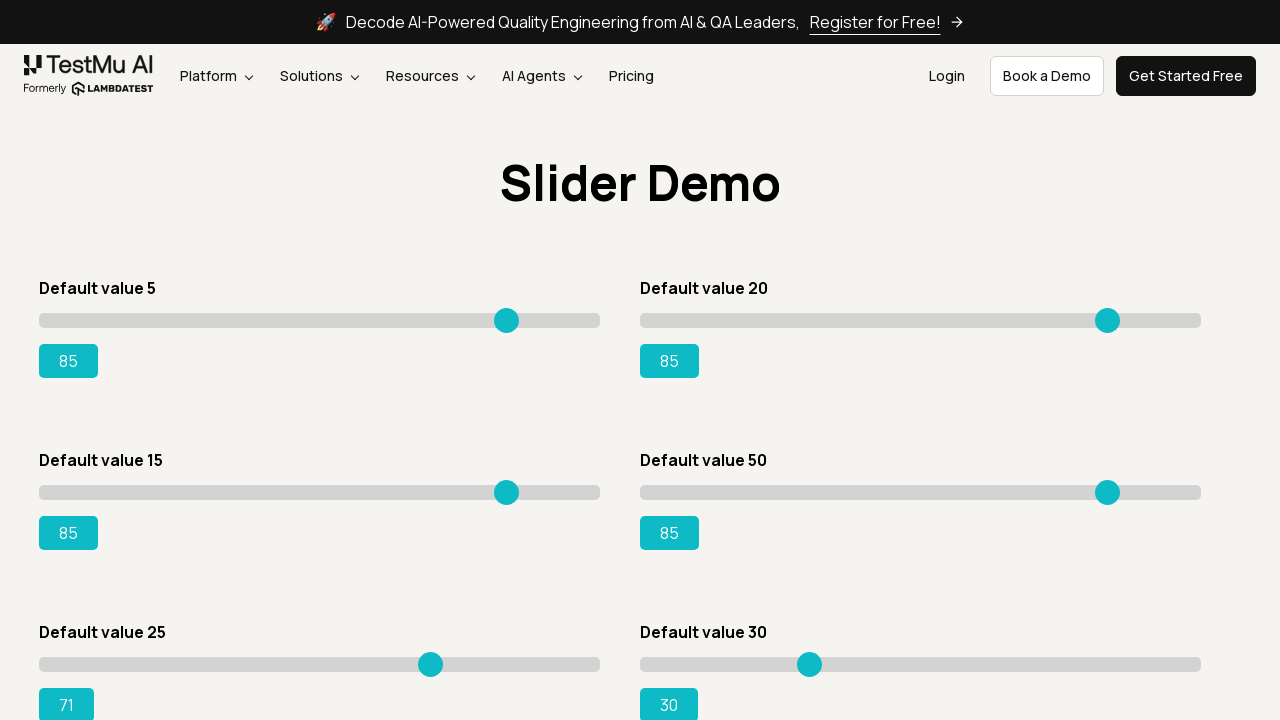

Pressed ArrowRight on slider 5 (attempt 47) on input[type='range'] >> nth=4
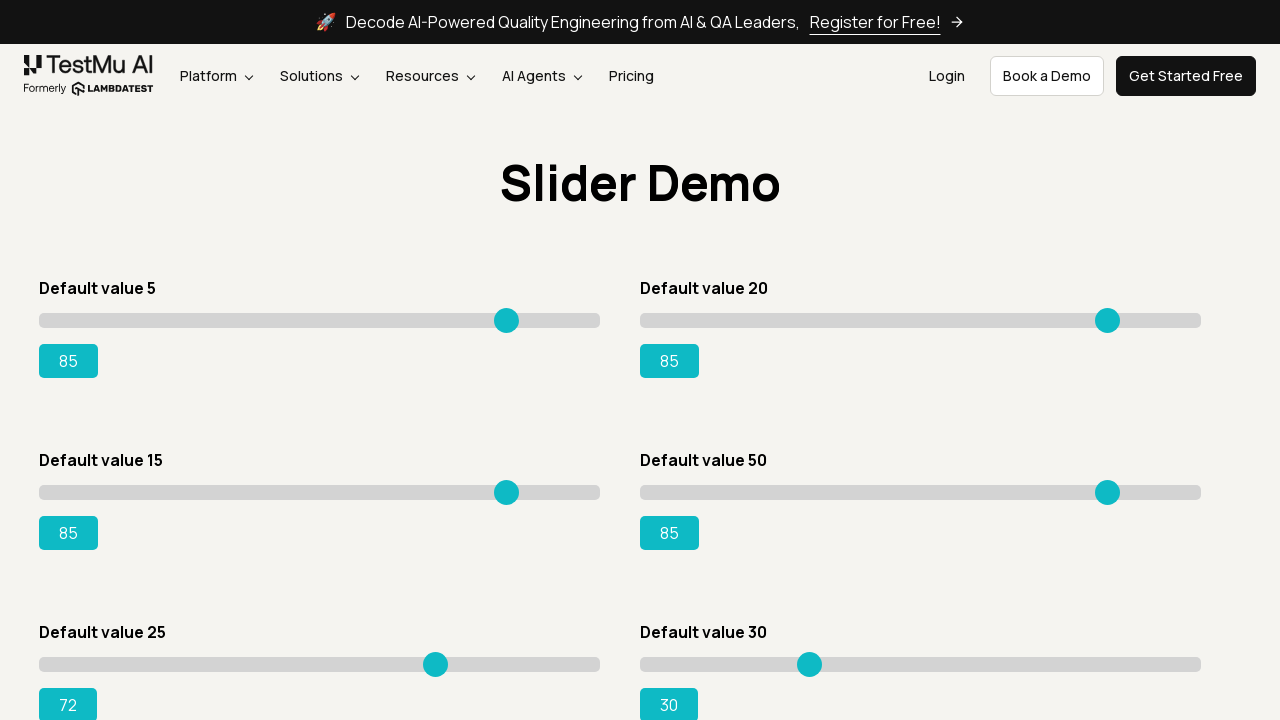

Pressed ArrowRight on slider 5 (attempt 48) on input[type='range'] >> nth=4
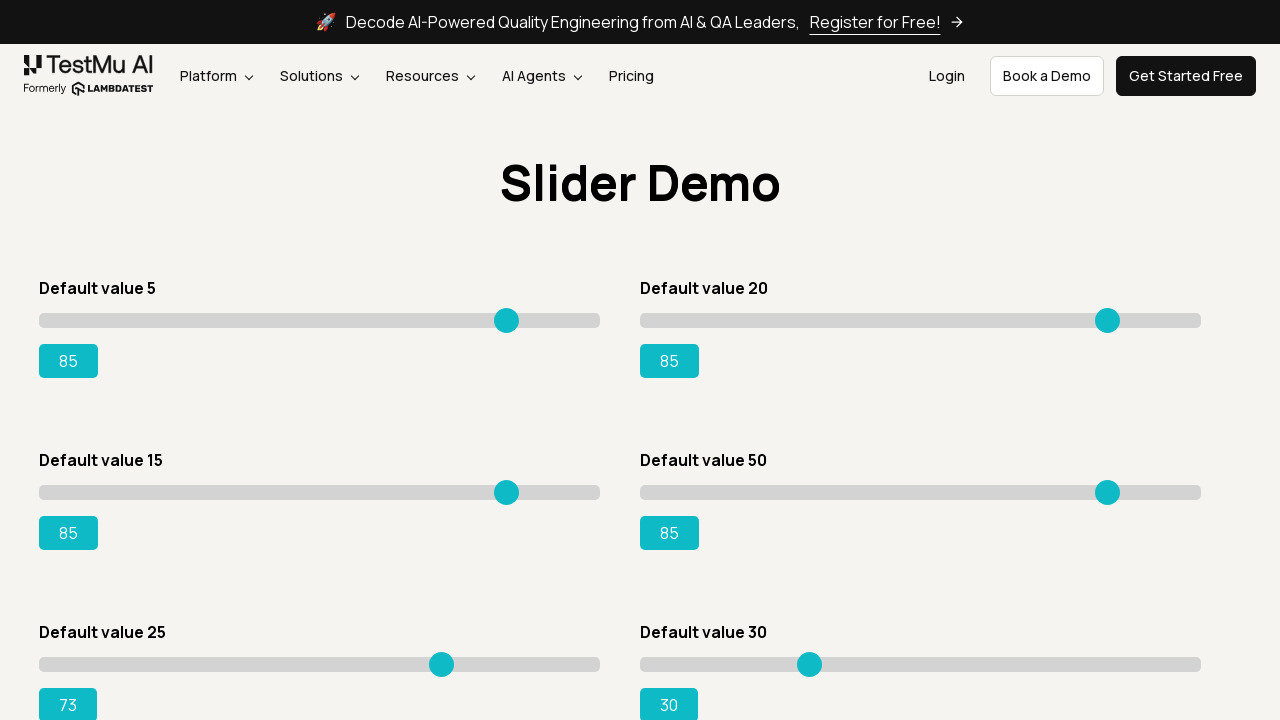

Pressed ArrowRight on slider 5 (attempt 49) on input[type='range'] >> nth=4
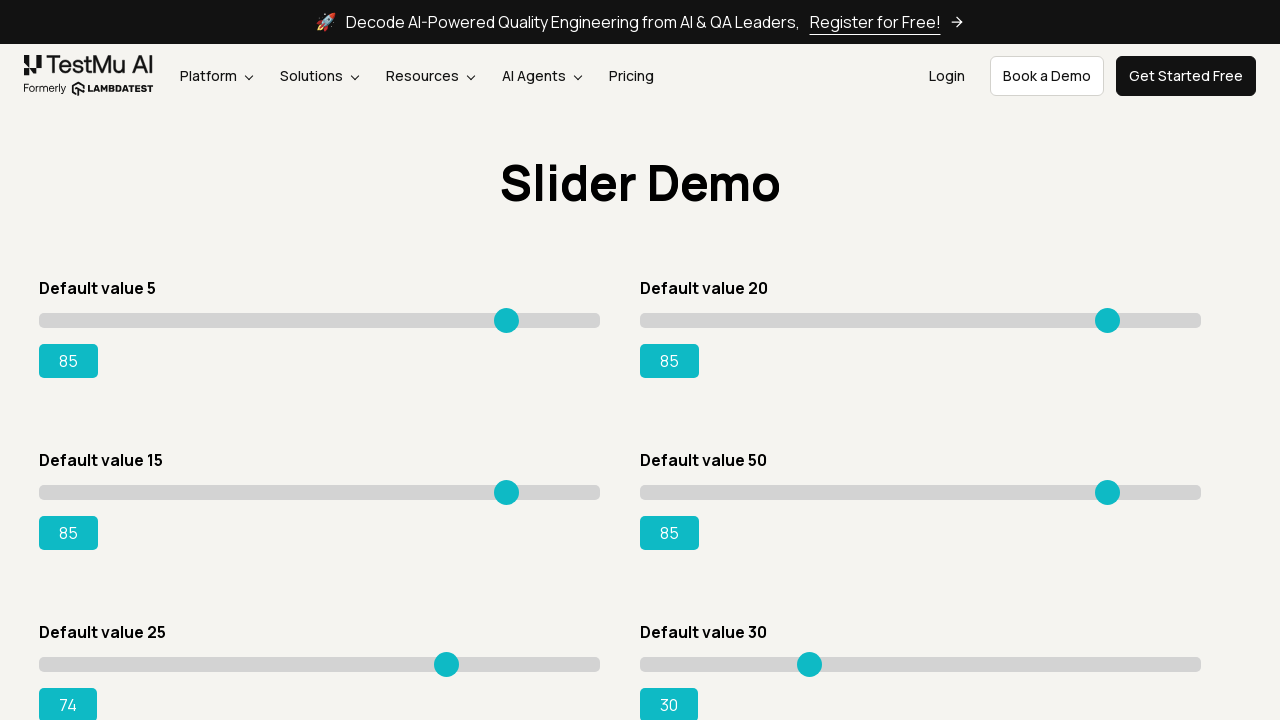

Pressed ArrowRight on slider 5 (attempt 50) on input[type='range'] >> nth=4
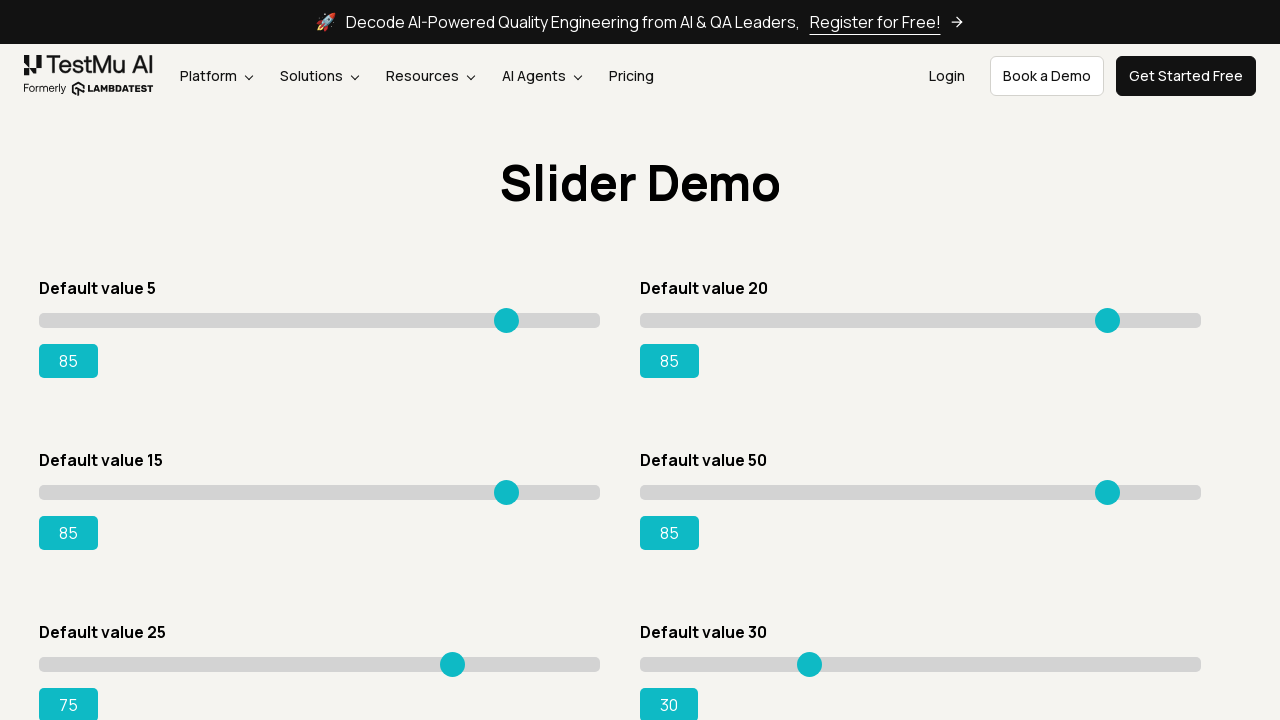

Pressed ArrowRight on slider 5 (attempt 51) on input[type='range'] >> nth=4
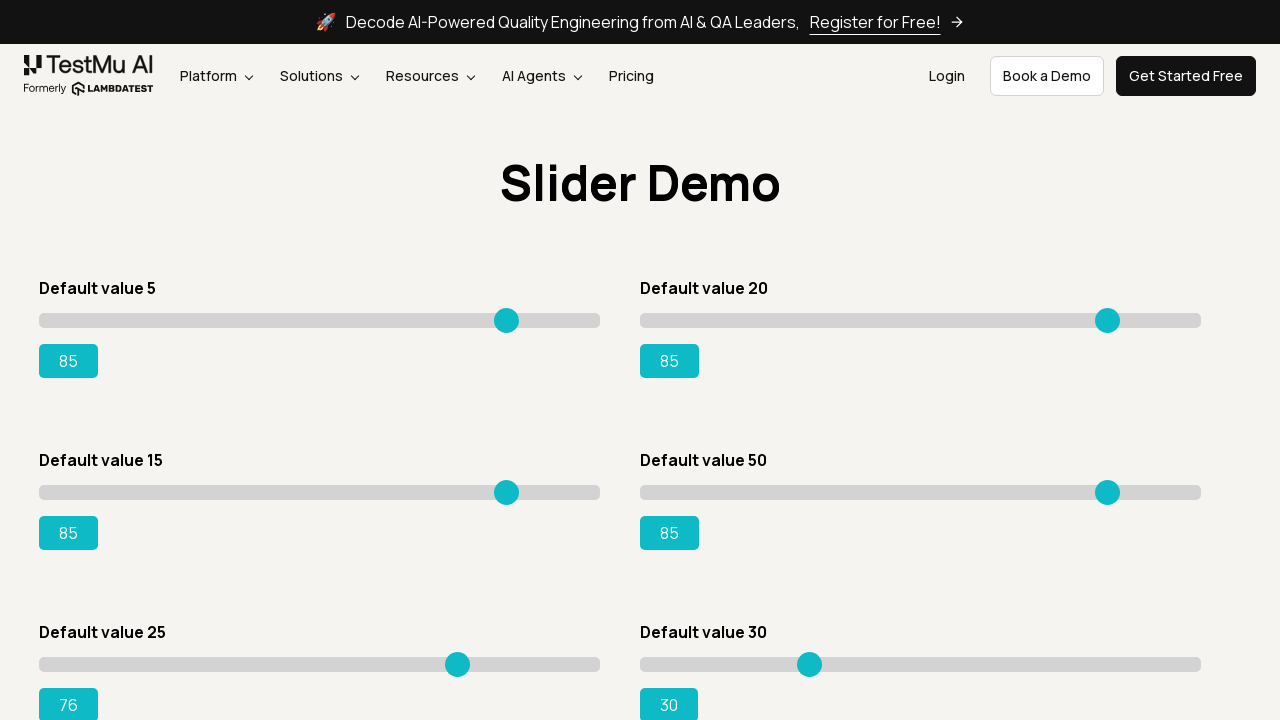

Pressed ArrowRight on slider 5 (attempt 52) on input[type='range'] >> nth=4
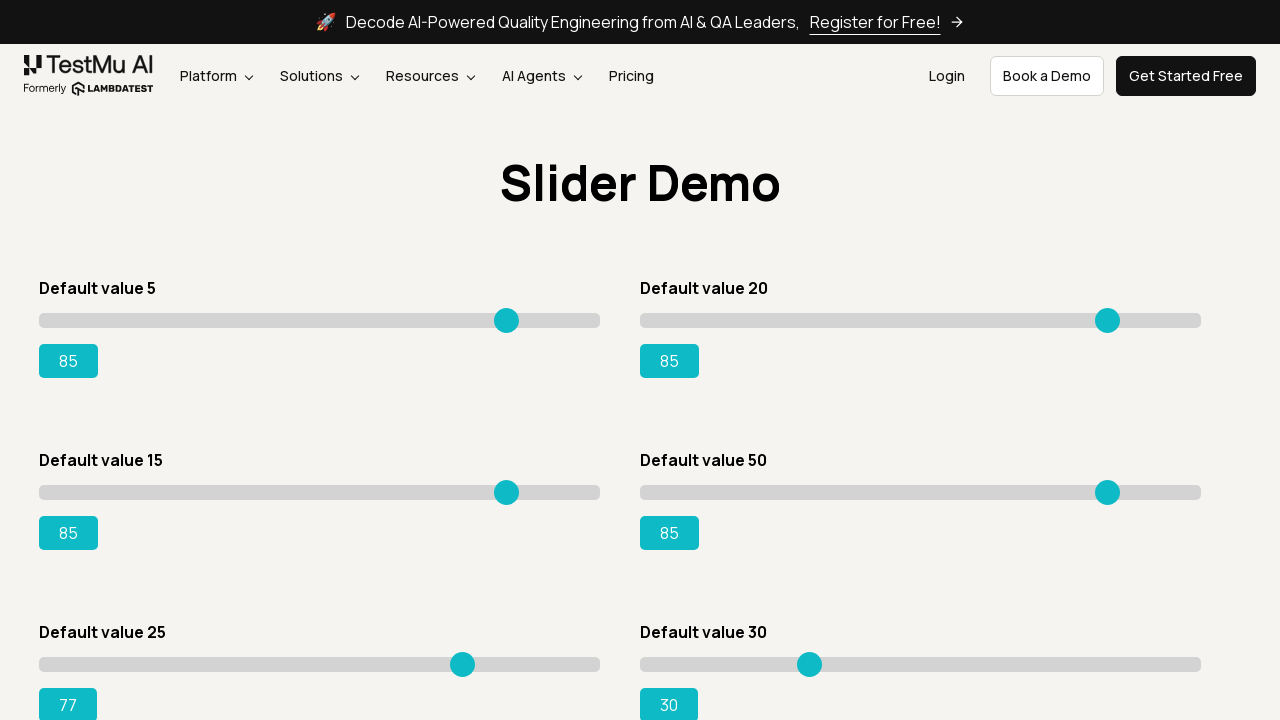

Pressed ArrowRight on slider 5 (attempt 53) on input[type='range'] >> nth=4
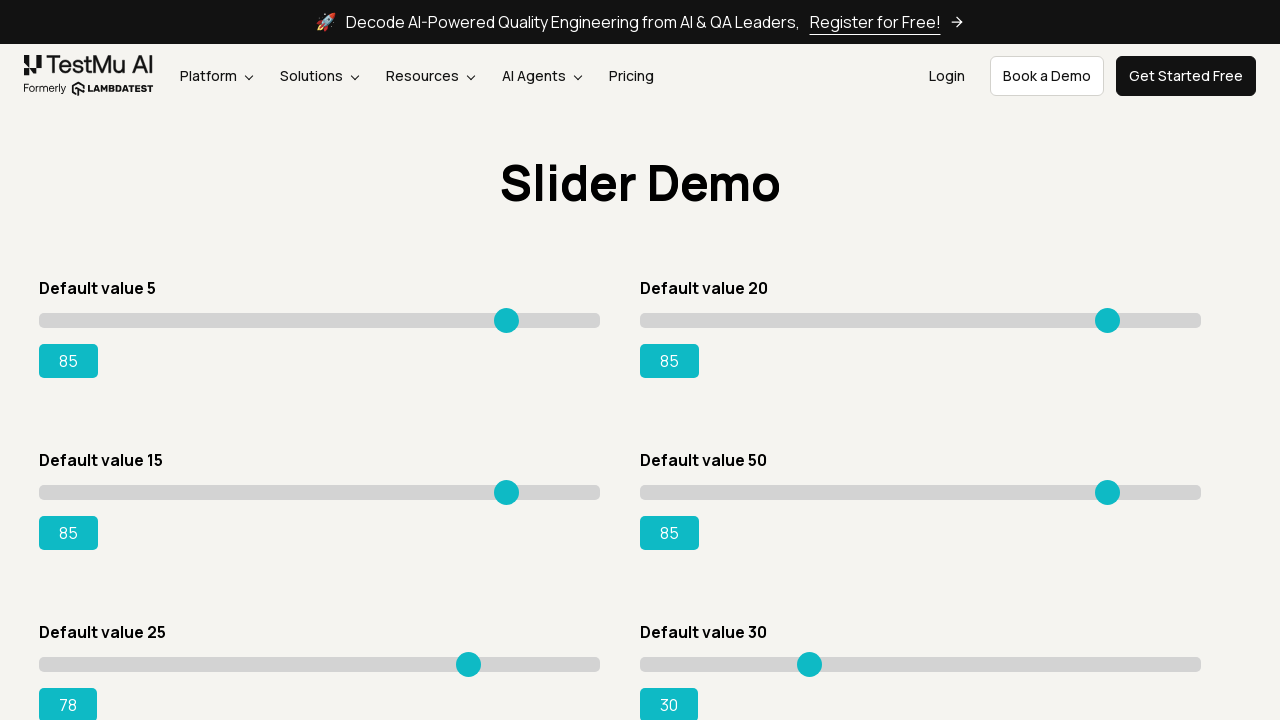

Pressed ArrowRight on slider 5 (attempt 54) on input[type='range'] >> nth=4
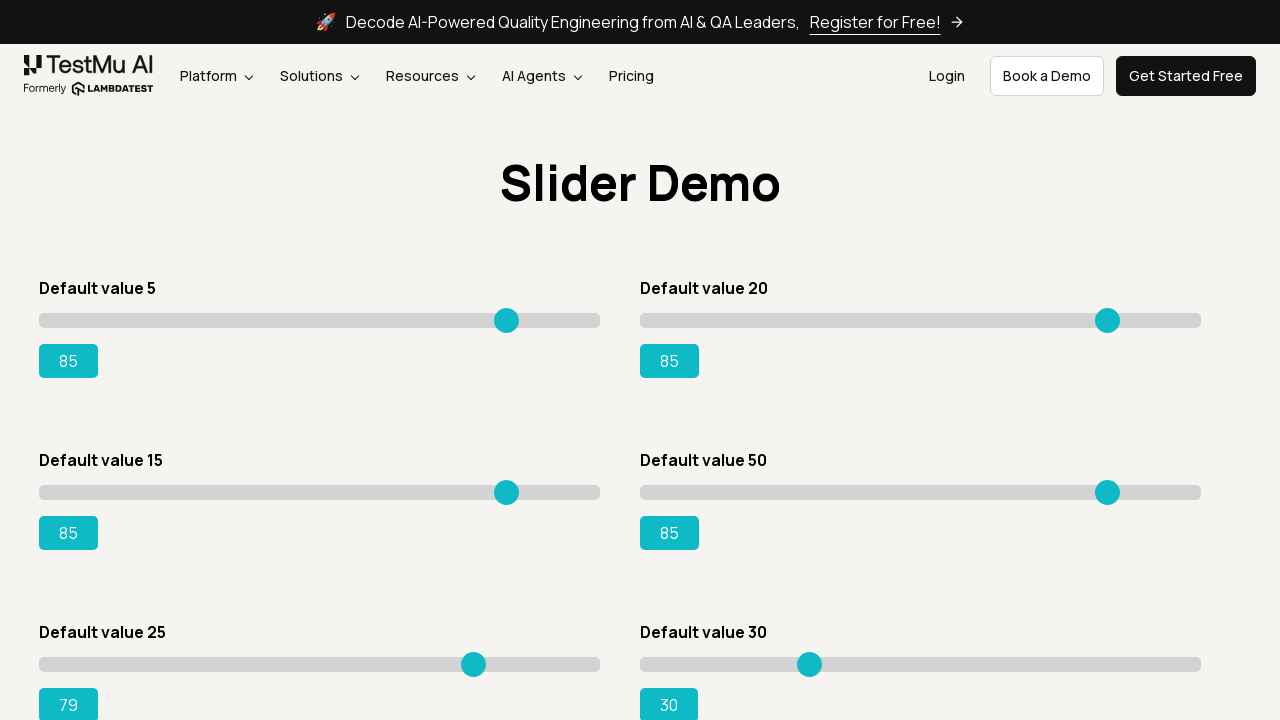

Pressed ArrowRight on slider 5 (attempt 55) on input[type='range'] >> nth=4
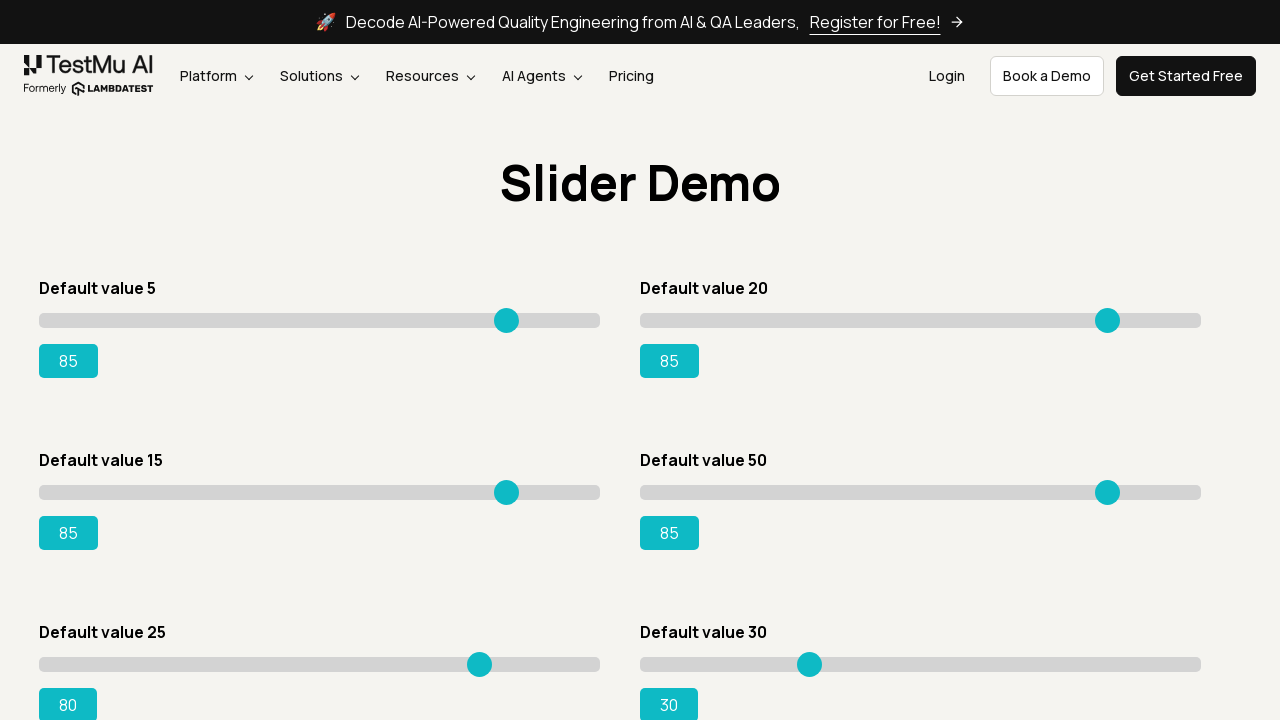

Pressed ArrowRight on slider 5 (attempt 56) on input[type='range'] >> nth=4
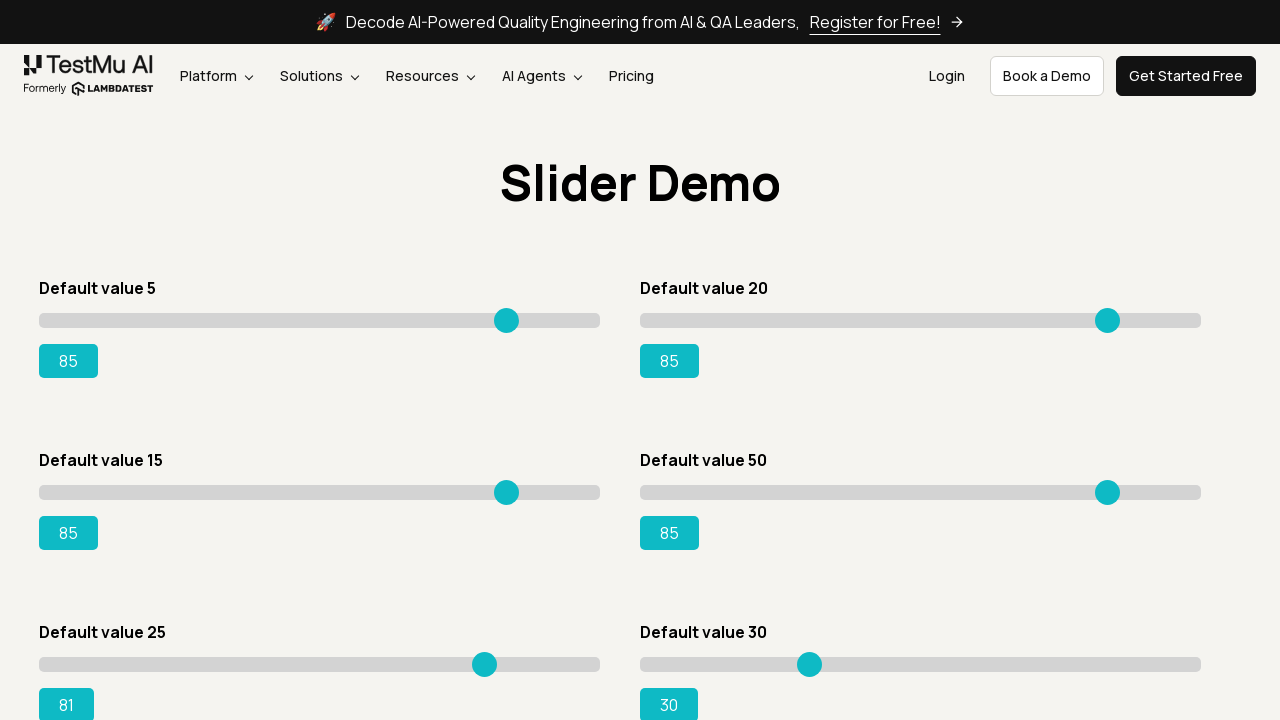

Pressed ArrowRight on slider 5 (attempt 57) on input[type='range'] >> nth=4
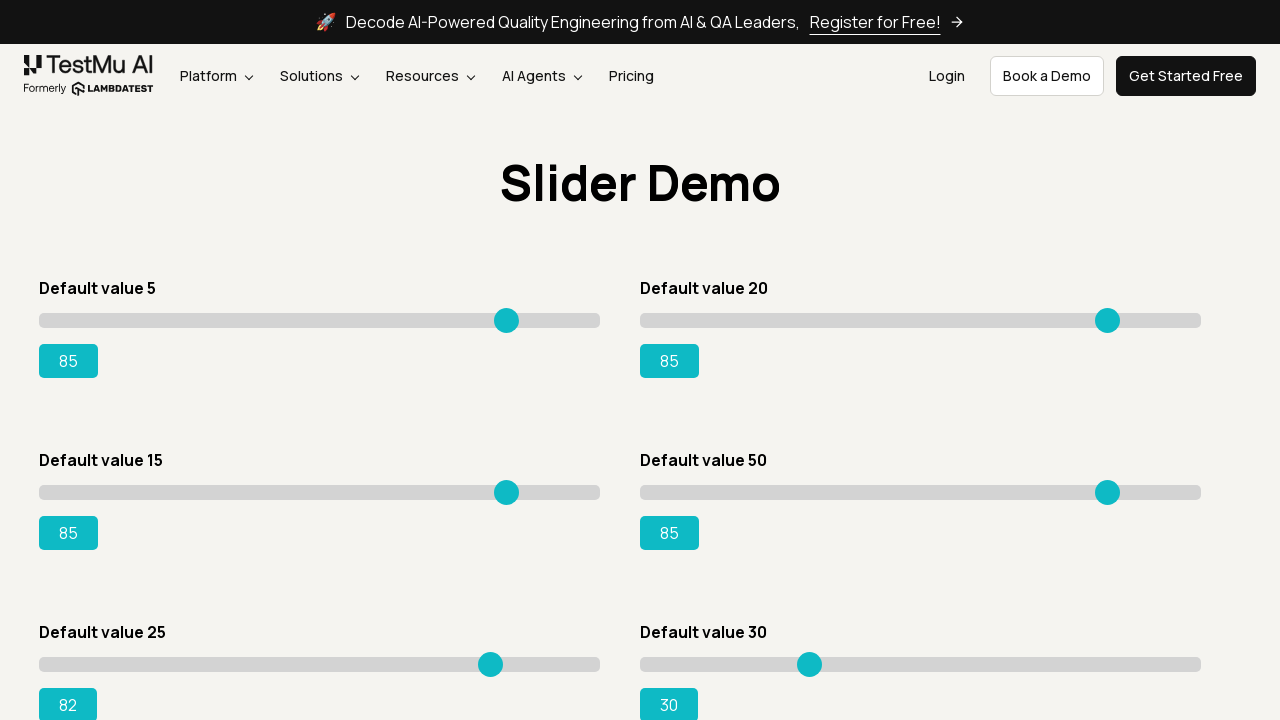

Pressed ArrowRight on slider 5 (attempt 58) on input[type='range'] >> nth=4
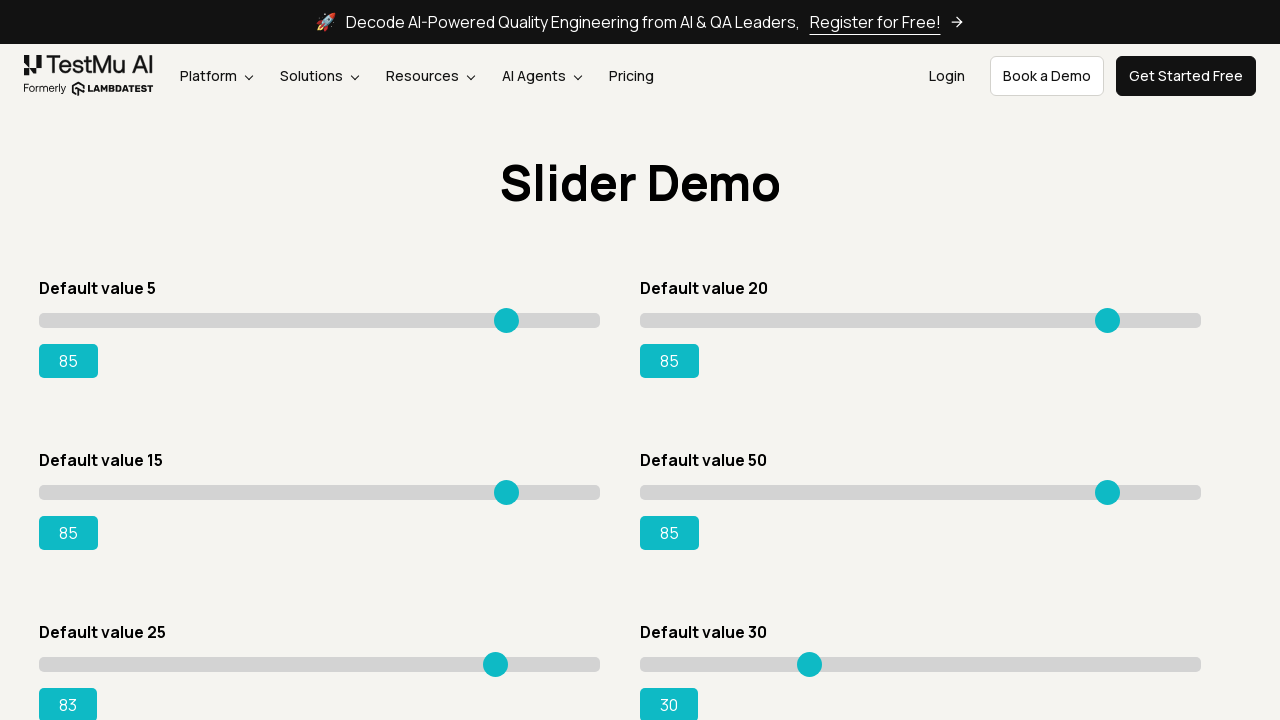

Pressed ArrowRight on slider 5 (attempt 59) on input[type='range'] >> nth=4
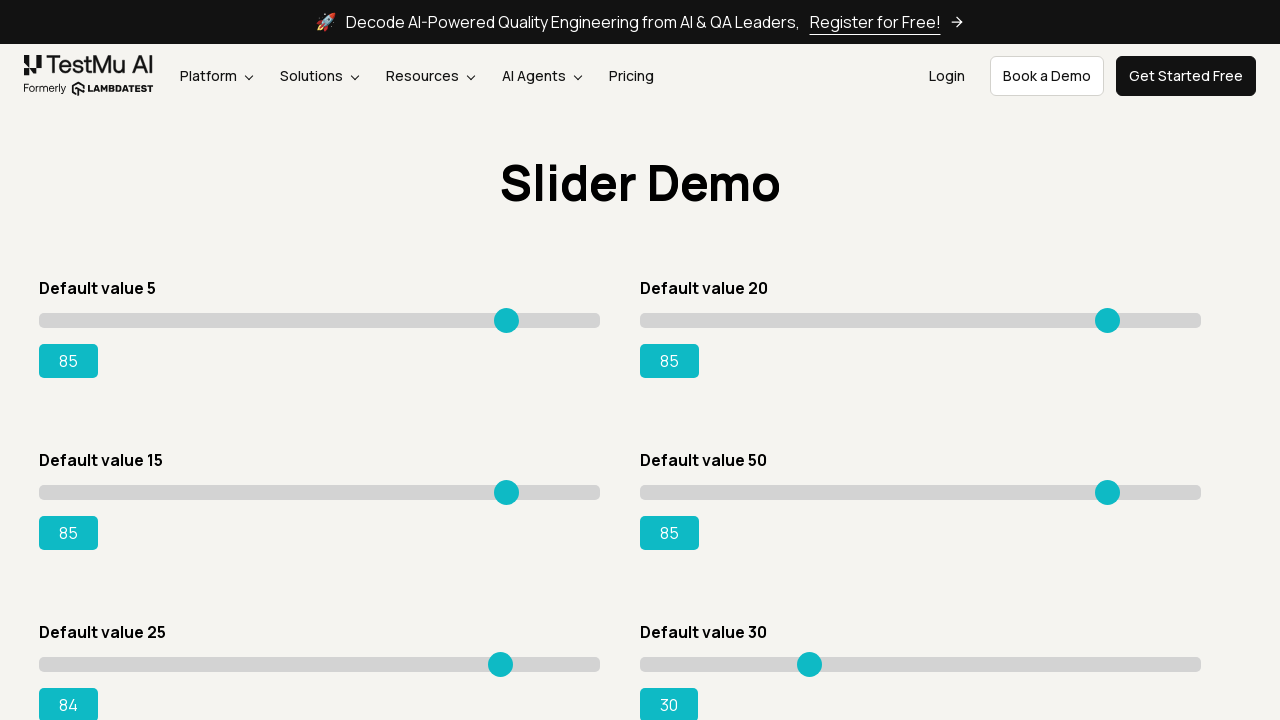

Pressed ArrowRight on slider 5 (attempt 60) on input[type='range'] >> nth=4
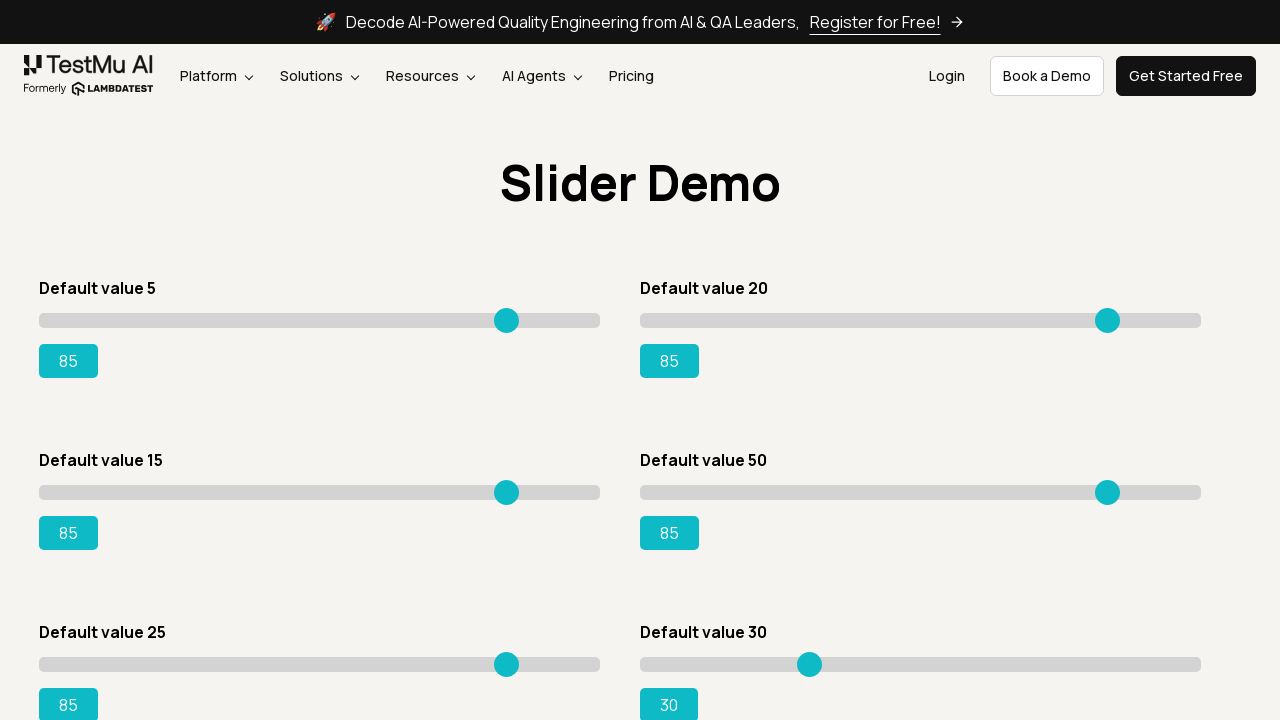

Slider 5 successfully adjusted to value 85
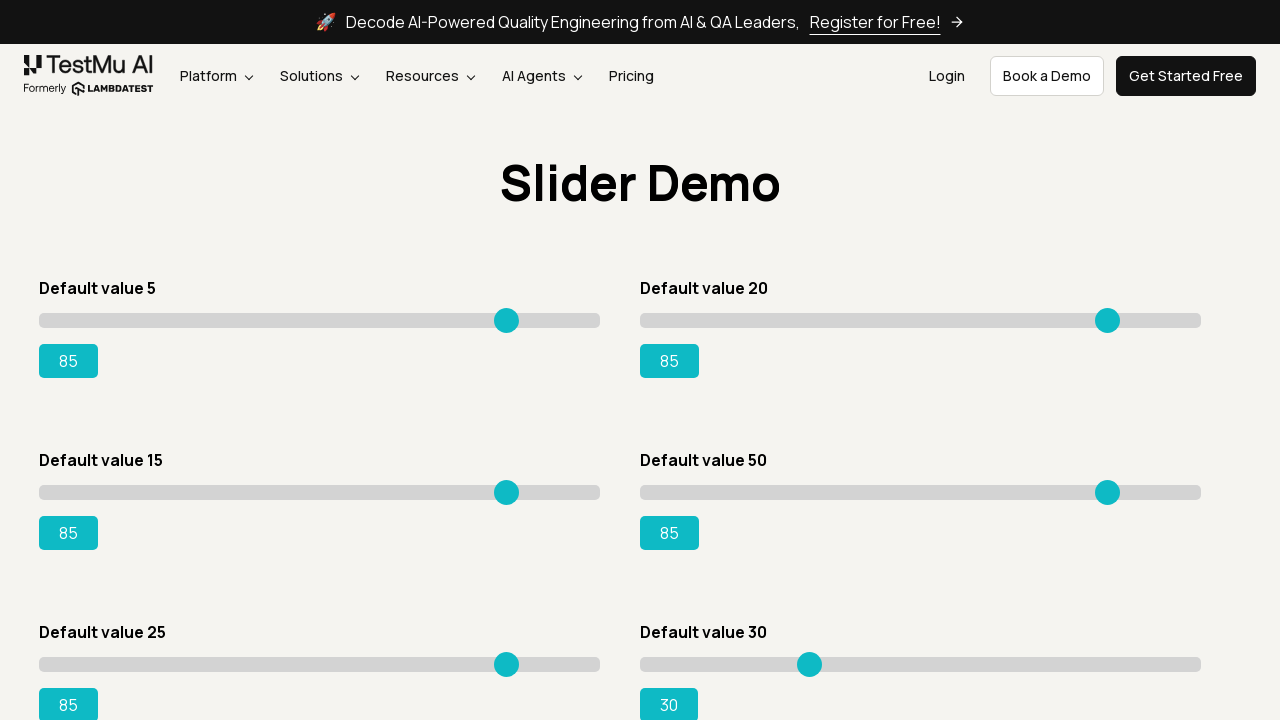

Pressed ArrowRight on slider 6 (attempt 1) on input[type='range'] >> nth=5
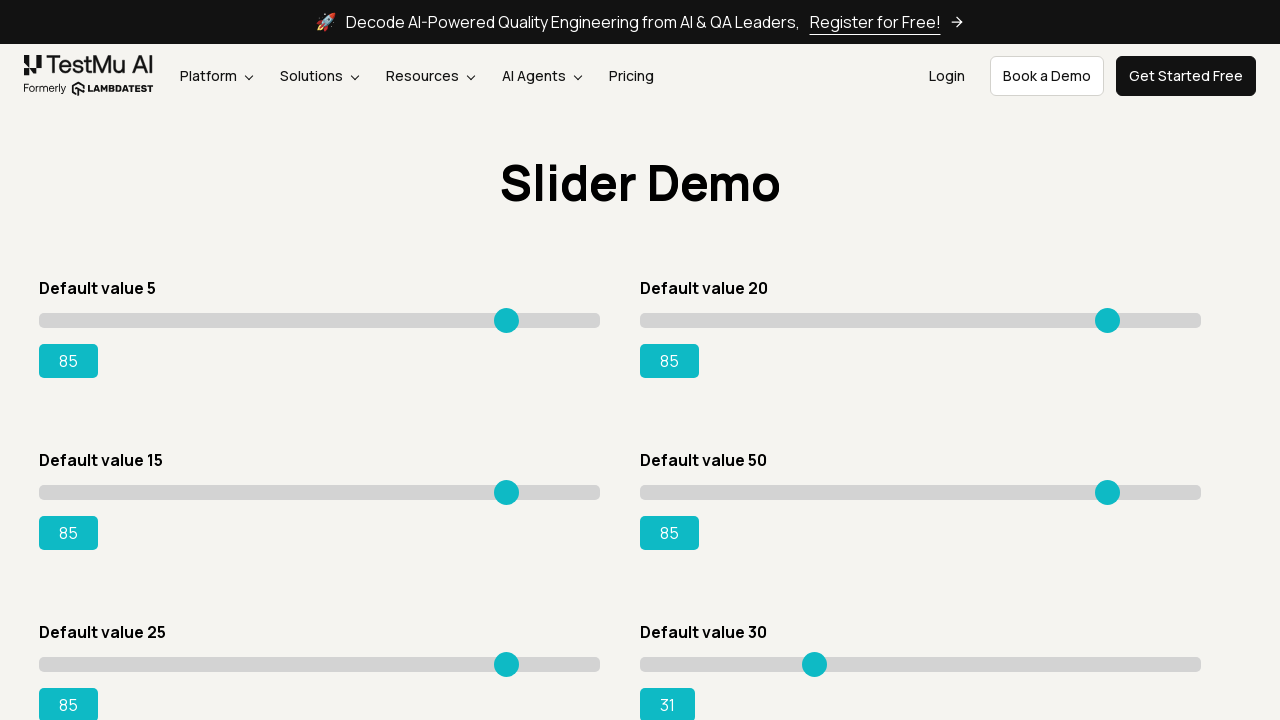

Pressed ArrowRight on slider 6 (attempt 2) on input[type='range'] >> nth=5
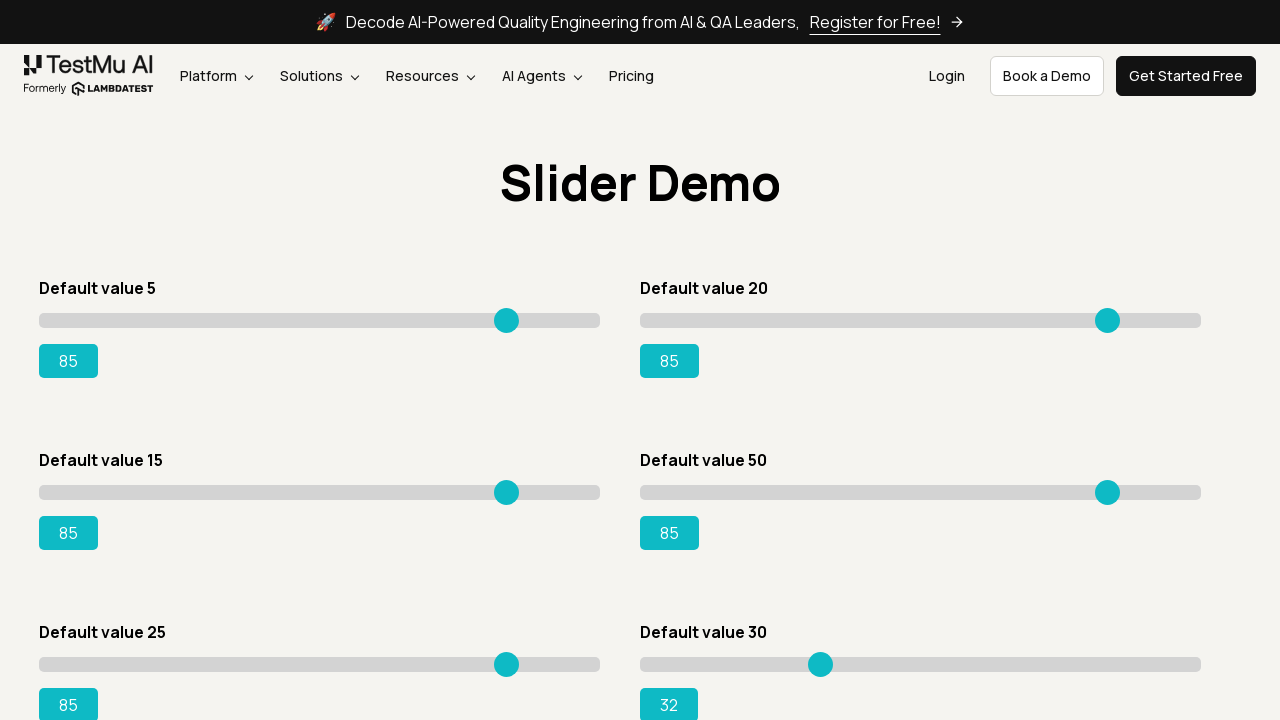

Pressed ArrowRight on slider 6 (attempt 3) on input[type='range'] >> nth=5
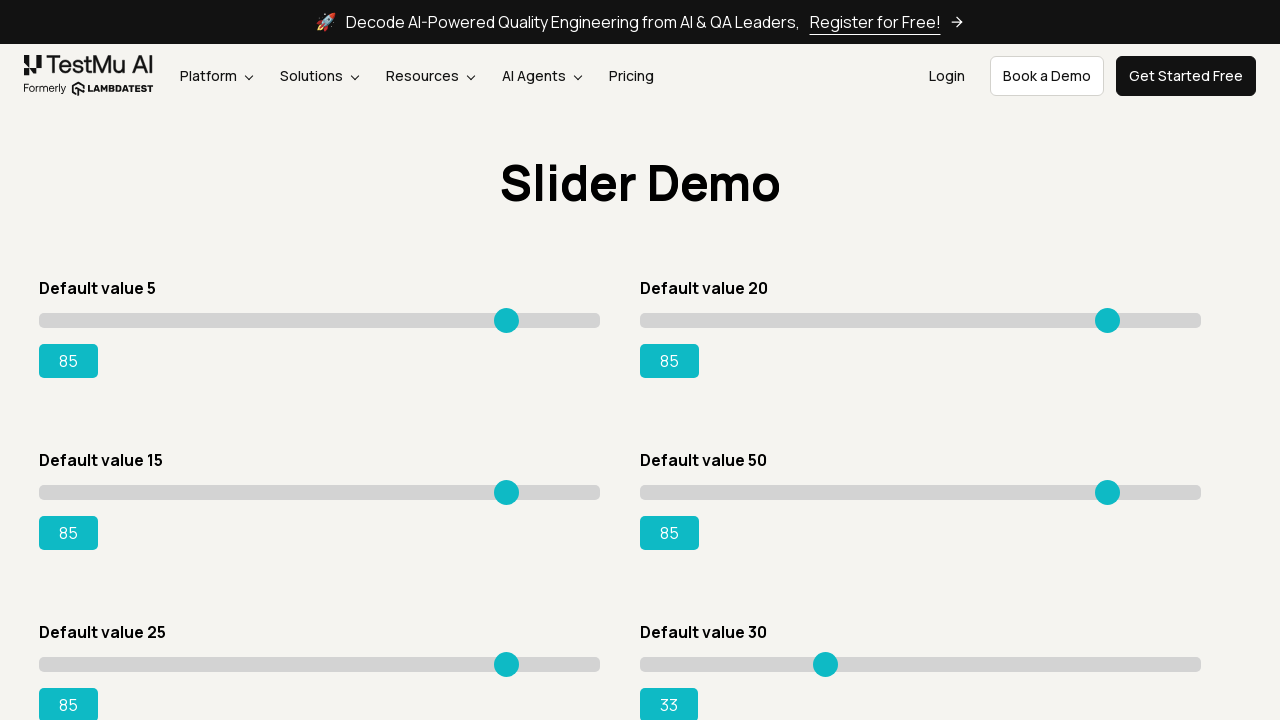

Pressed ArrowRight on slider 6 (attempt 4) on input[type='range'] >> nth=5
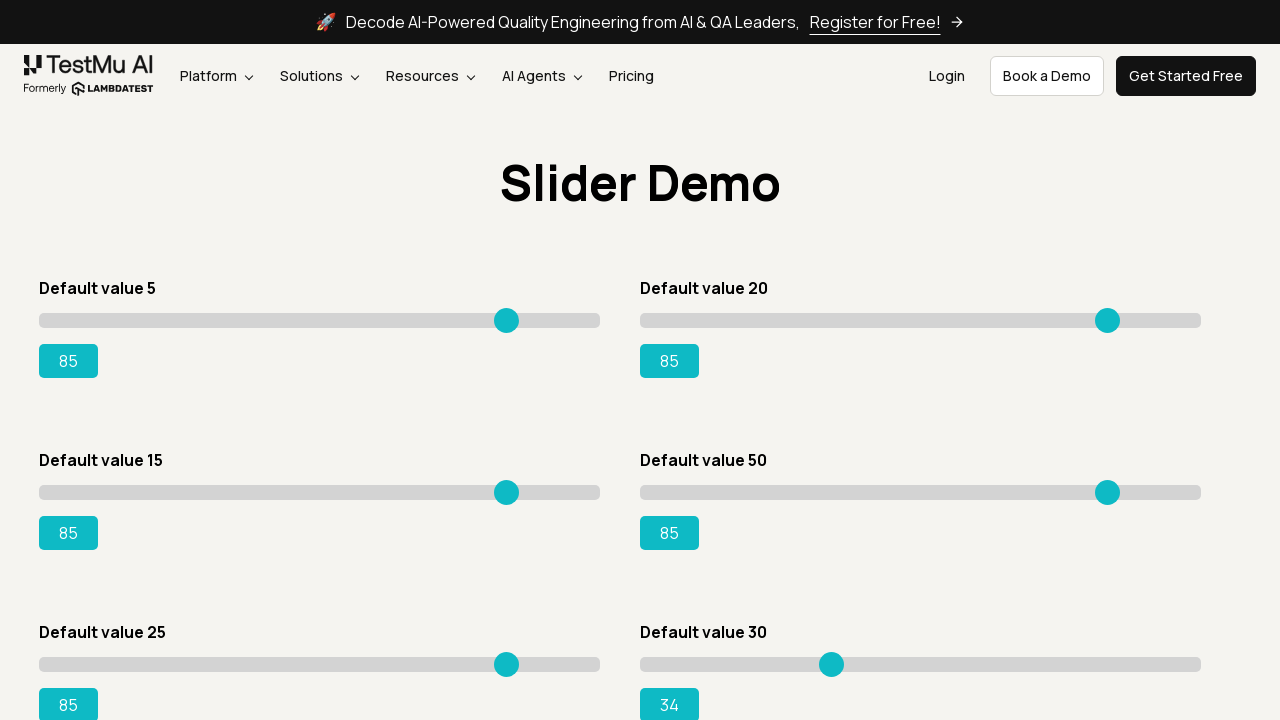

Pressed ArrowRight on slider 6 (attempt 5) on input[type='range'] >> nth=5
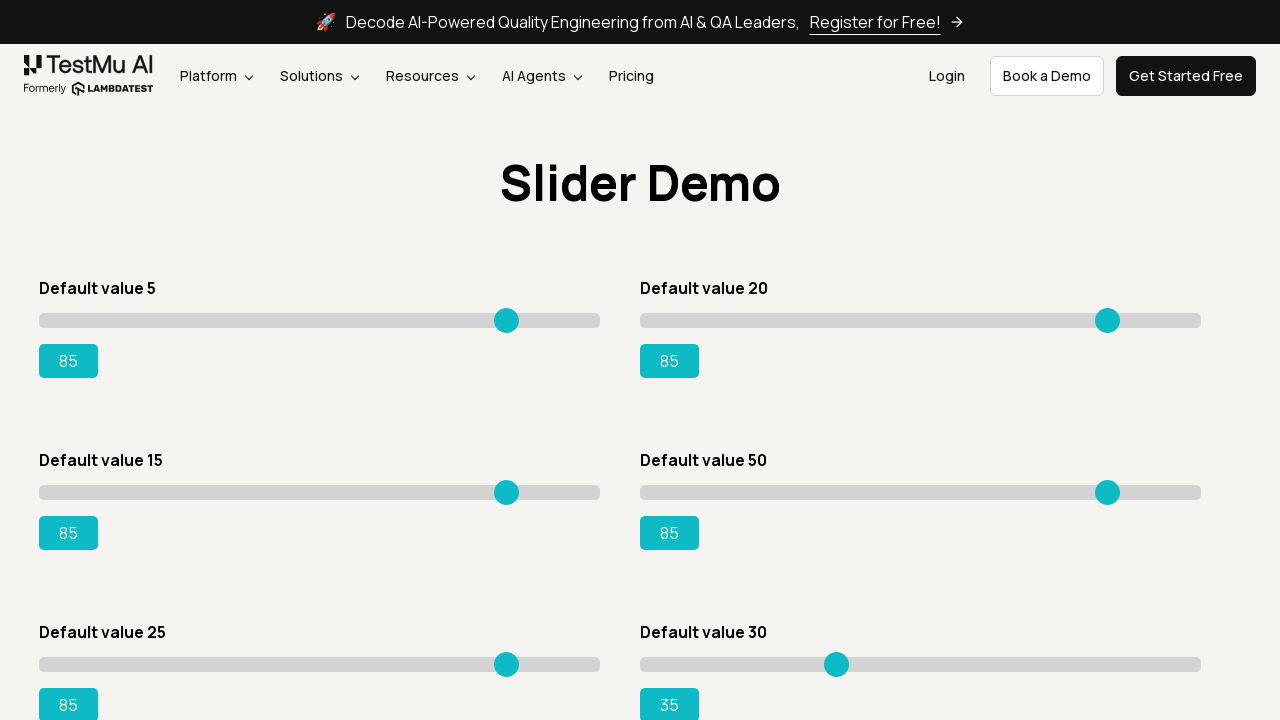

Pressed ArrowRight on slider 6 (attempt 6) on input[type='range'] >> nth=5
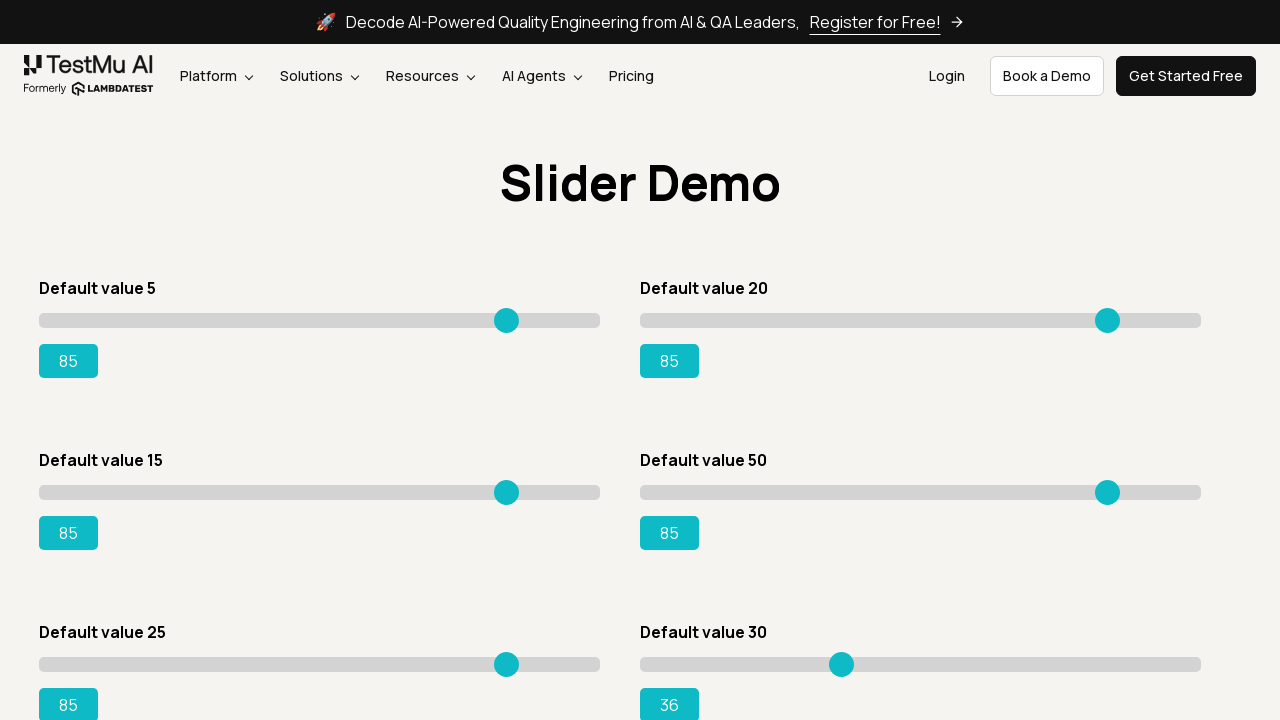

Pressed ArrowRight on slider 6 (attempt 7) on input[type='range'] >> nth=5
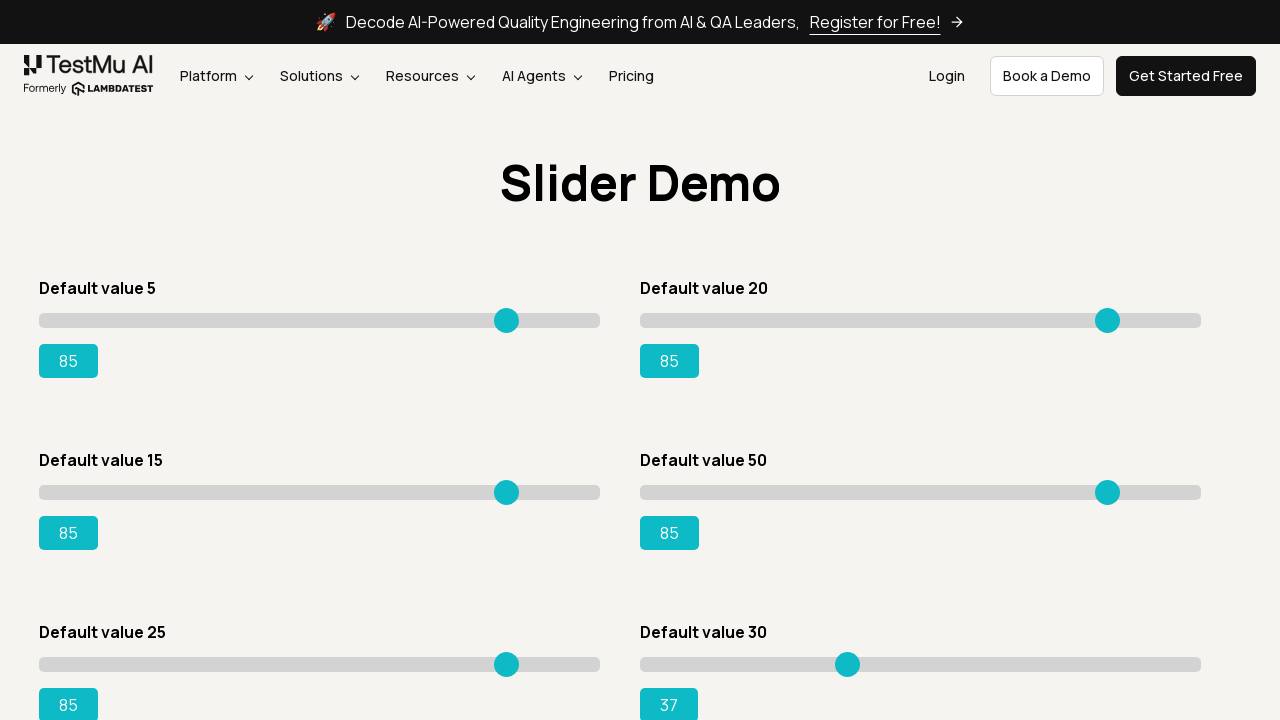

Pressed ArrowRight on slider 6 (attempt 8) on input[type='range'] >> nth=5
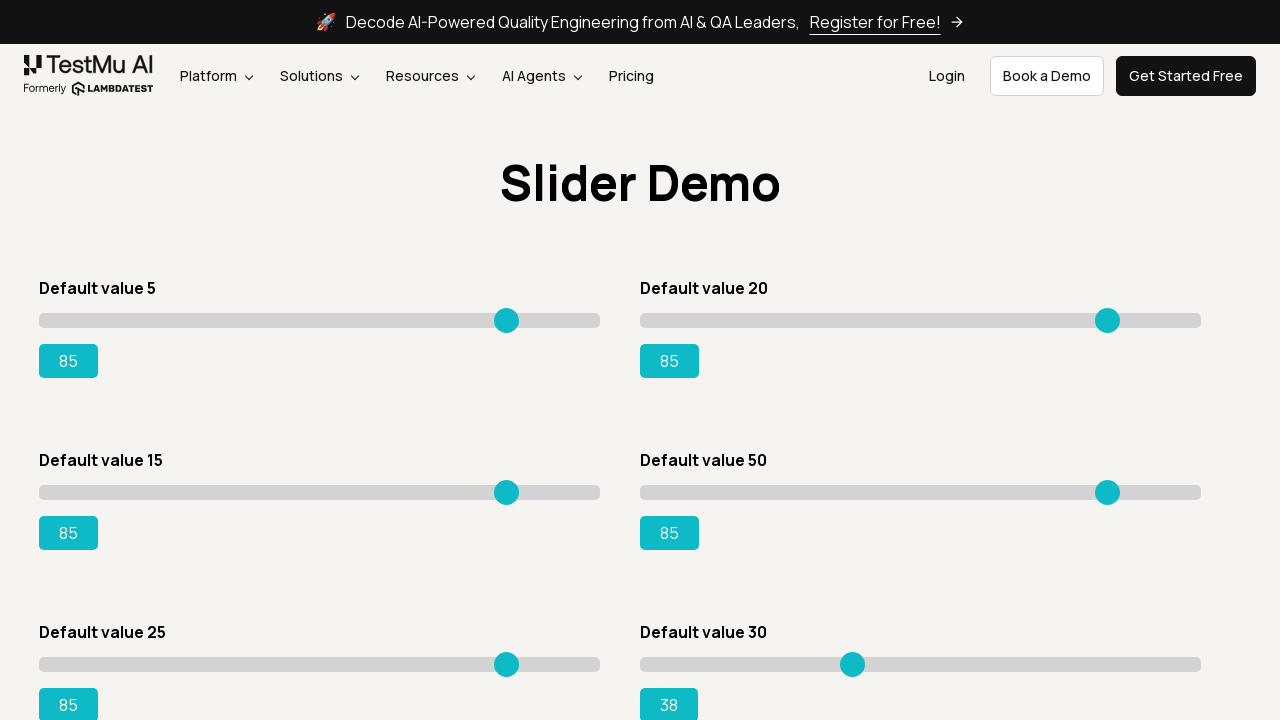

Pressed ArrowRight on slider 6 (attempt 9) on input[type='range'] >> nth=5
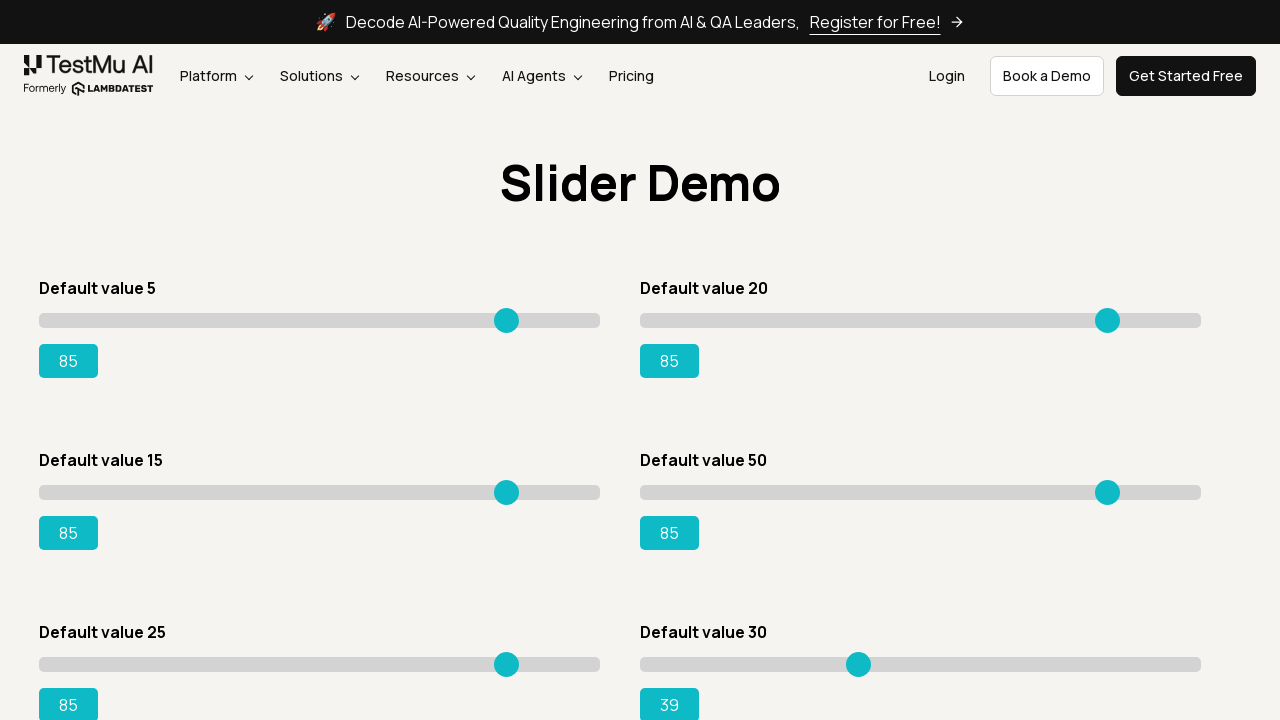

Pressed ArrowRight on slider 6 (attempt 10) on input[type='range'] >> nth=5
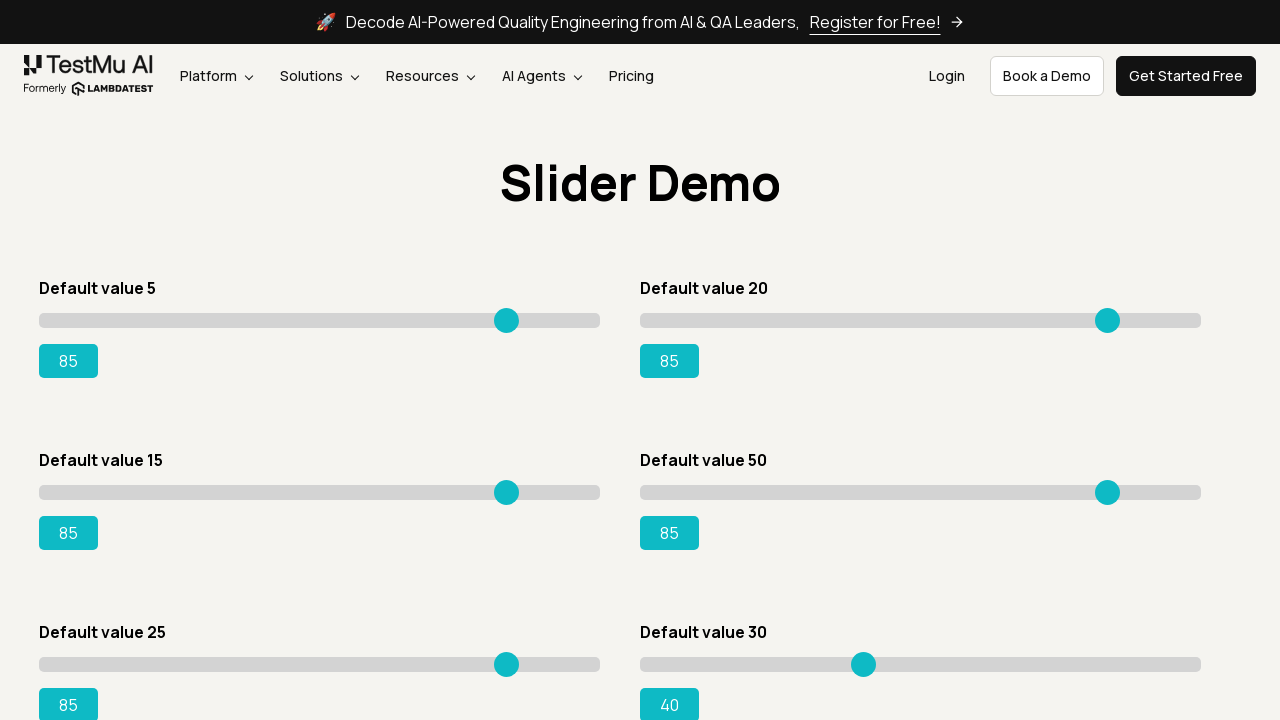

Pressed ArrowRight on slider 6 (attempt 11) on input[type='range'] >> nth=5
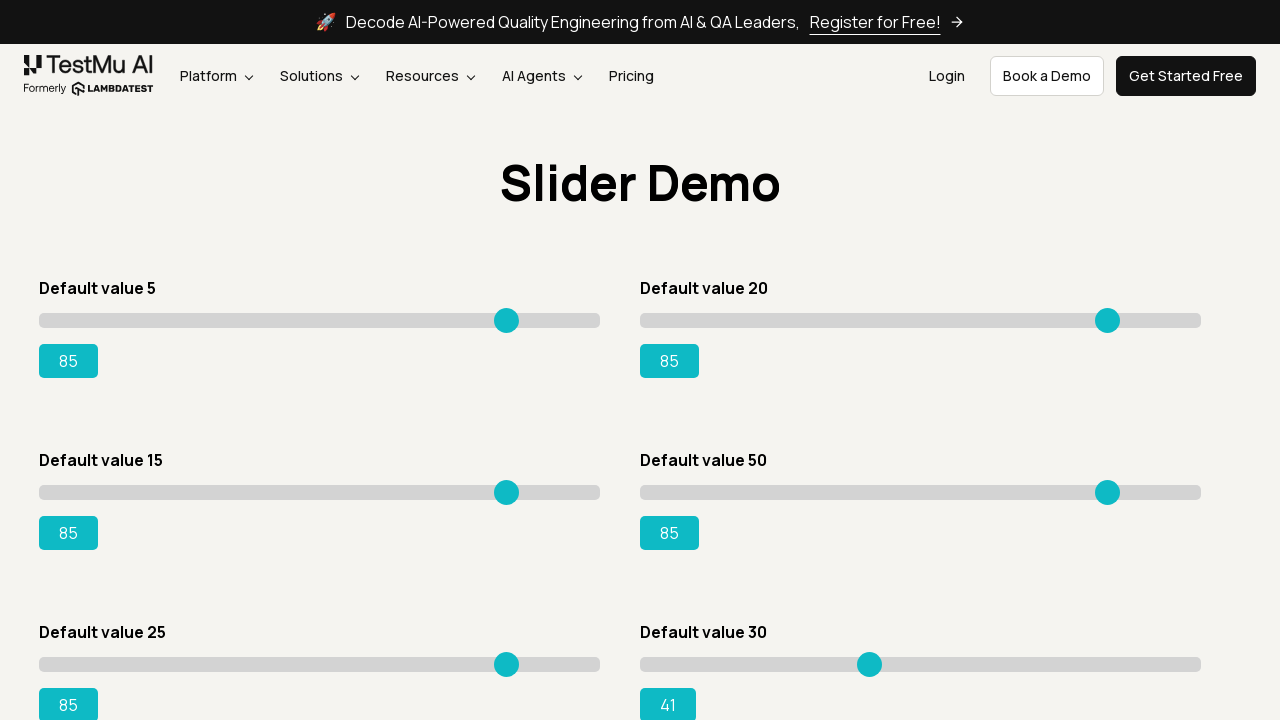

Pressed ArrowRight on slider 6 (attempt 12) on input[type='range'] >> nth=5
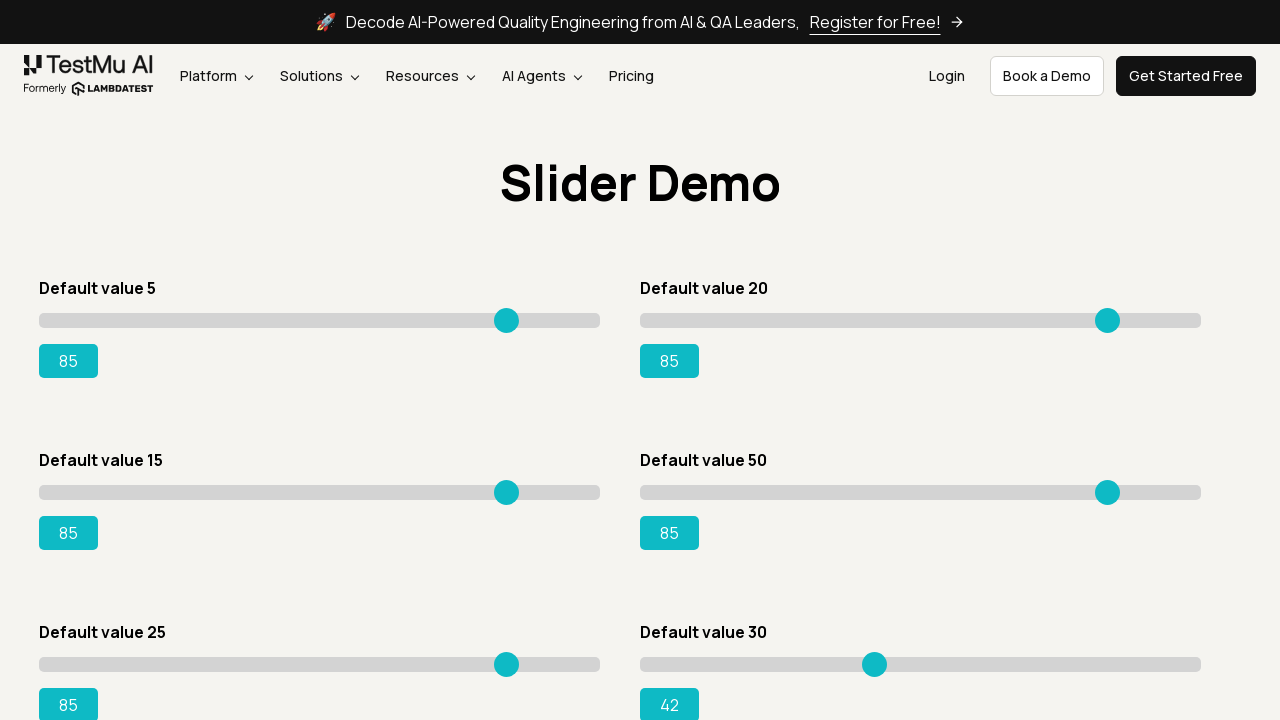

Pressed ArrowRight on slider 6 (attempt 13) on input[type='range'] >> nth=5
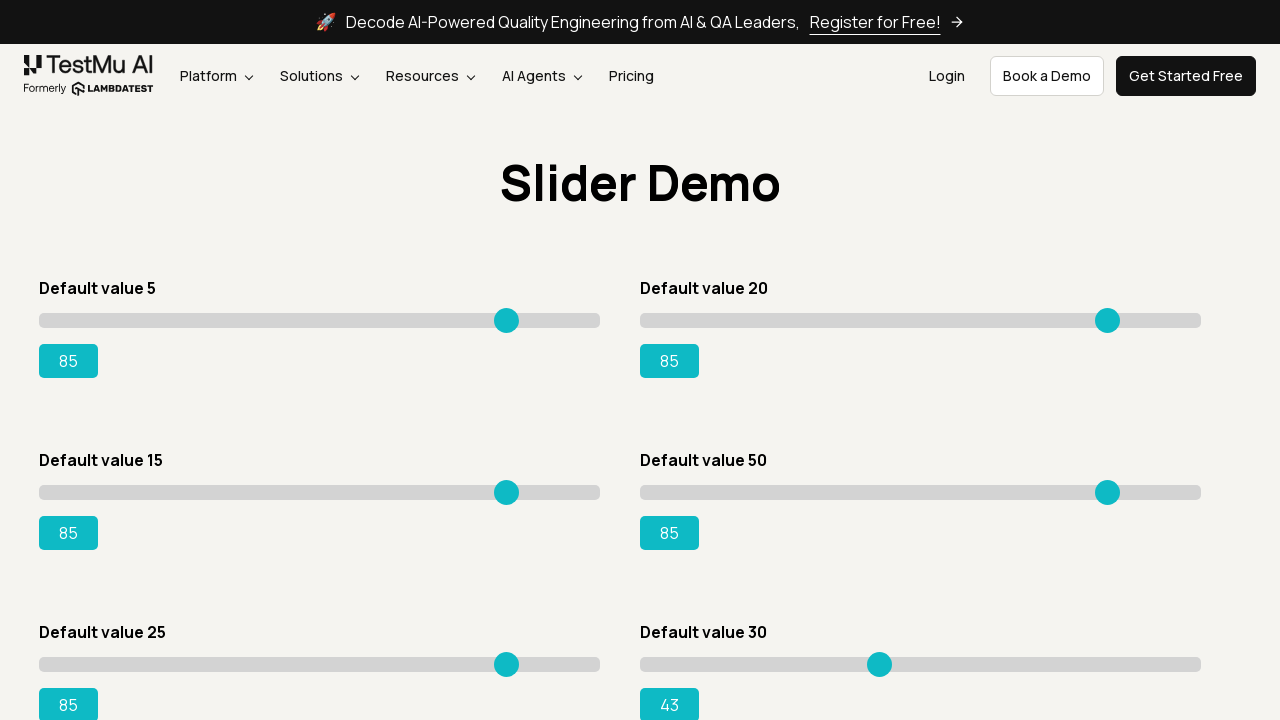

Pressed ArrowRight on slider 6 (attempt 14) on input[type='range'] >> nth=5
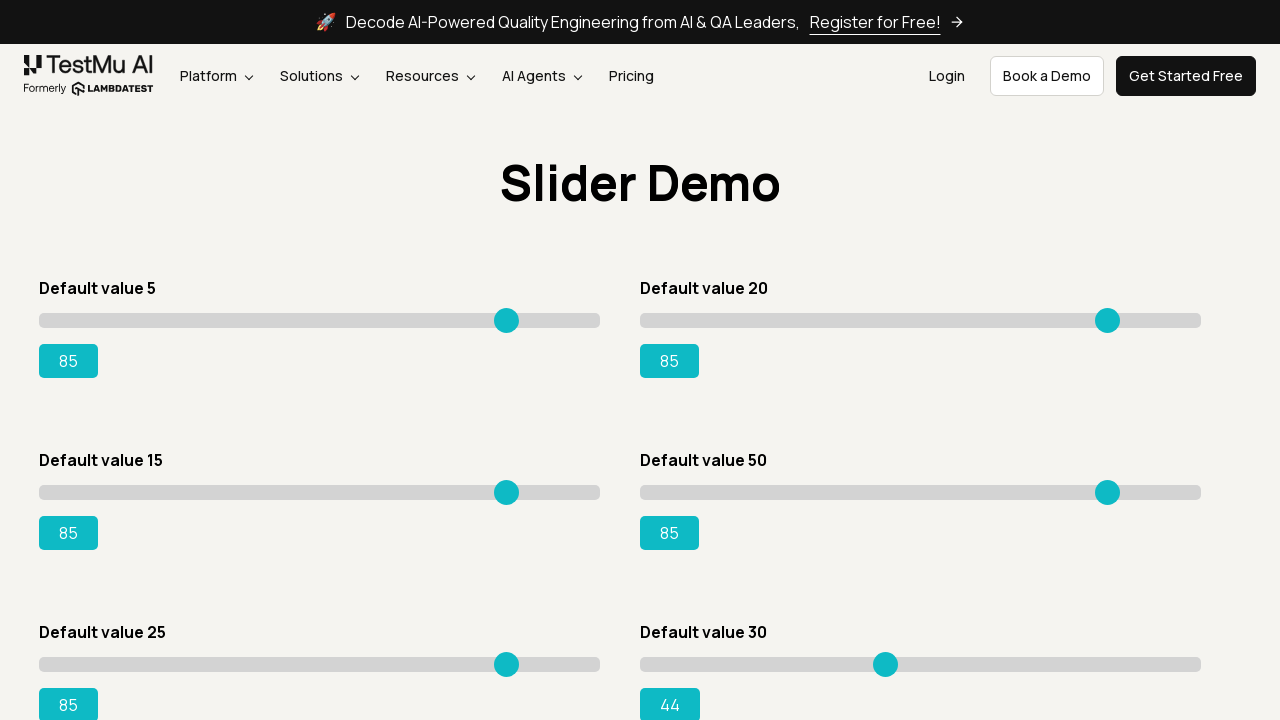

Pressed ArrowRight on slider 6 (attempt 15) on input[type='range'] >> nth=5
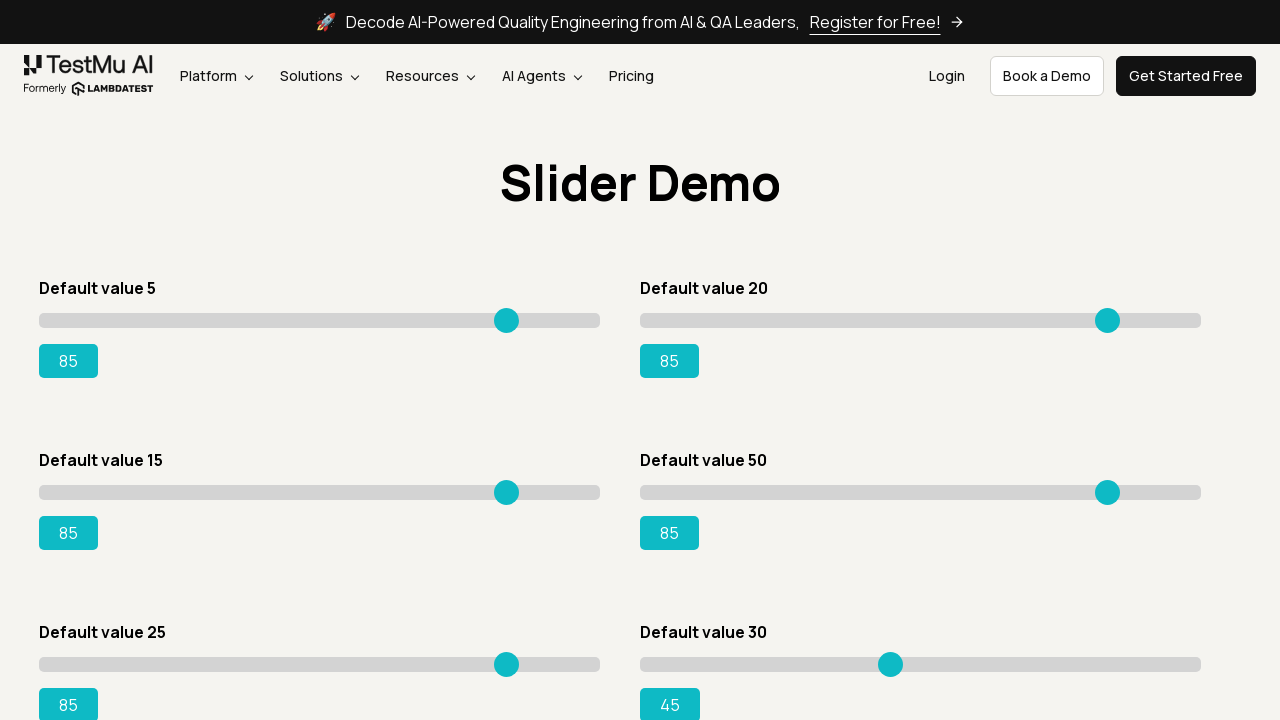

Pressed ArrowRight on slider 6 (attempt 16) on input[type='range'] >> nth=5
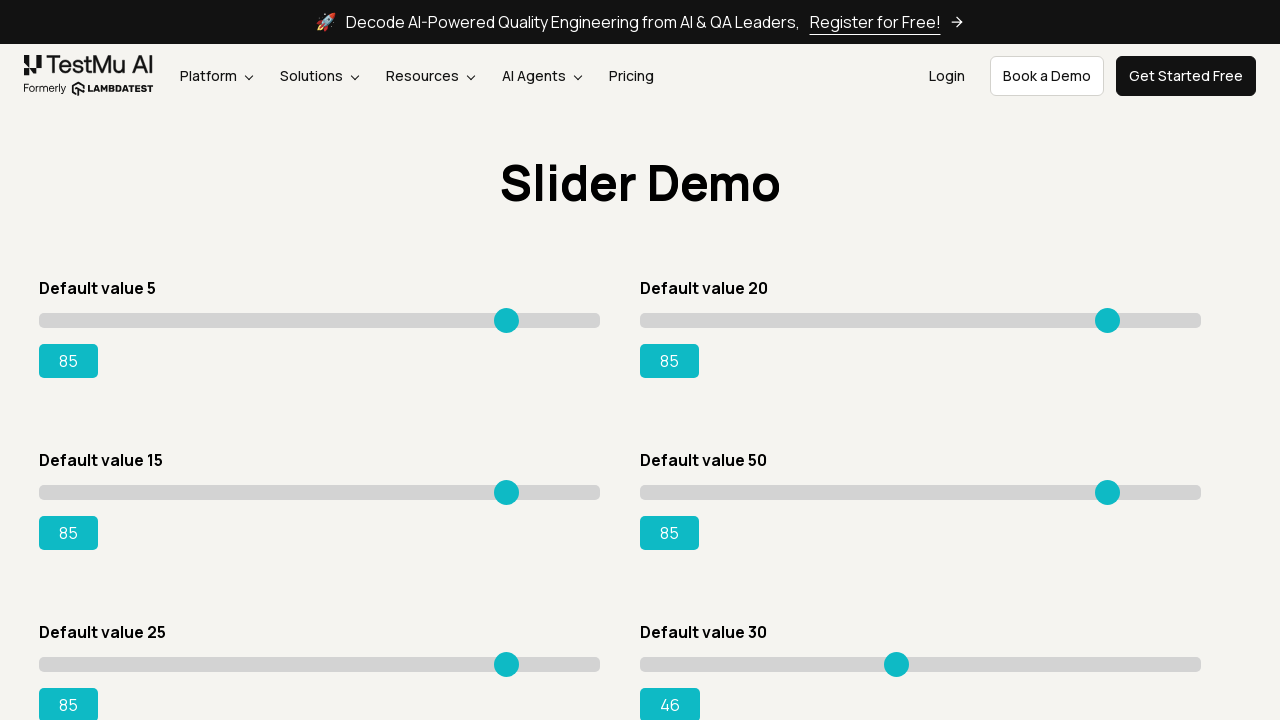

Pressed ArrowRight on slider 6 (attempt 17) on input[type='range'] >> nth=5
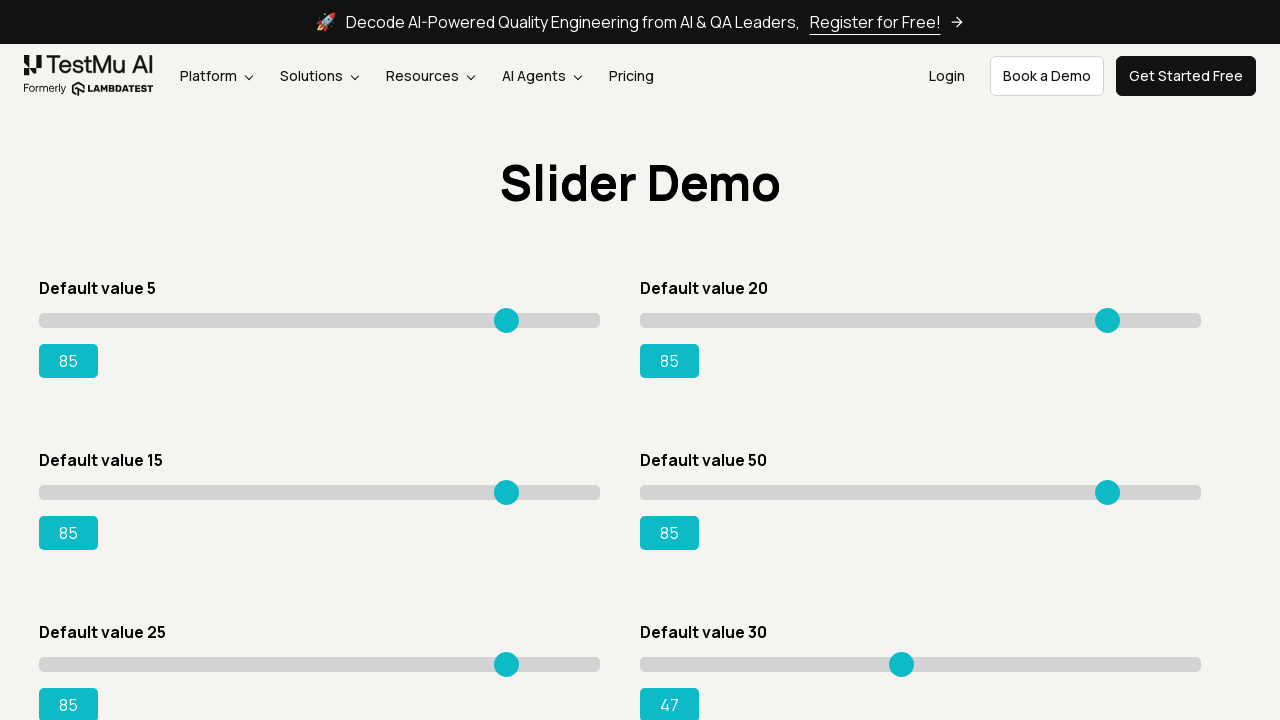

Pressed ArrowRight on slider 6 (attempt 18) on input[type='range'] >> nth=5
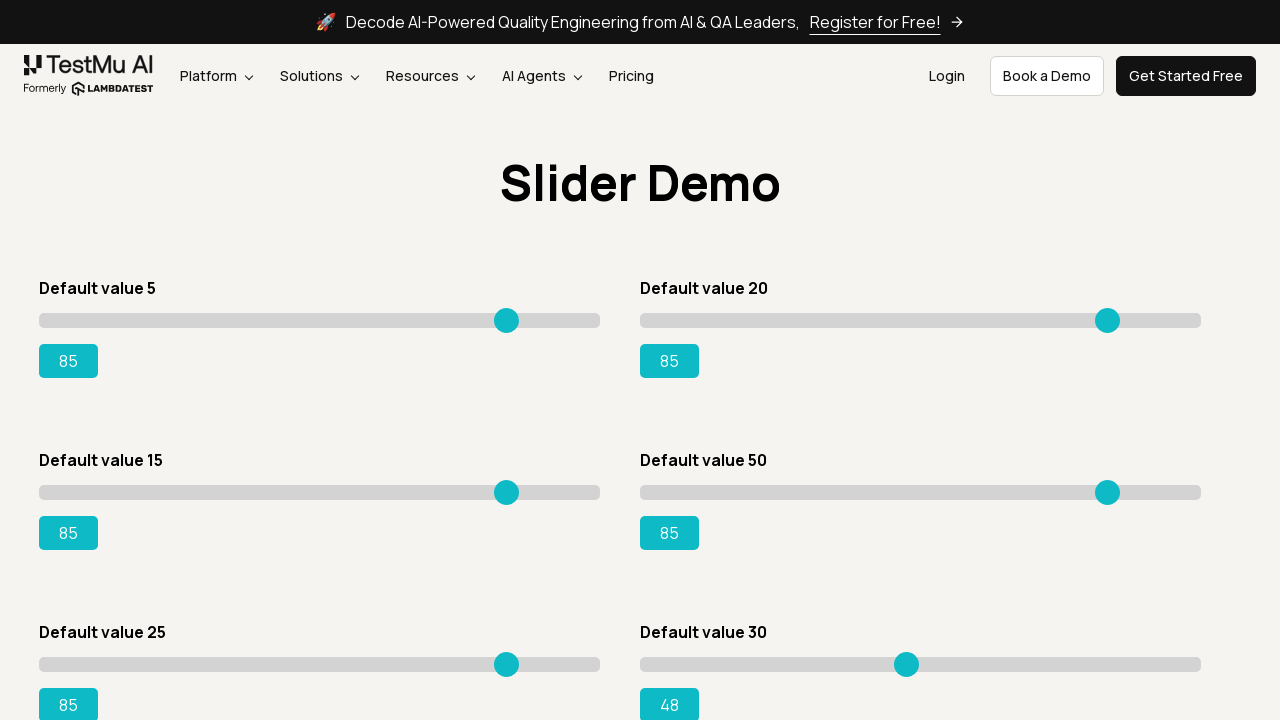

Pressed ArrowRight on slider 6 (attempt 19) on input[type='range'] >> nth=5
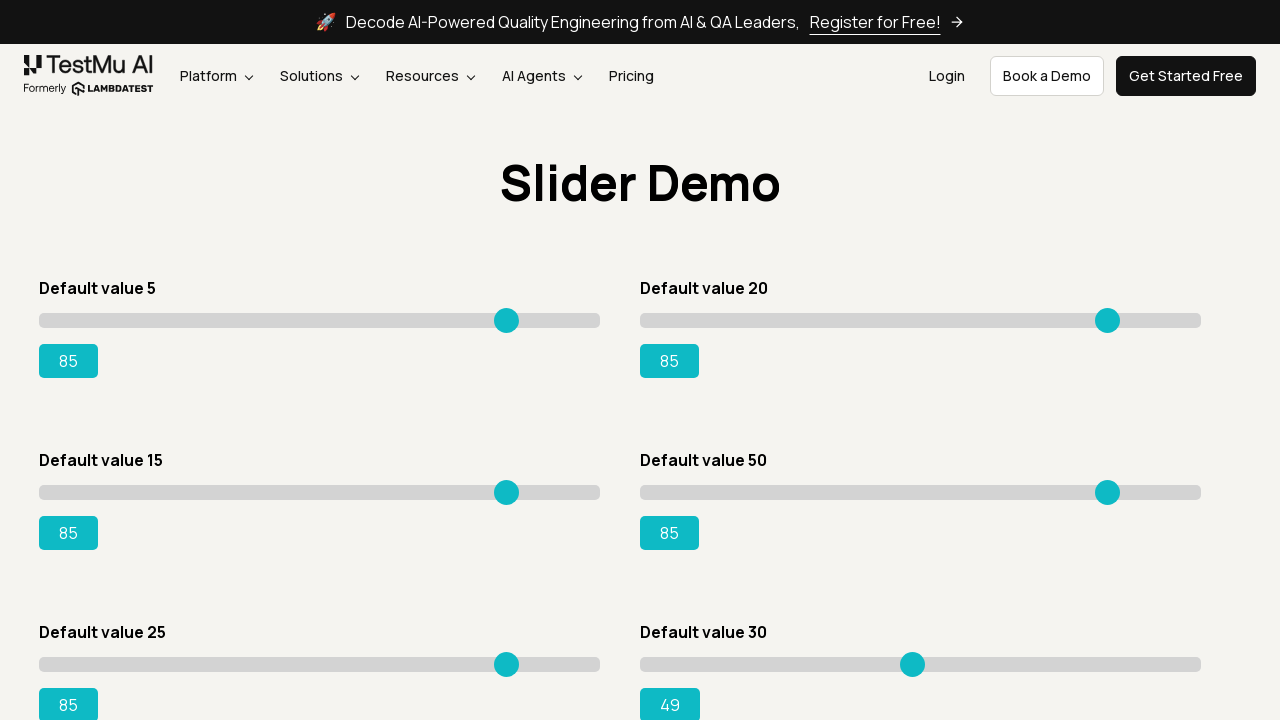

Pressed ArrowRight on slider 6 (attempt 20) on input[type='range'] >> nth=5
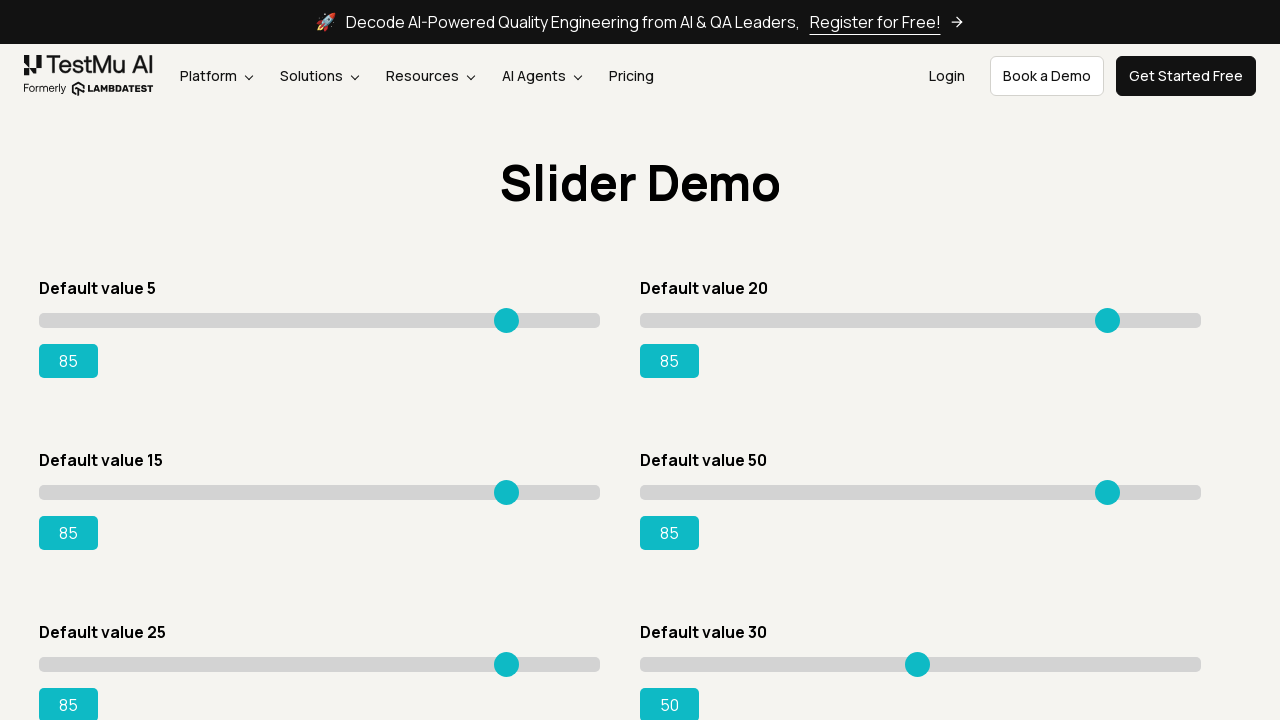

Pressed ArrowRight on slider 6 (attempt 21) on input[type='range'] >> nth=5
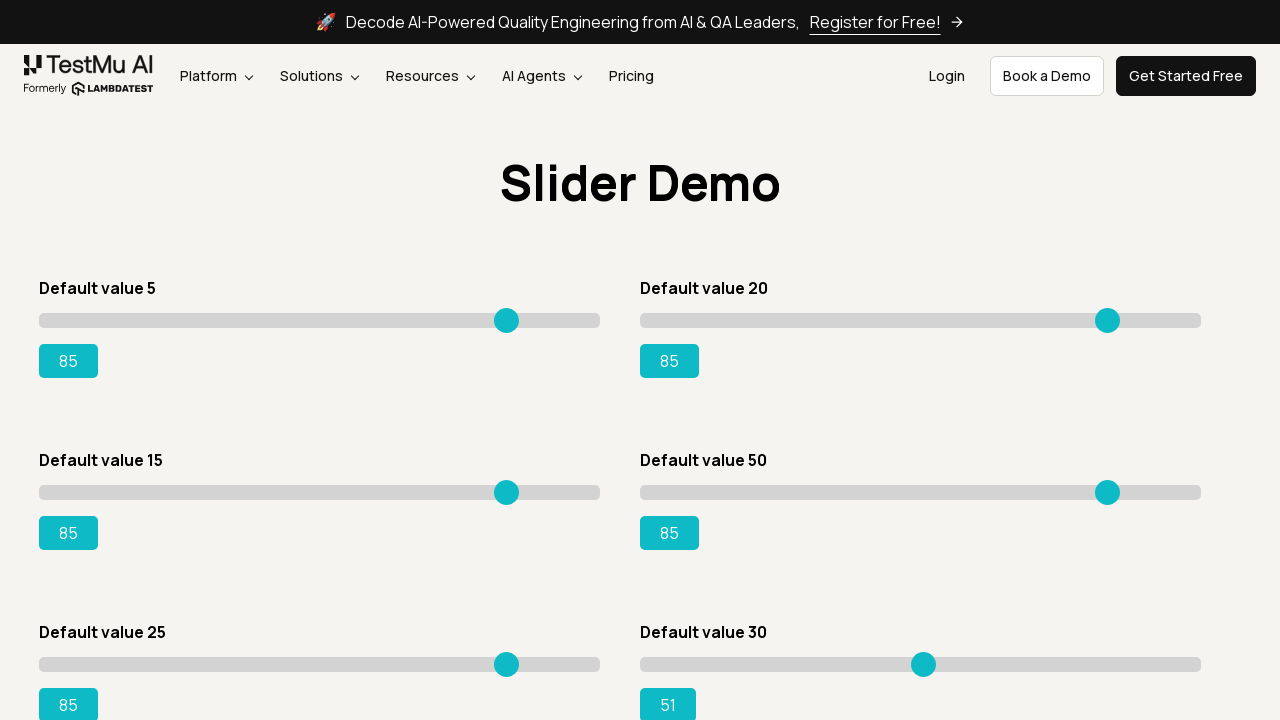

Pressed ArrowRight on slider 6 (attempt 22) on input[type='range'] >> nth=5
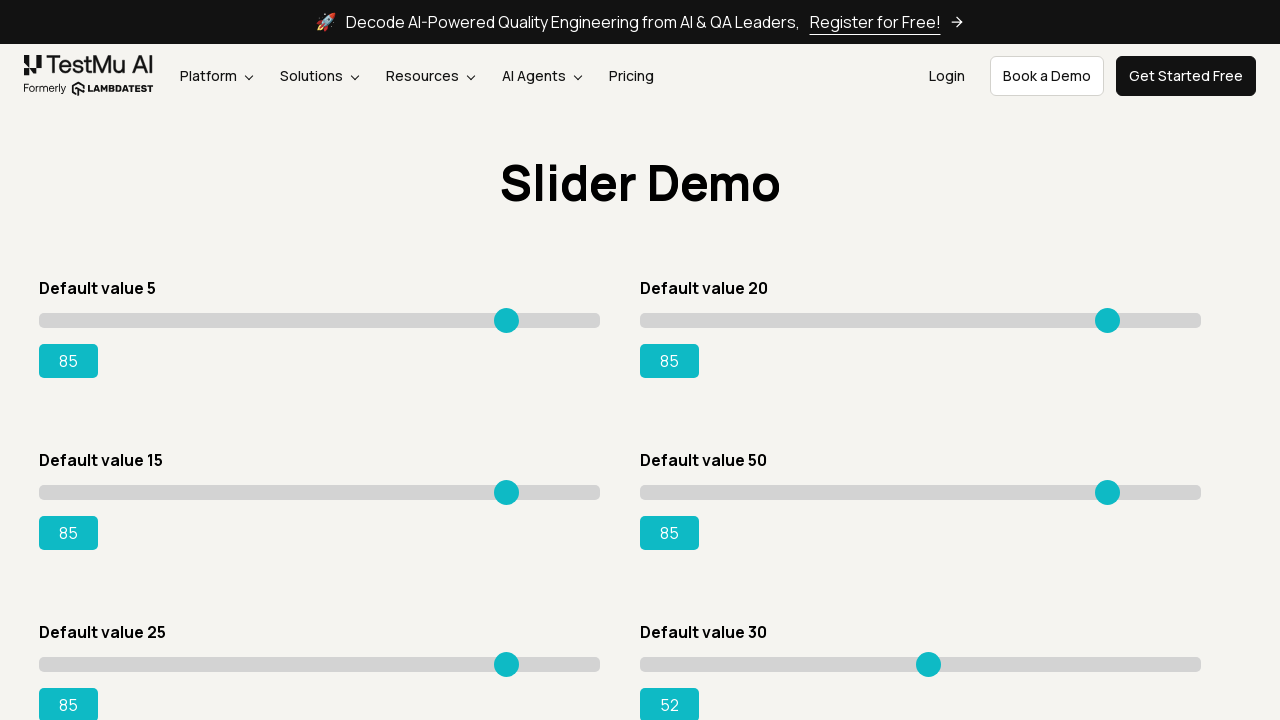

Pressed ArrowRight on slider 6 (attempt 23) on input[type='range'] >> nth=5
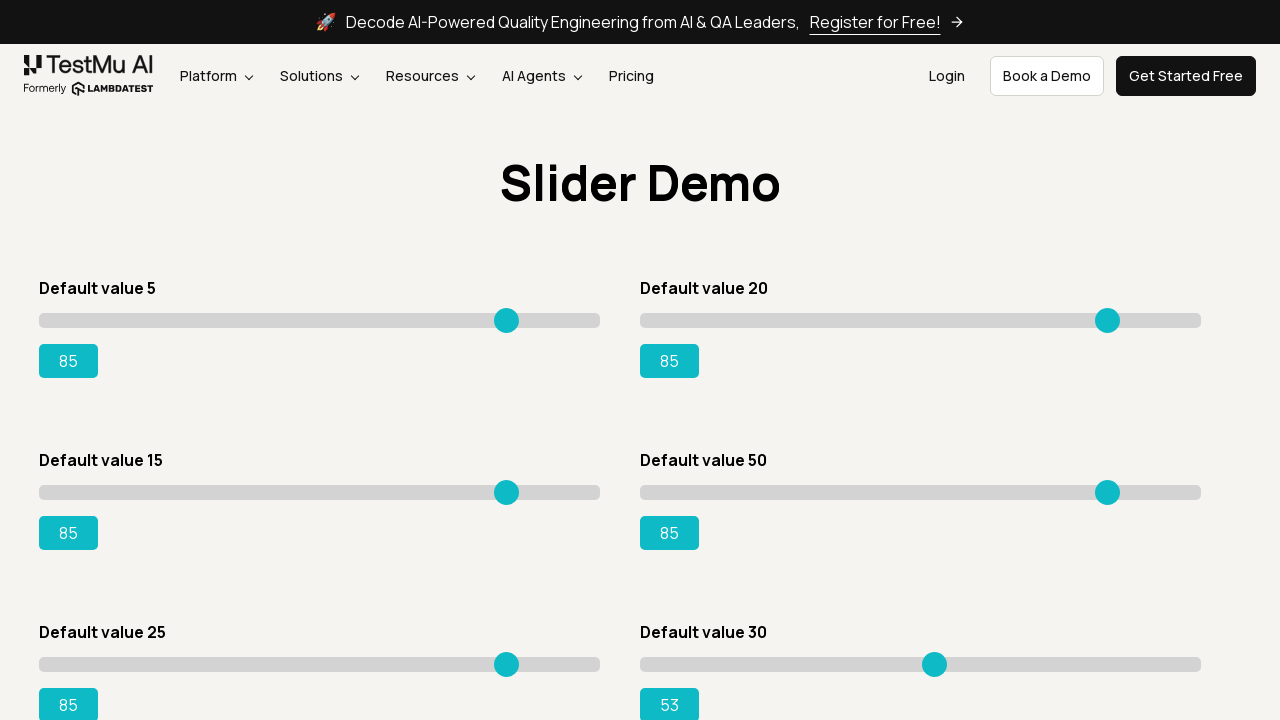

Pressed ArrowRight on slider 6 (attempt 24) on input[type='range'] >> nth=5
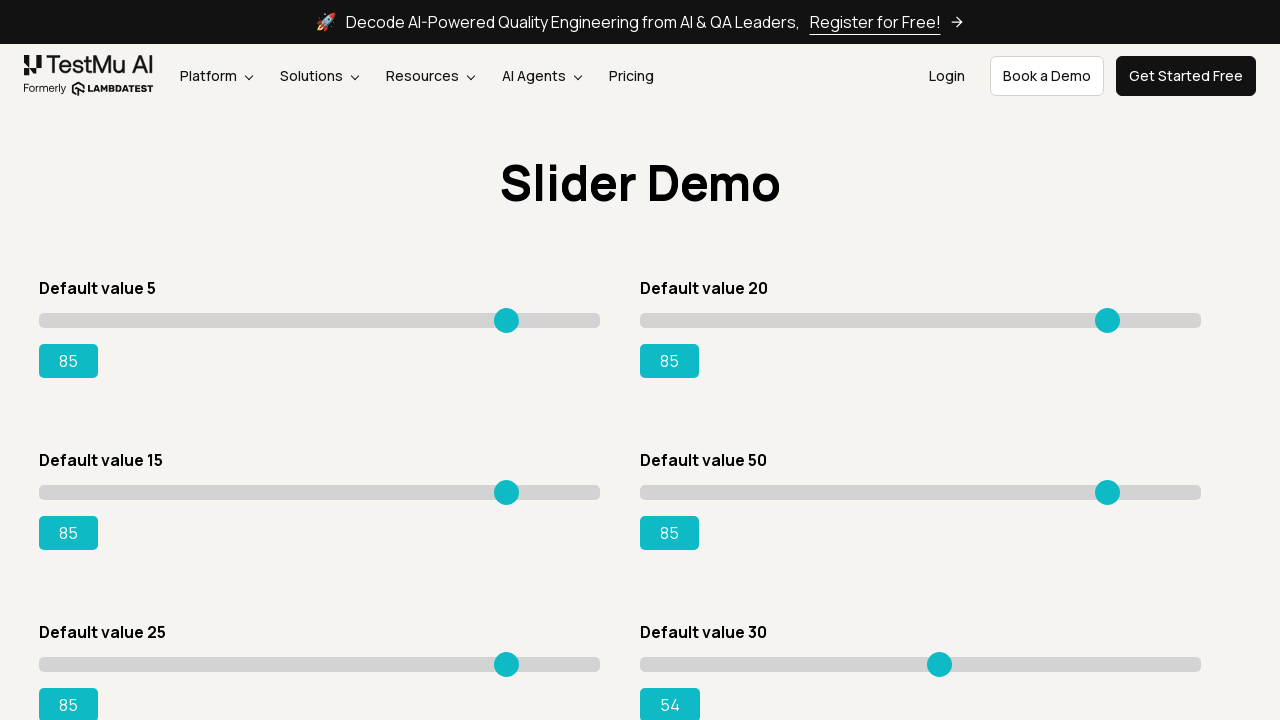

Pressed ArrowRight on slider 6 (attempt 25) on input[type='range'] >> nth=5
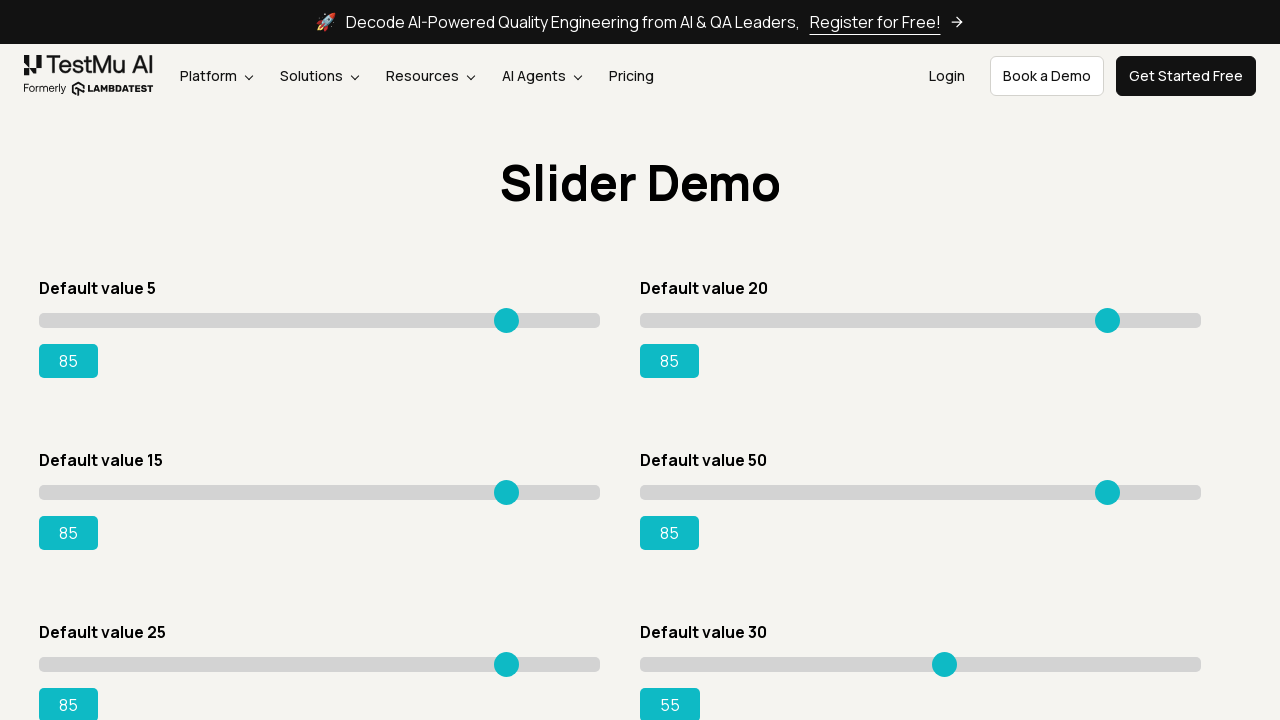

Pressed ArrowRight on slider 6 (attempt 26) on input[type='range'] >> nth=5
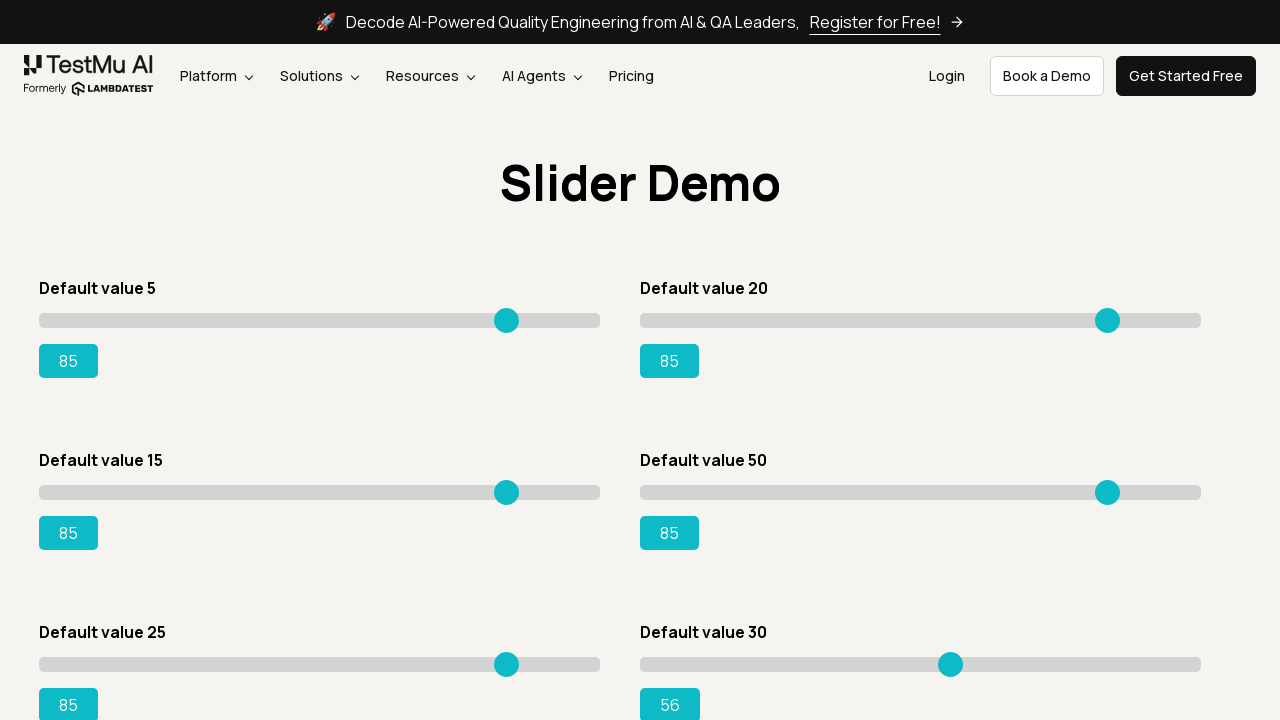

Pressed ArrowRight on slider 6 (attempt 27) on input[type='range'] >> nth=5
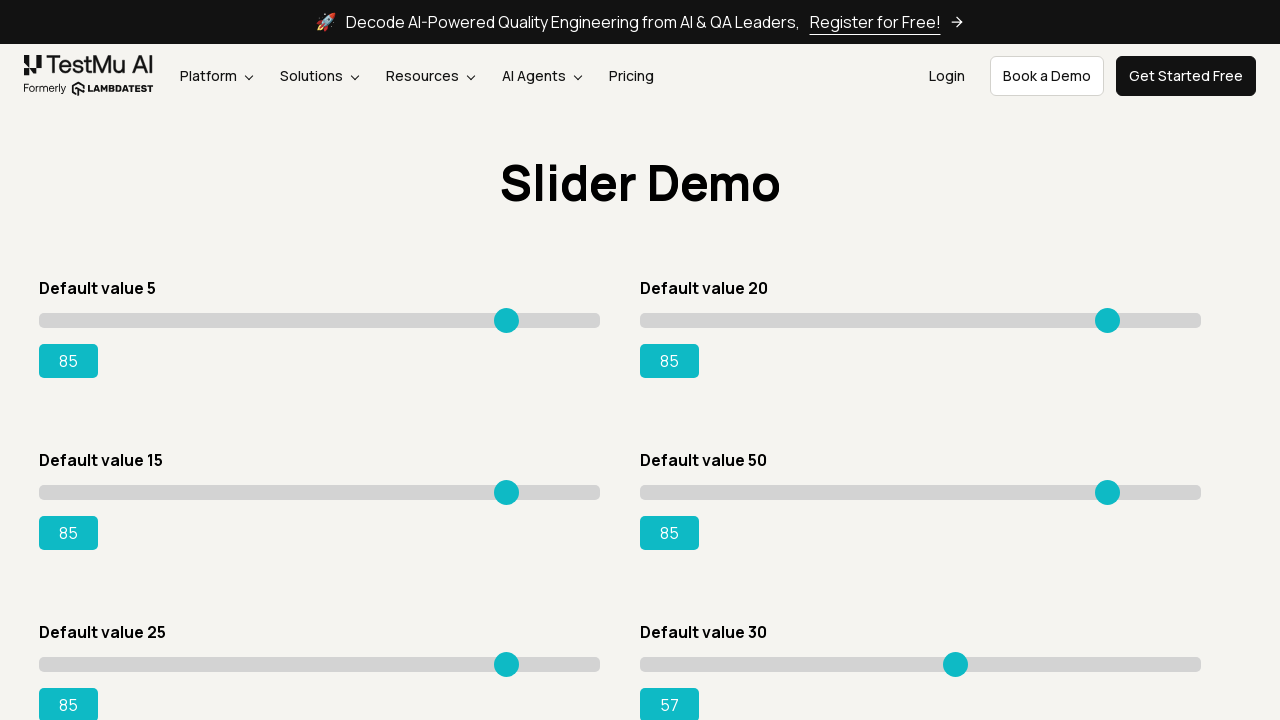

Pressed ArrowRight on slider 6 (attempt 28) on input[type='range'] >> nth=5
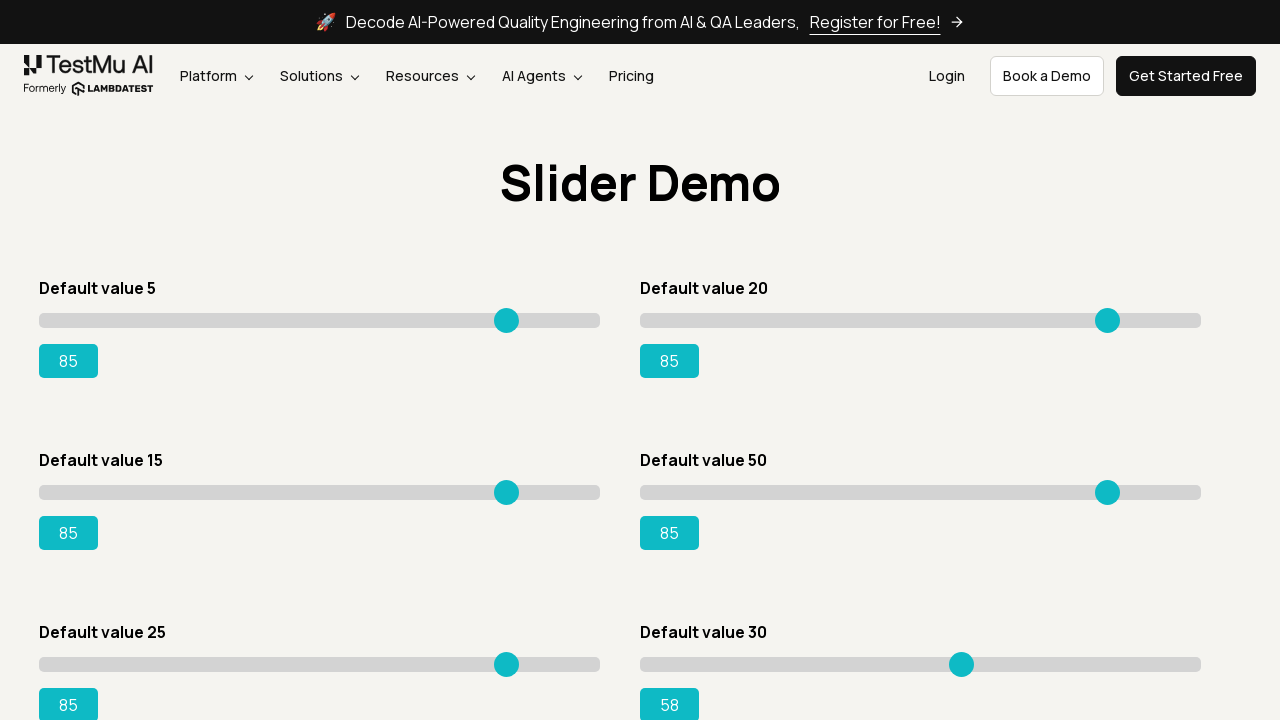

Pressed ArrowRight on slider 6 (attempt 29) on input[type='range'] >> nth=5
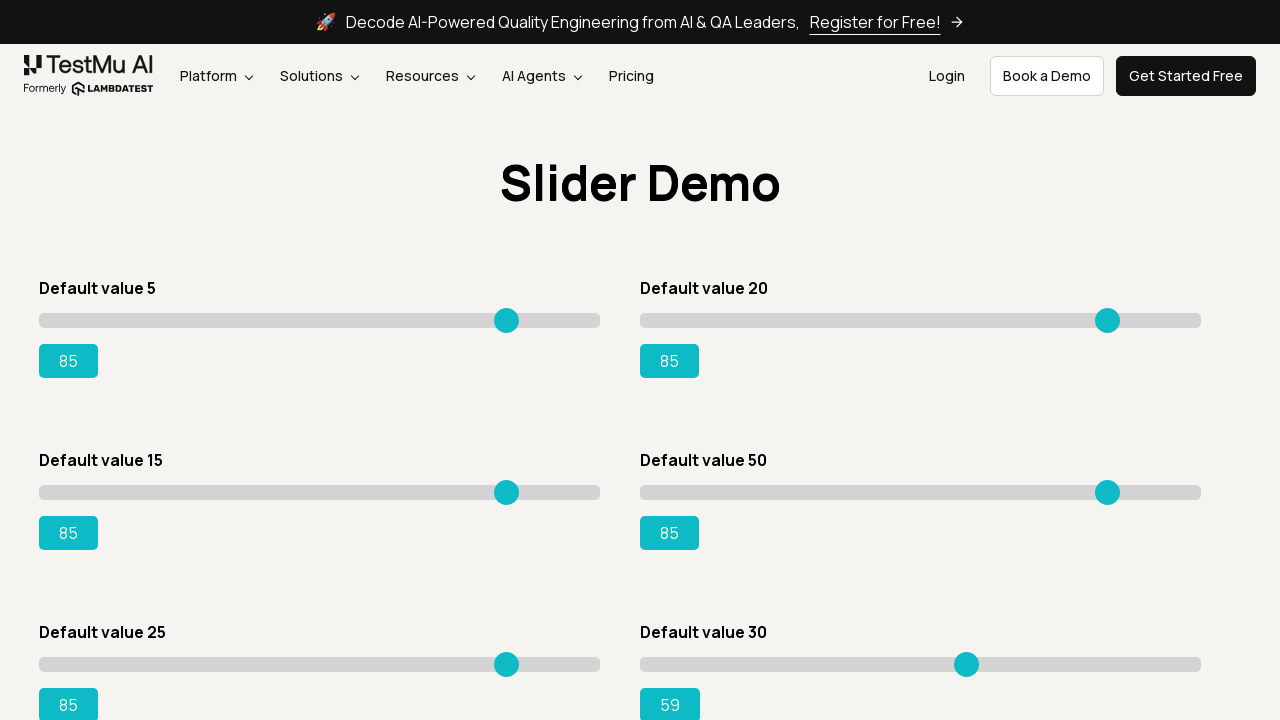

Pressed ArrowRight on slider 6 (attempt 30) on input[type='range'] >> nth=5
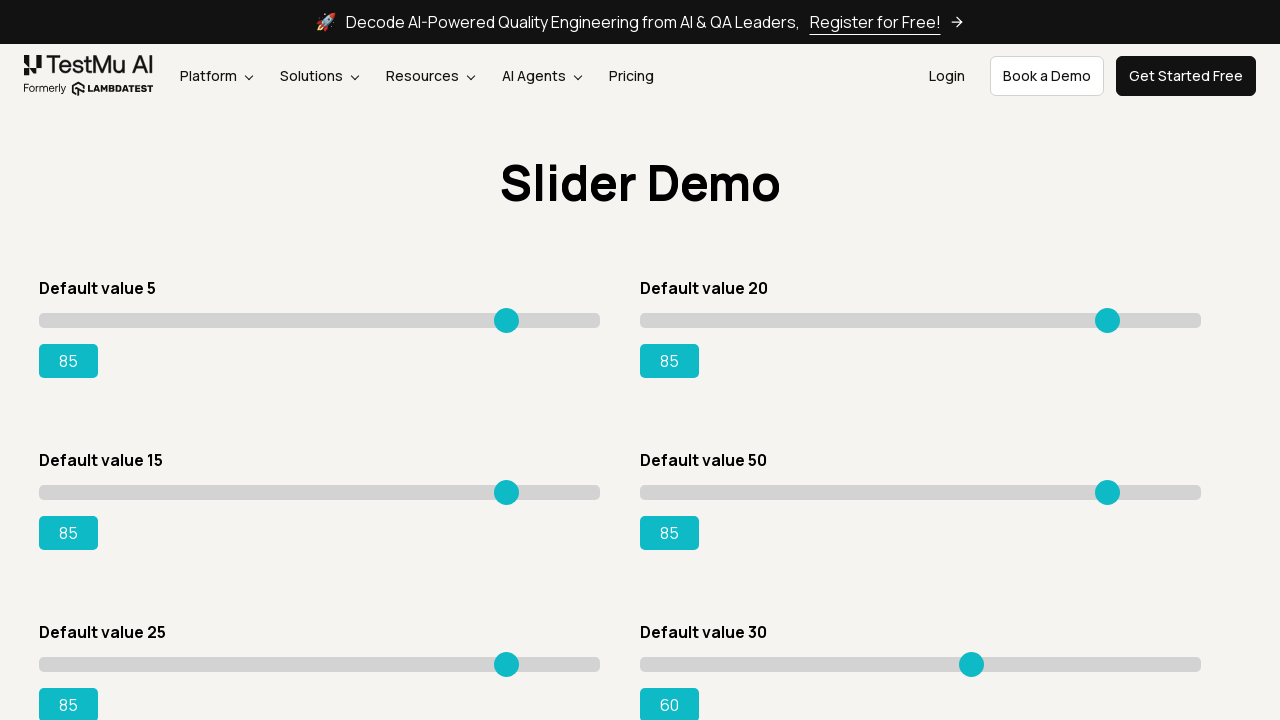

Pressed ArrowRight on slider 6 (attempt 31) on input[type='range'] >> nth=5
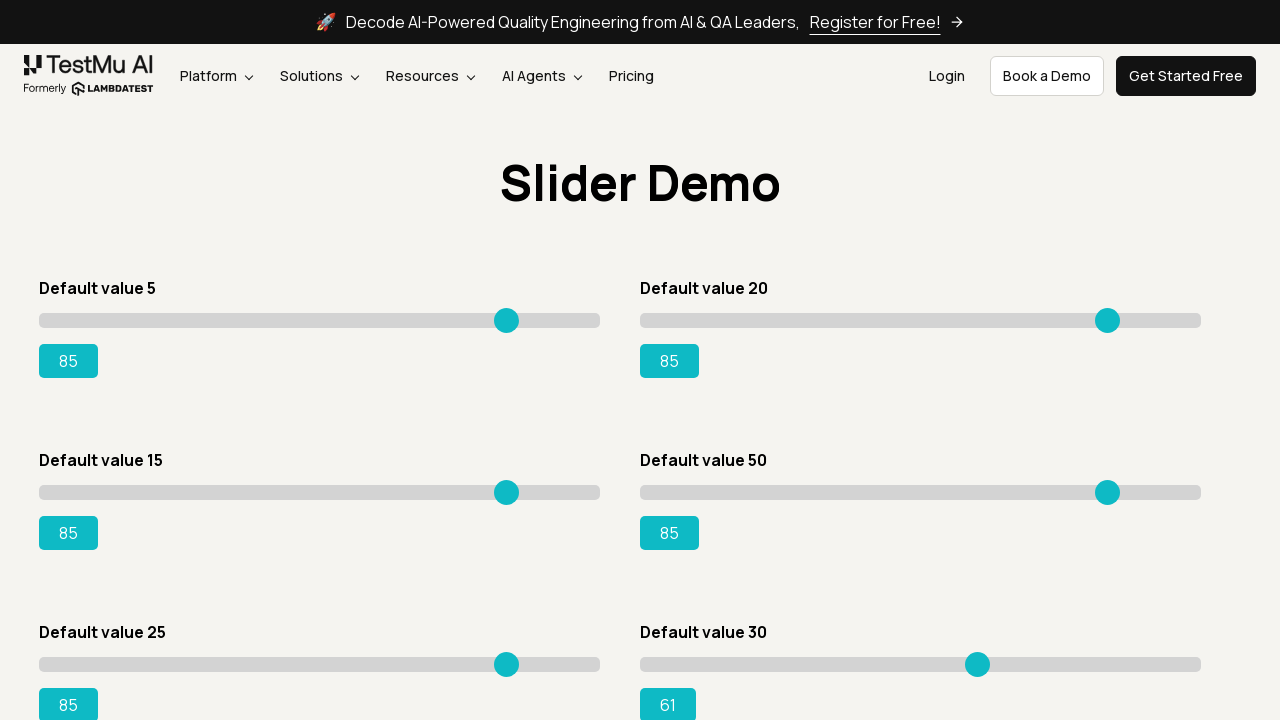

Pressed ArrowRight on slider 6 (attempt 32) on input[type='range'] >> nth=5
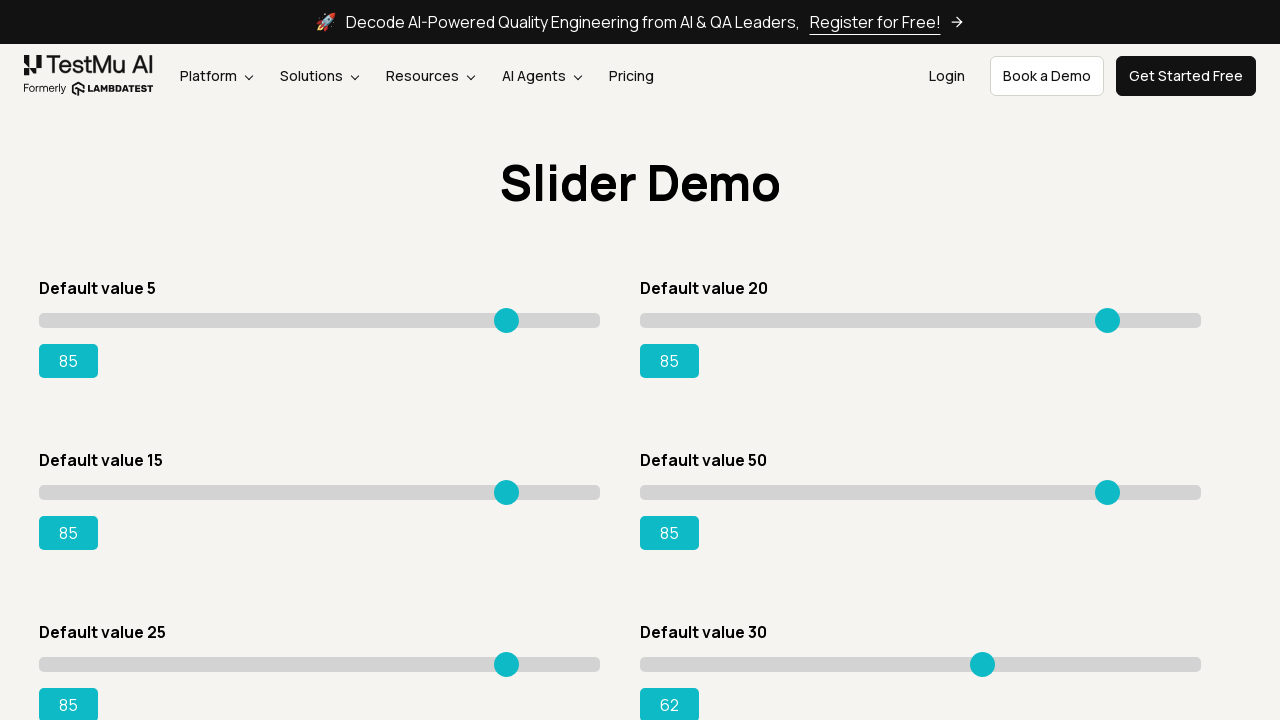

Pressed ArrowRight on slider 6 (attempt 33) on input[type='range'] >> nth=5
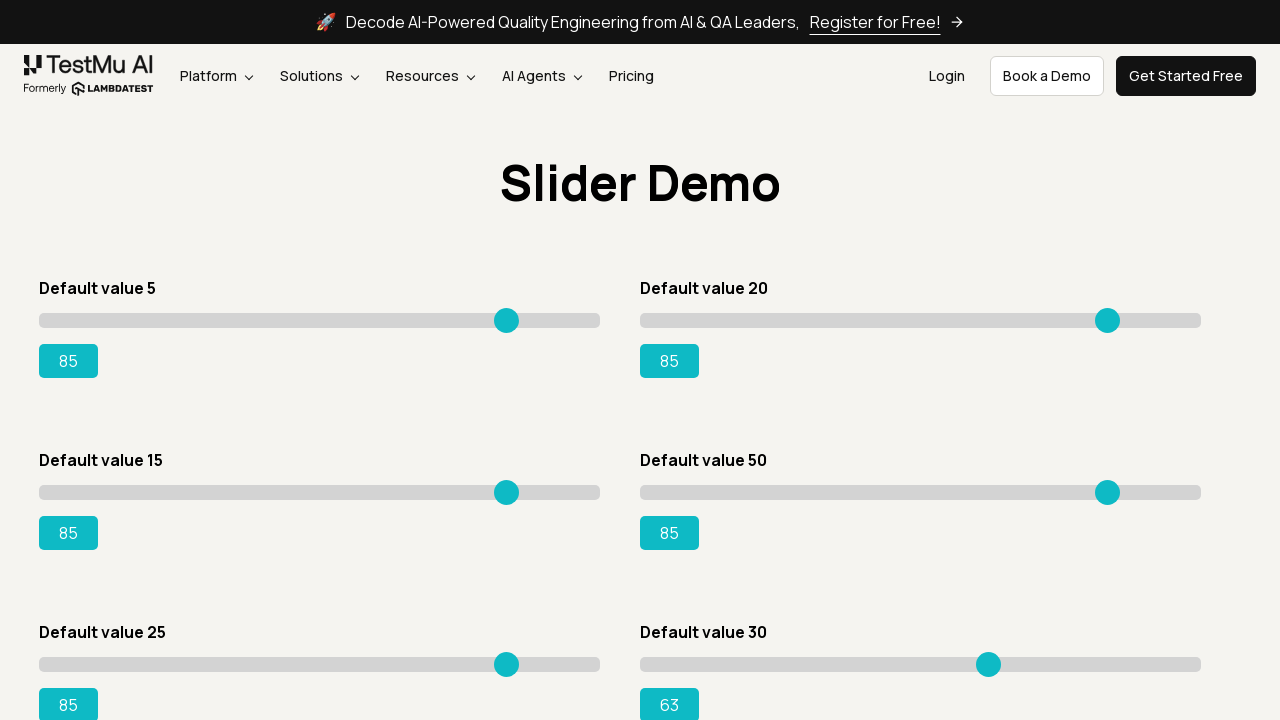

Pressed ArrowRight on slider 6 (attempt 34) on input[type='range'] >> nth=5
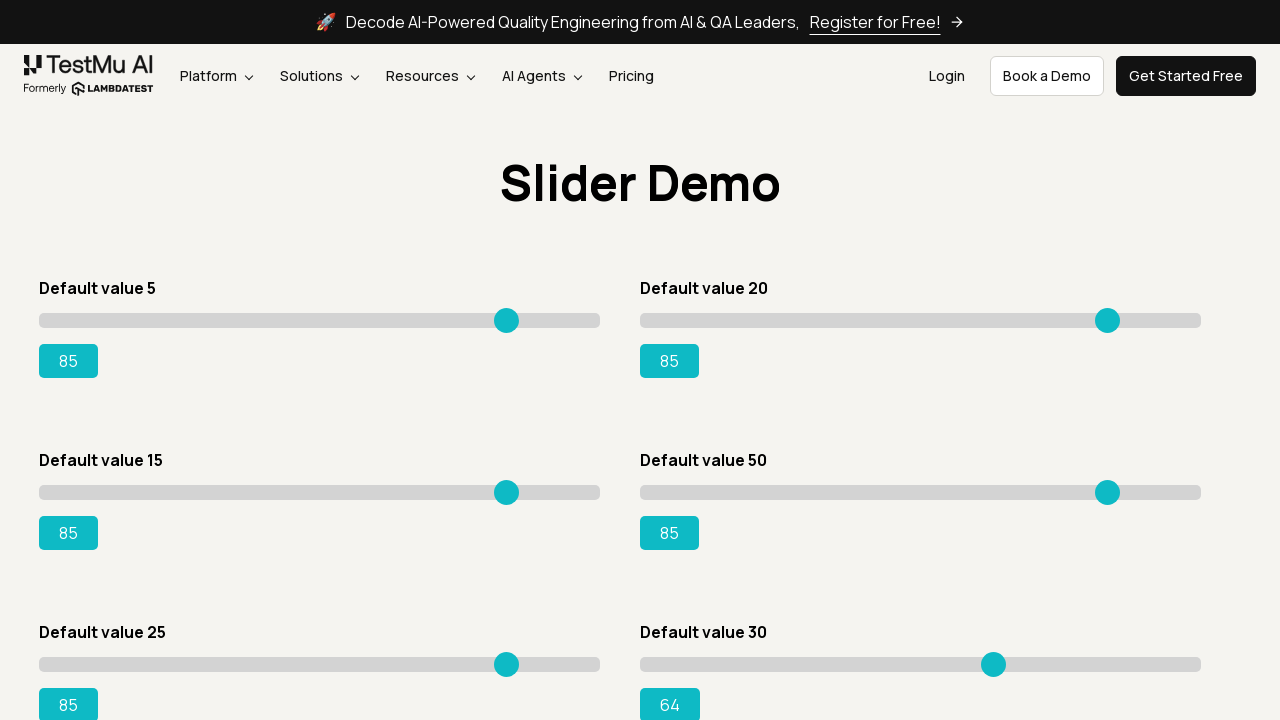

Pressed ArrowRight on slider 6 (attempt 35) on input[type='range'] >> nth=5
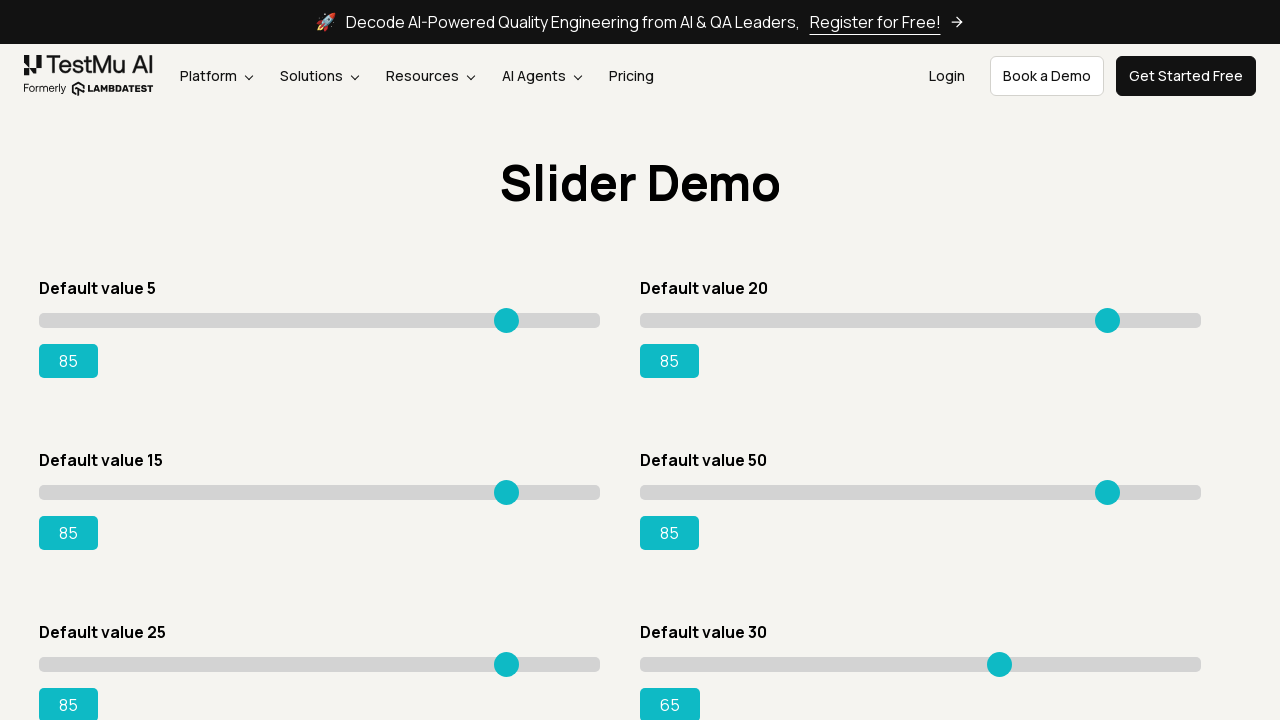

Pressed ArrowRight on slider 6 (attempt 36) on input[type='range'] >> nth=5
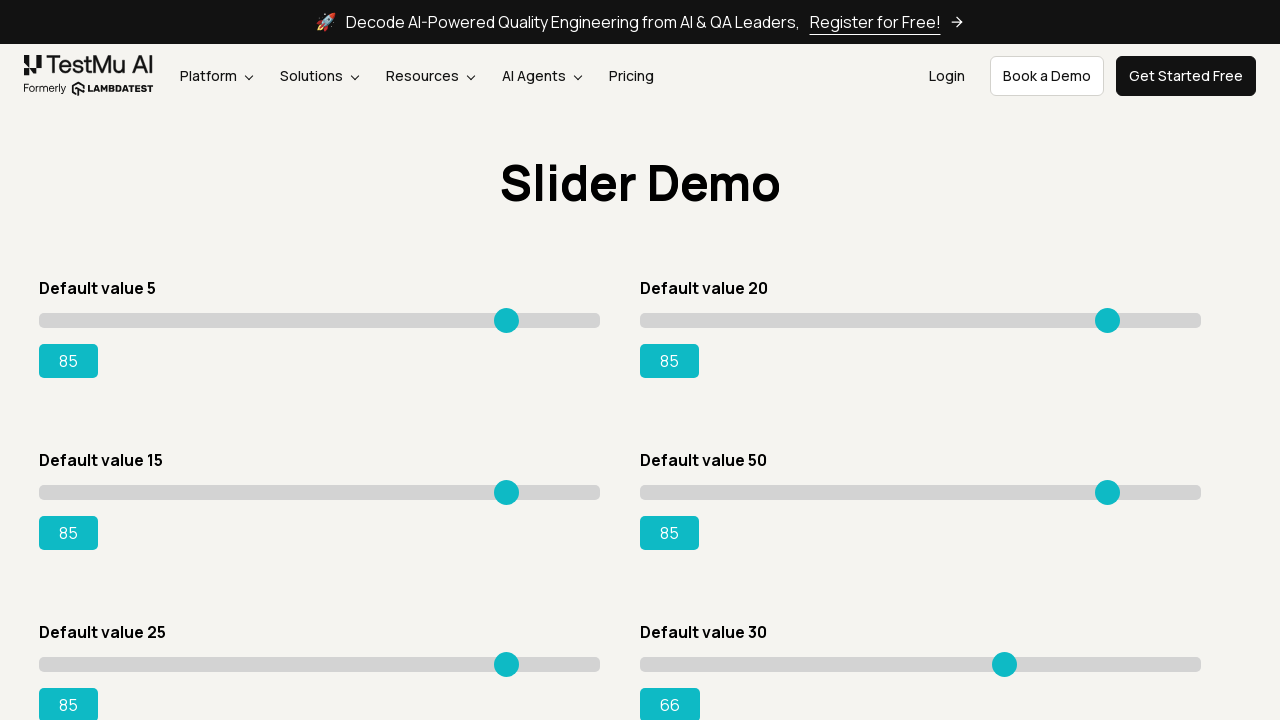

Pressed ArrowRight on slider 6 (attempt 37) on input[type='range'] >> nth=5
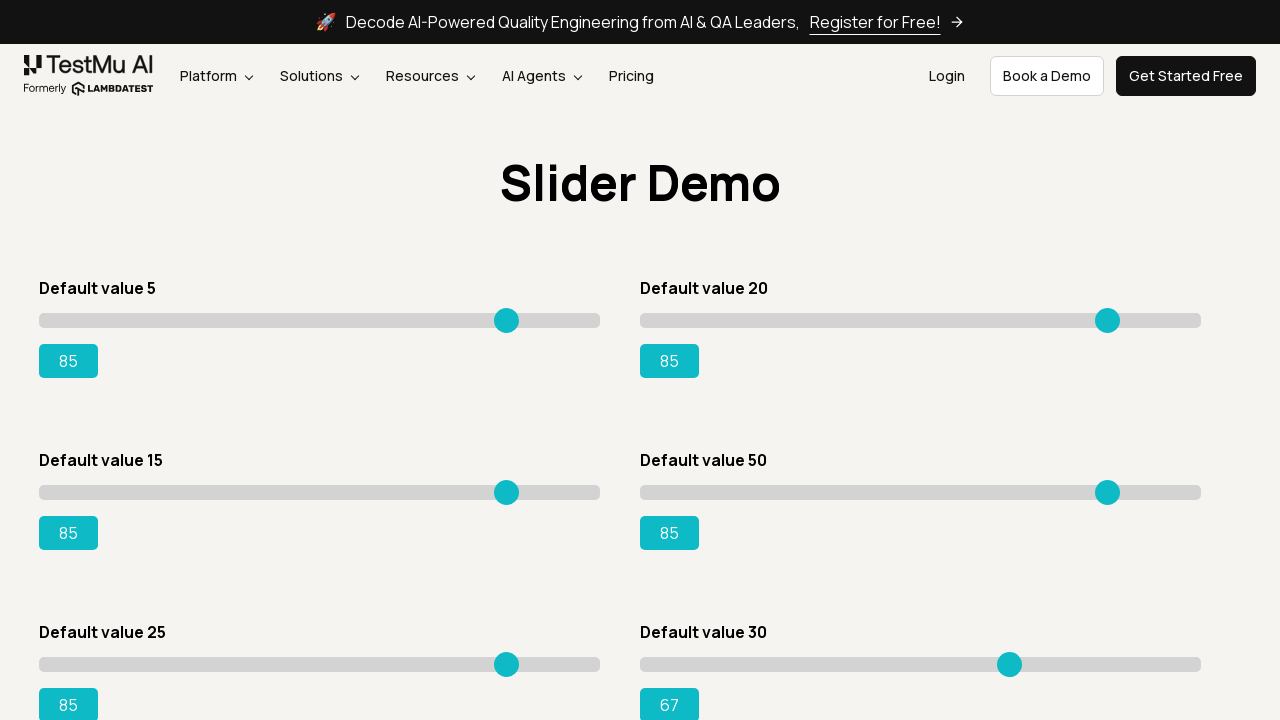

Pressed ArrowRight on slider 6 (attempt 38) on input[type='range'] >> nth=5
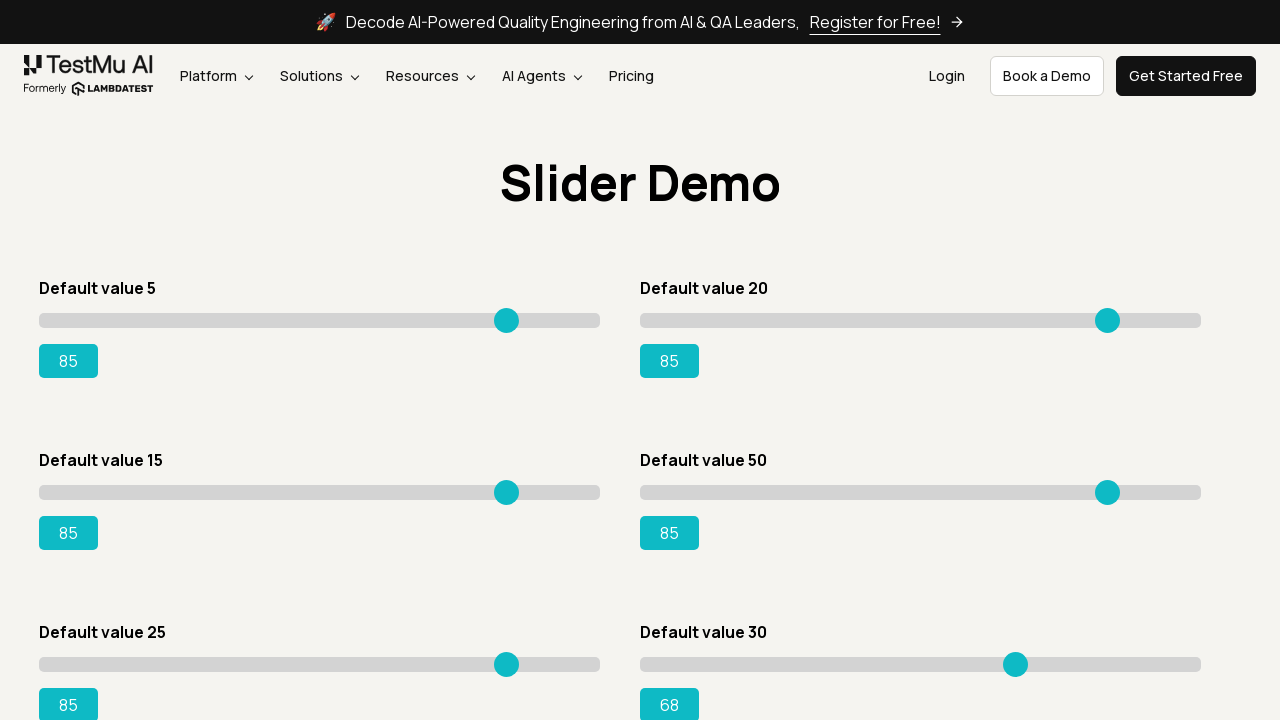

Pressed ArrowRight on slider 6 (attempt 39) on input[type='range'] >> nth=5
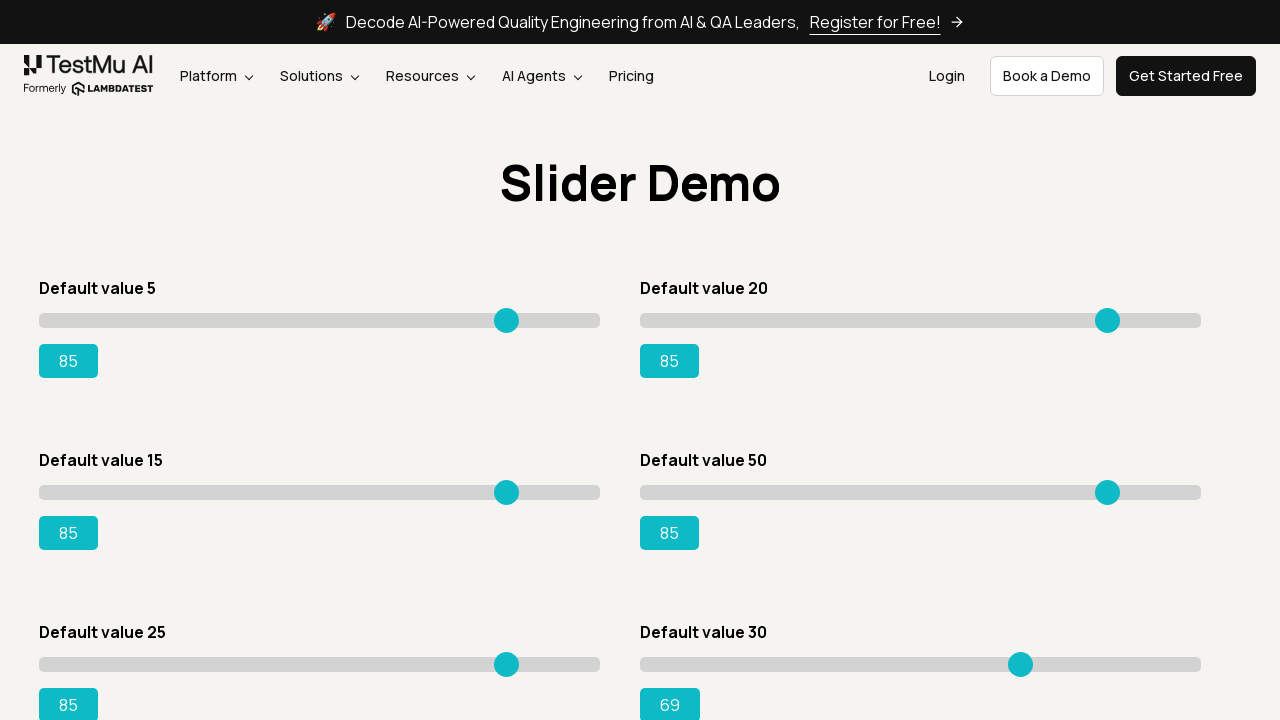

Pressed ArrowRight on slider 6 (attempt 40) on input[type='range'] >> nth=5
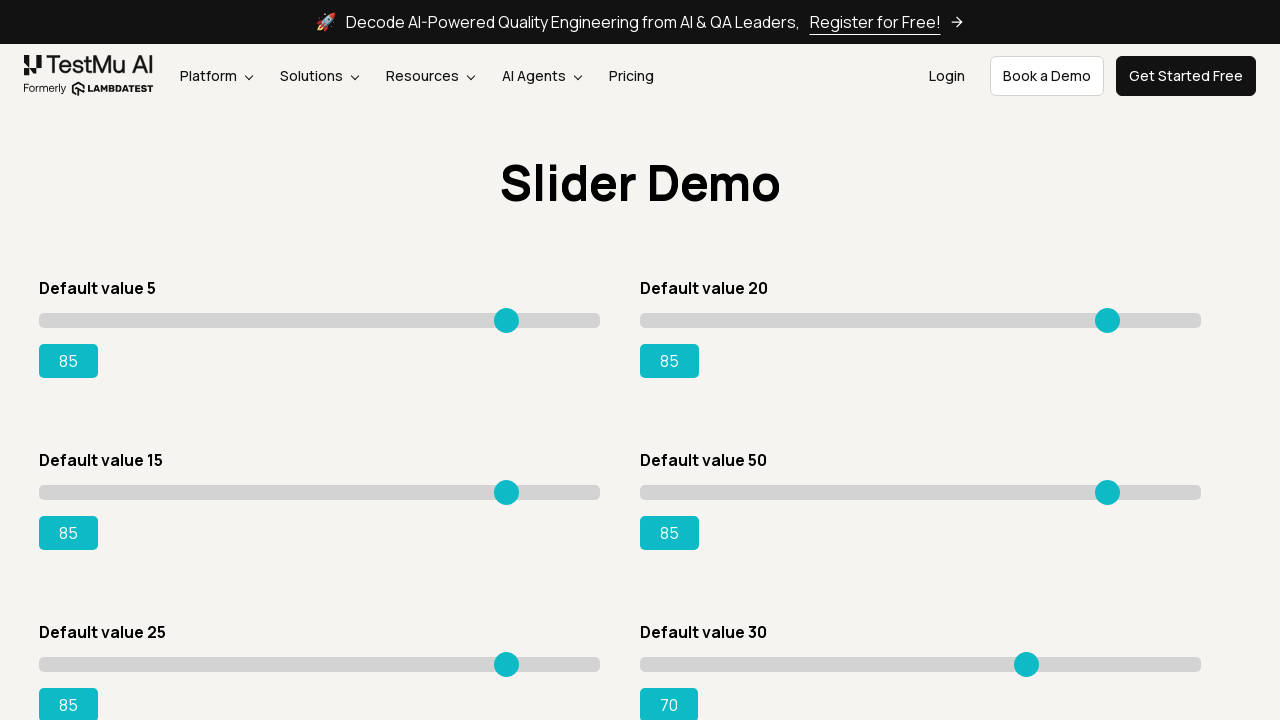

Pressed ArrowRight on slider 6 (attempt 41) on input[type='range'] >> nth=5
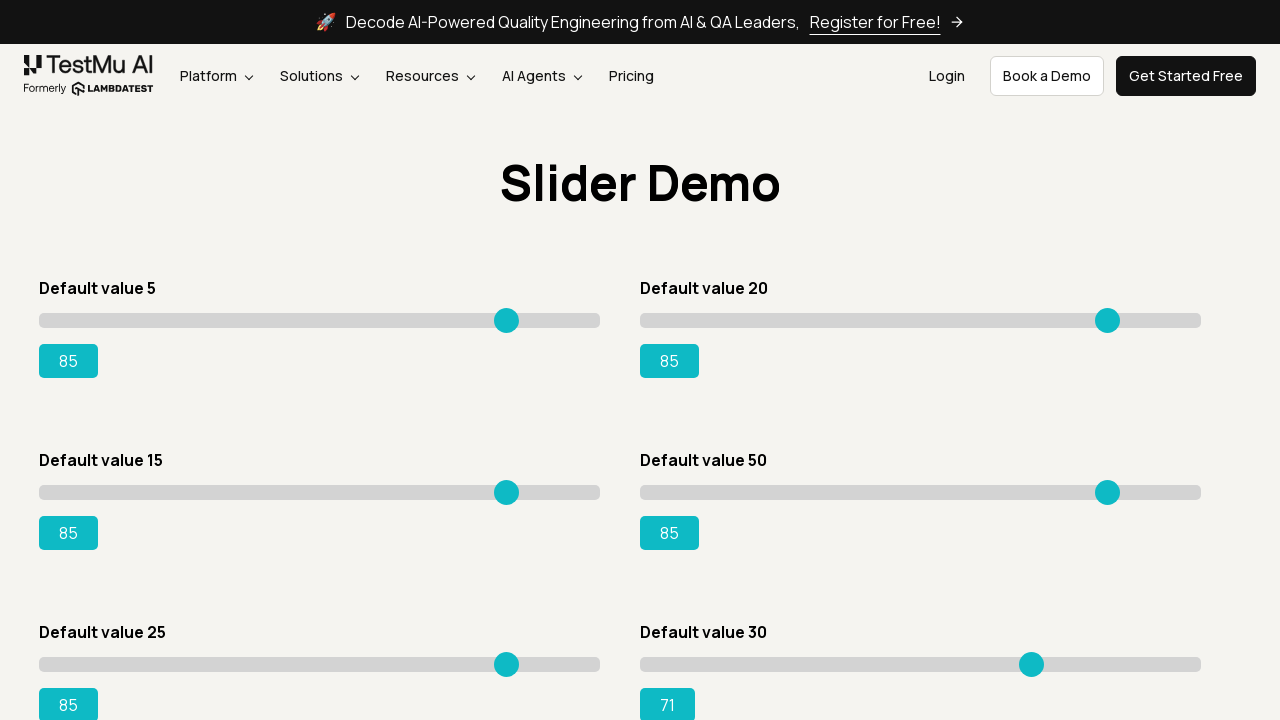

Pressed ArrowRight on slider 6 (attempt 42) on input[type='range'] >> nth=5
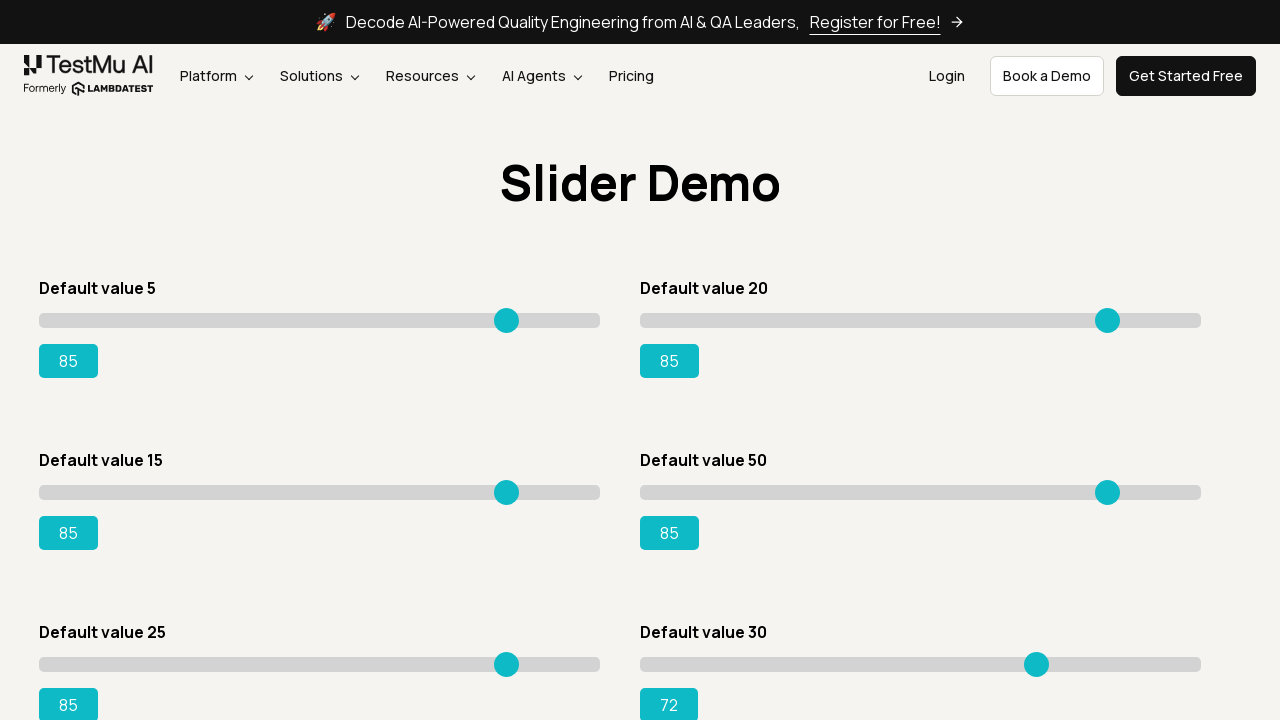

Pressed ArrowRight on slider 6 (attempt 43) on input[type='range'] >> nth=5
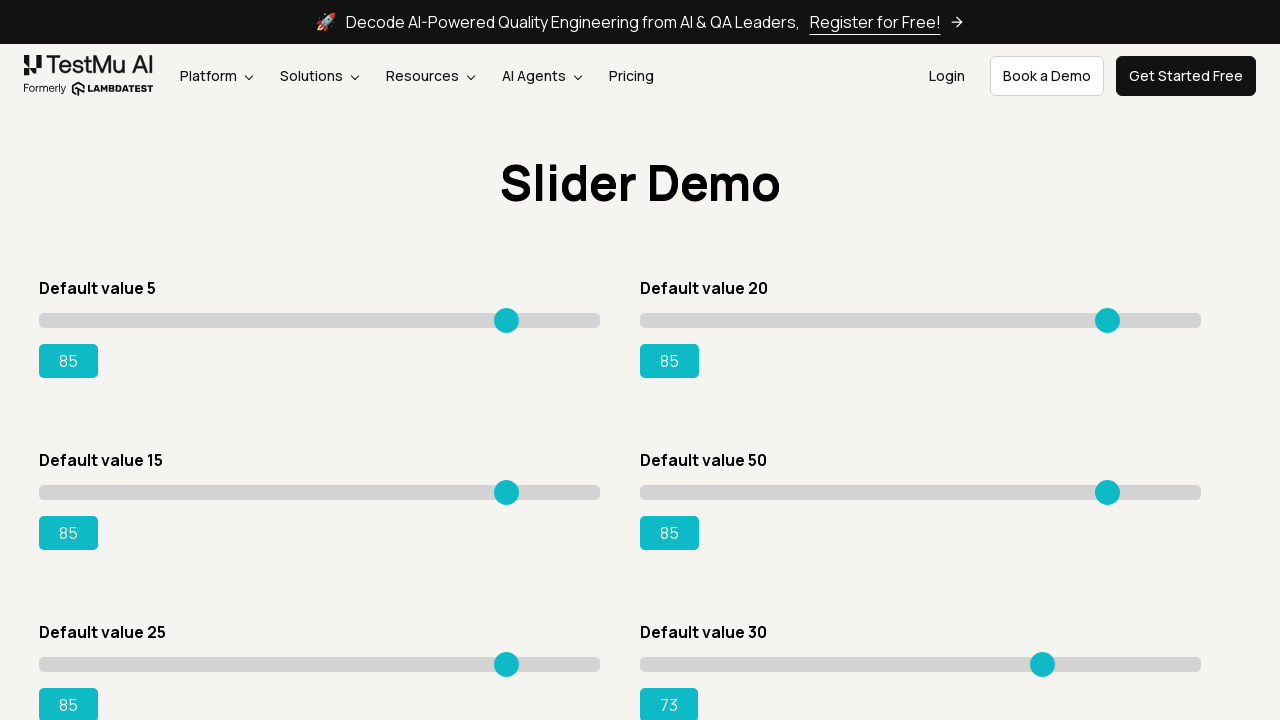

Pressed ArrowRight on slider 6 (attempt 44) on input[type='range'] >> nth=5
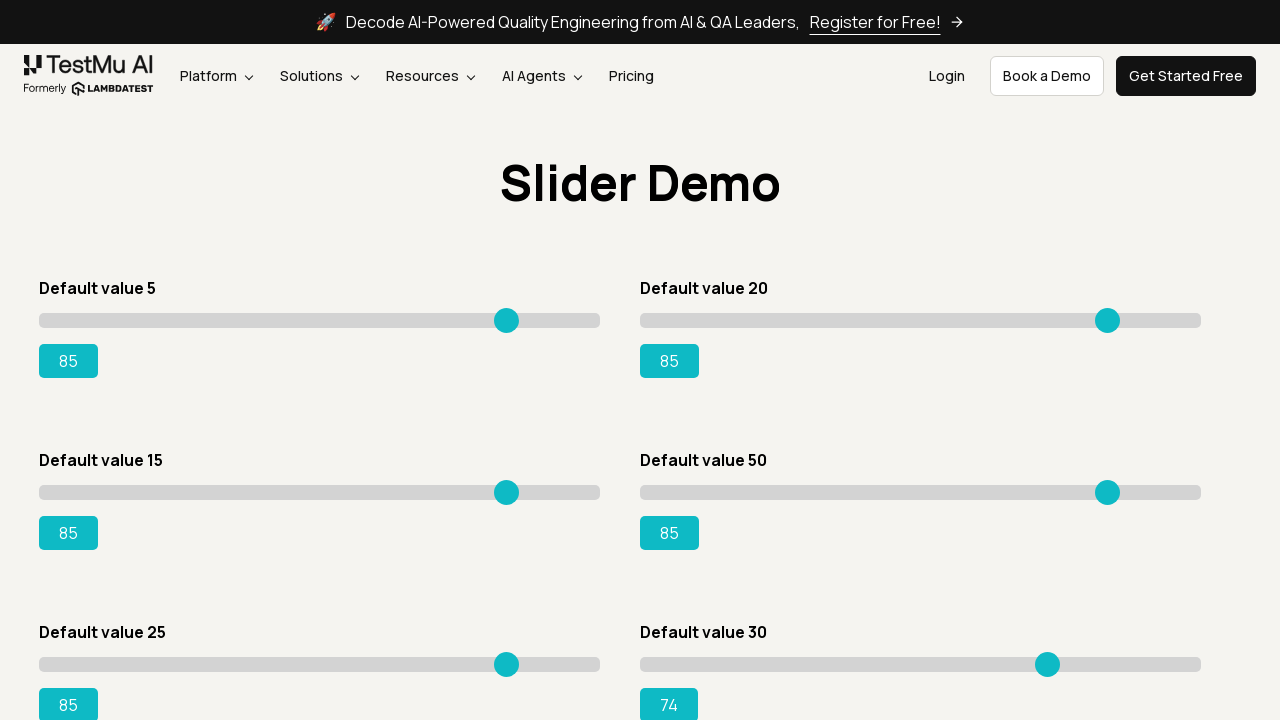

Pressed ArrowRight on slider 6 (attempt 45) on input[type='range'] >> nth=5
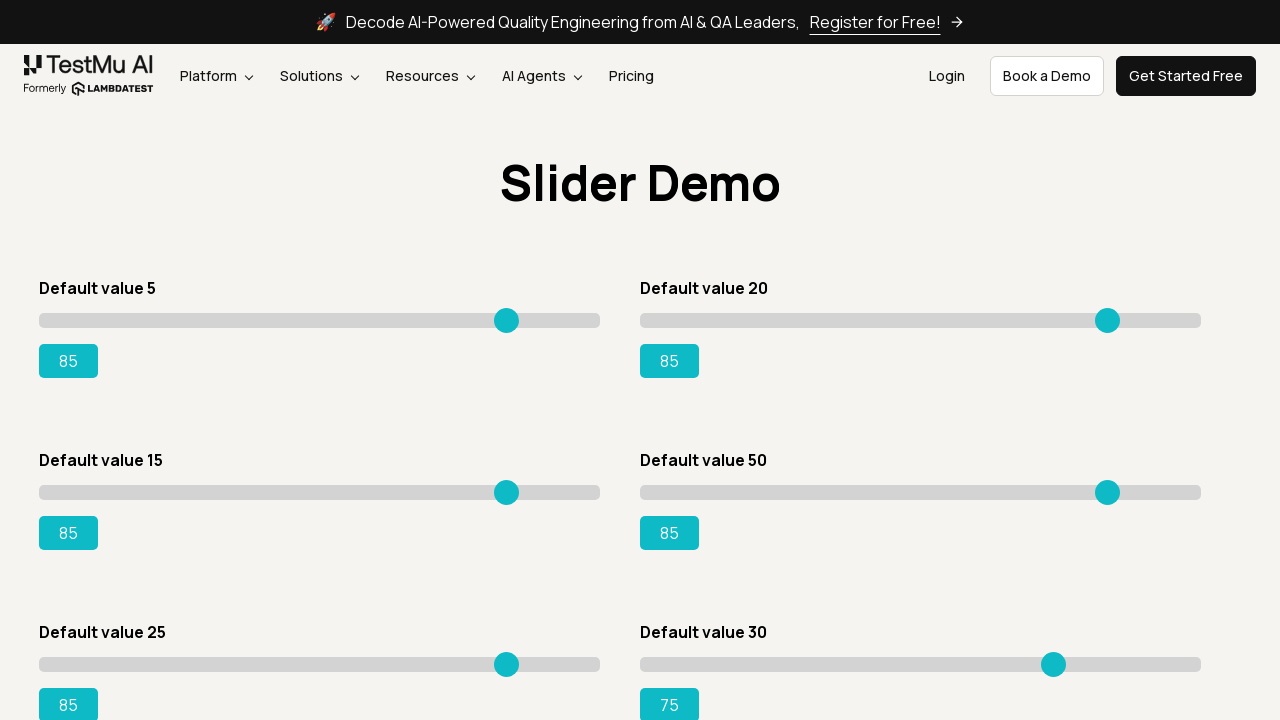

Pressed ArrowRight on slider 6 (attempt 46) on input[type='range'] >> nth=5
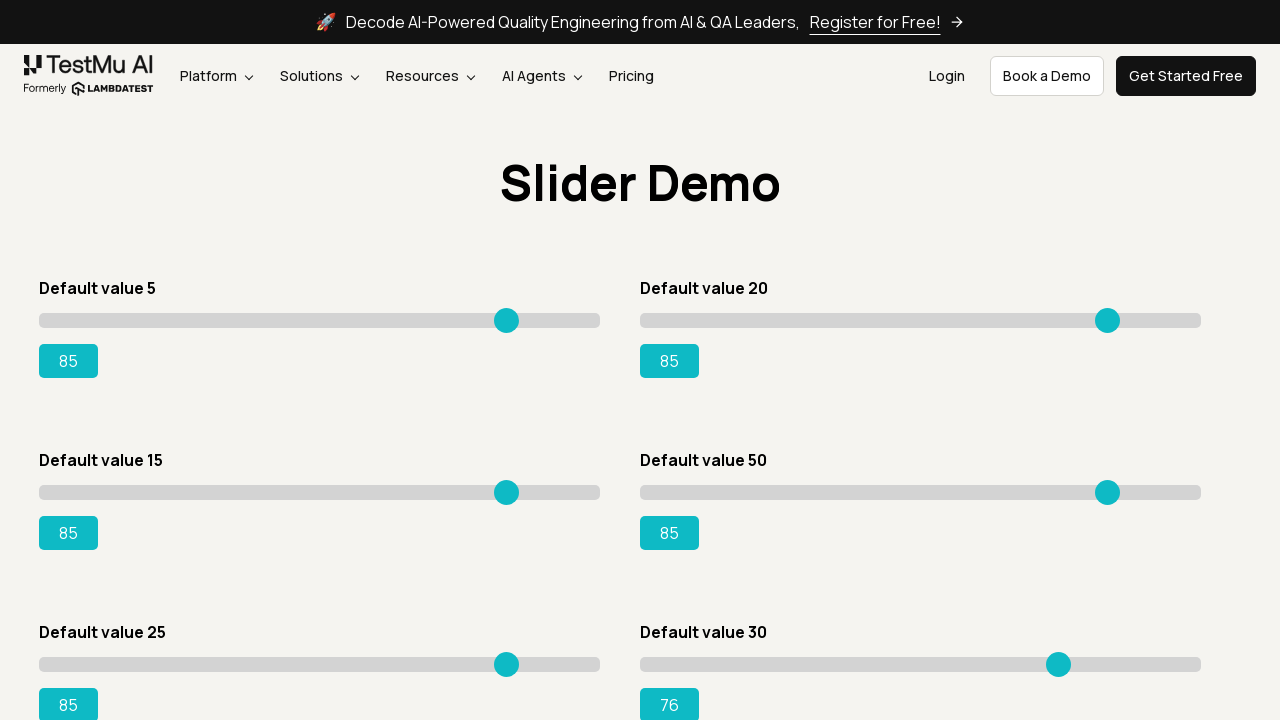

Pressed ArrowRight on slider 6 (attempt 47) on input[type='range'] >> nth=5
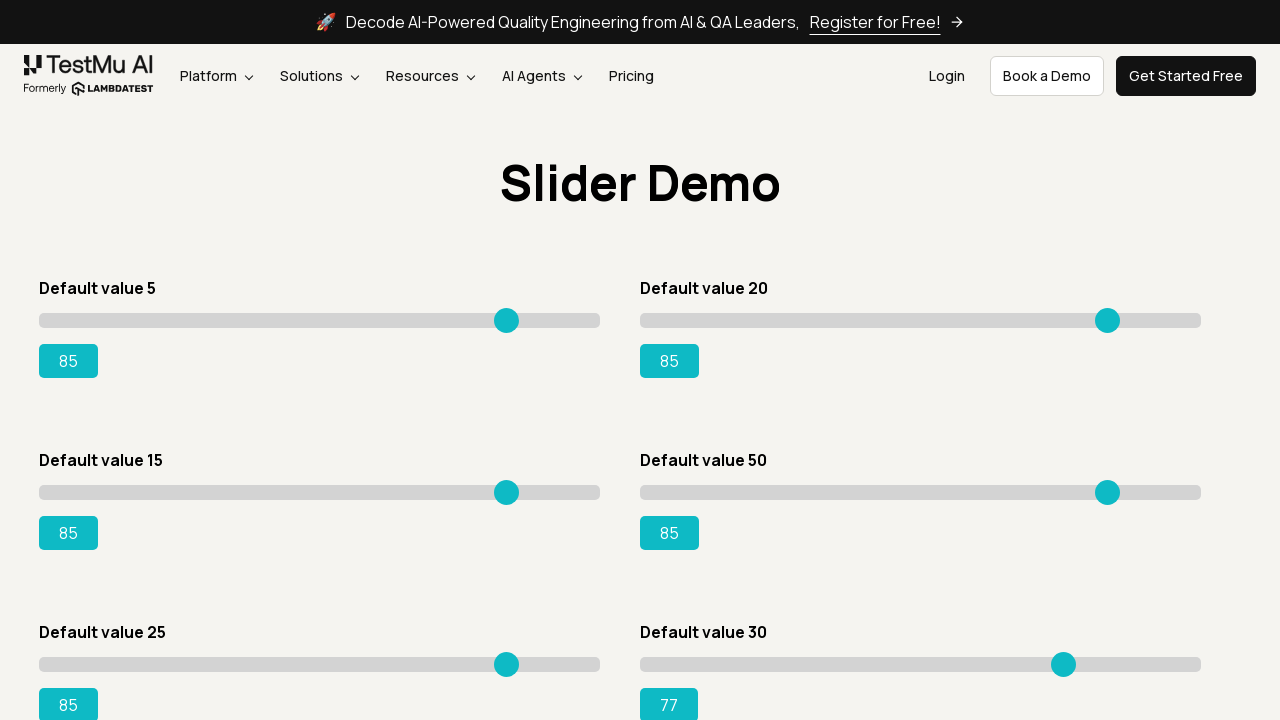

Pressed ArrowRight on slider 6 (attempt 48) on input[type='range'] >> nth=5
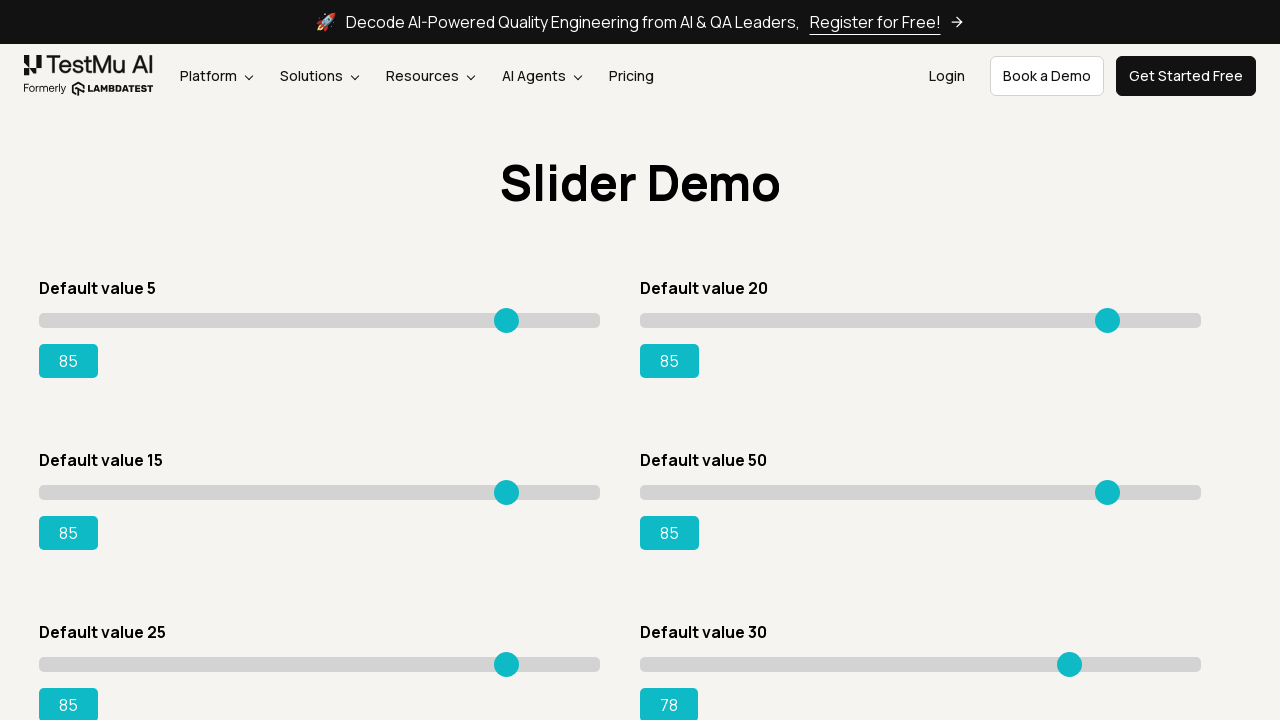

Pressed ArrowRight on slider 6 (attempt 49) on input[type='range'] >> nth=5
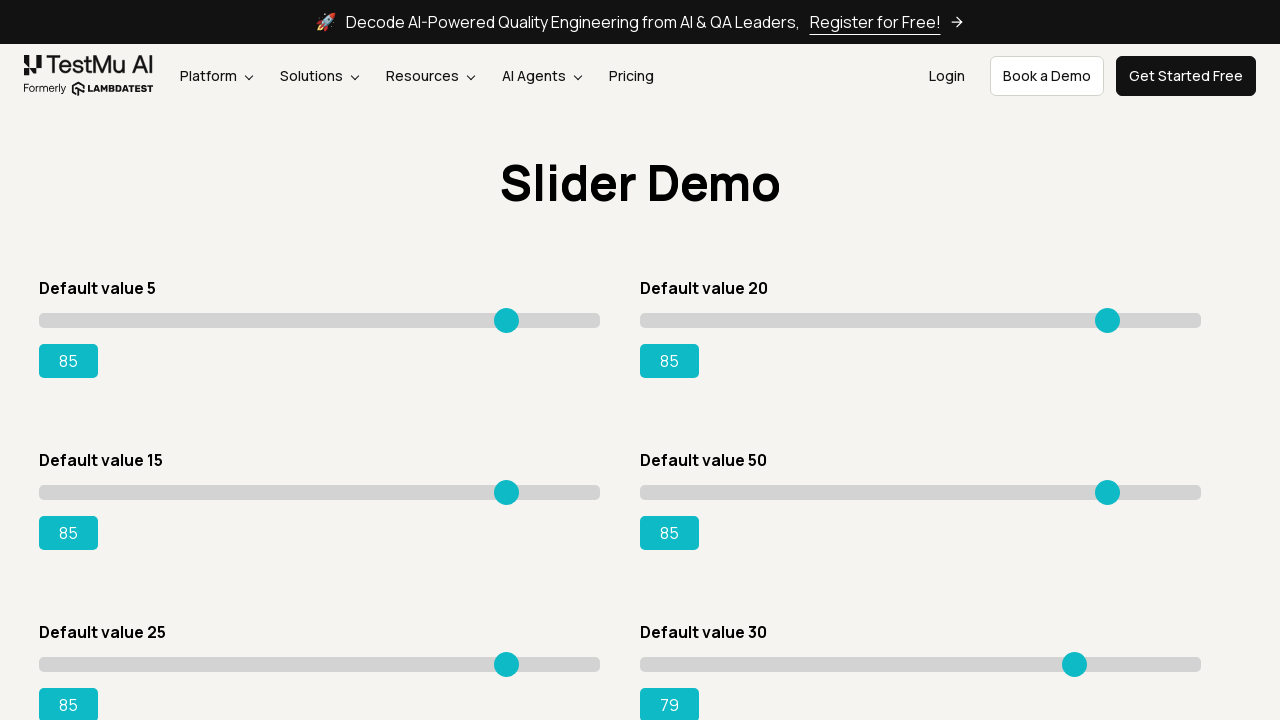

Pressed ArrowRight on slider 6 (attempt 50) on input[type='range'] >> nth=5
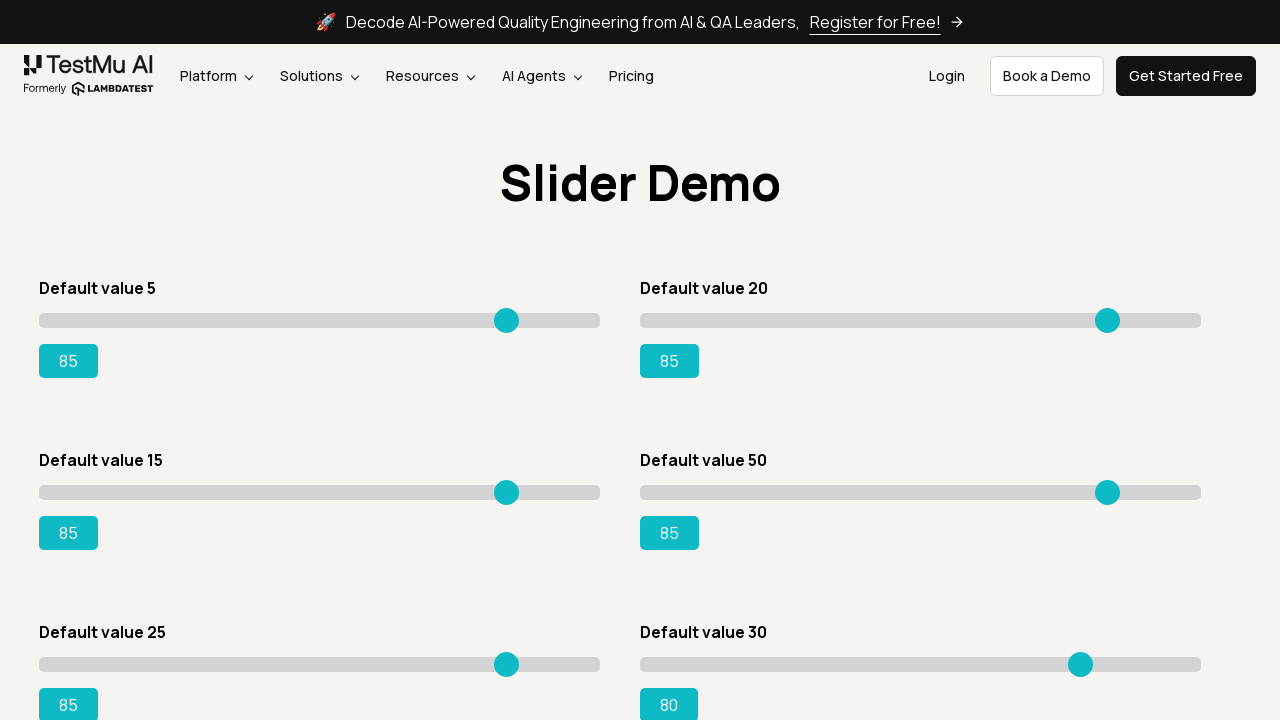

Pressed ArrowRight on slider 6 (attempt 51) on input[type='range'] >> nth=5
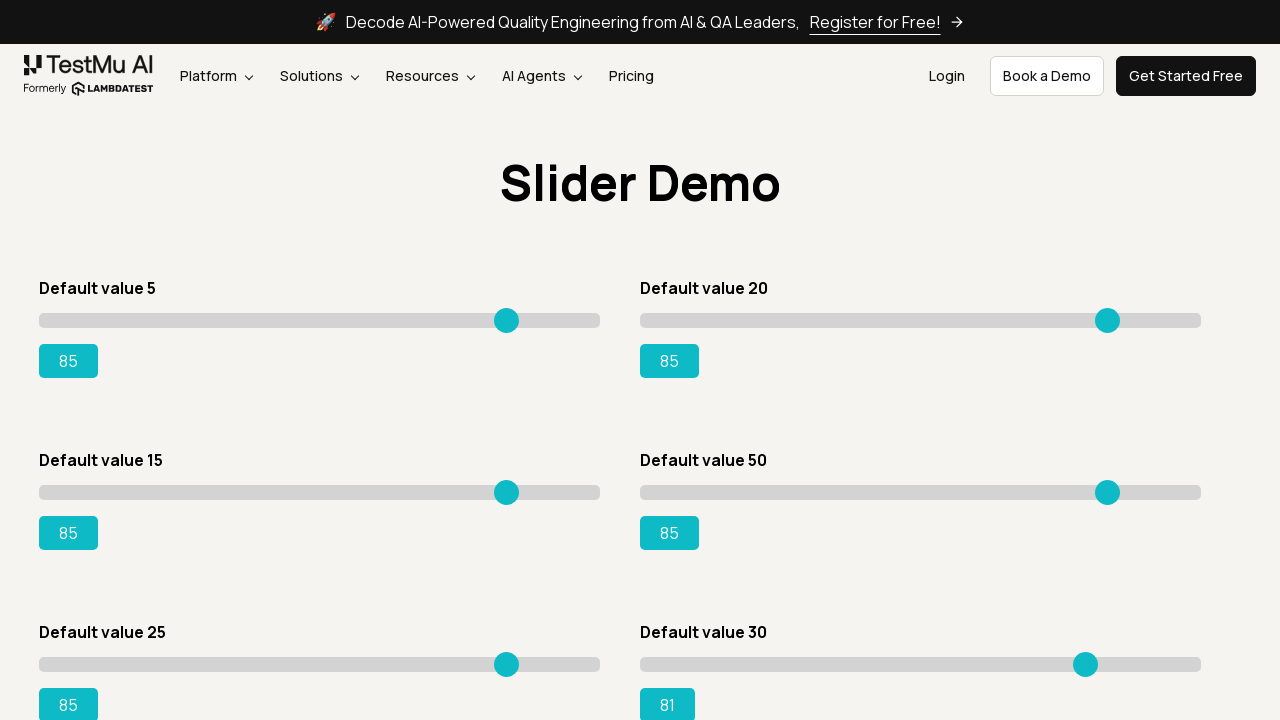

Pressed ArrowRight on slider 6 (attempt 52) on input[type='range'] >> nth=5
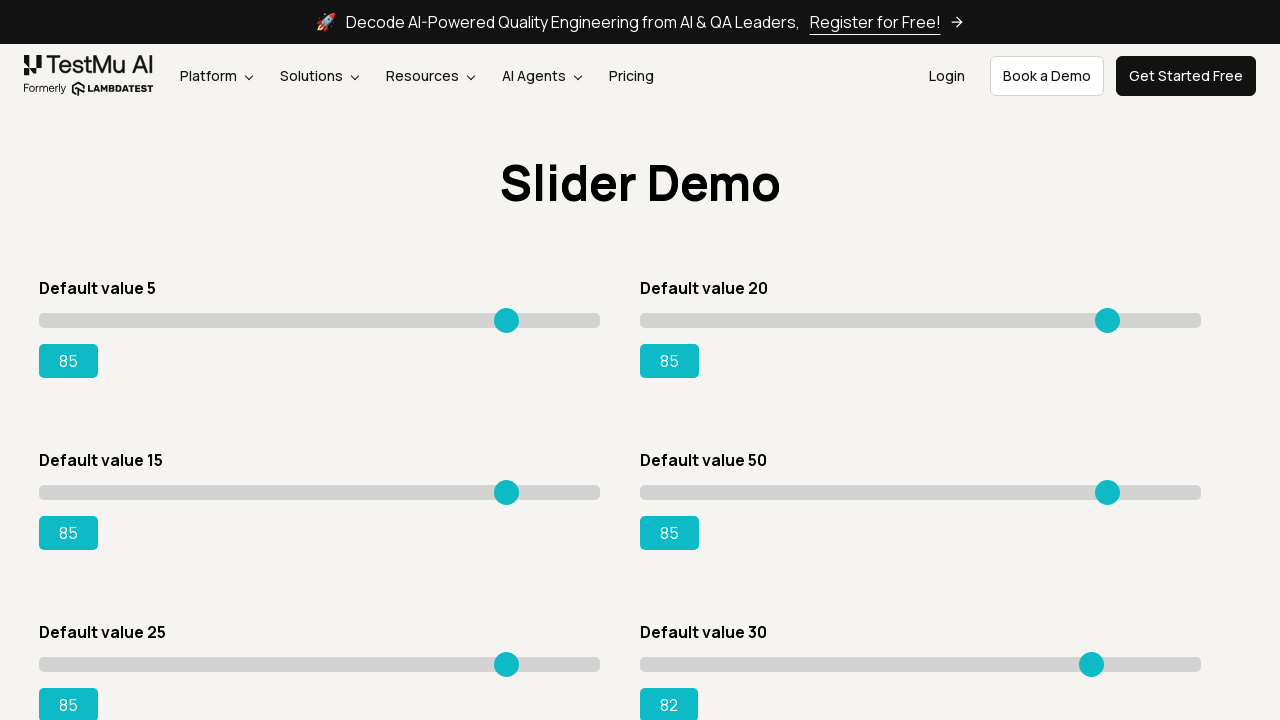

Pressed ArrowRight on slider 6 (attempt 53) on input[type='range'] >> nth=5
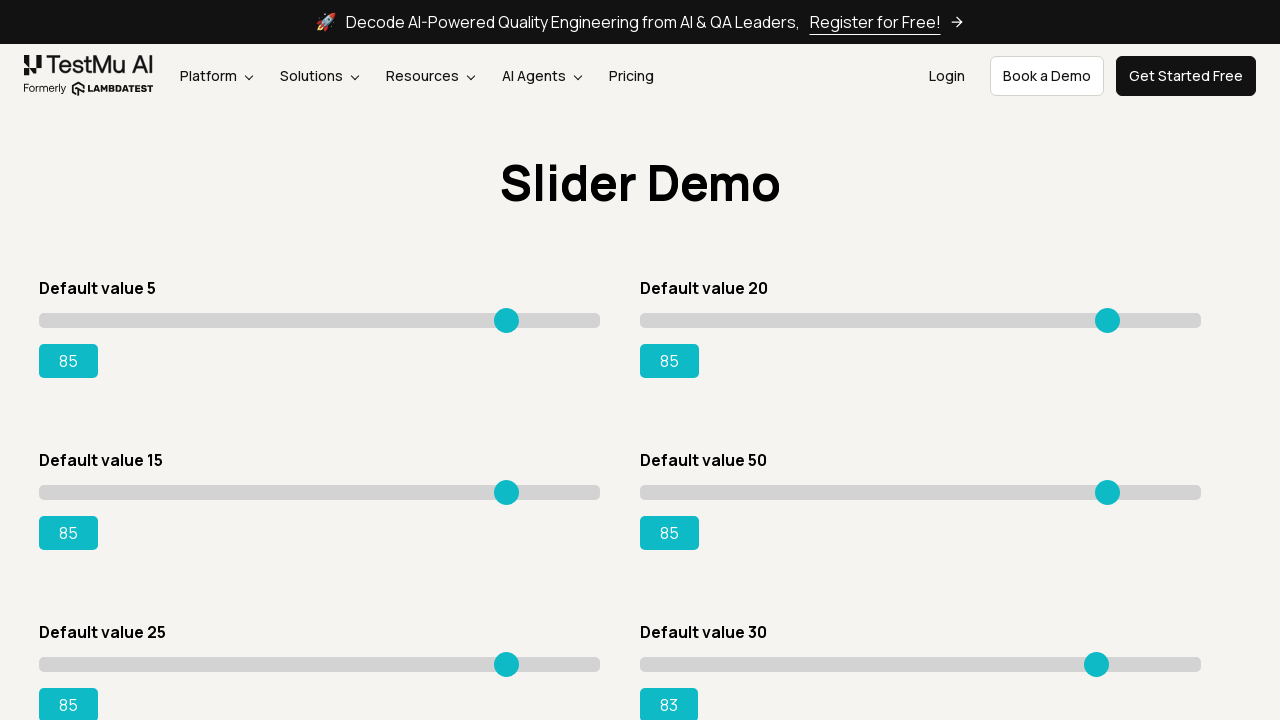

Pressed ArrowRight on slider 6 (attempt 54) on input[type='range'] >> nth=5
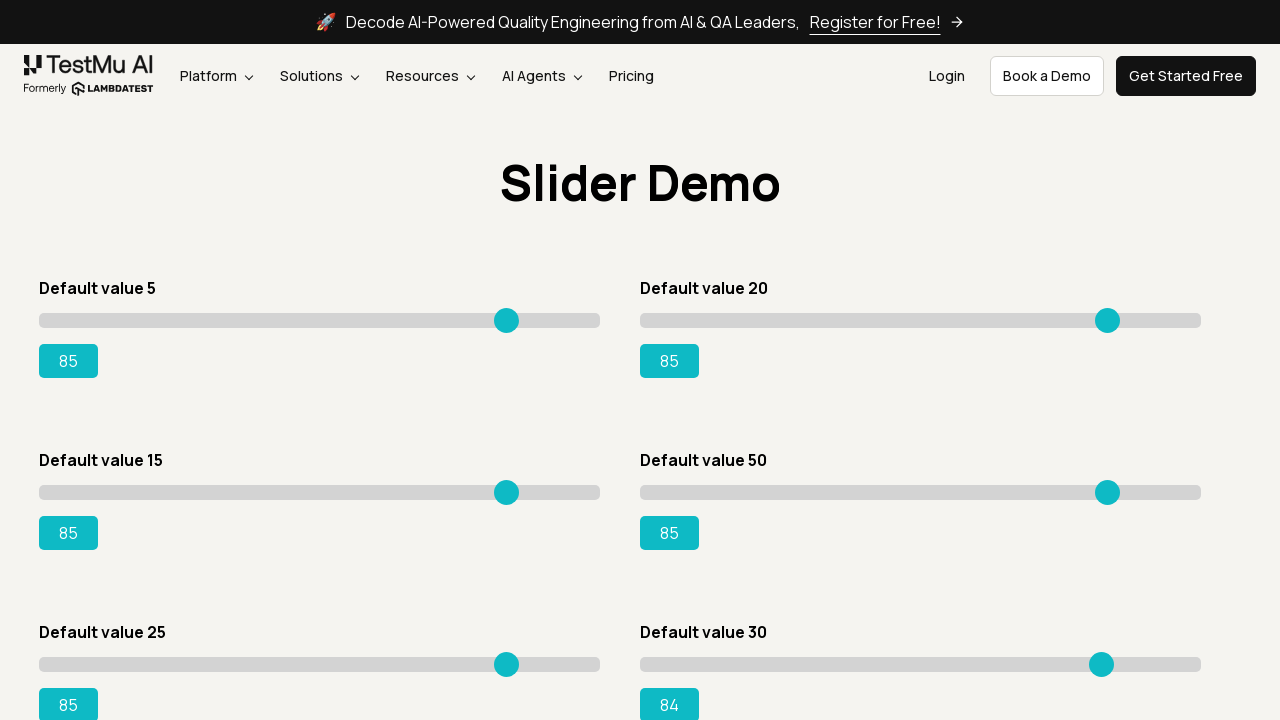

Pressed ArrowRight on slider 6 (attempt 55) on input[type='range'] >> nth=5
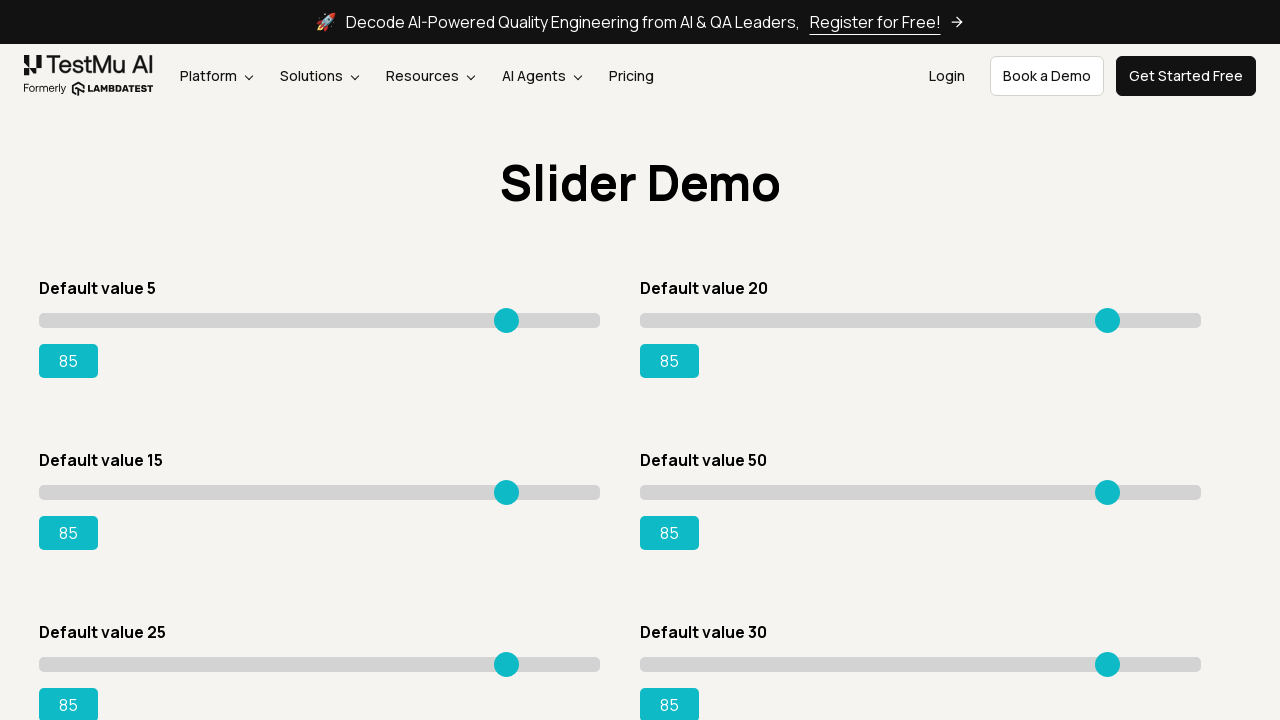

Slider 6 successfully adjusted to value 85
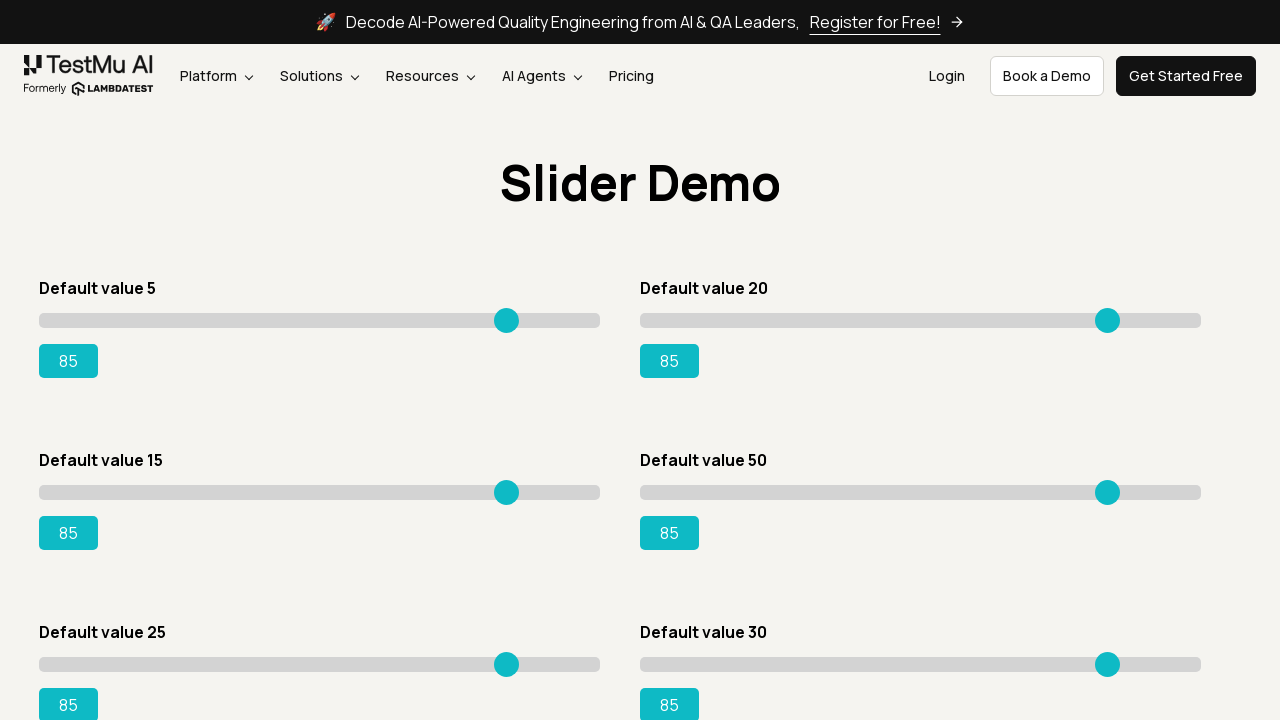

Pressed ArrowRight on slider 7 (attempt 1) on input[type='range'] >> nth=6
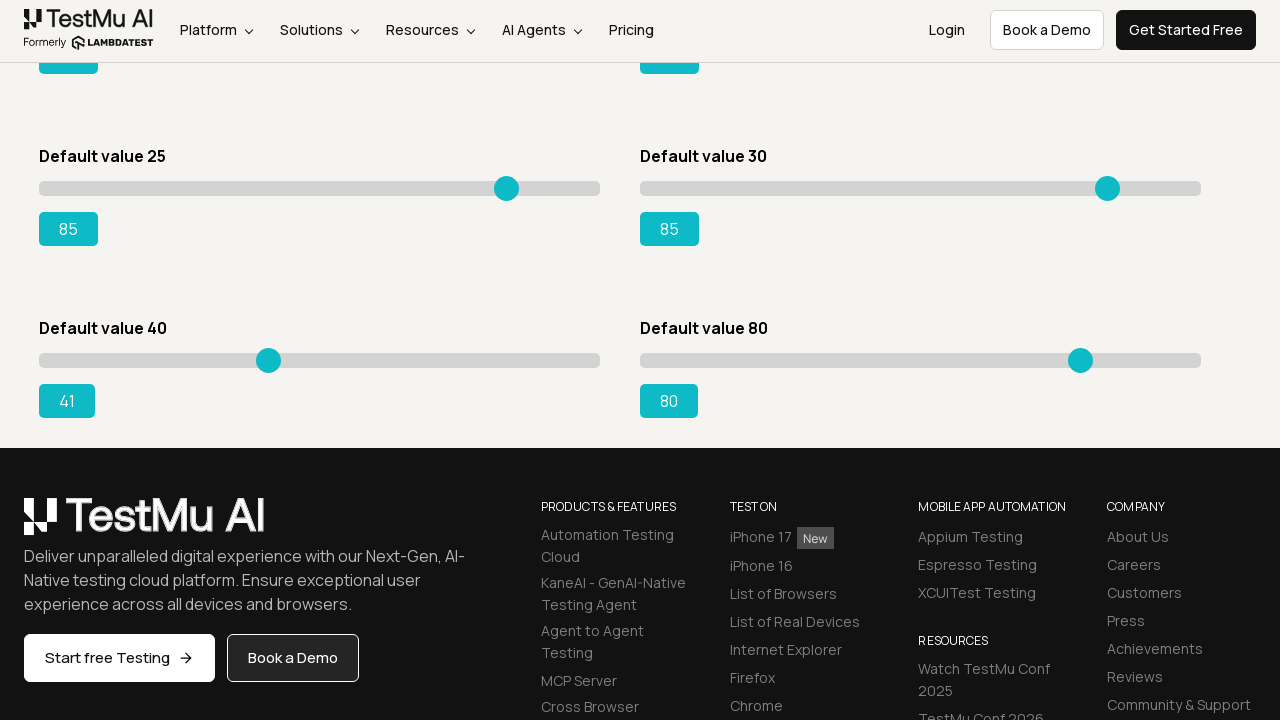

Pressed ArrowRight on slider 7 (attempt 2) on input[type='range'] >> nth=6
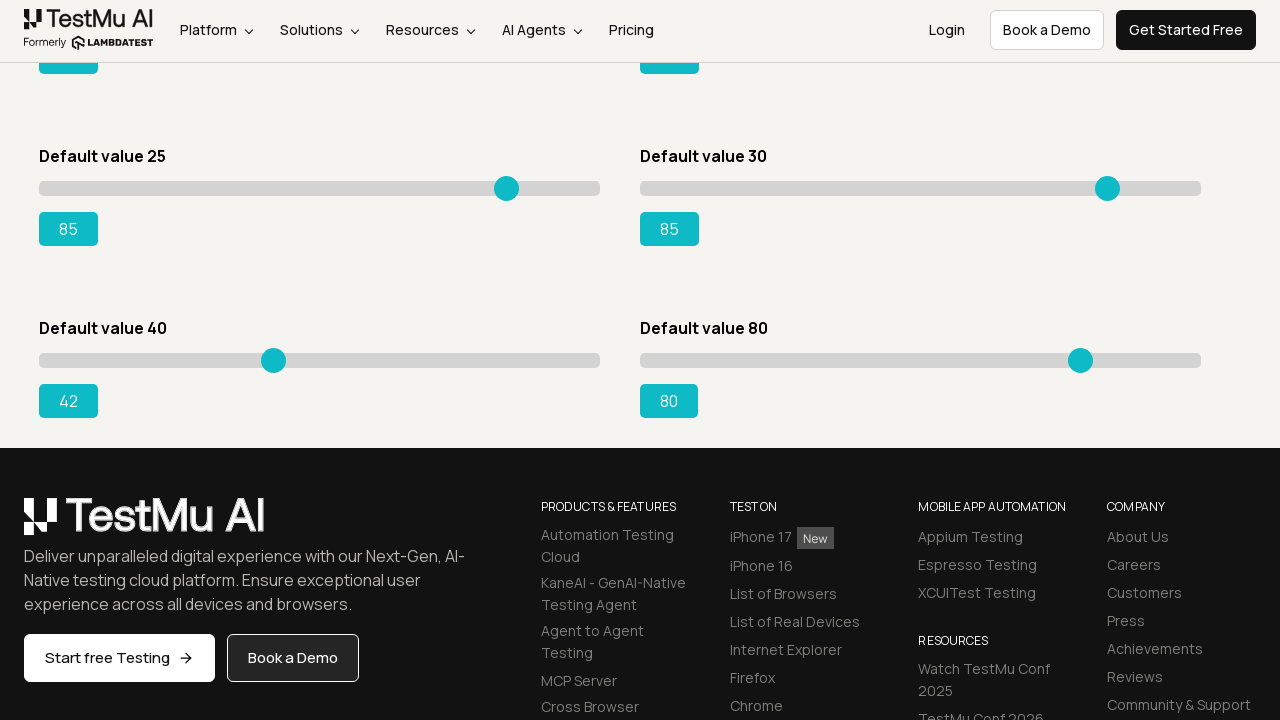

Pressed ArrowRight on slider 7 (attempt 3) on input[type='range'] >> nth=6
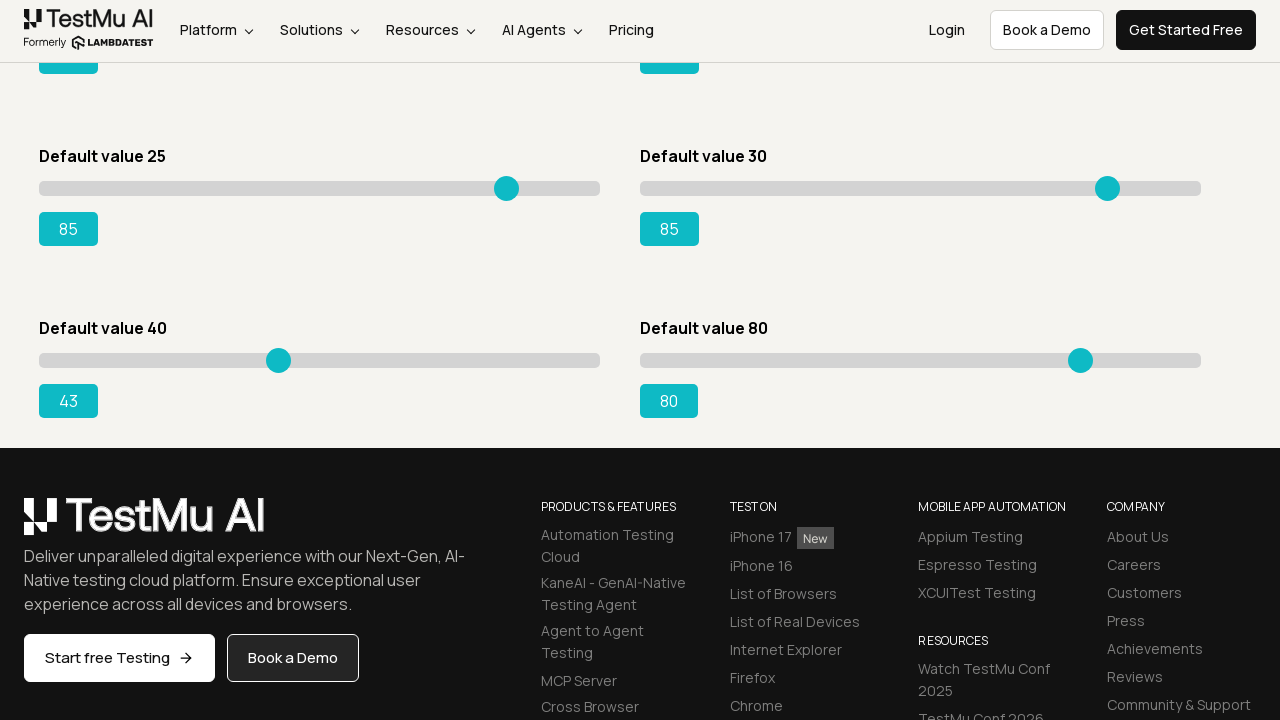

Pressed ArrowRight on slider 7 (attempt 4) on input[type='range'] >> nth=6
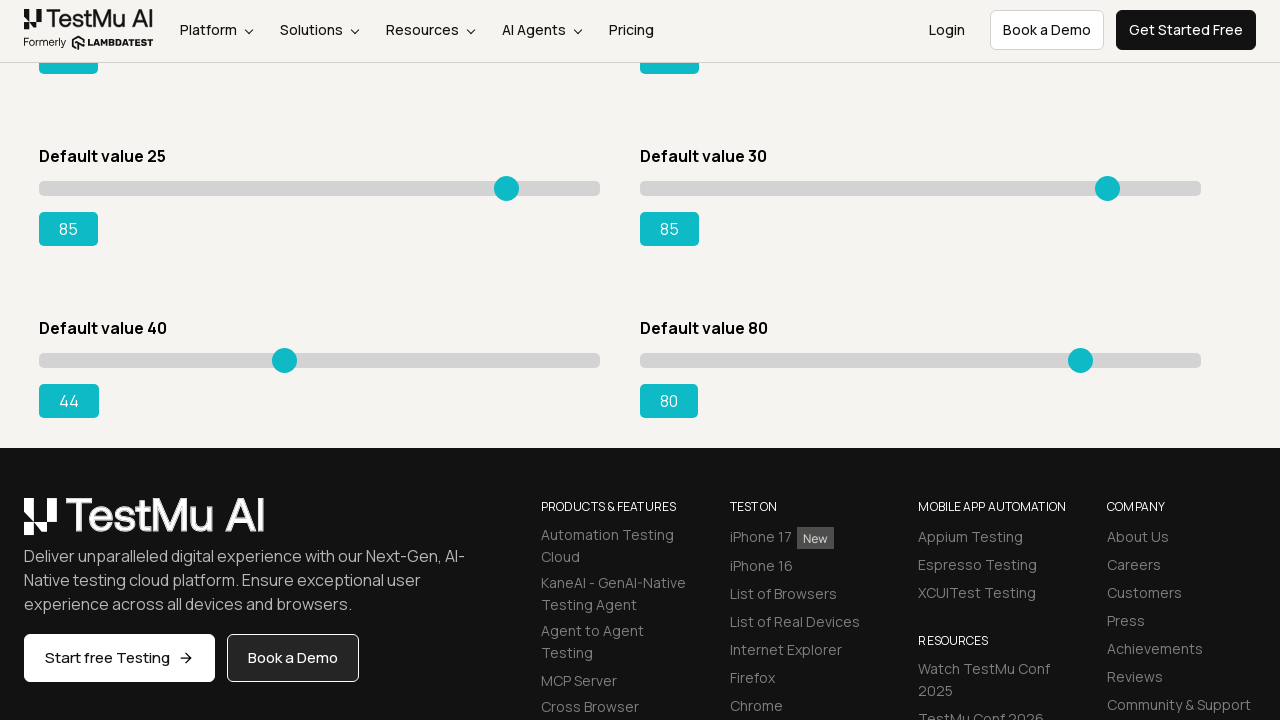

Pressed ArrowRight on slider 7 (attempt 5) on input[type='range'] >> nth=6
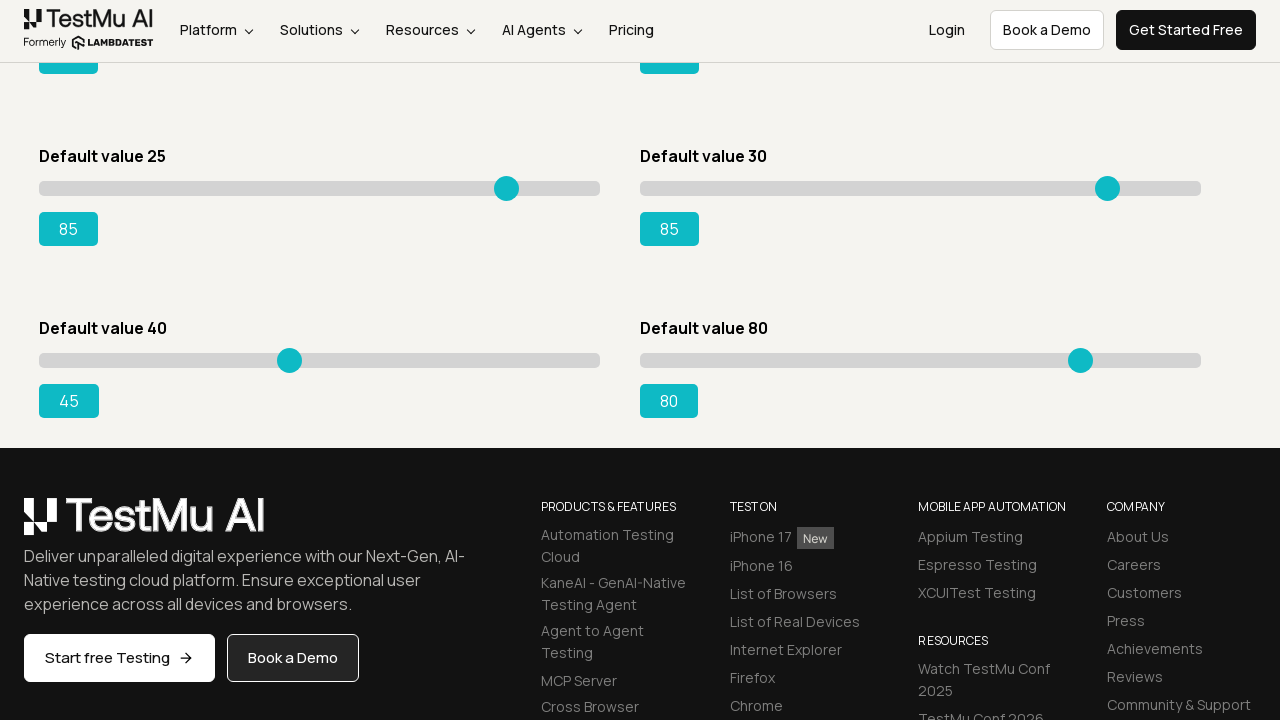

Pressed ArrowRight on slider 7 (attempt 6) on input[type='range'] >> nth=6
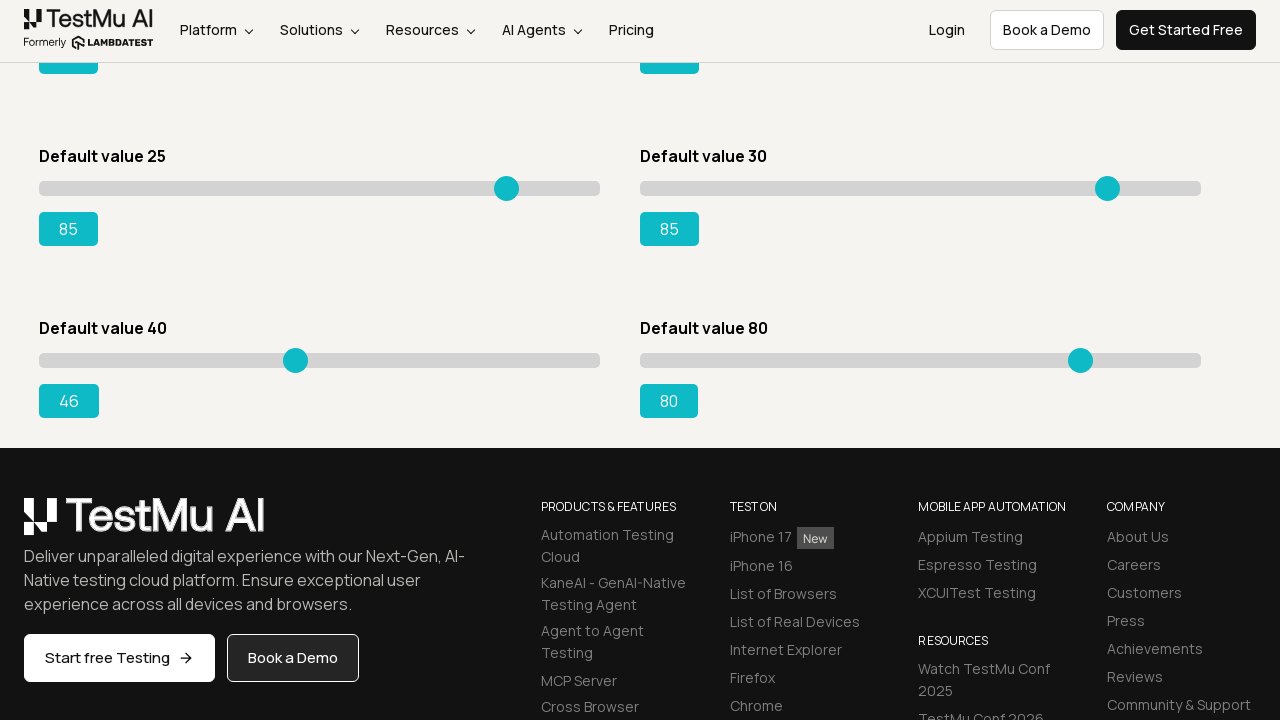

Pressed ArrowRight on slider 7 (attempt 7) on input[type='range'] >> nth=6
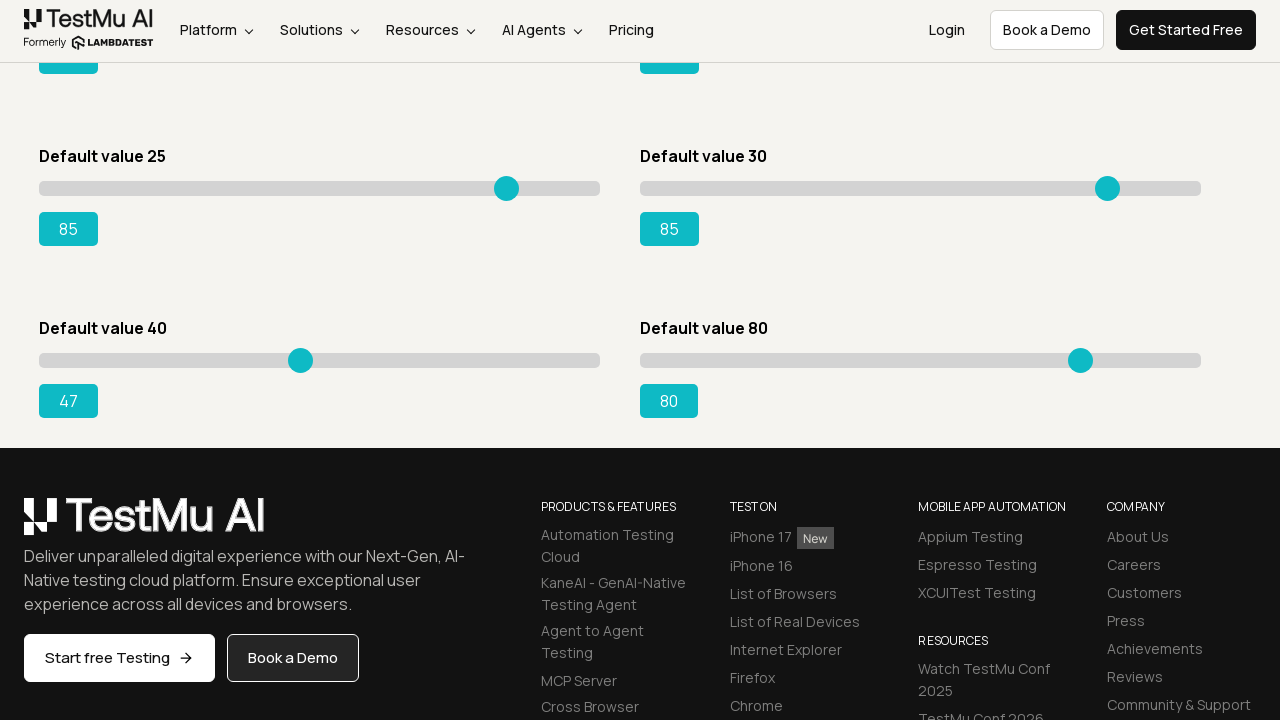

Pressed ArrowRight on slider 7 (attempt 8) on input[type='range'] >> nth=6
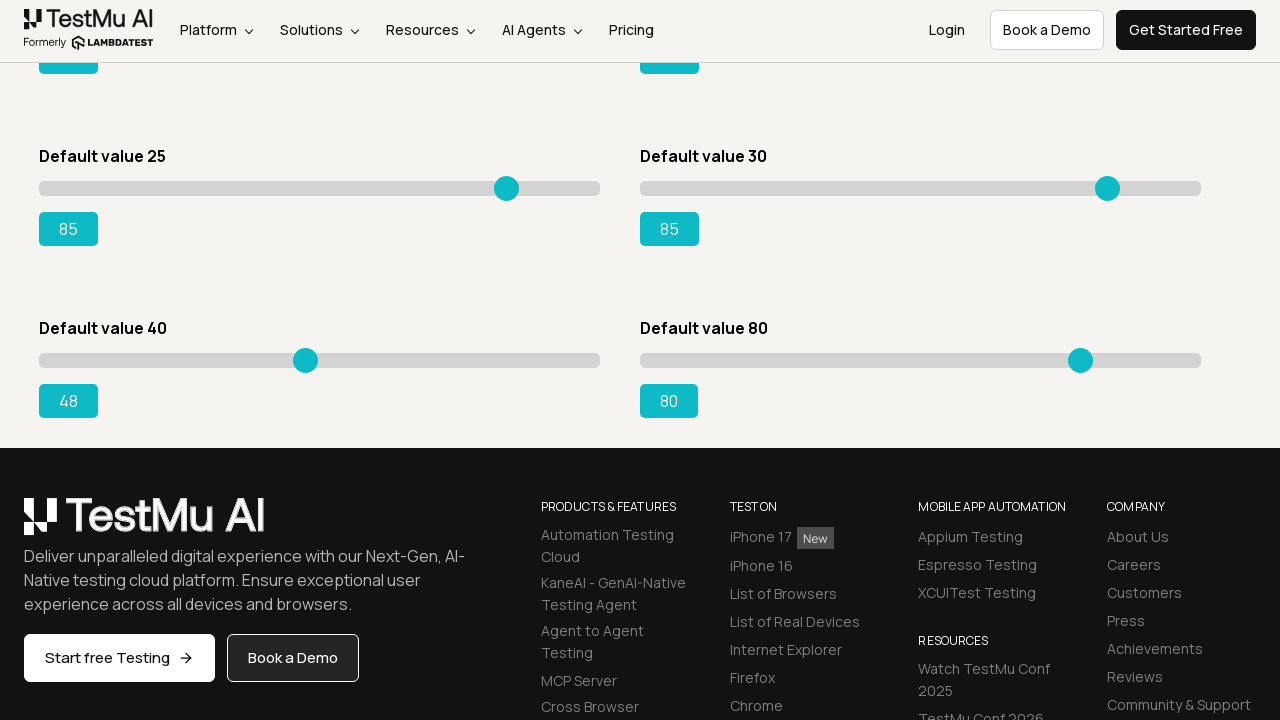

Pressed ArrowRight on slider 7 (attempt 9) on input[type='range'] >> nth=6
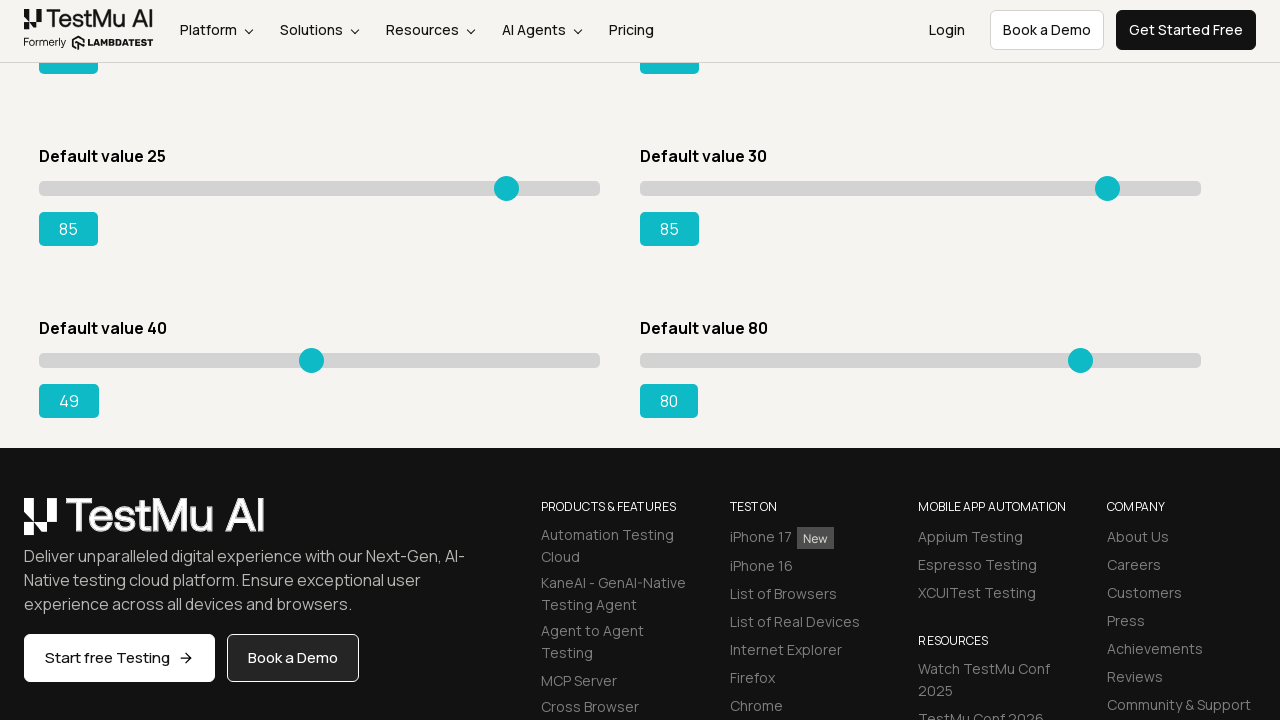

Pressed ArrowRight on slider 7 (attempt 10) on input[type='range'] >> nth=6
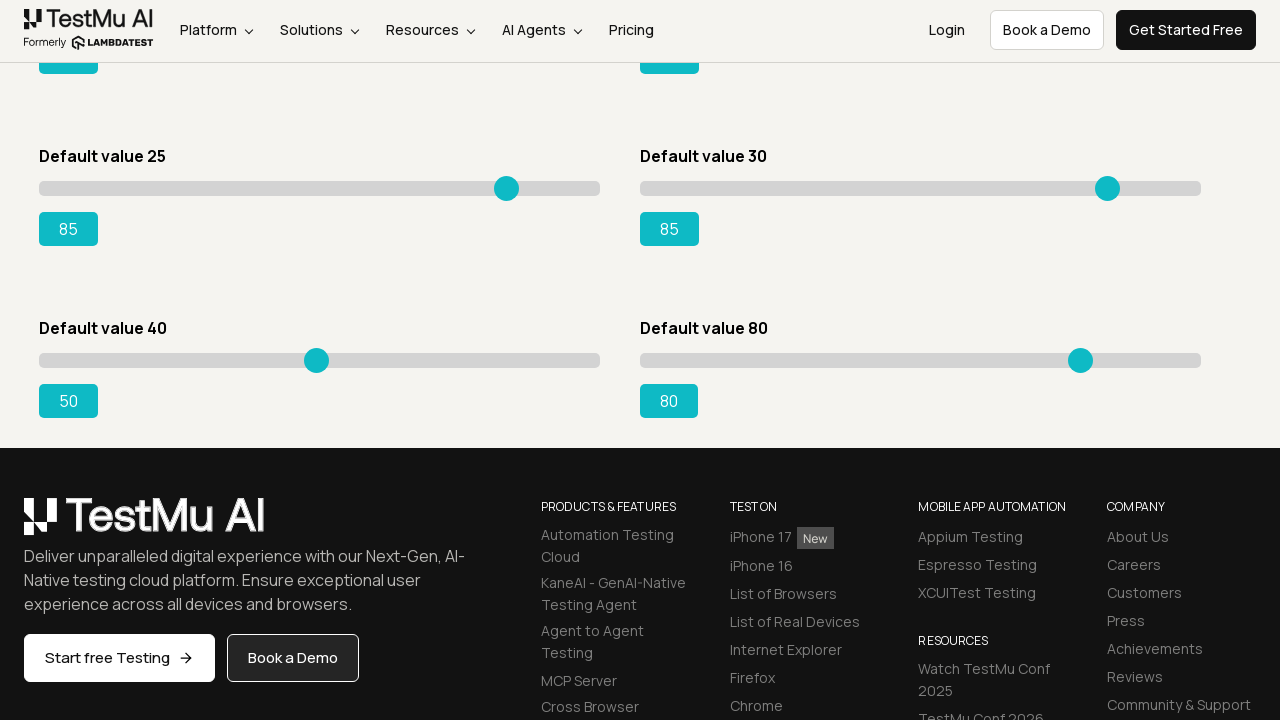

Pressed ArrowRight on slider 7 (attempt 11) on input[type='range'] >> nth=6
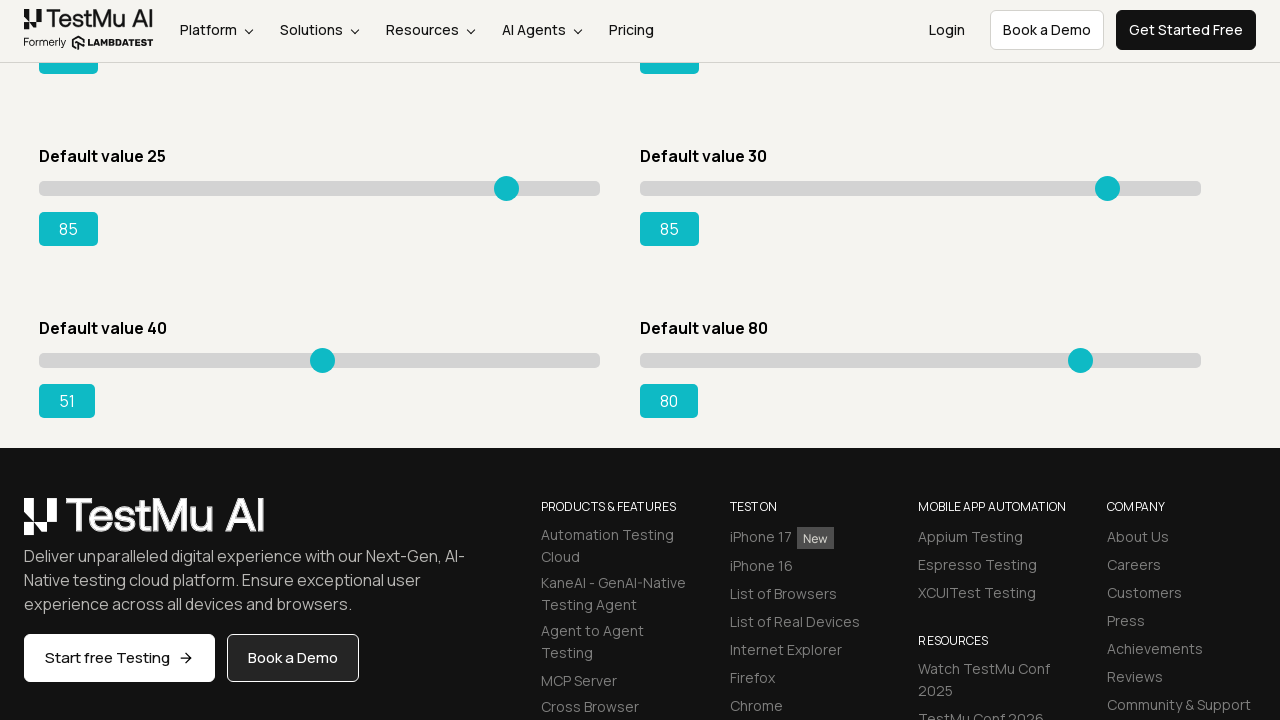

Pressed ArrowRight on slider 7 (attempt 12) on input[type='range'] >> nth=6
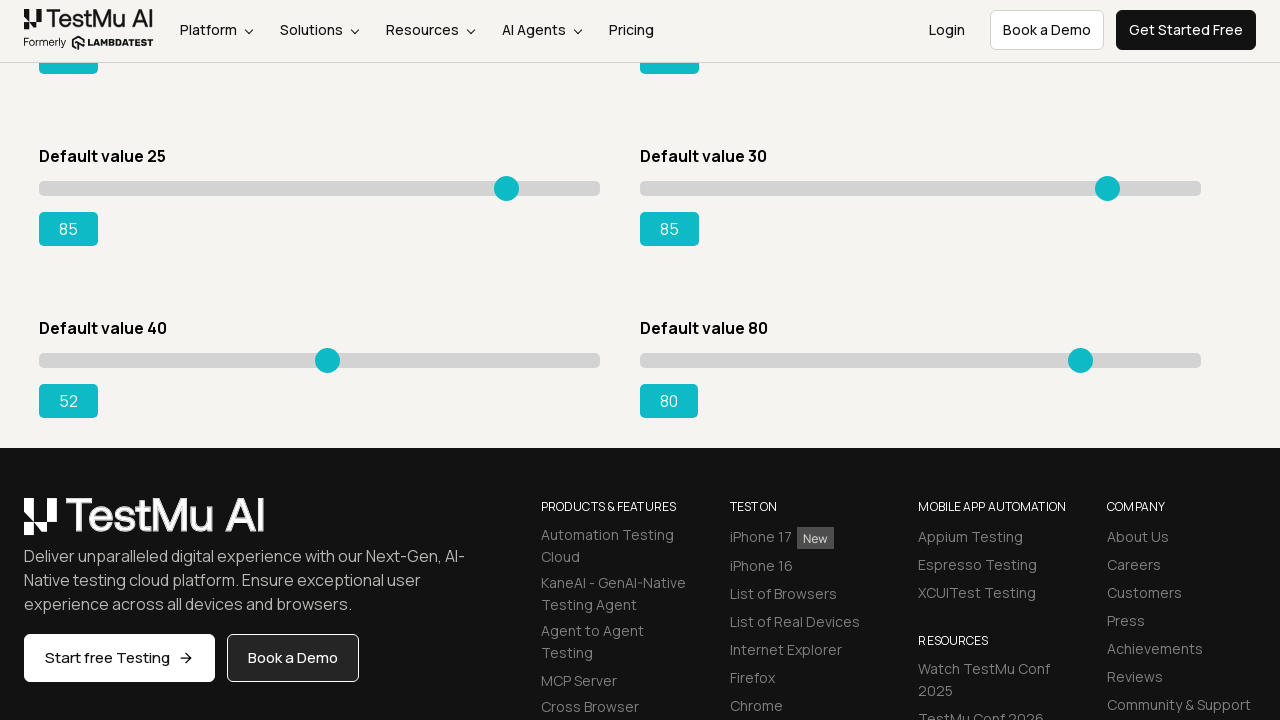

Pressed ArrowRight on slider 7 (attempt 13) on input[type='range'] >> nth=6
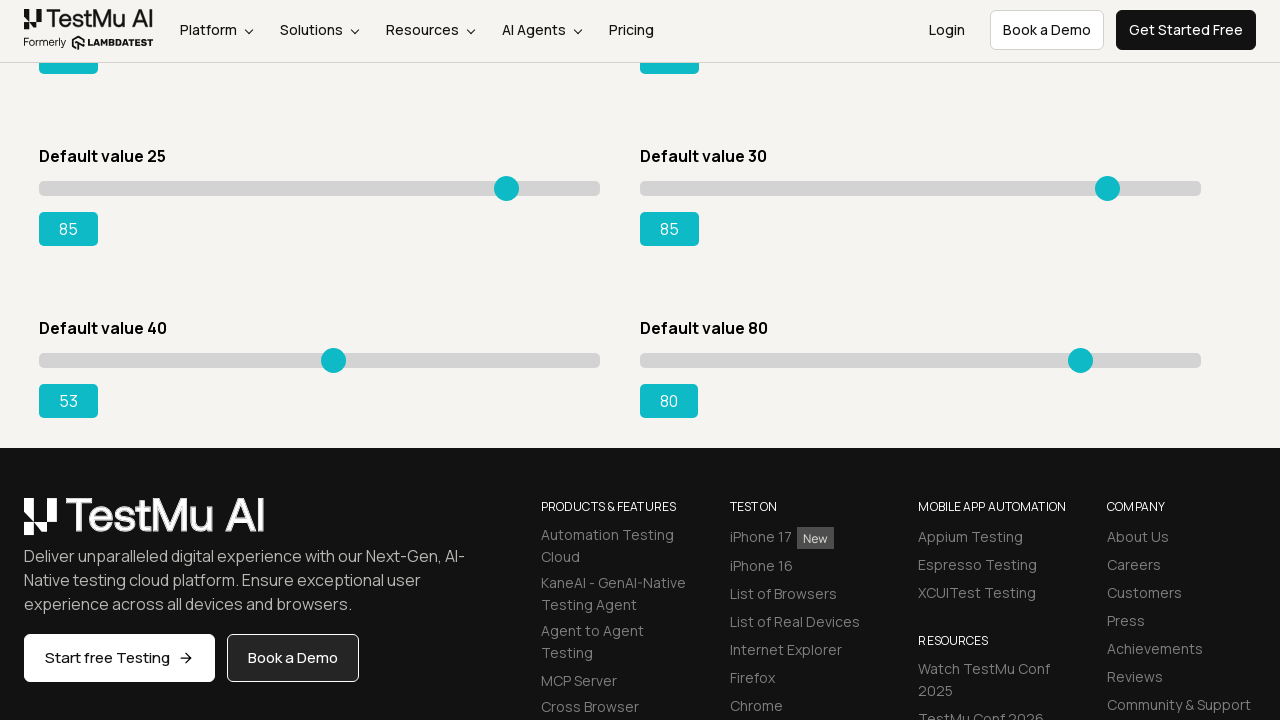

Pressed ArrowRight on slider 7 (attempt 14) on input[type='range'] >> nth=6
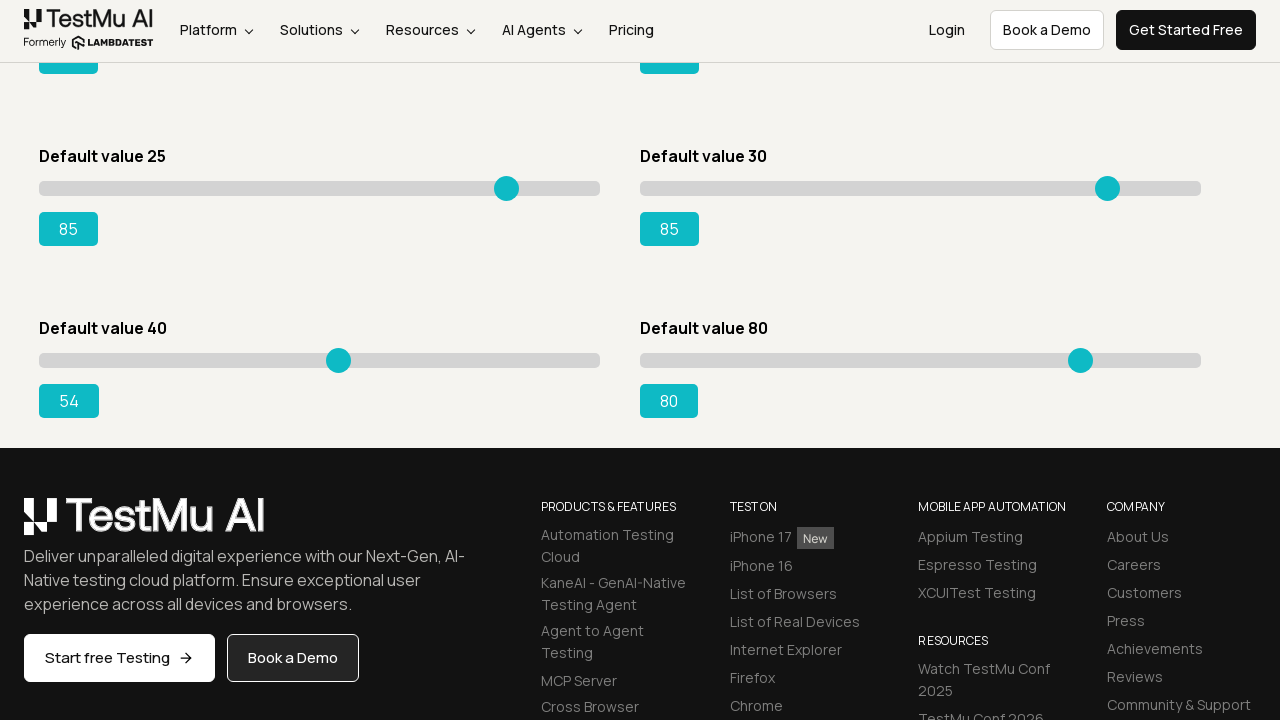

Pressed ArrowRight on slider 7 (attempt 15) on input[type='range'] >> nth=6
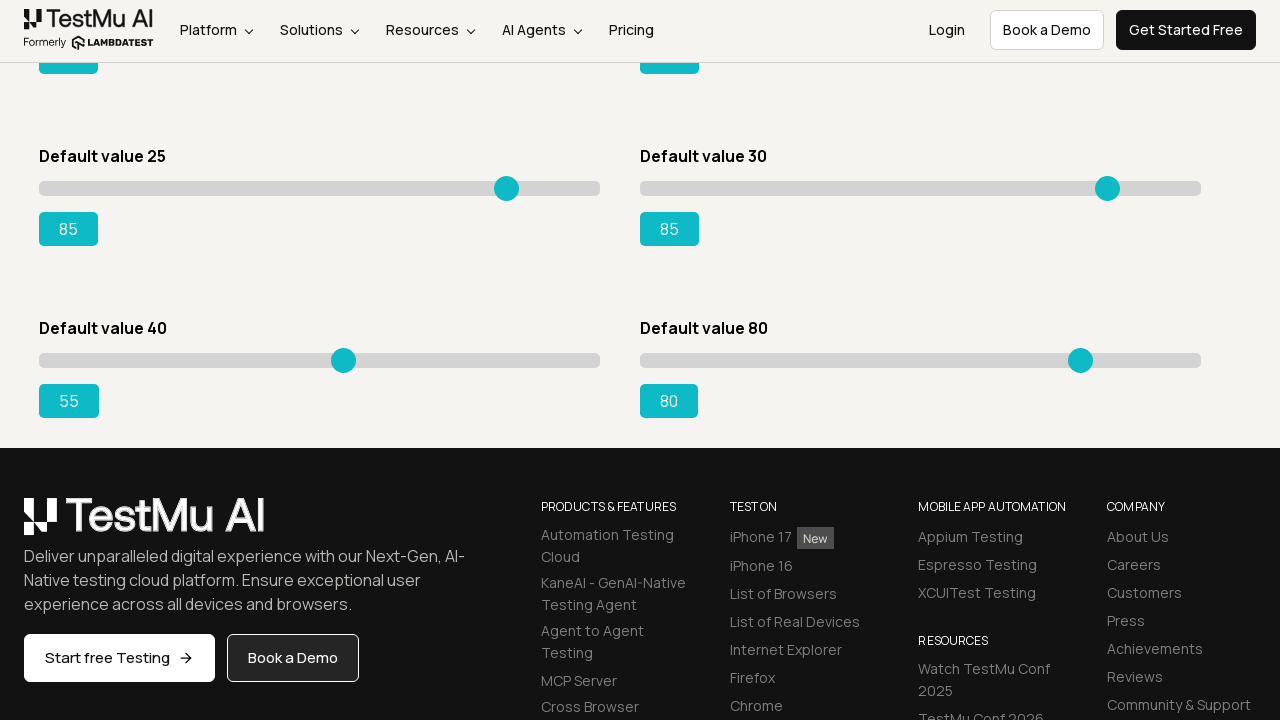

Pressed ArrowRight on slider 7 (attempt 16) on input[type='range'] >> nth=6
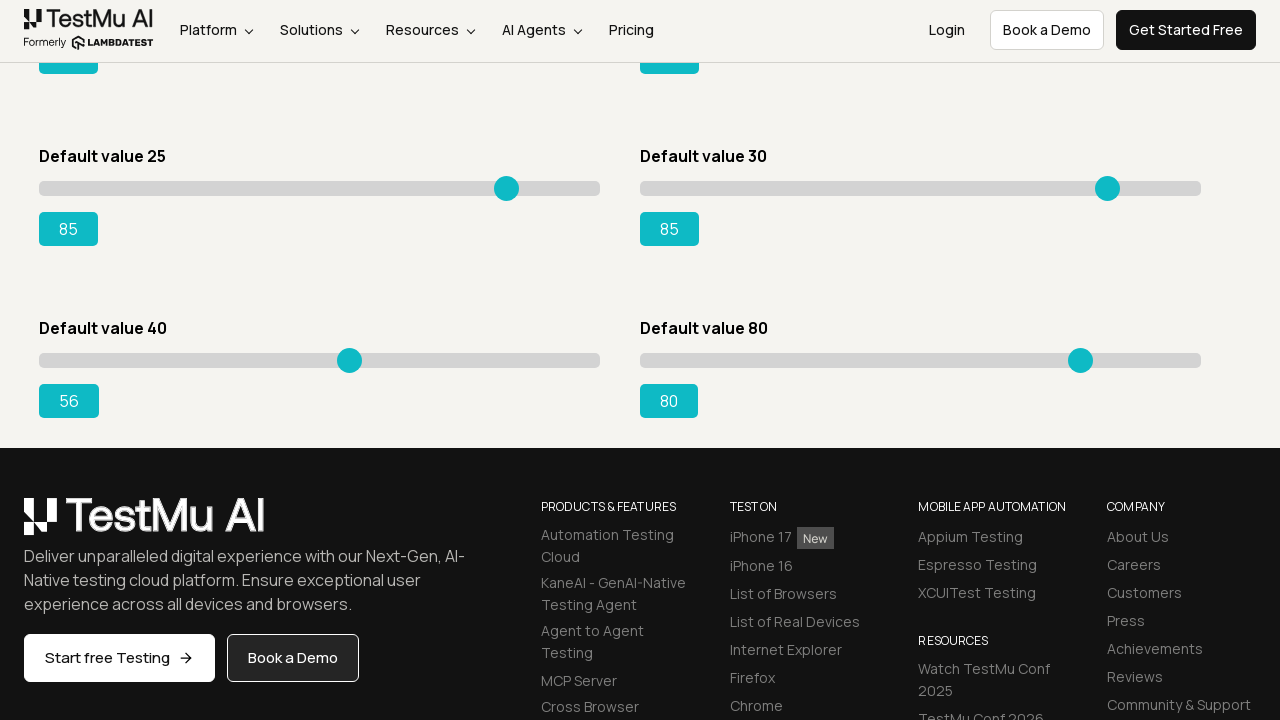

Pressed ArrowRight on slider 7 (attempt 17) on input[type='range'] >> nth=6
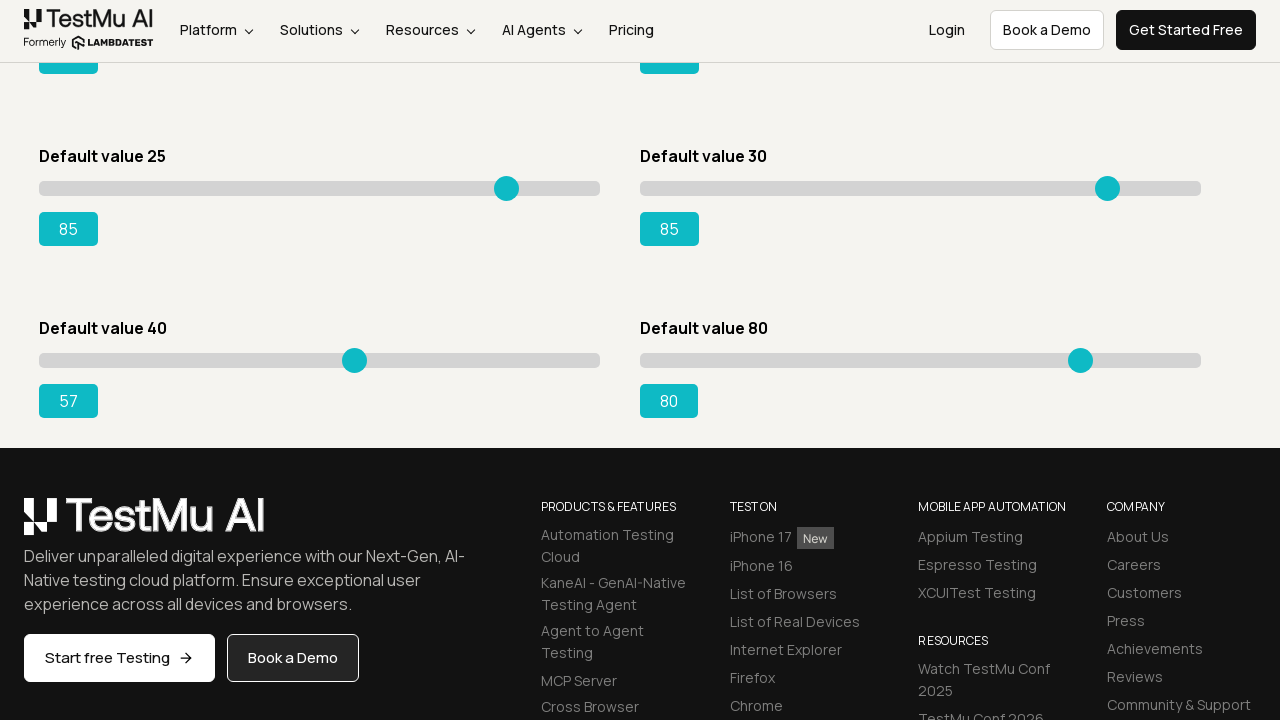

Pressed ArrowRight on slider 7 (attempt 18) on input[type='range'] >> nth=6
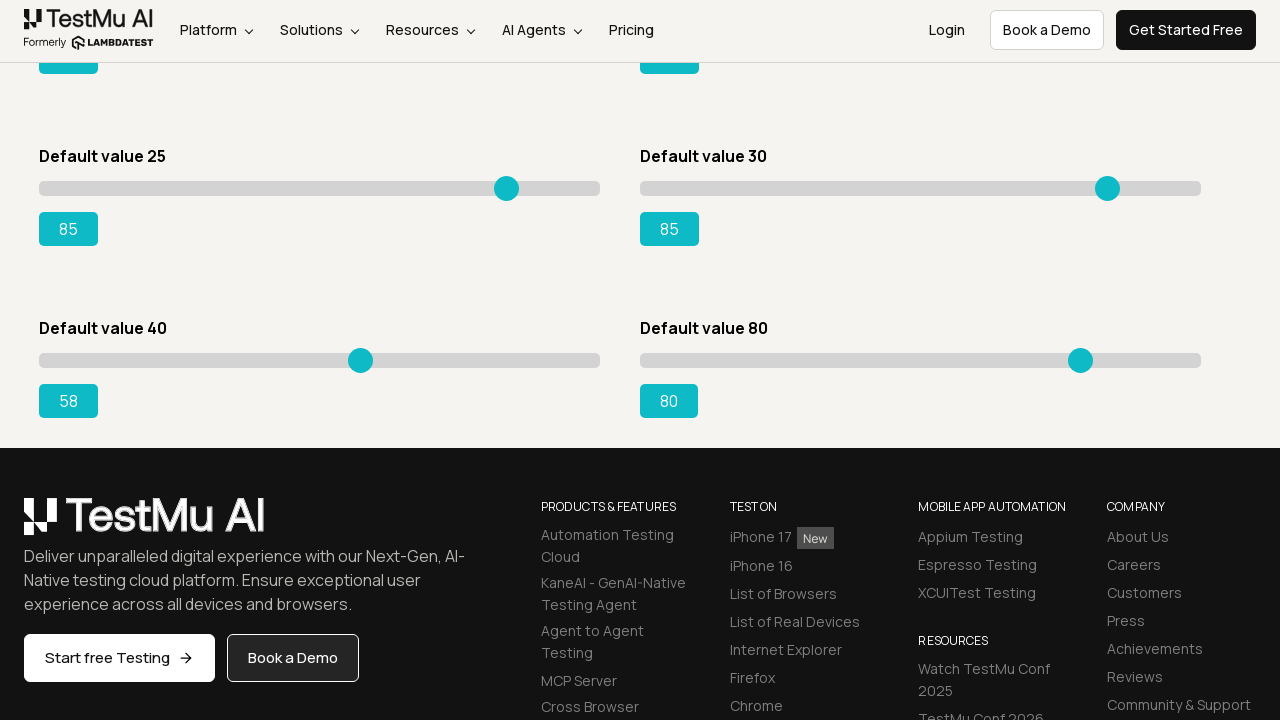

Pressed ArrowRight on slider 7 (attempt 19) on input[type='range'] >> nth=6
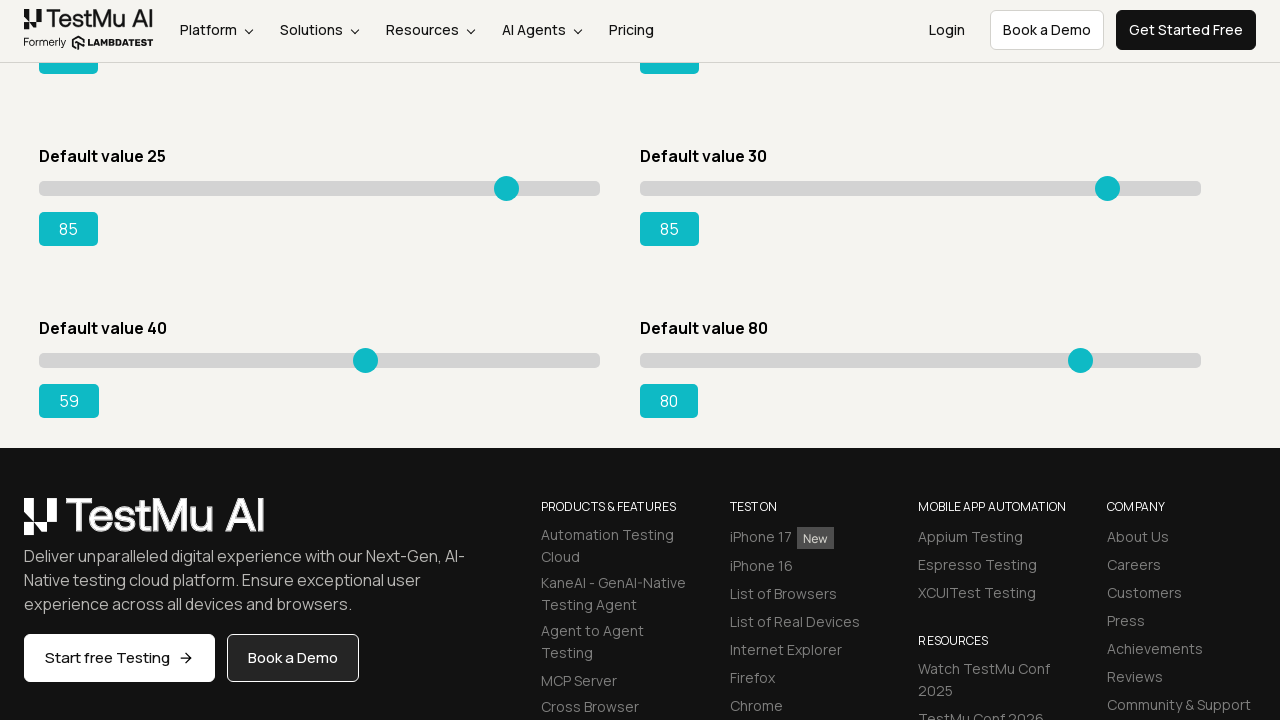

Pressed ArrowRight on slider 7 (attempt 20) on input[type='range'] >> nth=6
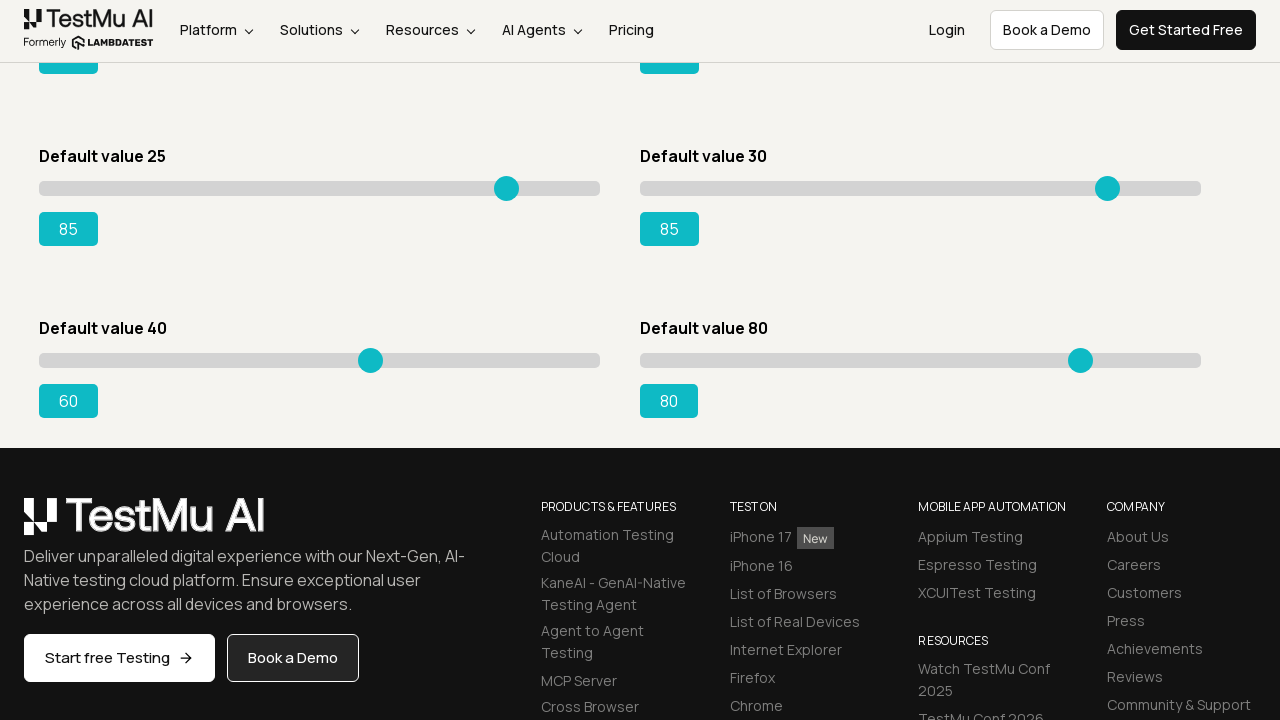

Pressed ArrowRight on slider 7 (attempt 21) on input[type='range'] >> nth=6
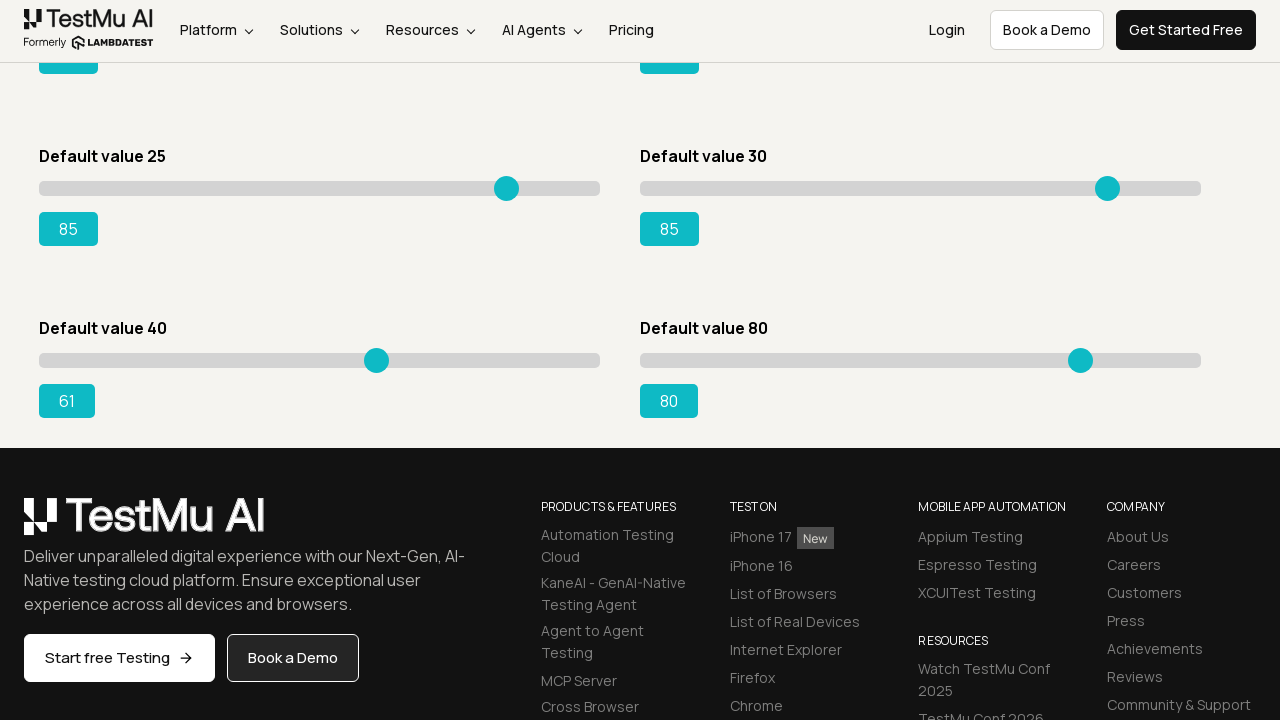

Pressed ArrowRight on slider 7 (attempt 22) on input[type='range'] >> nth=6
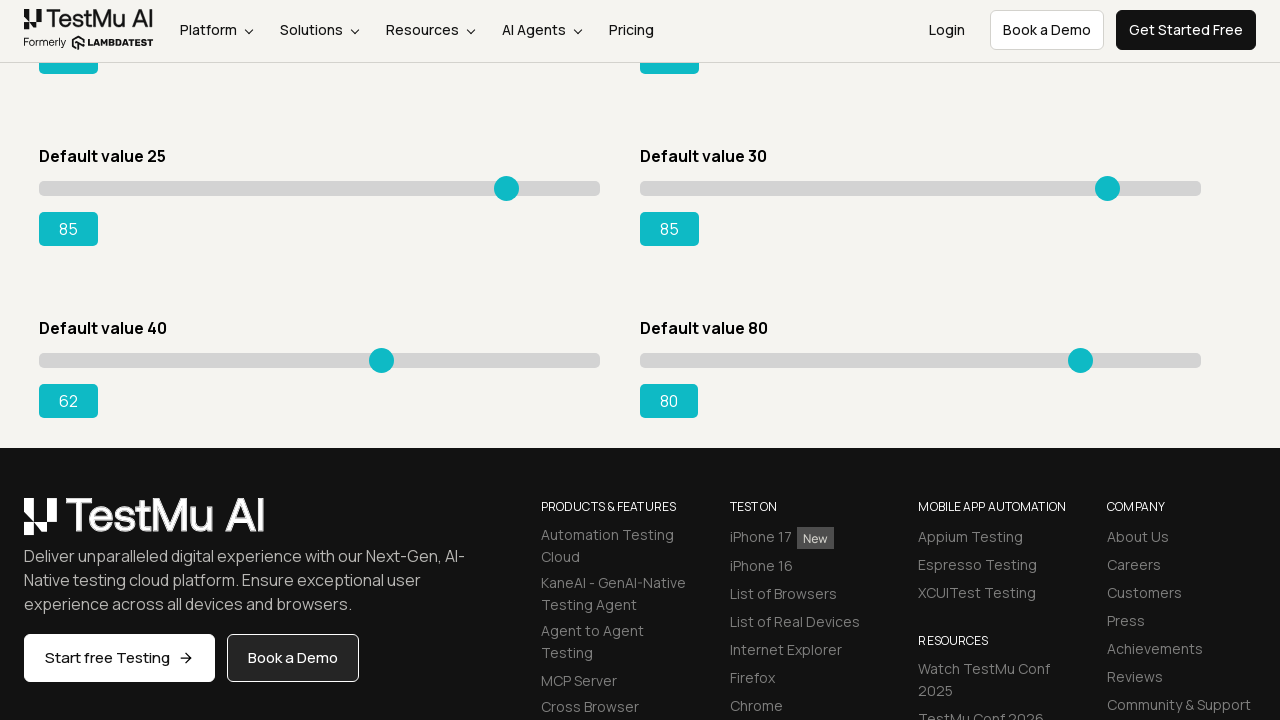

Pressed ArrowRight on slider 7 (attempt 23) on input[type='range'] >> nth=6
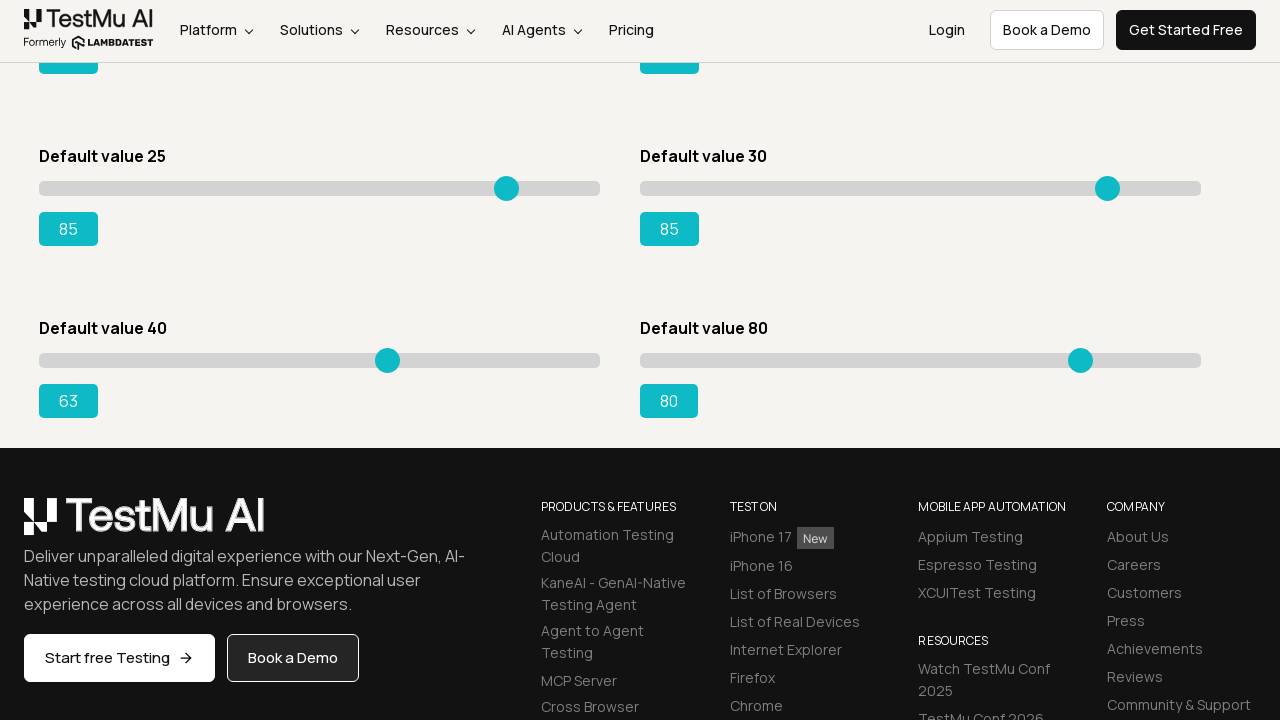

Pressed ArrowRight on slider 7 (attempt 24) on input[type='range'] >> nth=6
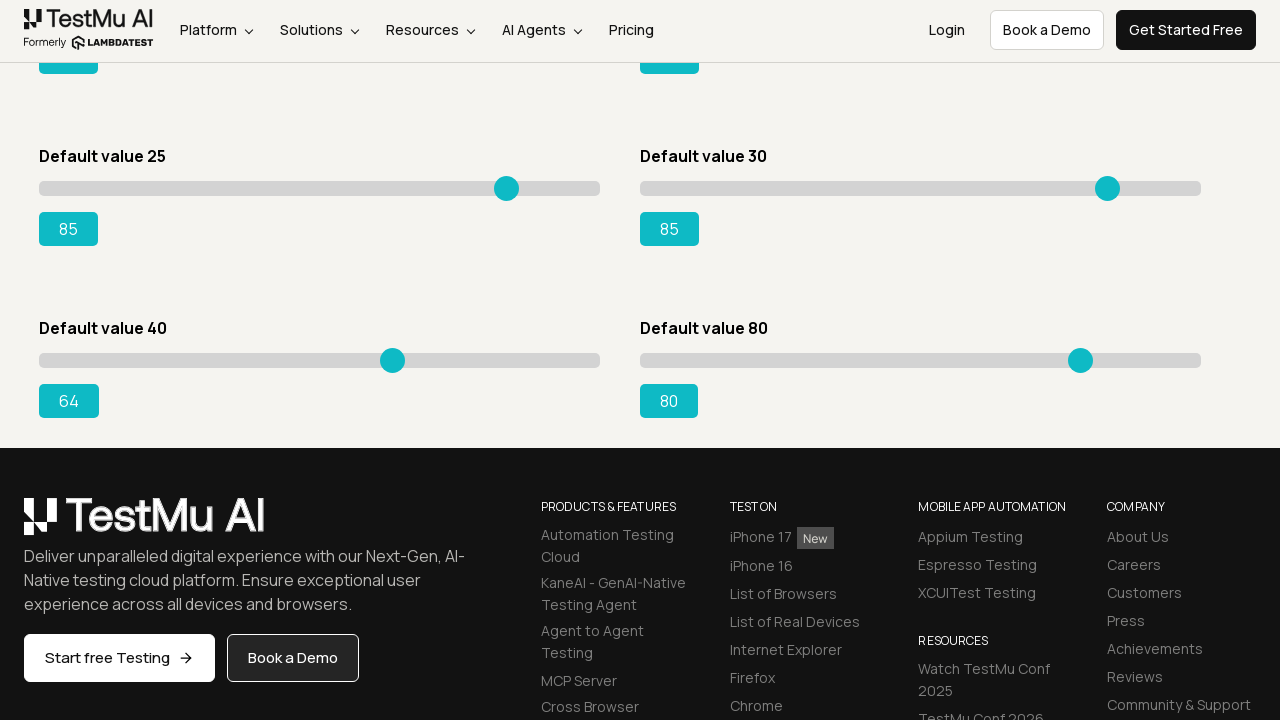

Pressed ArrowRight on slider 7 (attempt 25) on input[type='range'] >> nth=6
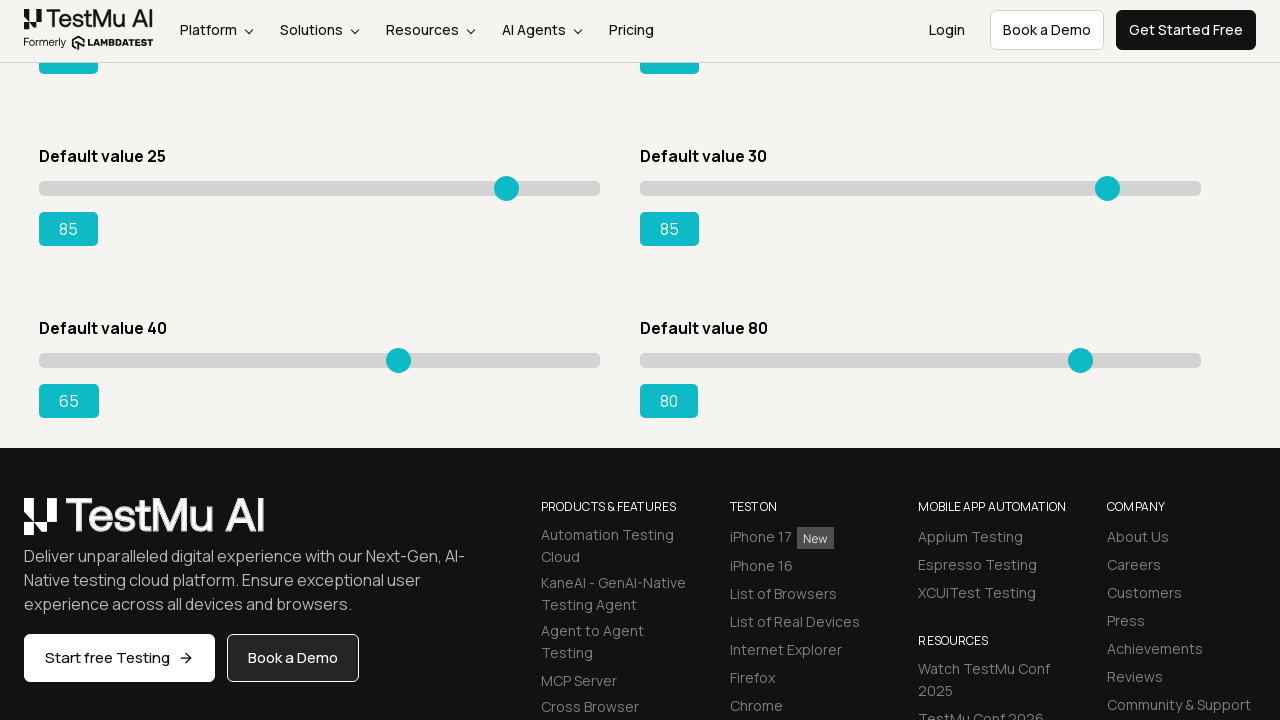

Pressed ArrowRight on slider 7 (attempt 26) on input[type='range'] >> nth=6
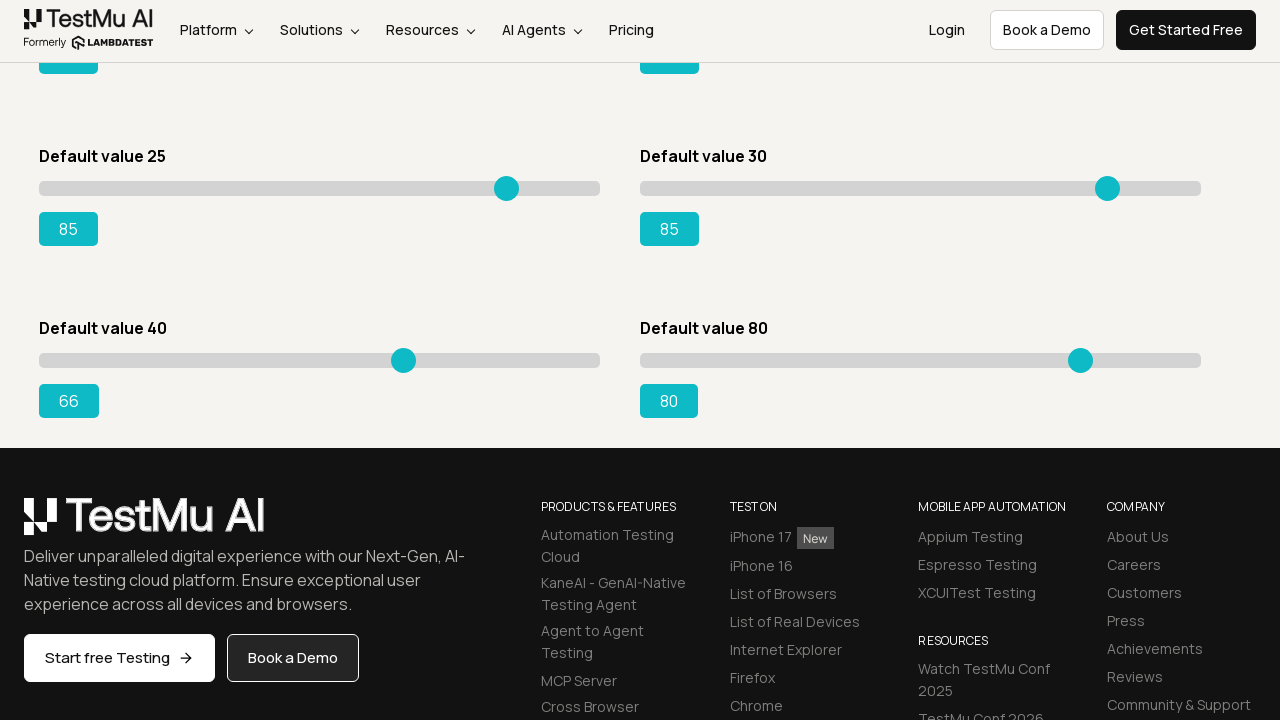

Pressed ArrowRight on slider 7 (attempt 27) on input[type='range'] >> nth=6
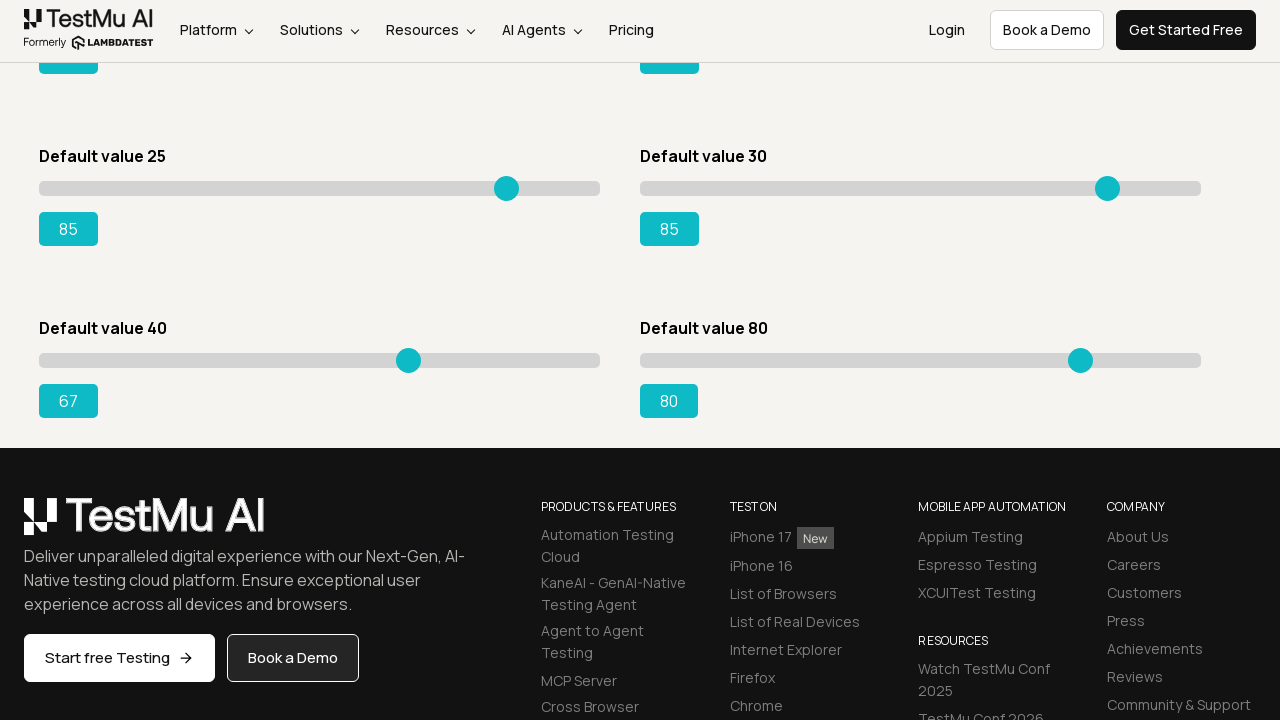

Pressed ArrowRight on slider 7 (attempt 28) on input[type='range'] >> nth=6
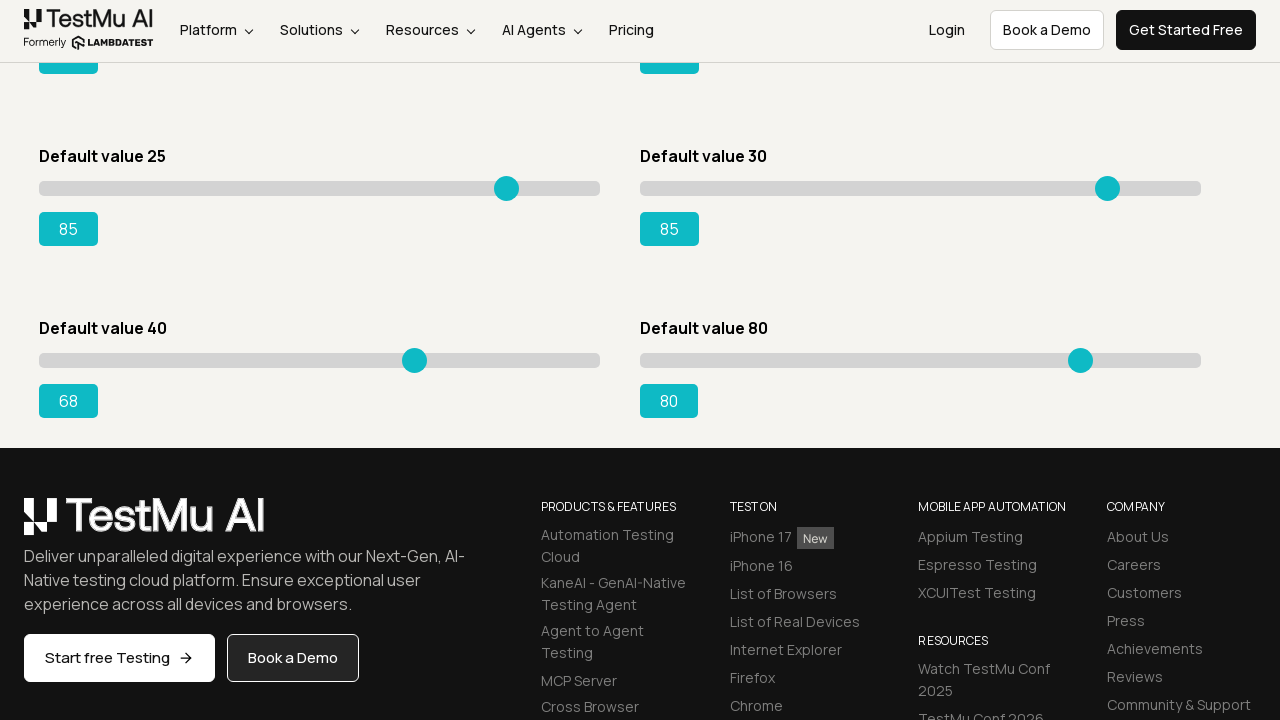

Pressed ArrowRight on slider 7 (attempt 29) on input[type='range'] >> nth=6
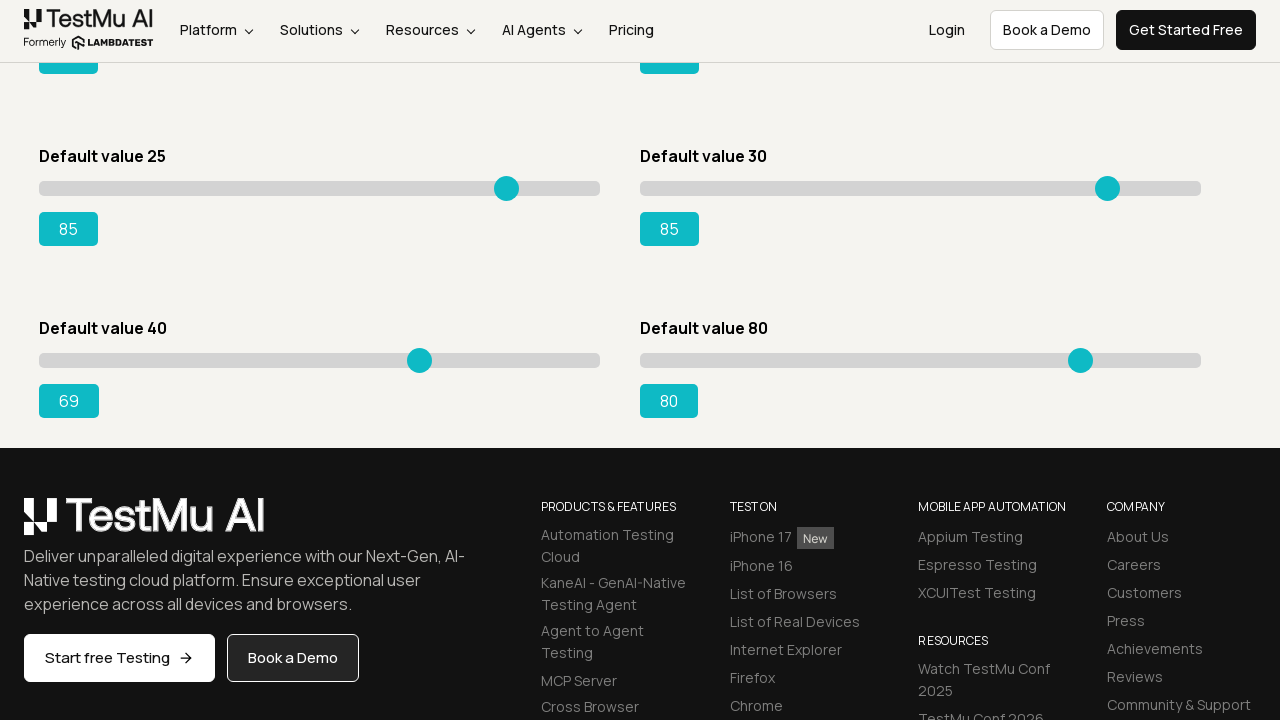

Pressed ArrowRight on slider 7 (attempt 30) on input[type='range'] >> nth=6
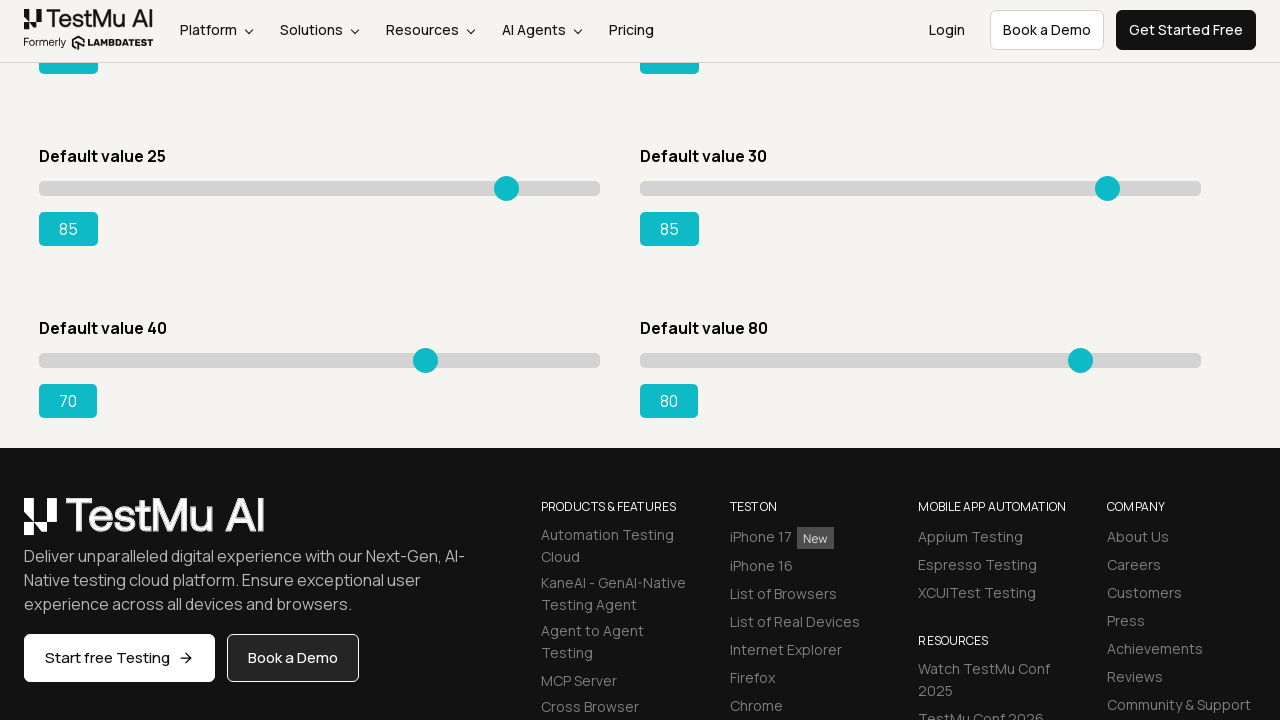

Pressed ArrowRight on slider 7 (attempt 31) on input[type='range'] >> nth=6
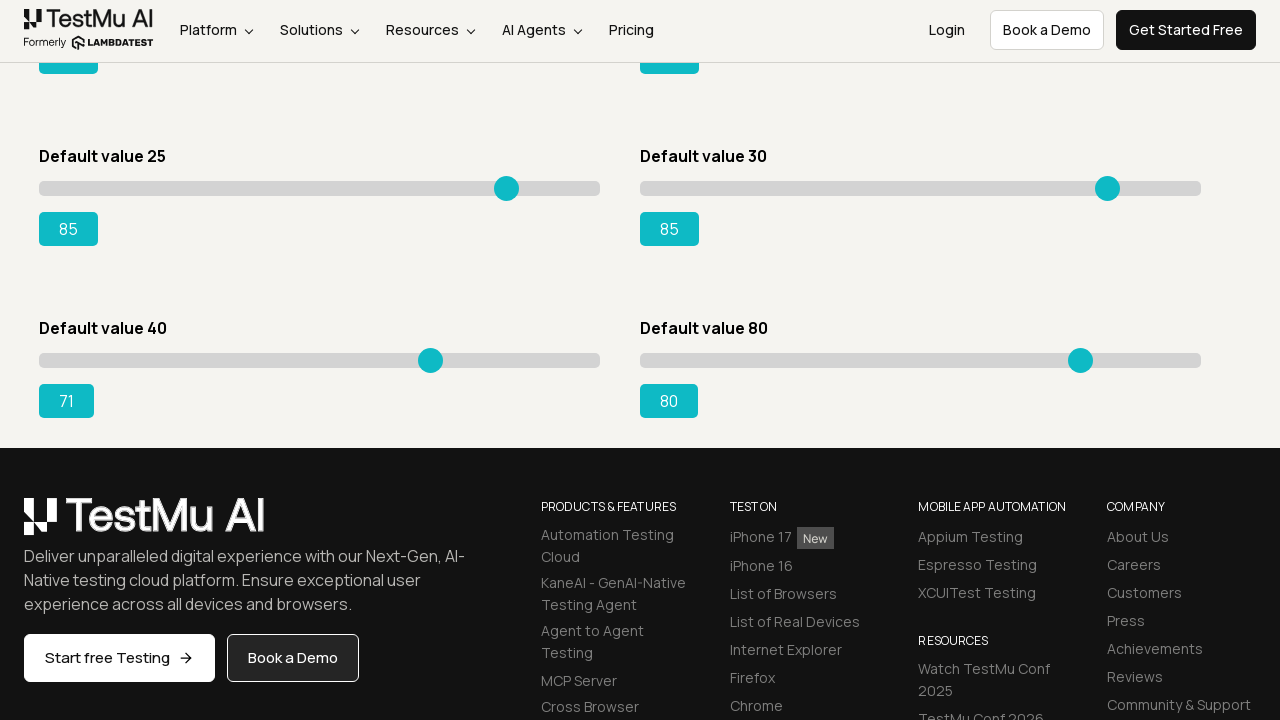

Pressed ArrowRight on slider 7 (attempt 32) on input[type='range'] >> nth=6
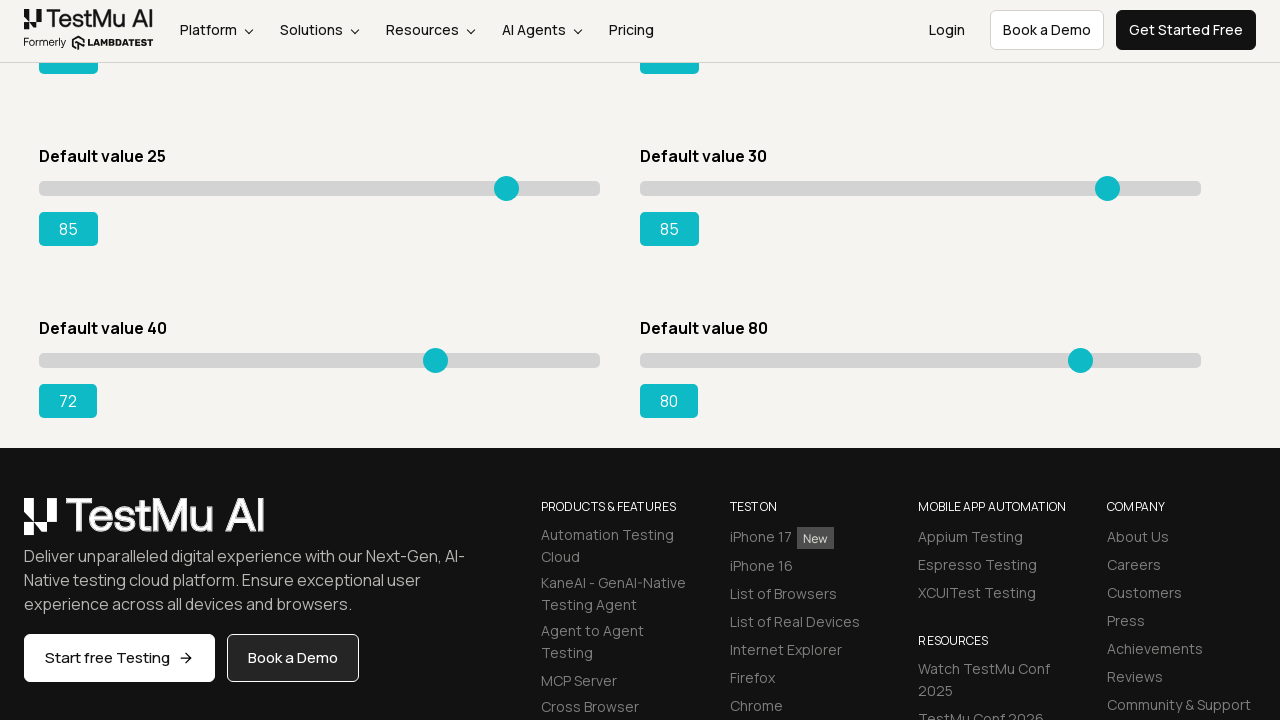

Pressed ArrowRight on slider 7 (attempt 33) on input[type='range'] >> nth=6
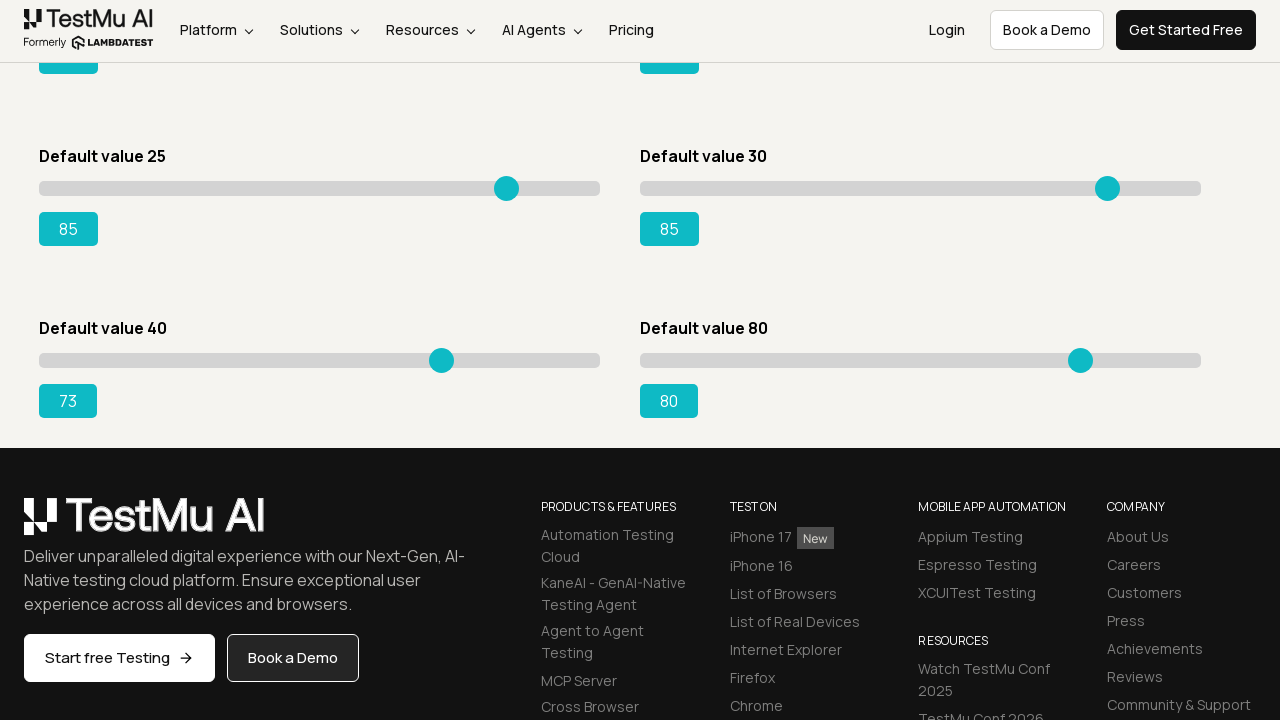

Pressed ArrowRight on slider 7 (attempt 34) on input[type='range'] >> nth=6
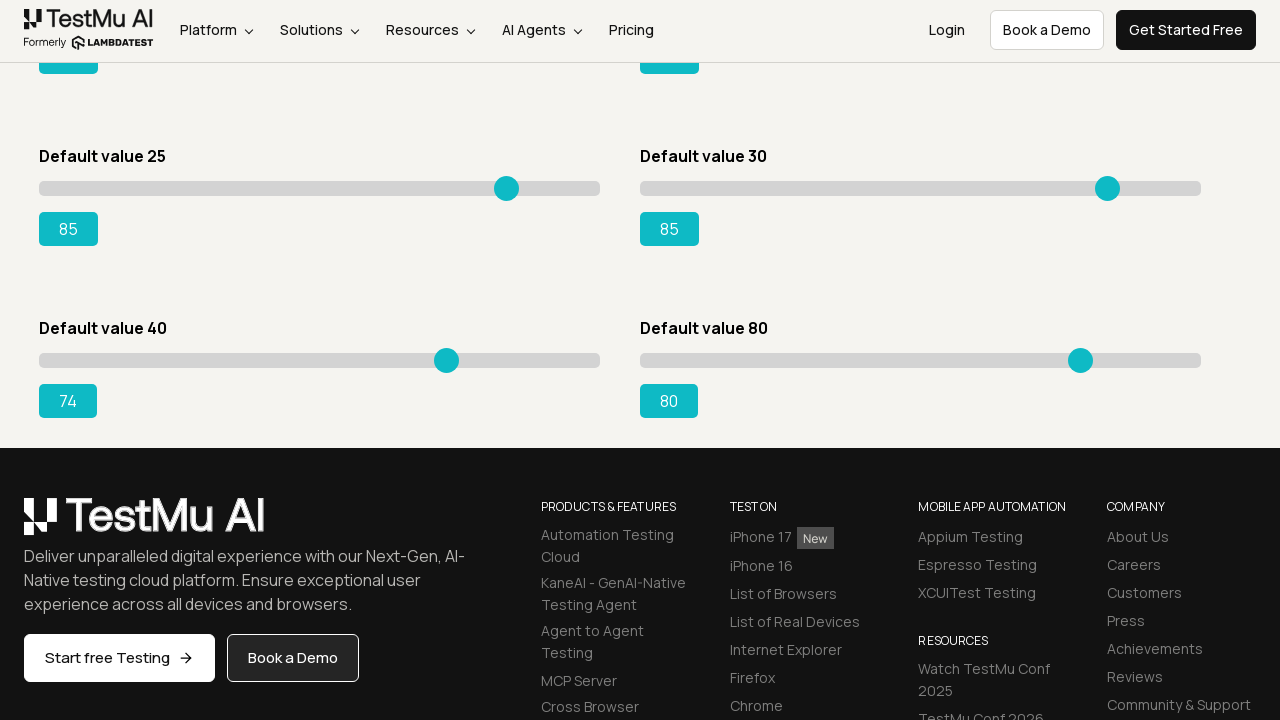

Pressed ArrowRight on slider 7 (attempt 35) on input[type='range'] >> nth=6
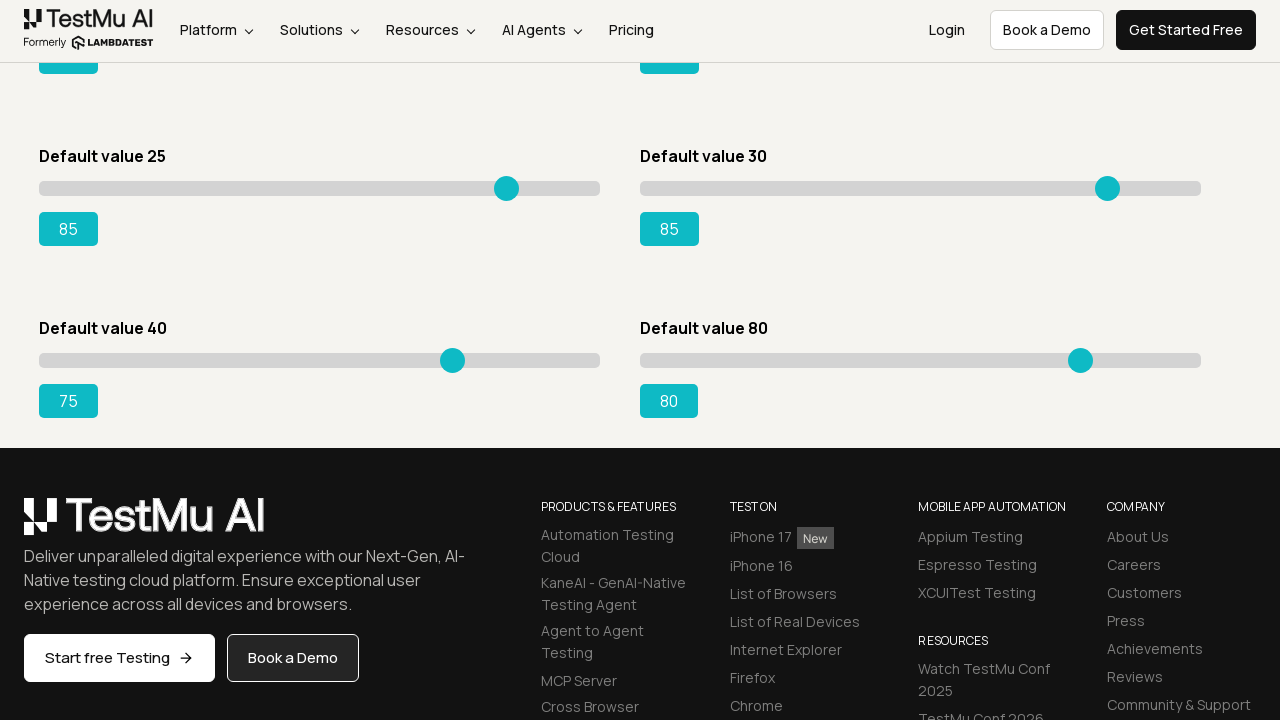

Pressed ArrowRight on slider 7 (attempt 36) on input[type='range'] >> nth=6
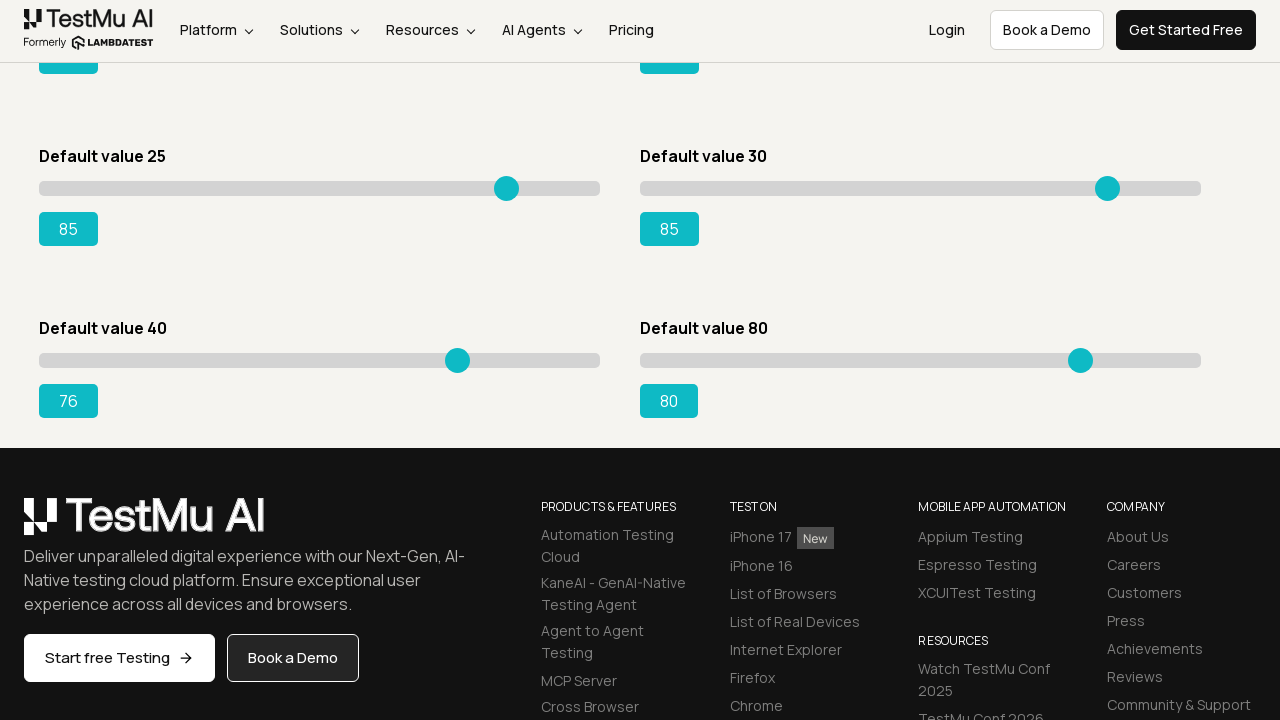

Pressed ArrowRight on slider 7 (attempt 37) on input[type='range'] >> nth=6
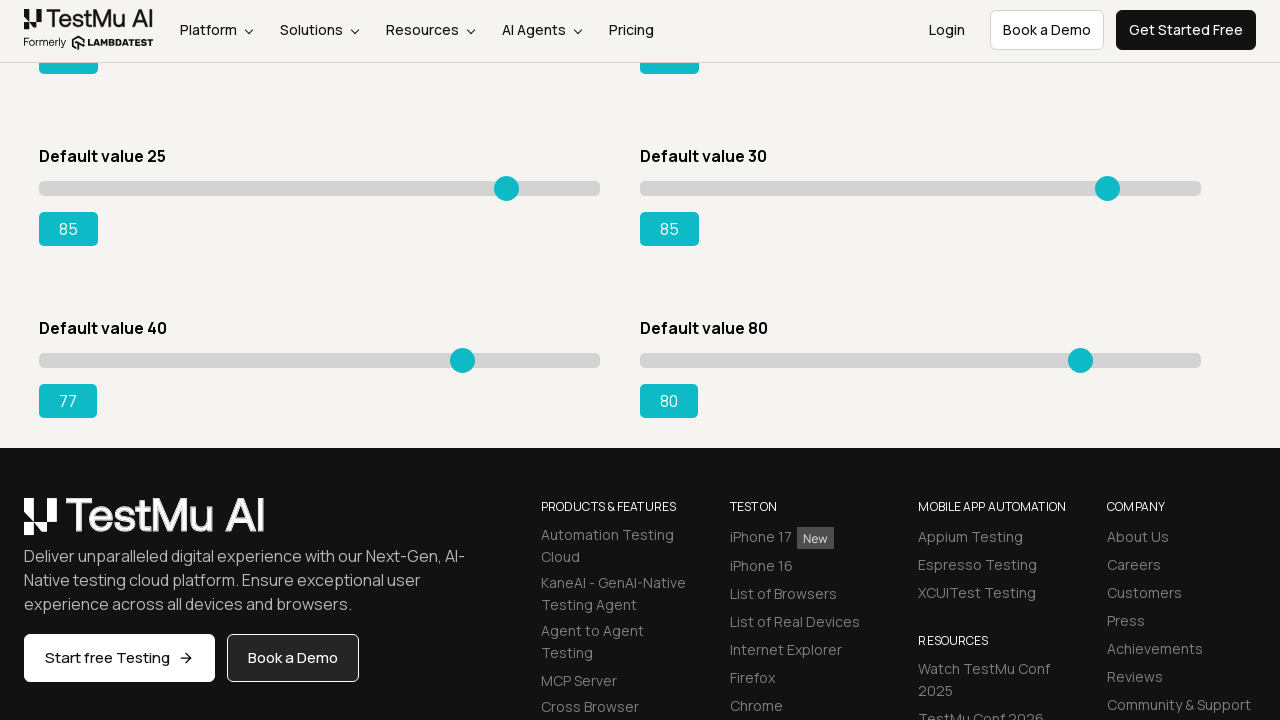

Pressed ArrowRight on slider 7 (attempt 38) on input[type='range'] >> nth=6
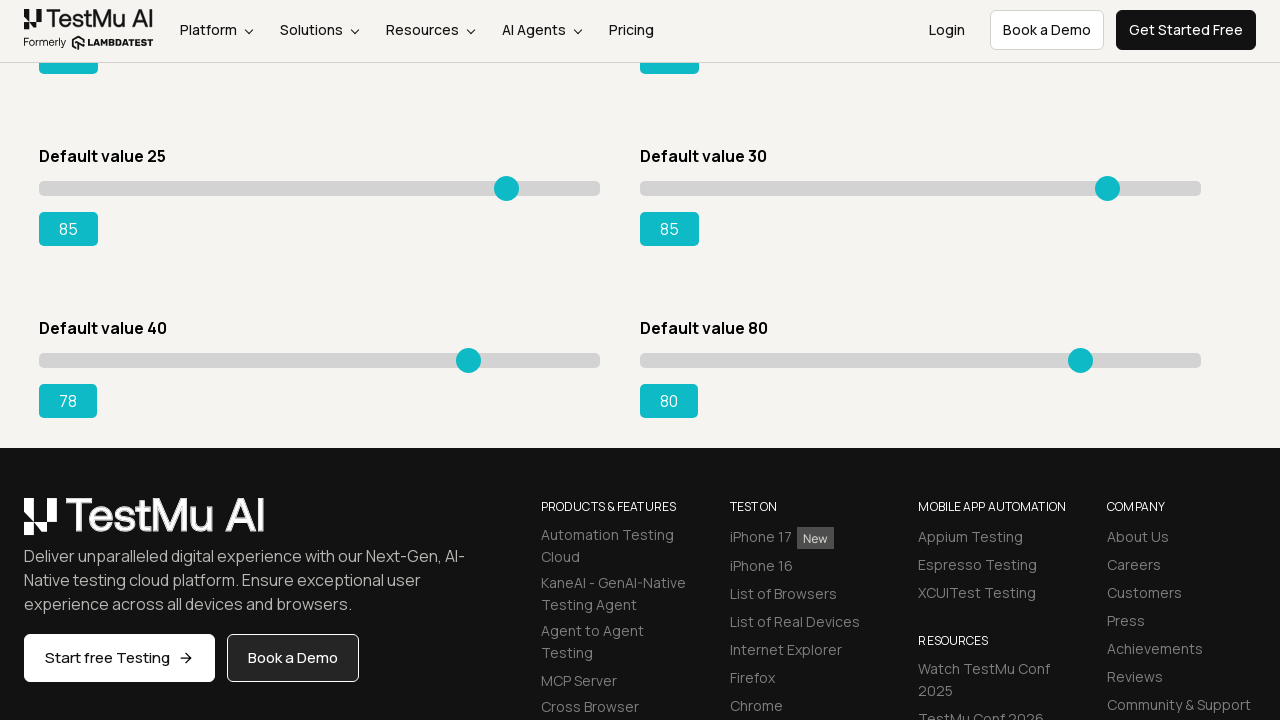

Pressed ArrowRight on slider 7 (attempt 39) on input[type='range'] >> nth=6
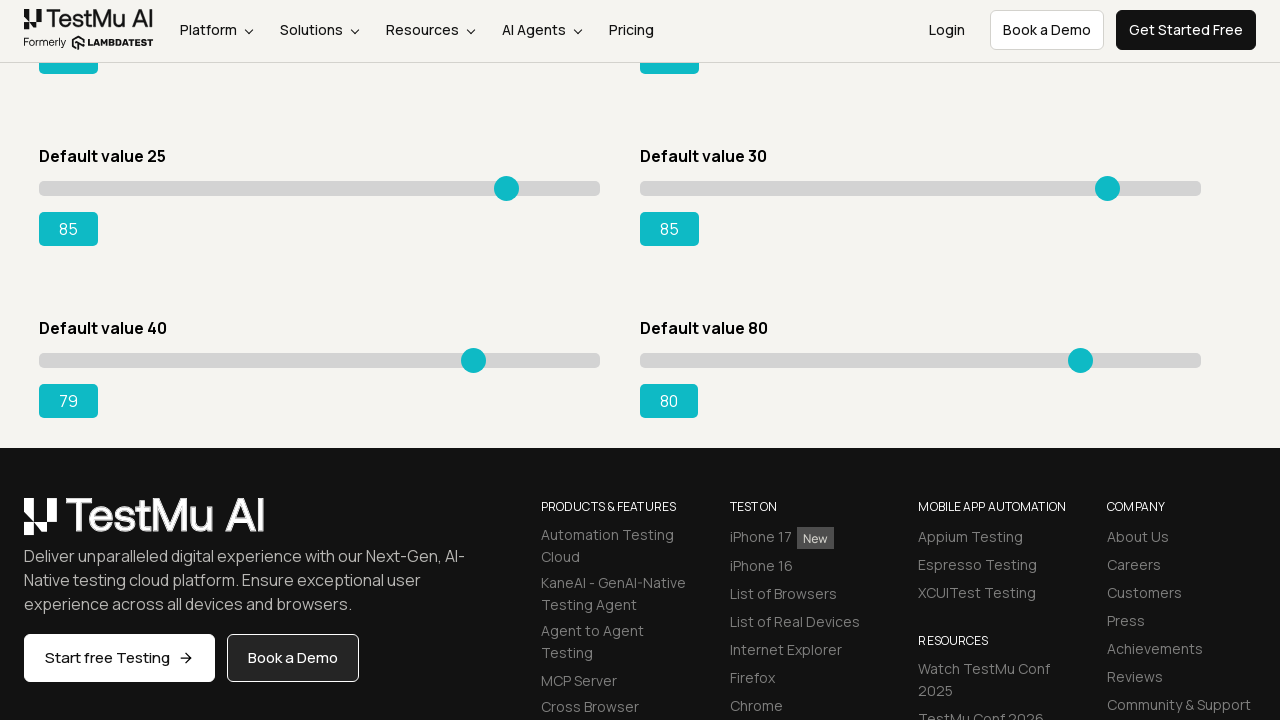

Pressed ArrowRight on slider 7 (attempt 40) on input[type='range'] >> nth=6
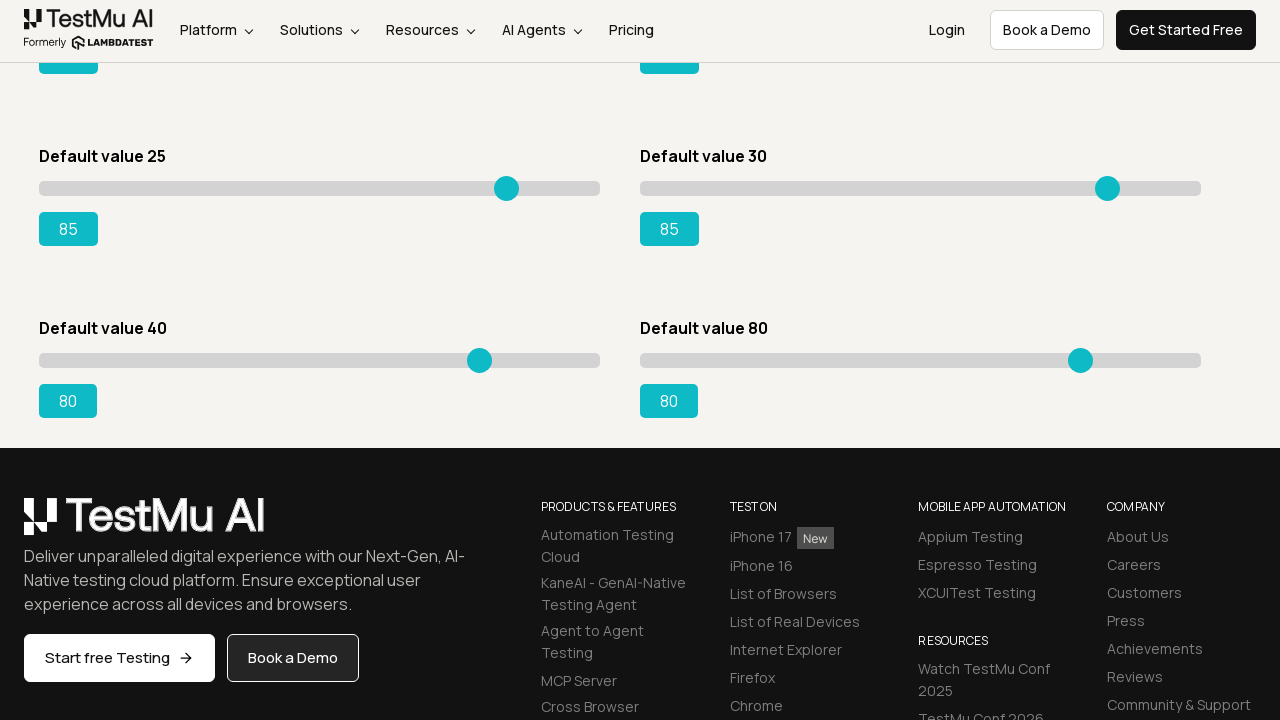

Pressed ArrowRight on slider 7 (attempt 41) on input[type='range'] >> nth=6
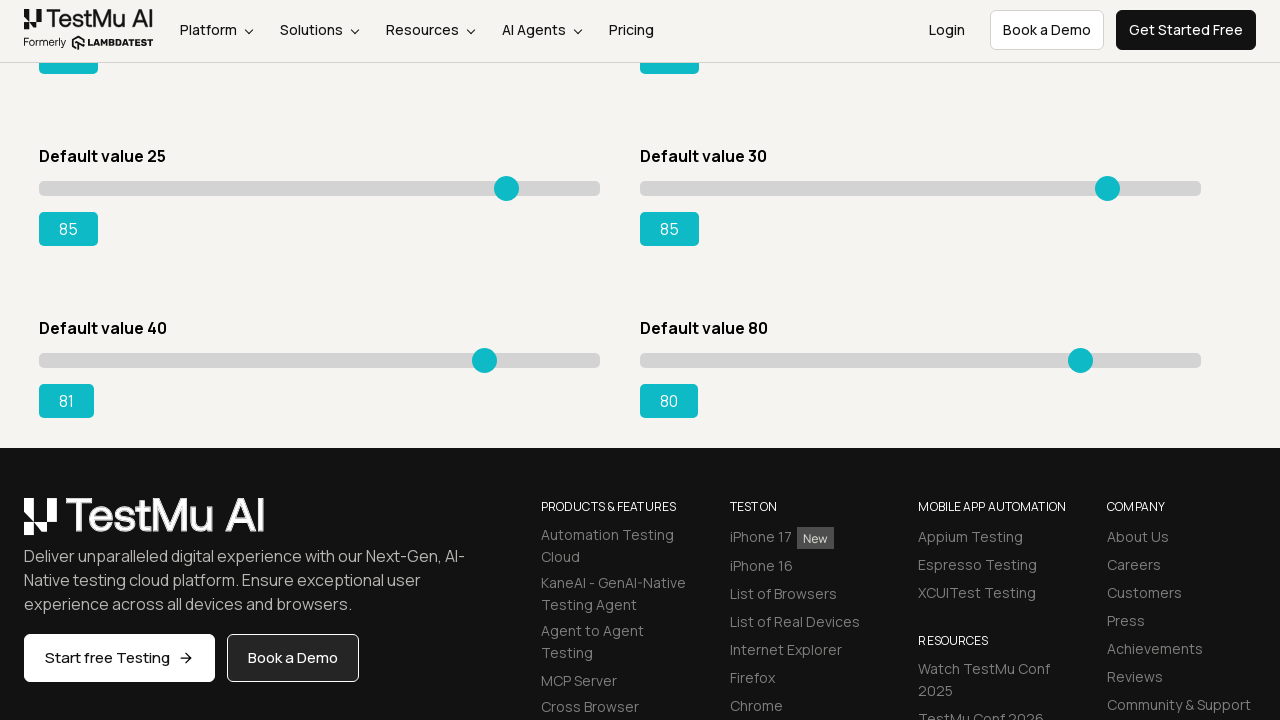

Pressed ArrowRight on slider 7 (attempt 42) on input[type='range'] >> nth=6
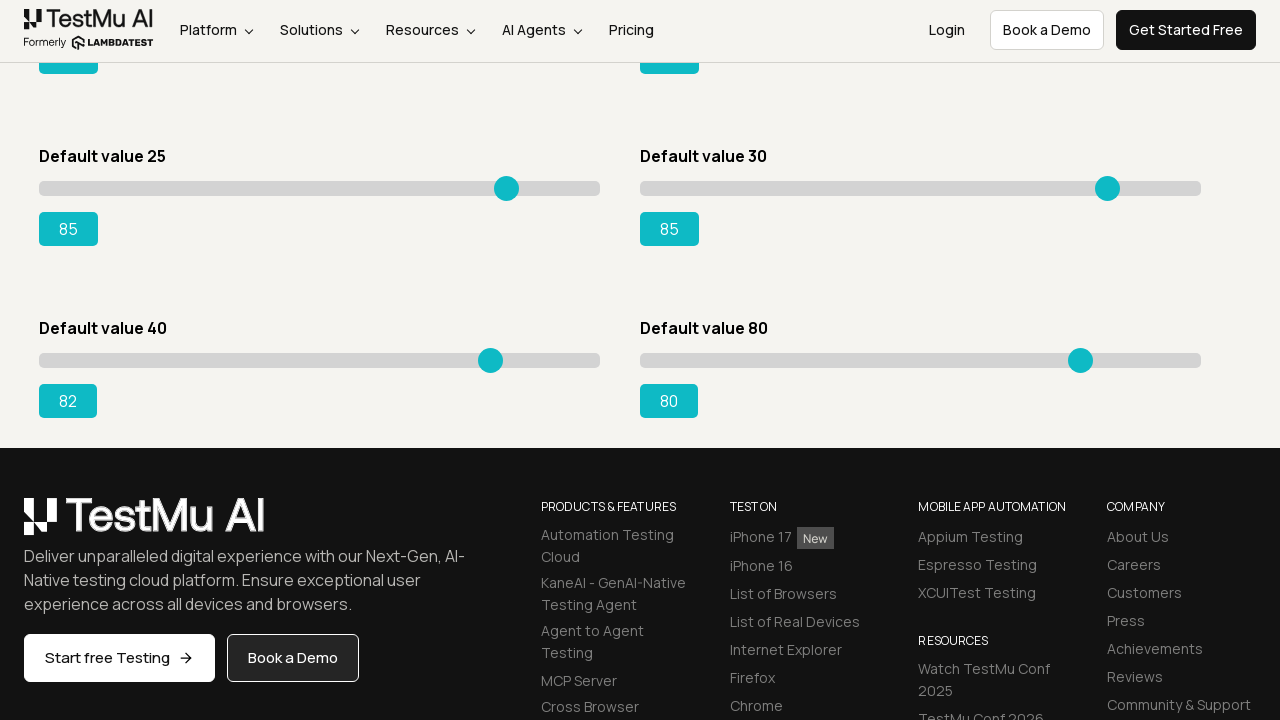

Pressed ArrowRight on slider 7 (attempt 43) on input[type='range'] >> nth=6
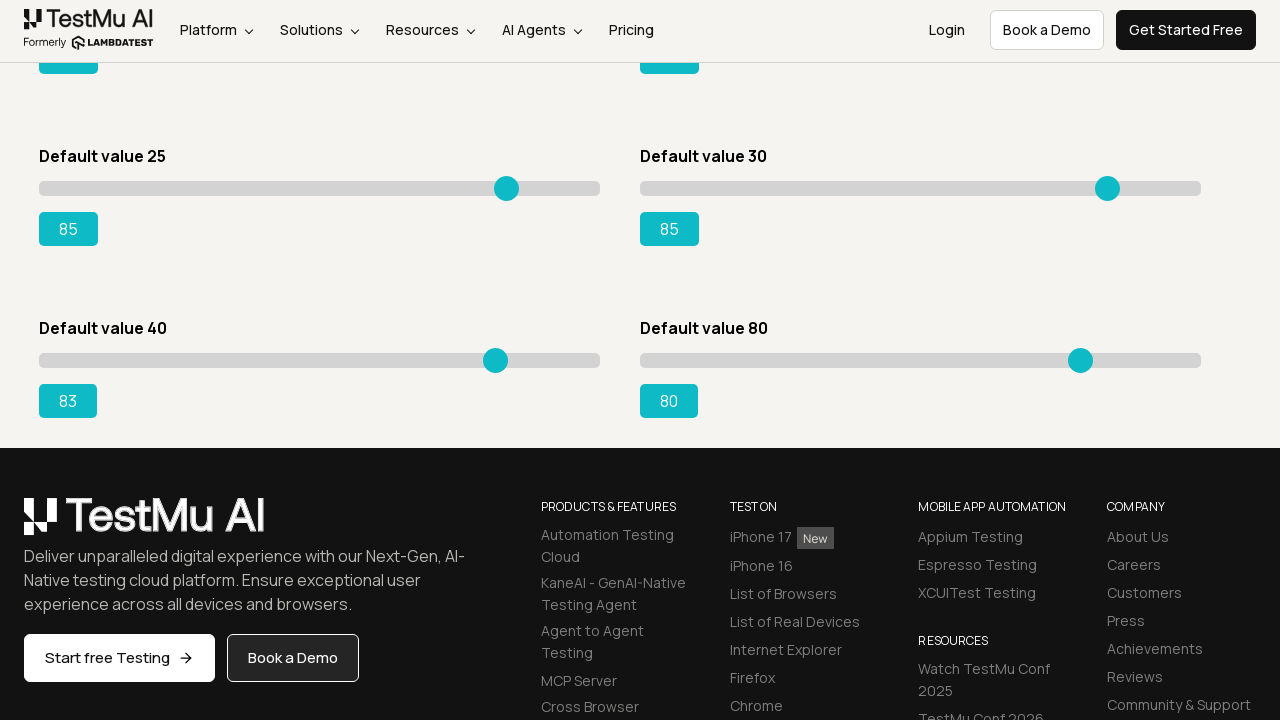

Pressed ArrowRight on slider 7 (attempt 44) on input[type='range'] >> nth=6
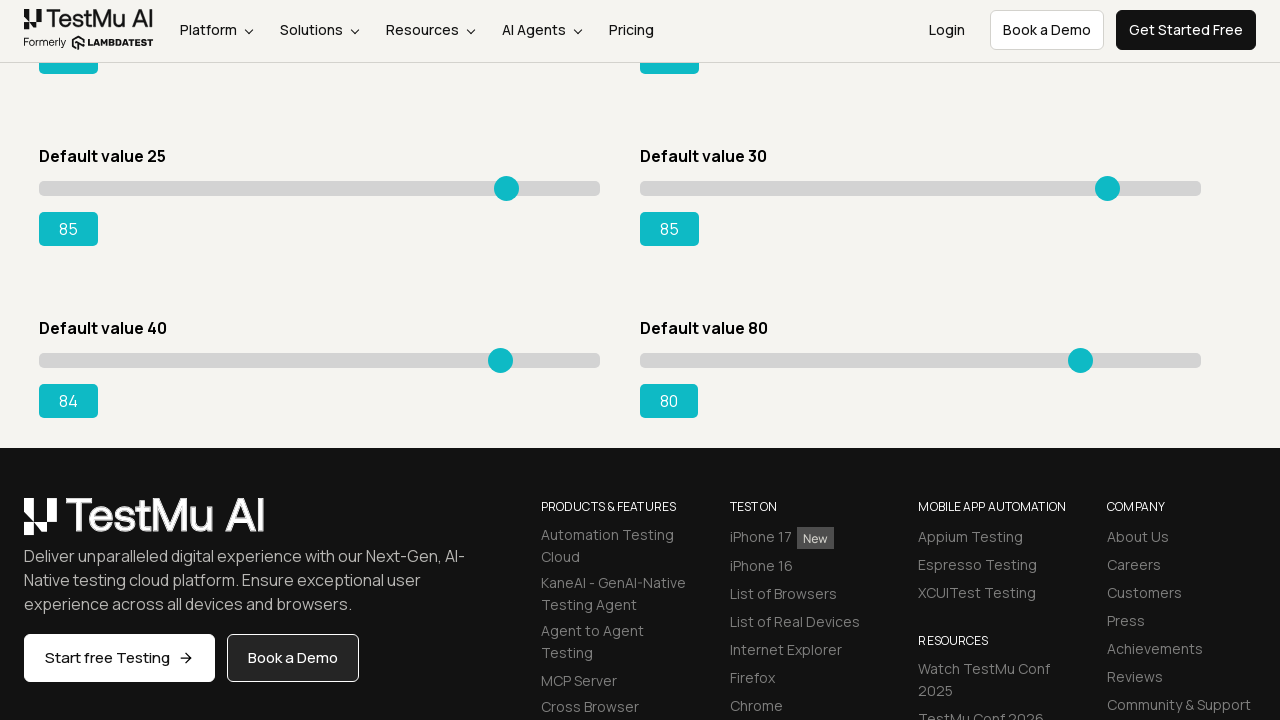

Pressed ArrowRight on slider 7 (attempt 45) on input[type='range'] >> nth=6
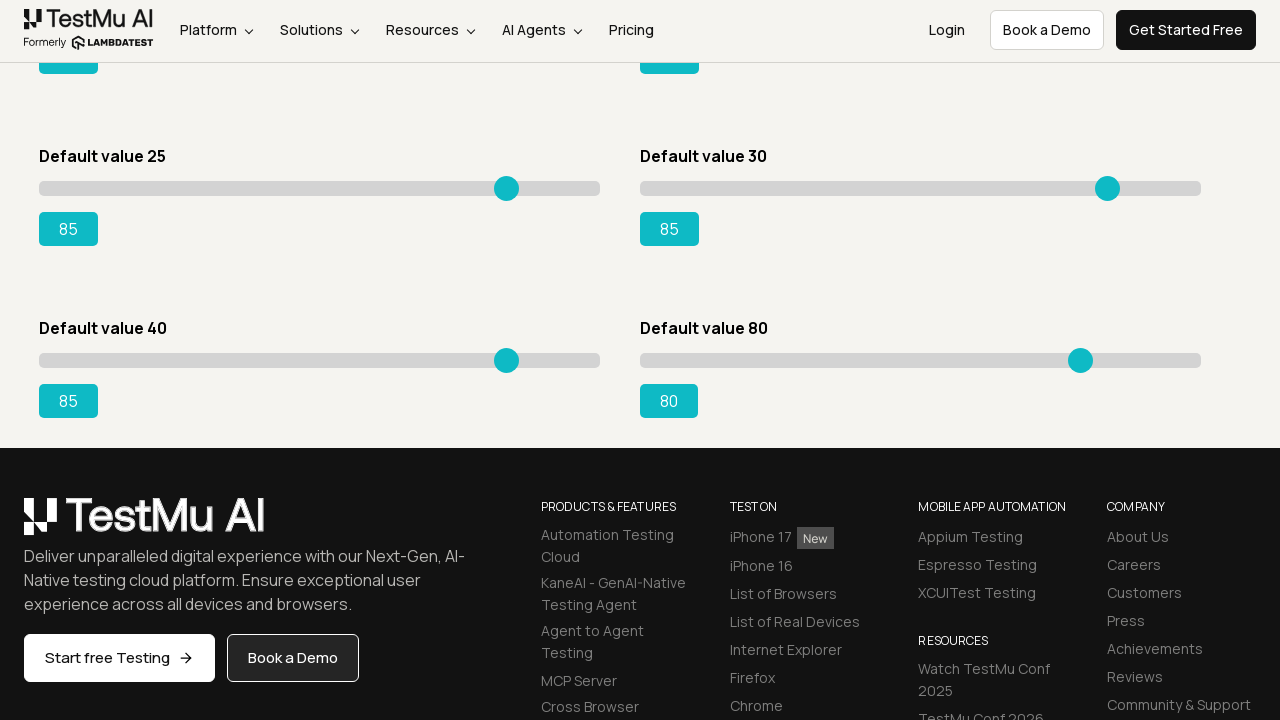

Slider 7 successfully adjusted to value 85
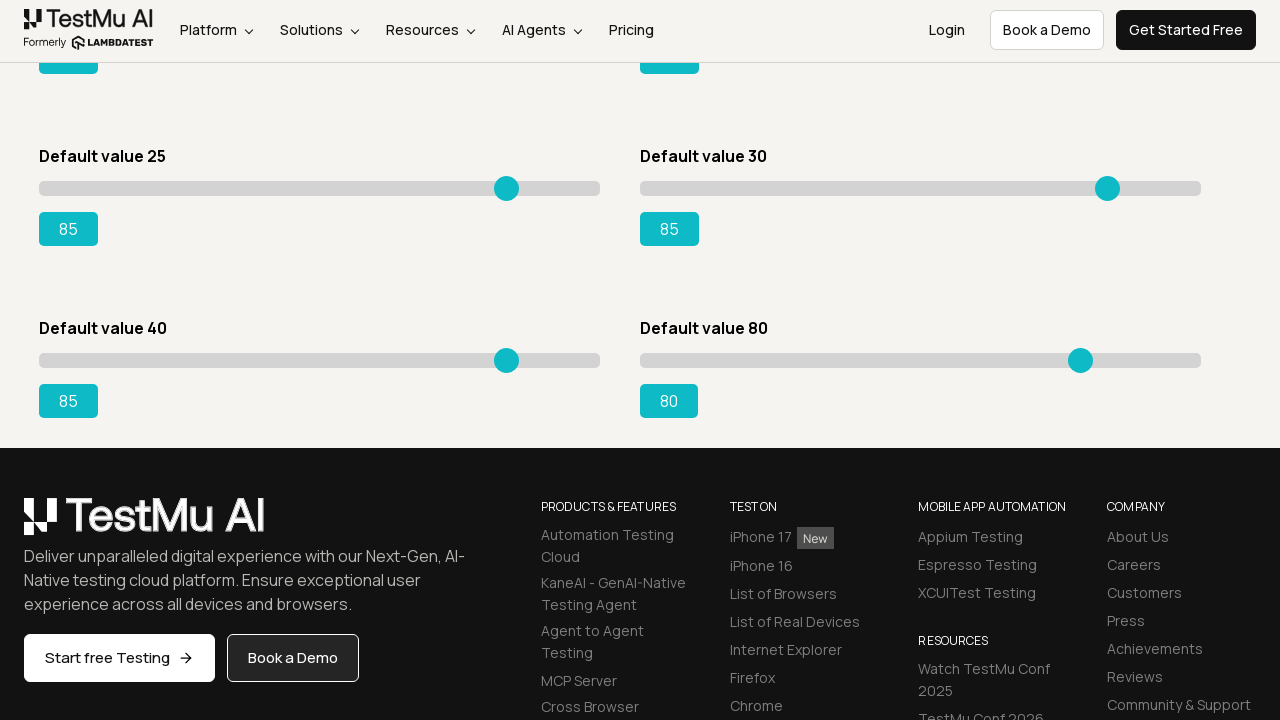

Pressed ArrowRight on slider 8 (attempt 1) on input[type='range'] >> nth=7
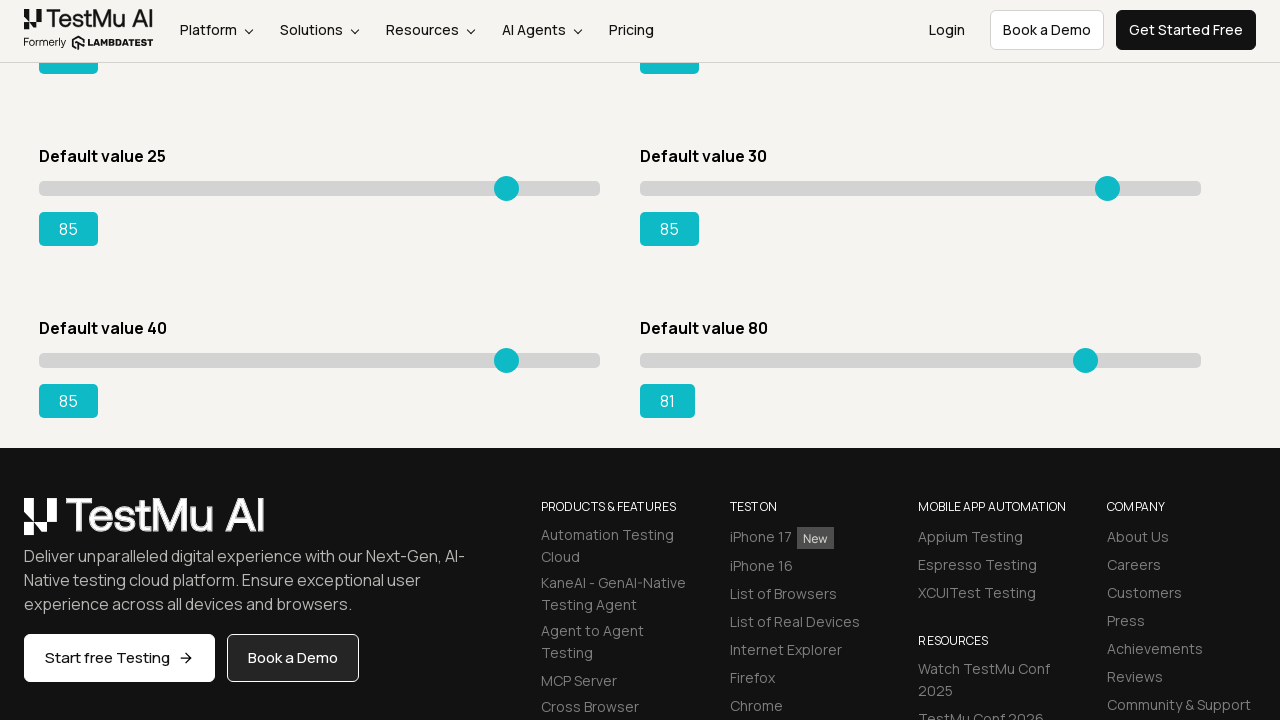

Pressed ArrowRight on slider 8 (attempt 2) on input[type='range'] >> nth=7
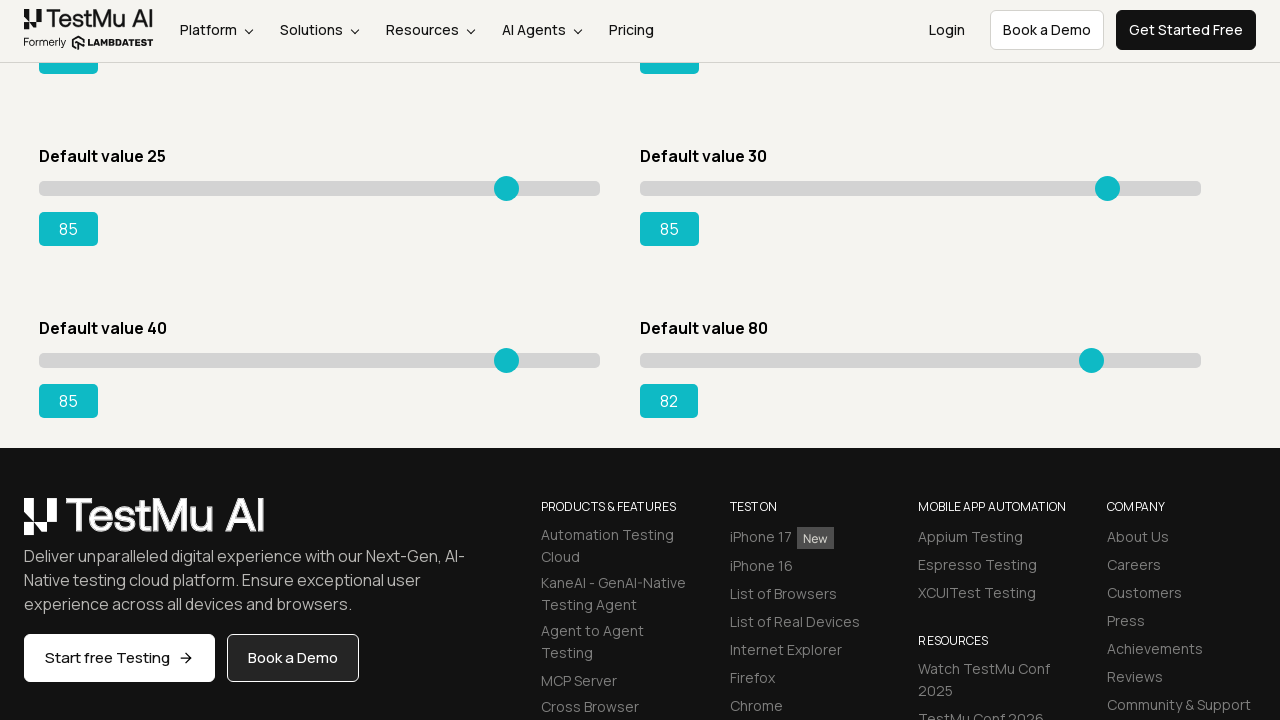

Pressed ArrowRight on slider 8 (attempt 3) on input[type='range'] >> nth=7
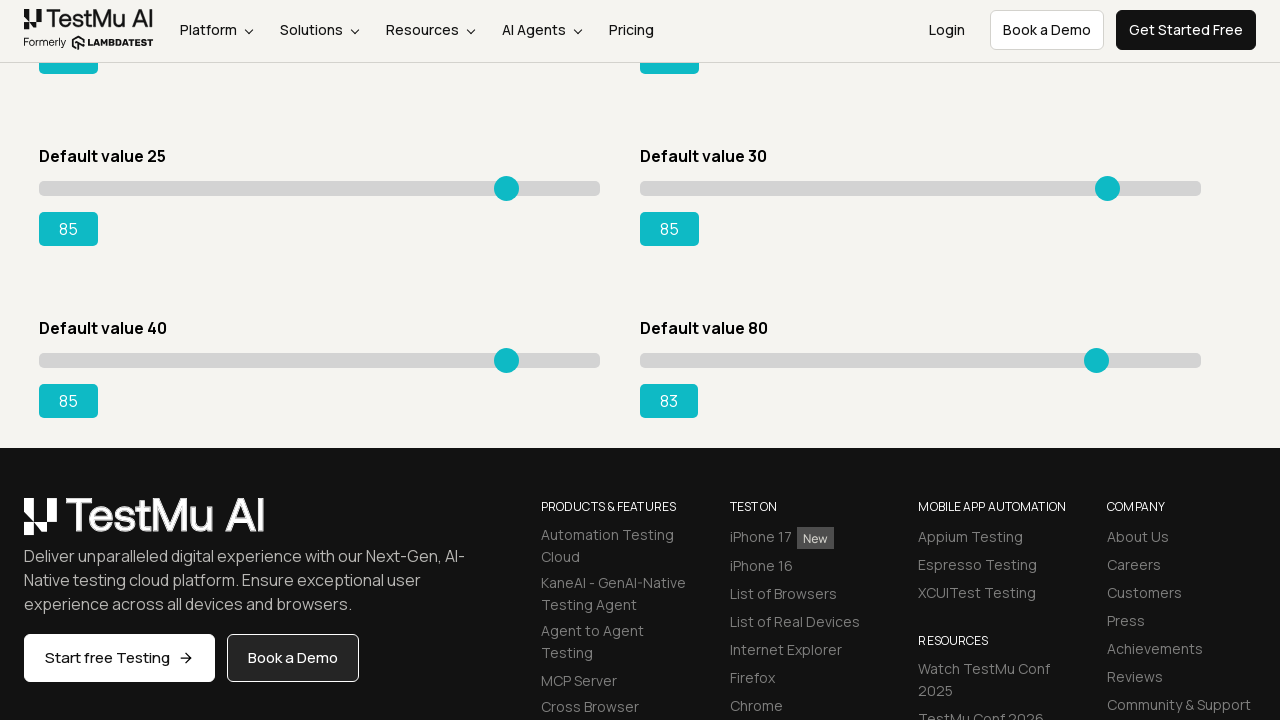

Pressed ArrowRight on slider 8 (attempt 4) on input[type='range'] >> nth=7
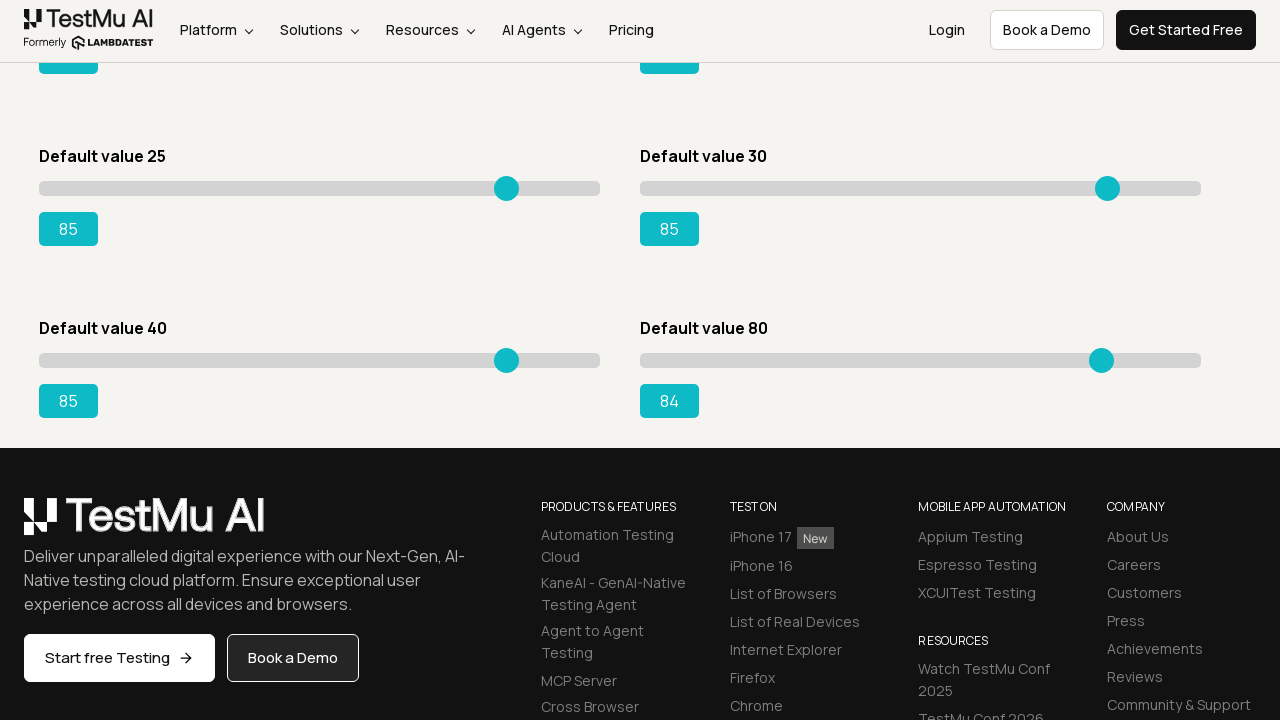

Pressed ArrowRight on slider 8 (attempt 5) on input[type='range'] >> nth=7
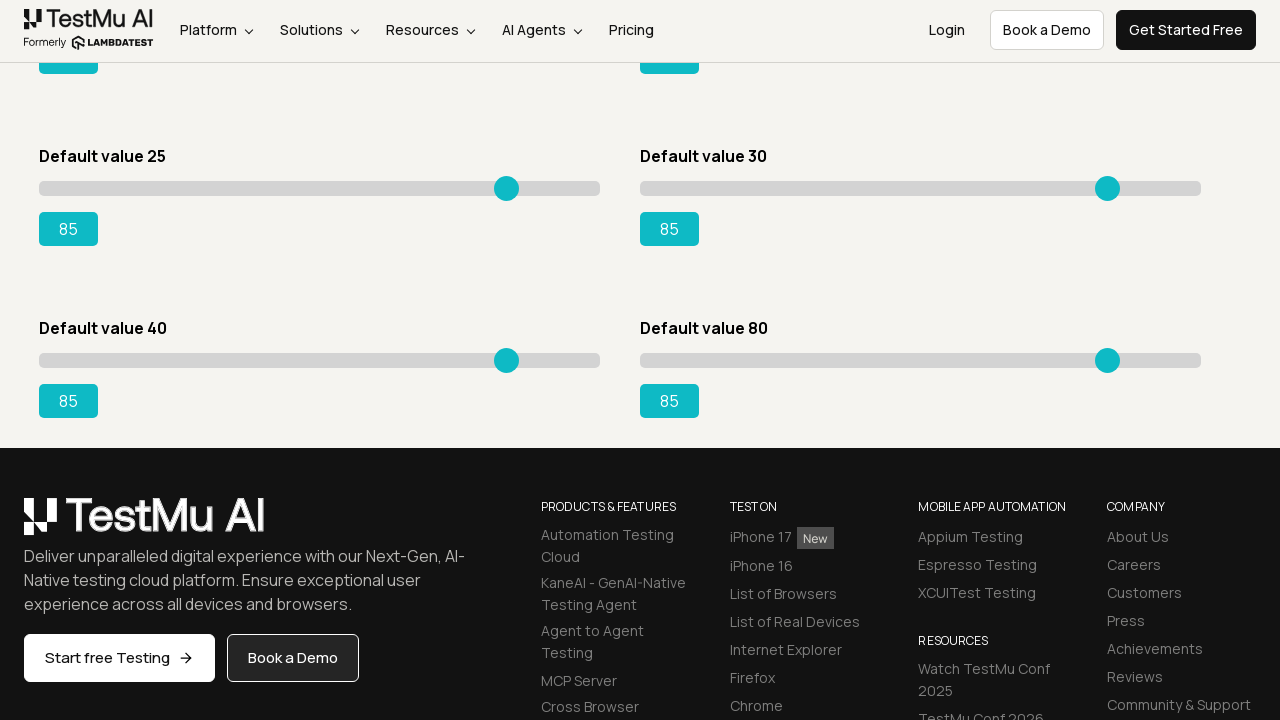

Slider 8 successfully adjusted to value 85
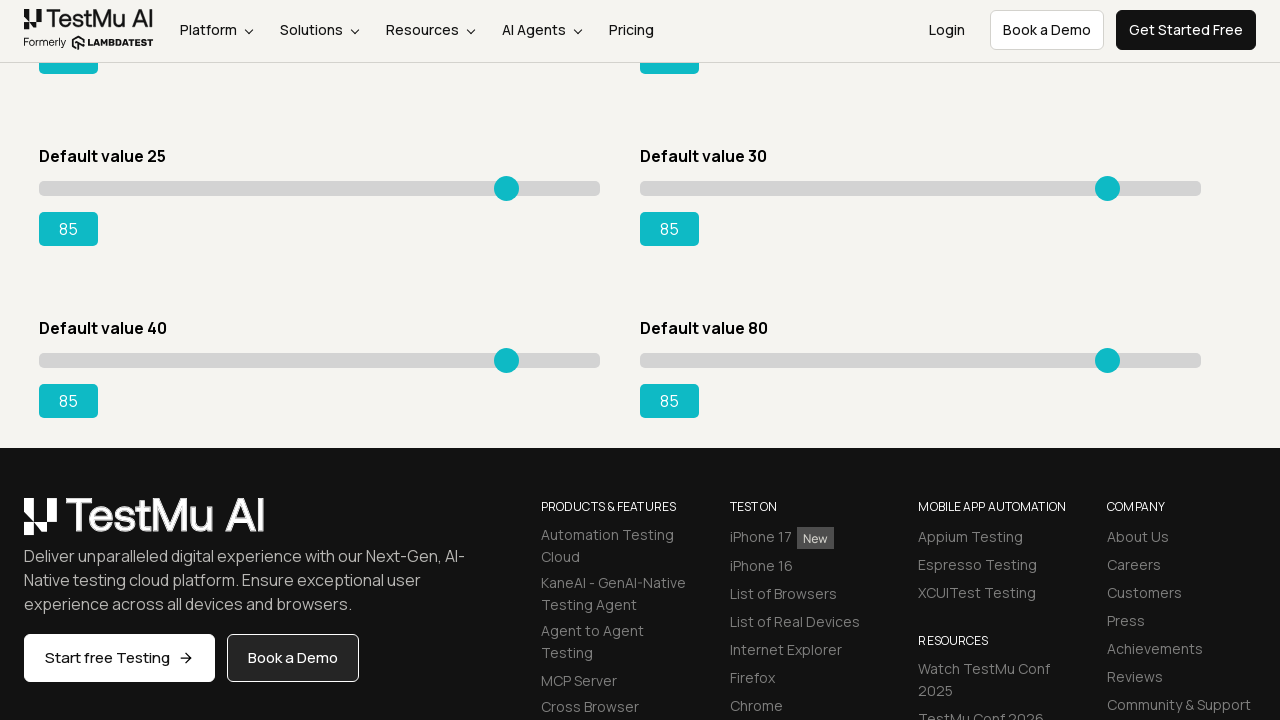

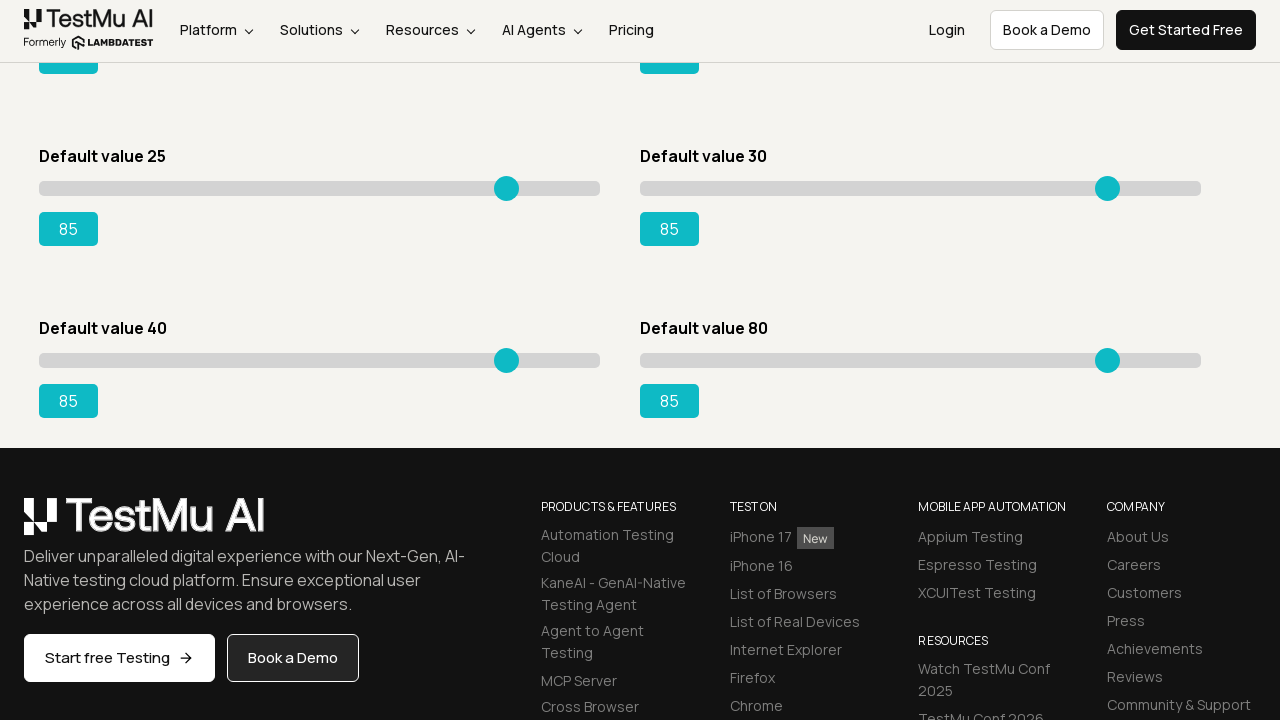